Tests a todo list application by navigating to the todo page, adding 100 tasks, and then removing all odd-numbered tasks by clicking their delete buttons and accepting confirmation dialogs.

Starting URL: https://material.playwrightvn.com/

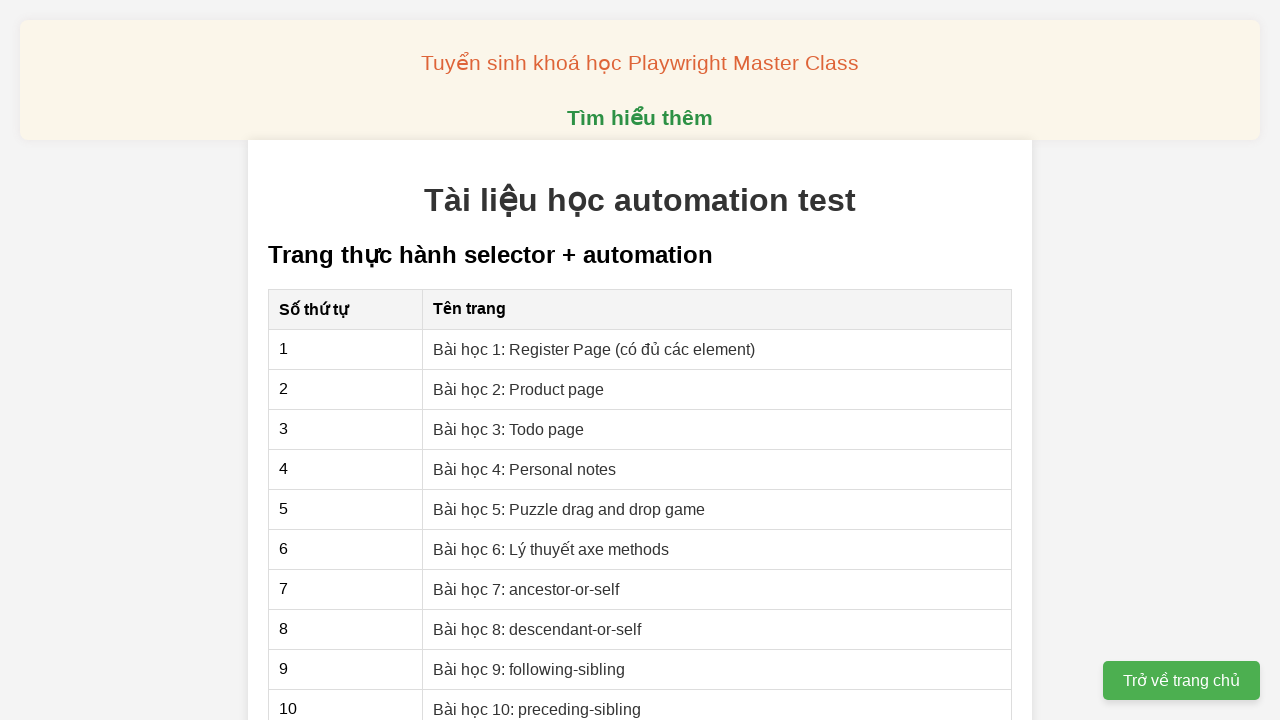

Clicked on 'Bài 3' link to navigate to todo list page at (509, 429) on xpath=//*[@href="03-xpath-todo-list.html"]
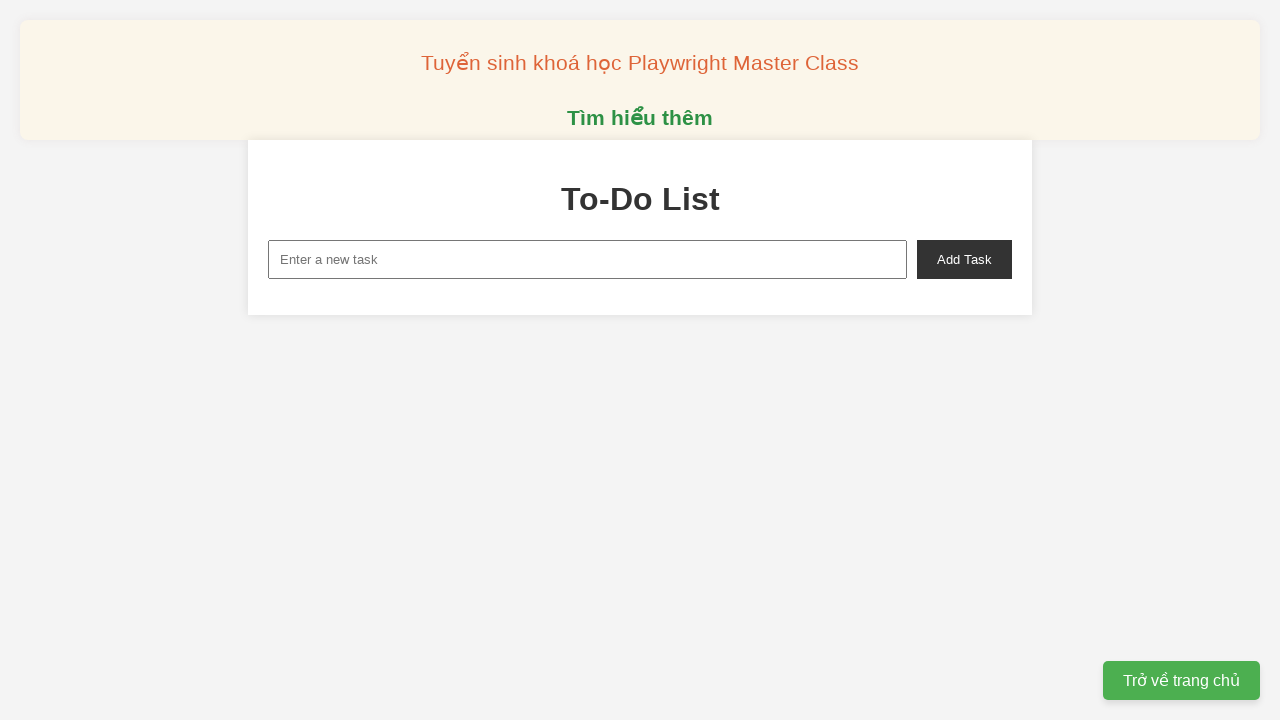

Filled task input with 'To do 1' on xpath=//input[@id = "new-task"]
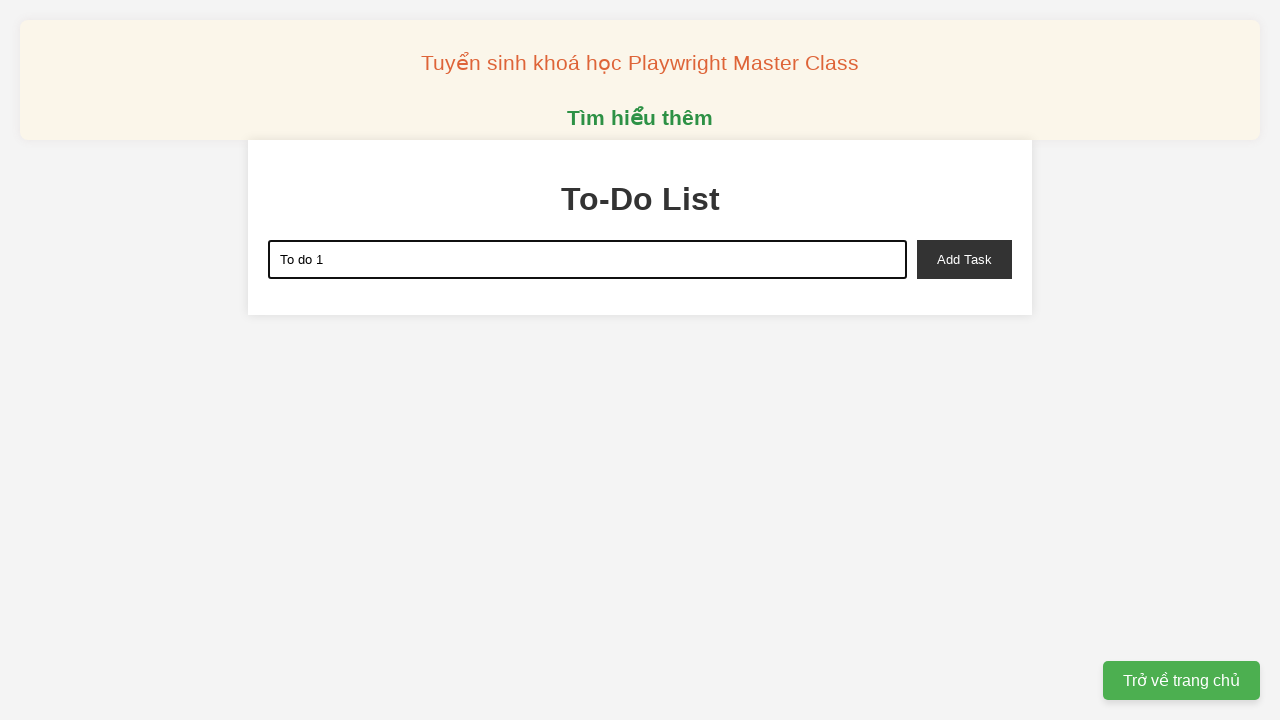

Clicked add task button to create task 1 at (964, 259) on xpath=//button[@id = "add-task"]
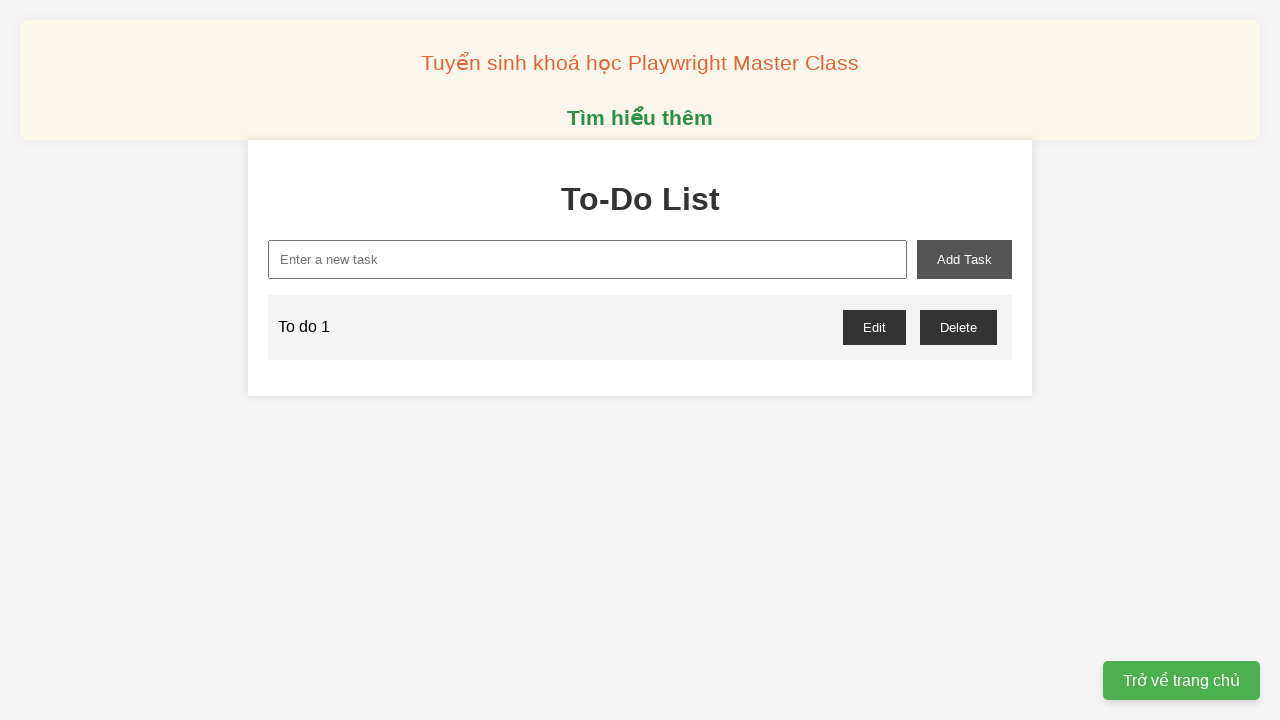

Filled task input with 'To do 2' on xpath=//input[@id = "new-task"]
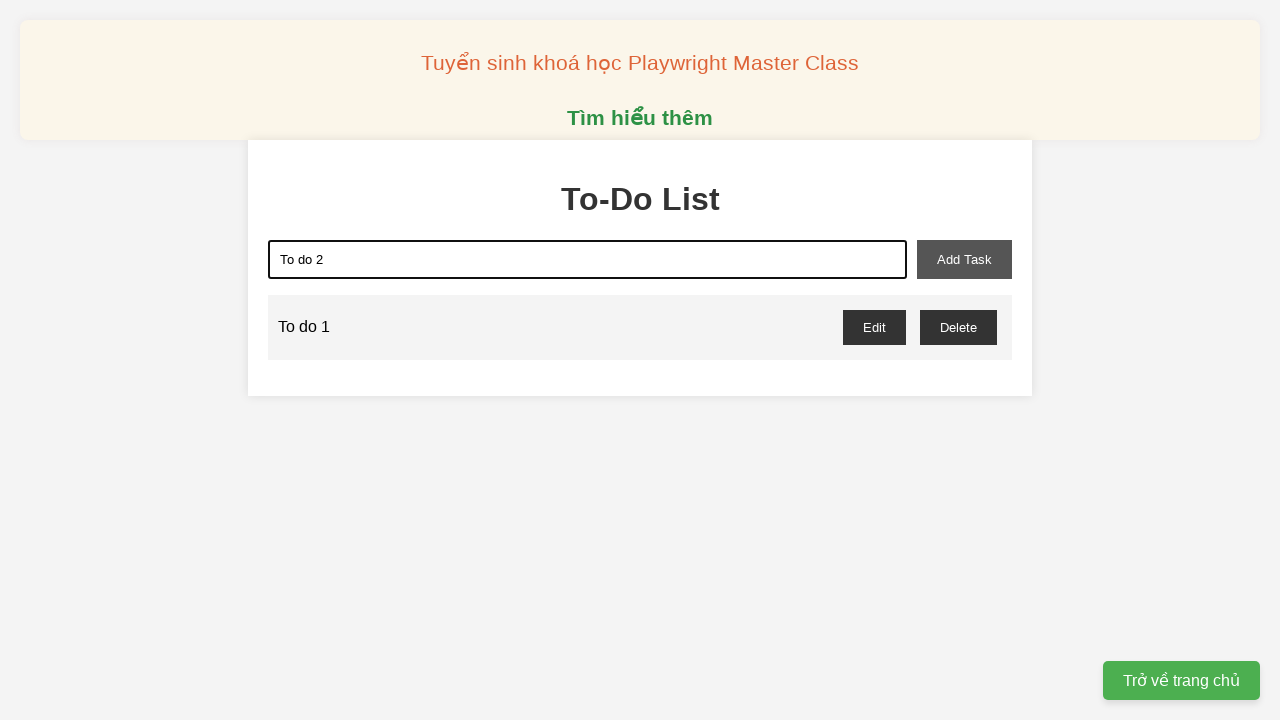

Clicked add task button to create task 2 at (964, 259) on xpath=//button[@id = "add-task"]
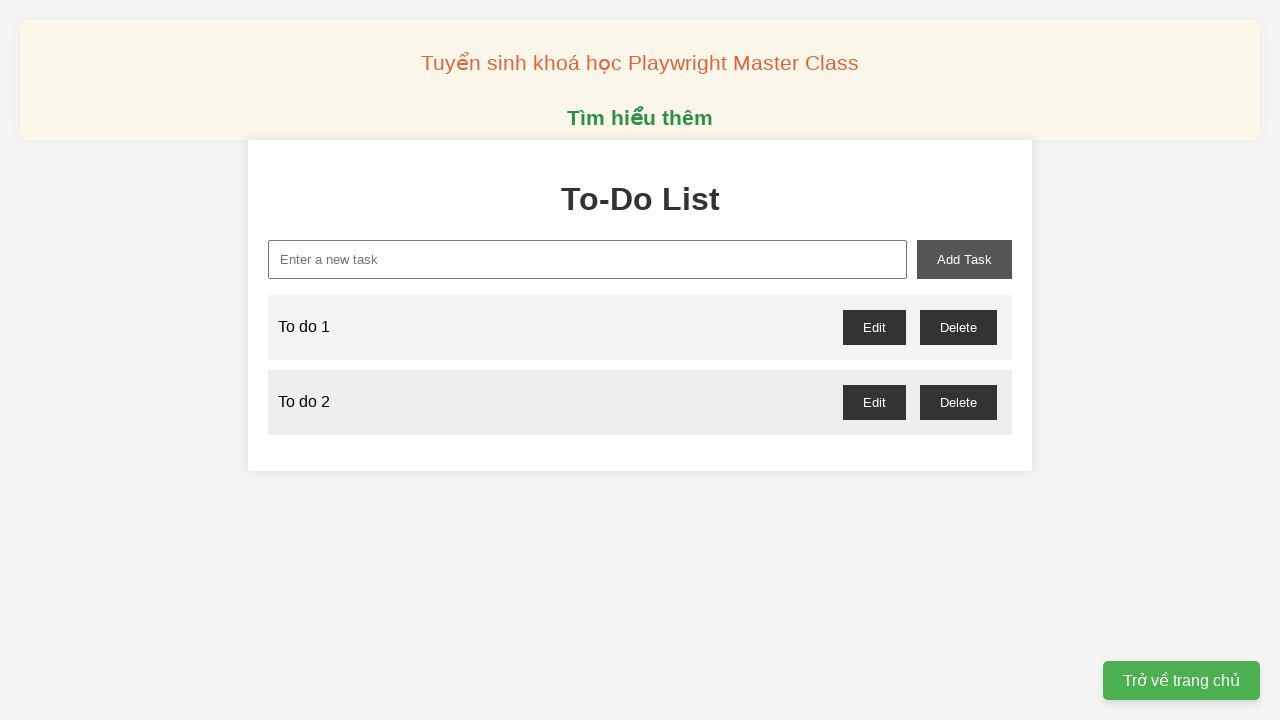

Filled task input with 'To do 3' on xpath=//input[@id = "new-task"]
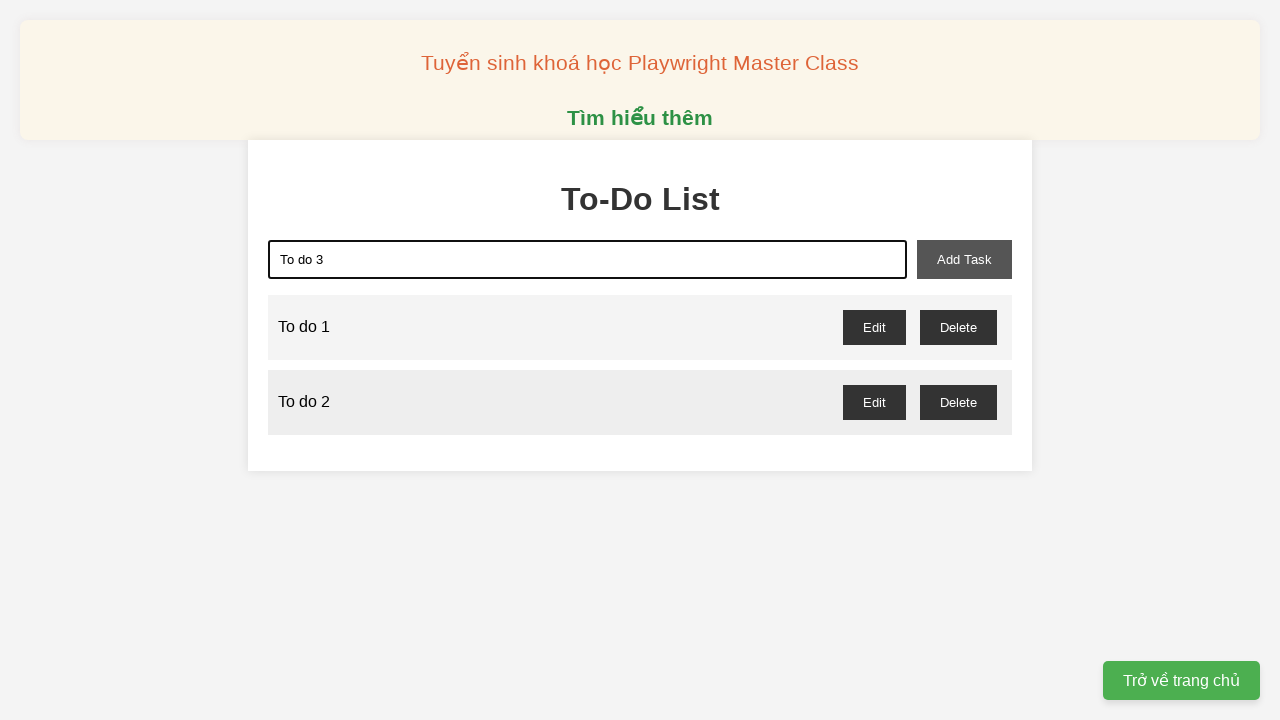

Clicked add task button to create task 3 at (964, 259) on xpath=//button[@id = "add-task"]
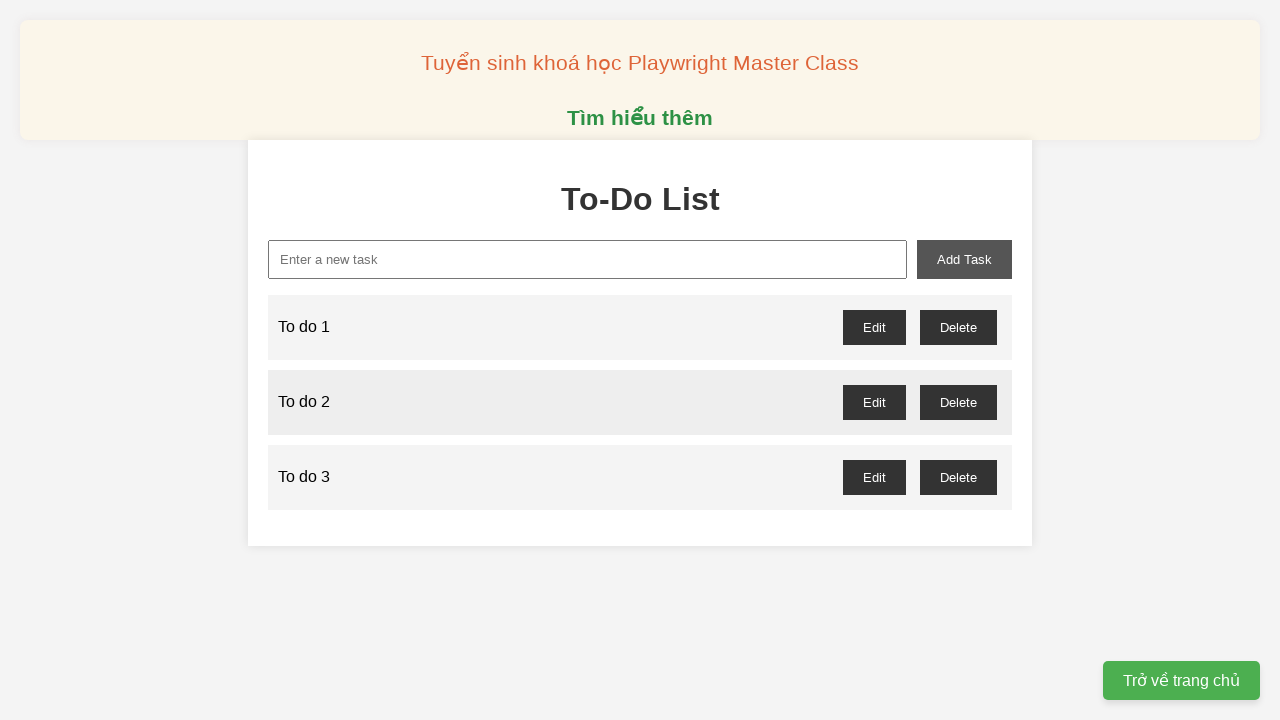

Filled task input with 'To do 4' on xpath=//input[@id = "new-task"]
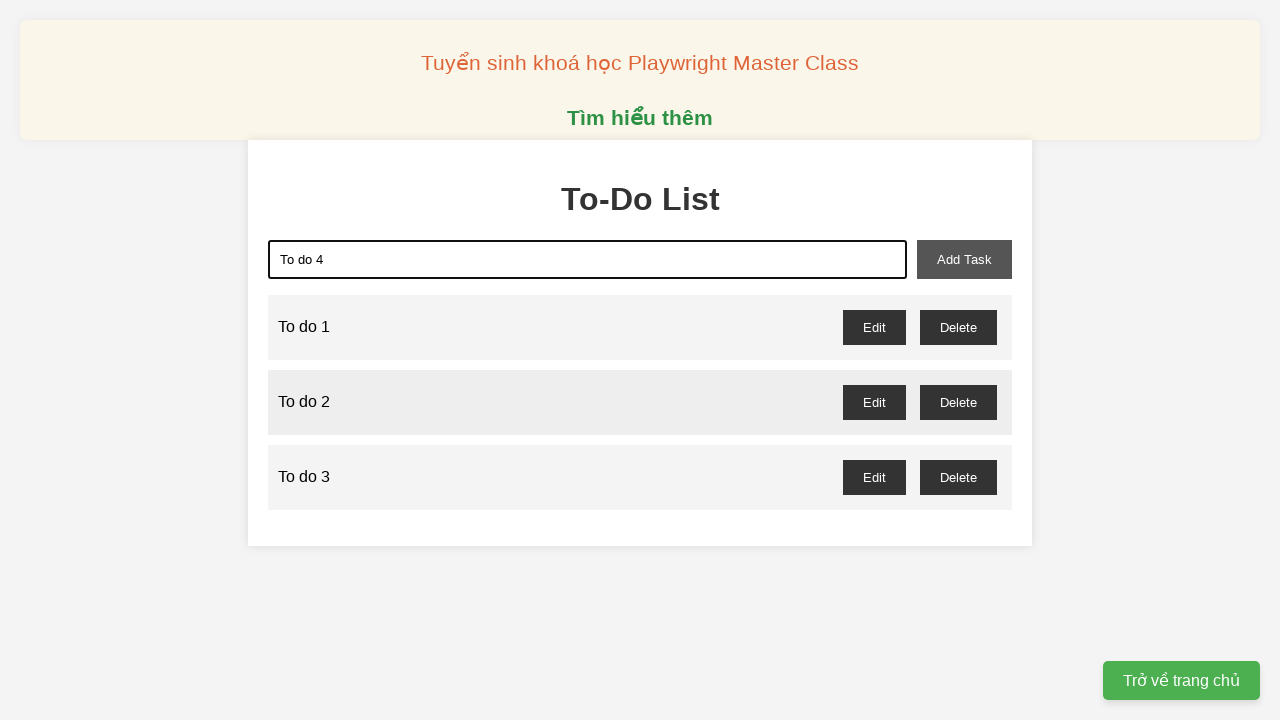

Clicked add task button to create task 4 at (964, 259) on xpath=//button[@id = "add-task"]
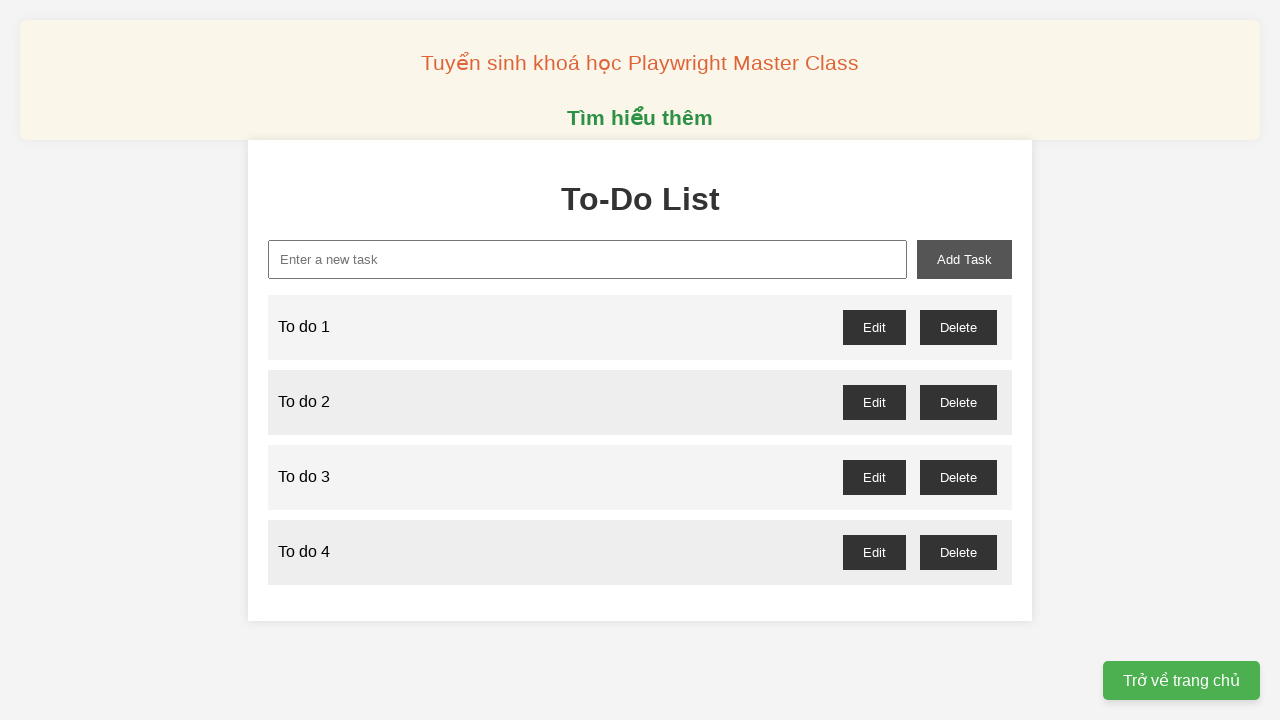

Filled task input with 'To do 5' on xpath=//input[@id = "new-task"]
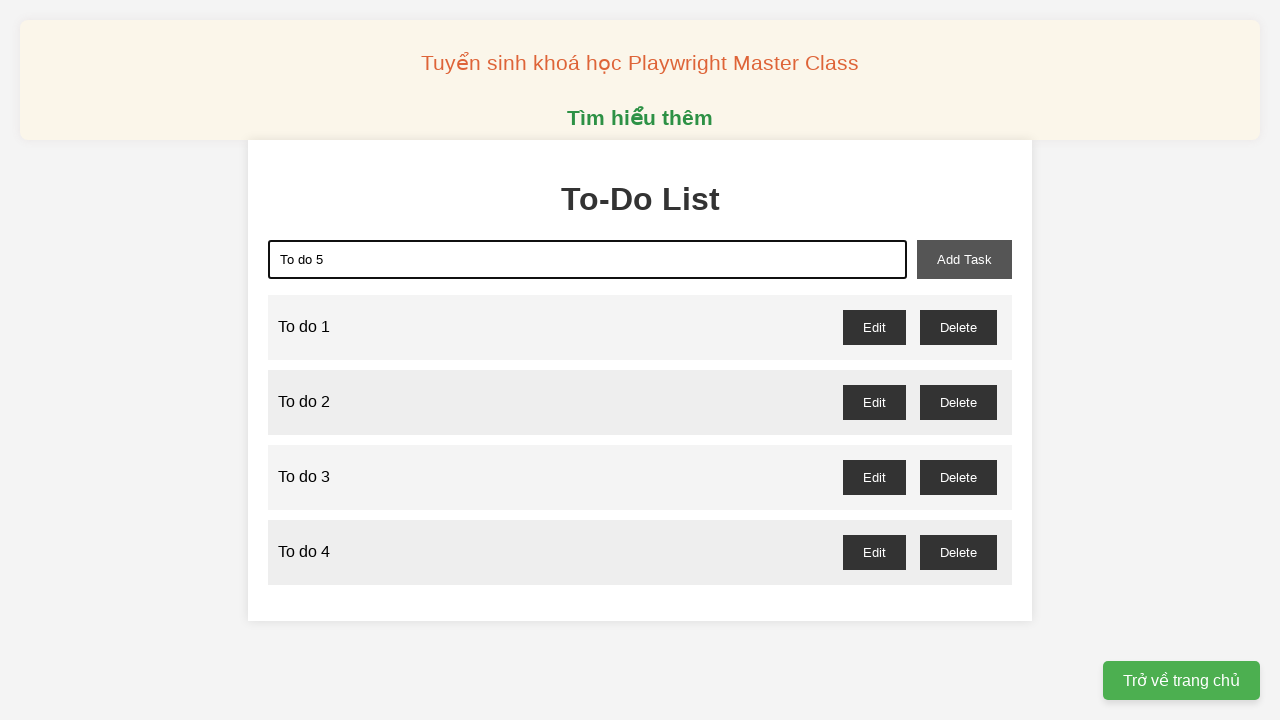

Clicked add task button to create task 5 at (964, 259) on xpath=//button[@id = "add-task"]
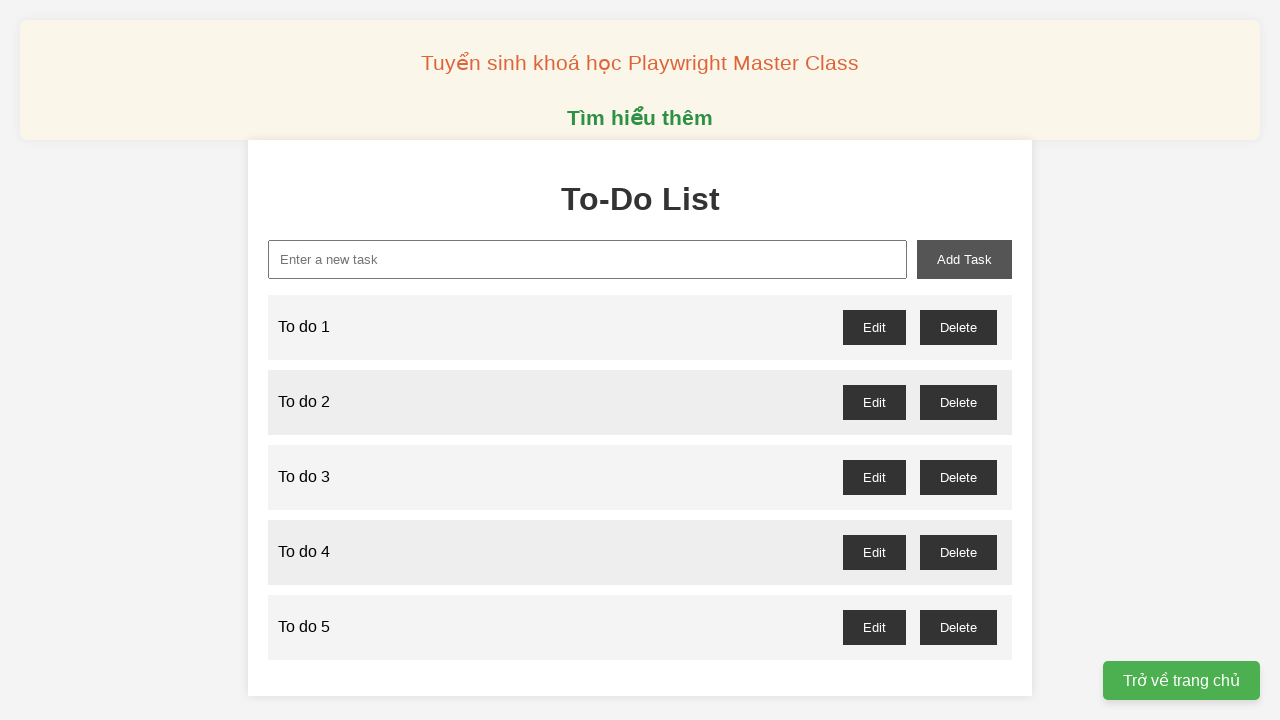

Filled task input with 'To do 6' on xpath=//input[@id = "new-task"]
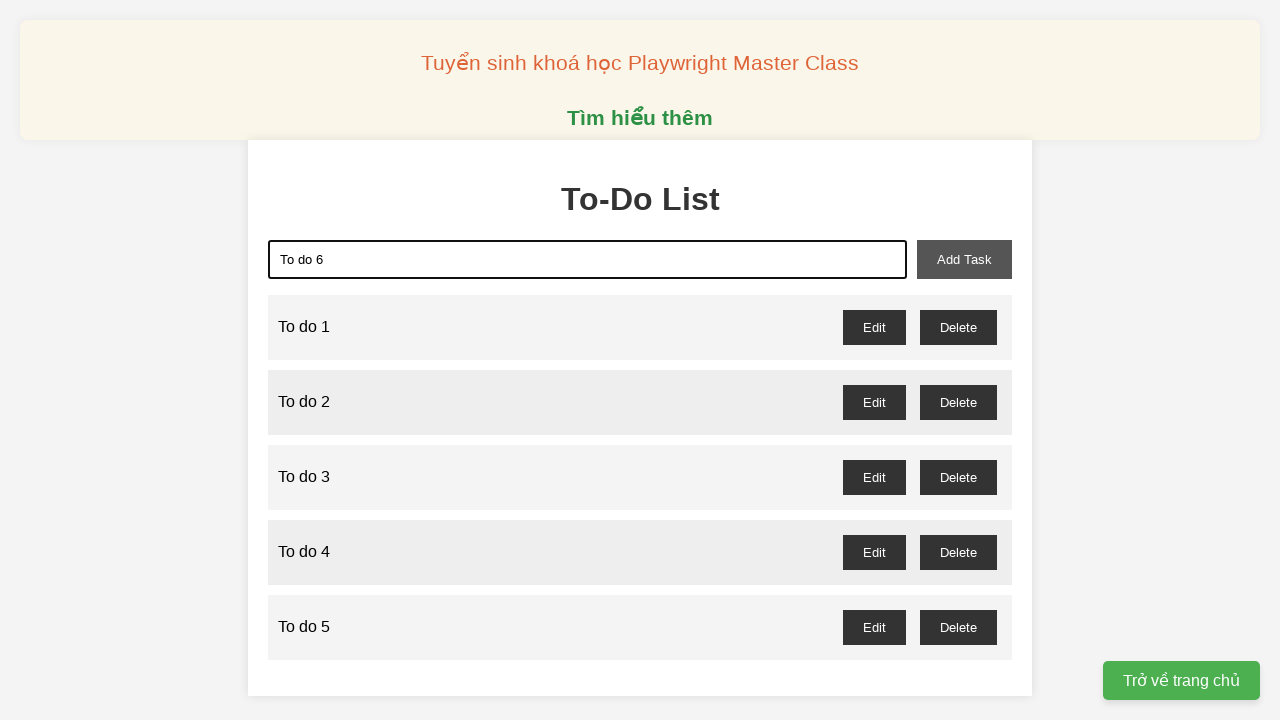

Clicked add task button to create task 6 at (964, 259) on xpath=//button[@id = "add-task"]
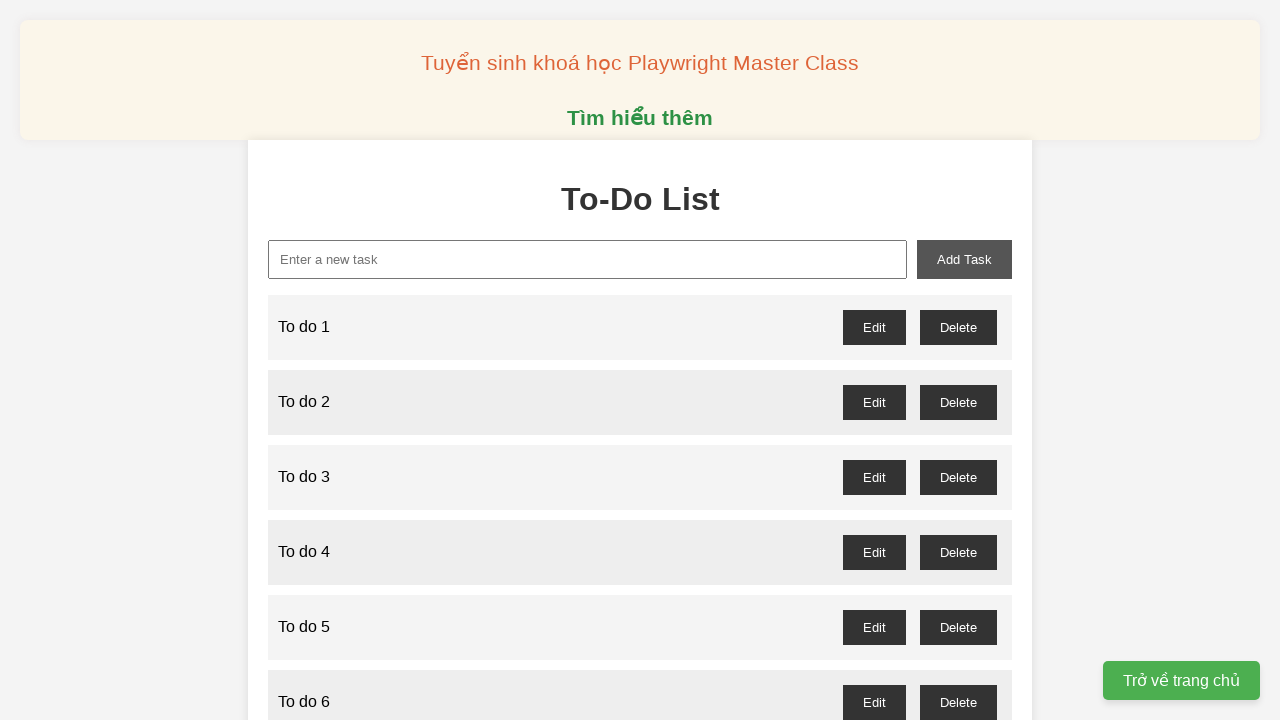

Filled task input with 'To do 7' on xpath=//input[@id = "new-task"]
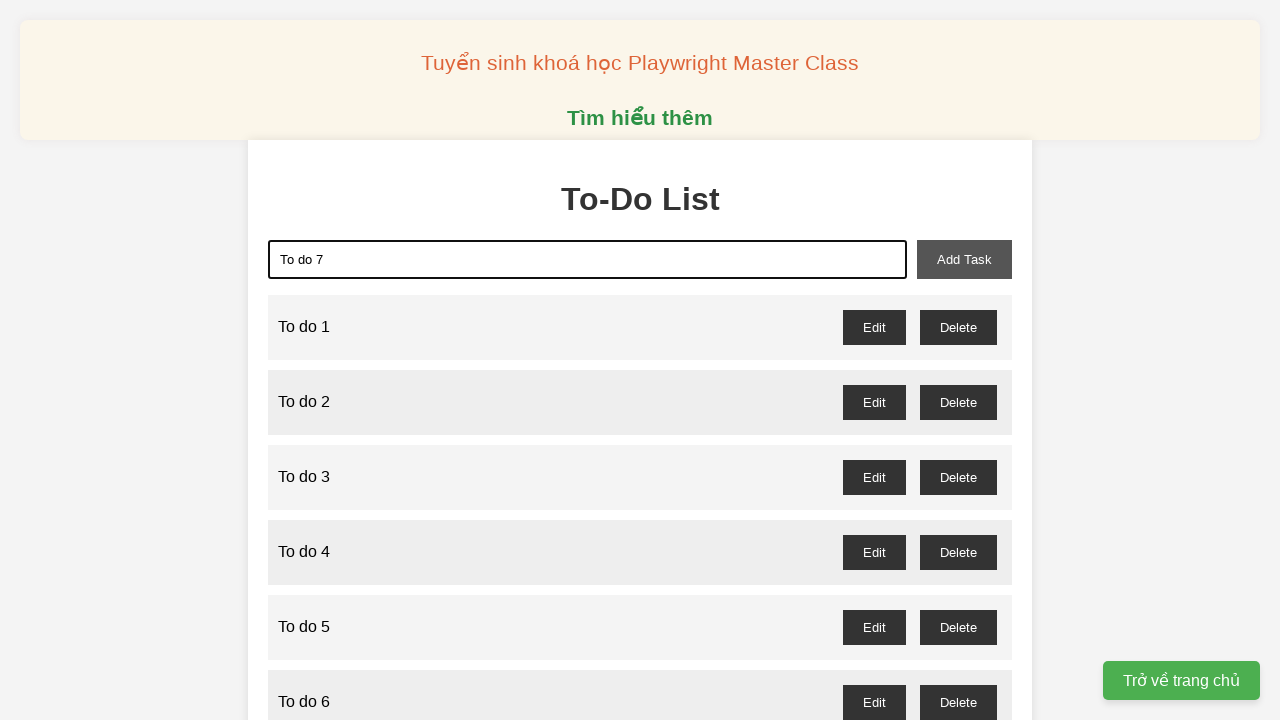

Clicked add task button to create task 7 at (964, 259) on xpath=//button[@id = "add-task"]
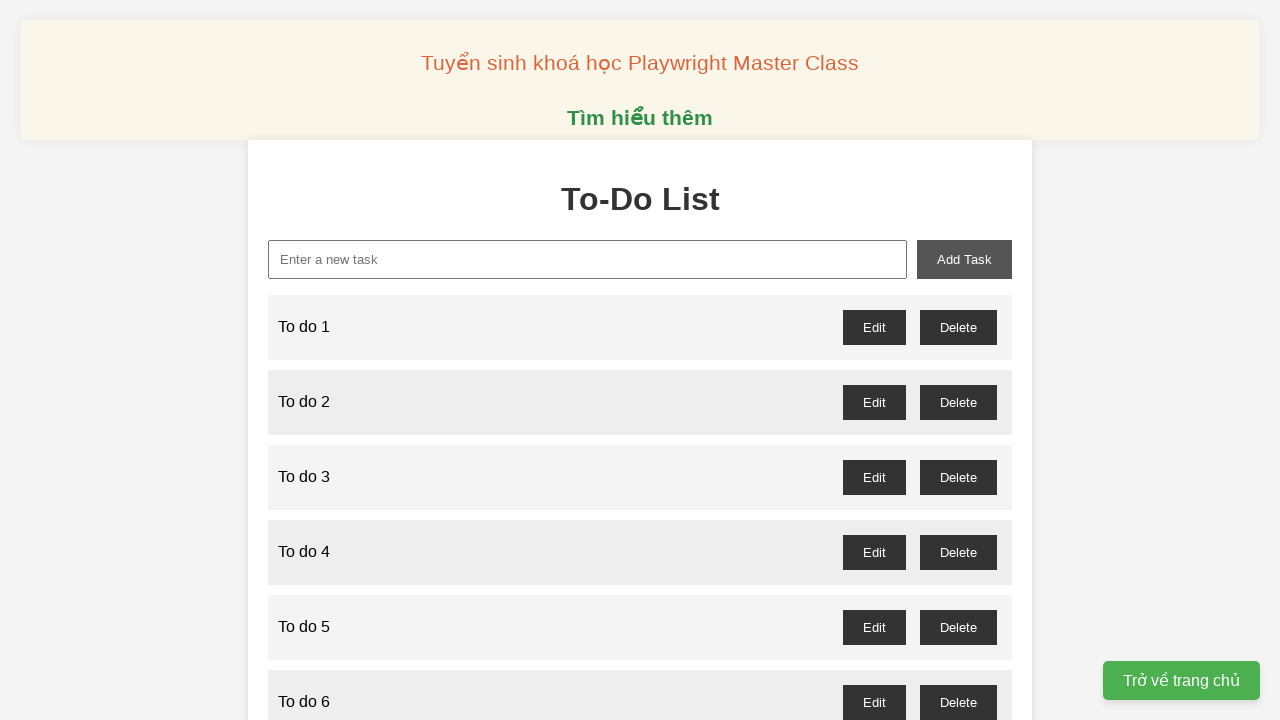

Filled task input with 'To do 8' on xpath=//input[@id = "new-task"]
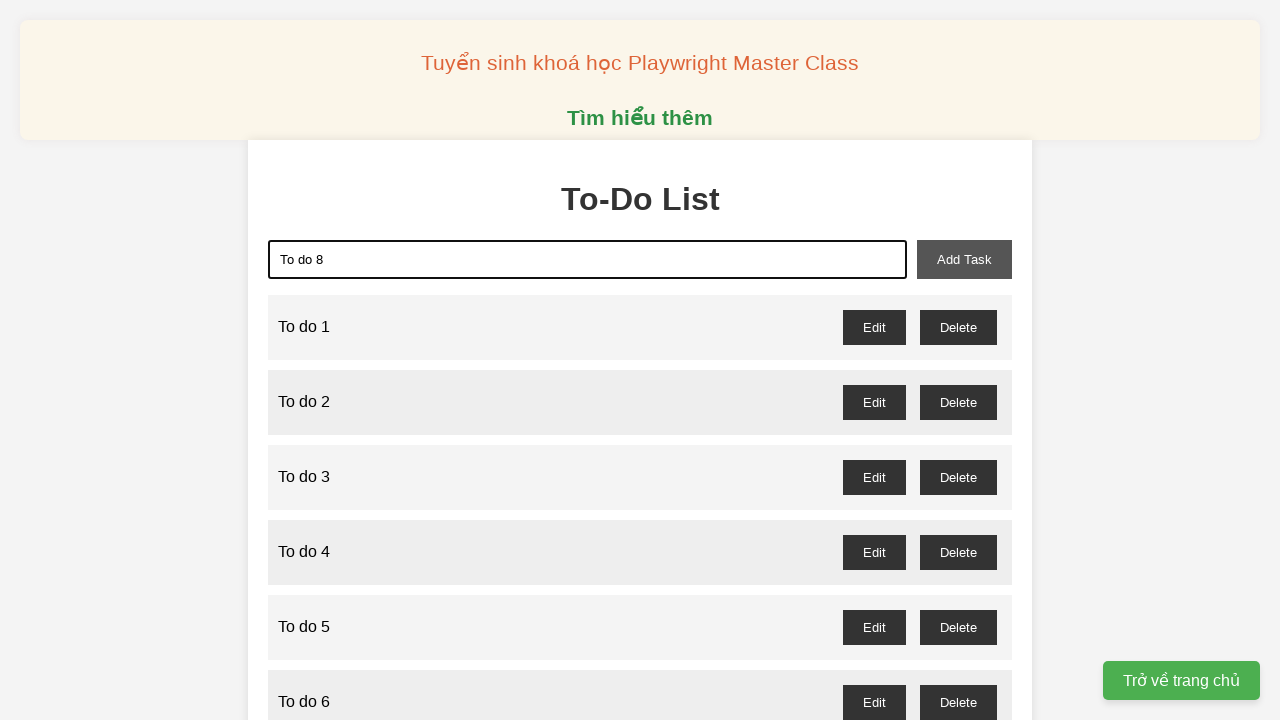

Clicked add task button to create task 8 at (964, 259) on xpath=//button[@id = "add-task"]
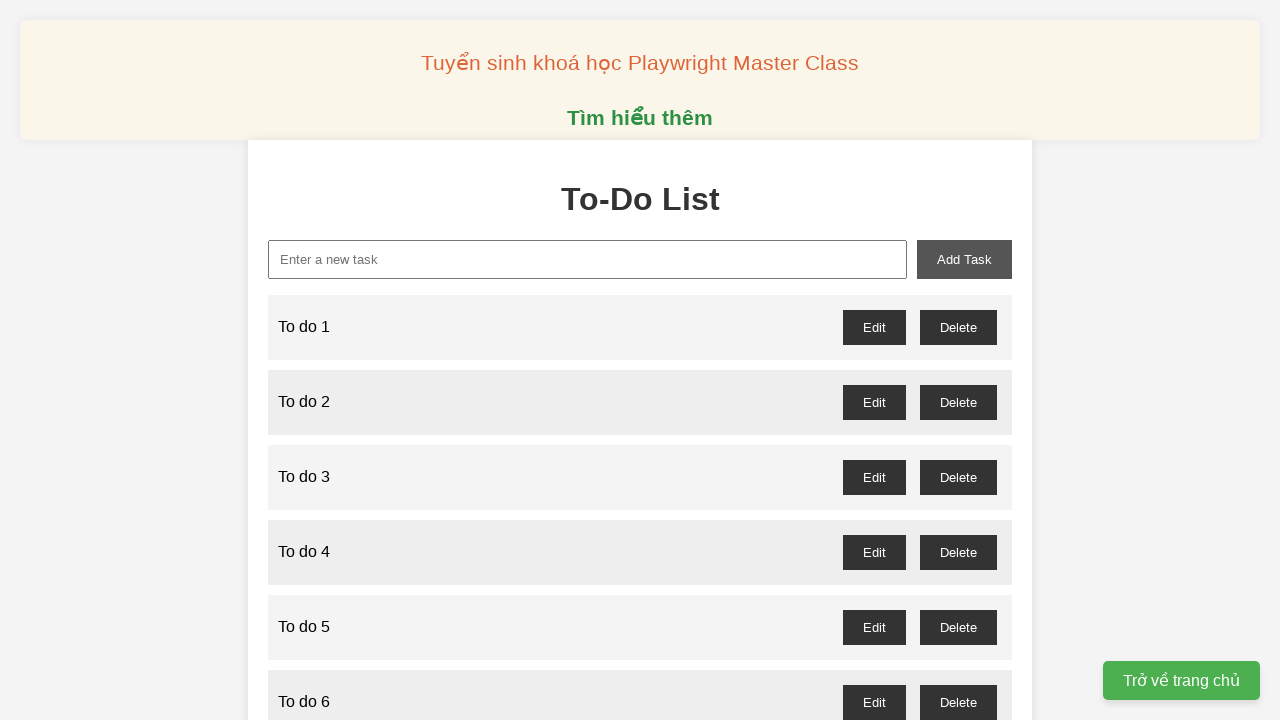

Filled task input with 'To do 9' on xpath=//input[@id = "new-task"]
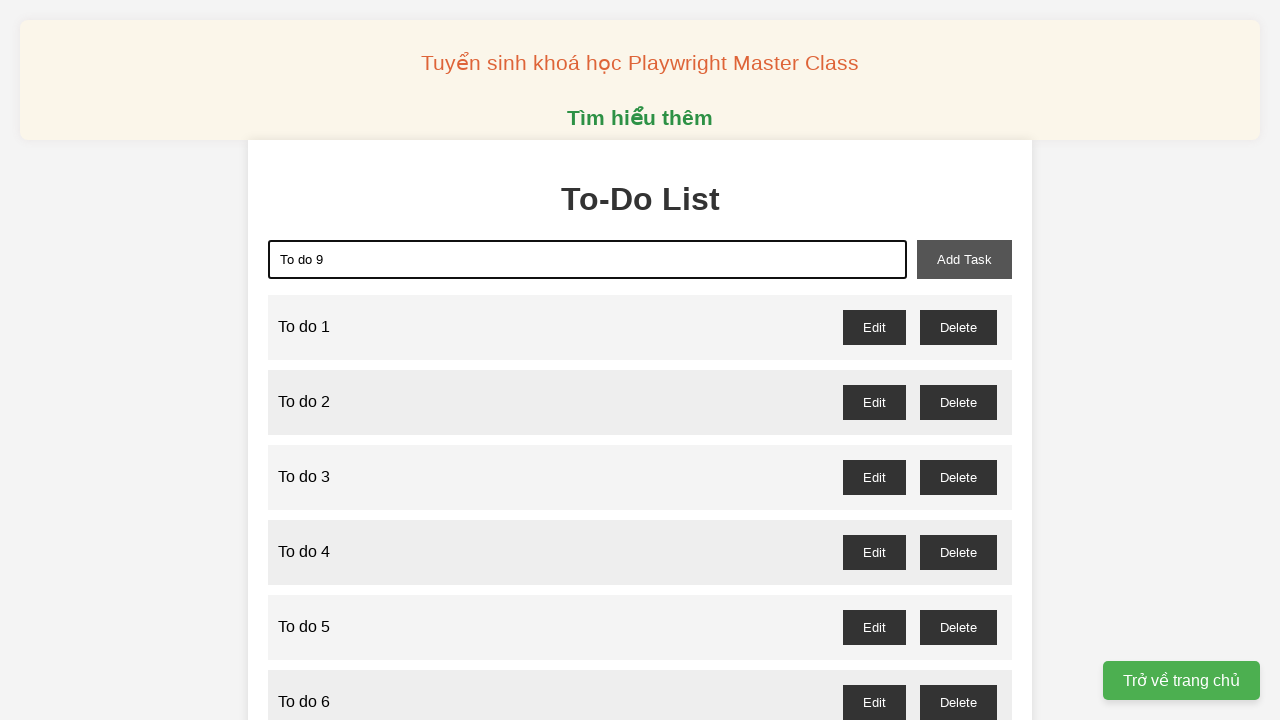

Clicked add task button to create task 9 at (964, 259) on xpath=//button[@id = "add-task"]
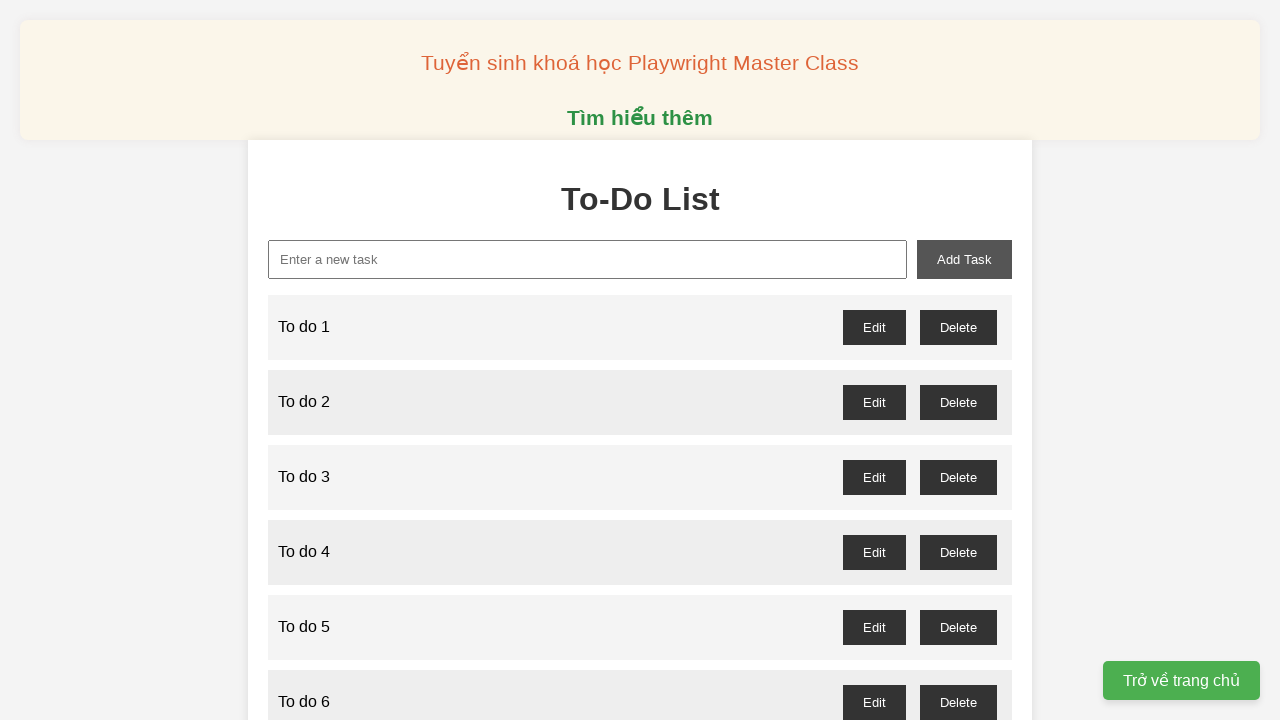

Filled task input with 'To do 10' on xpath=//input[@id = "new-task"]
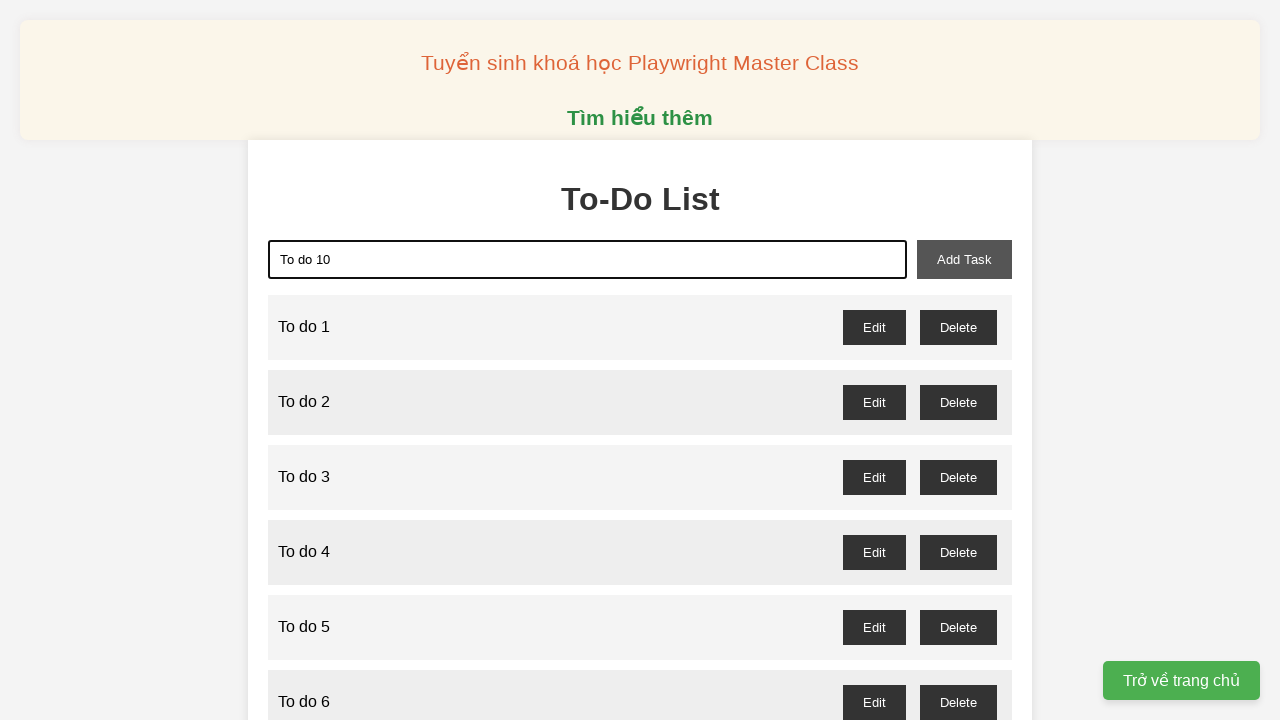

Clicked add task button to create task 10 at (964, 259) on xpath=//button[@id = "add-task"]
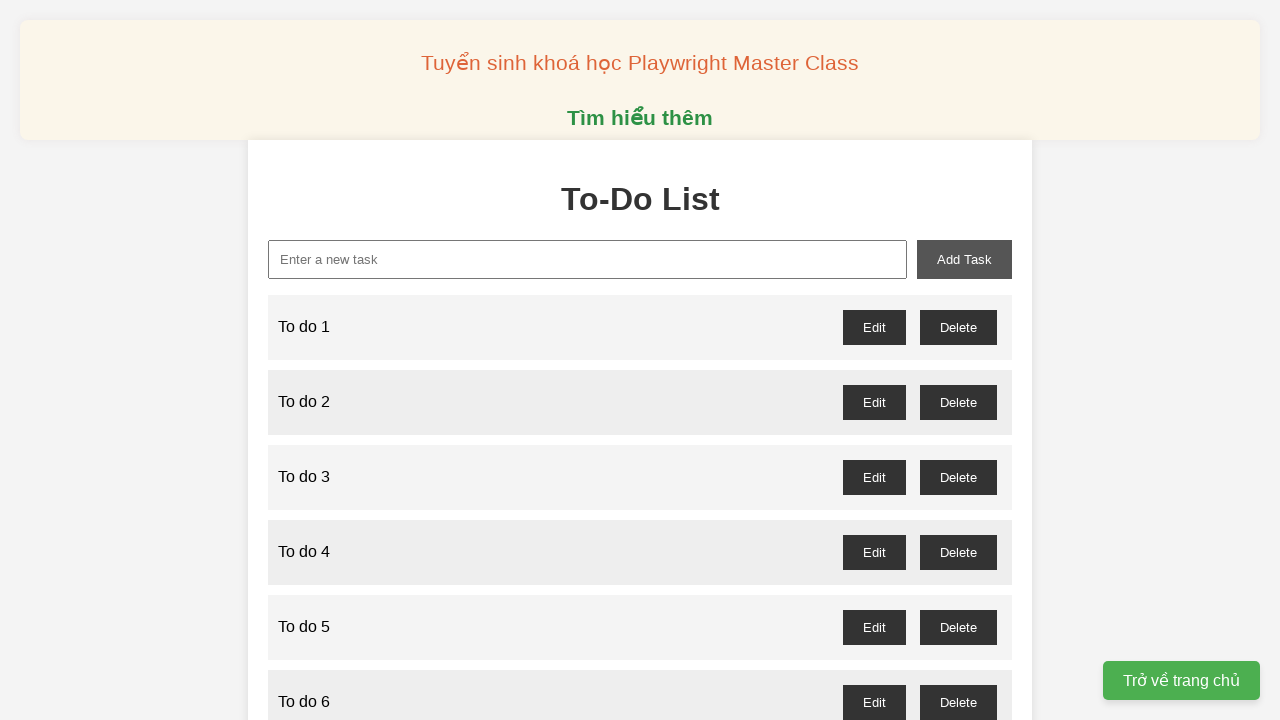

Filled task input with 'To do 11' on xpath=//input[@id = "new-task"]
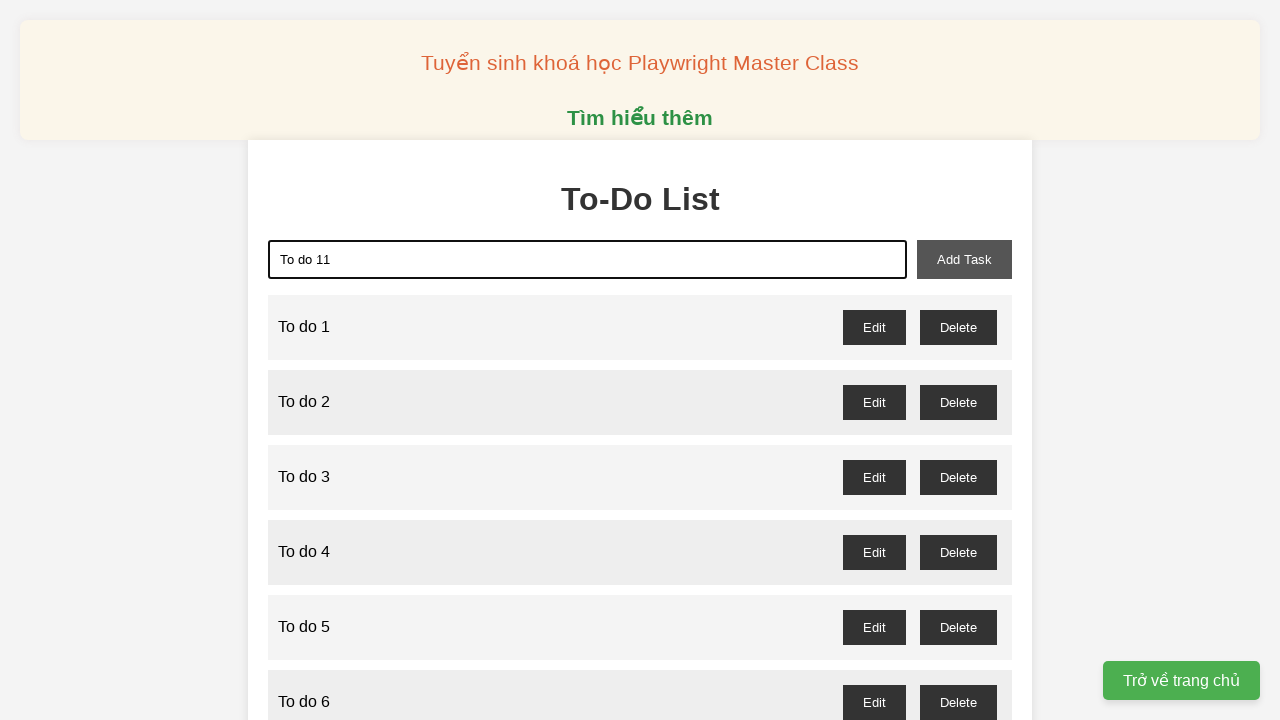

Clicked add task button to create task 11 at (964, 259) on xpath=//button[@id = "add-task"]
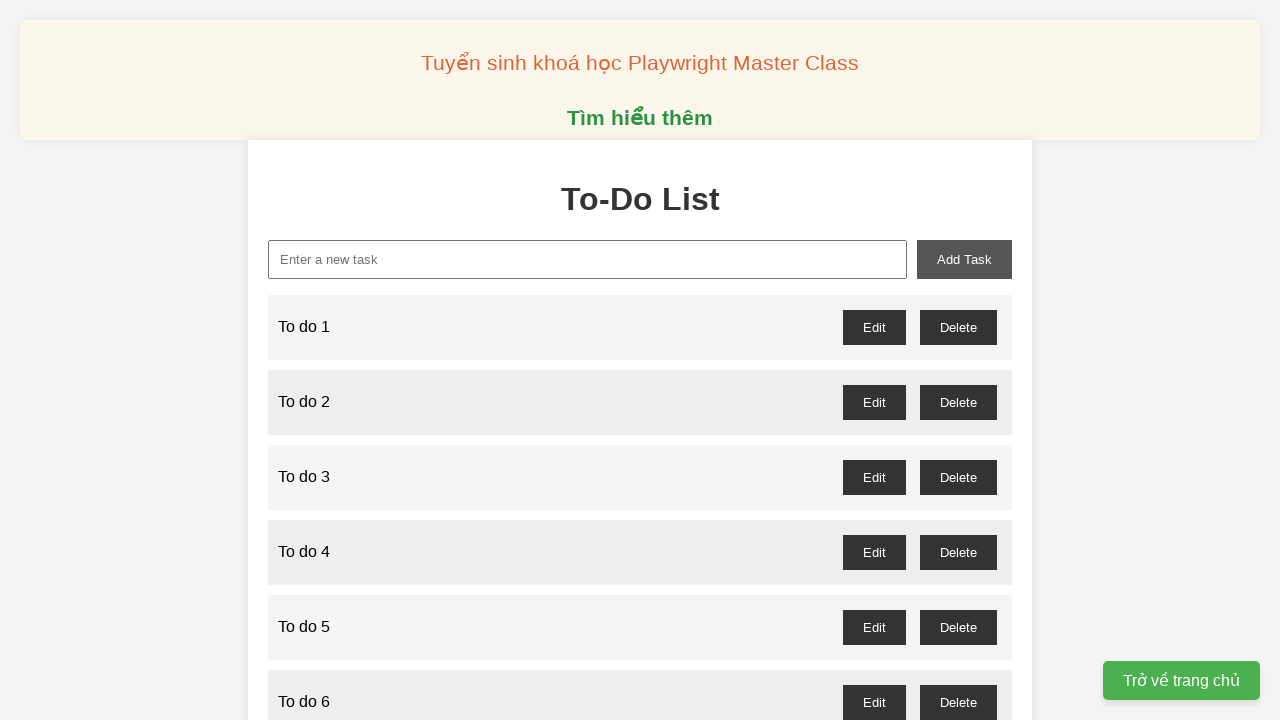

Filled task input with 'To do 12' on xpath=//input[@id = "new-task"]
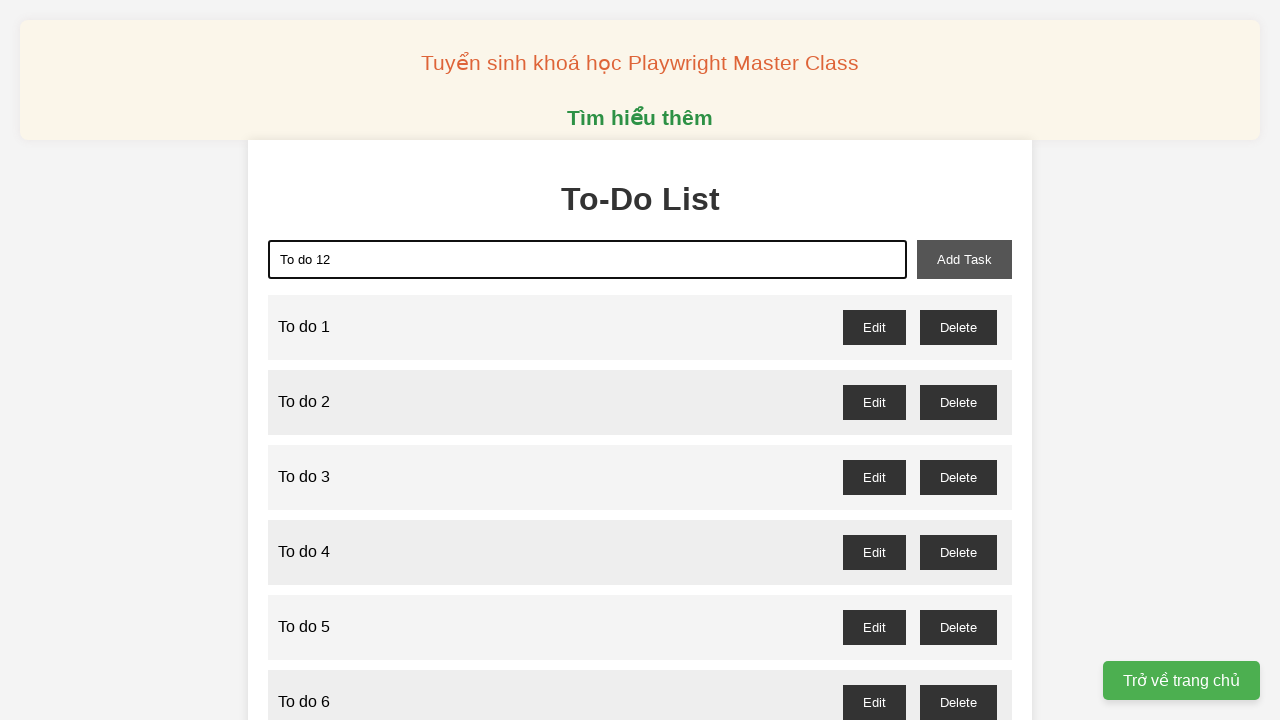

Clicked add task button to create task 12 at (964, 259) on xpath=//button[@id = "add-task"]
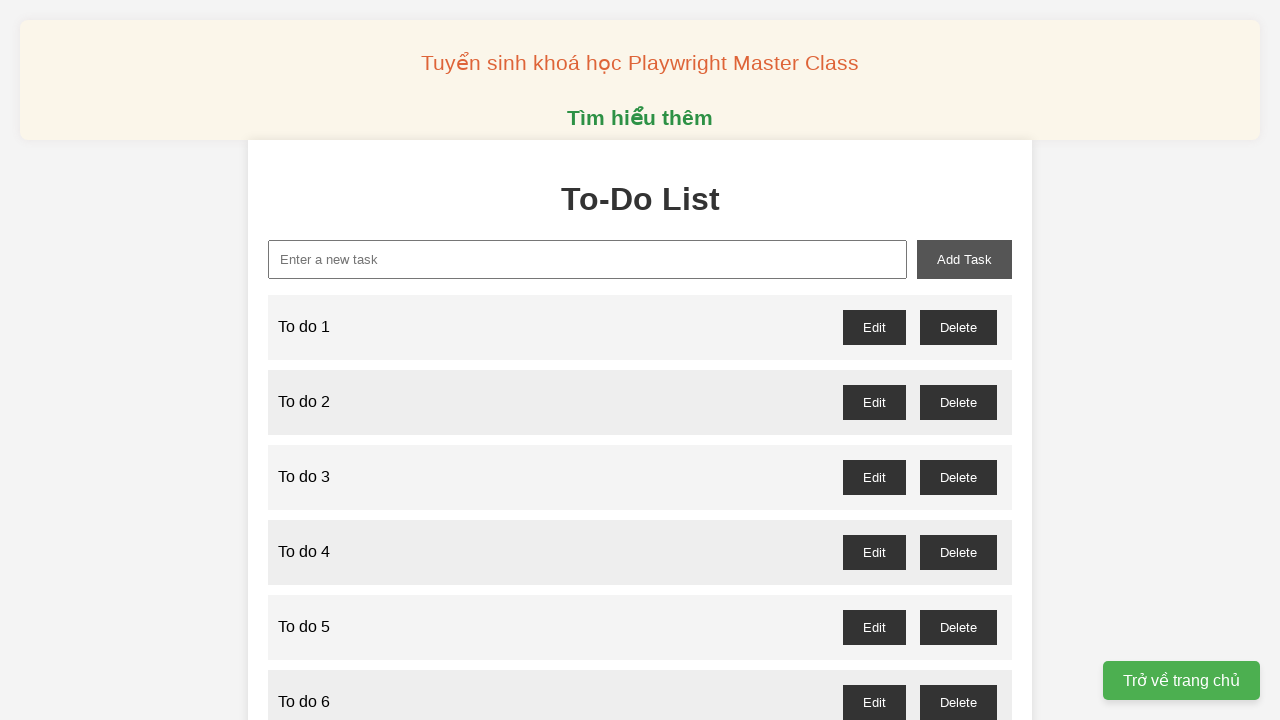

Filled task input with 'To do 13' on xpath=//input[@id = "new-task"]
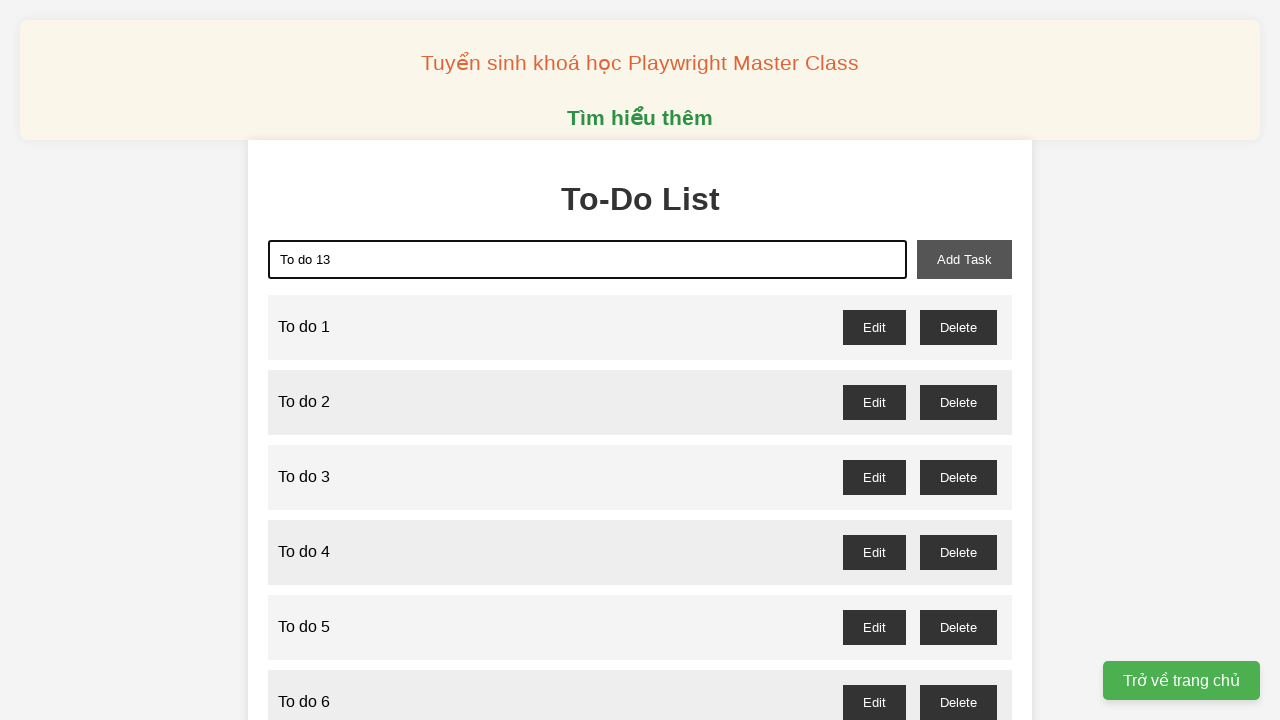

Clicked add task button to create task 13 at (964, 259) on xpath=//button[@id = "add-task"]
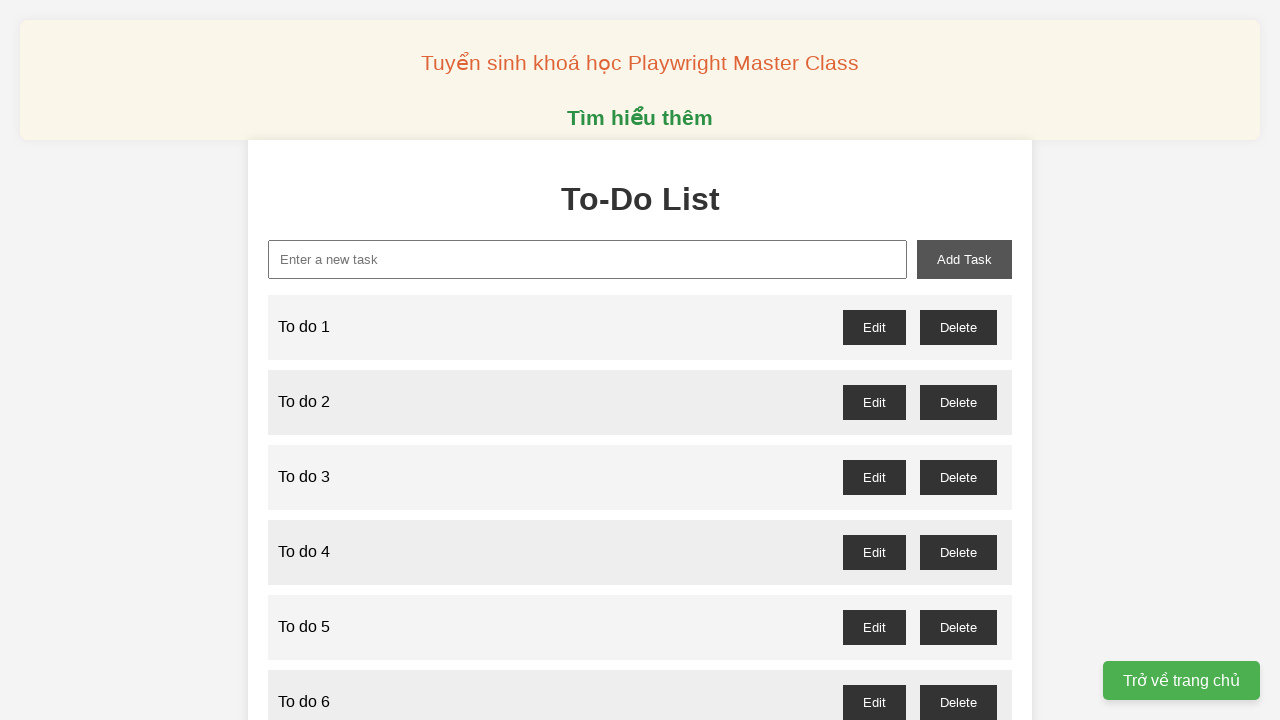

Filled task input with 'To do 14' on xpath=//input[@id = "new-task"]
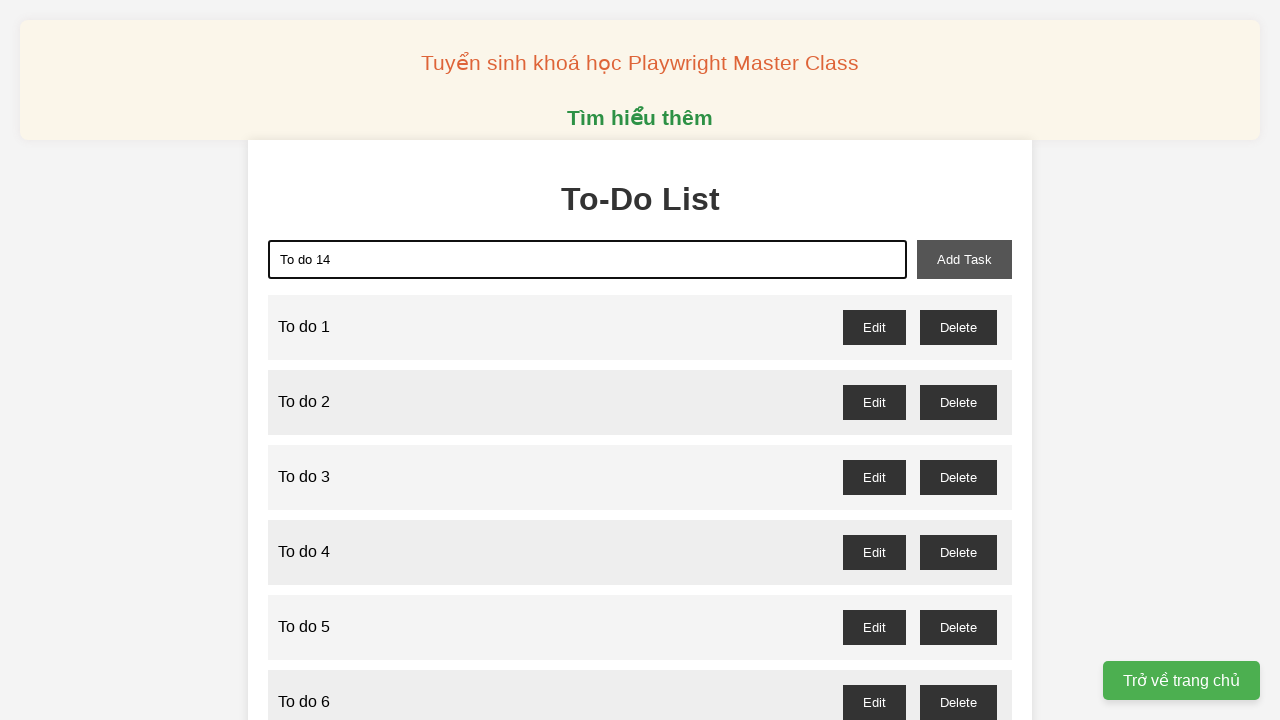

Clicked add task button to create task 14 at (964, 259) on xpath=//button[@id = "add-task"]
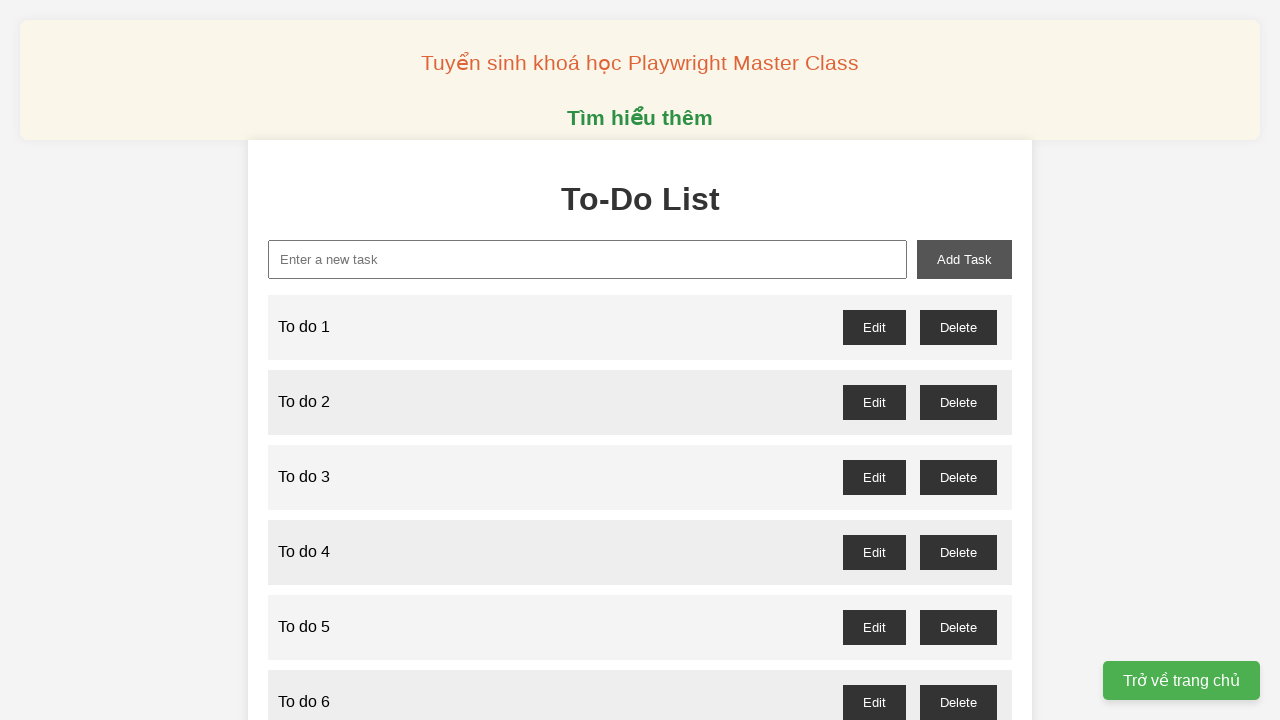

Filled task input with 'To do 15' on xpath=//input[@id = "new-task"]
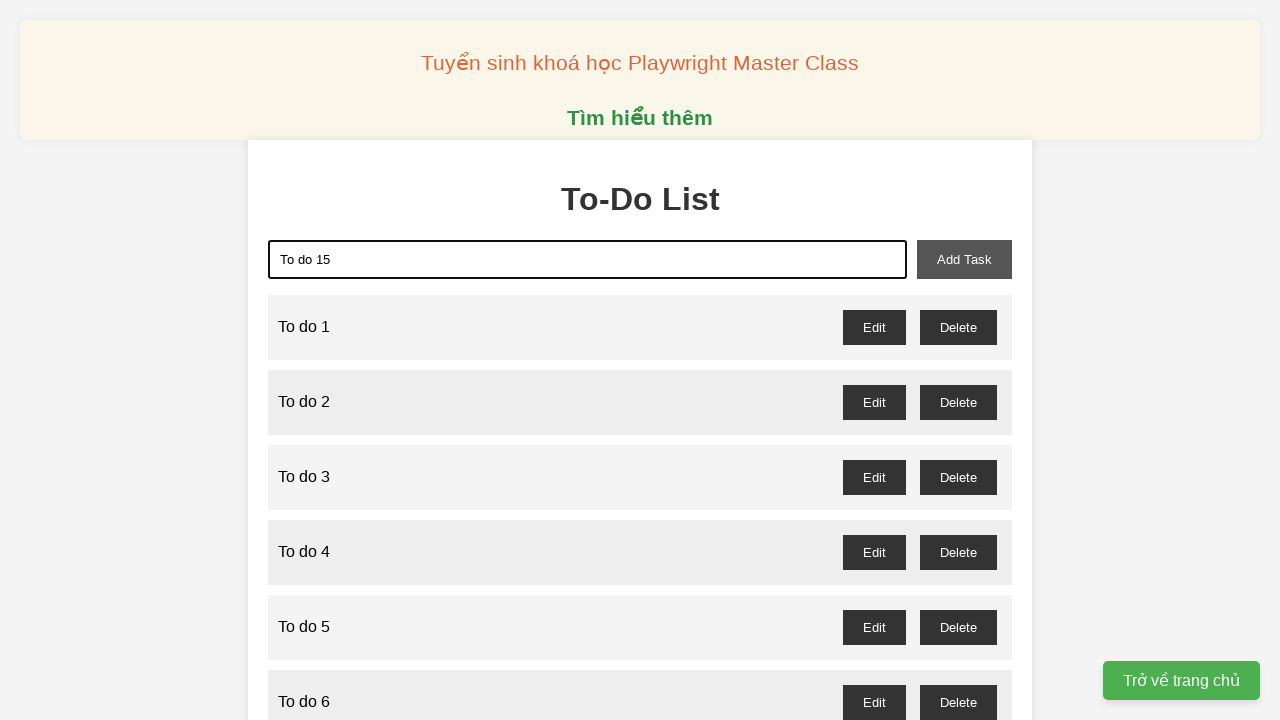

Clicked add task button to create task 15 at (964, 259) on xpath=//button[@id = "add-task"]
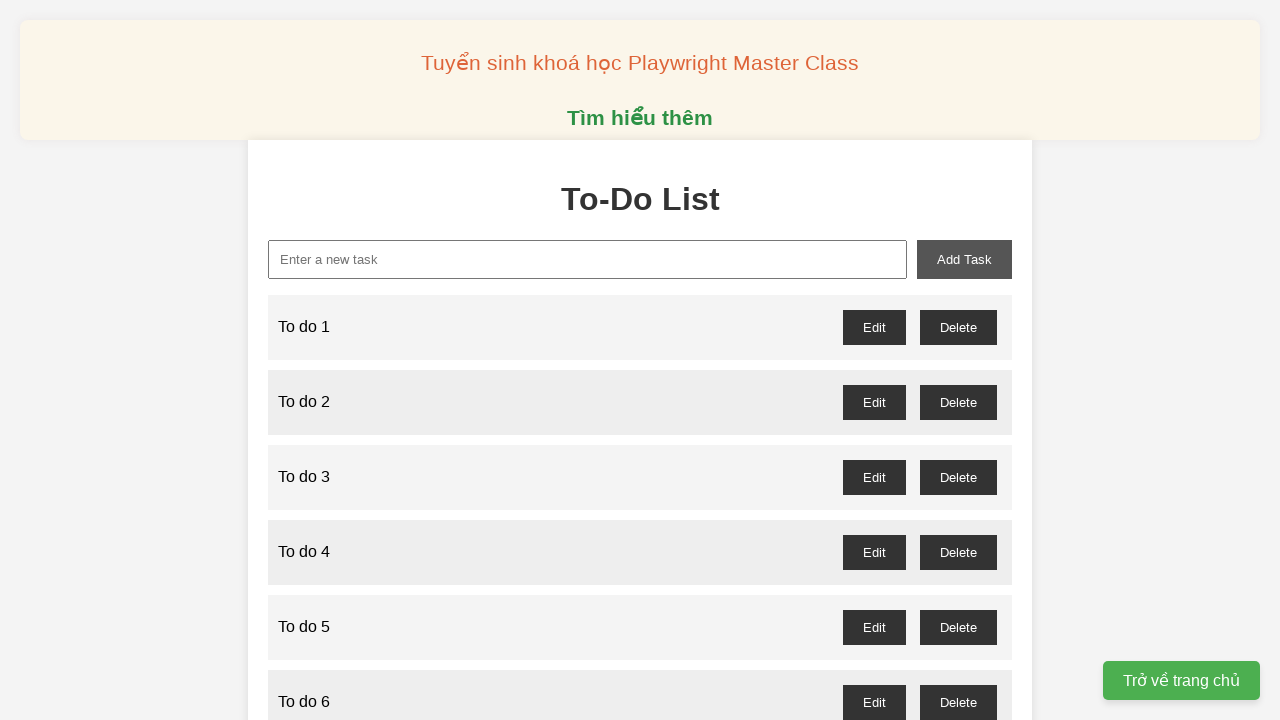

Filled task input with 'To do 16' on xpath=//input[@id = "new-task"]
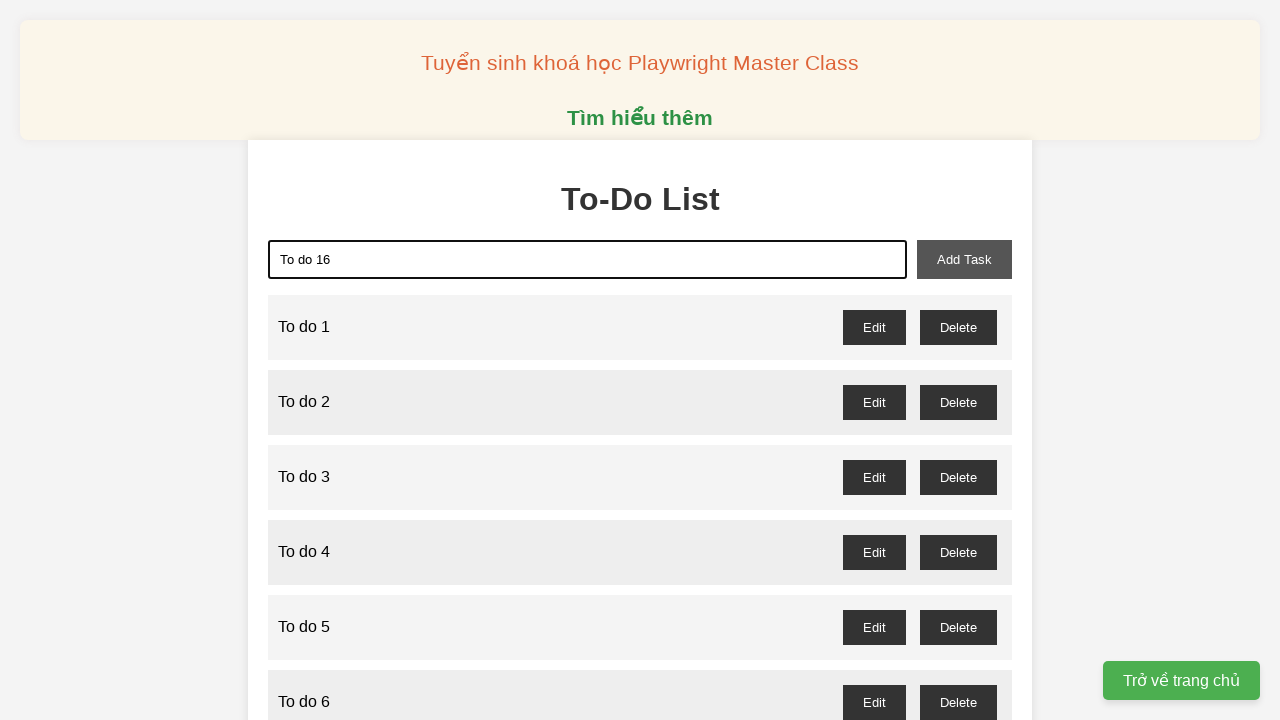

Clicked add task button to create task 16 at (964, 259) on xpath=//button[@id = "add-task"]
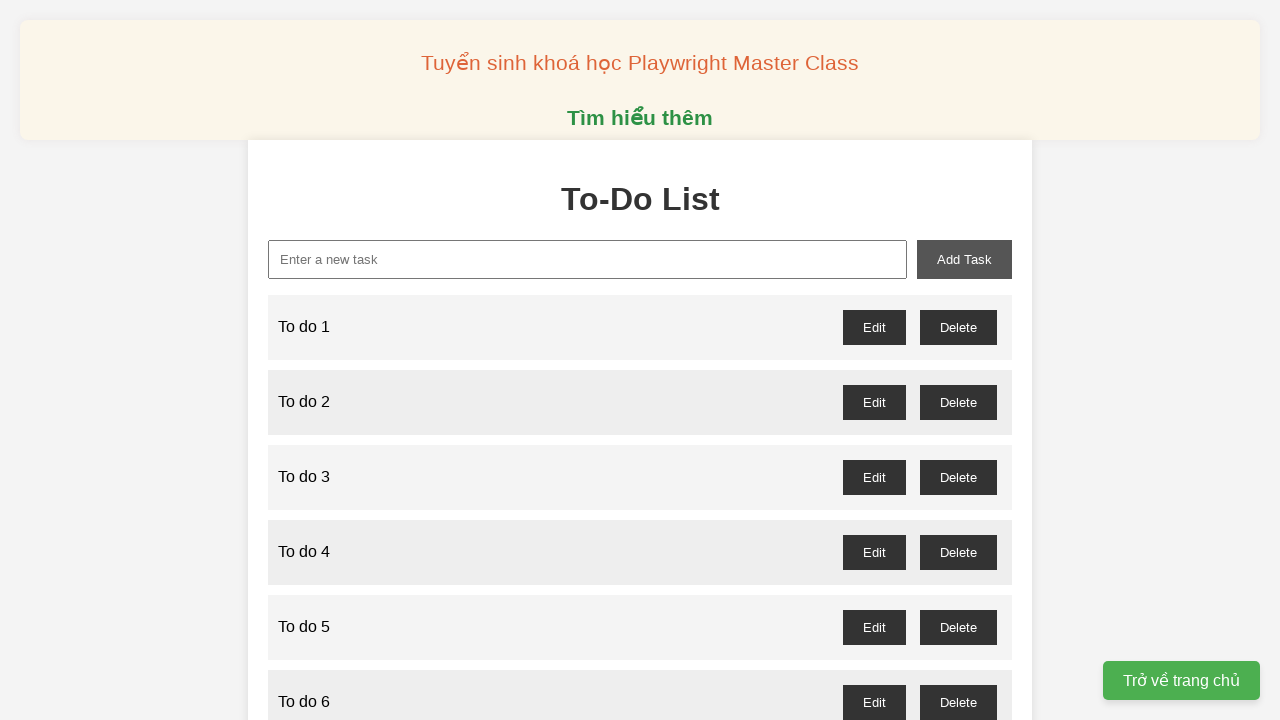

Filled task input with 'To do 17' on xpath=//input[@id = "new-task"]
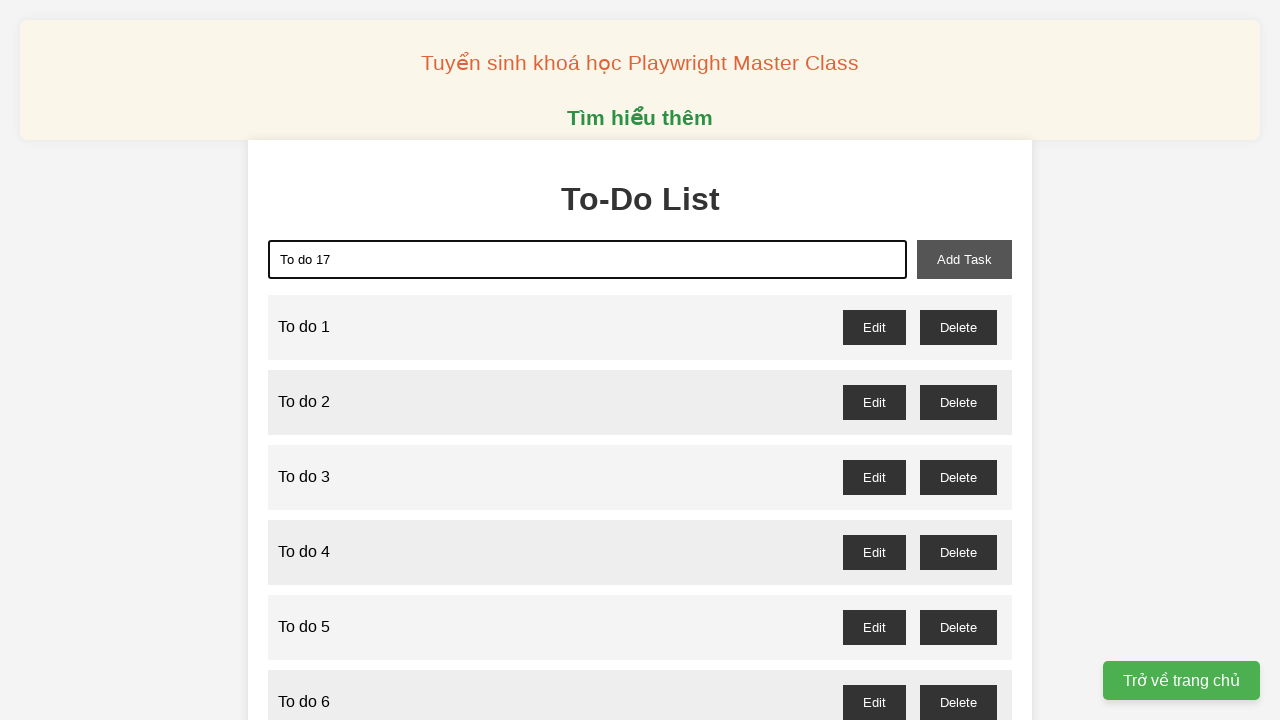

Clicked add task button to create task 17 at (964, 259) on xpath=//button[@id = "add-task"]
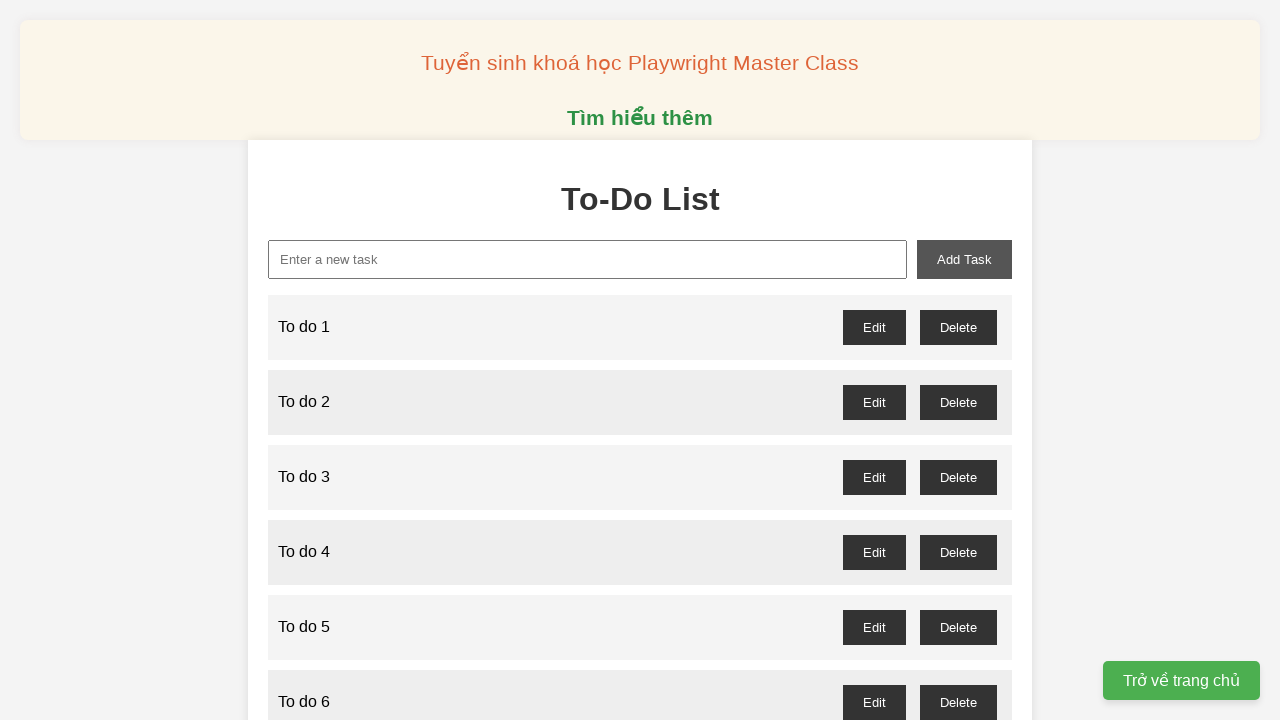

Filled task input with 'To do 18' on xpath=//input[@id = "new-task"]
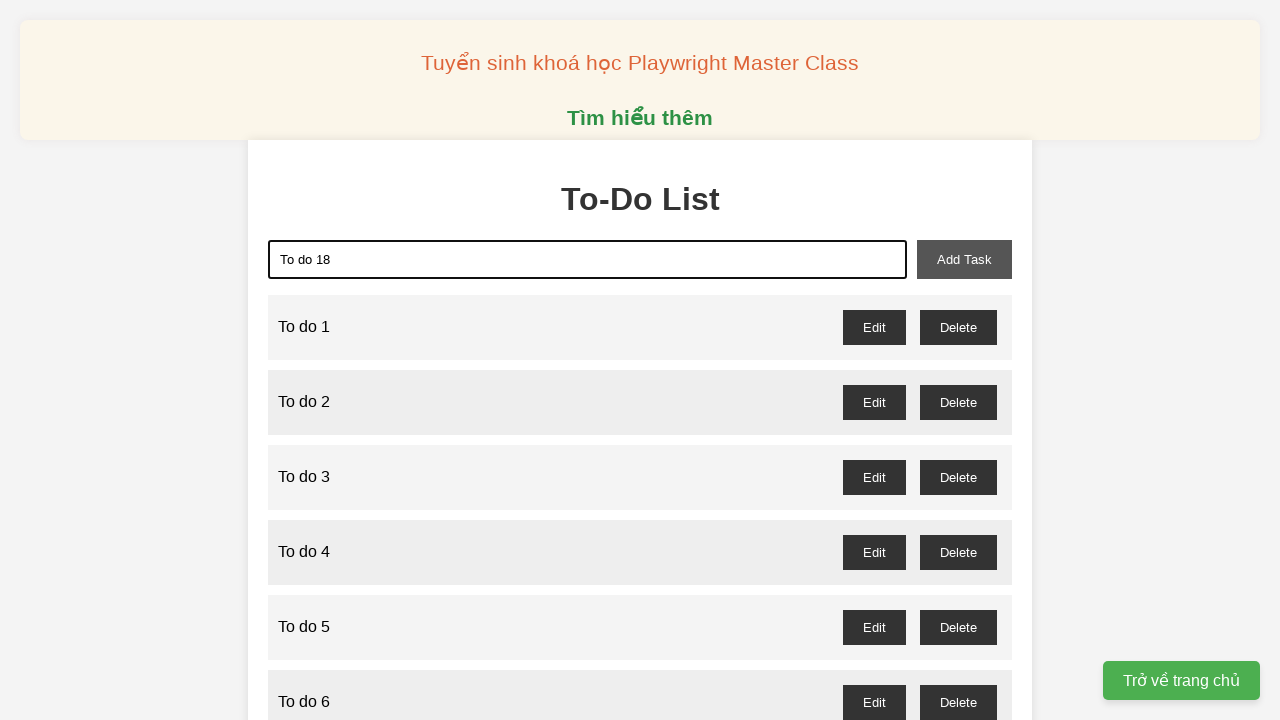

Clicked add task button to create task 18 at (964, 259) on xpath=//button[@id = "add-task"]
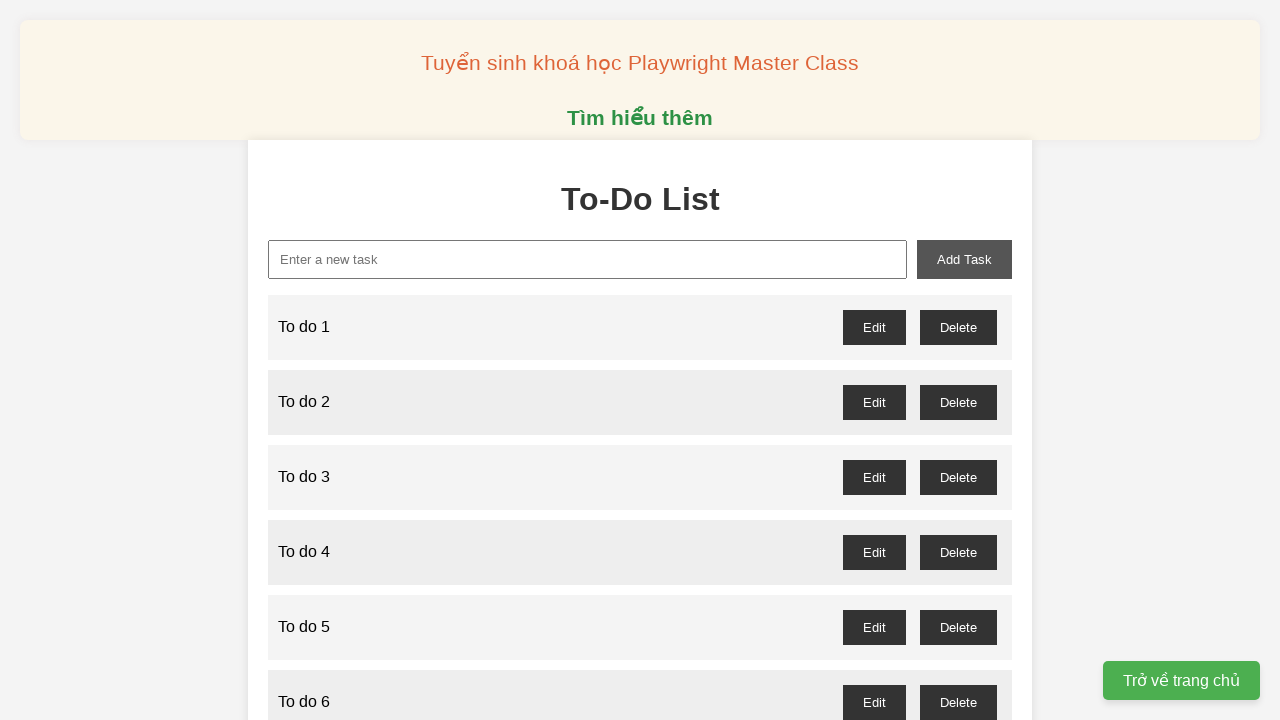

Filled task input with 'To do 19' on xpath=//input[@id = "new-task"]
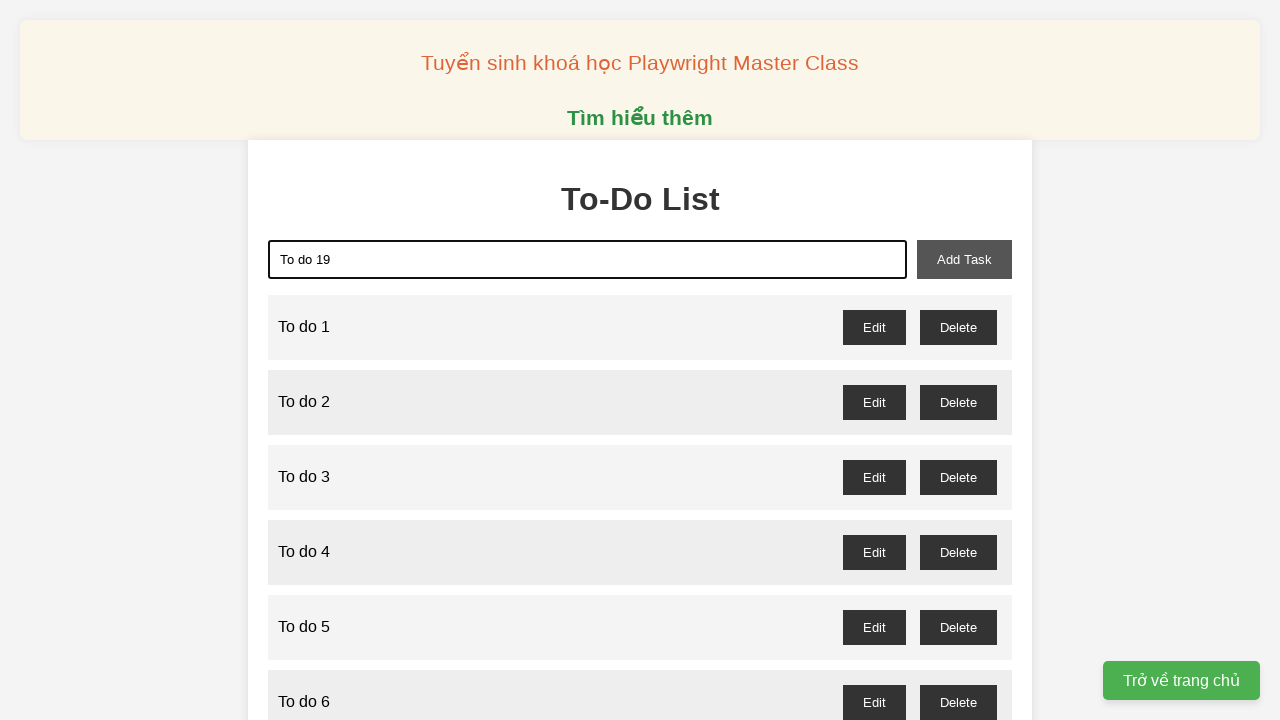

Clicked add task button to create task 19 at (964, 259) on xpath=//button[@id = "add-task"]
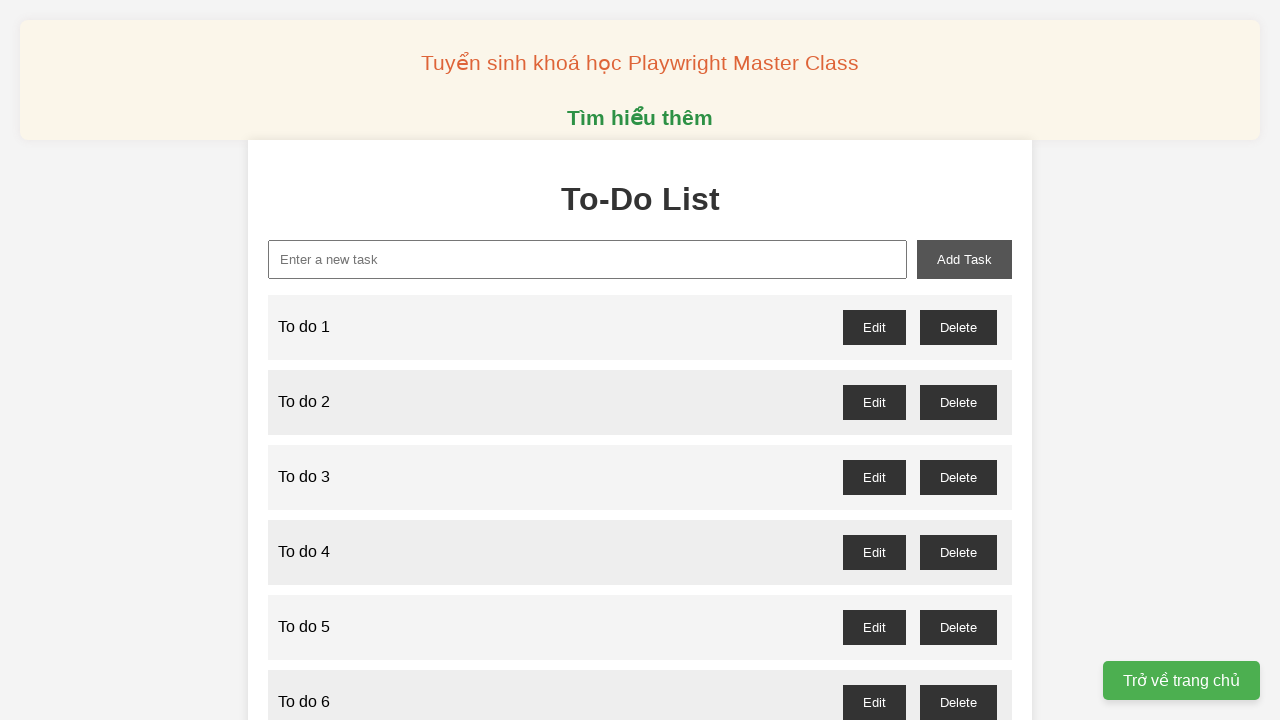

Filled task input with 'To do 20' on xpath=//input[@id = "new-task"]
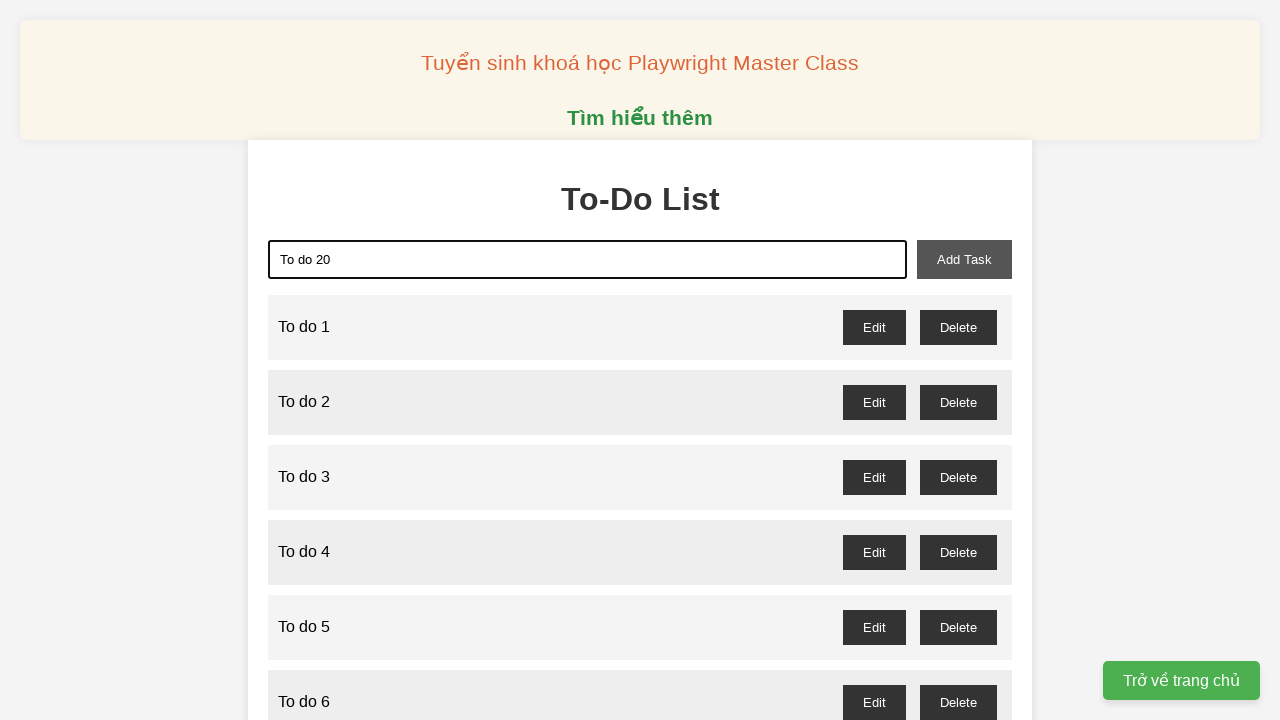

Clicked add task button to create task 20 at (964, 259) on xpath=//button[@id = "add-task"]
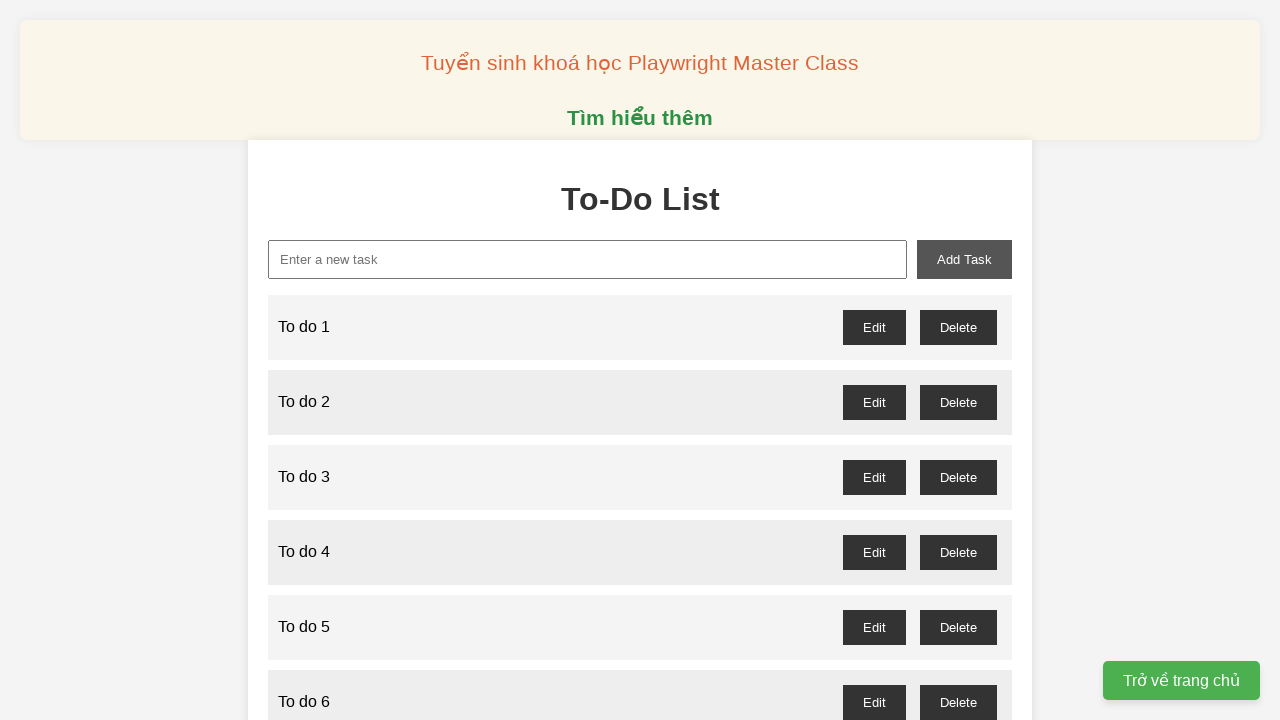

Filled task input with 'To do 21' on xpath=//input[@id = "new-task"]
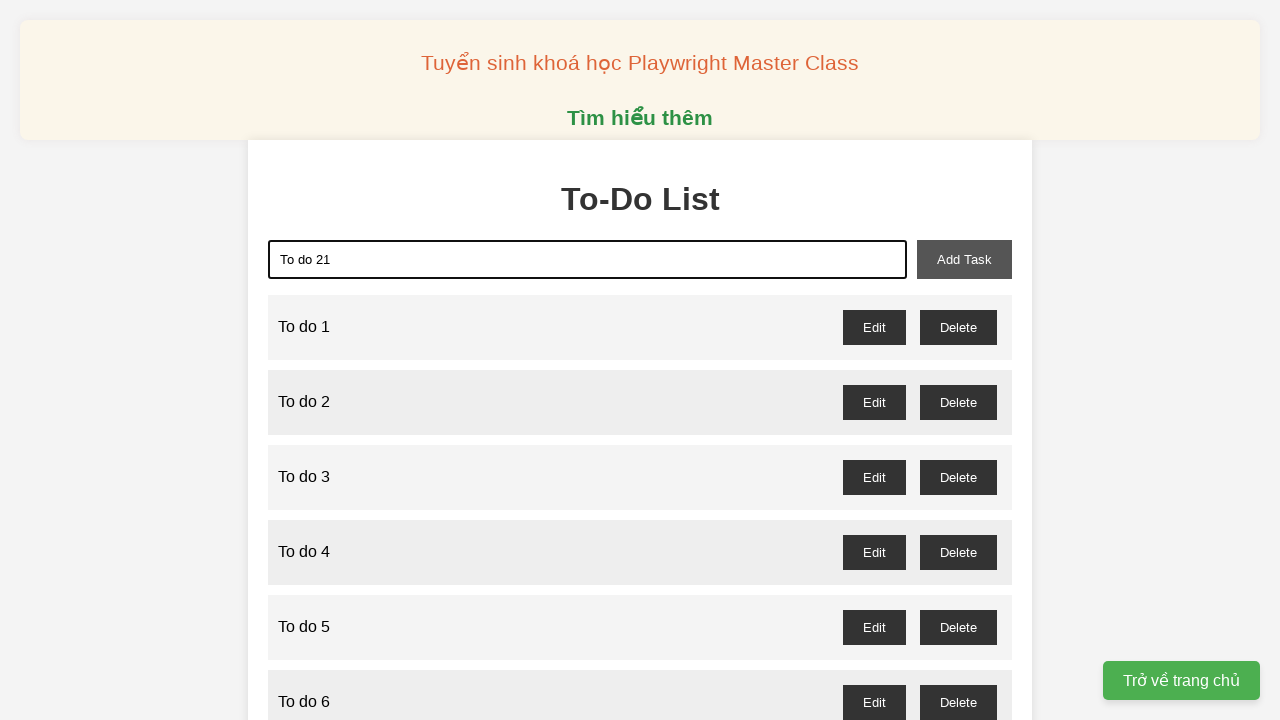

Clicked add task button to create task 21 at (964, 259) on xpath=//button[@id = "add-task"]
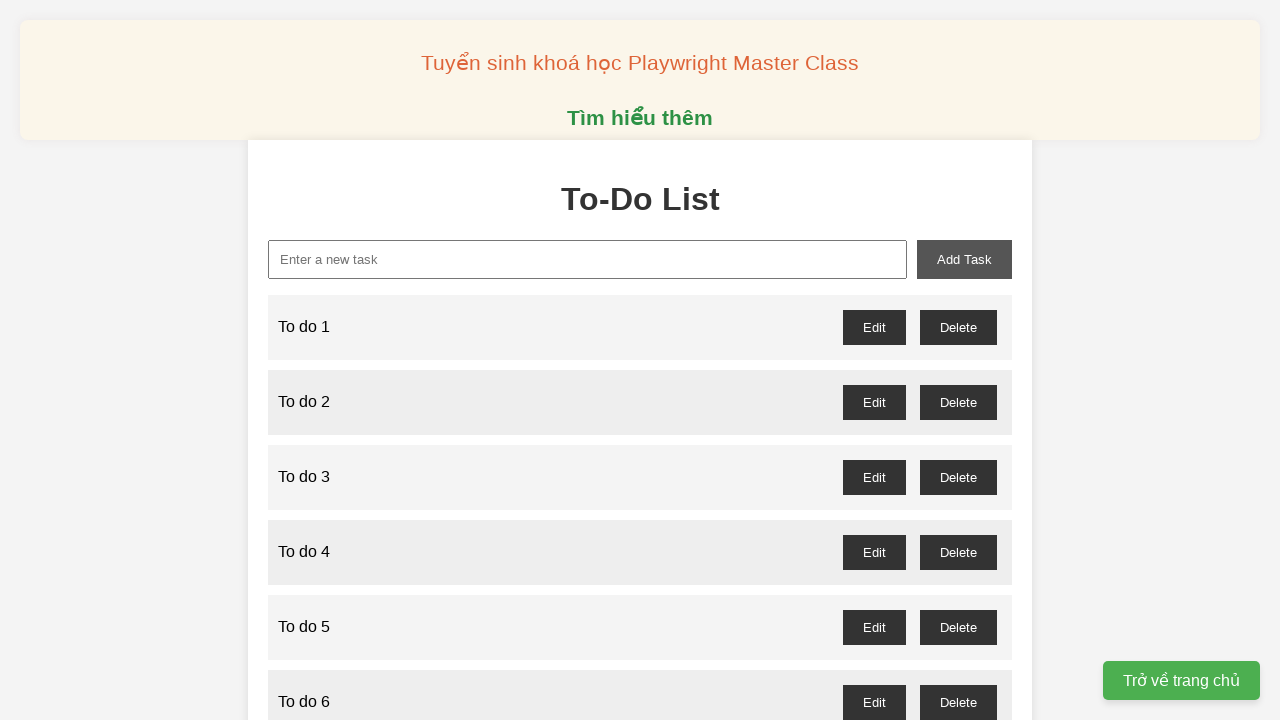

Filled task input with 'To do 22' on xpath=//input[@id = "new-task"]
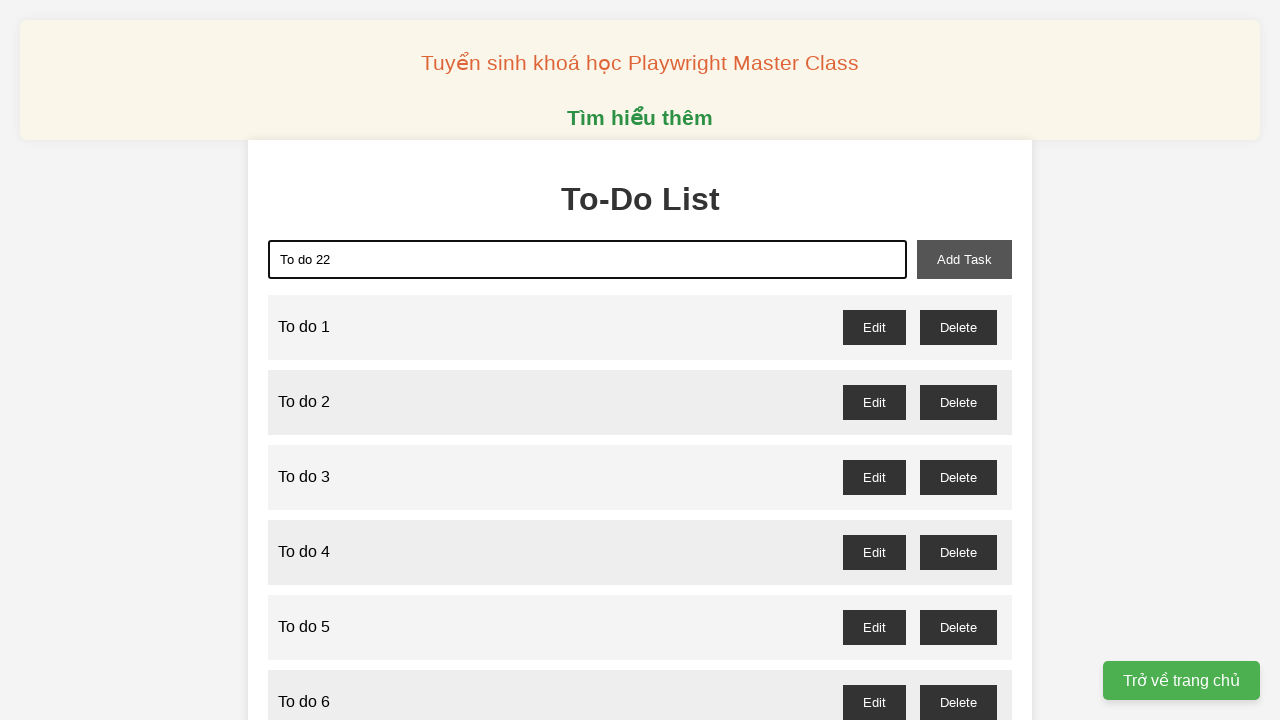

Clicked add task button to create task 22 at (964, 259) on xpath=//button[@id = "add-task"]
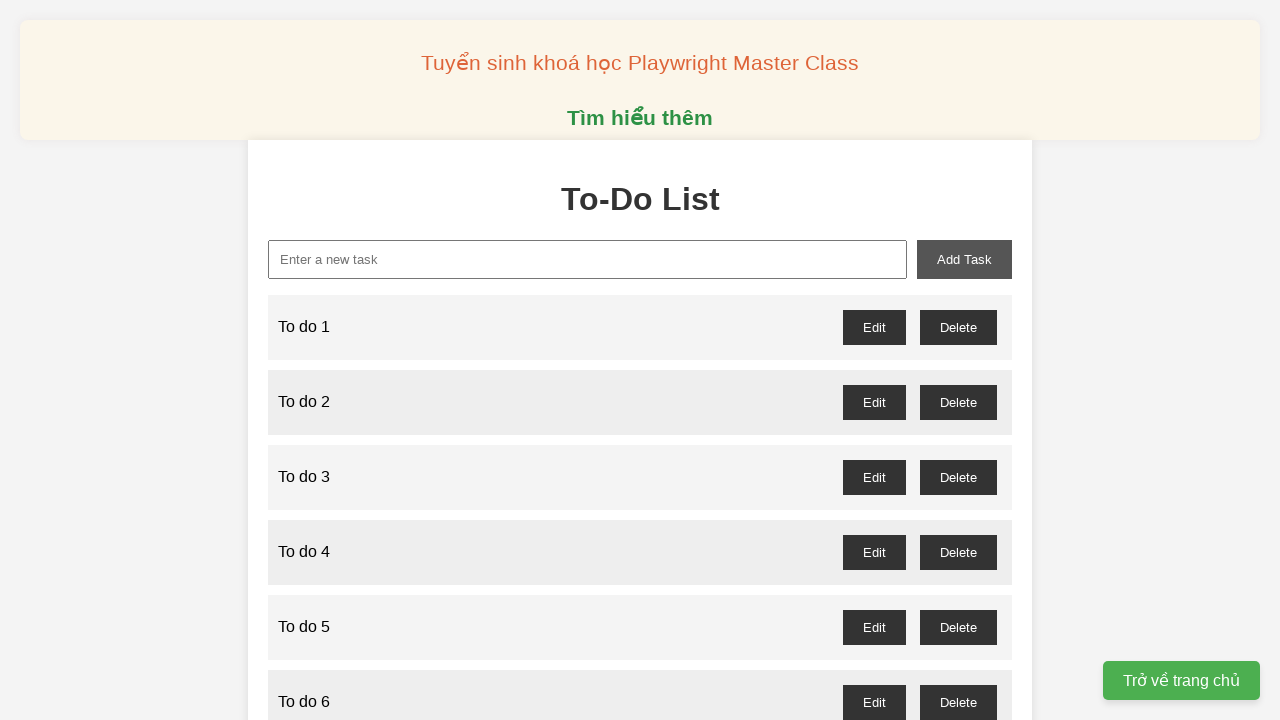

Filled task input with 'To do 23' on xpath=//input[@id = "new-task"]
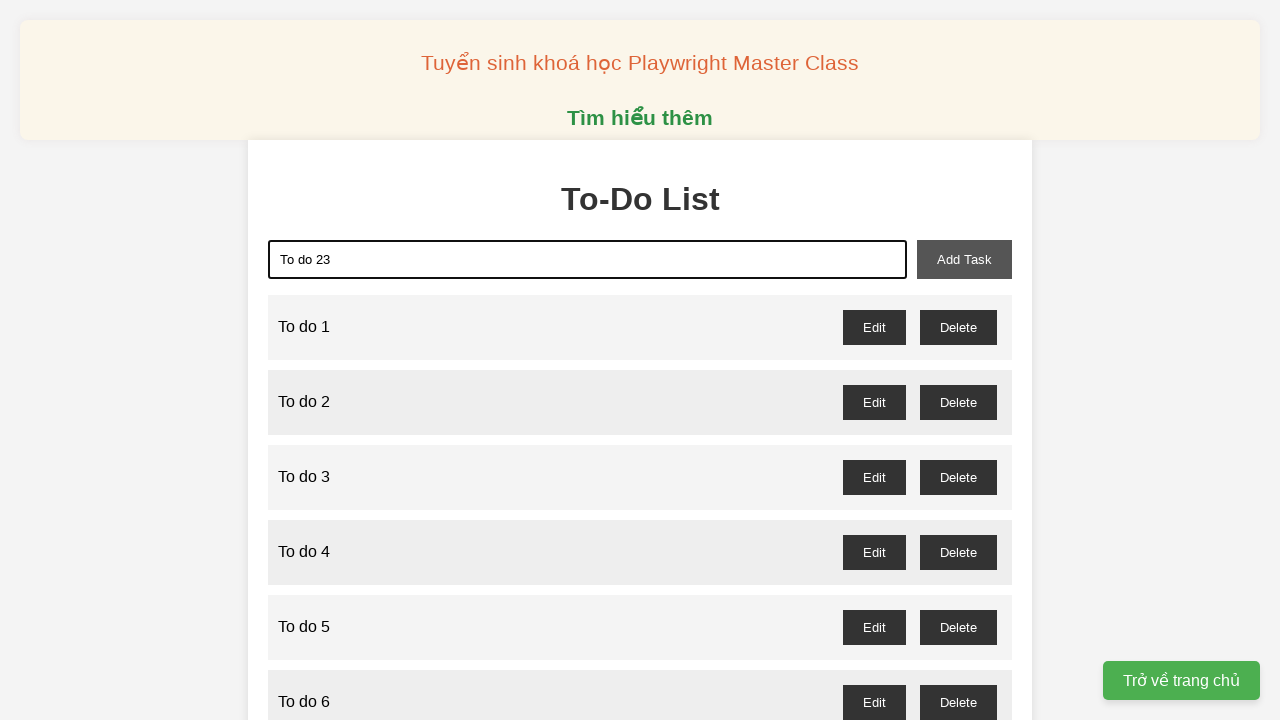

Clicked add task button to create task 23 at (964, 259) on xpath=//button[@id = "add-task"]
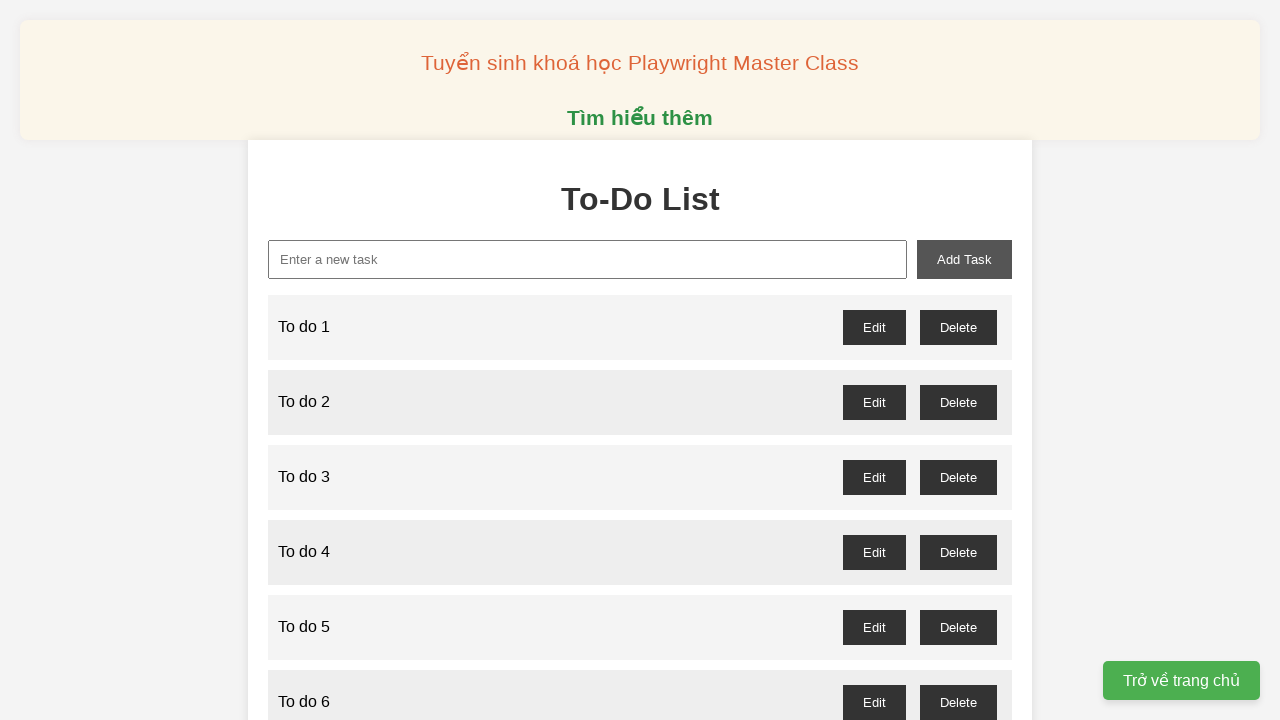

Filled task input with 'To do 24' on xpath=//input[@id = "new-task"]
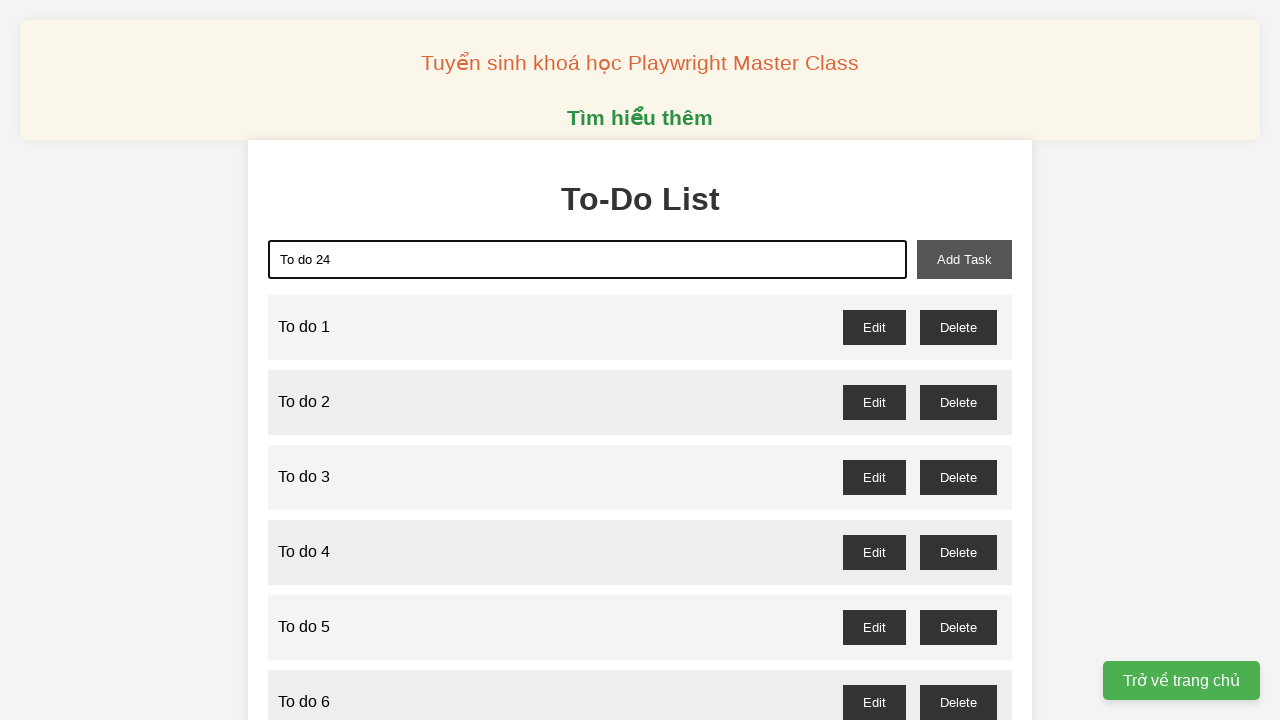

Clicked add task button to create task 24 at (964, 259) on xpath=//button[@id = "add-task"]
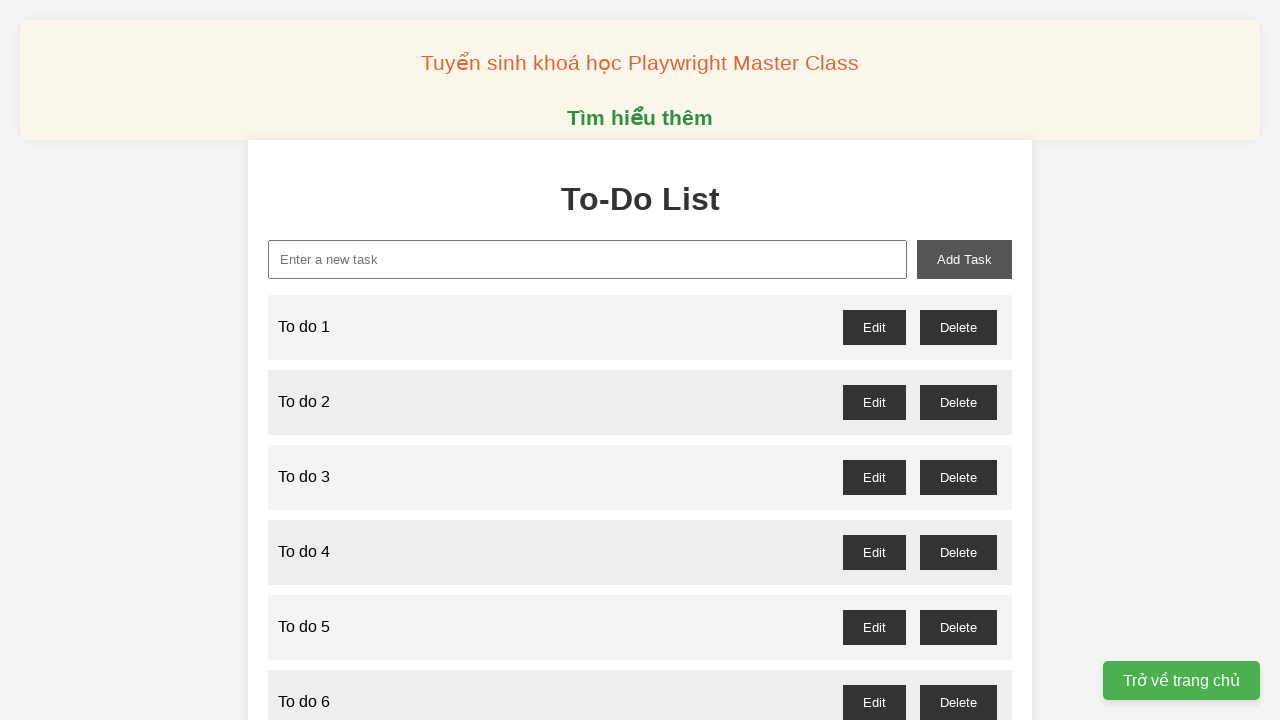

Filled task input with 'To do 25' on xpath=//input[@id = "new-task"]
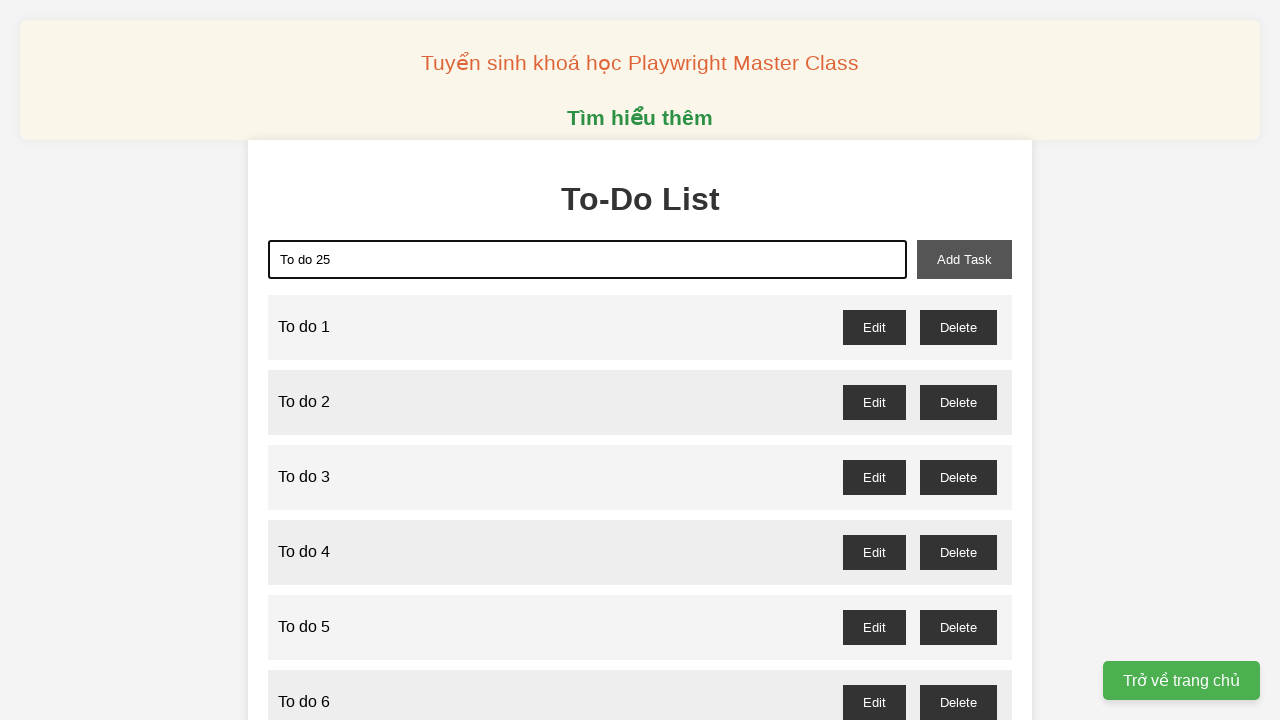

Clicked add task button to create task 25 at (964, 259) on xpath=//button[@id = "add-task"]
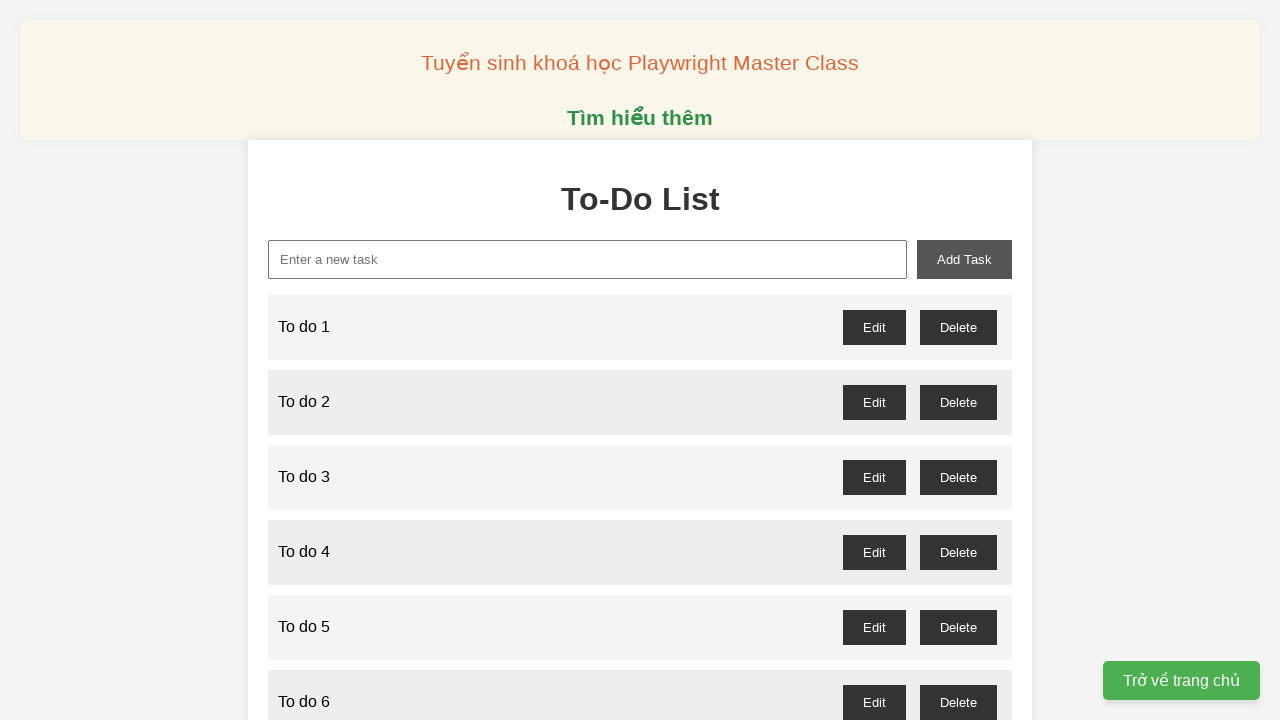

Filled task input with 'To do 26' on xpath=//input[@id = "new-task"]
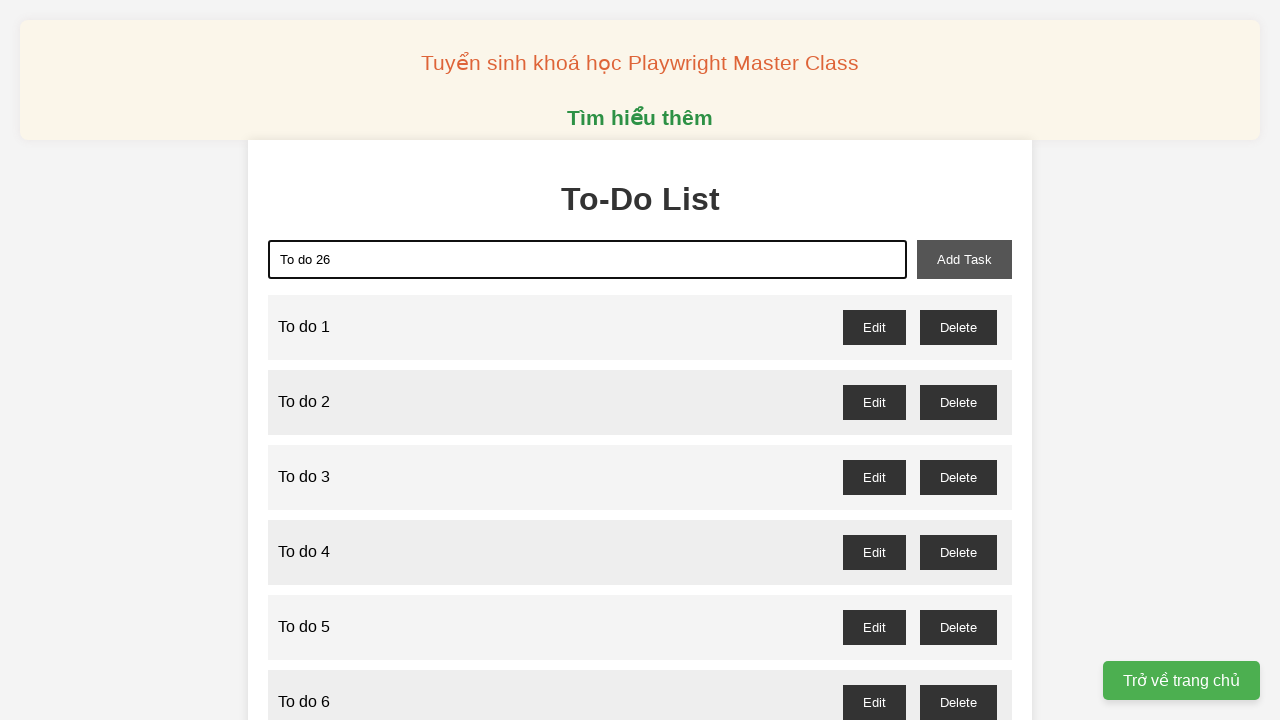

Clicked add task button to create task 26 at (964, 259) on xpath=//button[@id = "add-task"]
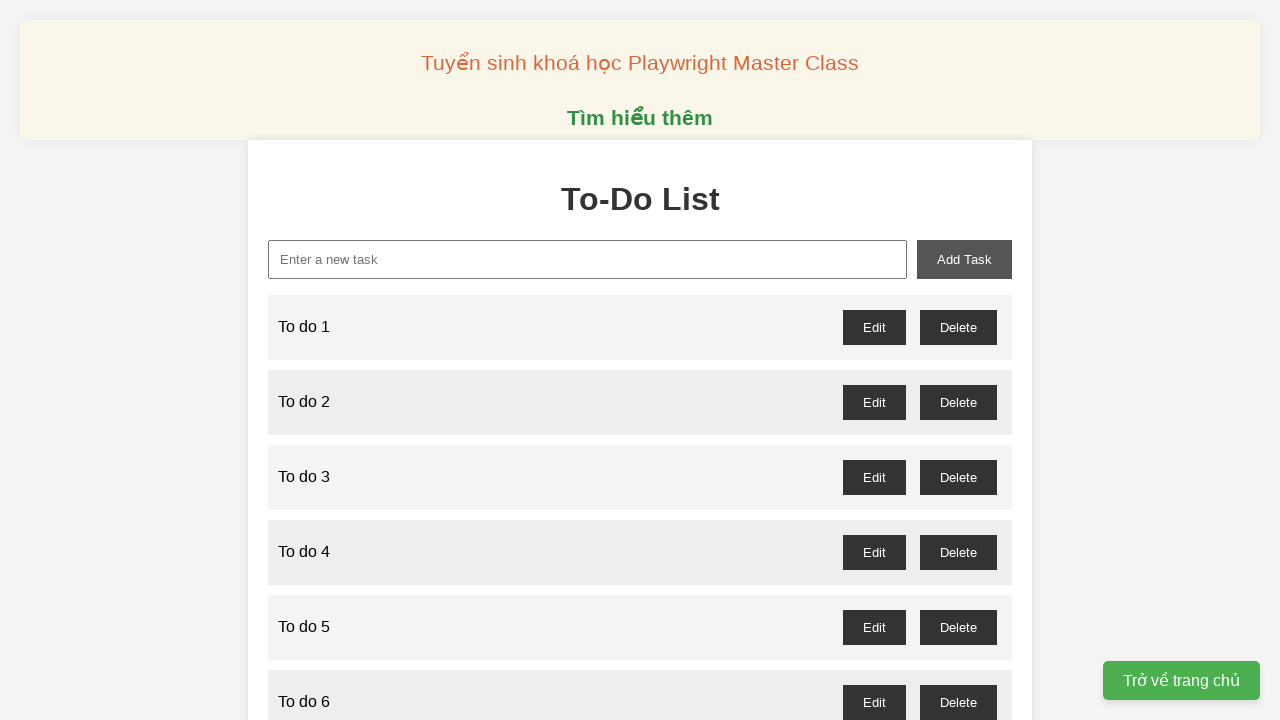

Filled task input with 'To do 27' on xpath=//input[@id = "new-task"]
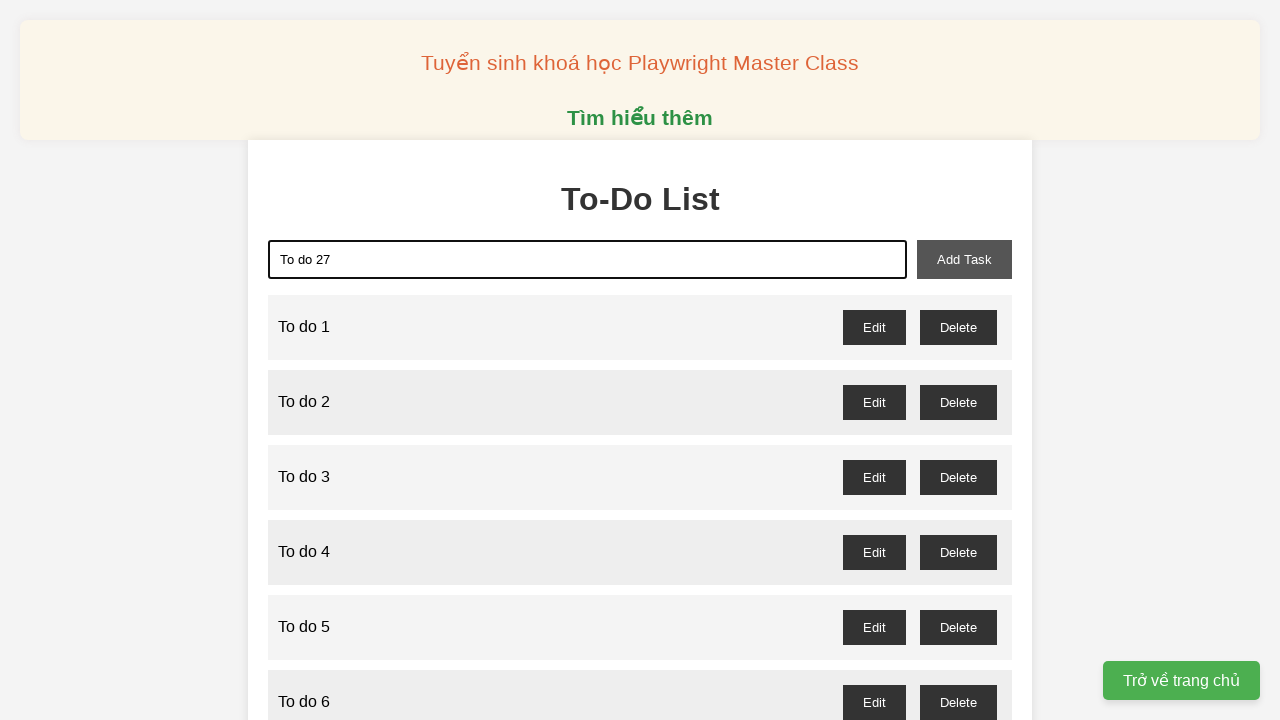

Clicked add task button to create task 27 at (964, 259) on xpath=//button[@id = "add-task"]
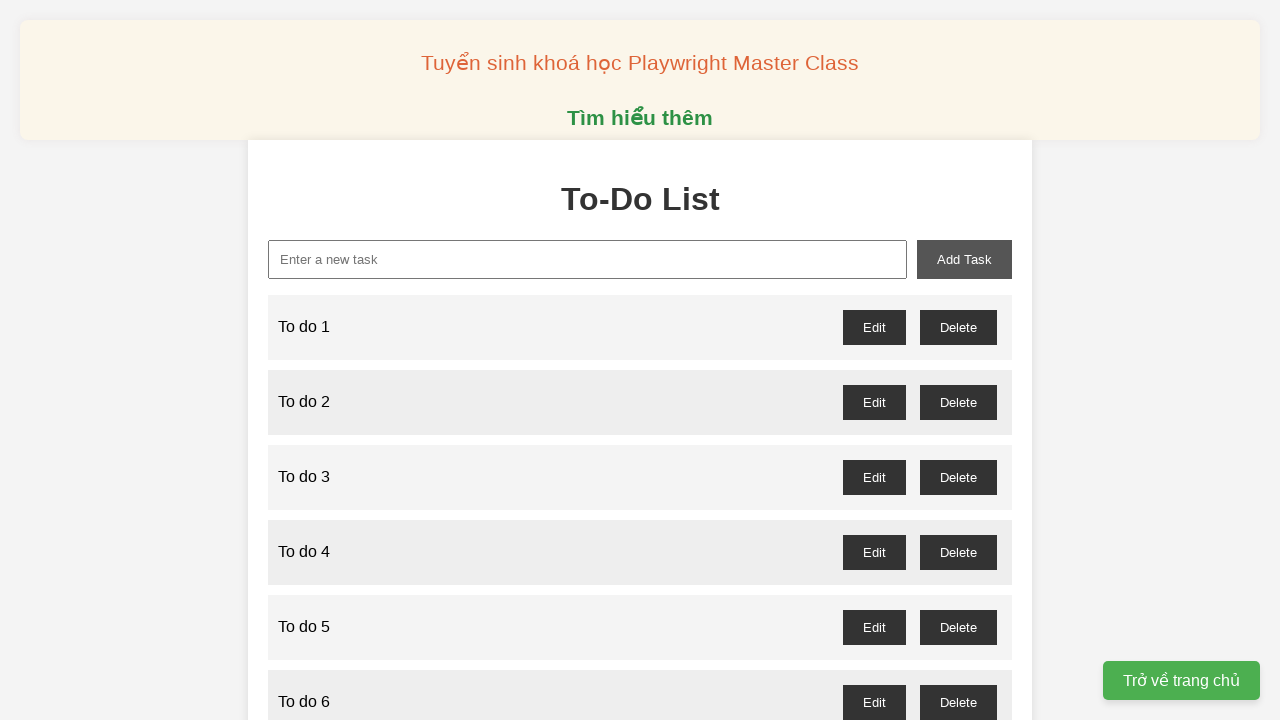

Filled task input with 'To do 28' on xpath=//input[@id = "new-task"]
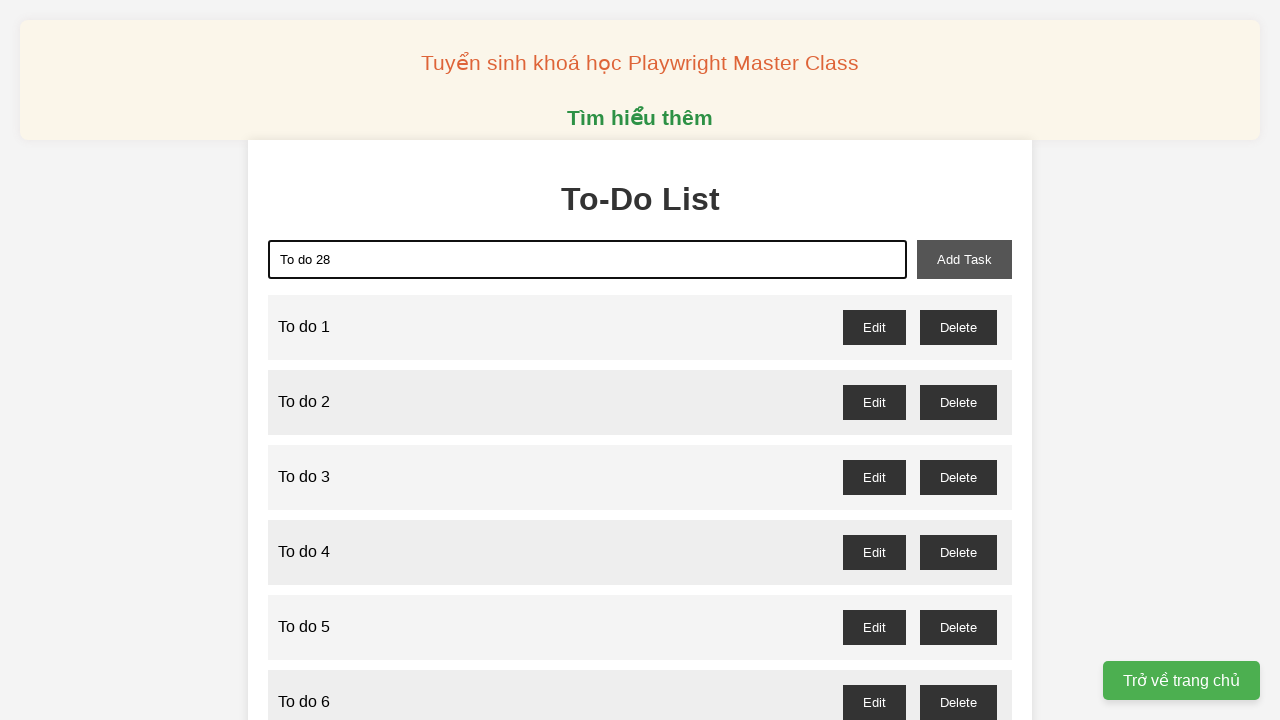

Clicked add task button to create task 28 at (964, 259) on xpath=//button[@id = "add-task"]
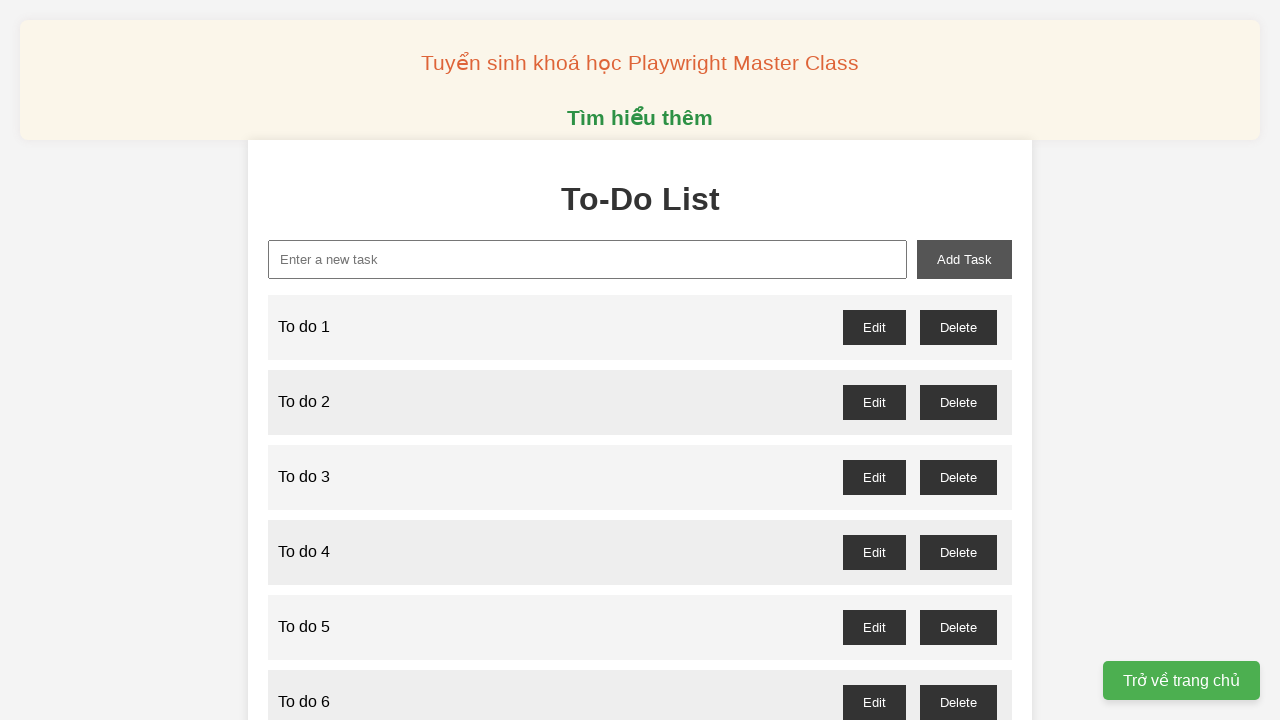

Filled task input with 'To do 29' on xpath=//input[@id = "new-task"]
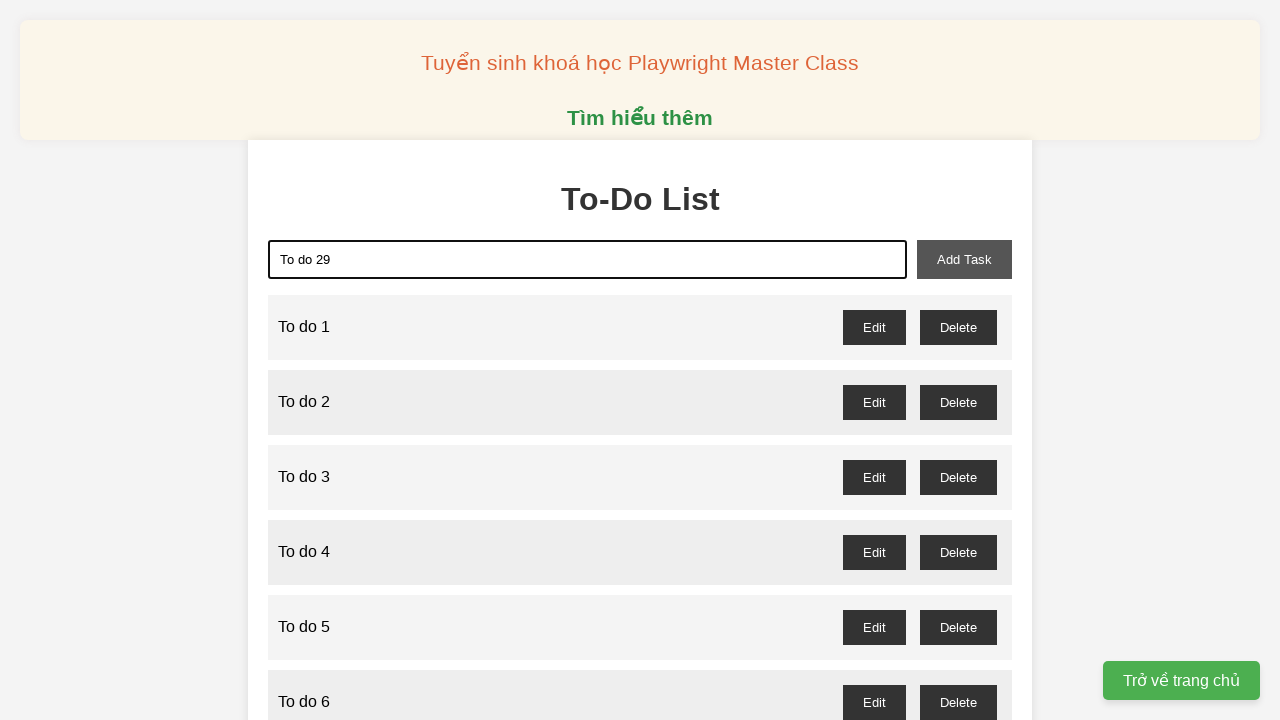

Clicked add task button to create task 29 at (964, 259) on xpath=//button[@id = "add-task"]
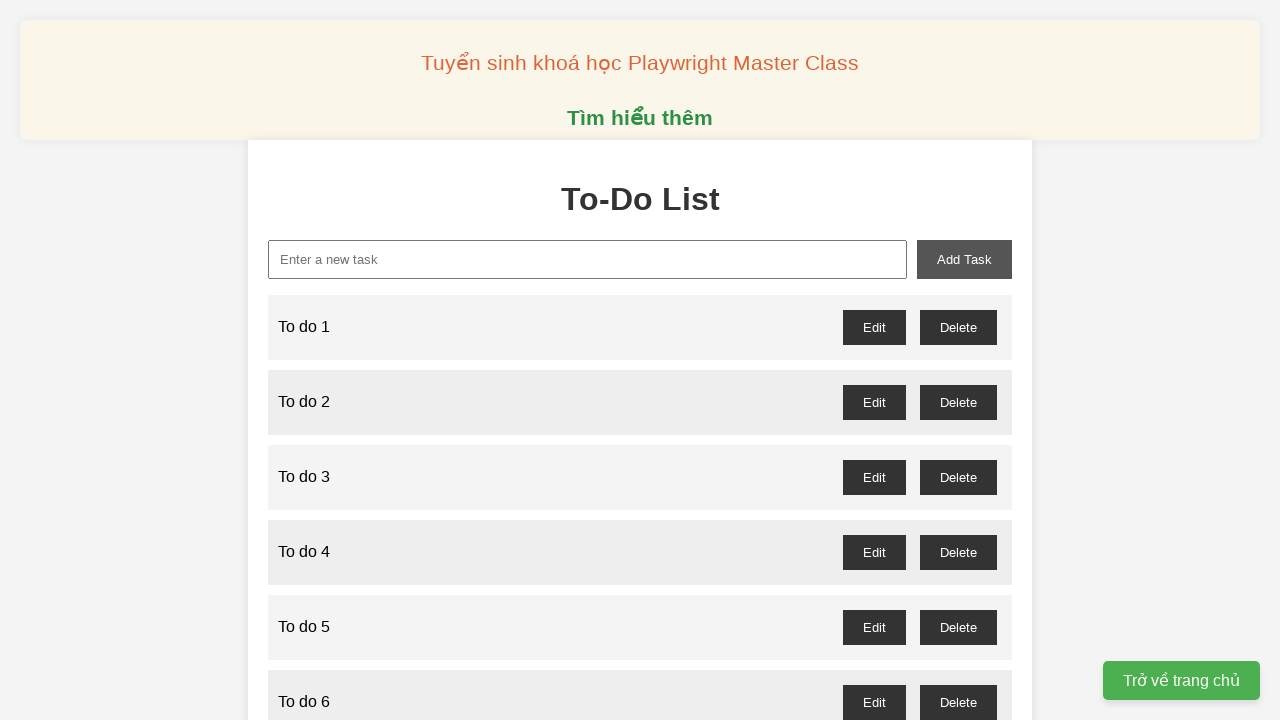

Filled task input with 'To do 30' on xpath=//input[@id = "new-task"]
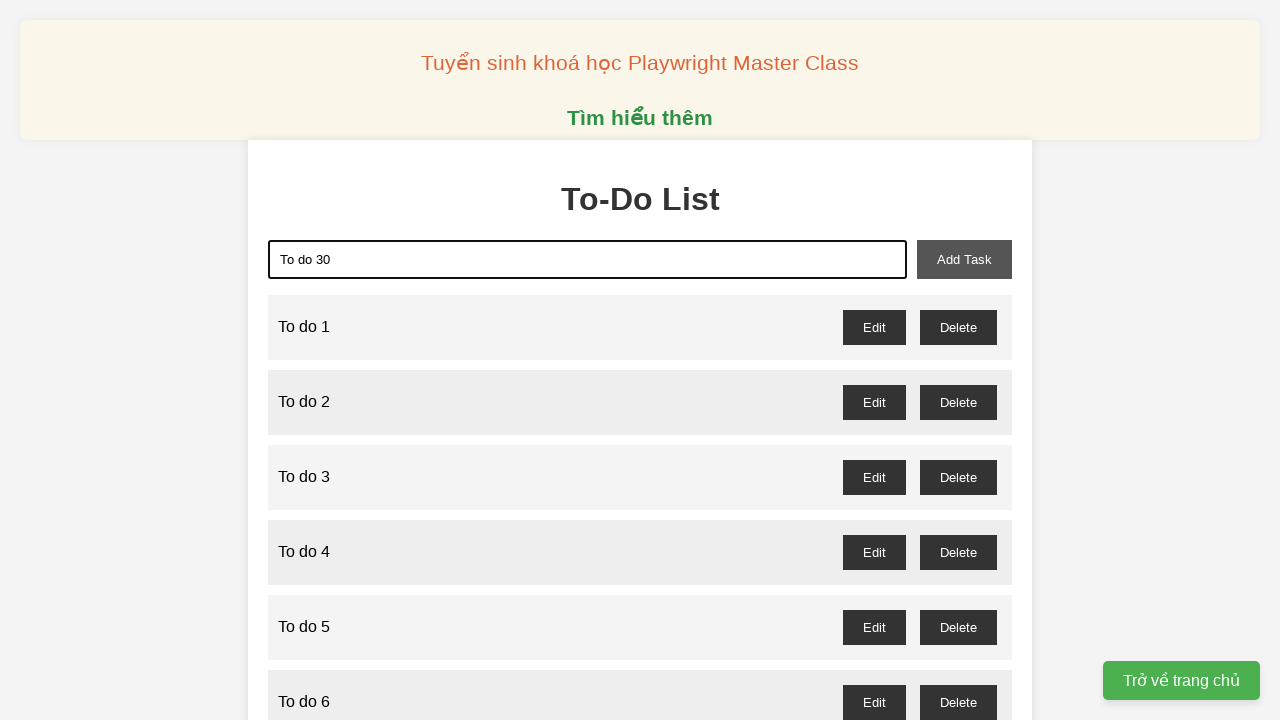

Clicked add task button to create task 30 at (964, 259) on xpath=//button[@id = "add-task"]
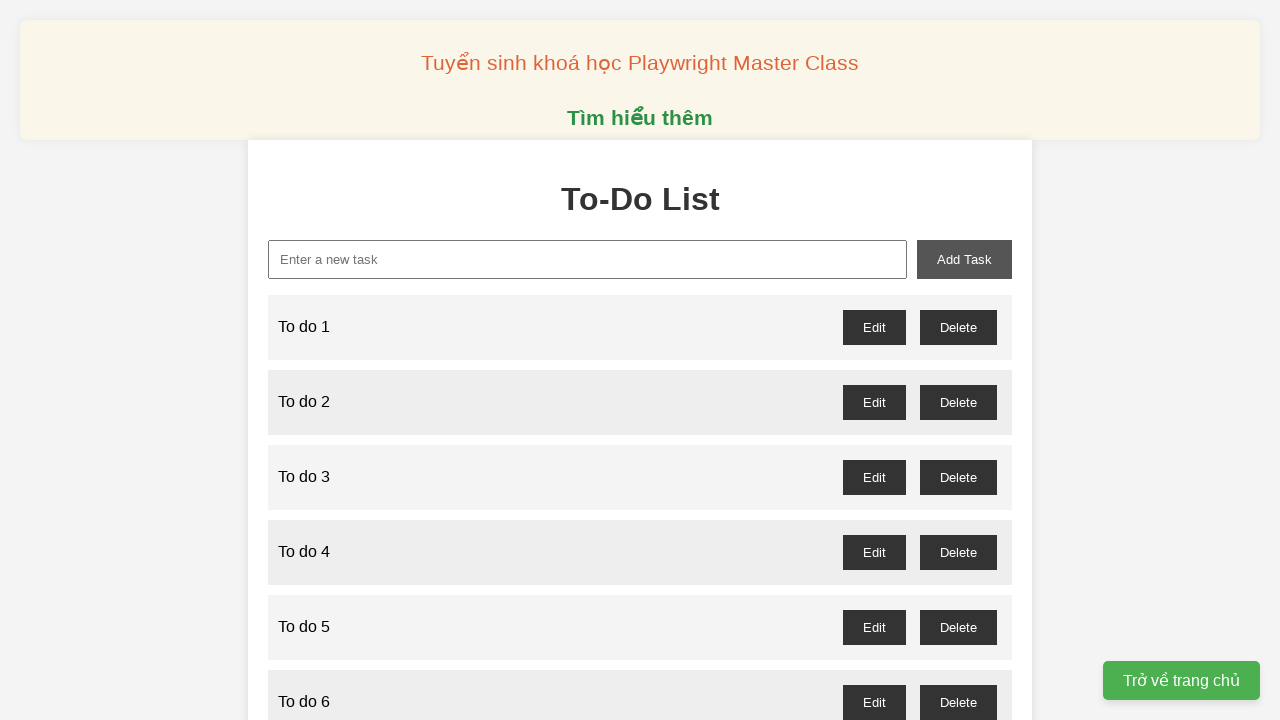

Filled task input with 'To do 31' on xpath=//input[@id = "new-task"]
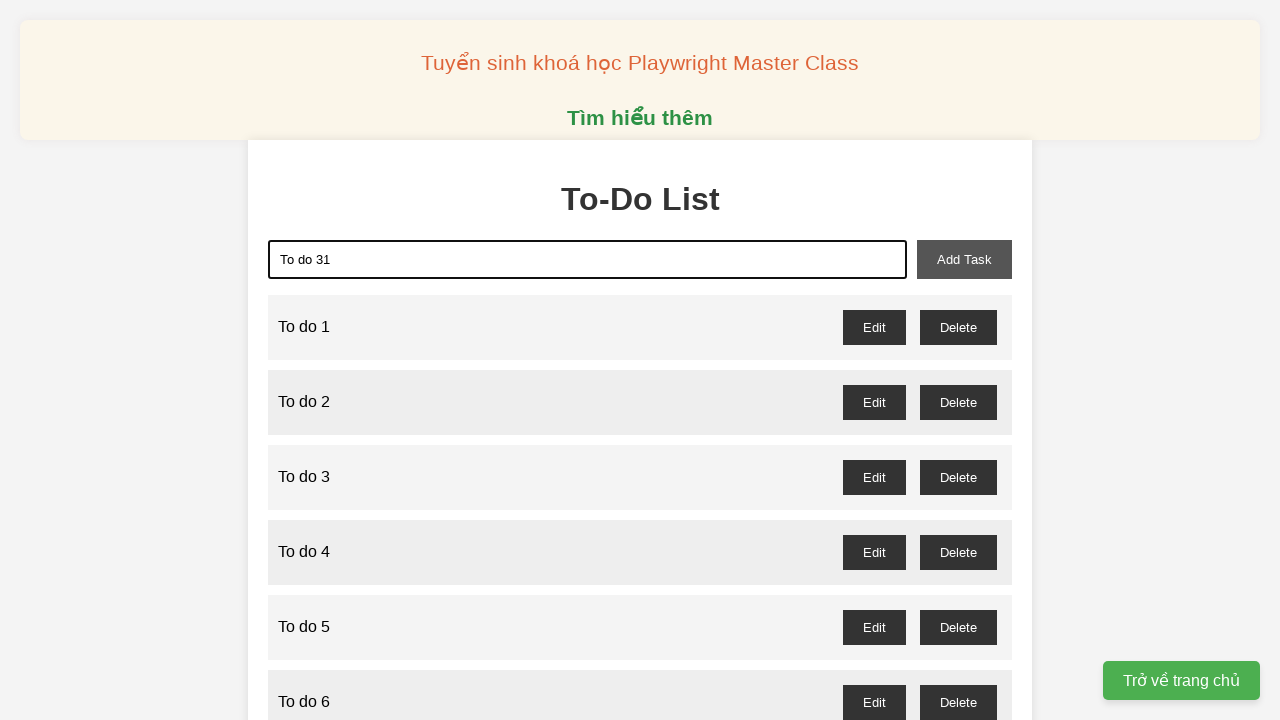

Clicked add task button to create task 31 at (964, 259) on xpath=//button[@id = "add-task"]
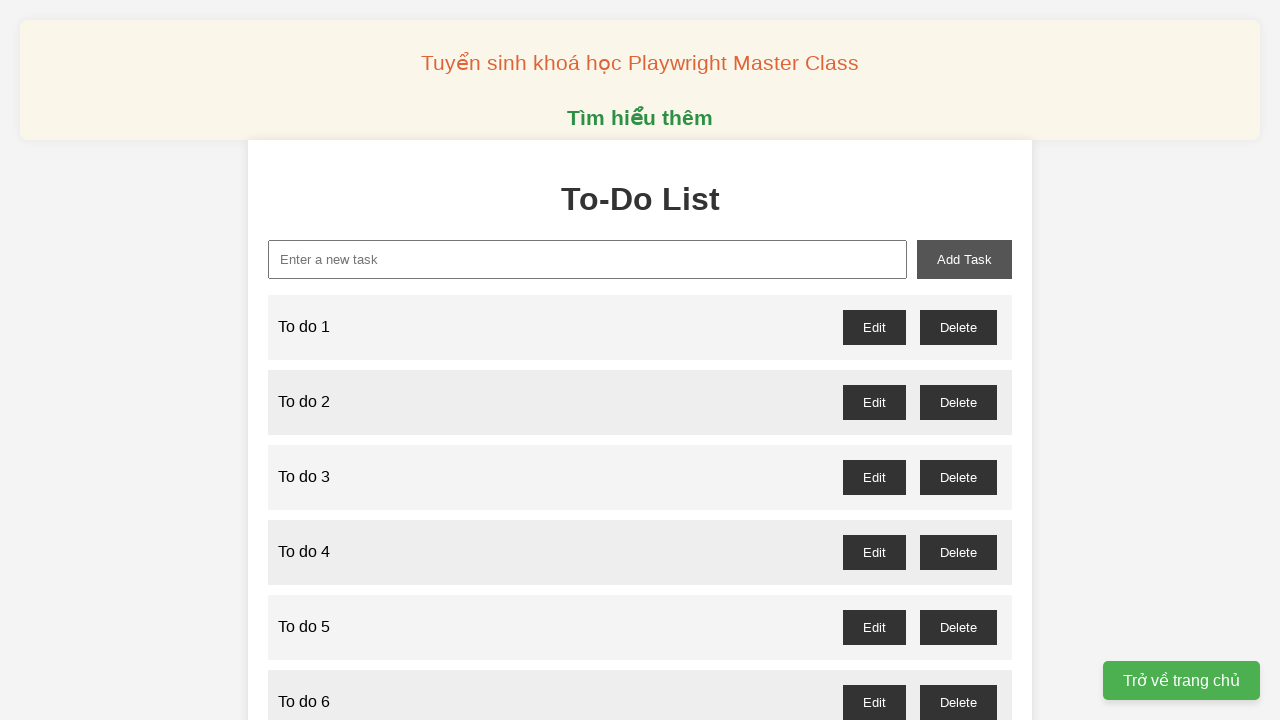

Filled task input with 'To do 32' on xpath=//input[@id = "new-task"]
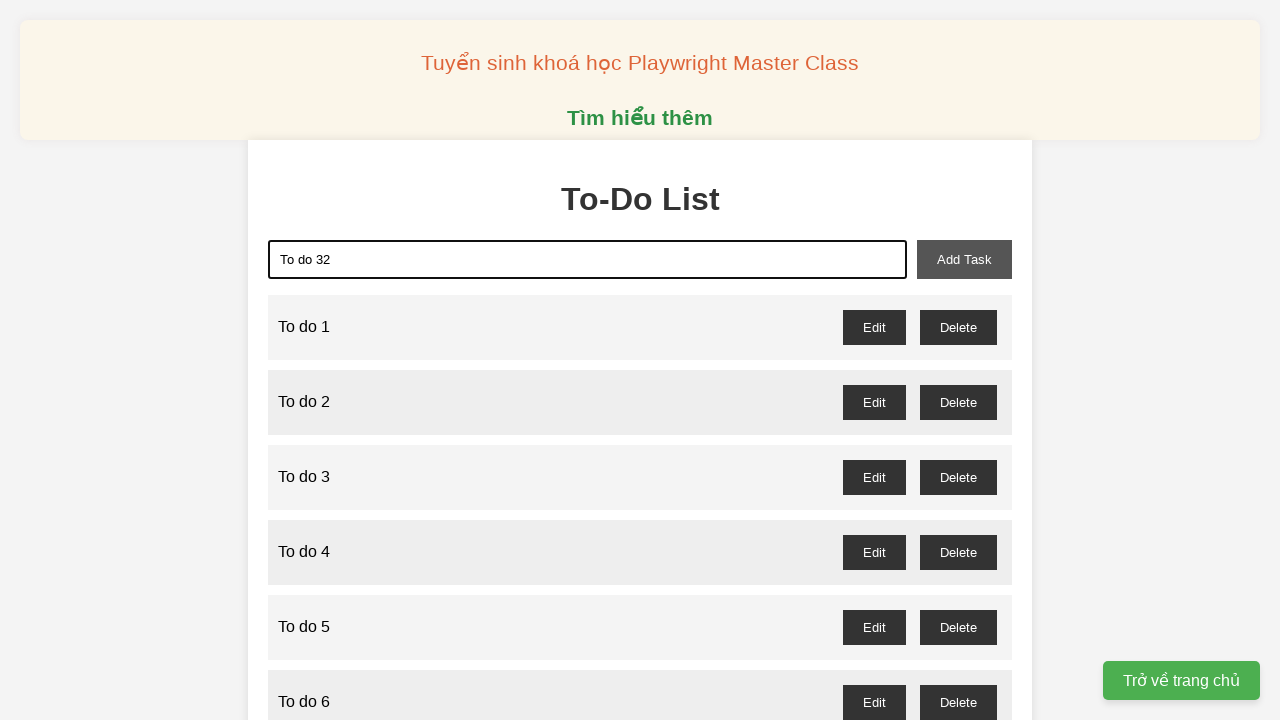

Clicked add task button to create task 32 at (964, 259) on xpath=//button[@id = "add-task"]
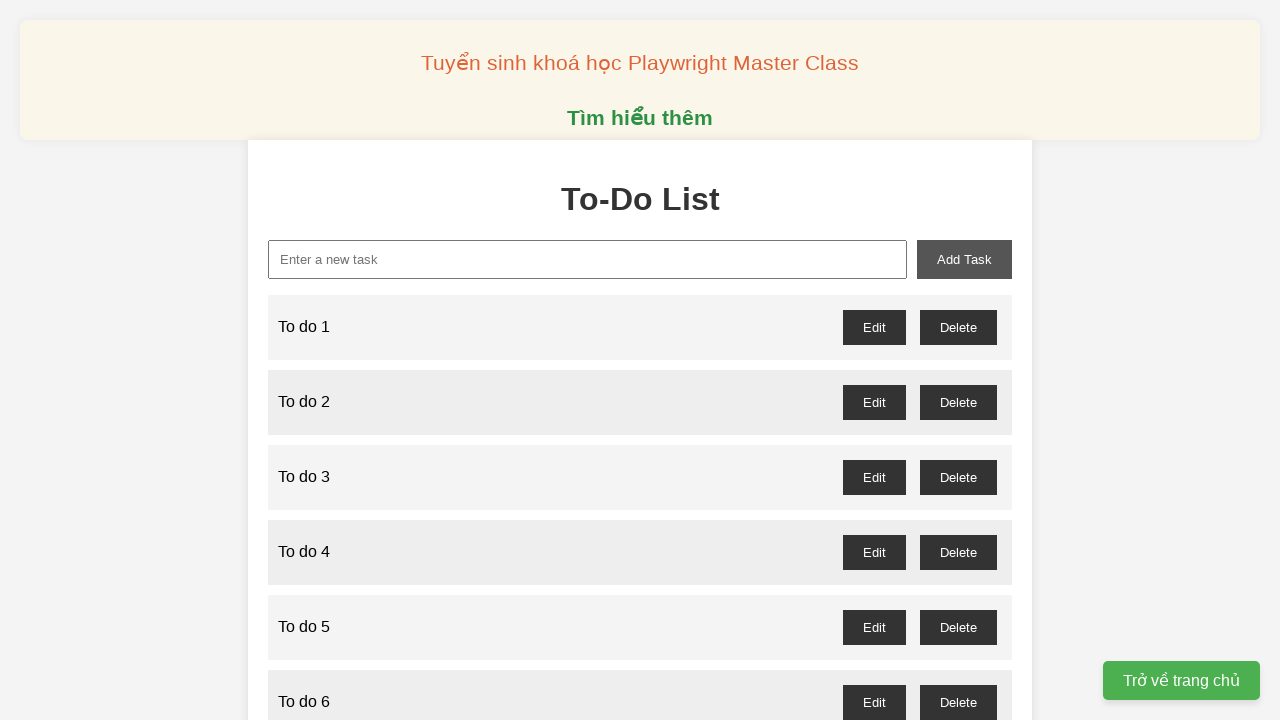

Filled task input with 'To do 33' on xpath=//input[@id = "new-task"]
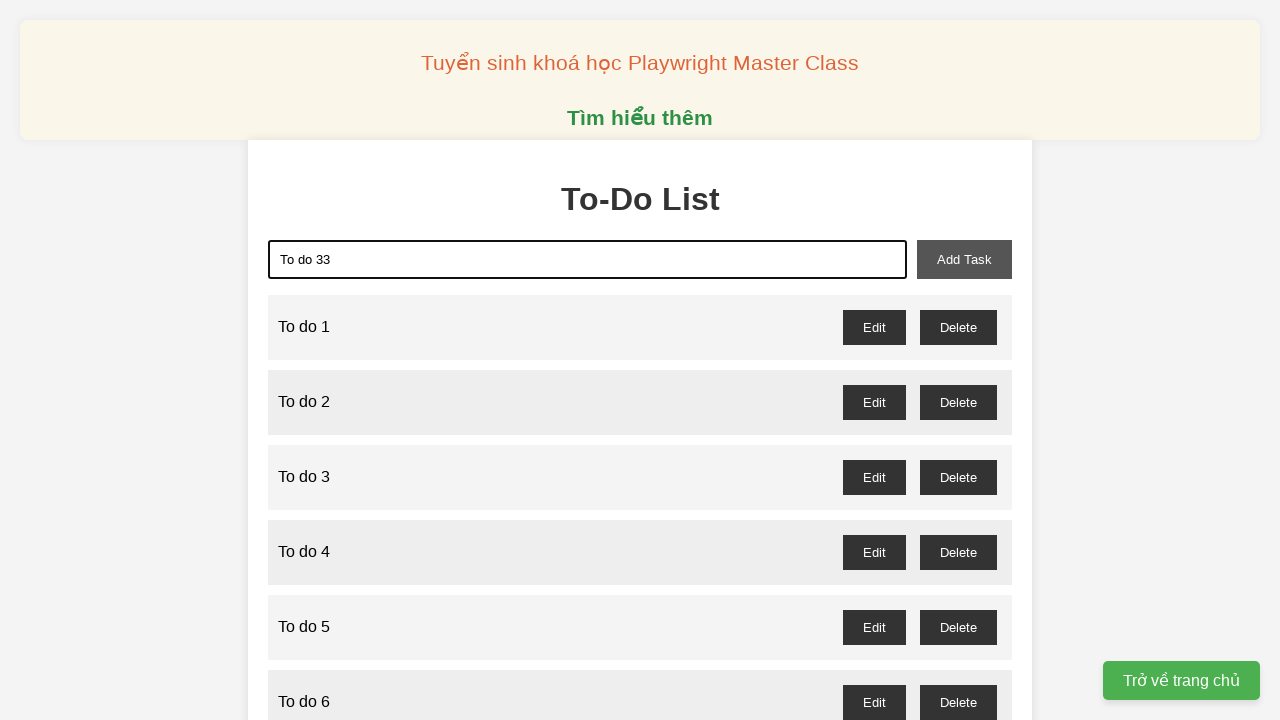

Clicked add task button to create task 33 at (964, 259) on xpath=//button[@id = "add-task"]
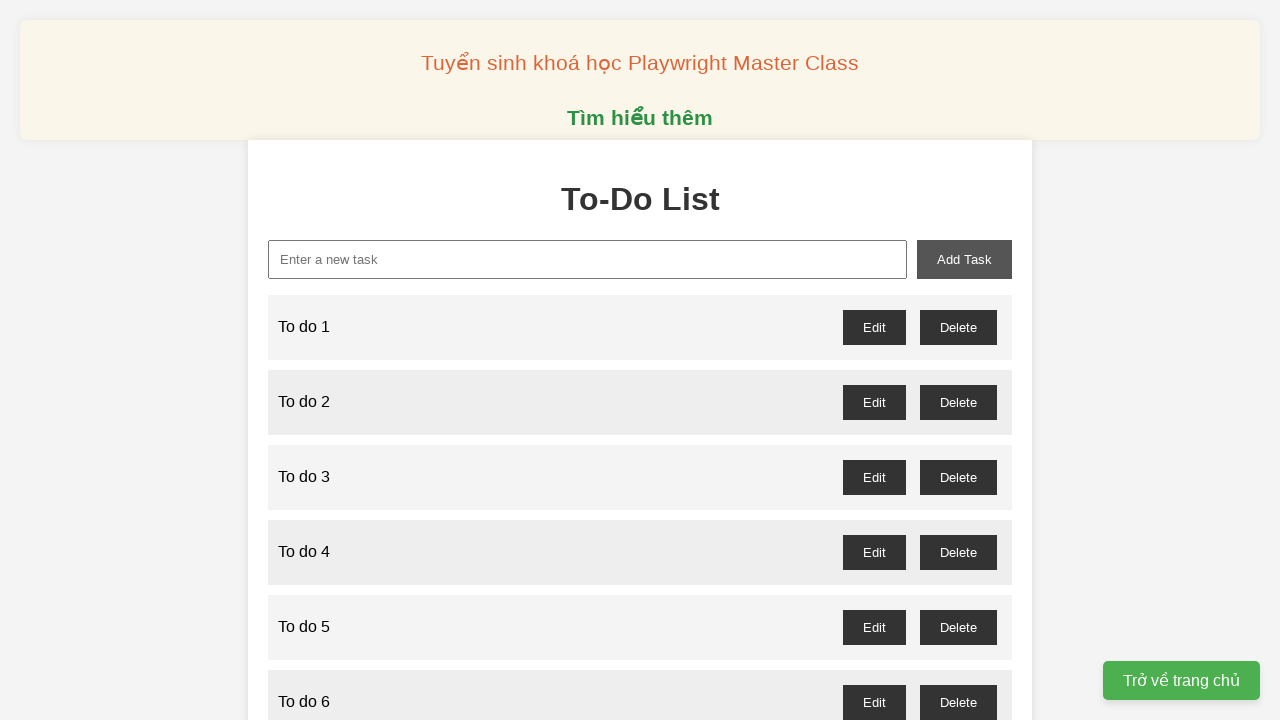

Filled task input with 'To do 34' on xpath=//input[@id = "new-task"]
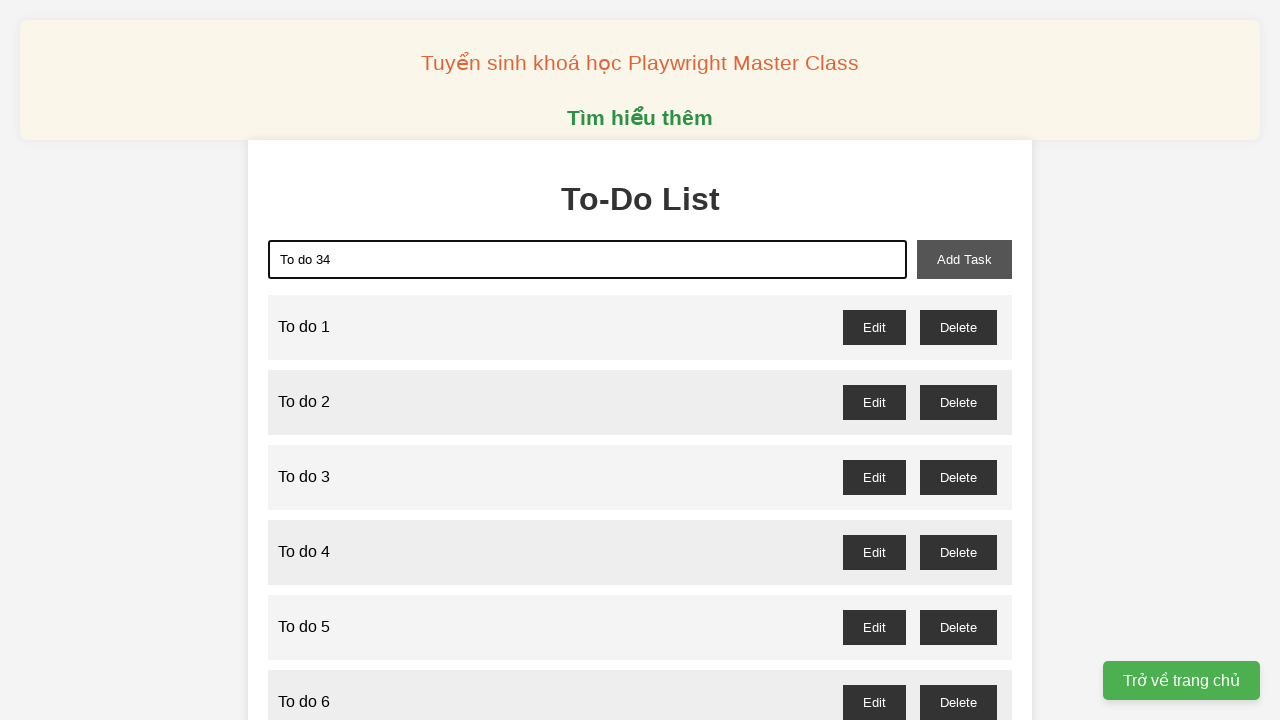

Clicked add task button to create task 34 at (964, 259) on xpath=//button[@id = "add-task"]
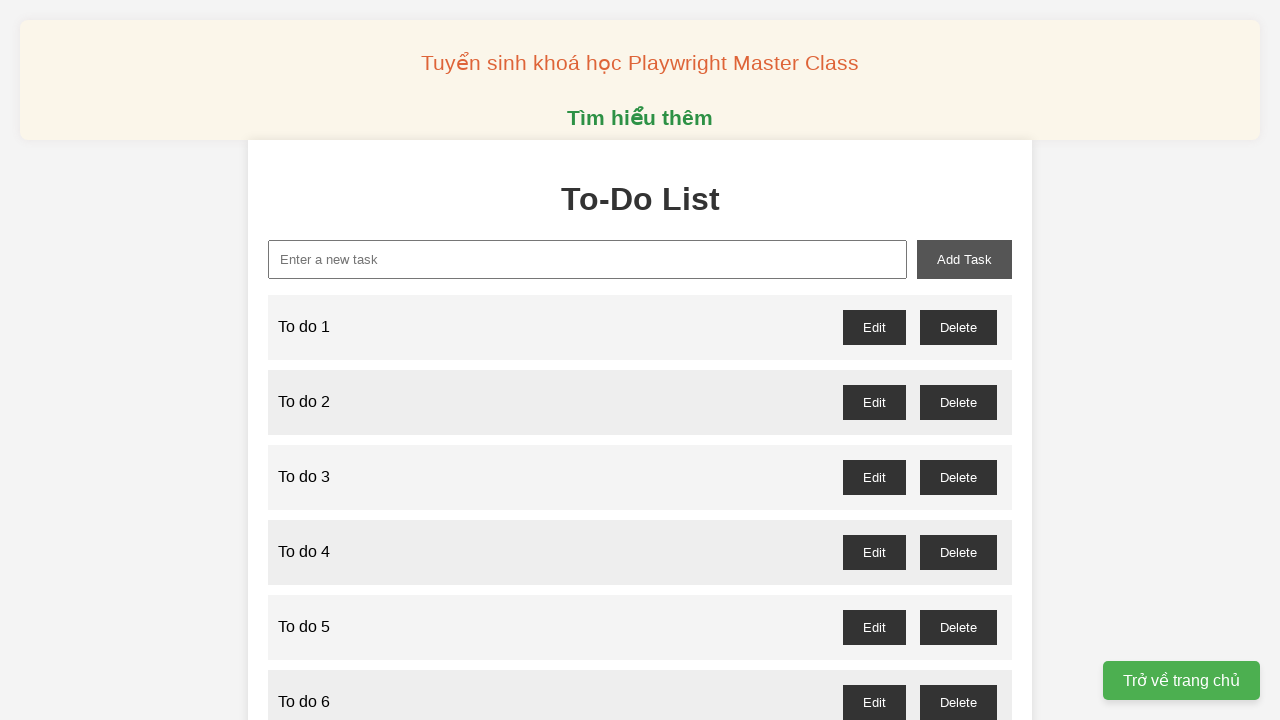

Filled task input with 'To do 35' on xpath=//input[@id = "new-task"]
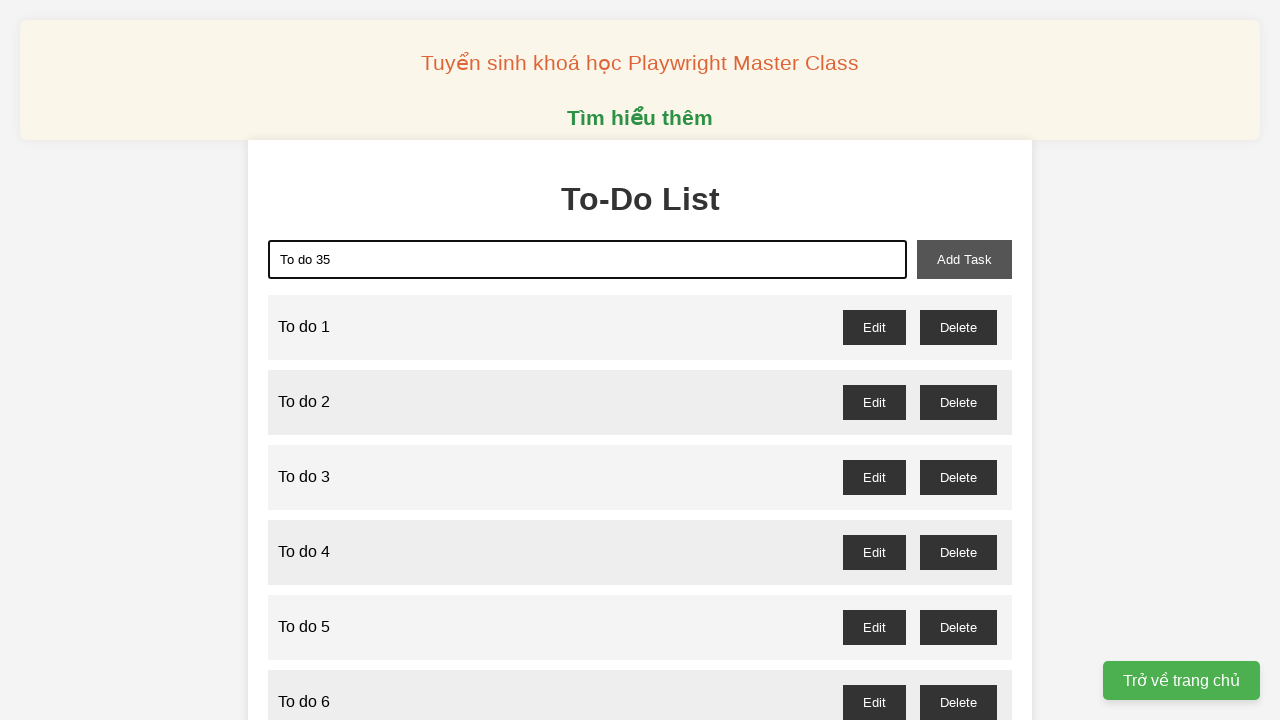

Clicked add task button to create task 35 at (964, 259) on xpath=//button[@id = "add-task"]
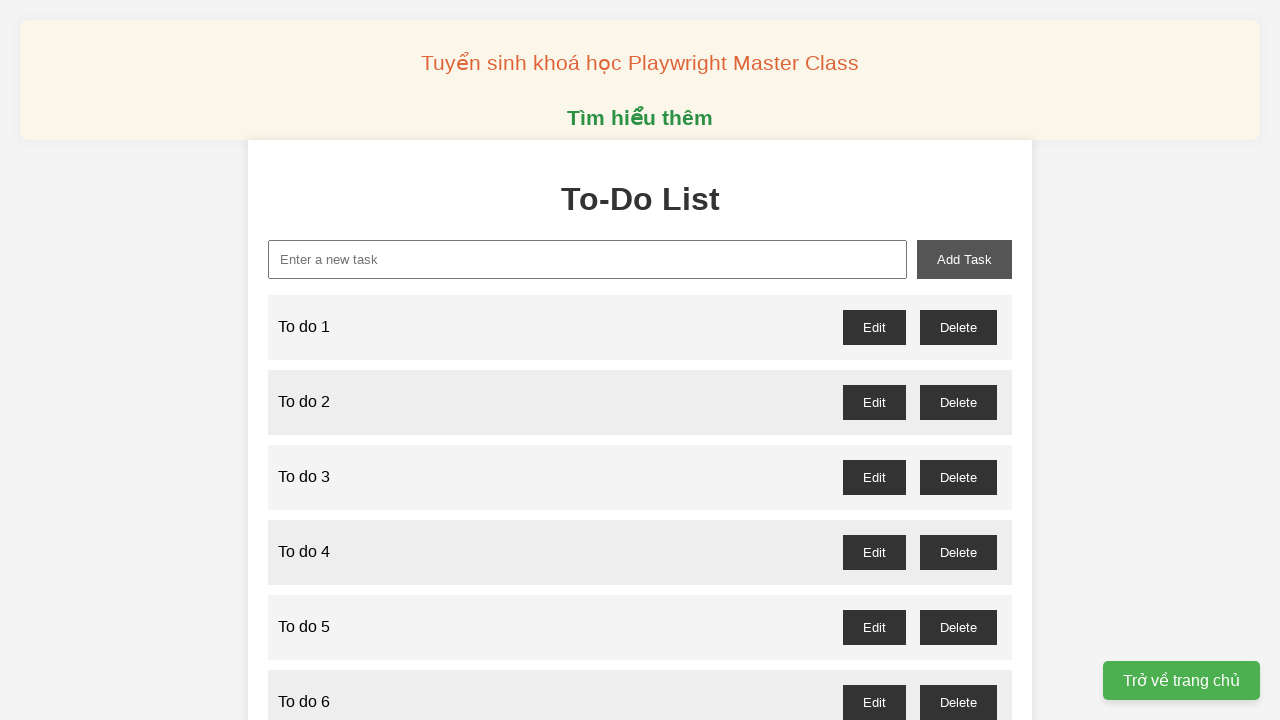

Filled task input with 'To do 36' on xpath=//input[@id = "new-task"]
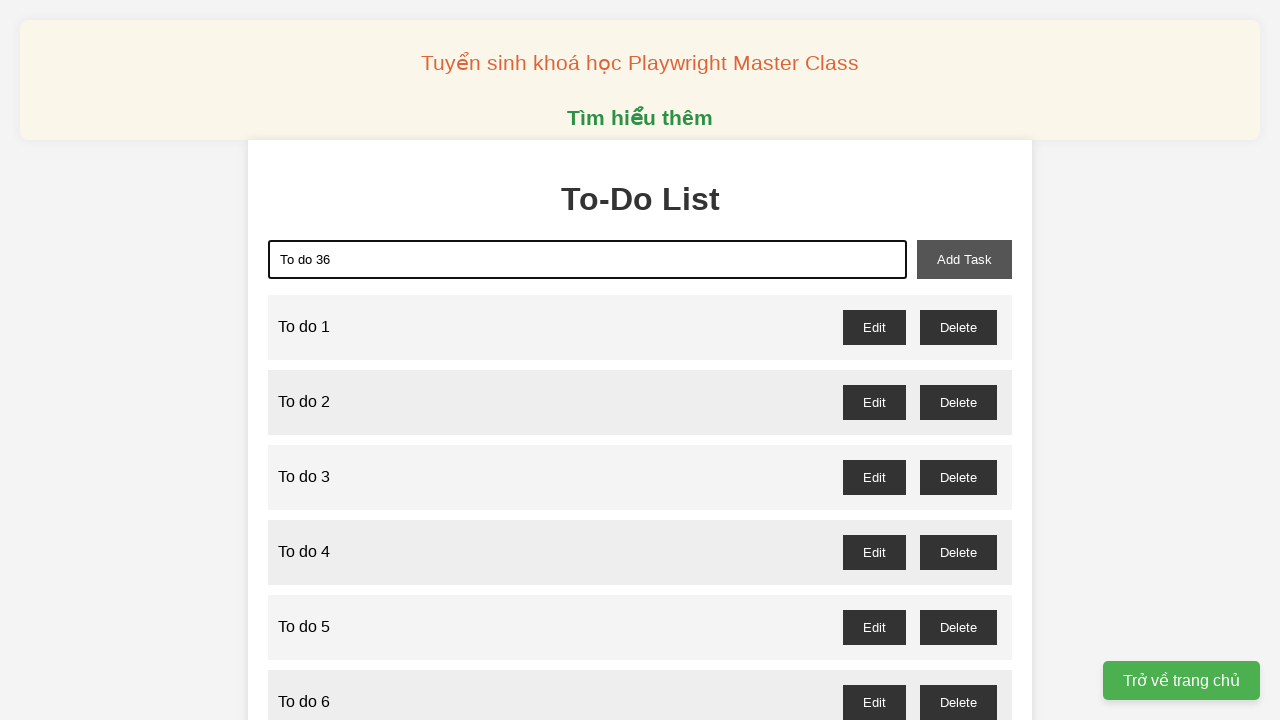

Clicked add task button to create task 36 at (964, 259) on xpath=//button[@id = "add-task"]
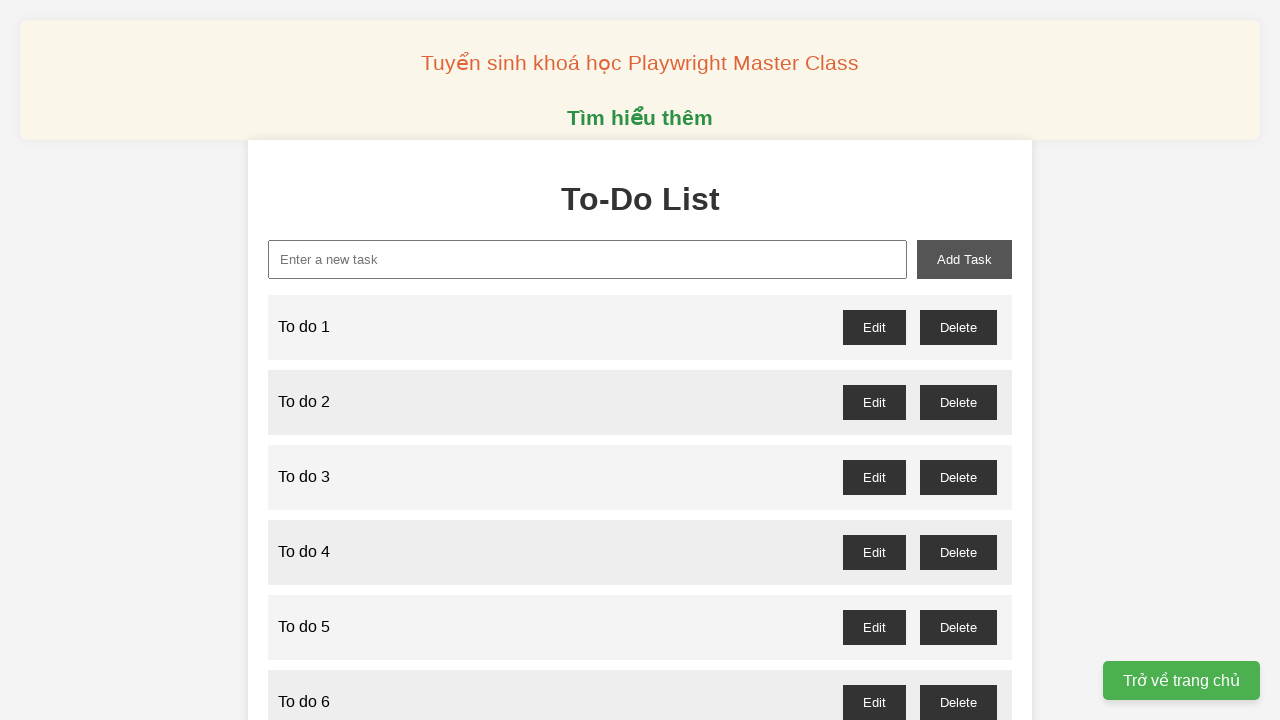

Filled task input with 'To do 37' on xpath=//input[@id = "new-task"]
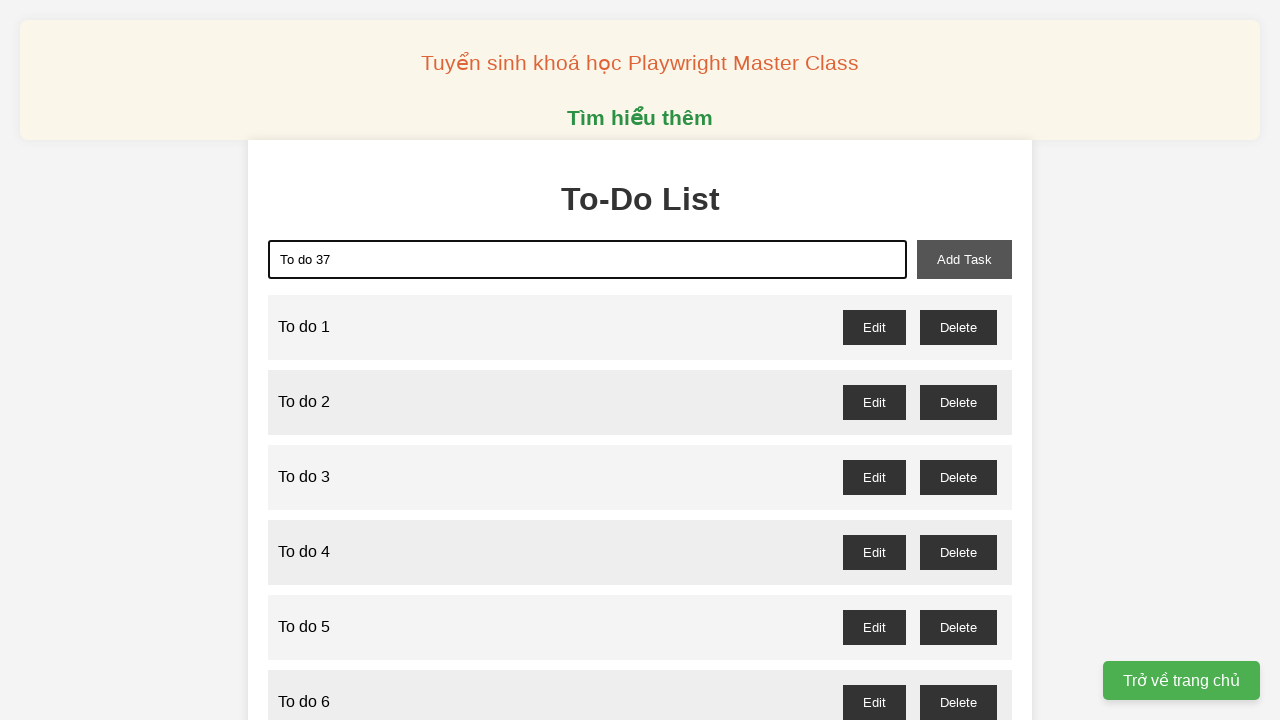

Clicked add task button to create task 37 at (964, 259) on xpath=//button[@id = "add-task"]
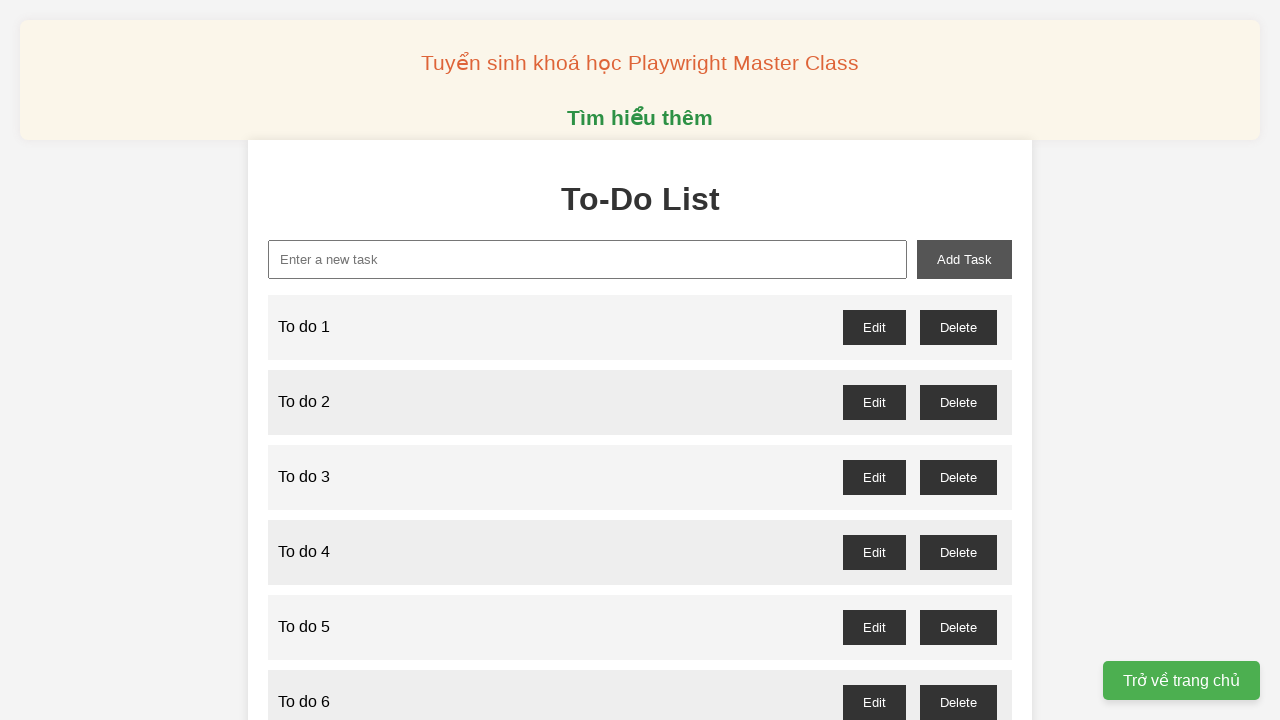

Filled task input with 'To do 38' on xpath=//input[@id = "new-task"]
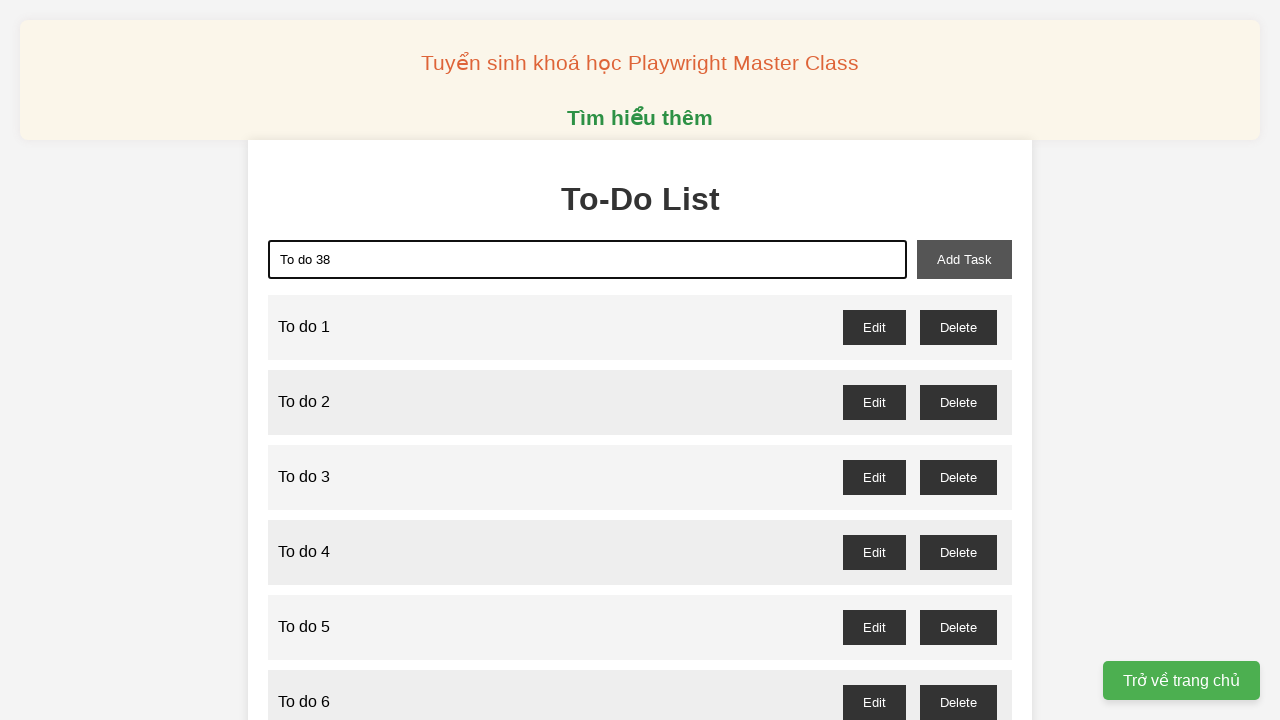

Clicked add task button to create task 38 at (964, 259) on xpath=//button[@id = "add-task"]
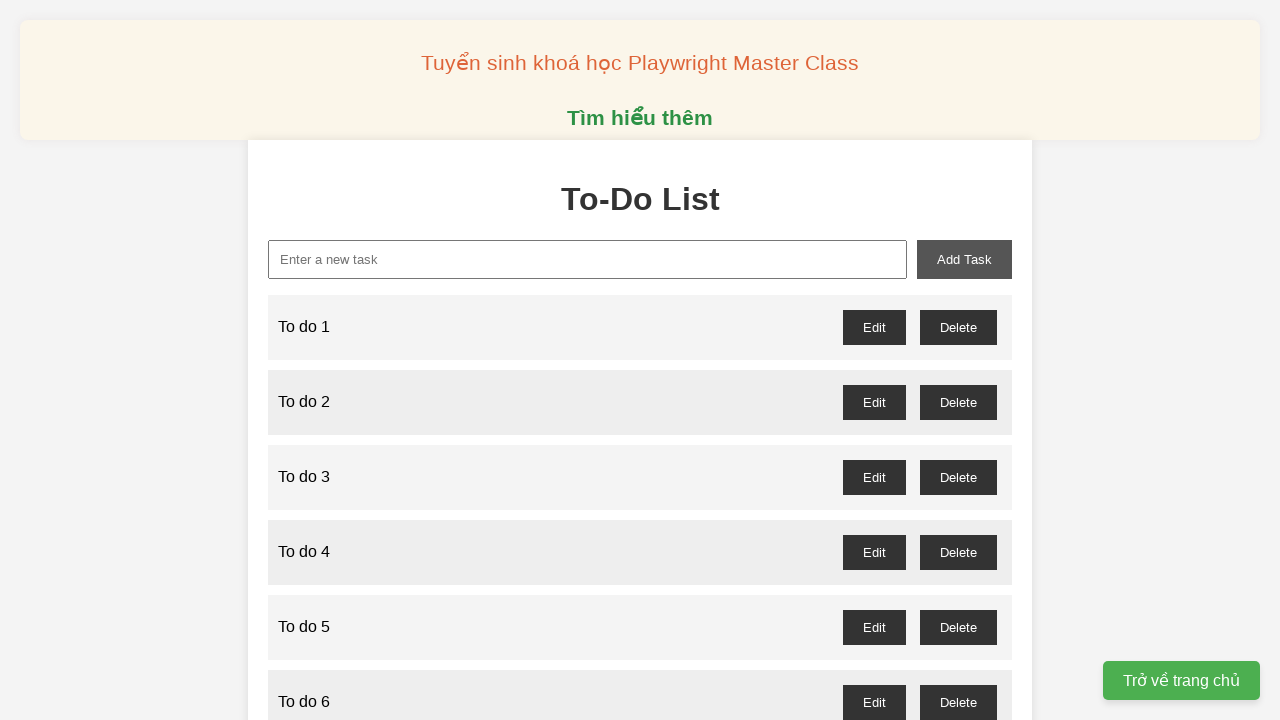

Filled task input with 'To do 39' on xpath=//input[@id = "new-task"]
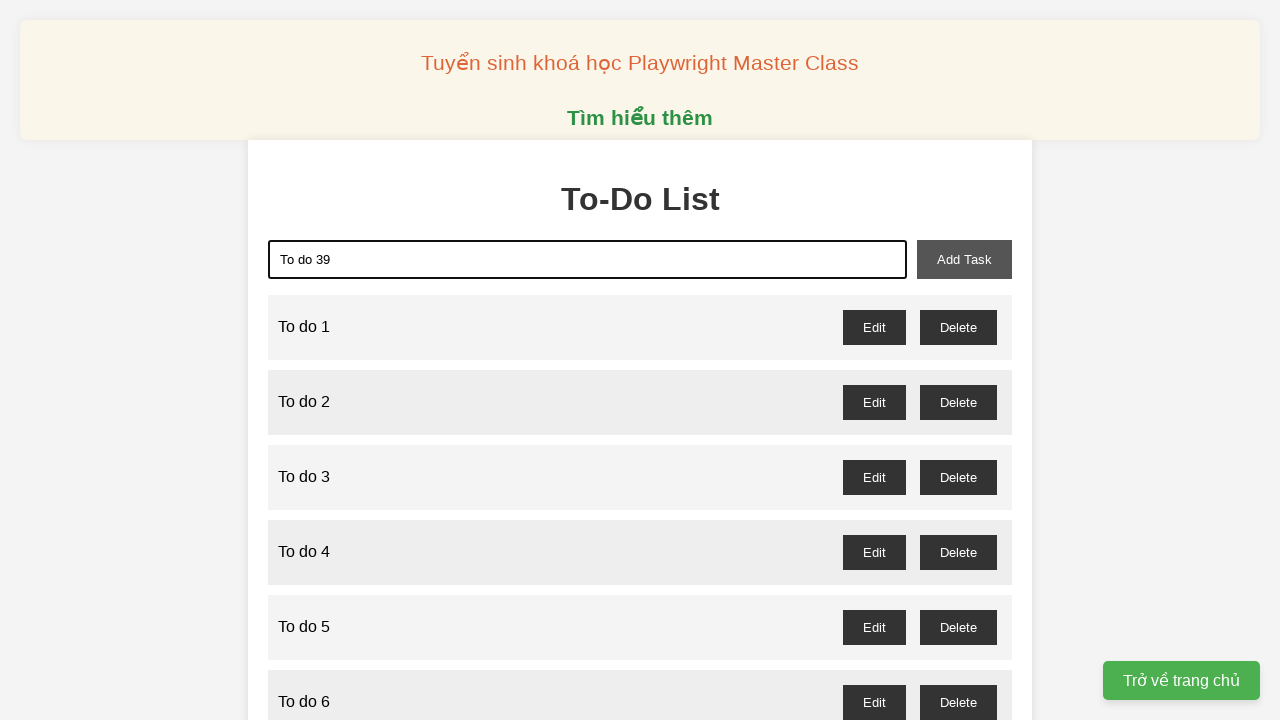

Clicked add task button to create task 39 at (964, 259) on xpath=//button[@id = "add-task"]
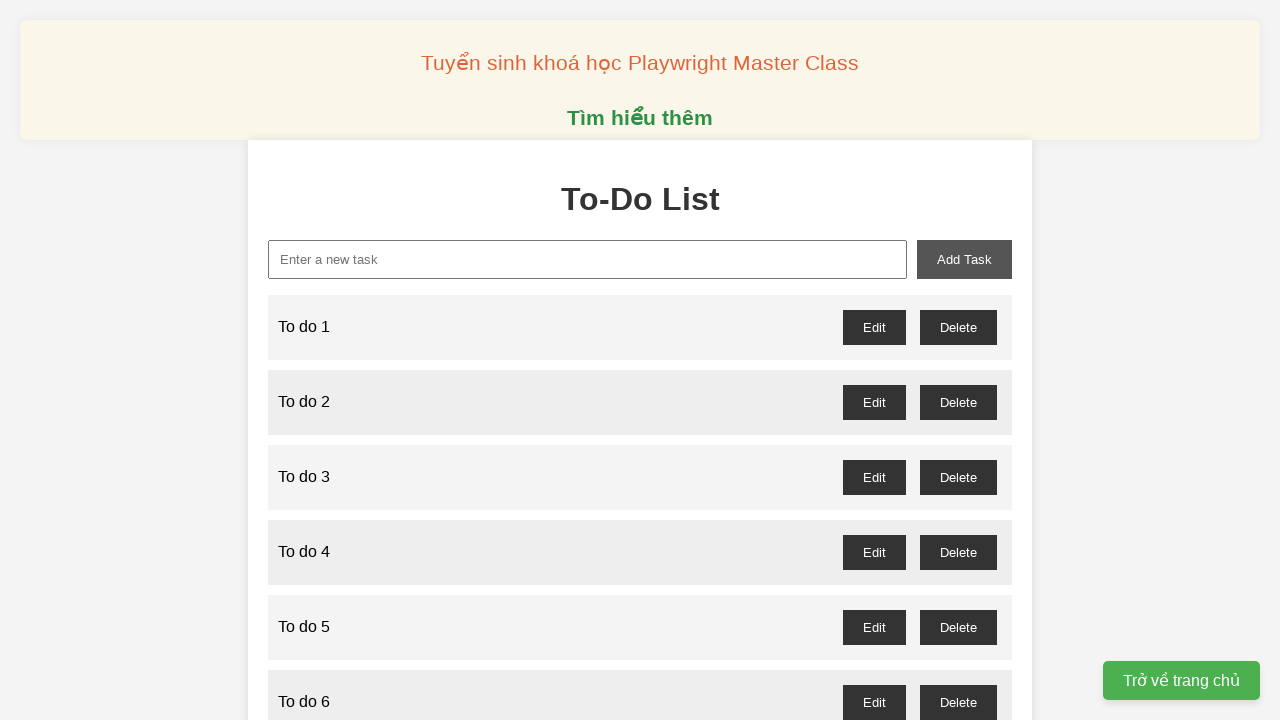

Filled task input with 'To do 40' on xpath=//input[@id = "new-task"]
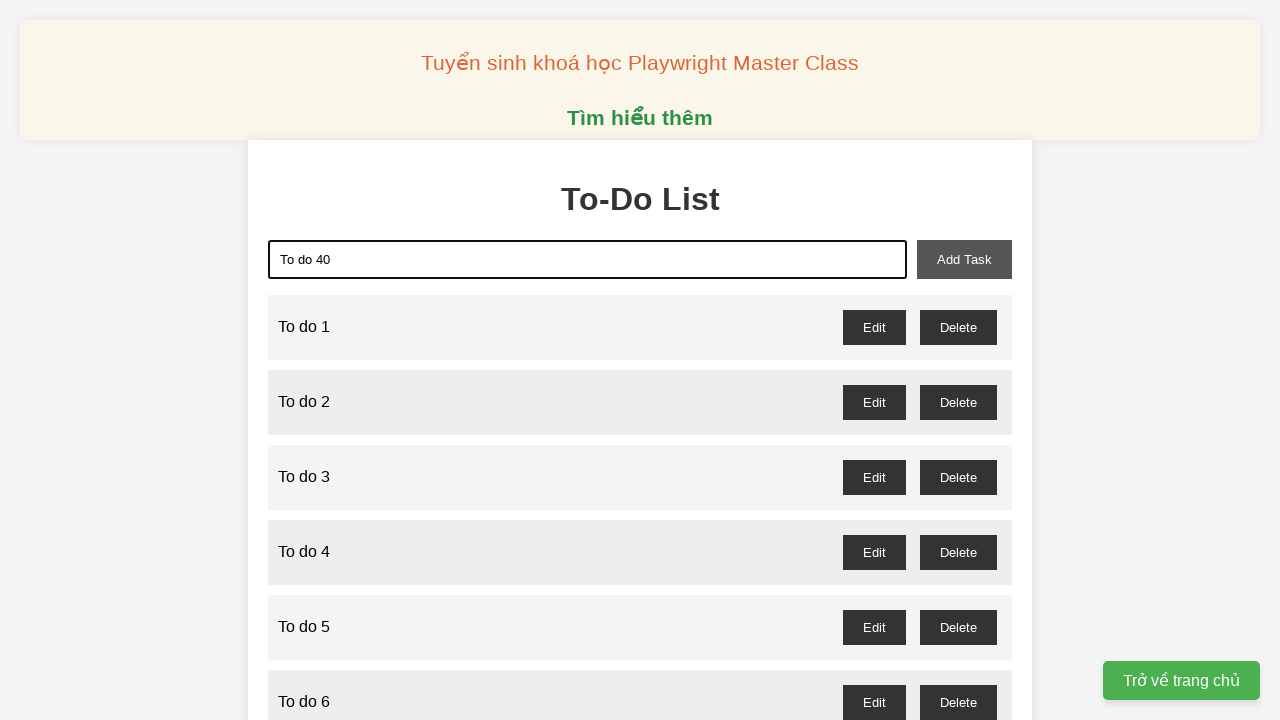

Clicked add task button to create task 40 at (964, 259) on xpath=//button[@id = "add-task"]
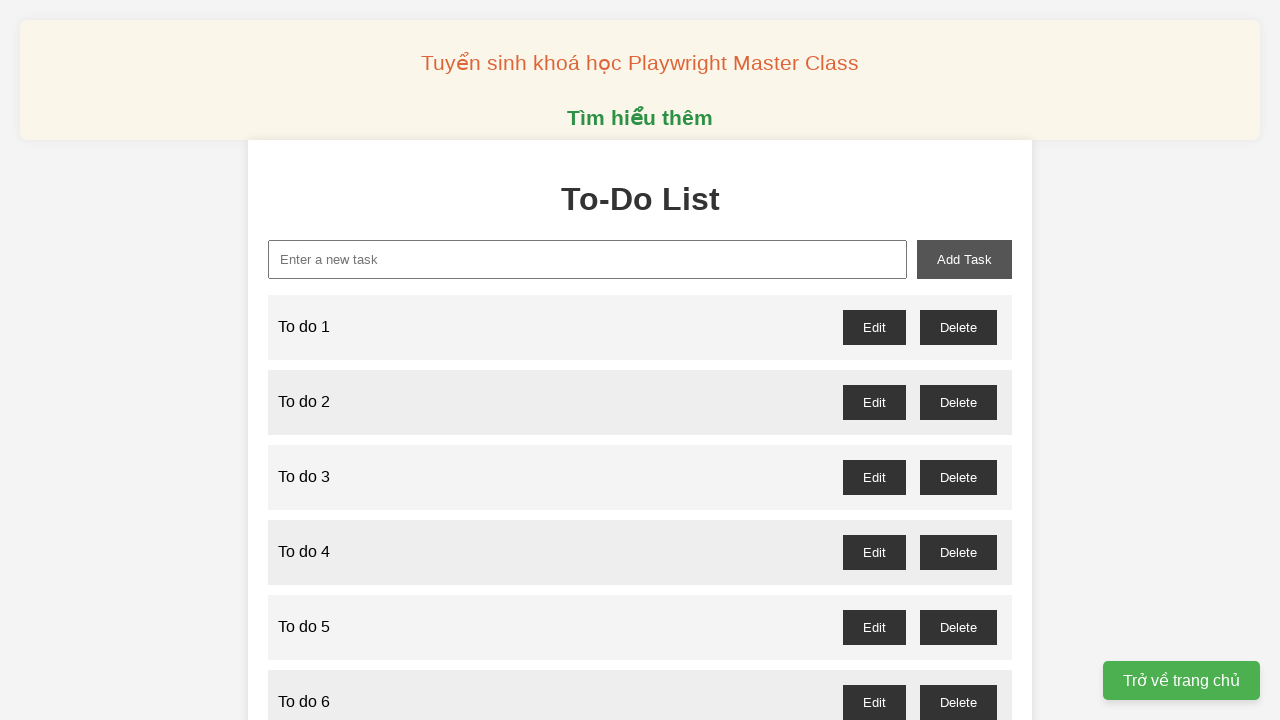

Filled task input with 'To do 41' on xpath=//input[@id = "new-task"]
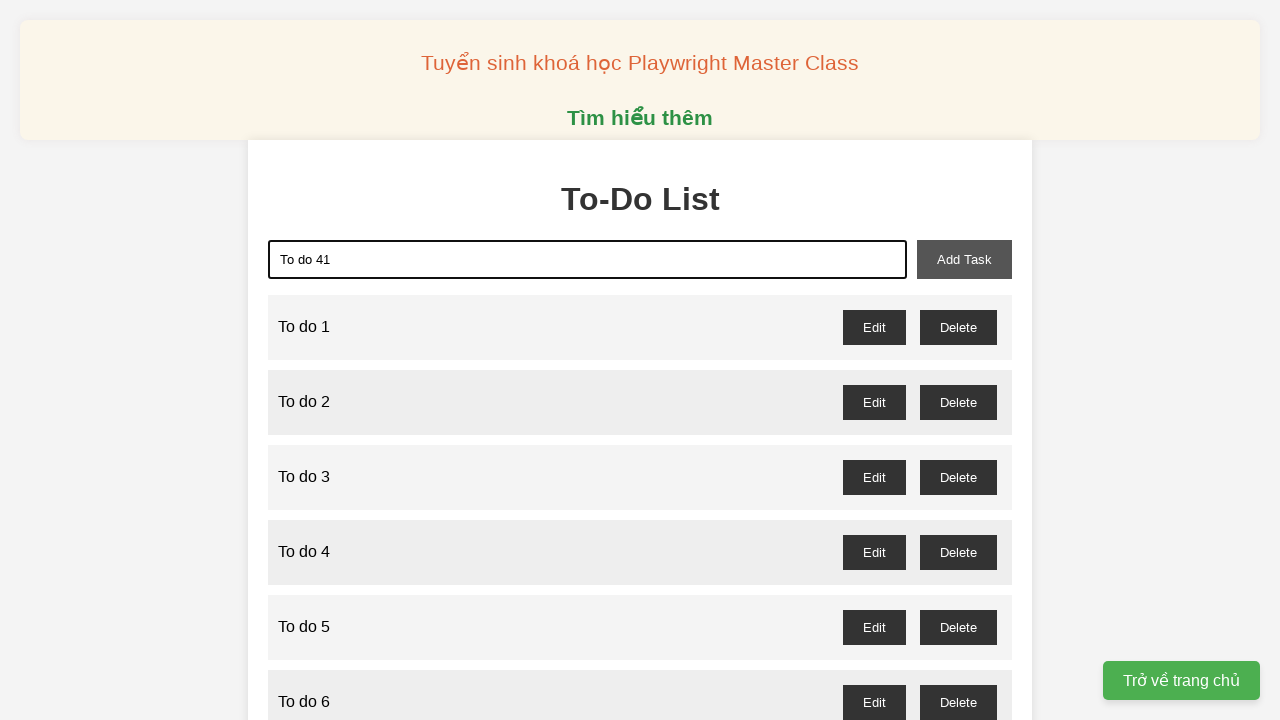

Clicked add task button to create task 41 at (964, 259) on xpath=//button[@id = "add-task"]
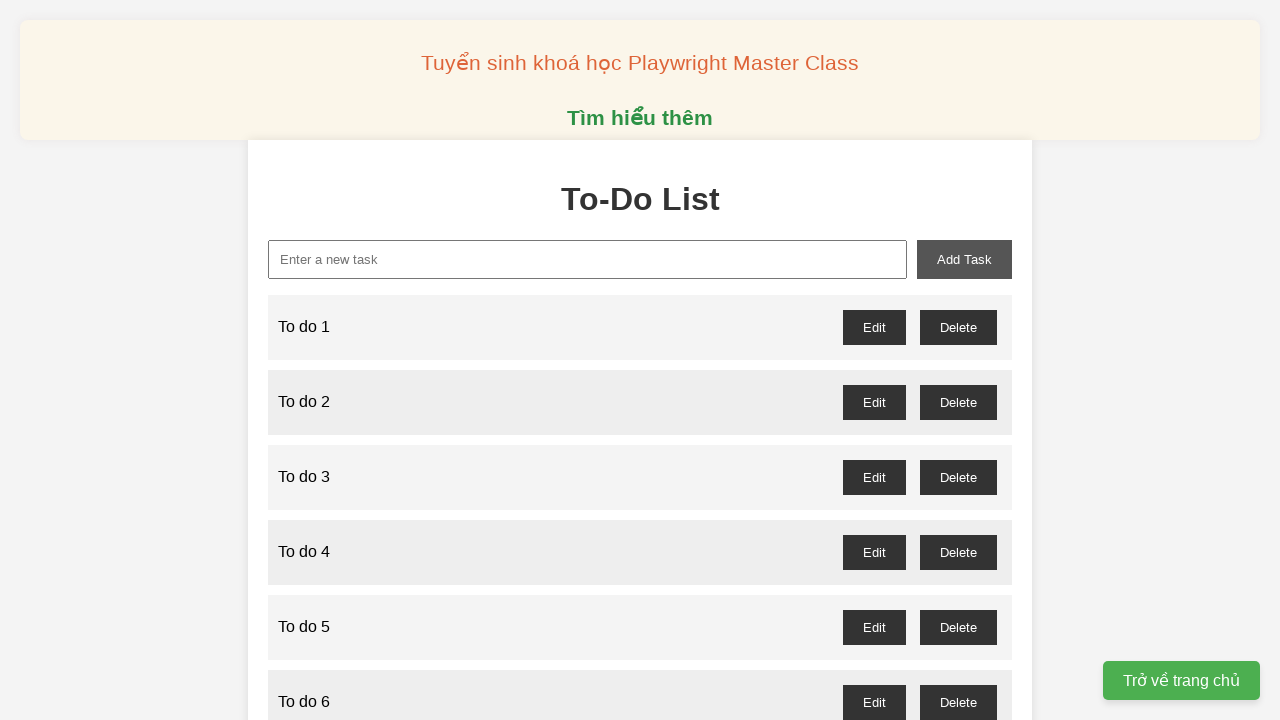

Filled task input with 'To do 42' on xpath=//input[@id = "new-task"]
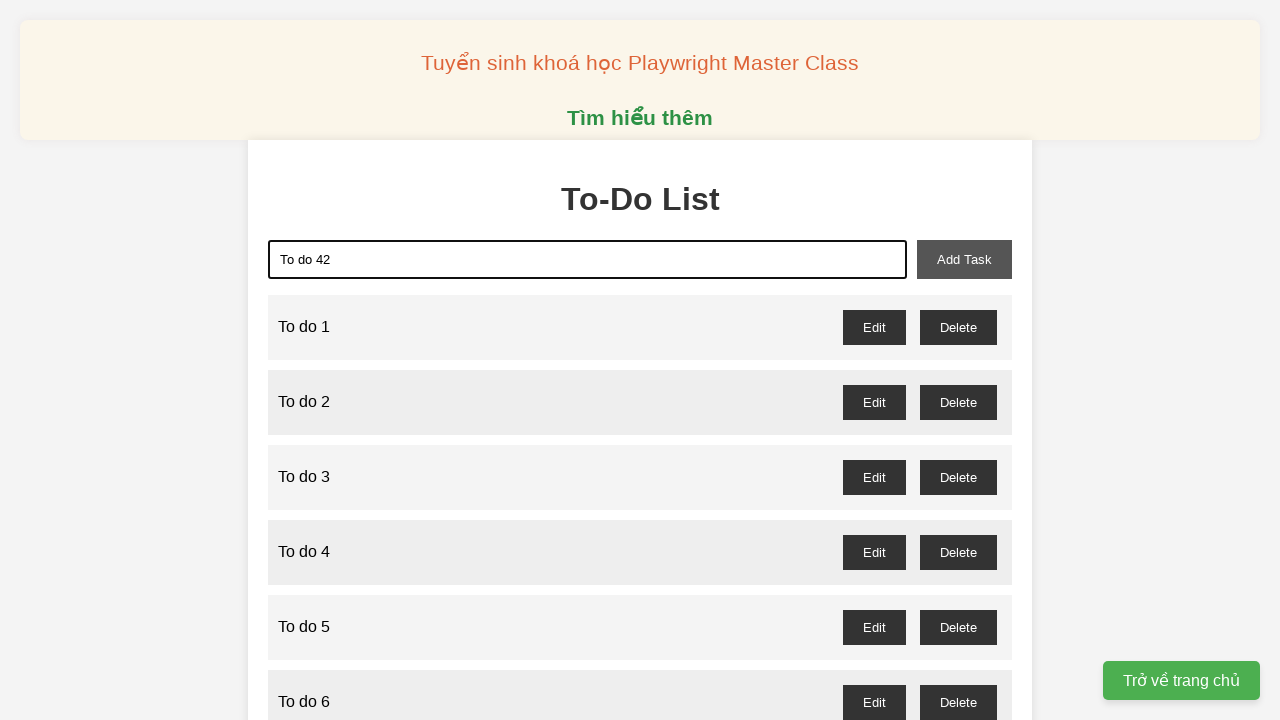

Clicked add task button to create task 42 at (964, 259) on xpath=//button[@id = "add-task"]
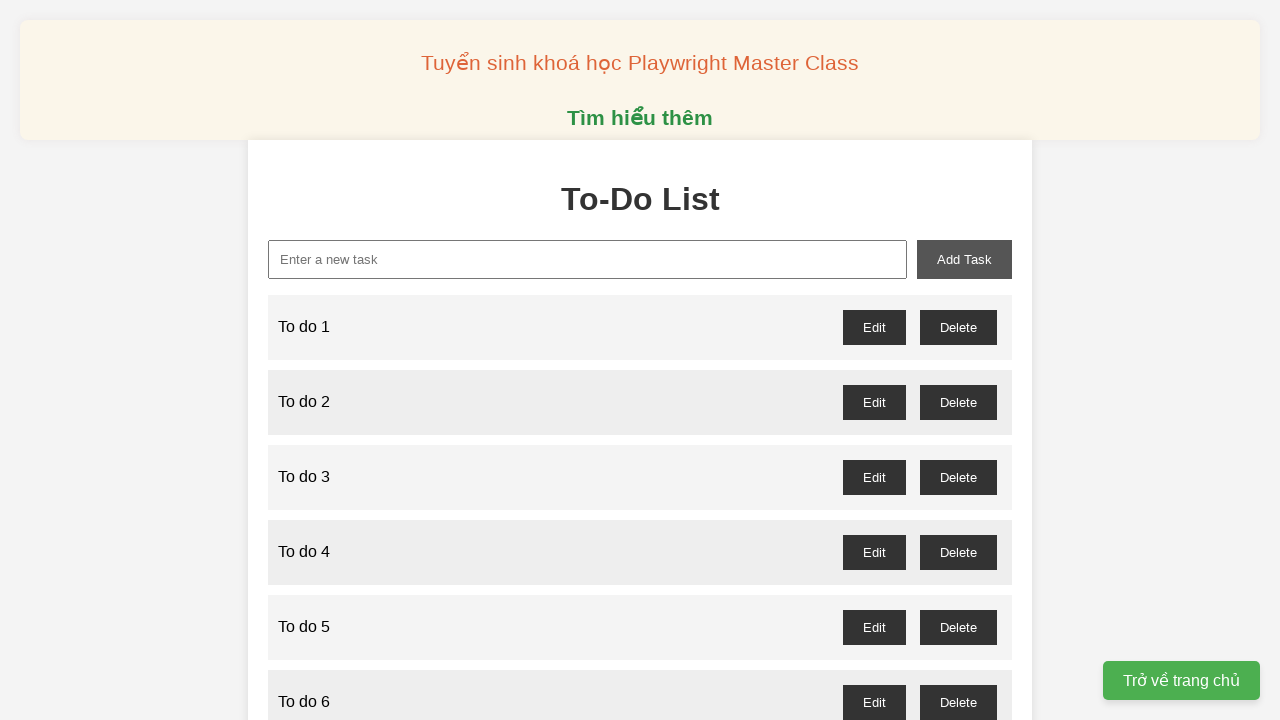

Filled task input with 'To do 43' on xpath=//input[@id = "new-task"]
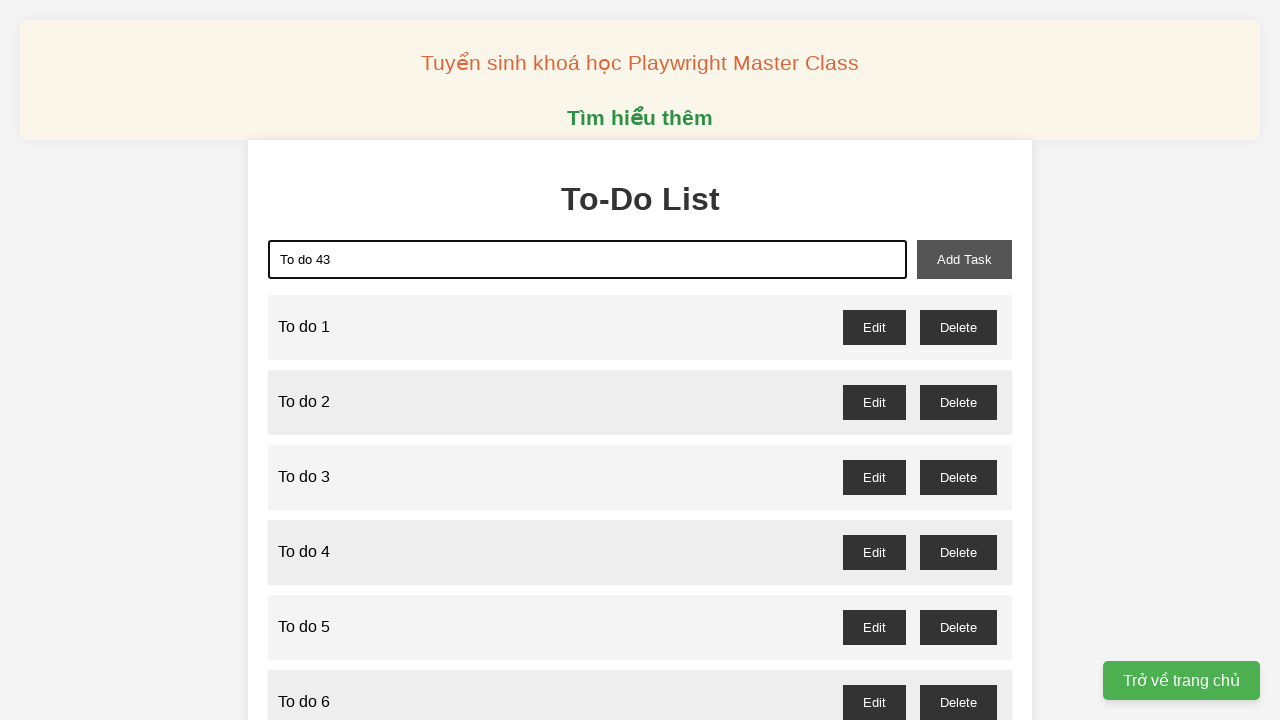

Clicked add task button to create task 43 at (964, 259) on xpath=//button[@id = "add-task"]
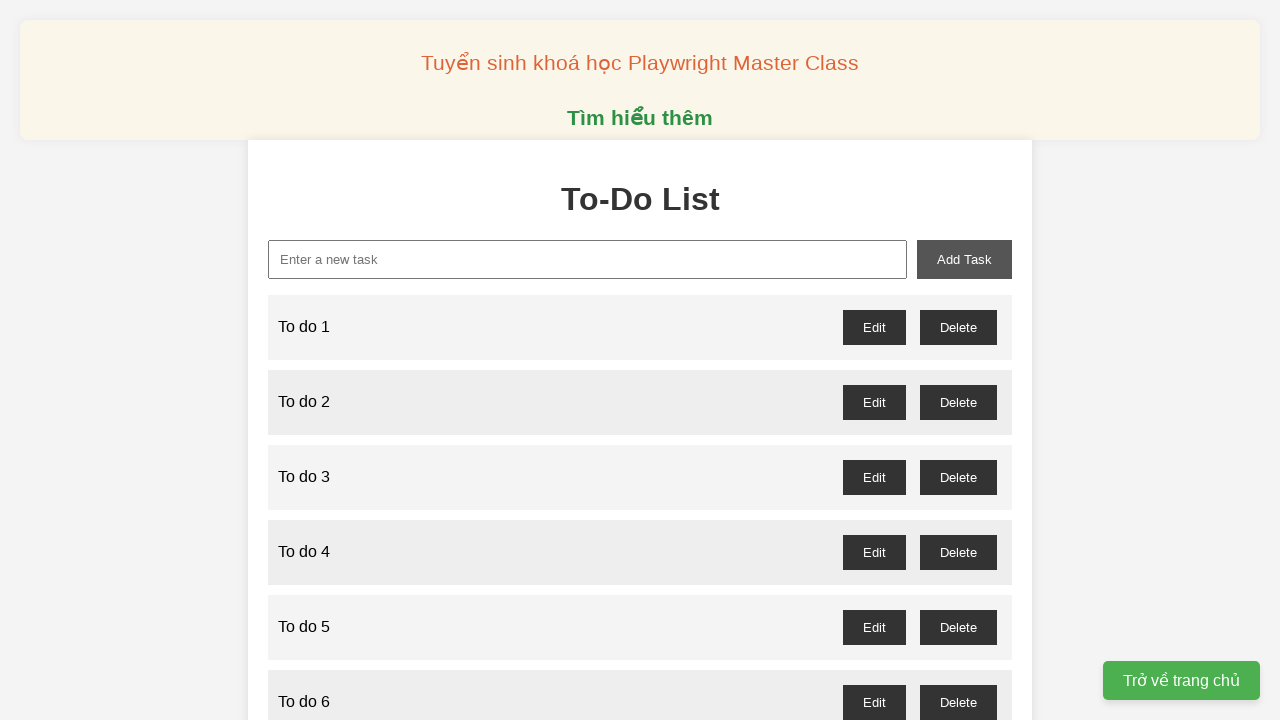

Filled task input with 'To do 44' on xpath=//input[@id = "new-task"]
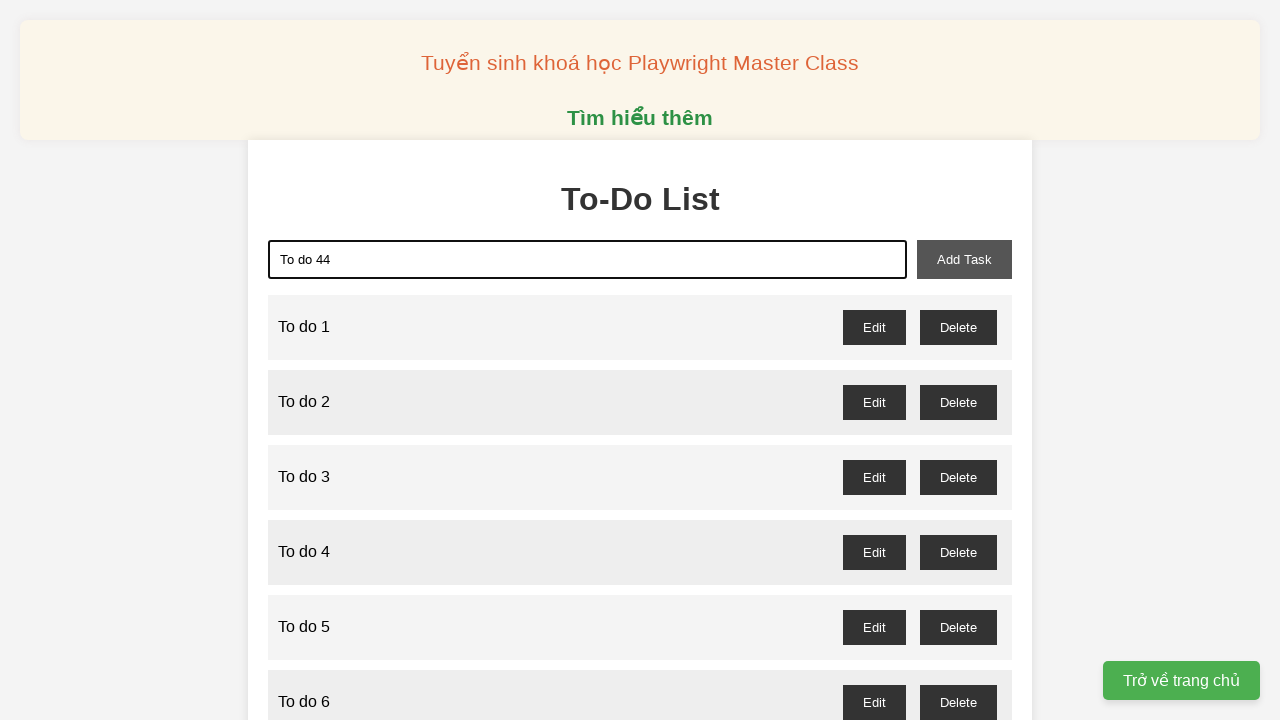

Clicked add task button to create task 44 at (964, 259) on xpath=//button[@id = "add-task"]
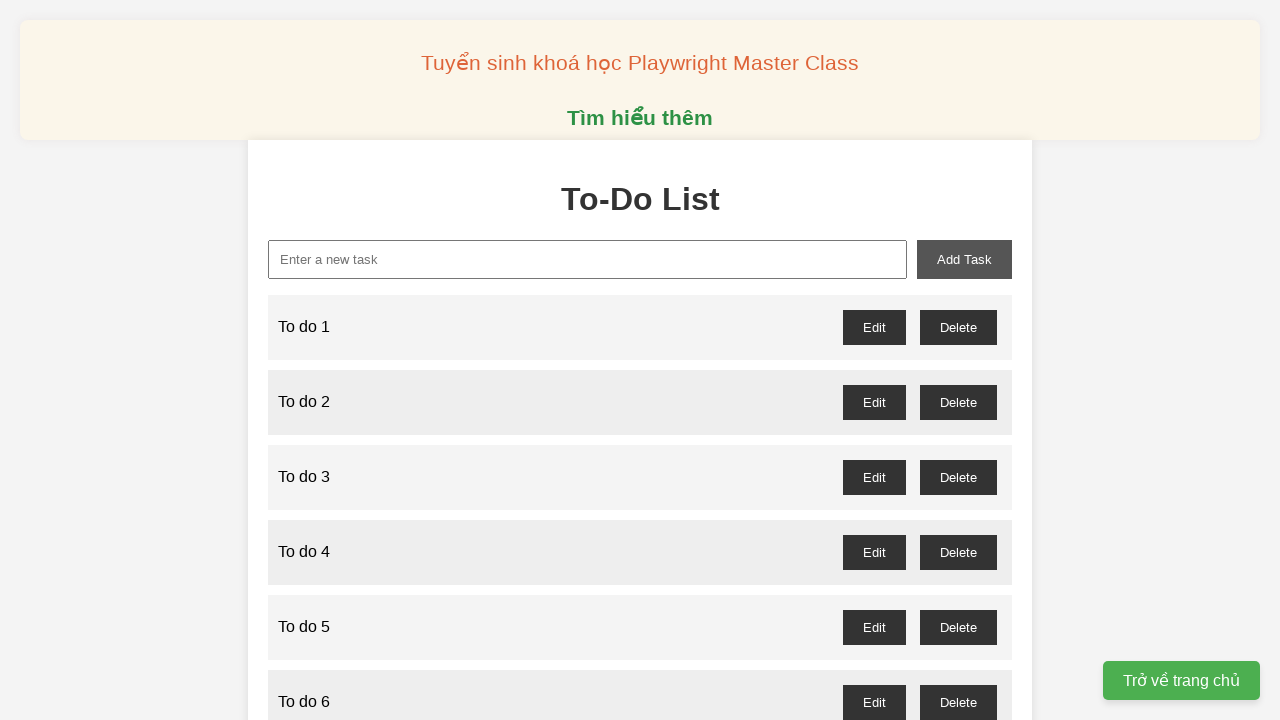

Filled task input with 'To do 45' on xpath=//input[@id = "new-task"]
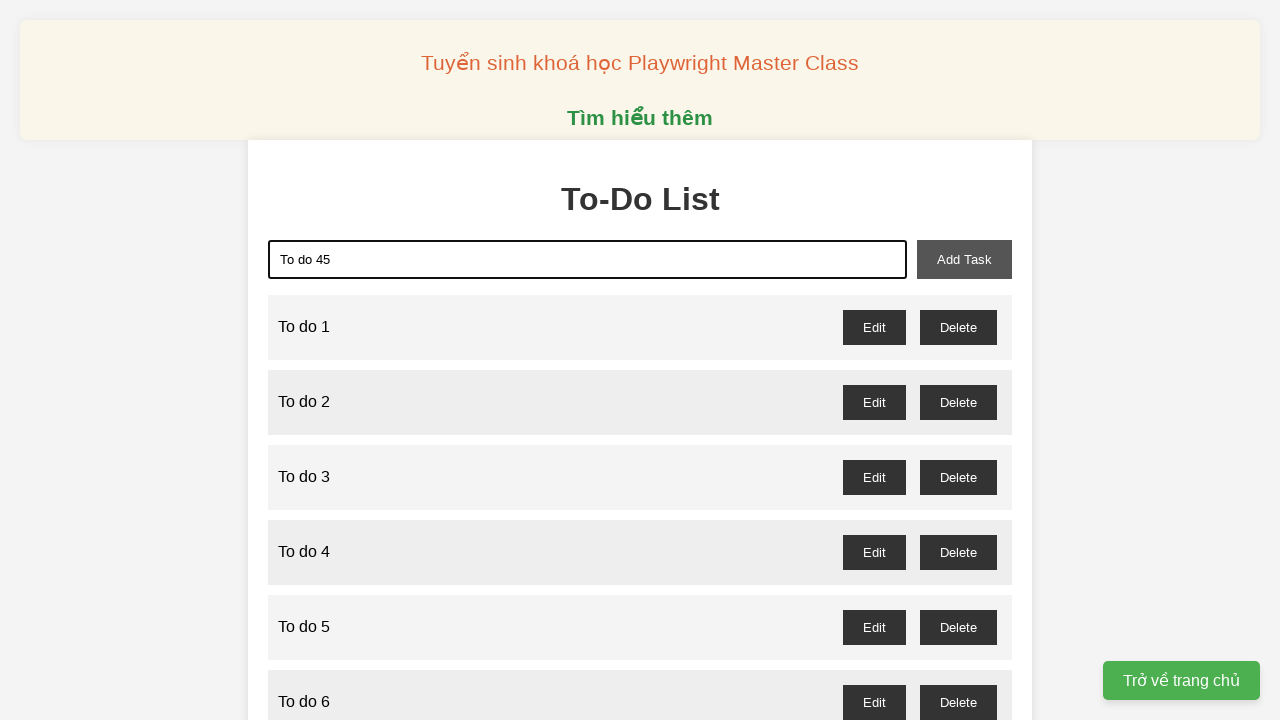

Clicked add task button to create task 45 at (964, 259) on xpath=//button[@id = "add-task"]
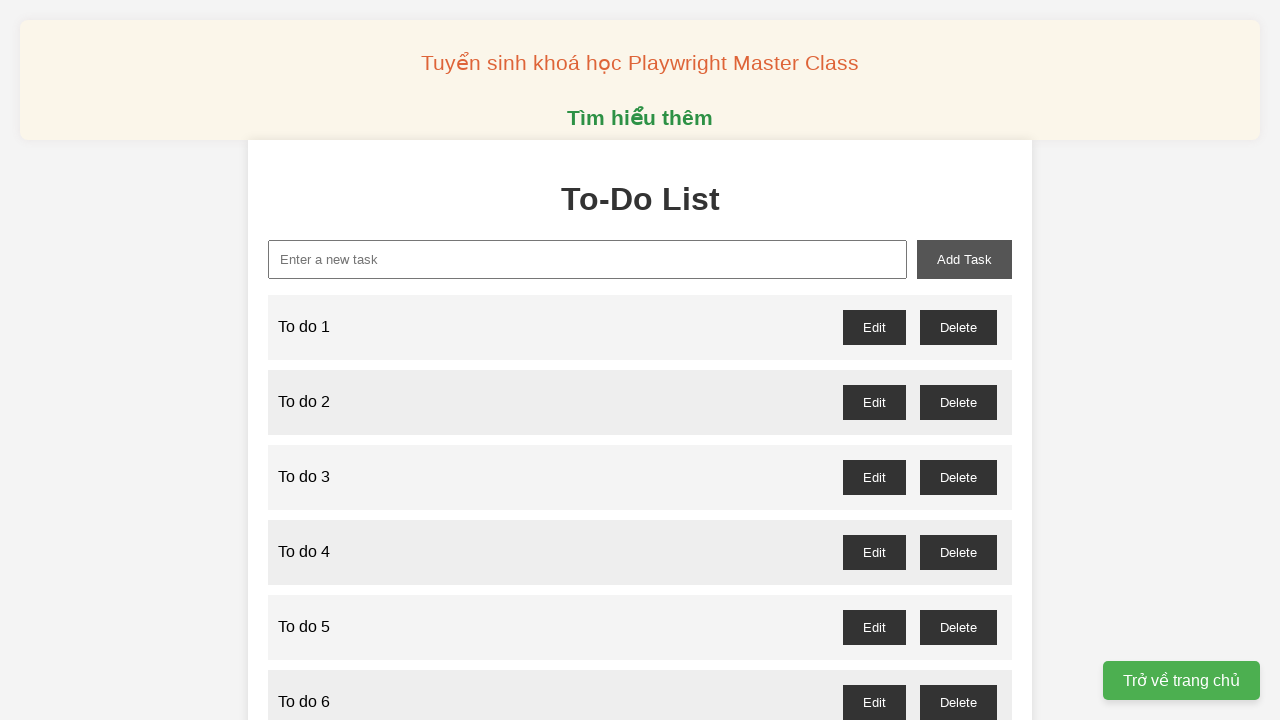

Filled task input with 'To do 46' on xpath=//input[@id = "new-task"]
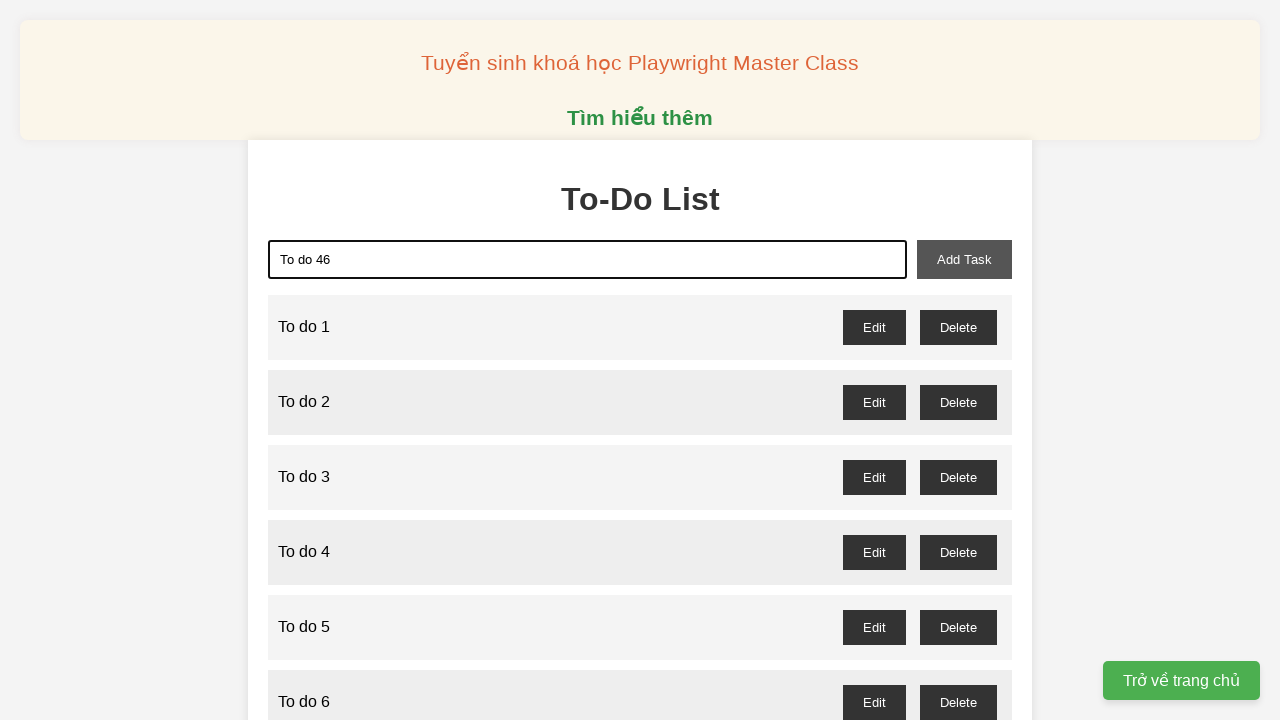

Clicked add task button to create task 46 at (964, 259) on xpath=//button[@id = "add-task"]
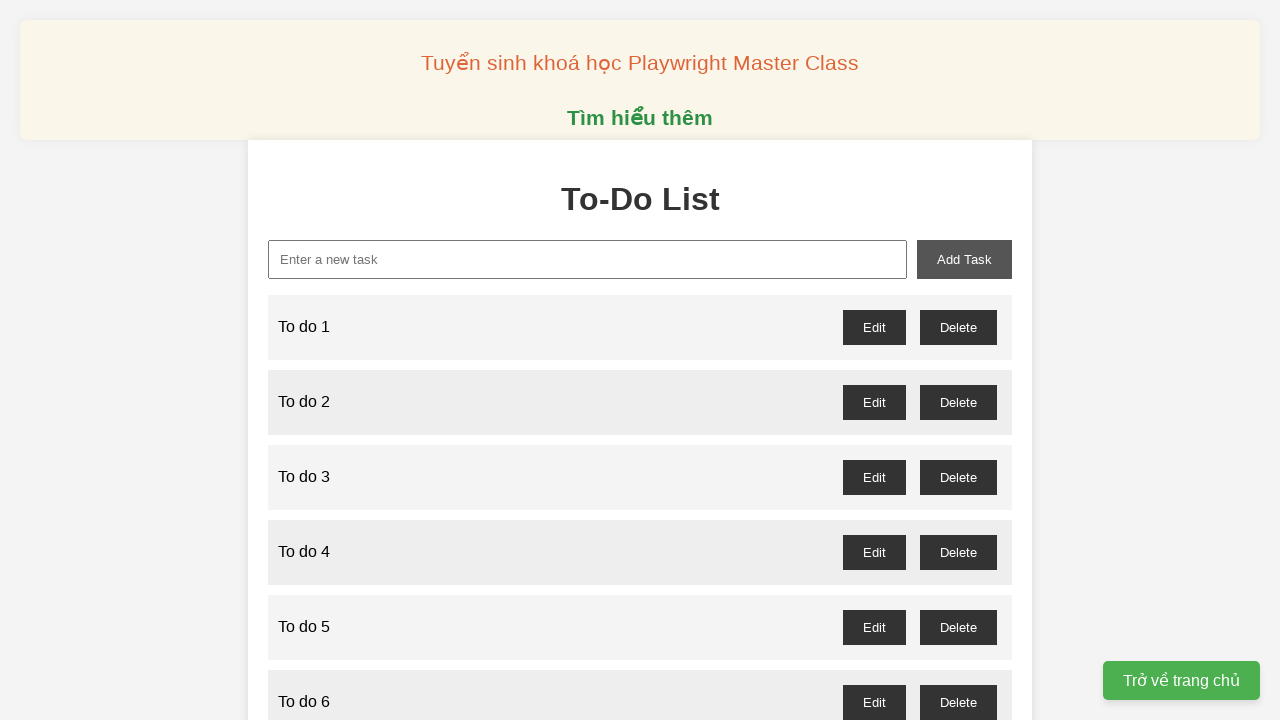

Filled task input with 'To do 47' on xpath=//input[@id = "new-task"]
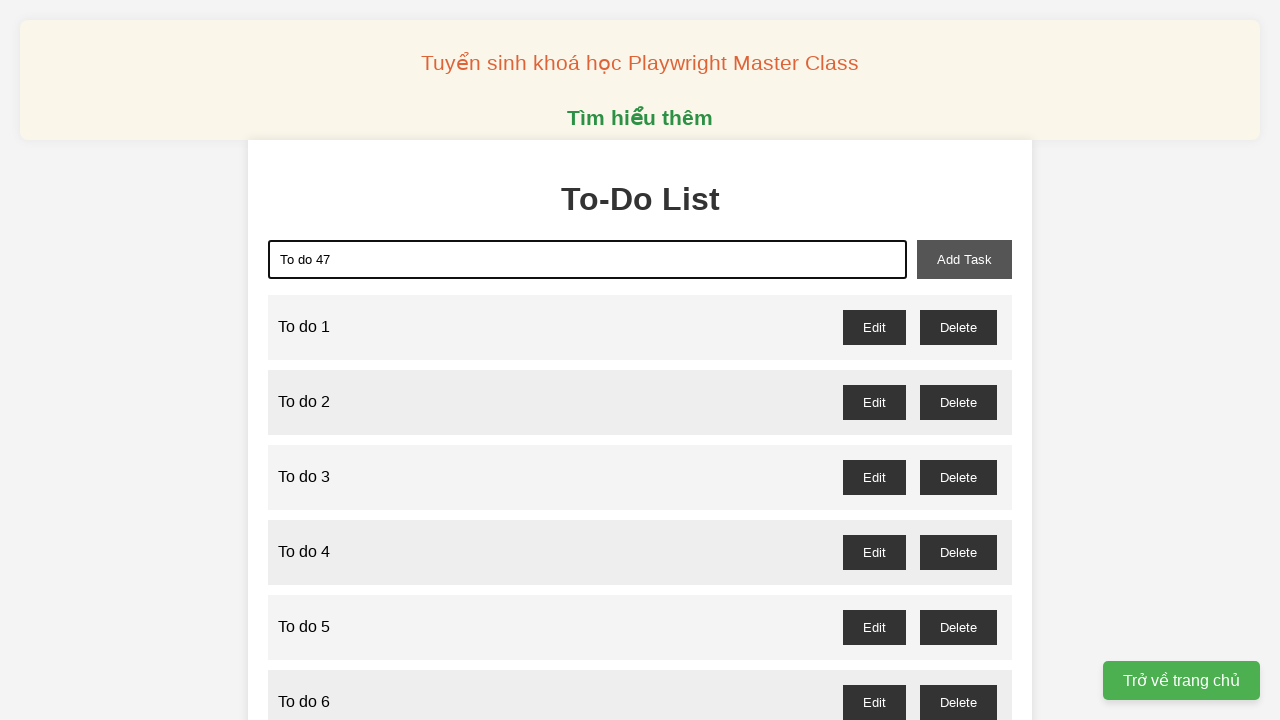

Clicked add task button to create task 47 at (964, 259) on xpath=//button[@id = "add-task"]
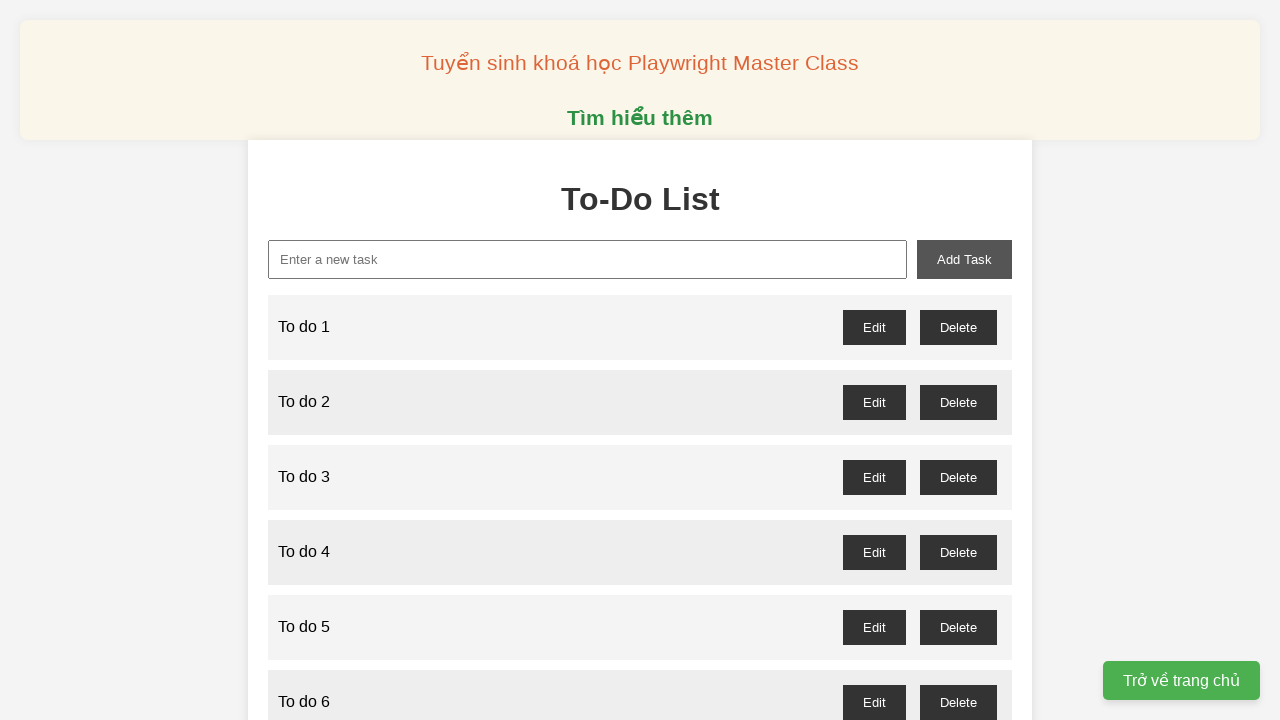

Filled task input with 'To do 48' on xpath=//input[@id = "new-task"]
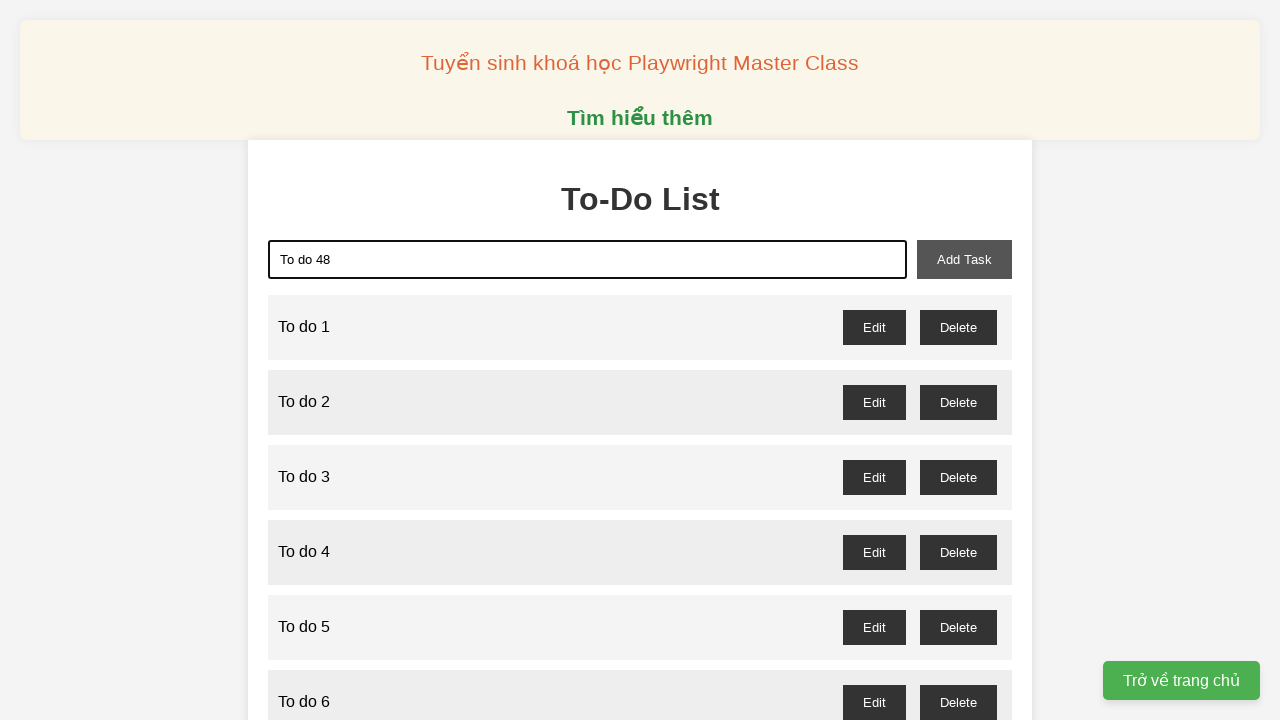

Clicked add task button to create task 48 at (964, 259) on xpath=//button[@id = "add-task"]
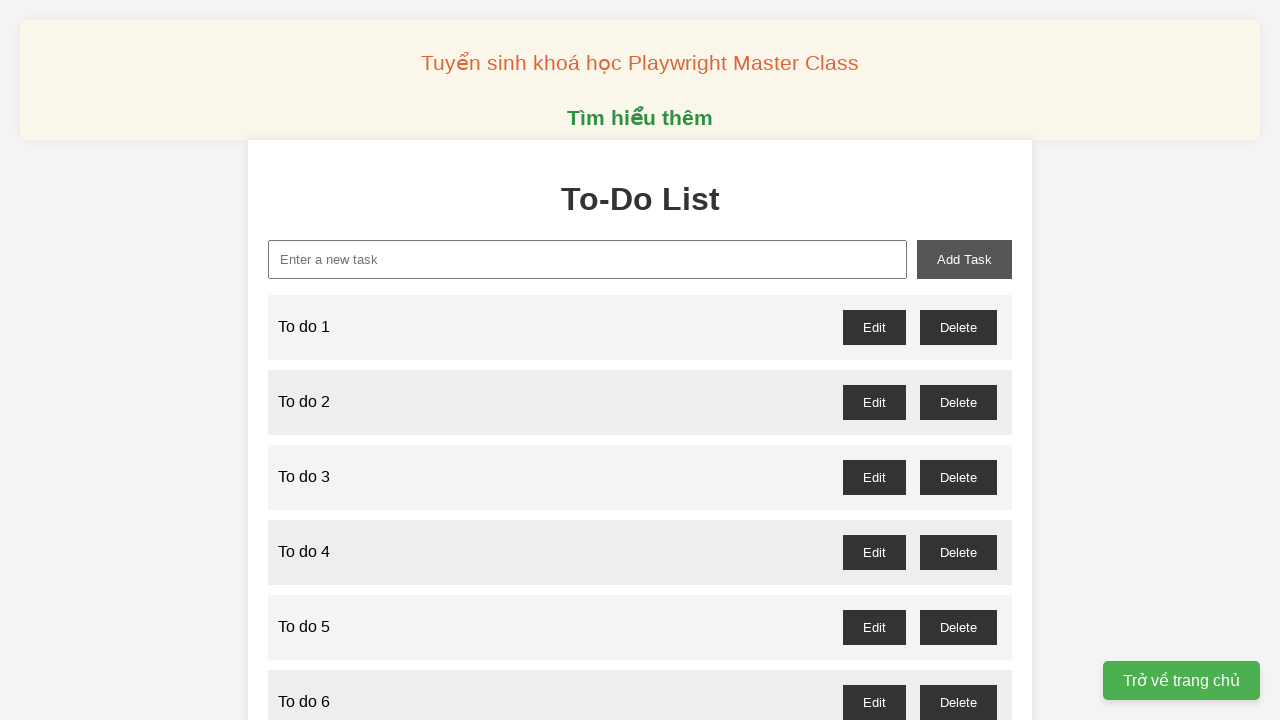

Filled task input with 'To do 49' on xpath=//input[@id = "new-task"]
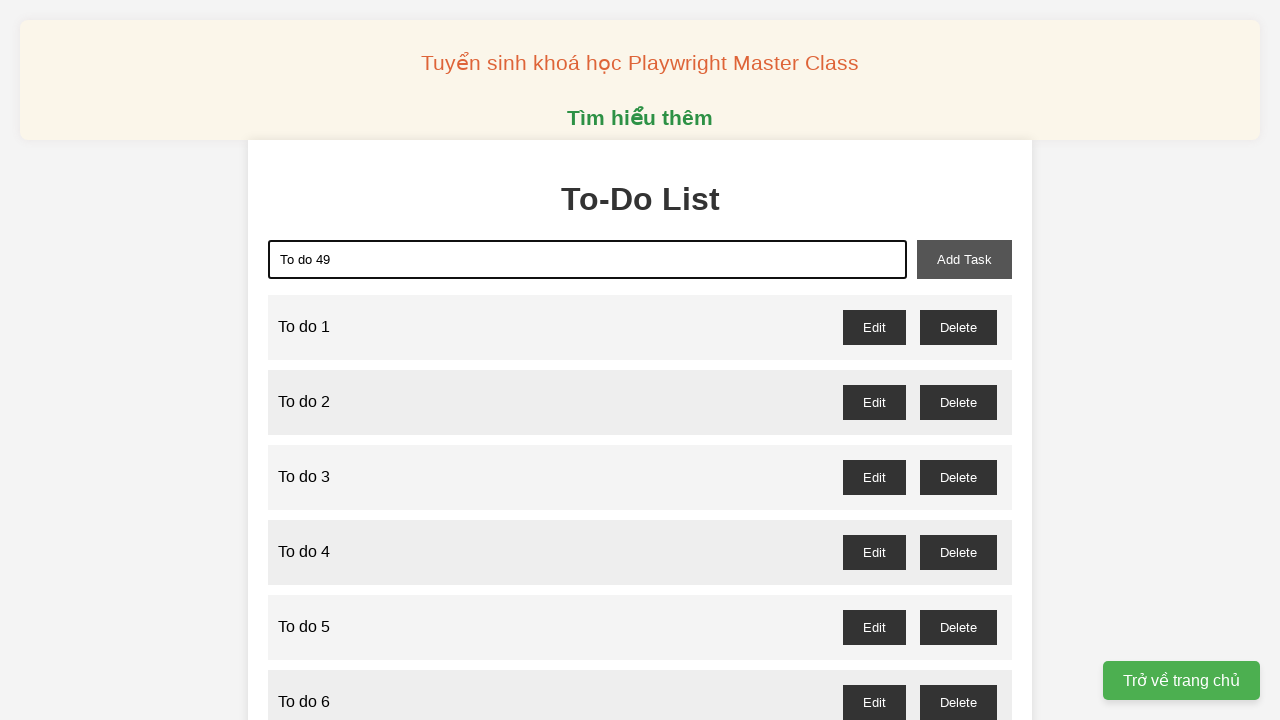

Clicked add task button to create task 49 at (964, 259) on xpath=//button[@id = "add-task"]
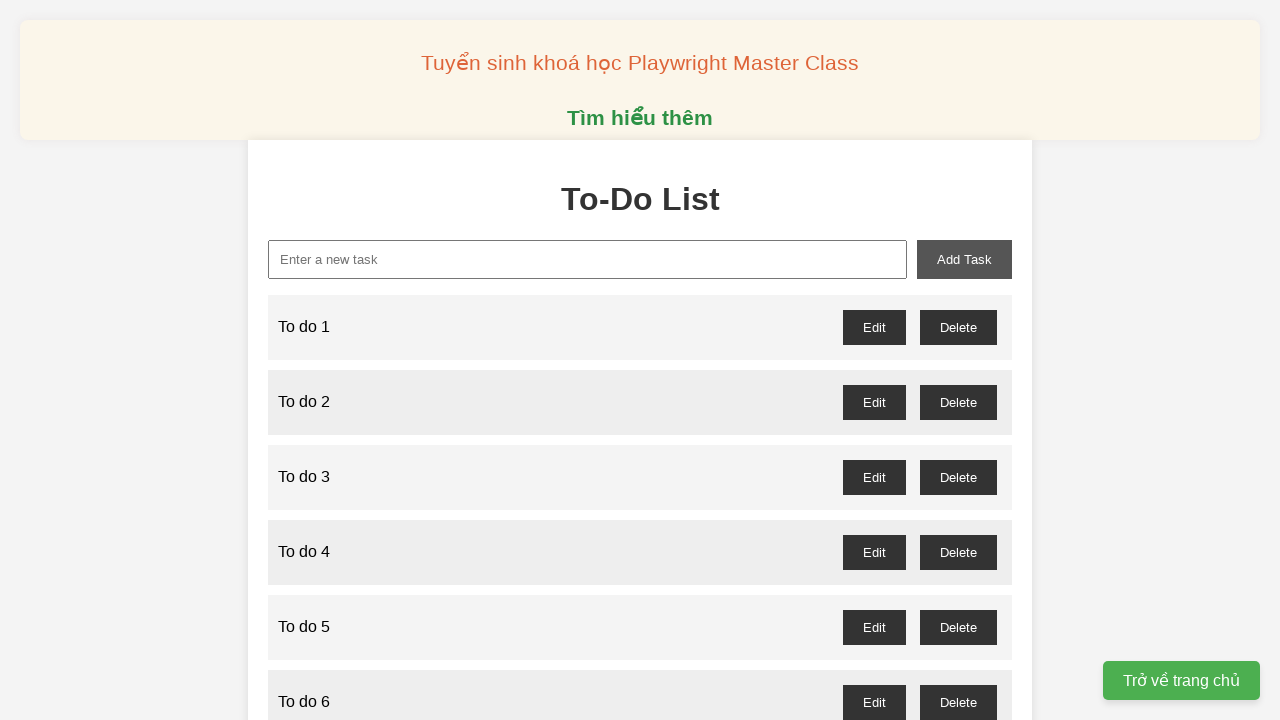

Filled task input with 'To do 50' on xpath=//input[@id = "new-task"]
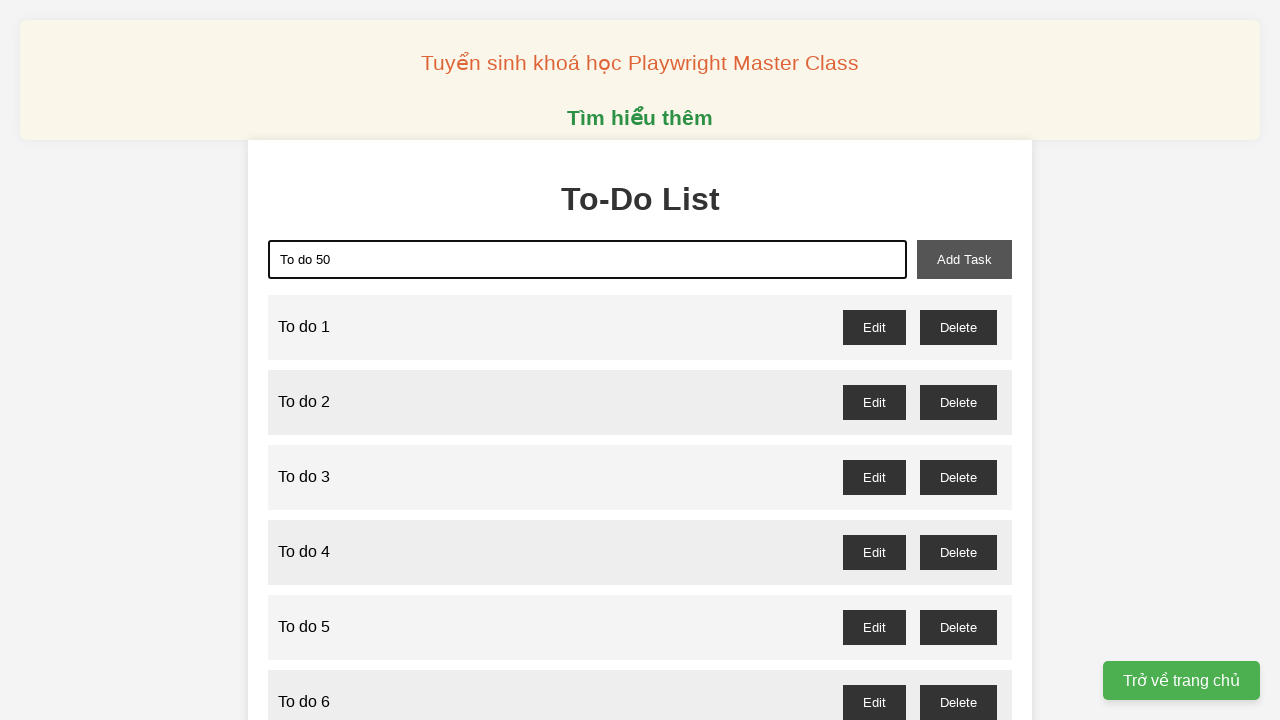

Clicked add task button to create task 50 at (964, 259) on xpath=//button[@id = "add-task"]
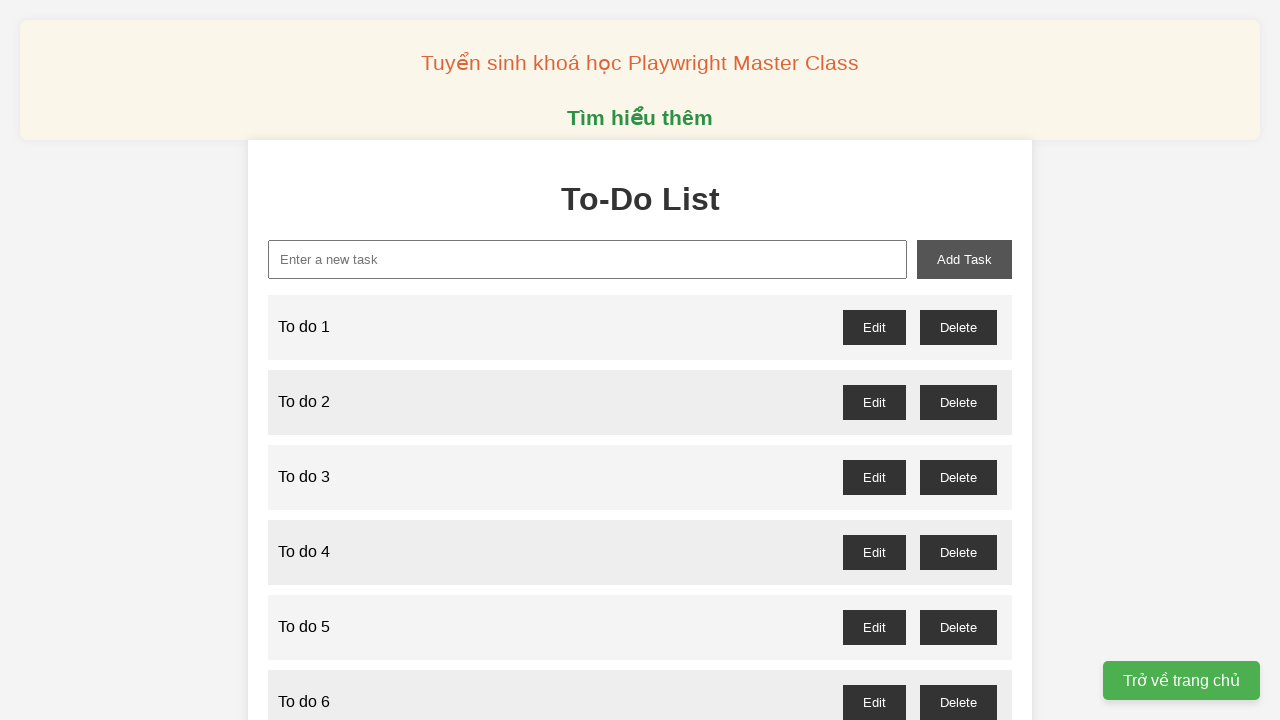

Filled task input with 'To do 51' on xpath=//input[@id = "new-task"]
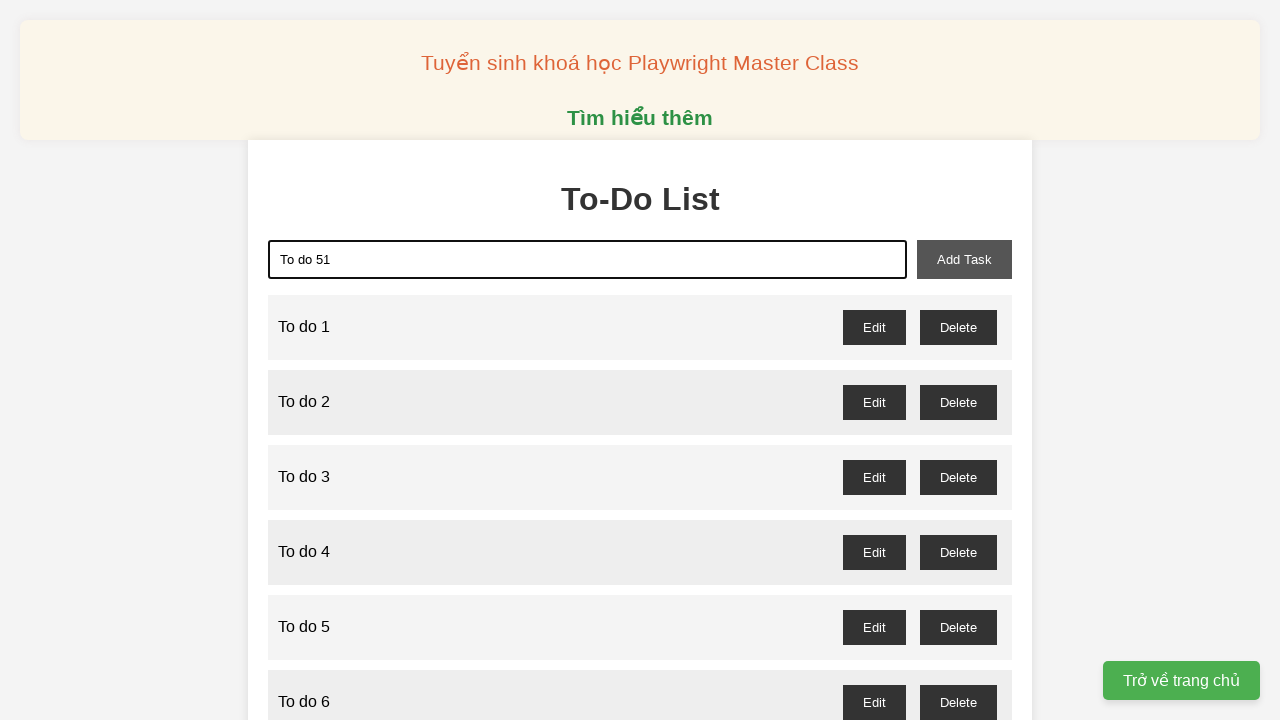

Clicked add task button to create task 51 at (964, 259) on xpath=//button[@id = "add-task"]
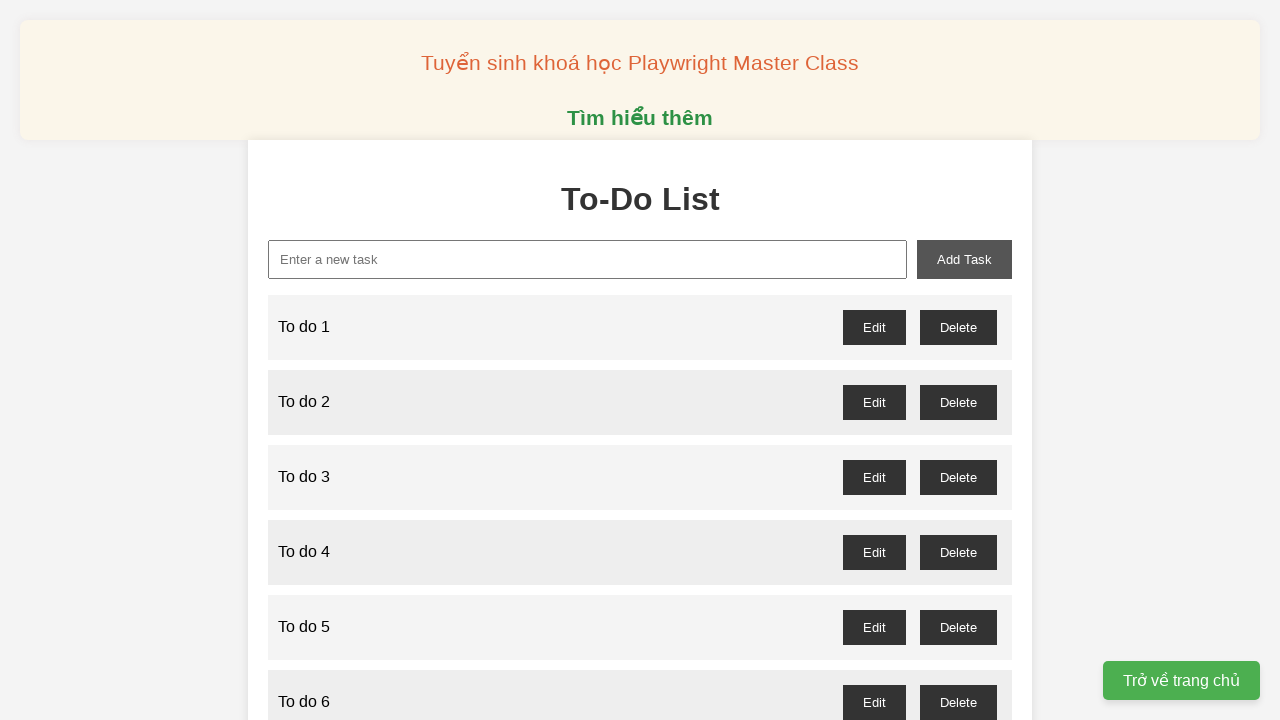

Filled task input with 'To do 52' on xpath=//input[@id = "new-task"]
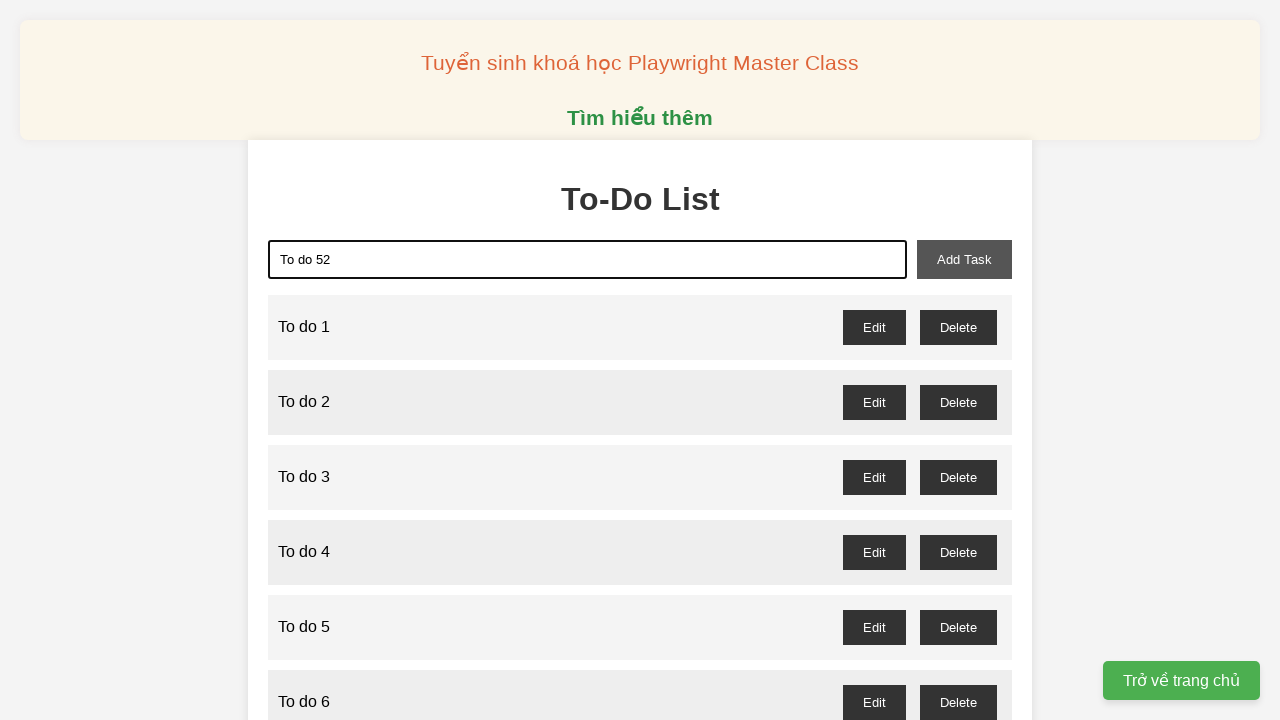

Clicked add task button to create task 52 at (964, 259) on xpath=//button[@id = "add-task"]
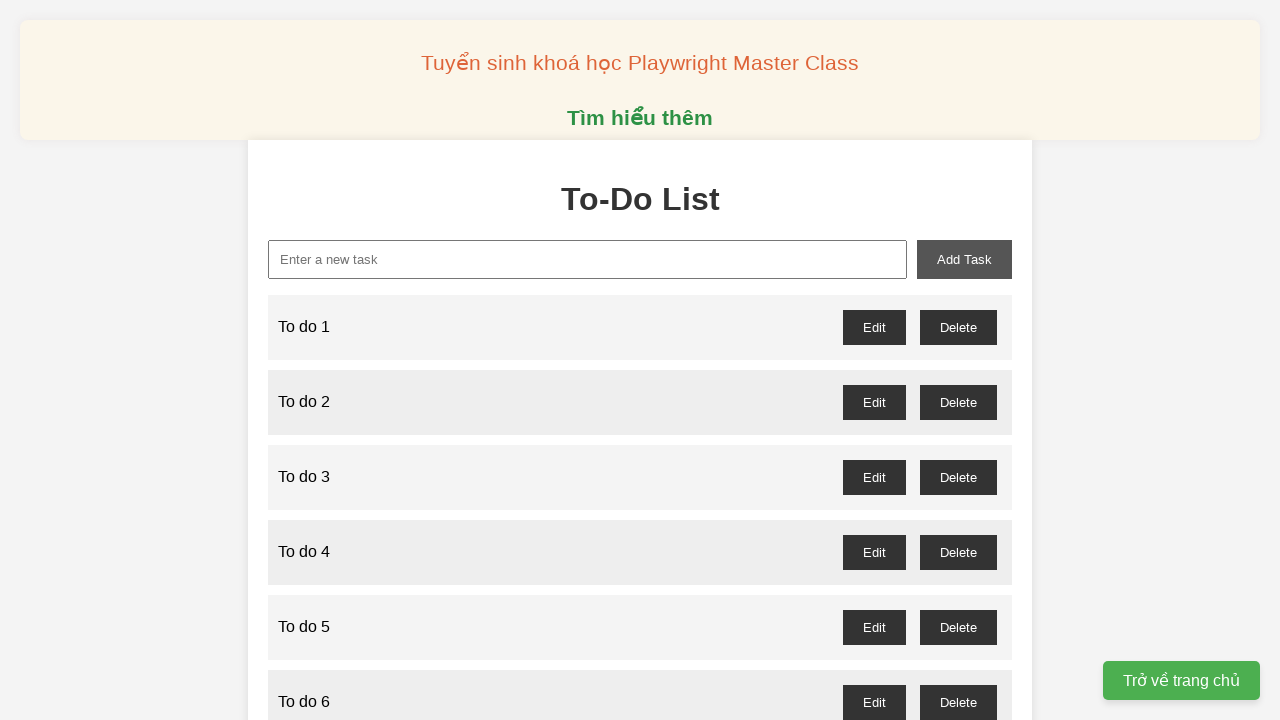

Filled task input with 'To do 53' on xpath=//input[@id = "new-task"]
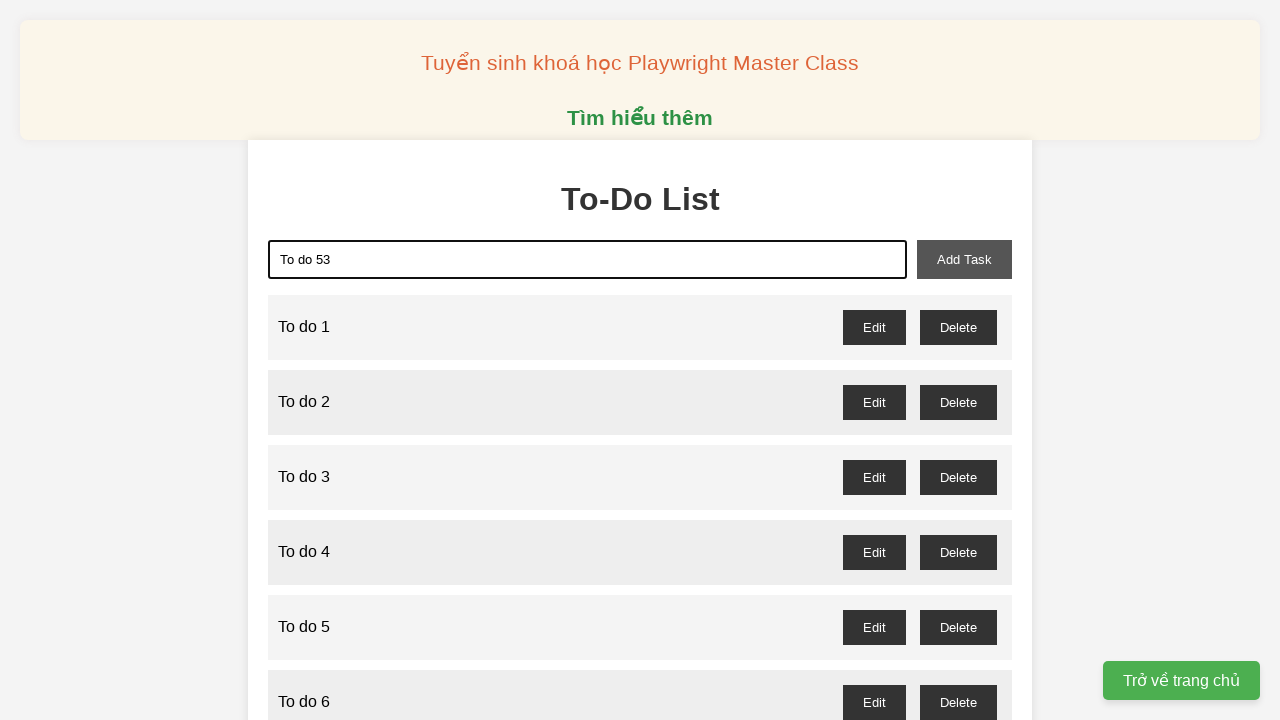

Clicked add task button to create task 53 at (964, 259) on xpath=//button[@id = "add-task"]
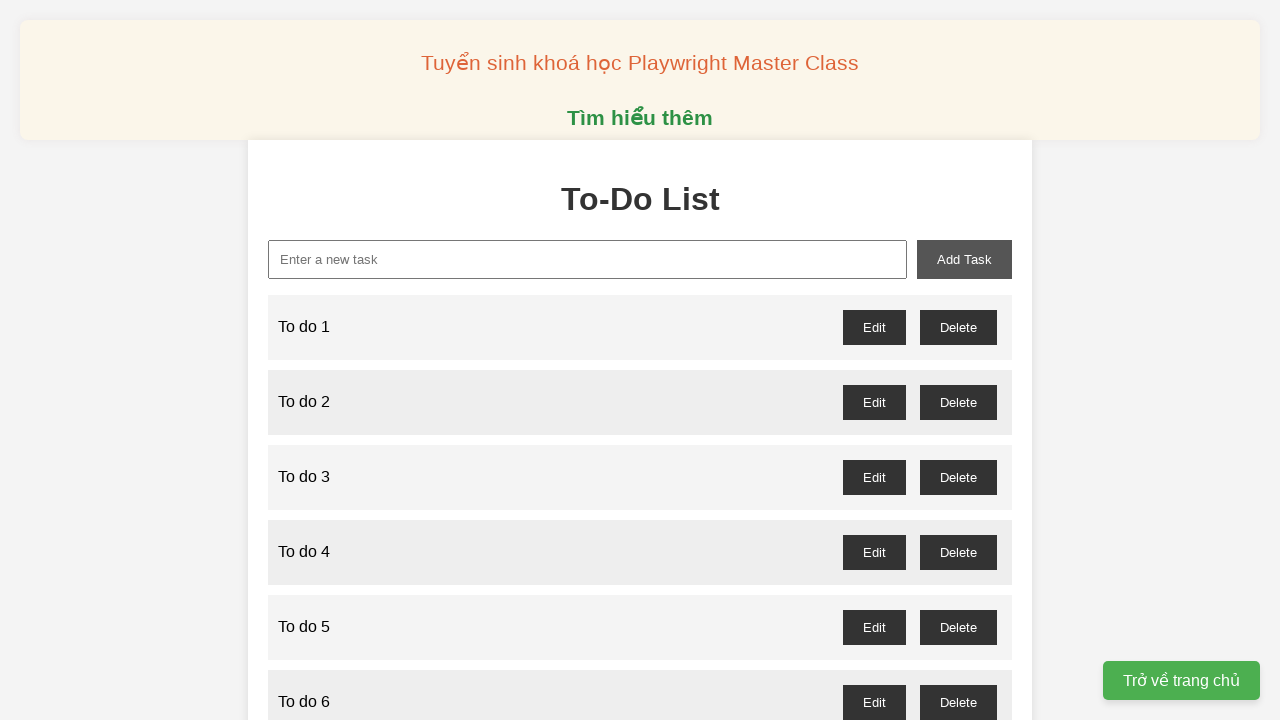

Filled task input with 'To do 54' on xpath=//input[@id = "new-task"]
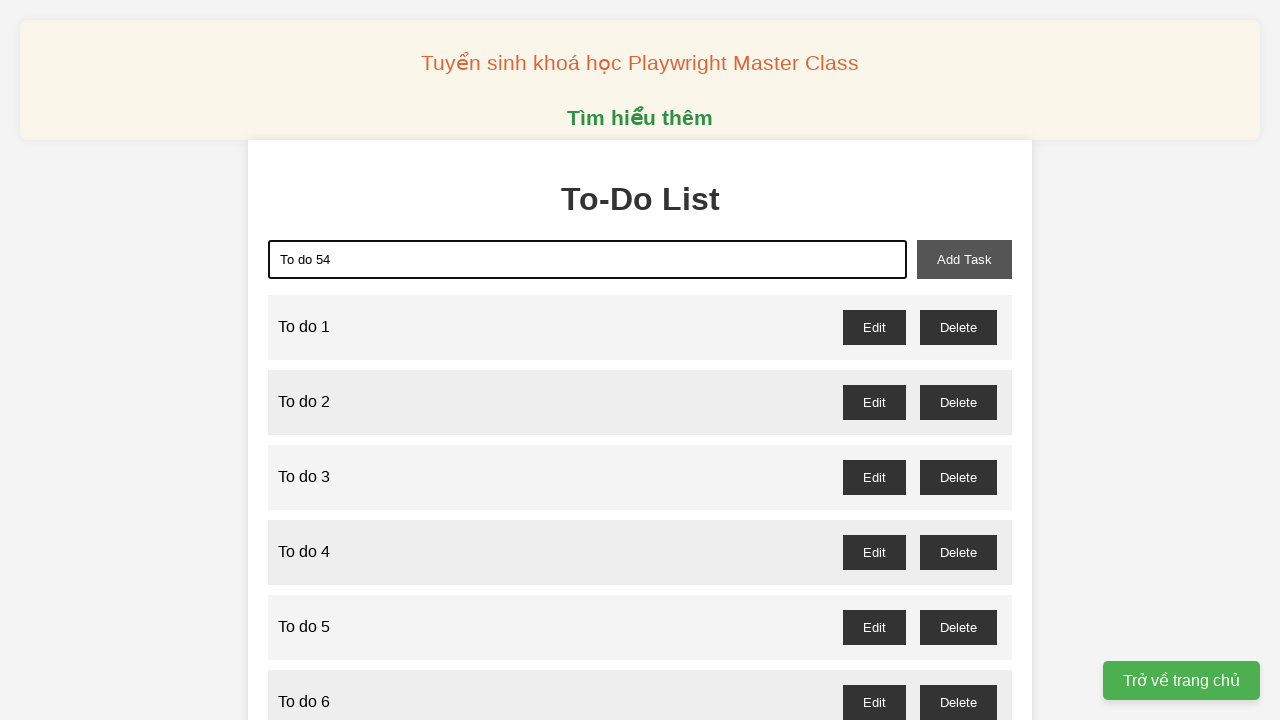

Clicked add task button to create task 54 at (964, 259) on xpath=//button[@id = "add-task"]
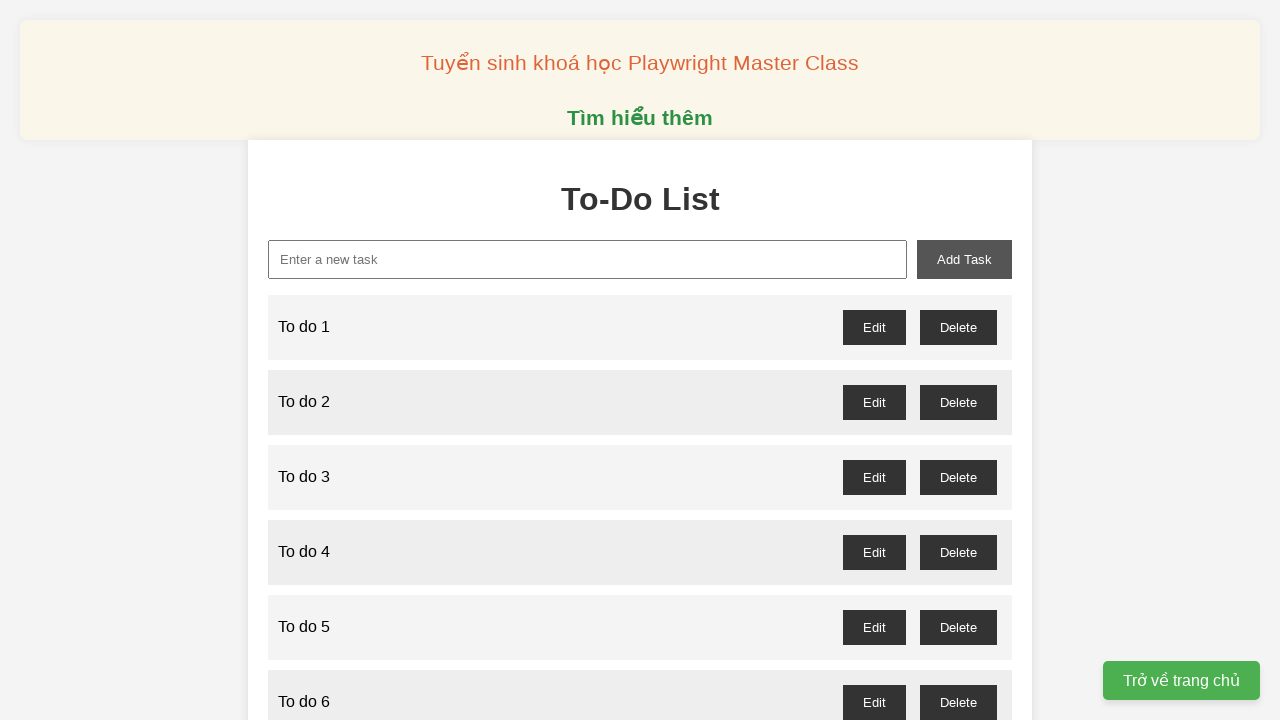

Filled task input with 'To do 55' on xpath=//input[@id = "new-task"]
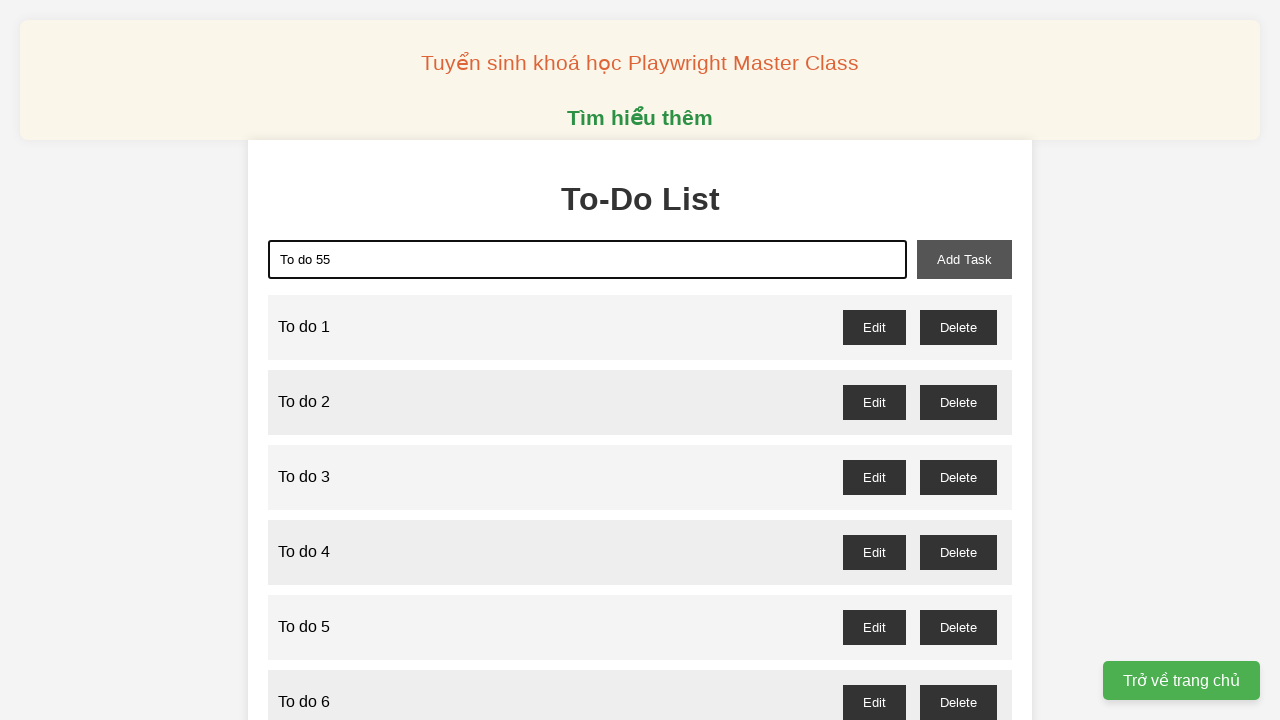

Clicked add task button to create task 55 at (964, 259) on xpath=//button[@id = "add-task"]
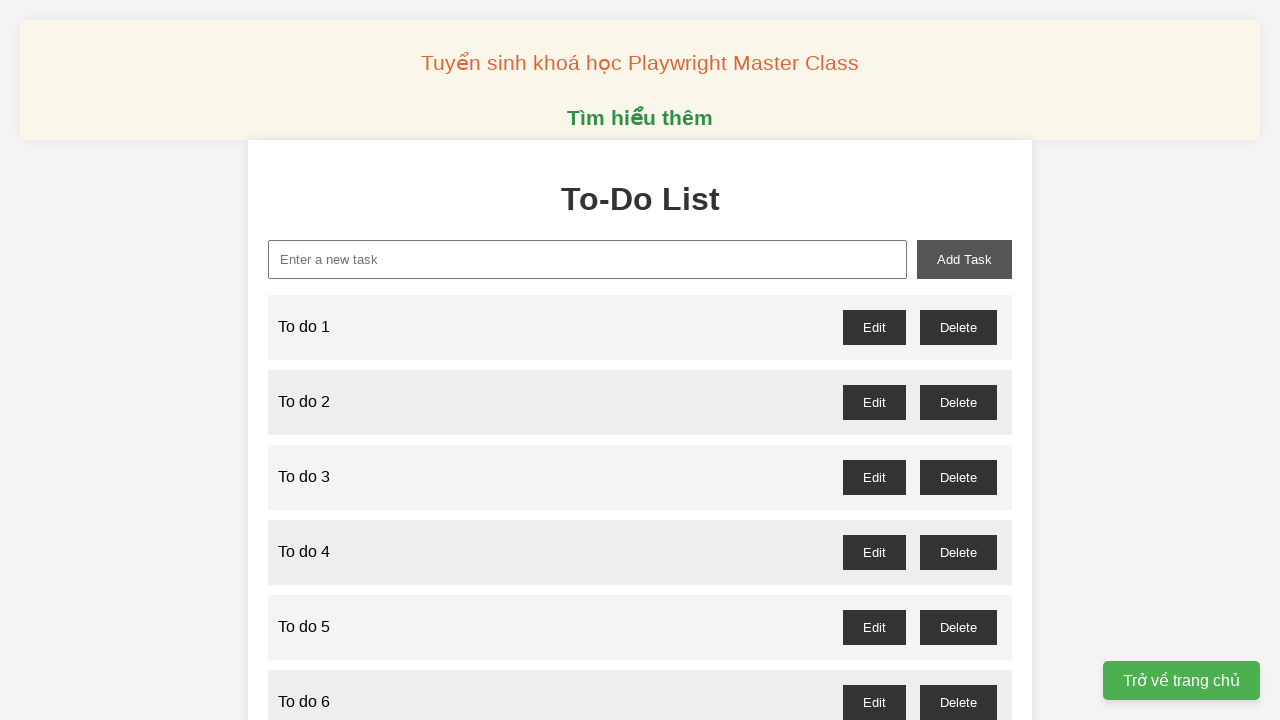

Filled task input with 'To do 56' on xpath=//input[@id = "new-task"]
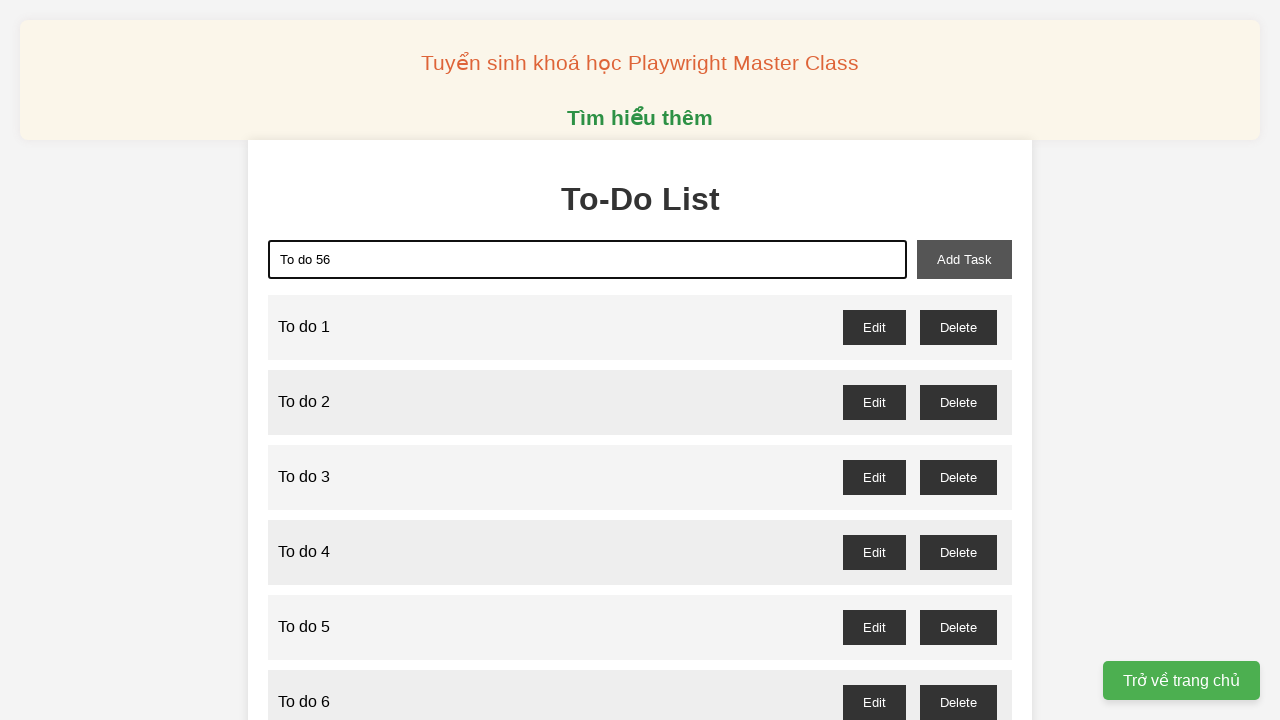

Clicked add task button to create task 56 at (964, 259) on xpath=//button[@id = "add-task"]
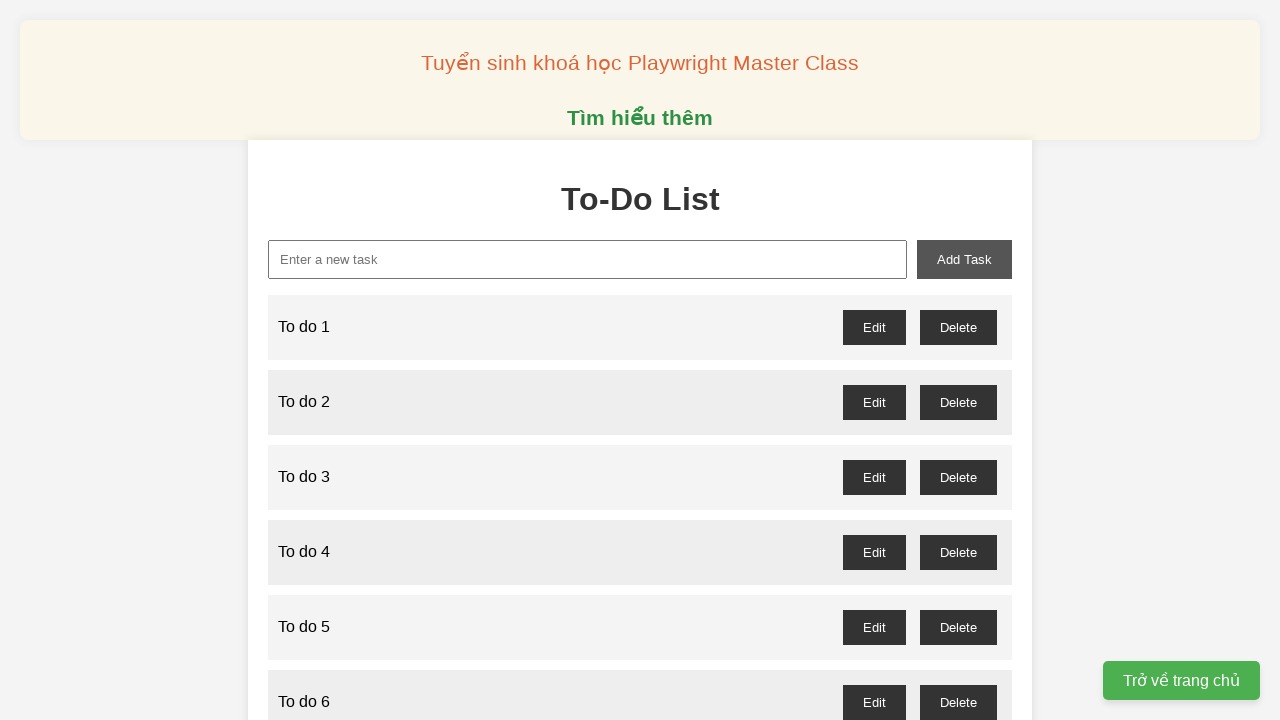

Filled task input with 'To do 57' on xpath=//input[@id = "new-task"]
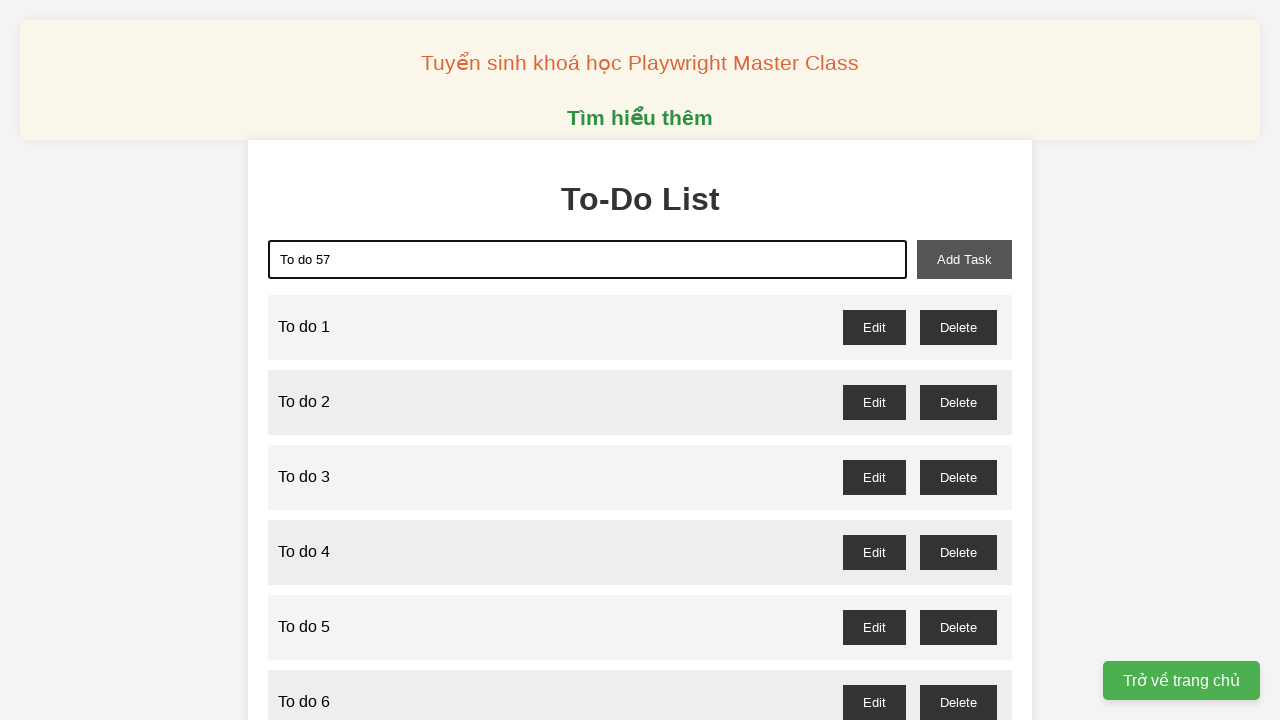

Clicked add task button to create task 57 at (964, 259) on xpath=//button[@id = "add-task"]
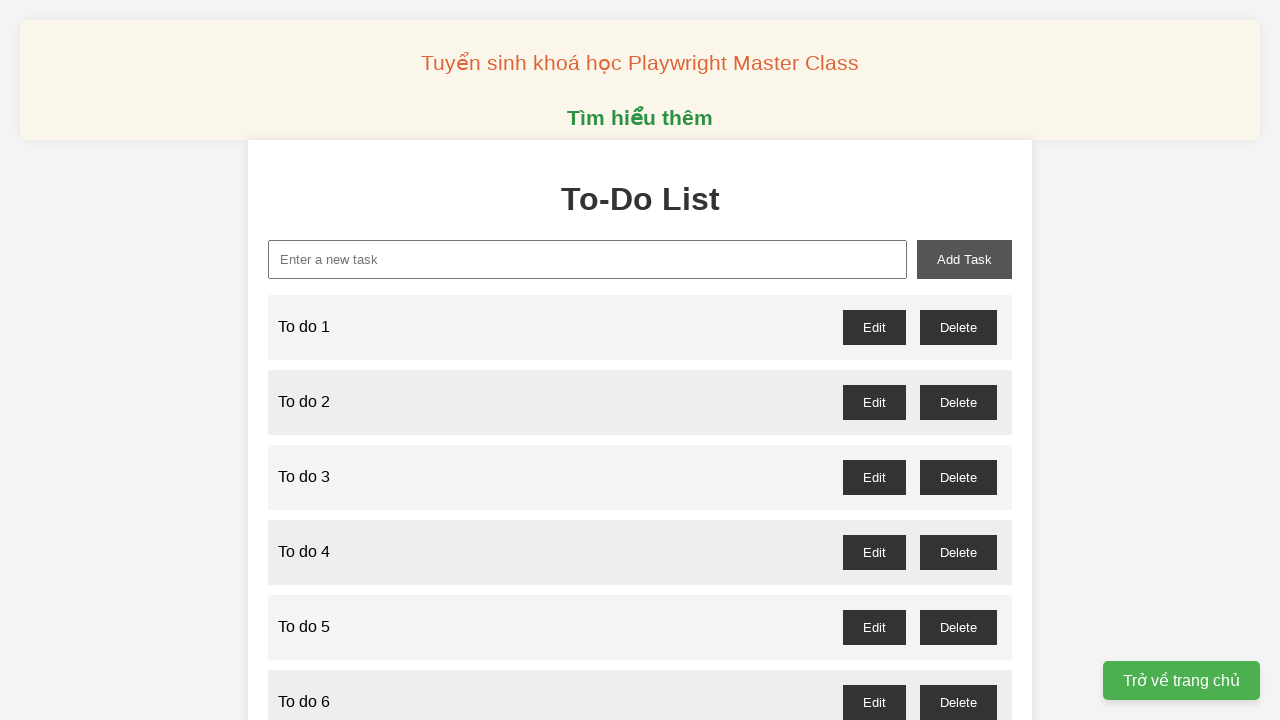

Filled task input with 'To do 58' on xpath=//input[@id = "new-task"]
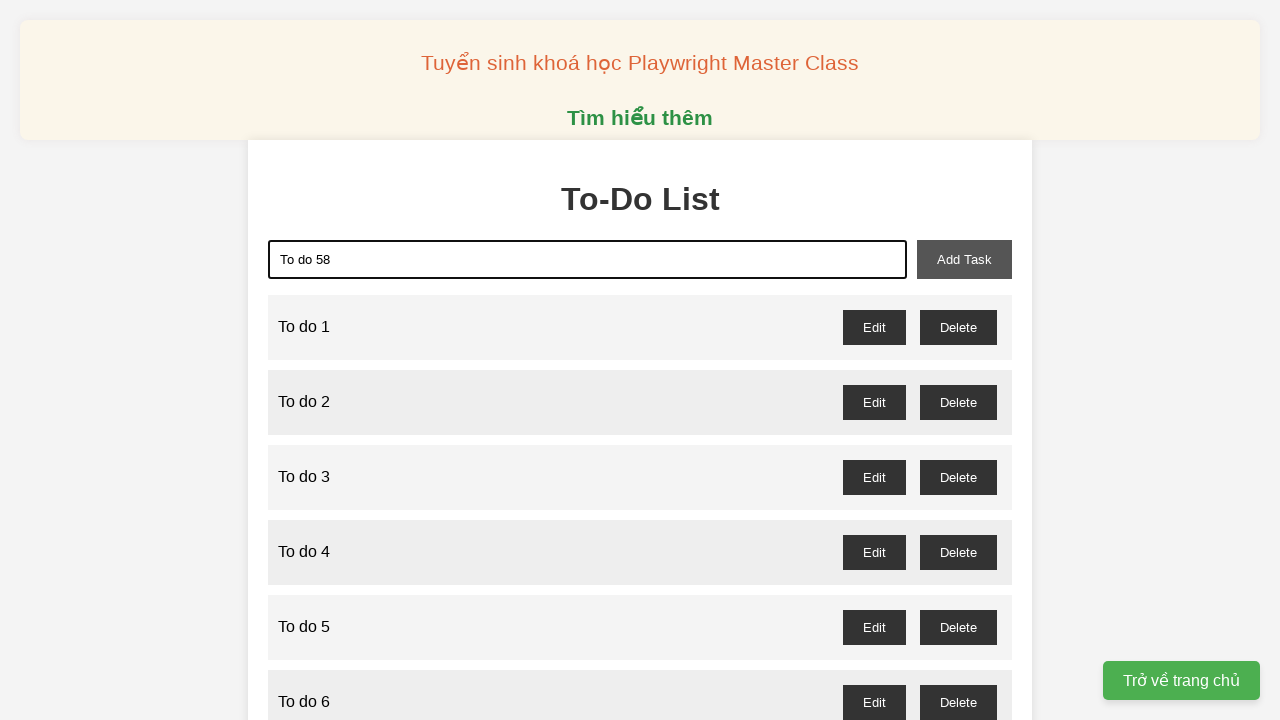

Clicked add task button to create task 58 at (964, 259) on xpath=//button[@id = "add-task"]
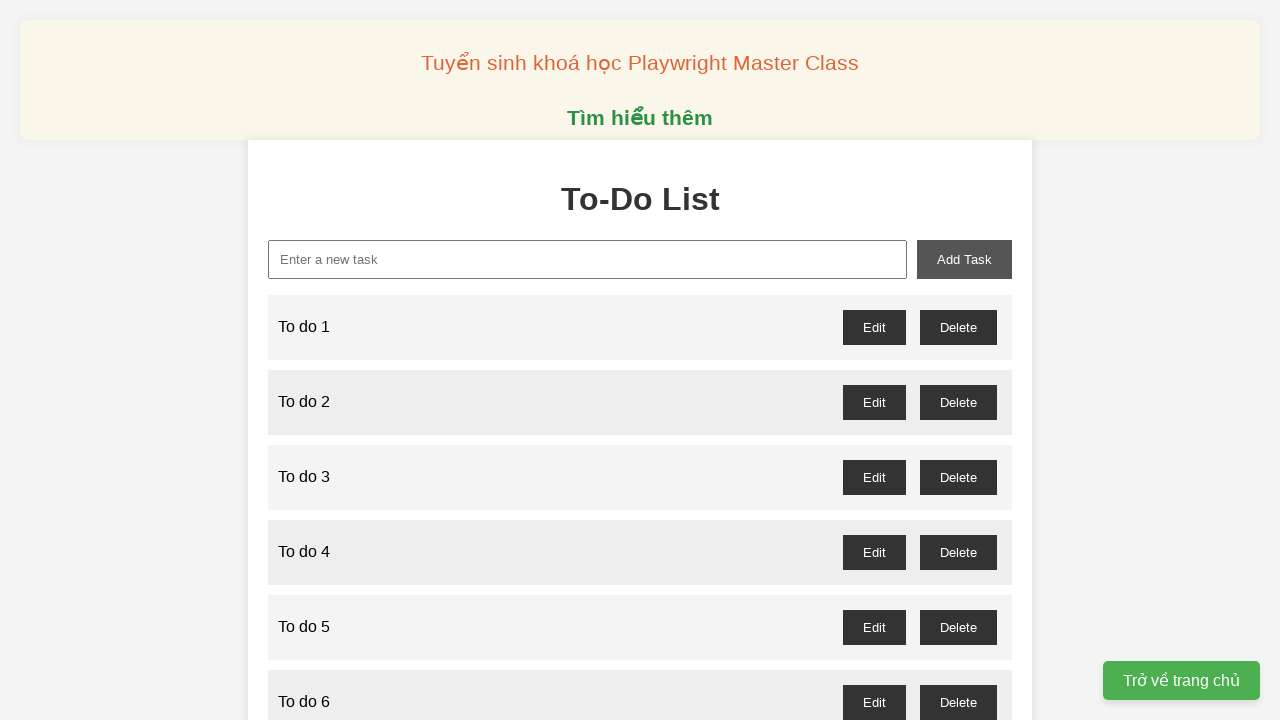

Filled task input with 'To do 59' on xpath=//input[@id = "new-task"]
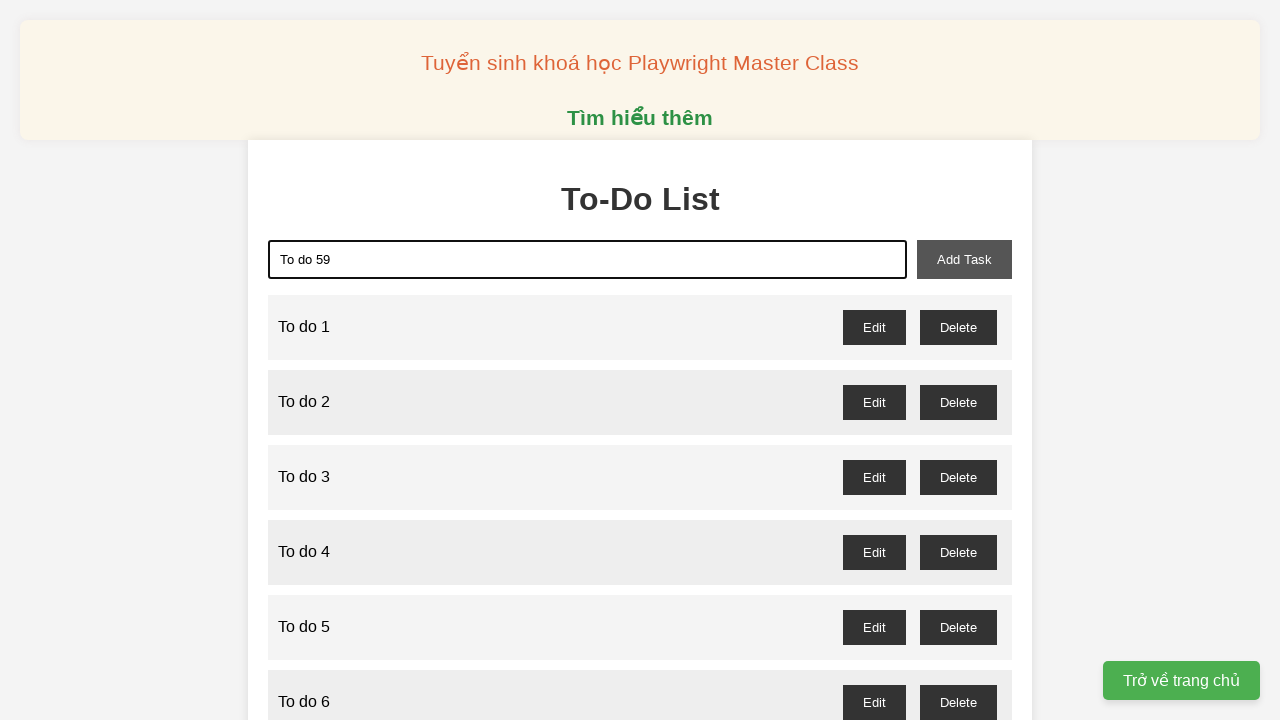

Clicked add task button to create task 59 at (964, 259) on xpath=//button[@id = "add-task"]
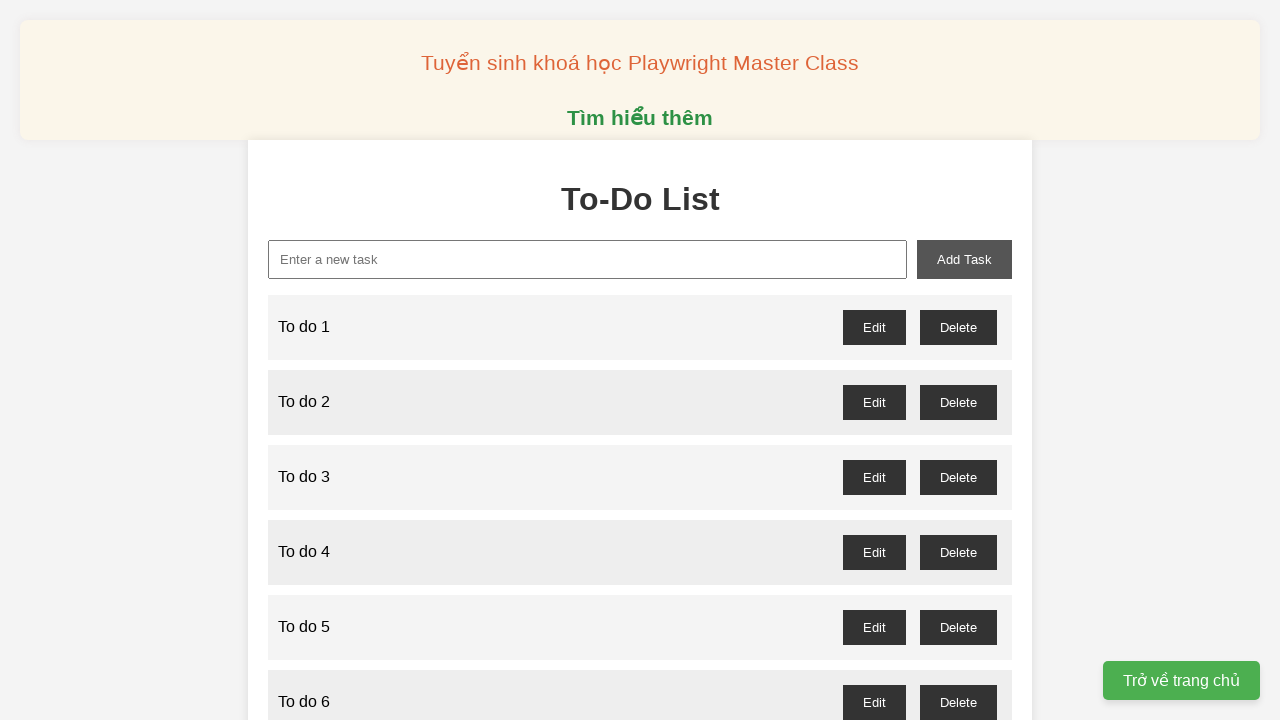

Filled task input with 'To do 60' on xpath=//input[@id = "new-task"]
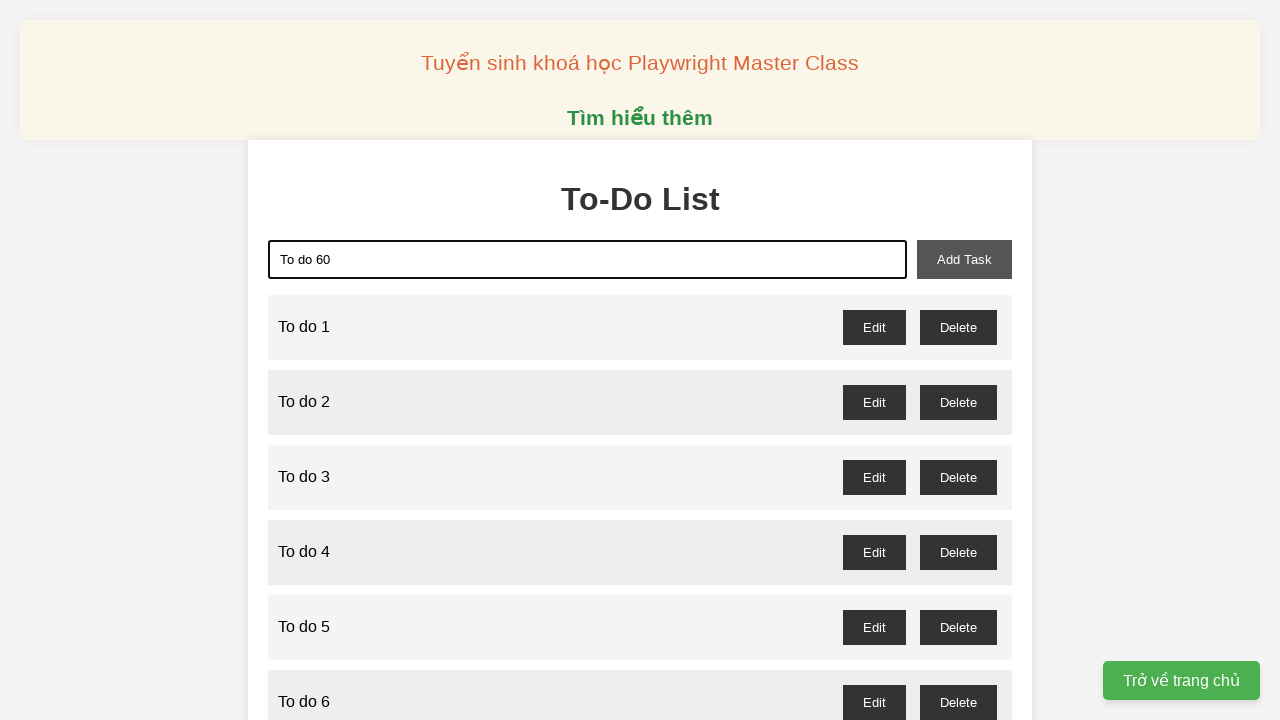

Clicked add task button to create task 60 at (964, 259) on xpath=//button[@id = "add-task"]
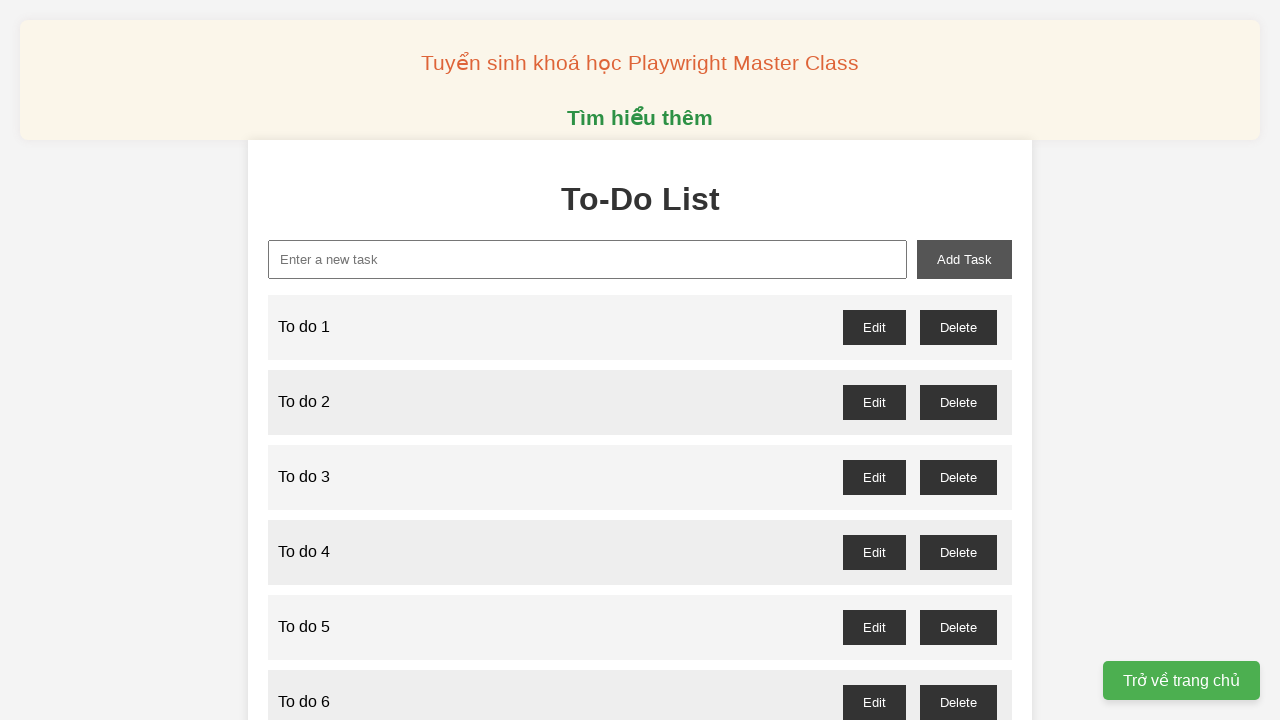

Filled task input with 'To do 61' on xpath=//input[@id = "new-task"]
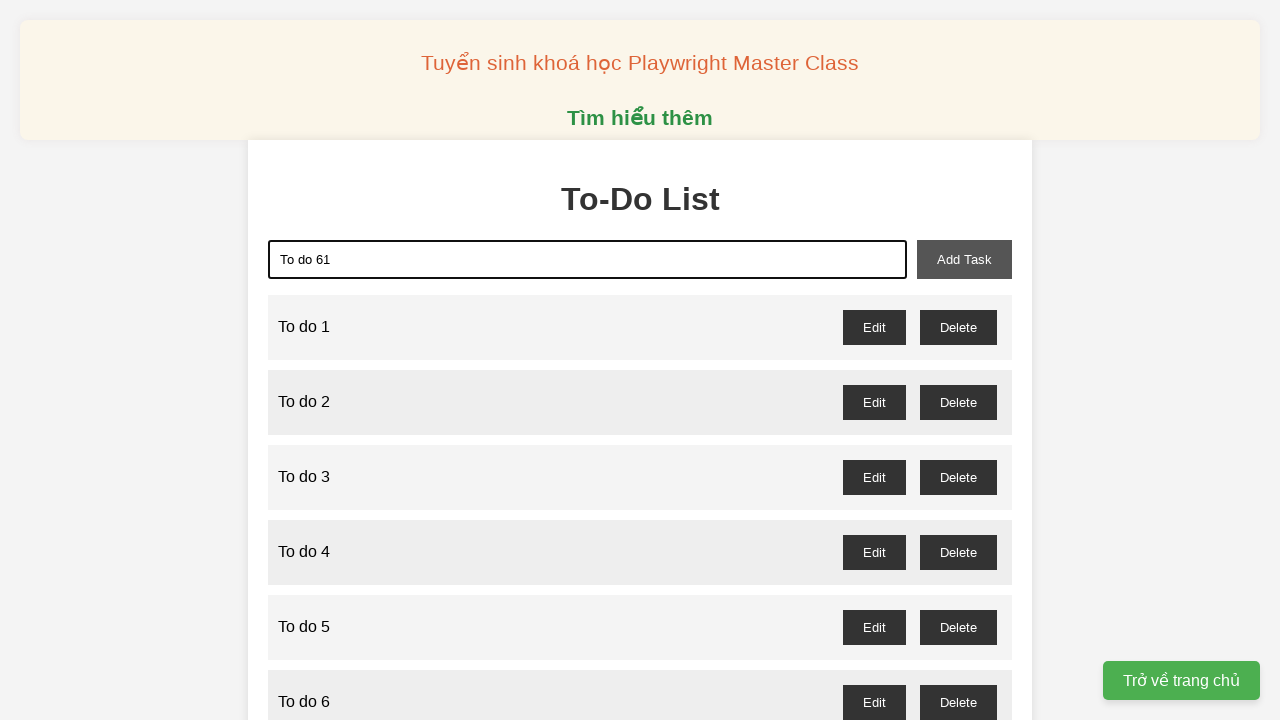

Clicked add task button to create task 61 at (964, 259) on xpath=//button[@id = "add-task"]
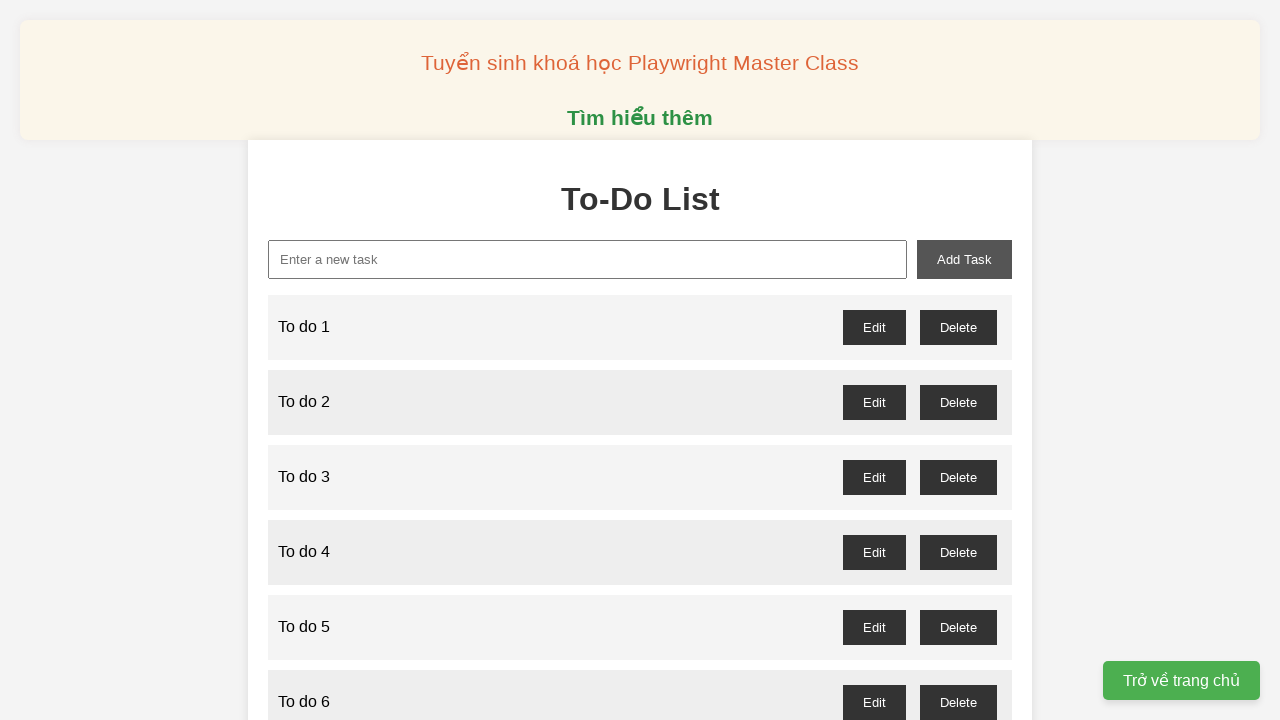

Filled task input with 'To do 62' on xpath=//input[@id = "new-task"]
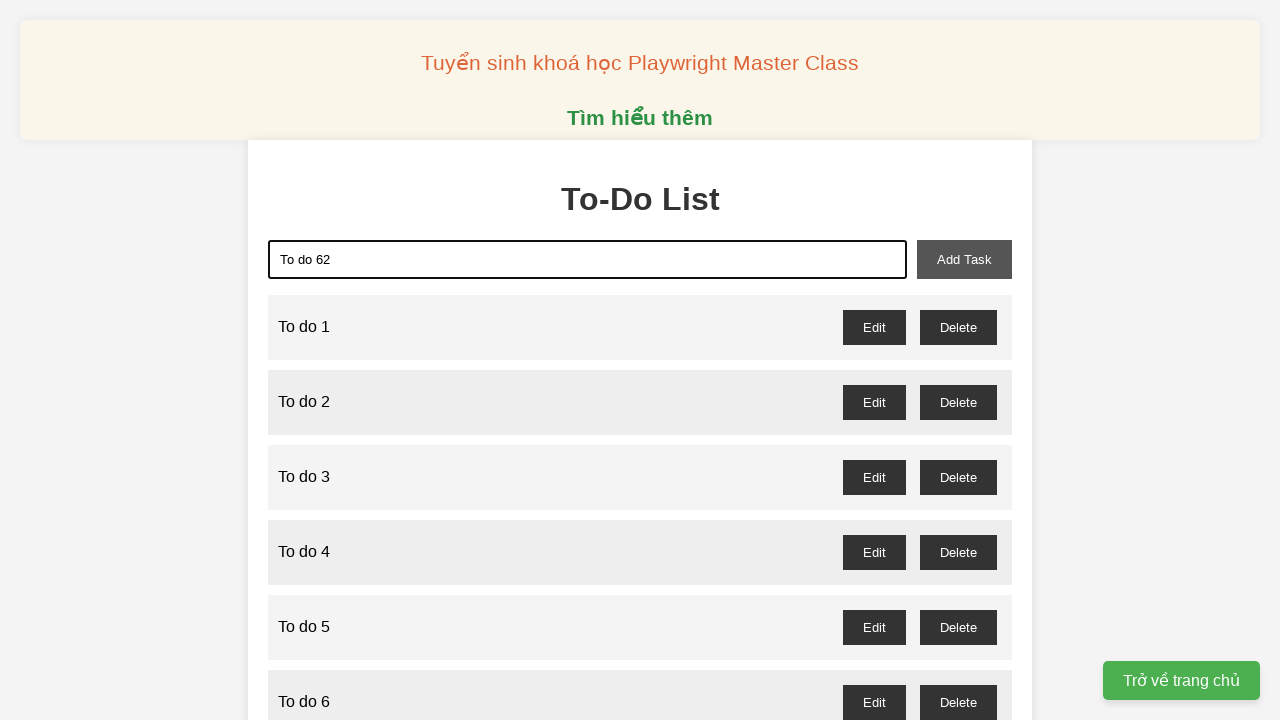

Clicked add task button to create task 62 at (964, 259) on xpath=//button[@id = "add-task"]
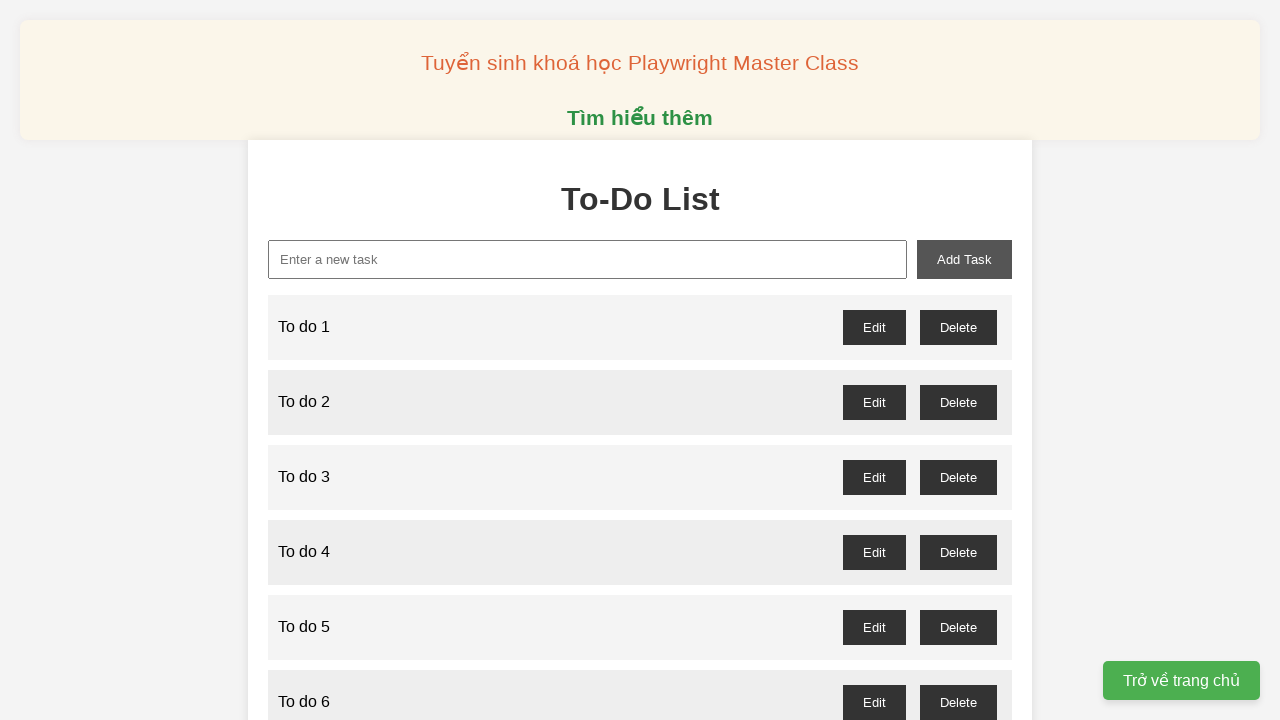

Filled task input with 'To do 63' on xpath=//input[@id = "new-task"]
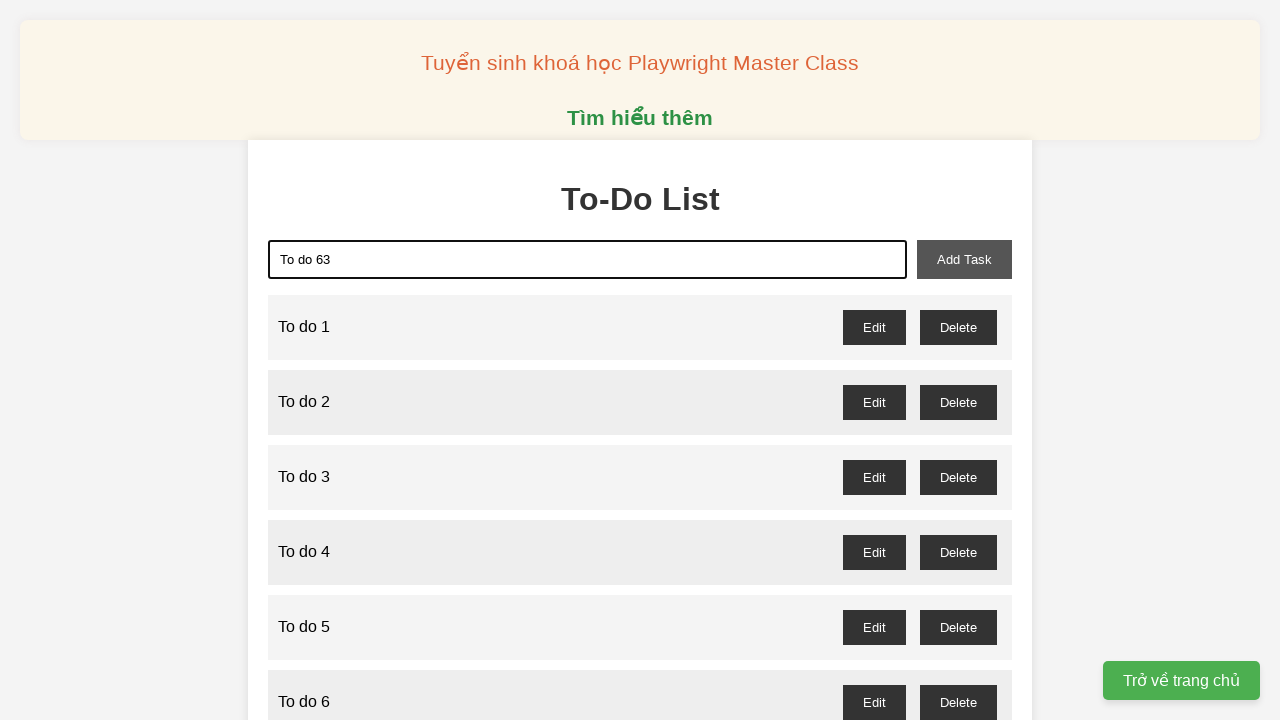

Clicked add task button to create task 63 at (964, 259) on xpath=//button[@id = "add-task"]
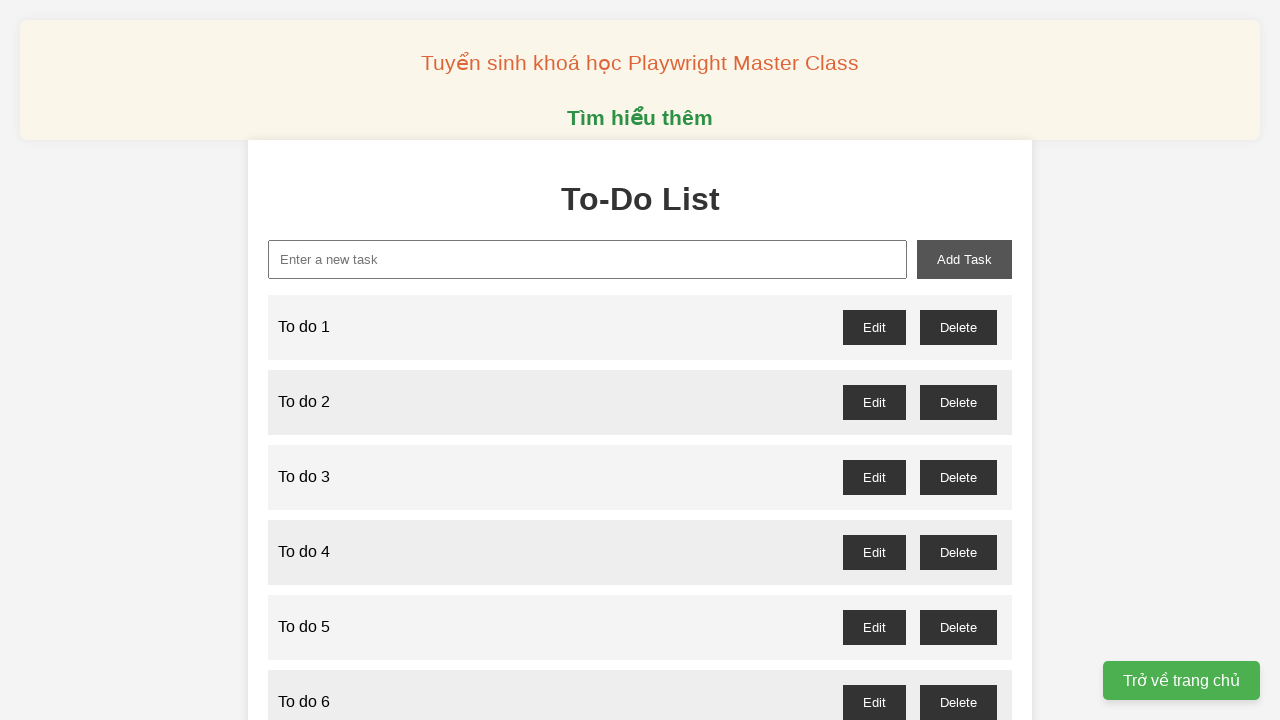

Filled task input with 'To do 64' on xpath=//input[@id = "new-task"]
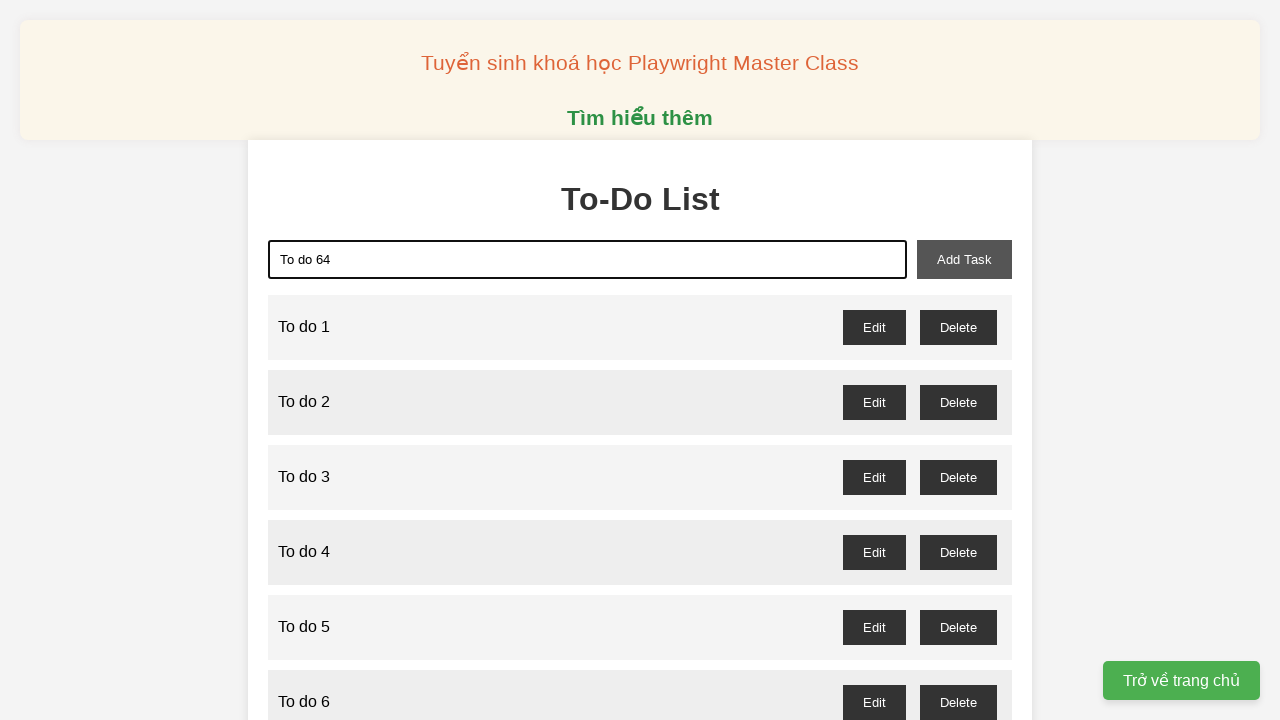

Clicked add task button to create task 64 at (964, 259) on xpath=//button[@id = "add-task"]
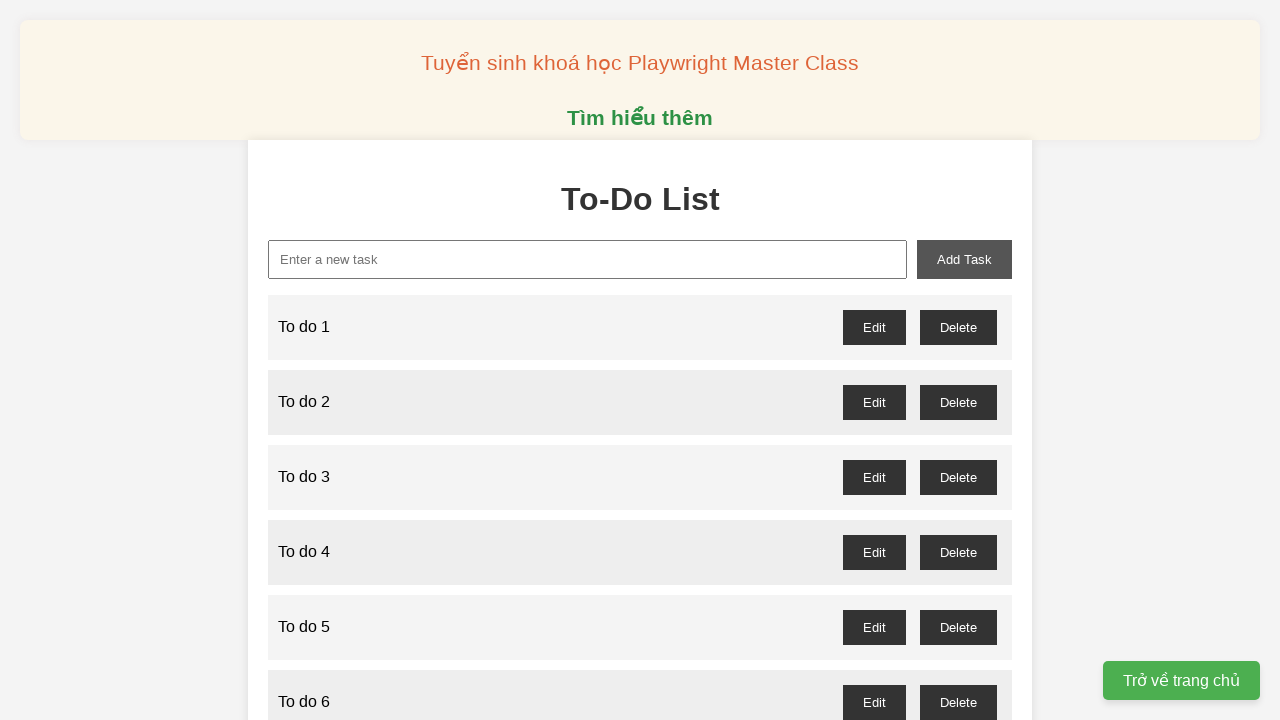

Filled task input with 'To do 65' on xpath=//input[@id = "new-task"]
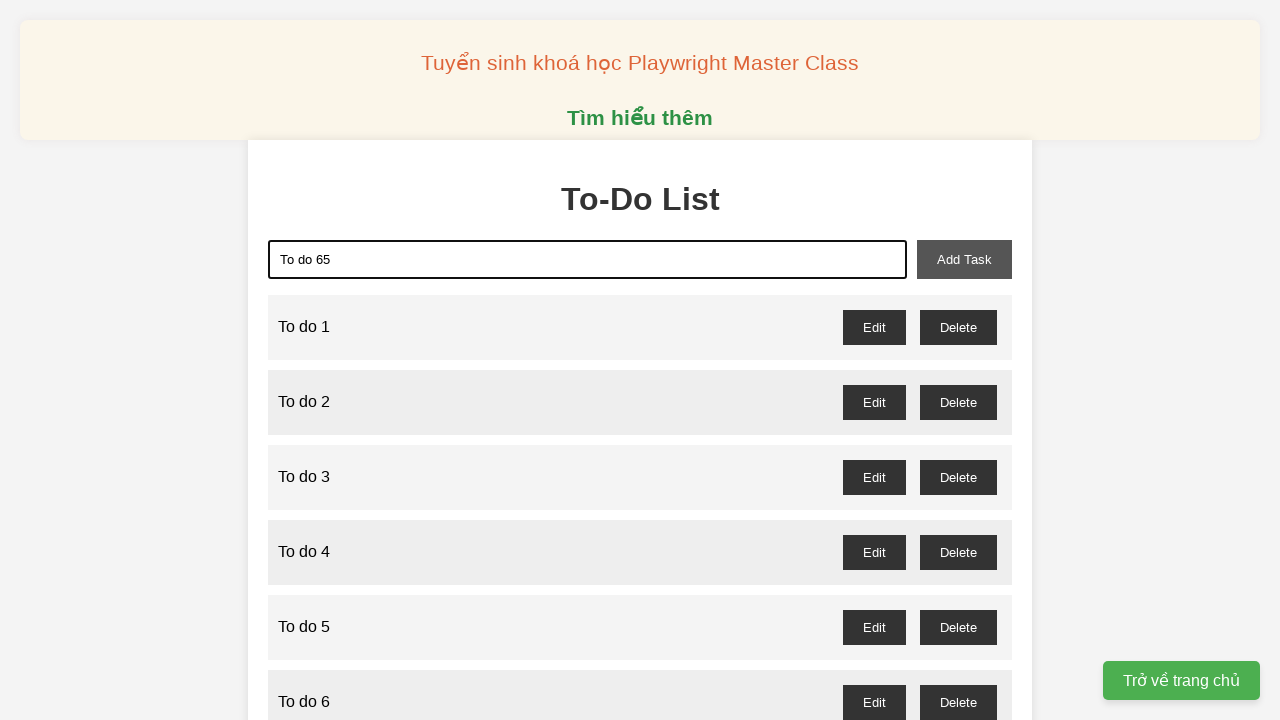

Clicked add task button to create task 65 at (964, 259) on xpath=//button[@id = "add-task"]
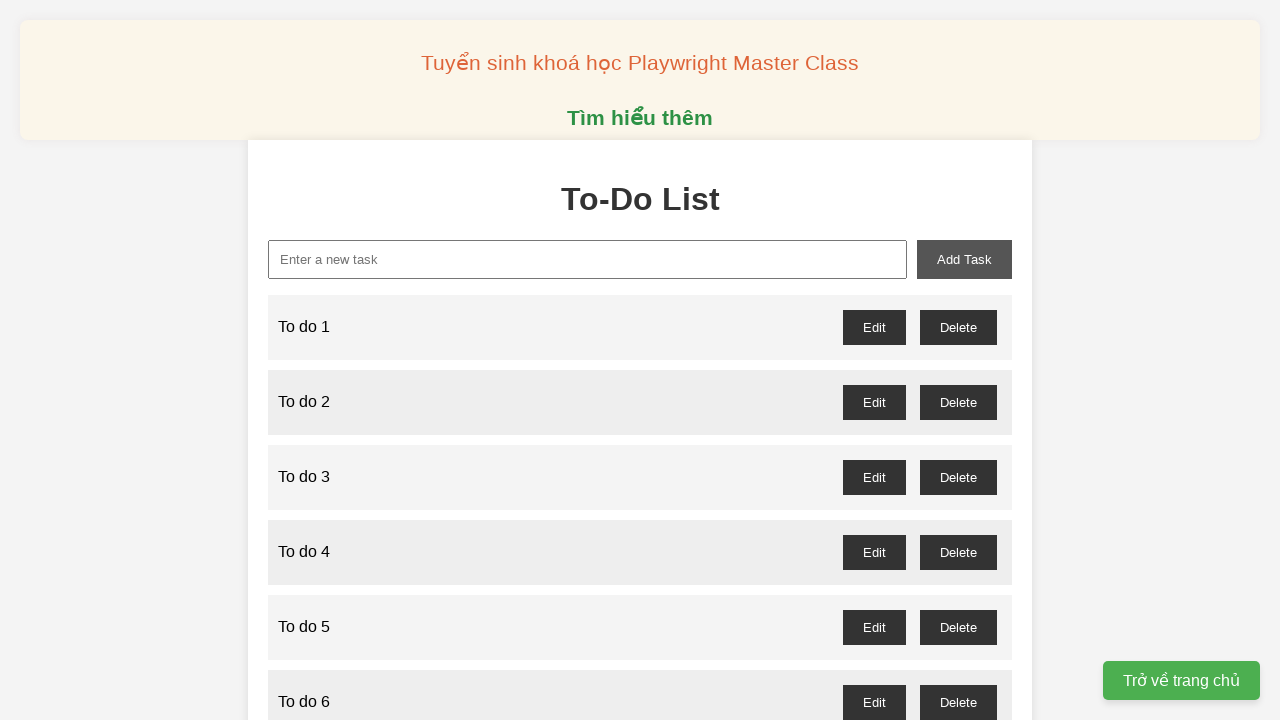

Filled task input with 'To do 66' on xpath=//input[@id = "new-task"]
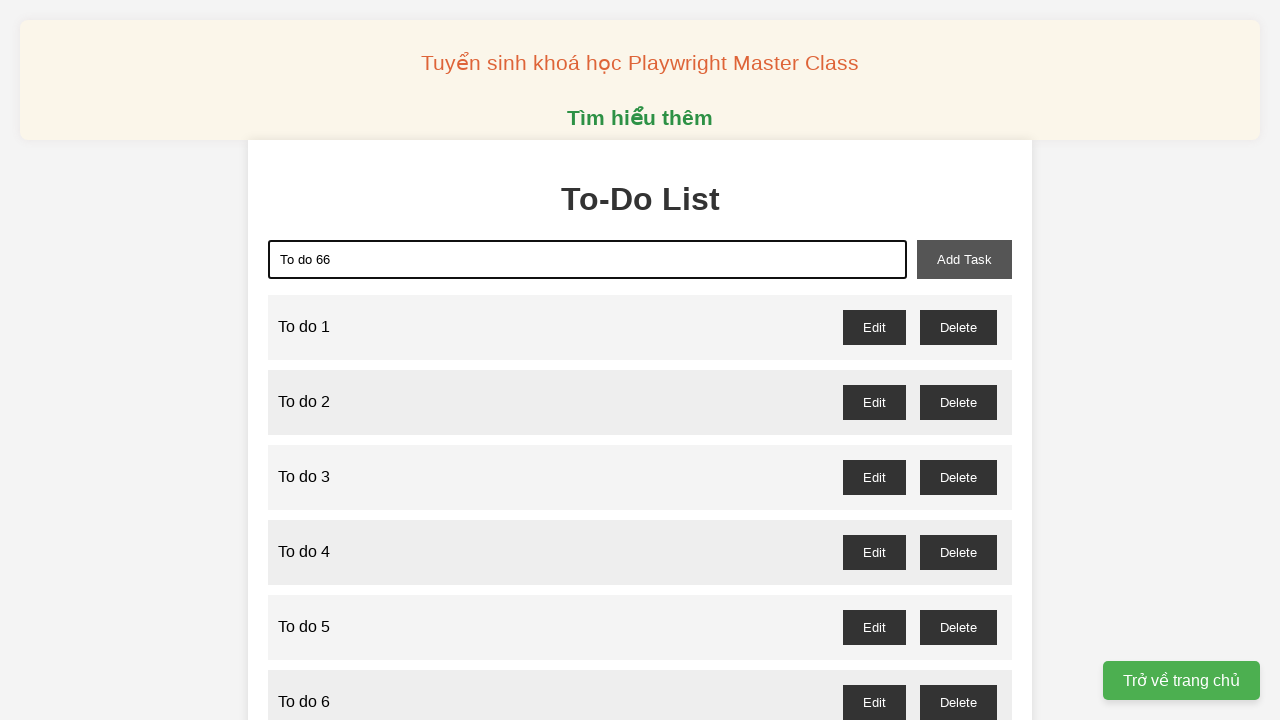

Clicked add task button to create task 66 at (964, 259) on xpath=//button[@id = "add-task"]
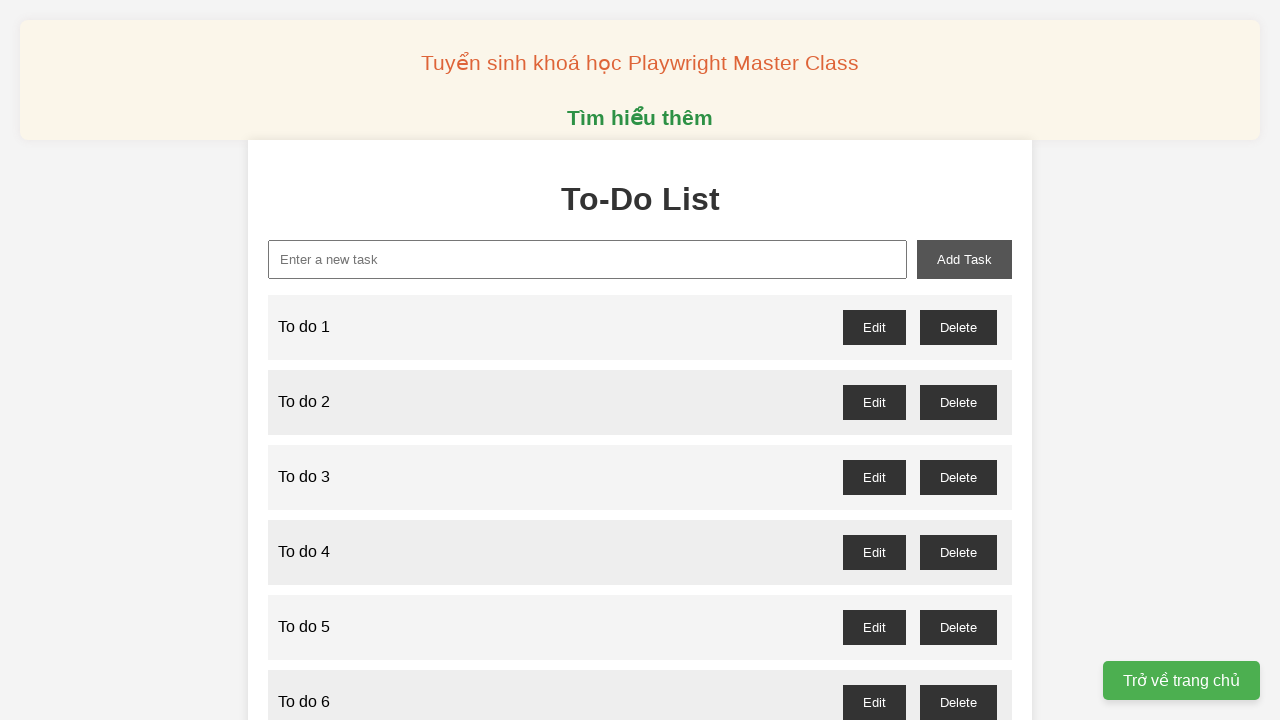

Filled task input with 'To do 67' on xpath=//input[@id = "new-task"]
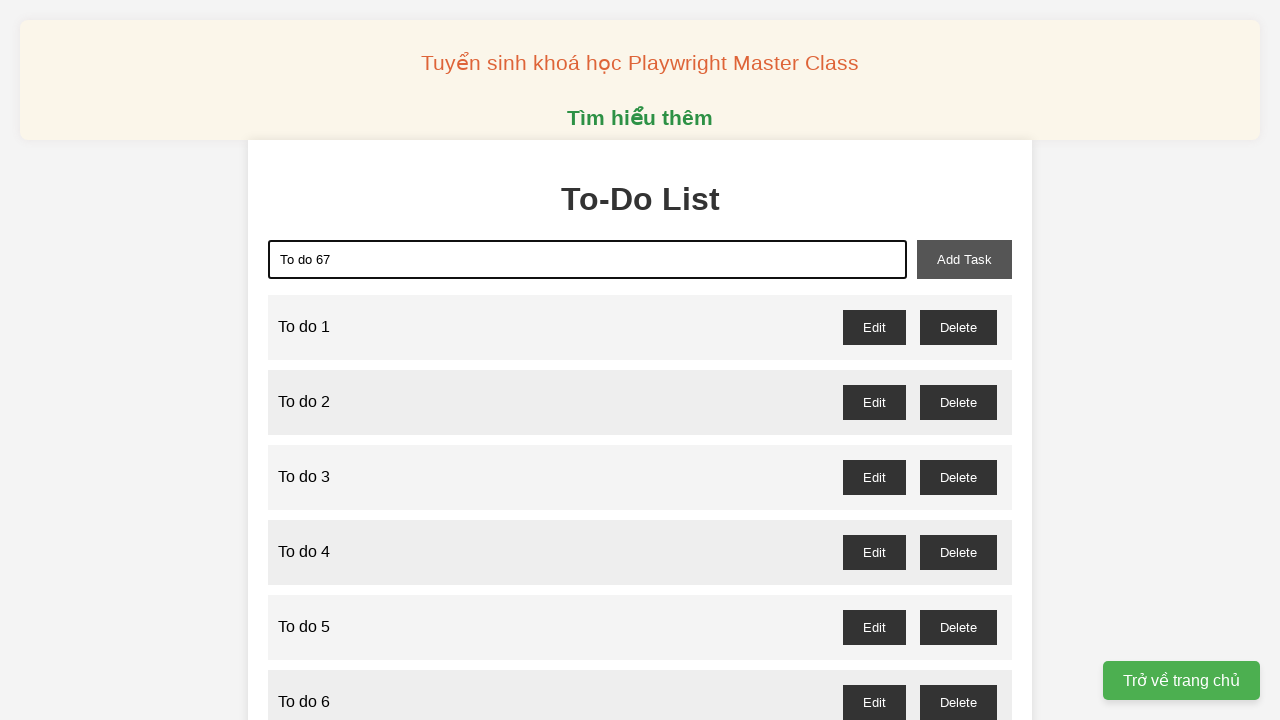

Clicked add task button to create task 67 at (964, 259) on xpath=//button[@id = "add-task"]
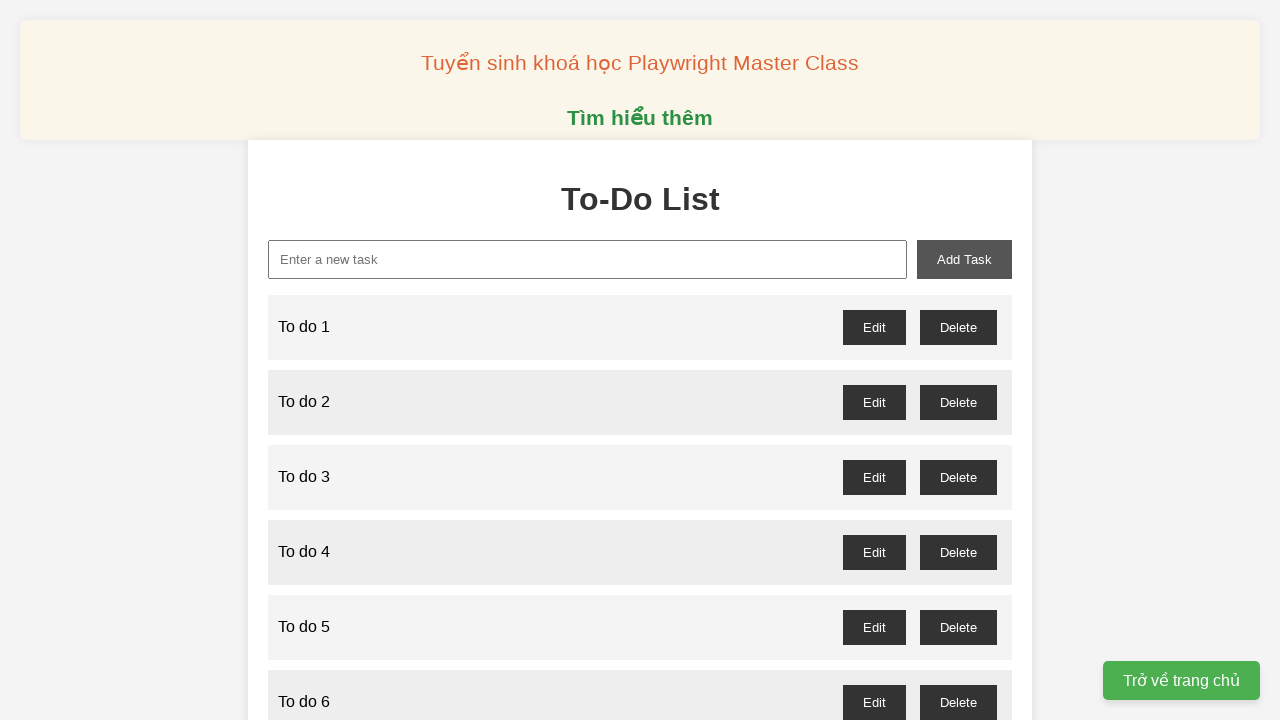

Filled task input with 'To do 68' on xpath=//input[@id = "new-task"]
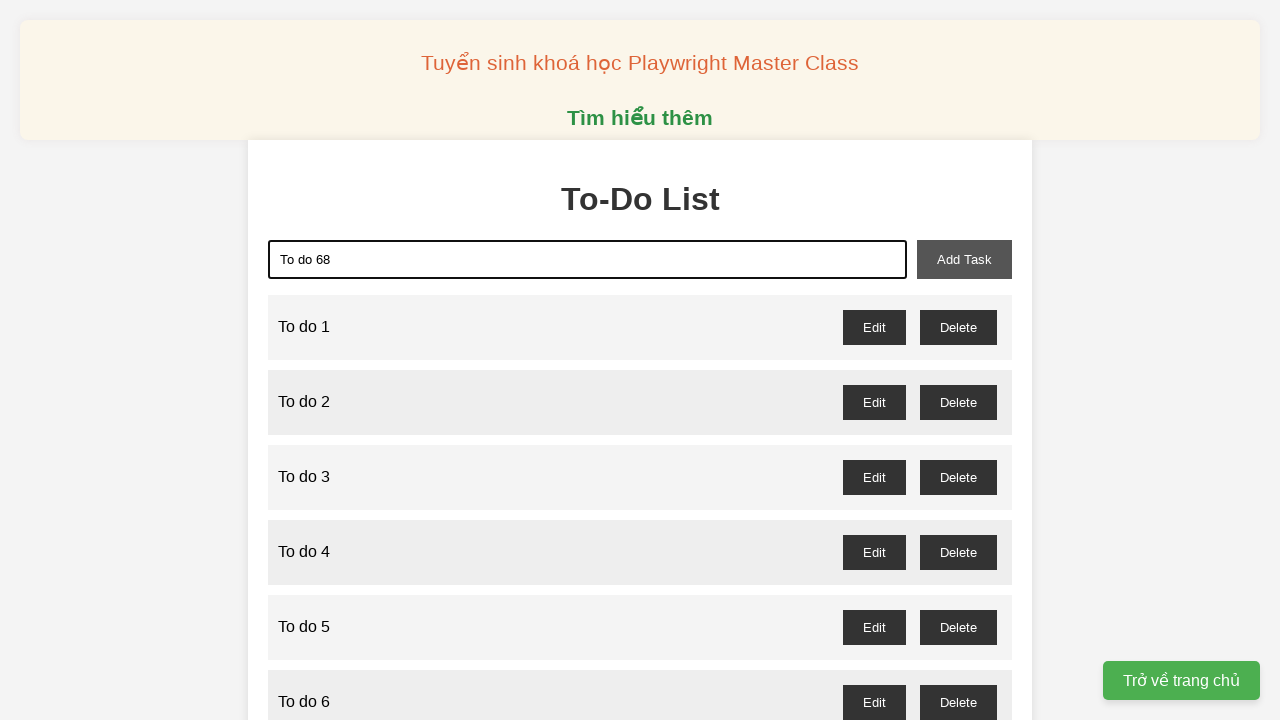

Clicked add task button to create task 68 at (964, 259) on xpath=//button[@id = "add-task"]
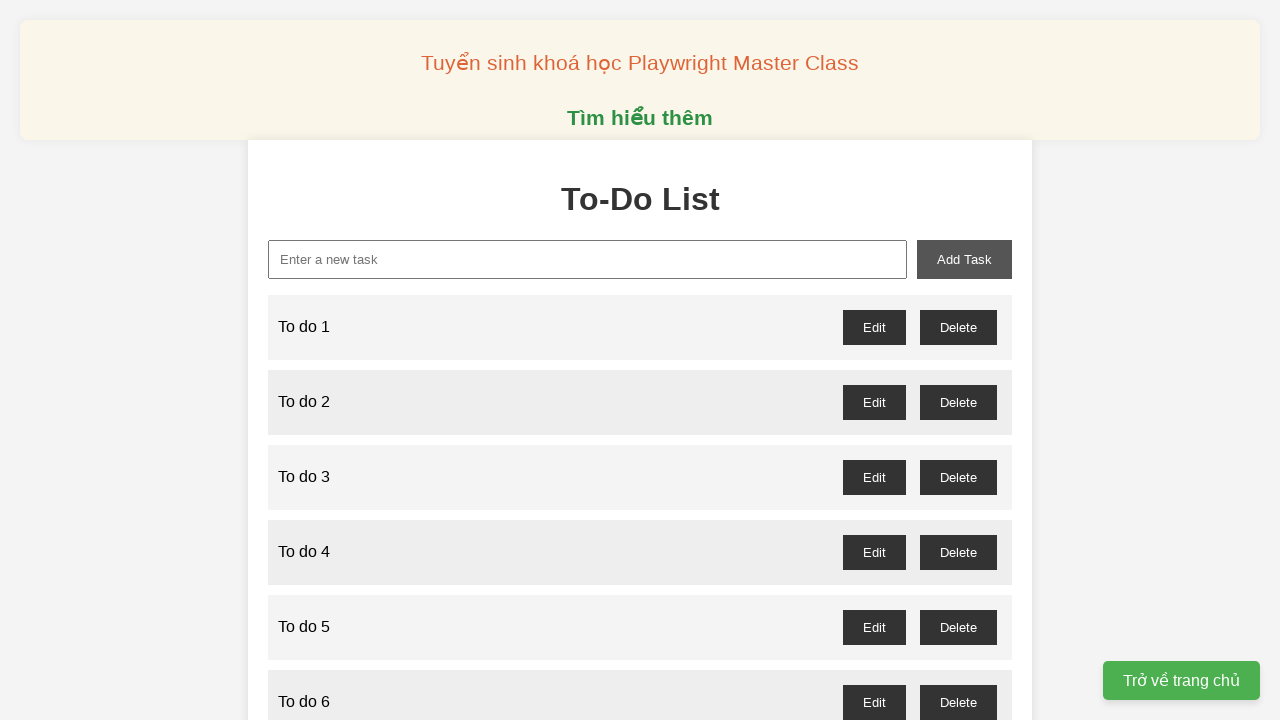

Filled task input with 'To do 69' on xpath=//input[@id = "new-task"]
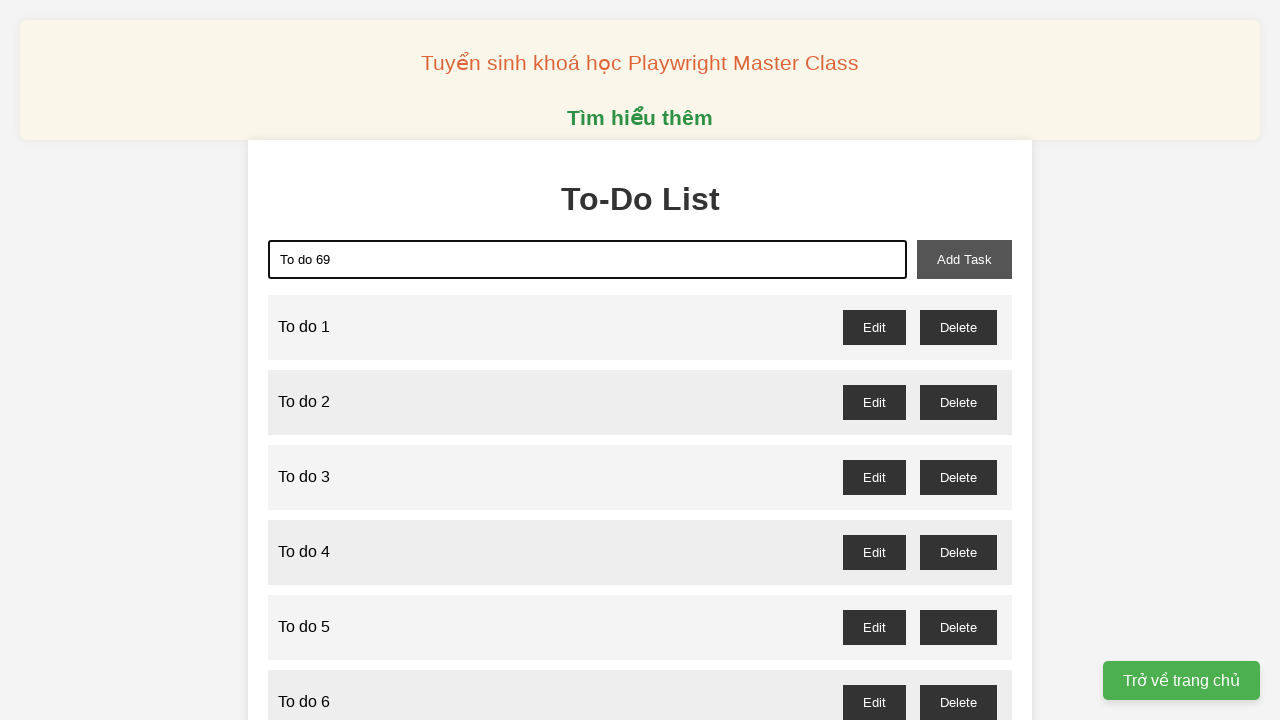

Clicked add task button to create task 69 at (964, 259) on xpath=//button[@id = "add-task"]
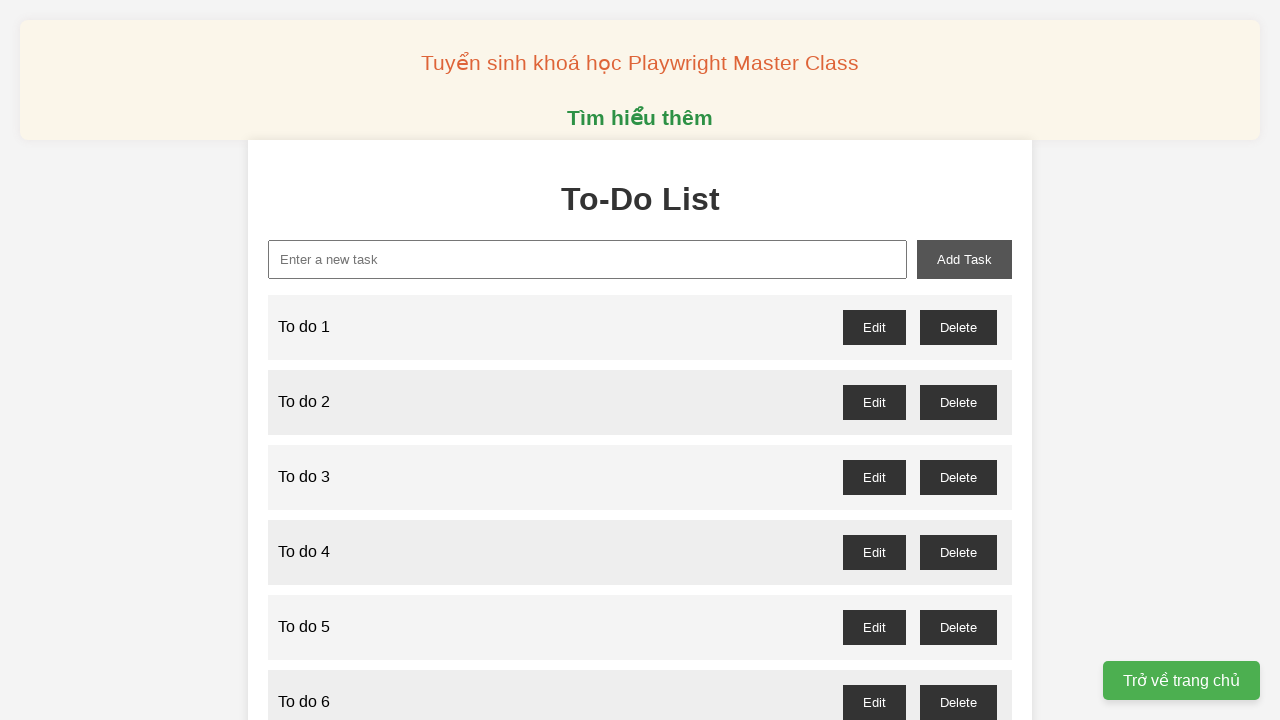

Filled task input with 'To do 70' on xpath=//input[@id = "new-task"]
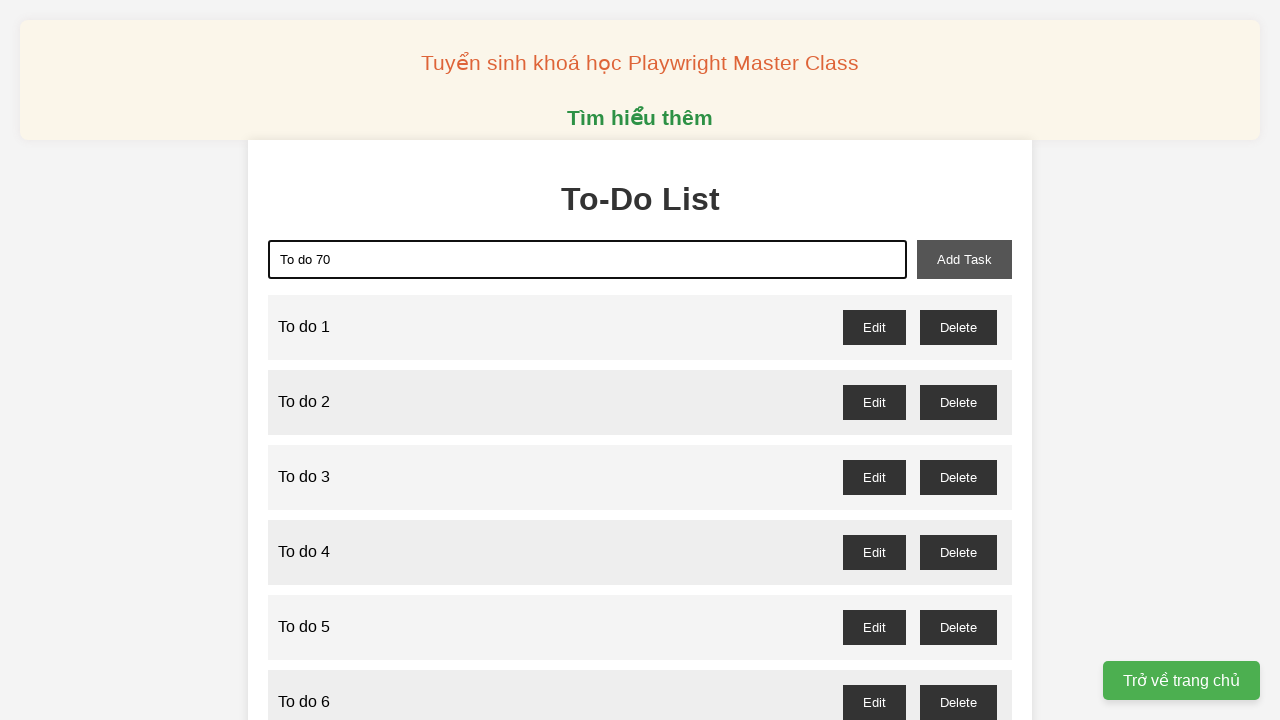

Clicked add task button to create task 70 at (964, 259) on xpath=//button[@id = "add-task"]
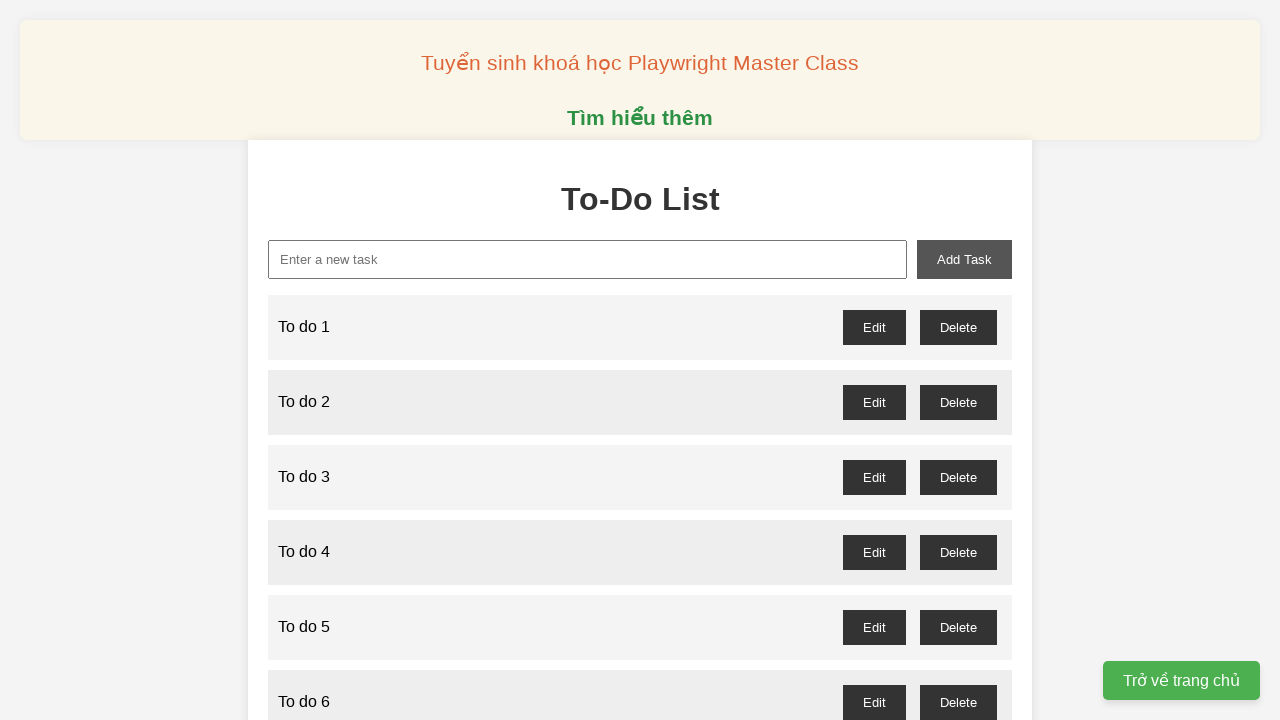

Filled task input with 'To do 71' on xpath=//input[@id = "new-task"]
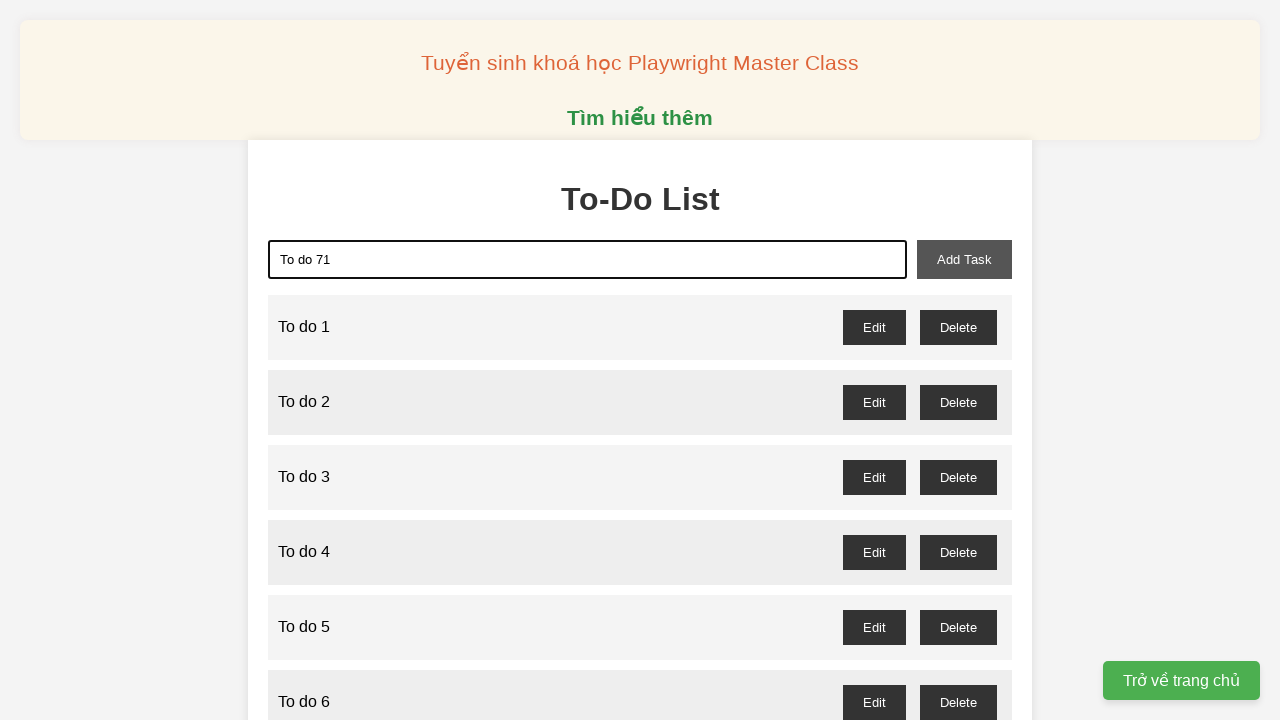

Clicked add task button to create task 71 at (964, 259) on xpath=//button[@id = "add-task"]
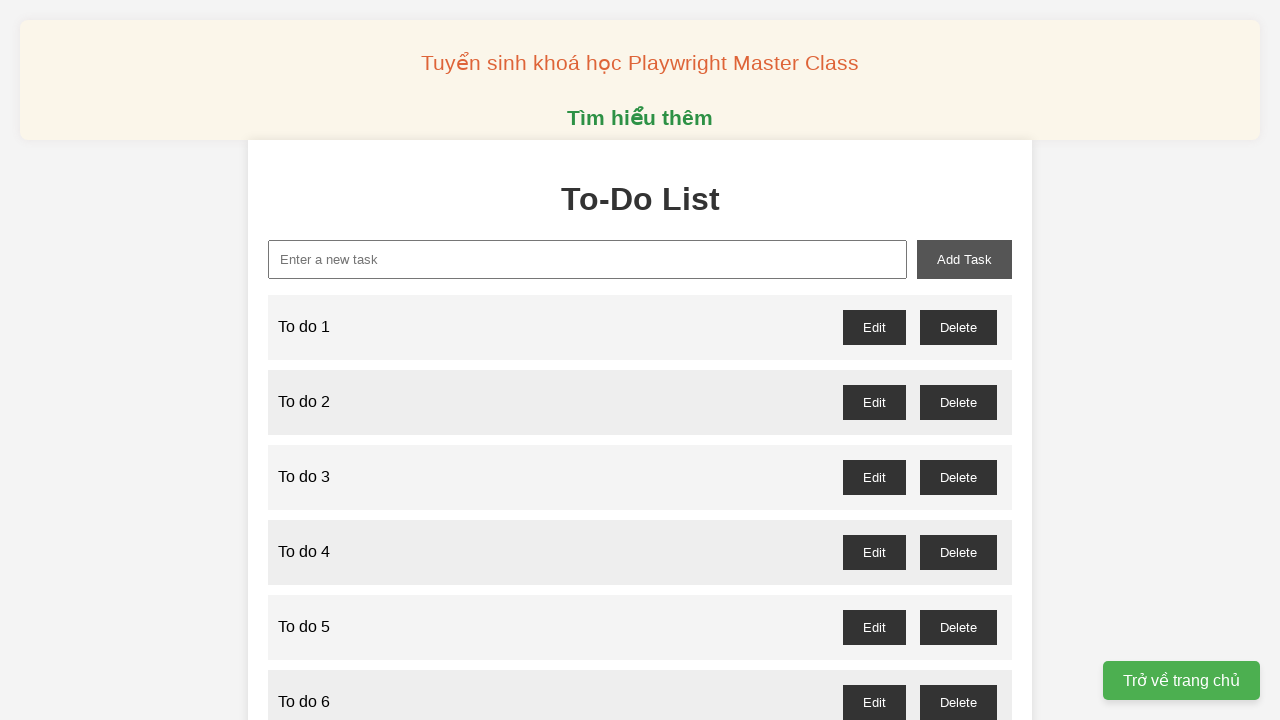

Filled task input with 'To do 72' on xpath=//input[@id = "new-task"]
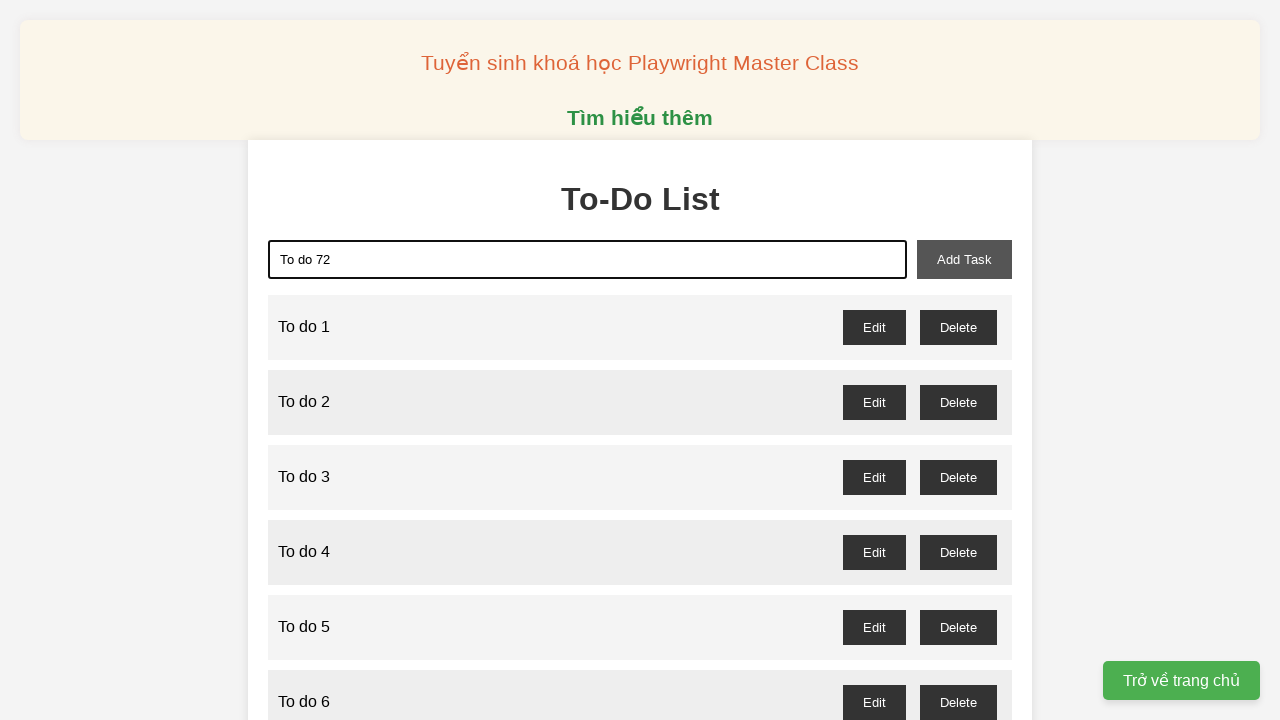

Clicked add task button to create task 72 at (964, 259) on xpath=//button[@id = "add-task"]
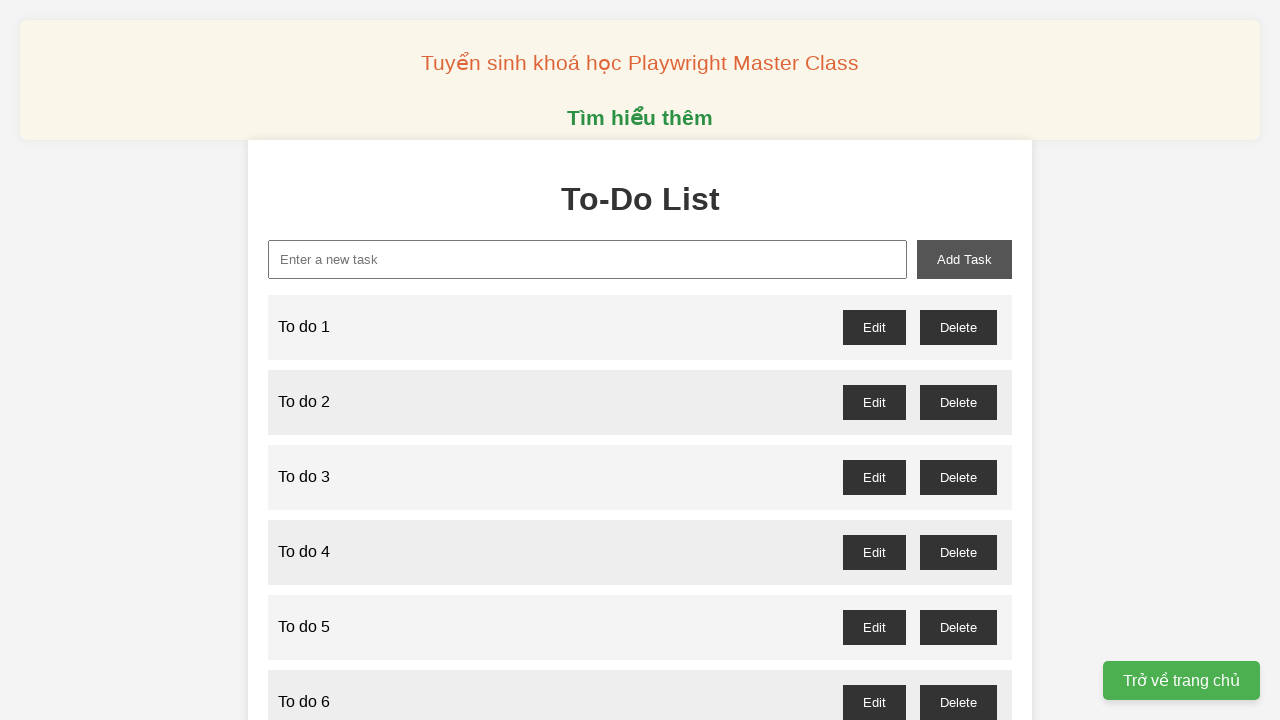

Filled task input with 'To do 73' on xpath=//input[@id = "new-task"]
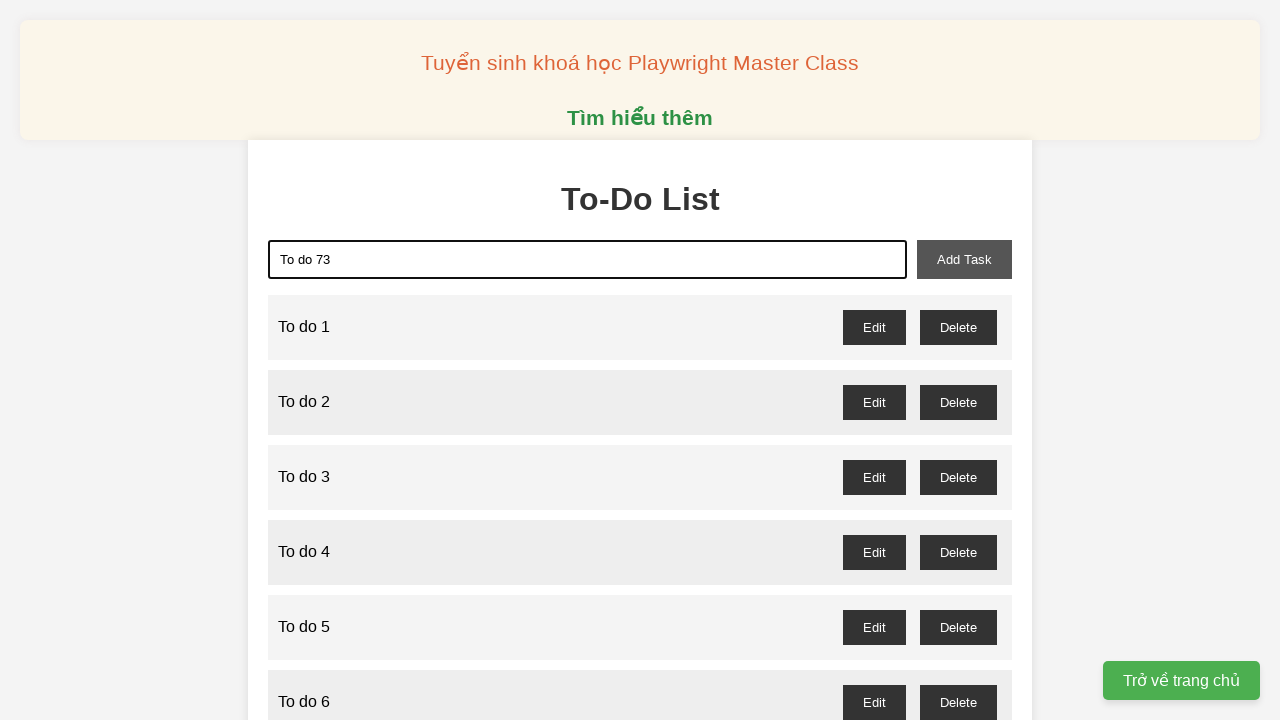

Clicked add task button to create task 73 at (964, 259) on xpath=//button[@id = "add-task"]
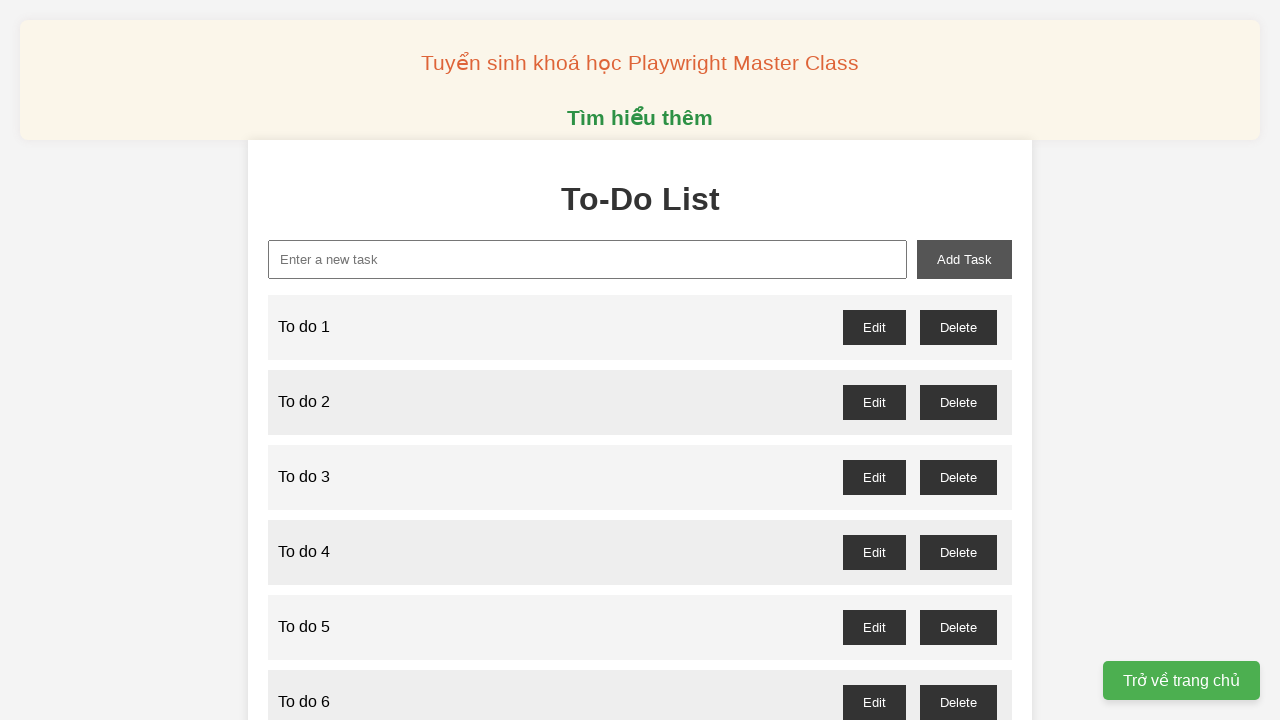

Filled task input with 'To do 74' on xpath=//input[@id = "new-task"]
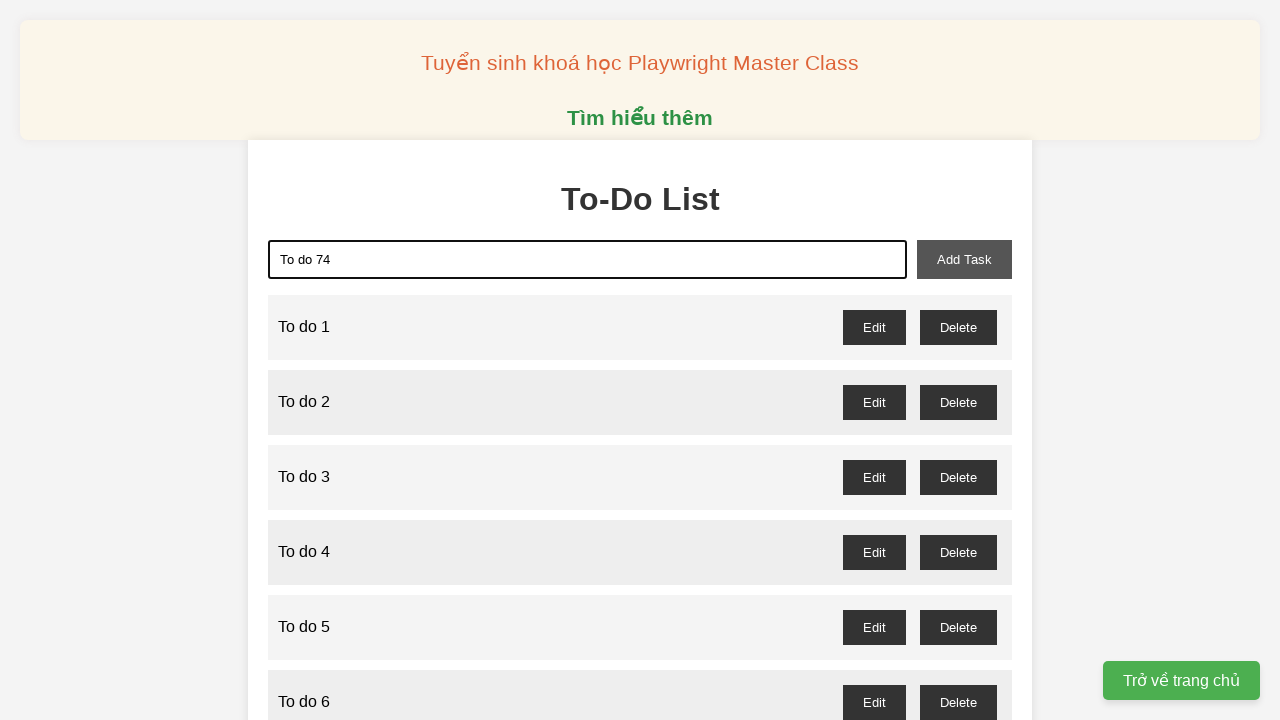

Clicked add task button to create task 74 at (964, 259) on xpath=//button[@id = "add-task"]
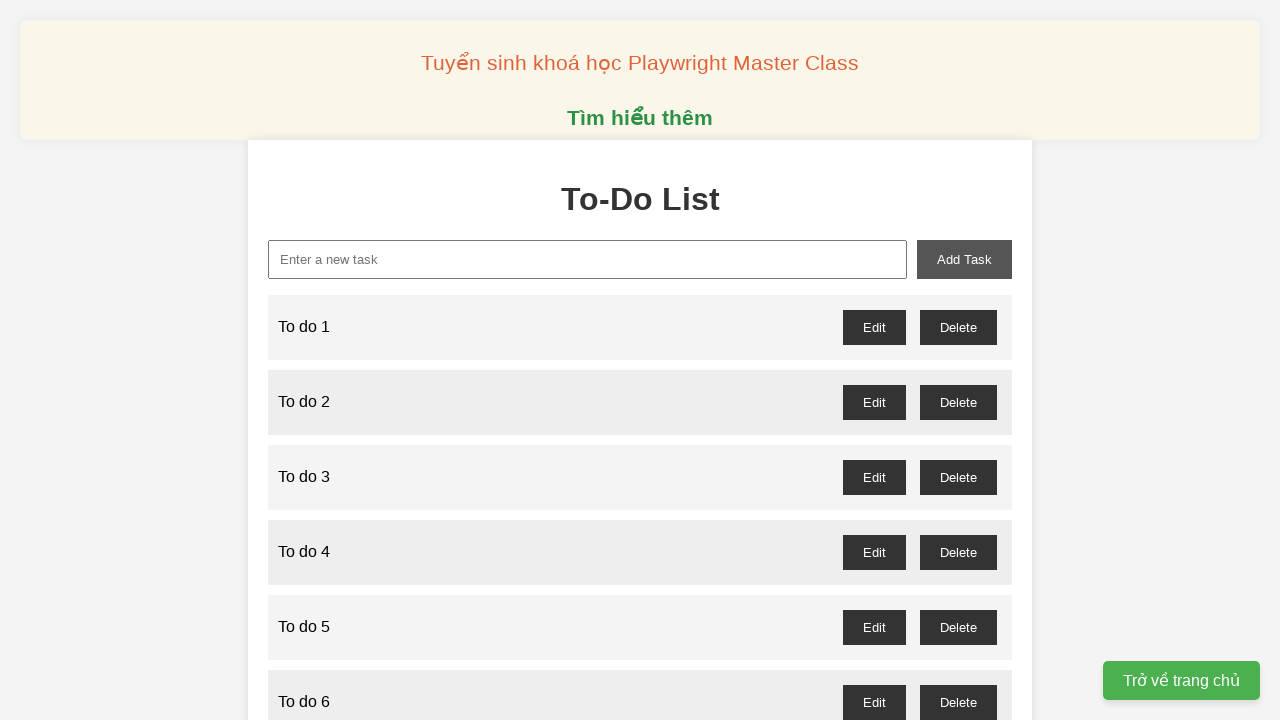

Filled task input with 'To do 75' on xpath=//input[@id = "new-task"]
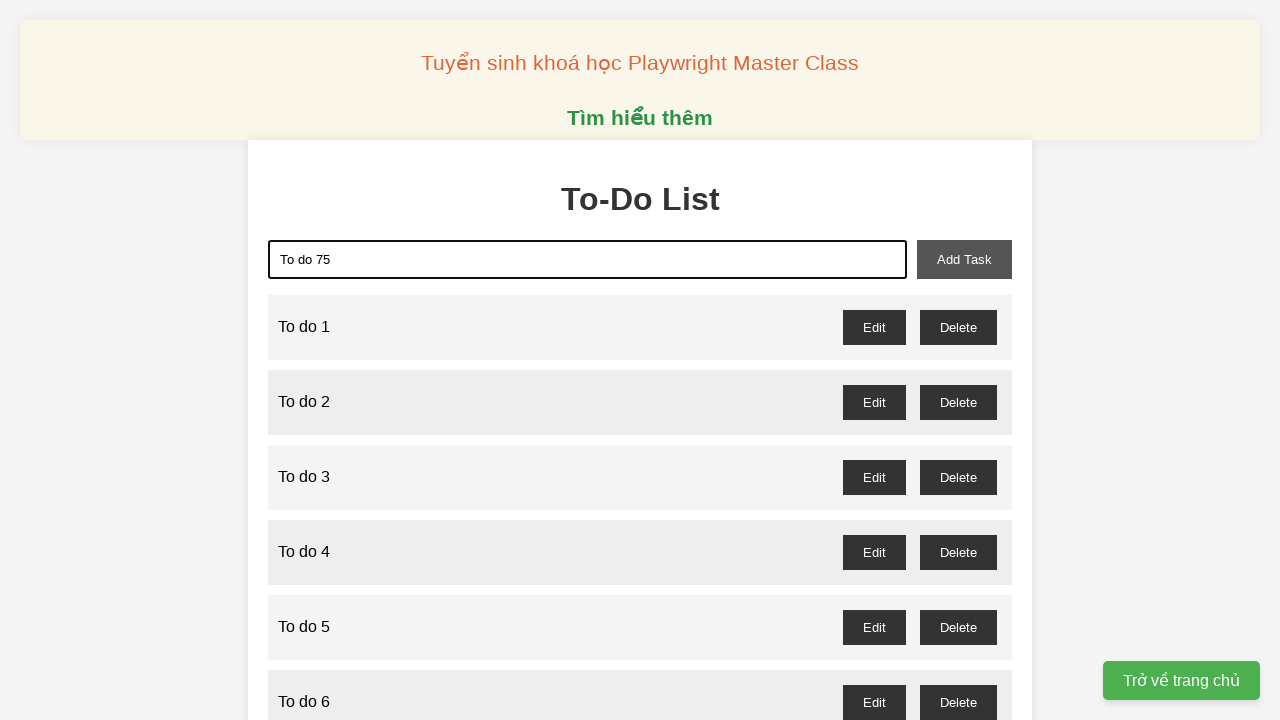

Clicked add task button to create task 75 at (964, 259) on xpath=//button[@id = "add-task"]
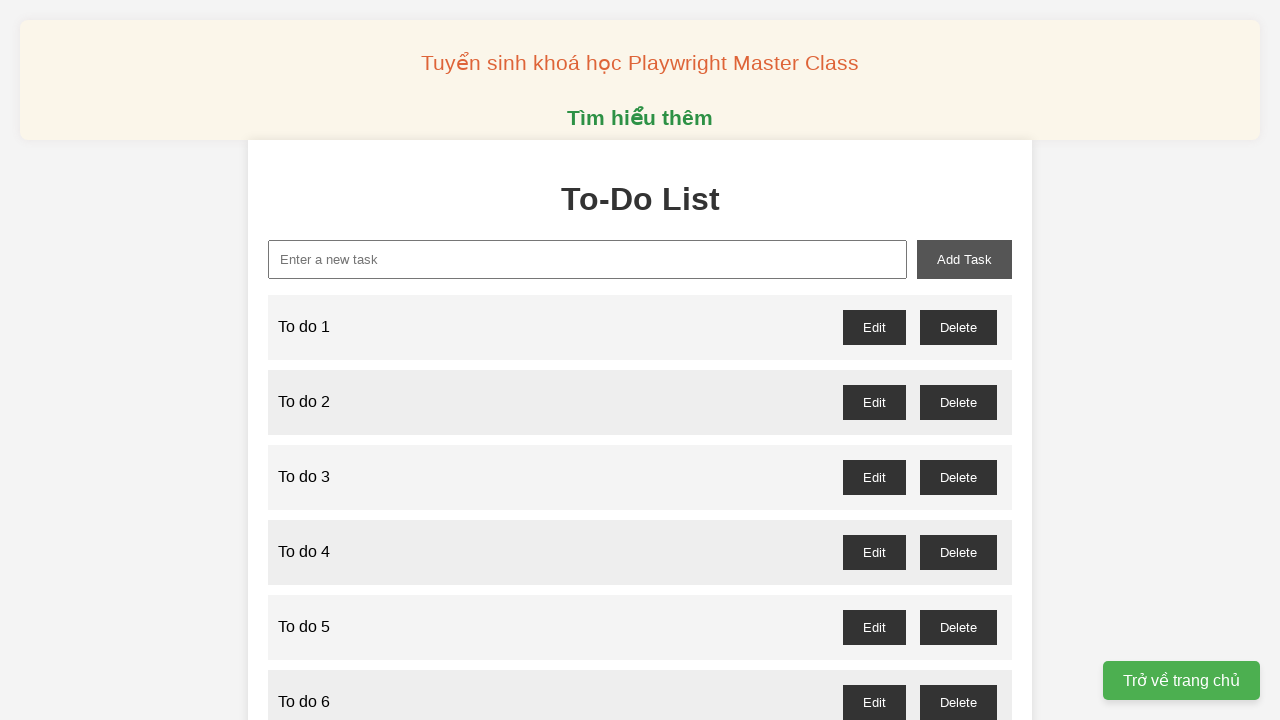

Filled task input with 'To do 76' on xpath=//input[@id = "new-task"]
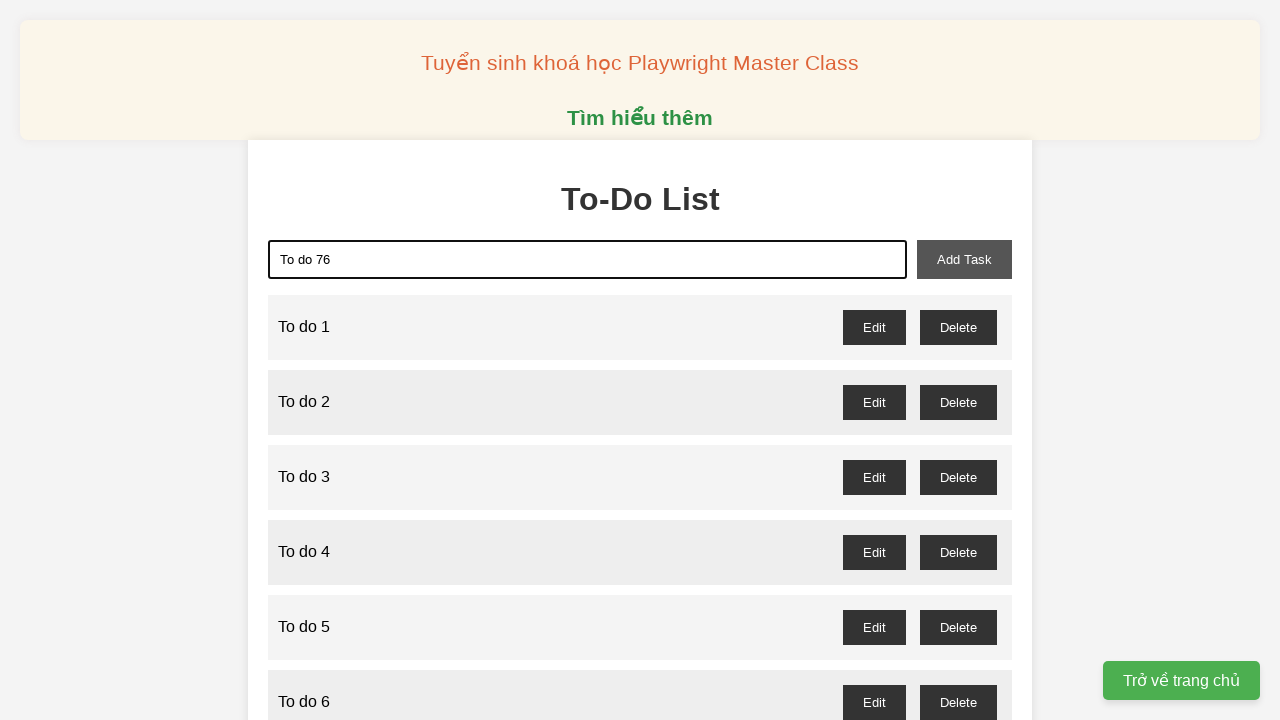

Clicked add task button to create task 76 at (964, 259) on xpath=//button[@id = "add-task"]
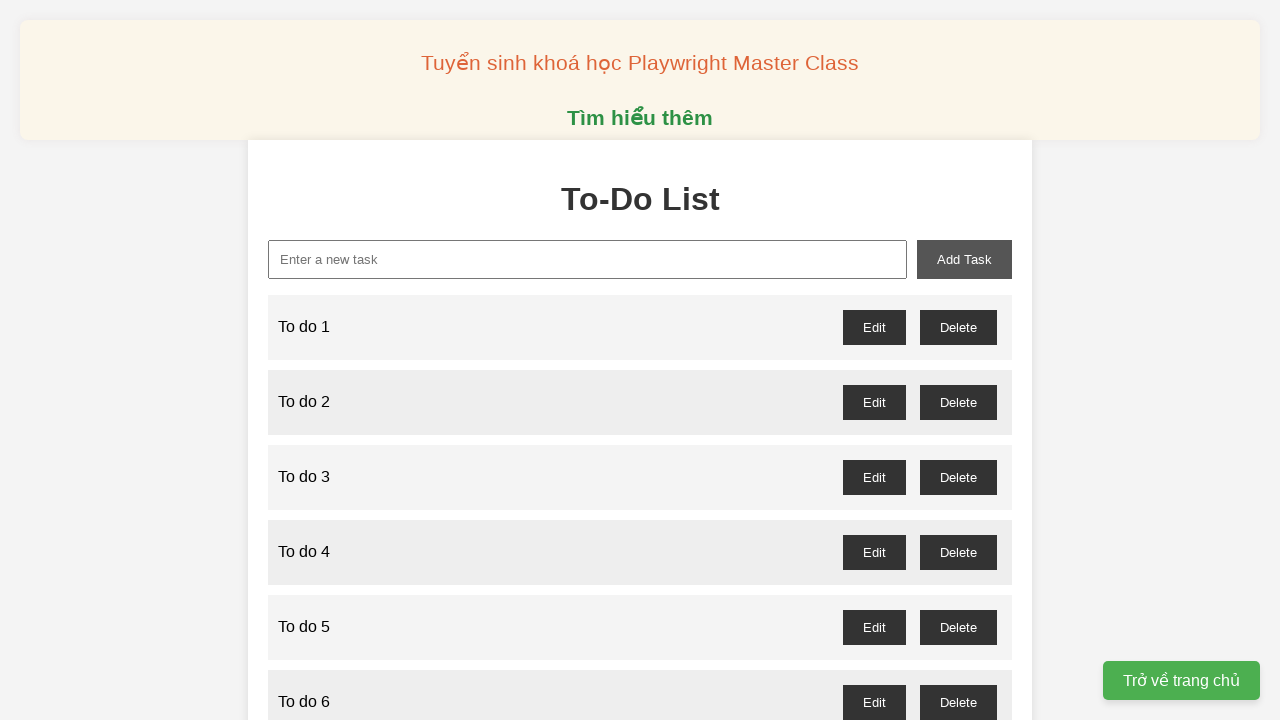

Filled task input with 'To do 77' on xpath=//input[@id = "new-task"]
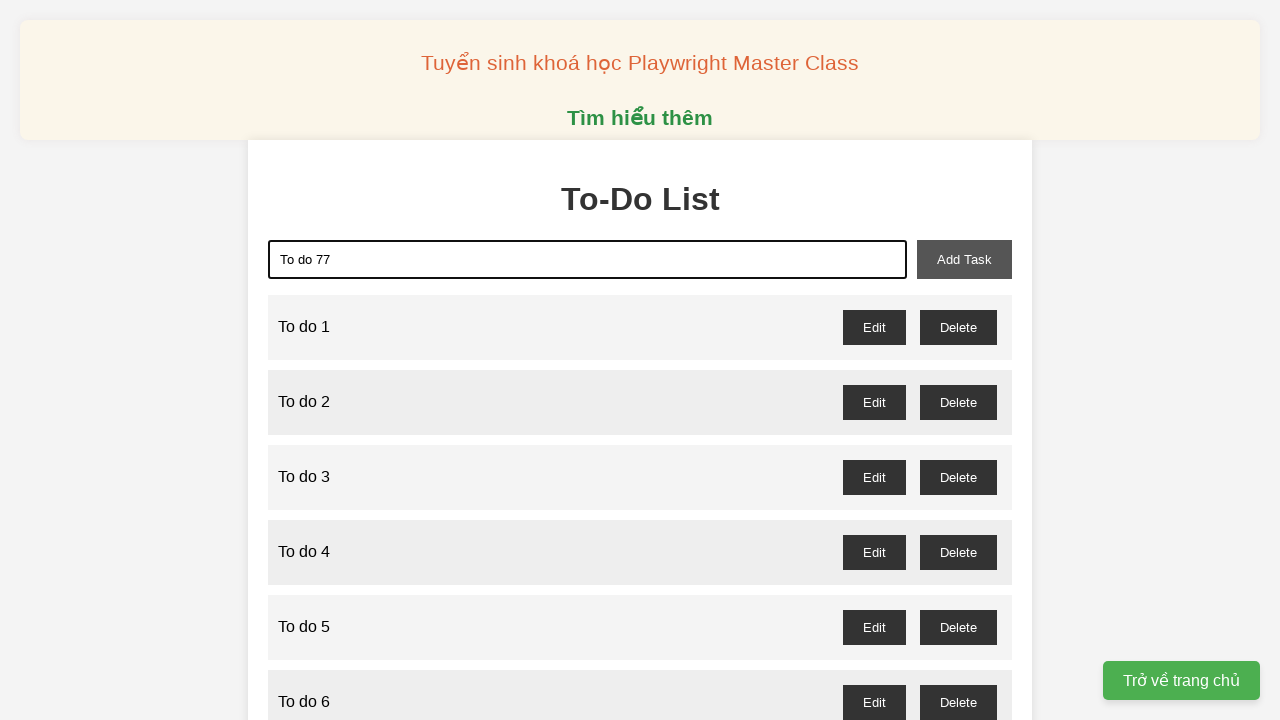

Clicked add task button to create task 77 at (964, 259) on xpath=//button[@id = "add-task"]
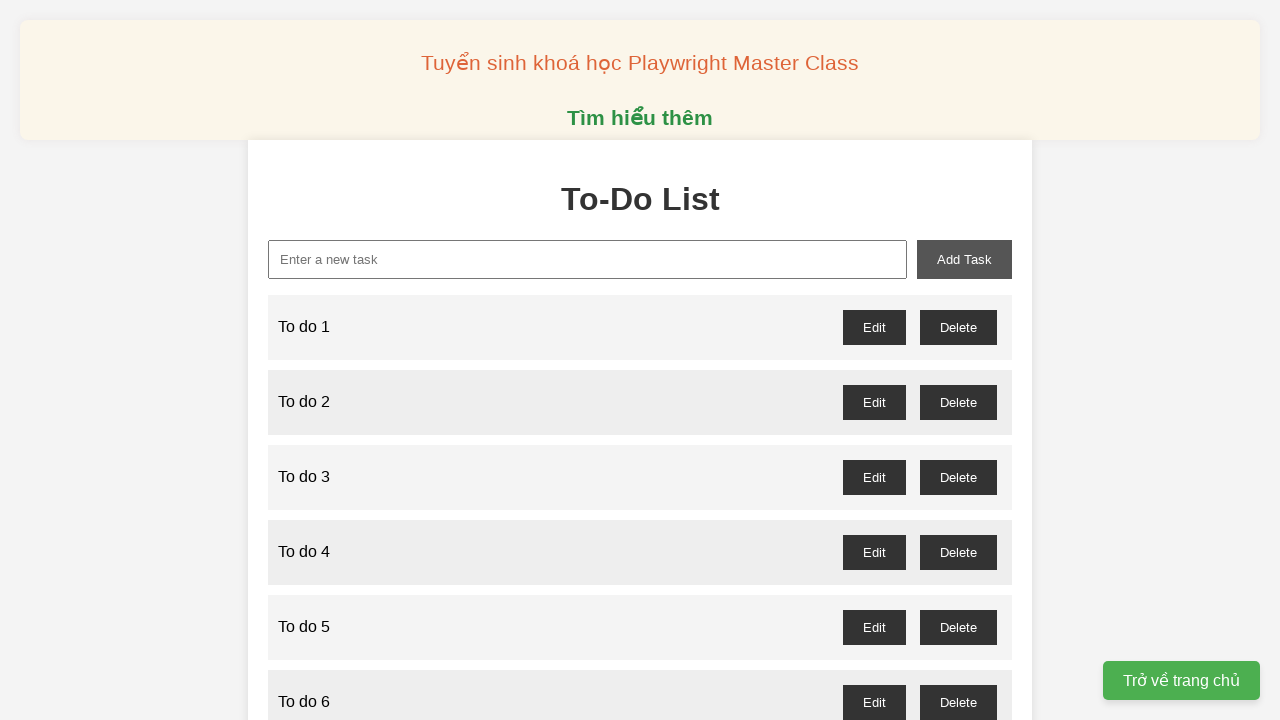

Filled task input with 'To do 78' on xpath=//input[@id = "new-task"]
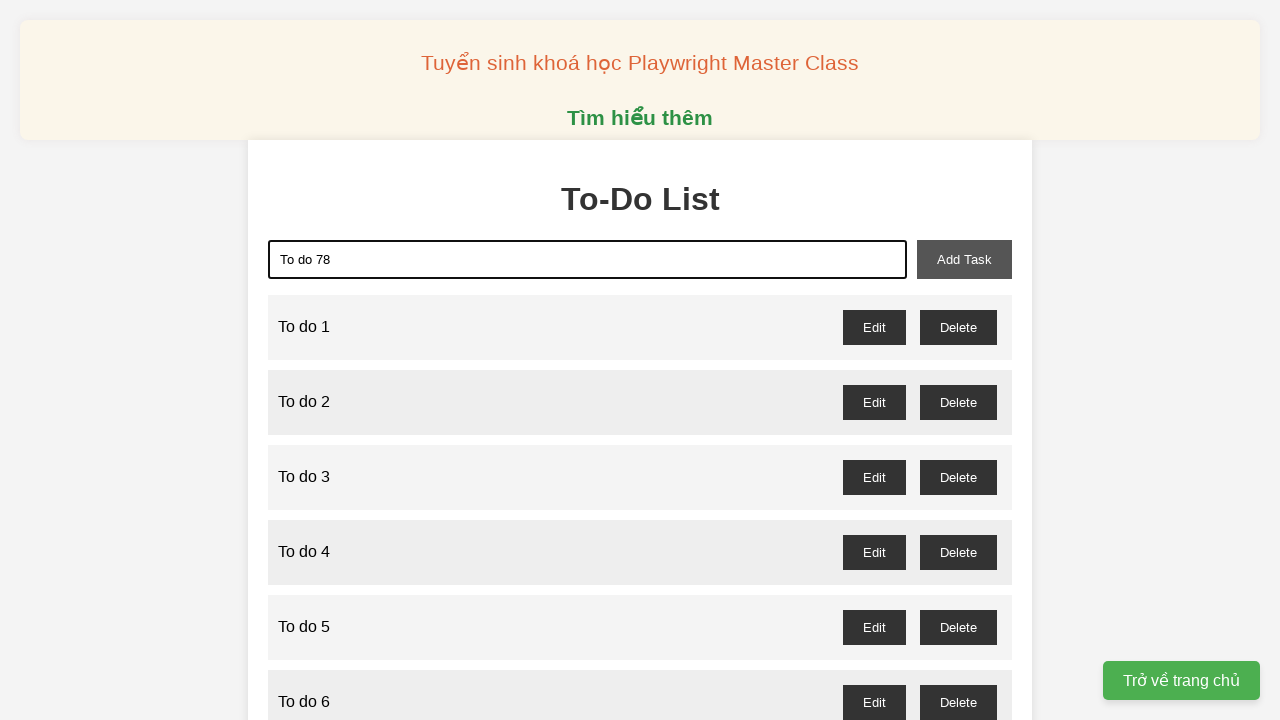

Clicked add task button to create task 78 at (964, 259) on xpath=//button[@id = "add-task"]
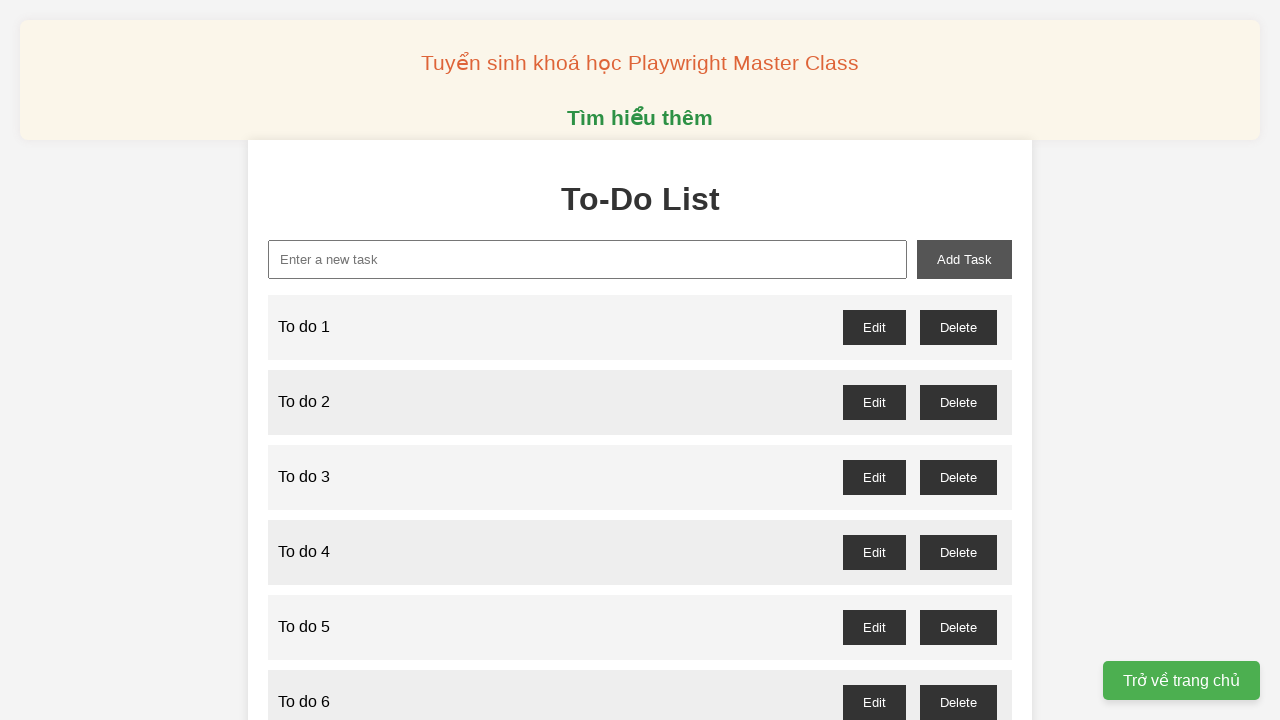

Filled task input with 'To do 79' on xpath=//input[@id = "new-task"]
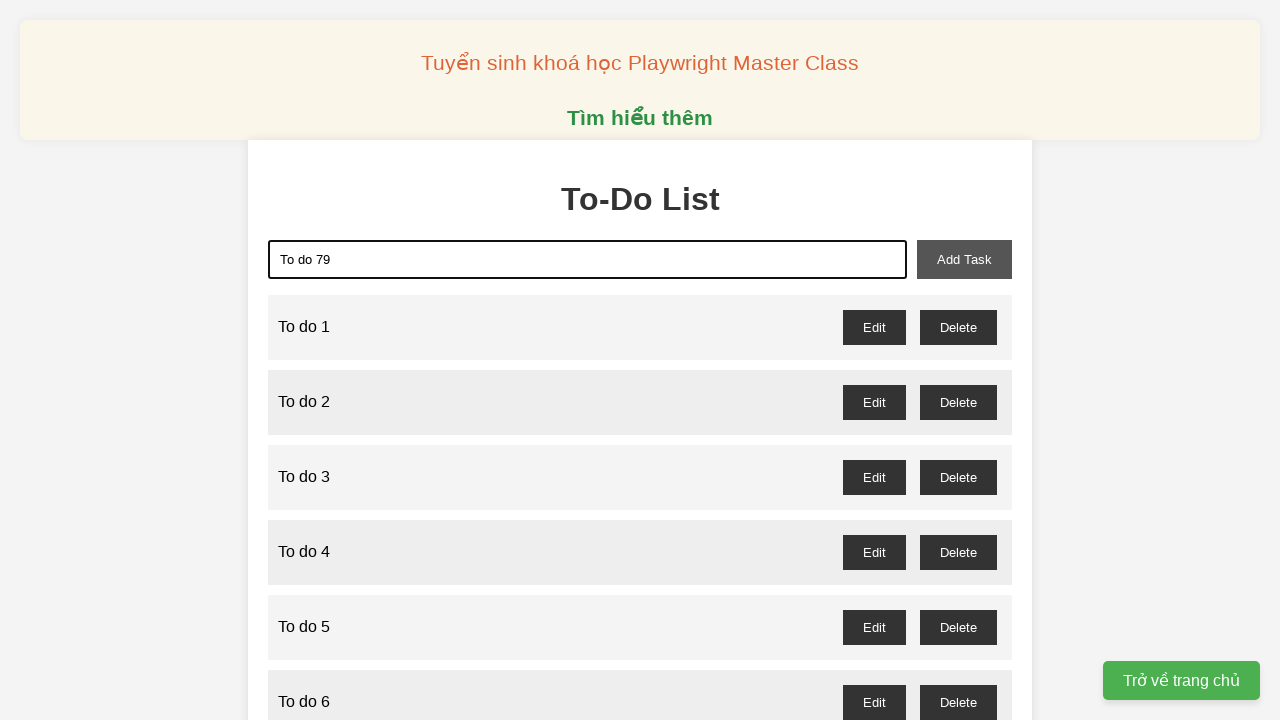

Clicked add task button to create task 79 at (964, 259) on xpath=//button[@id = "add-task"]
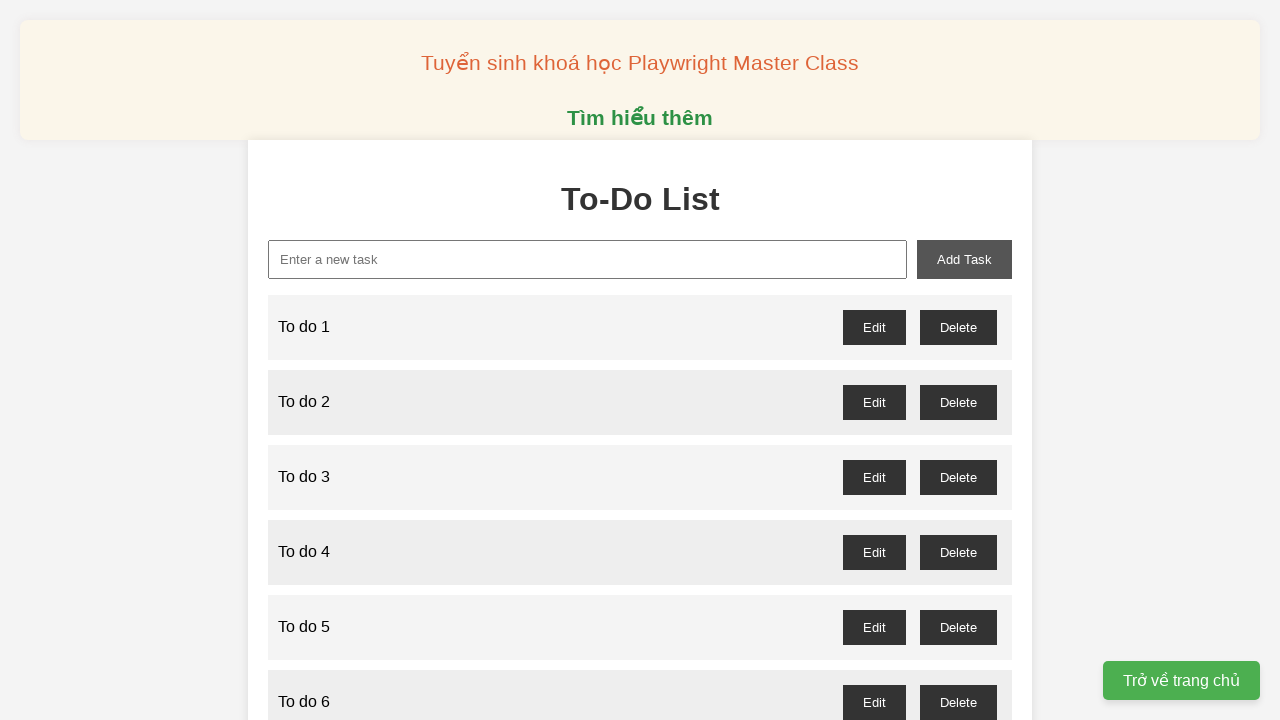

Filled task input with 'To do 80' on xpath=//input[@id = "new-task"]
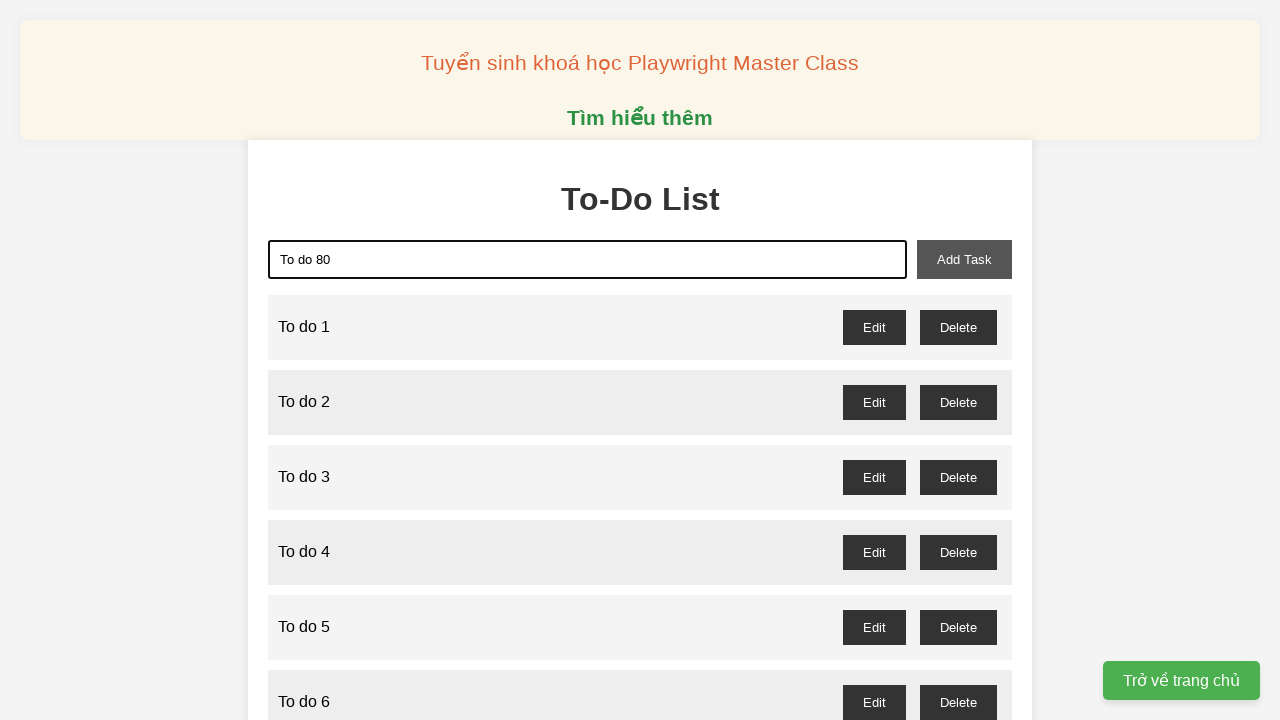

Clicked add task button to create task 80 at (964, 259) on xpath=//button[@id = "add-task"]
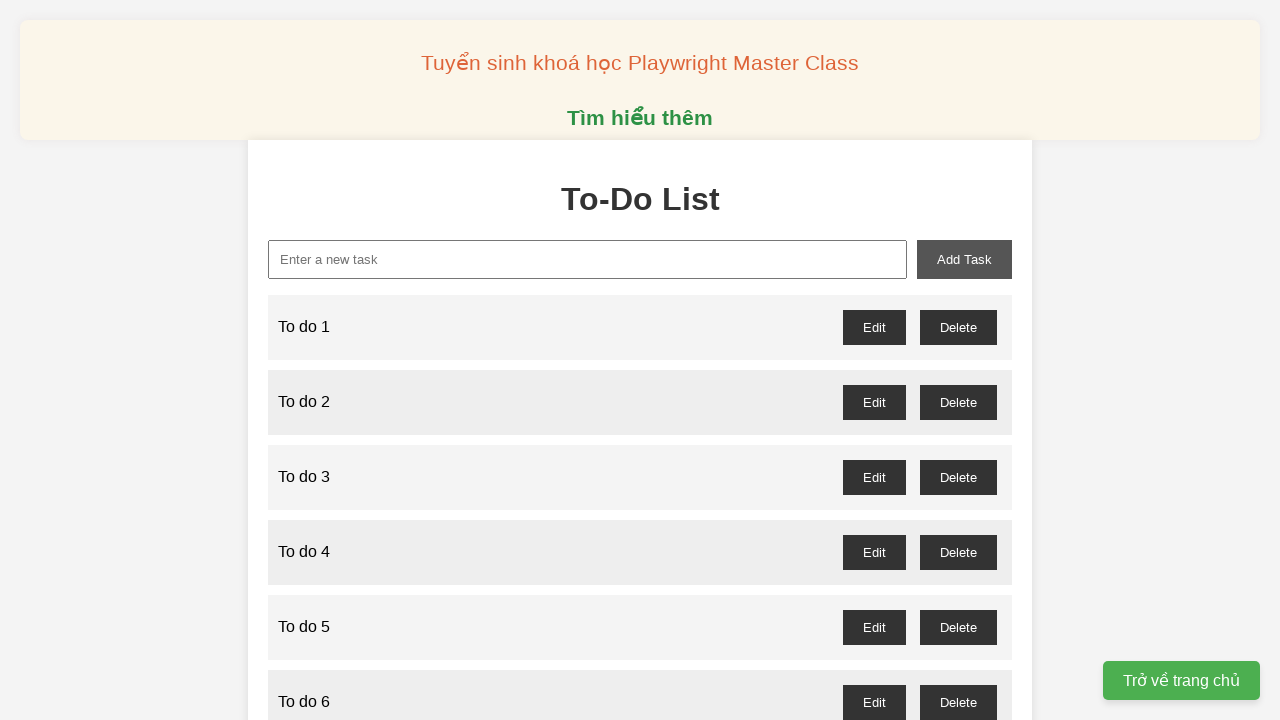

Filled task input with 'To do 81' on xpath=//input[@id = "new-task"]
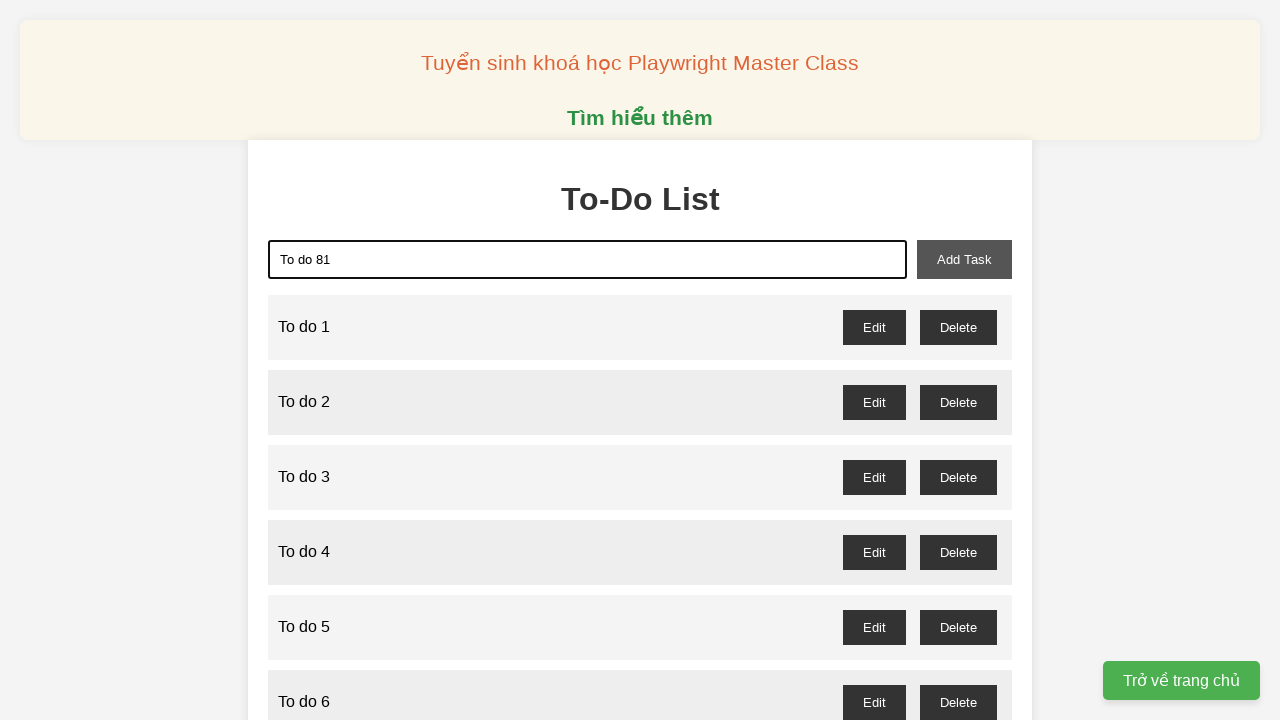

Clicked add task button to create task 81 at (964, 259) on xpath=//button[@id = "add-task"]
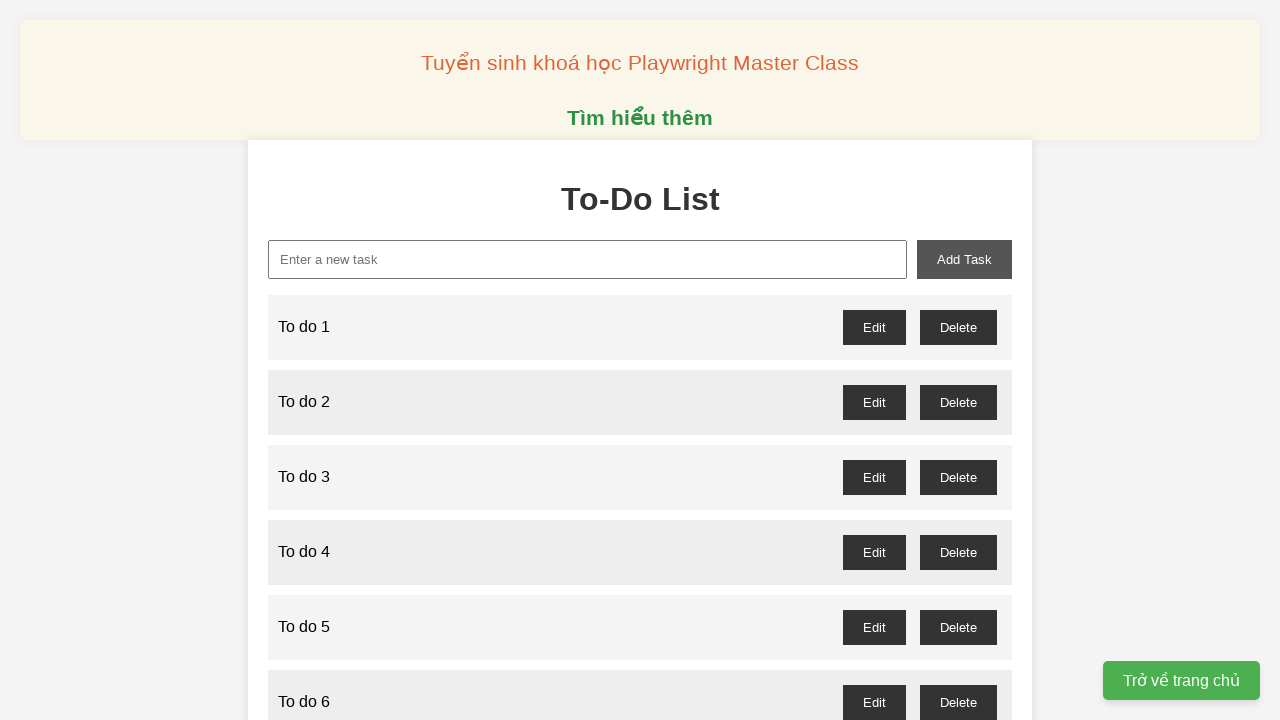

Filled task input with 'To do 82' on xpath=//input[@id = "new-task"]
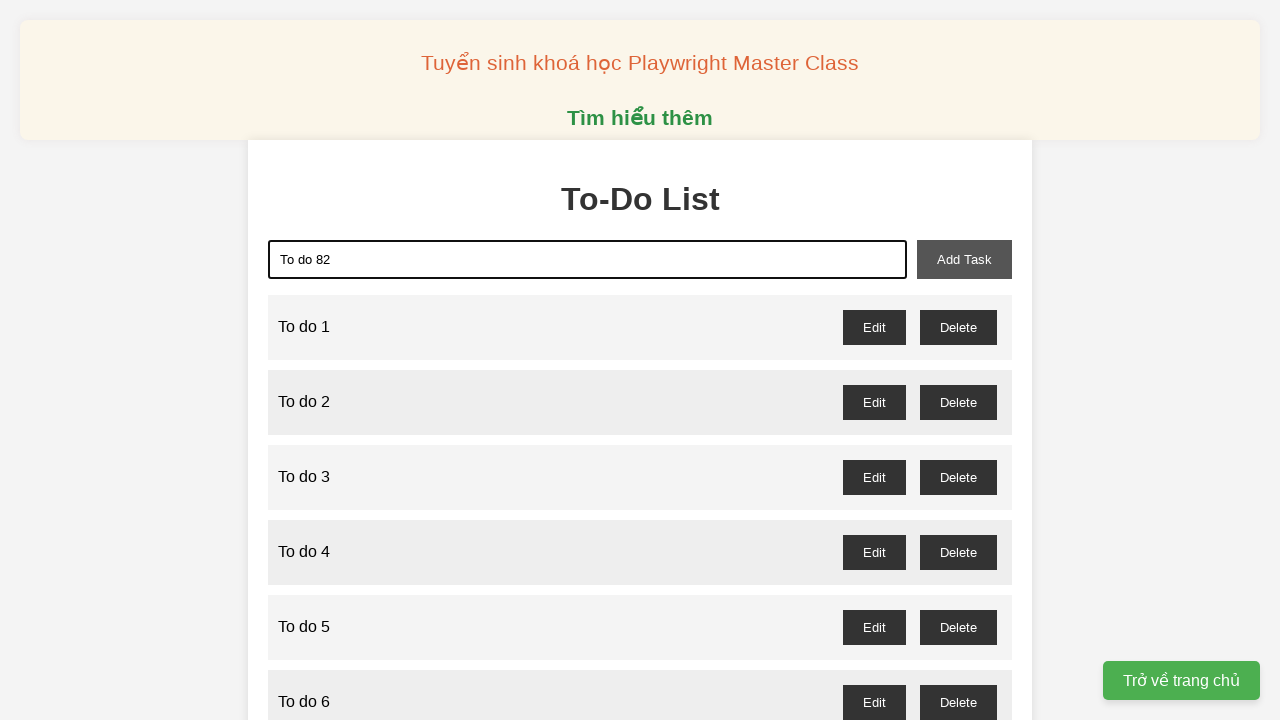

Clicked add task button to create task 82 at (964, 259) on xpath=//button[@id = "add-task"]
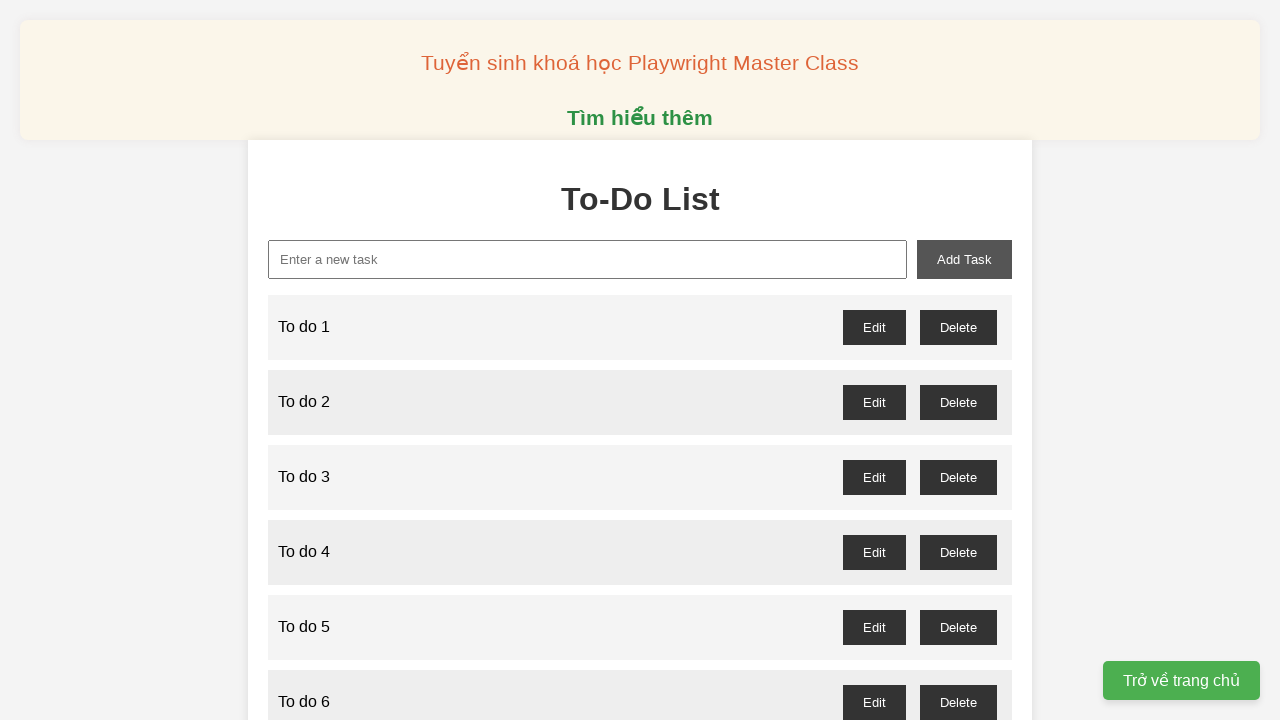

Filled task input with 'To do 83' on xpath=//input[@id = "new-task"]
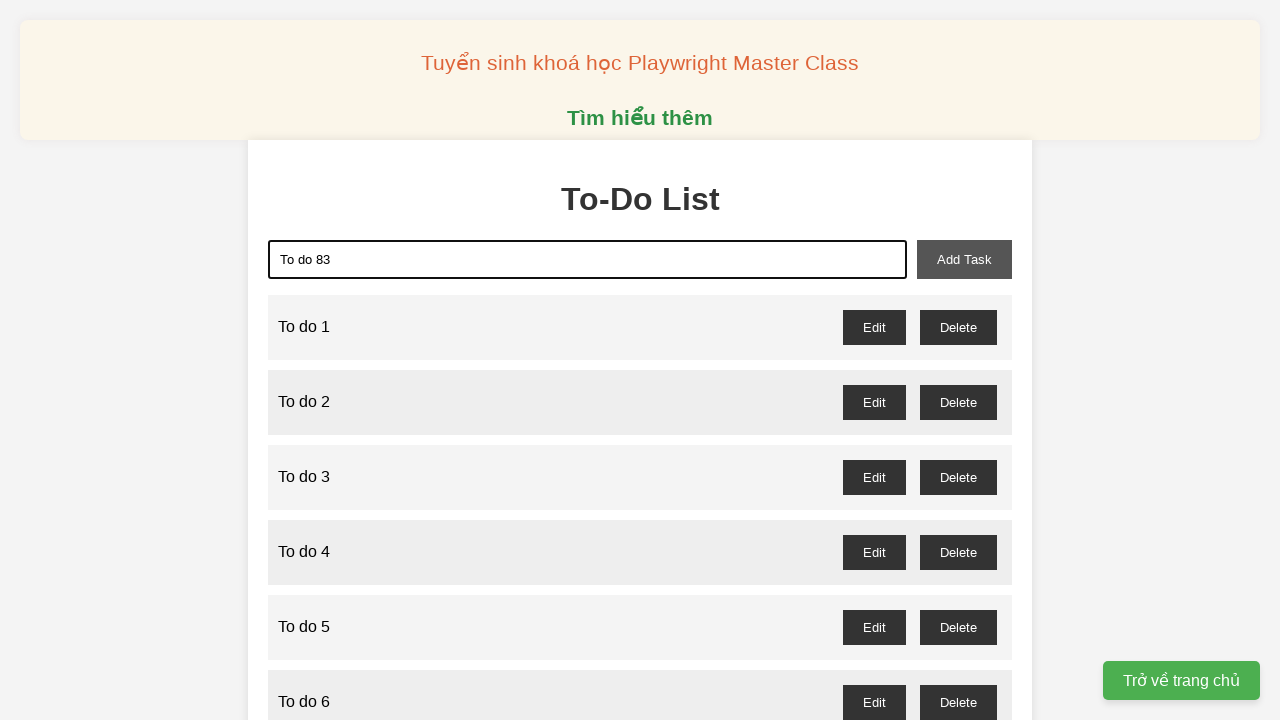

Clicked add task button to create task 83 at (964, 259) on xpath=//button[@id = "add-task"]
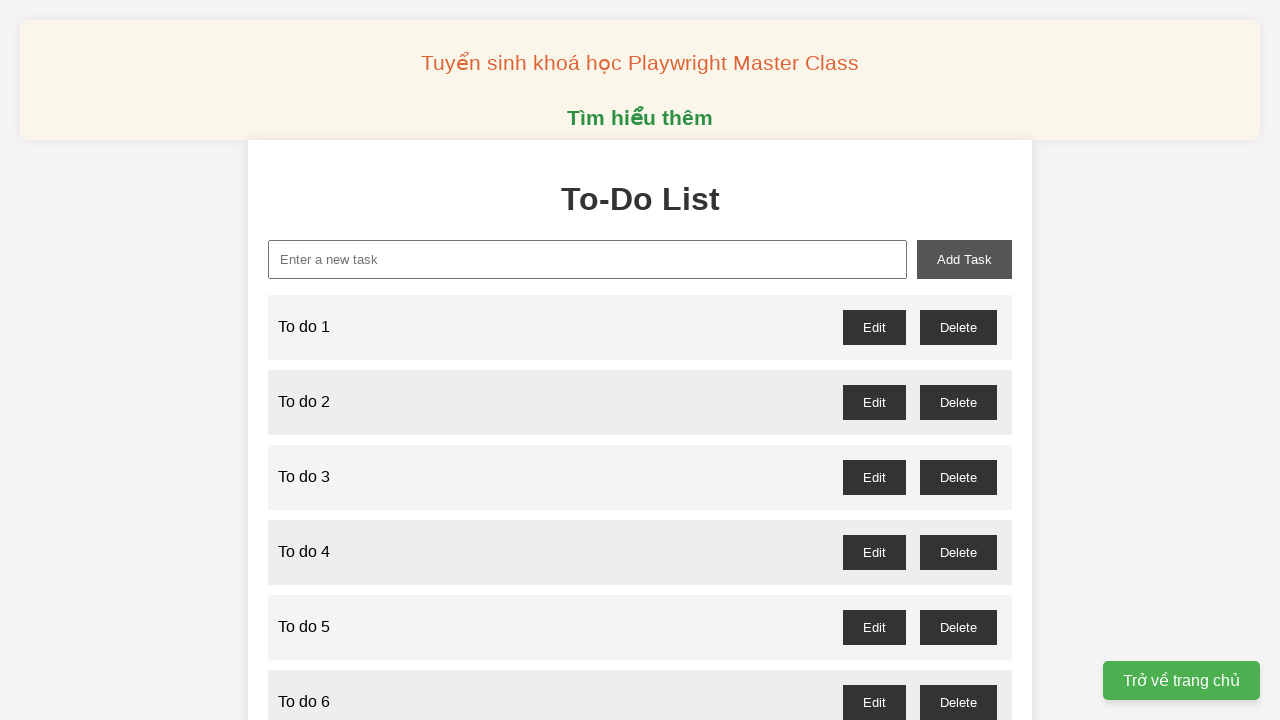

Filled task input with 'To do 84' on xpath=//input[@id = "new-task"]
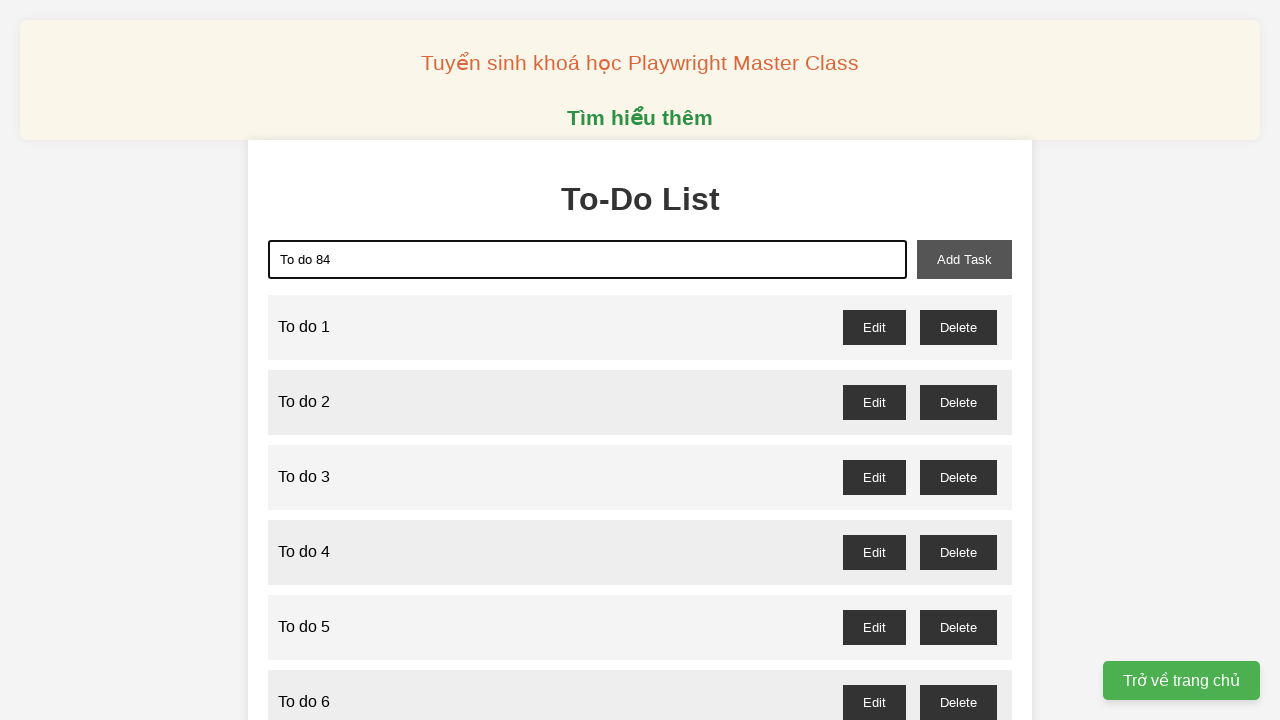

Clicked add task button to create task 84 at (964, 259) on xpath=//button[@id = "add-task"]
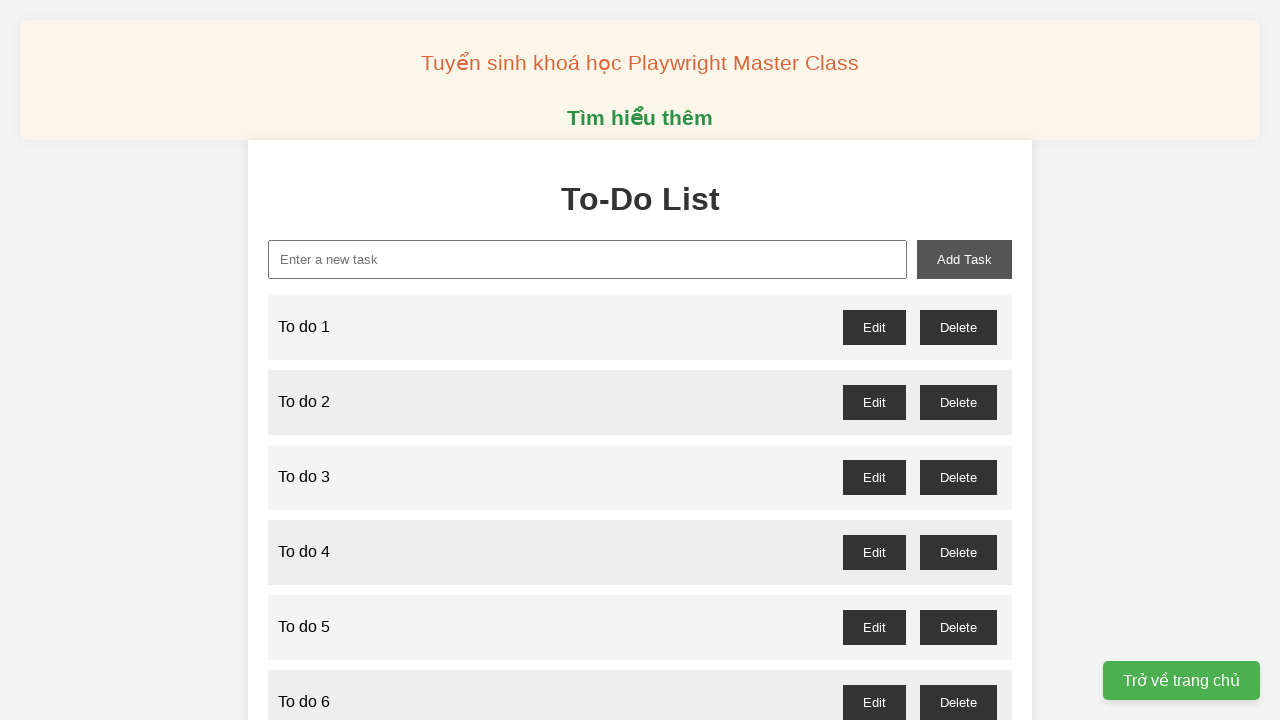

Filled task input with 'To do 85' on xpath=//input[@id = "new-task"]
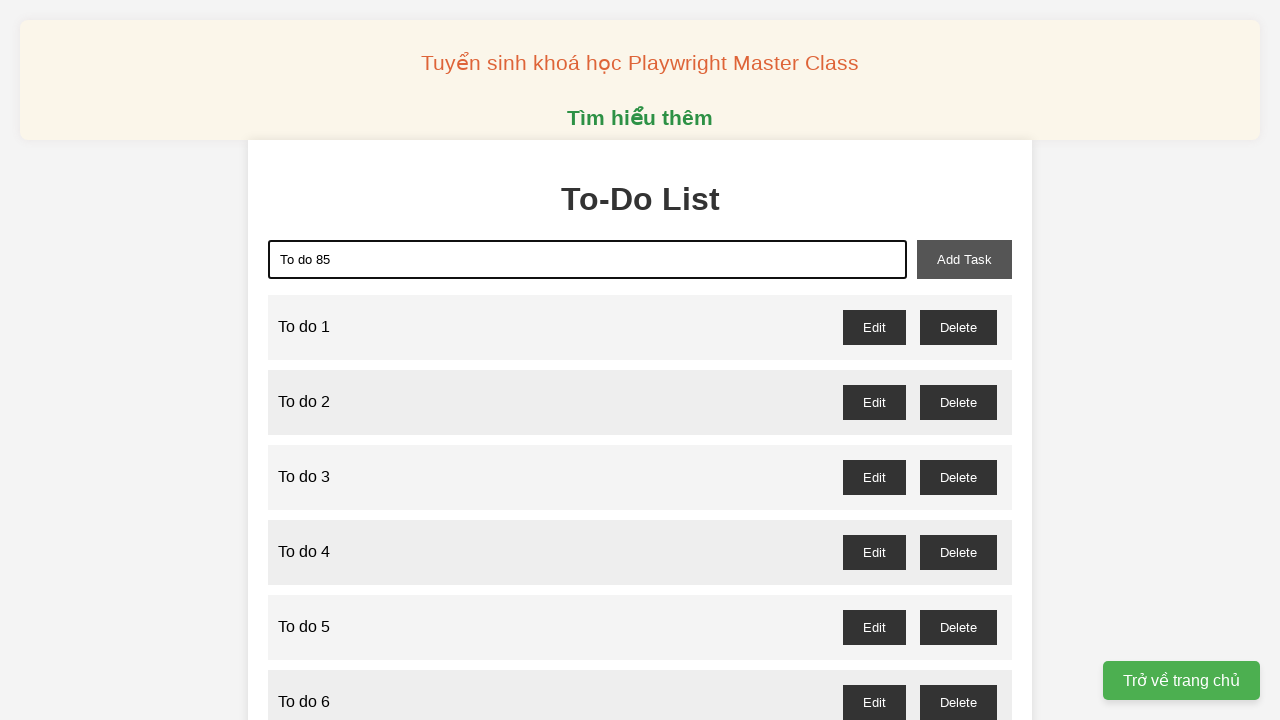

Clicked add task button to create task 85 at (964, 259) on xpath=//button[@id = "add-task"]
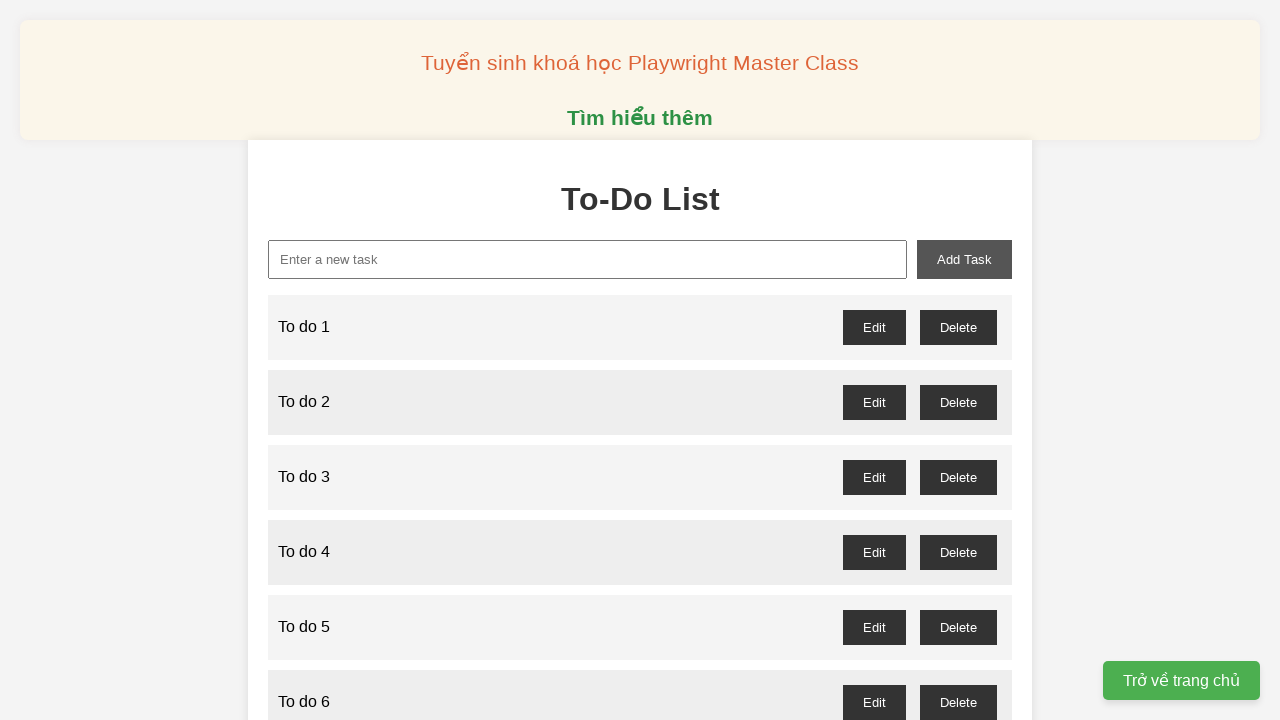

Filled task input with 'To do 86' on xpath=//input[@id = "new-task"]
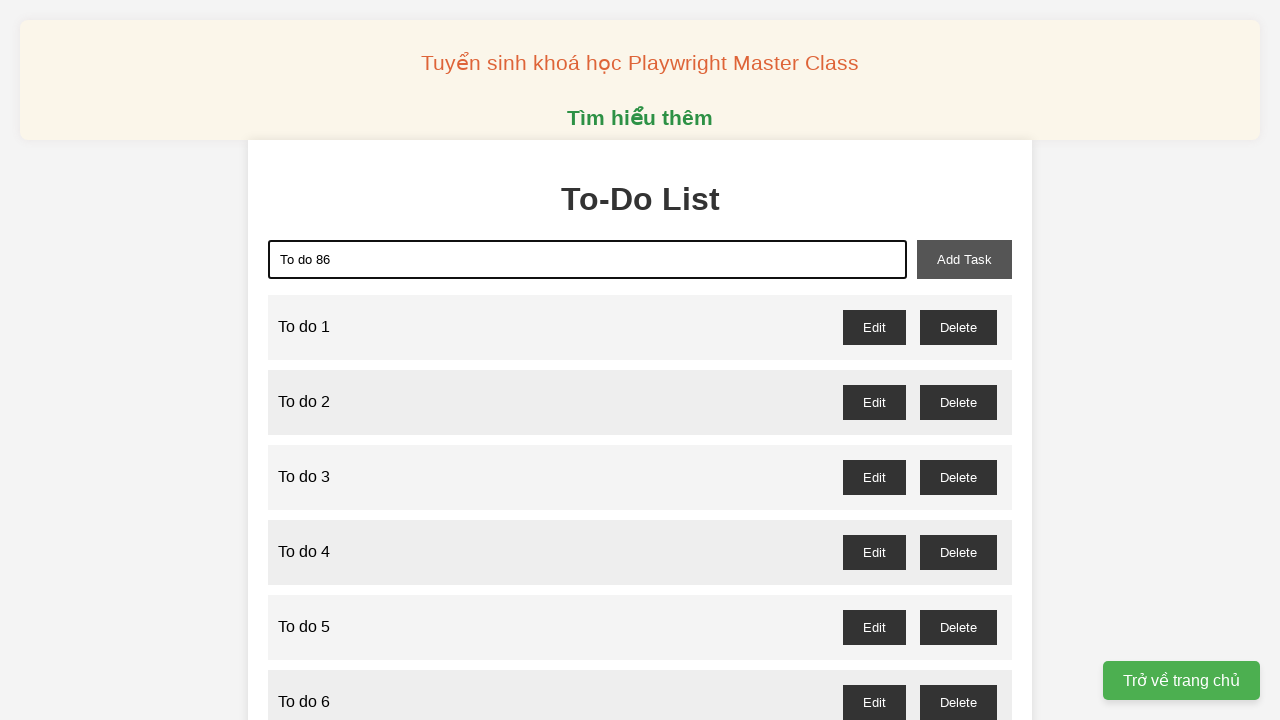

Clicked add task button to create task 86 at (964, 259) on xpath=//button[@id = "add-task"]
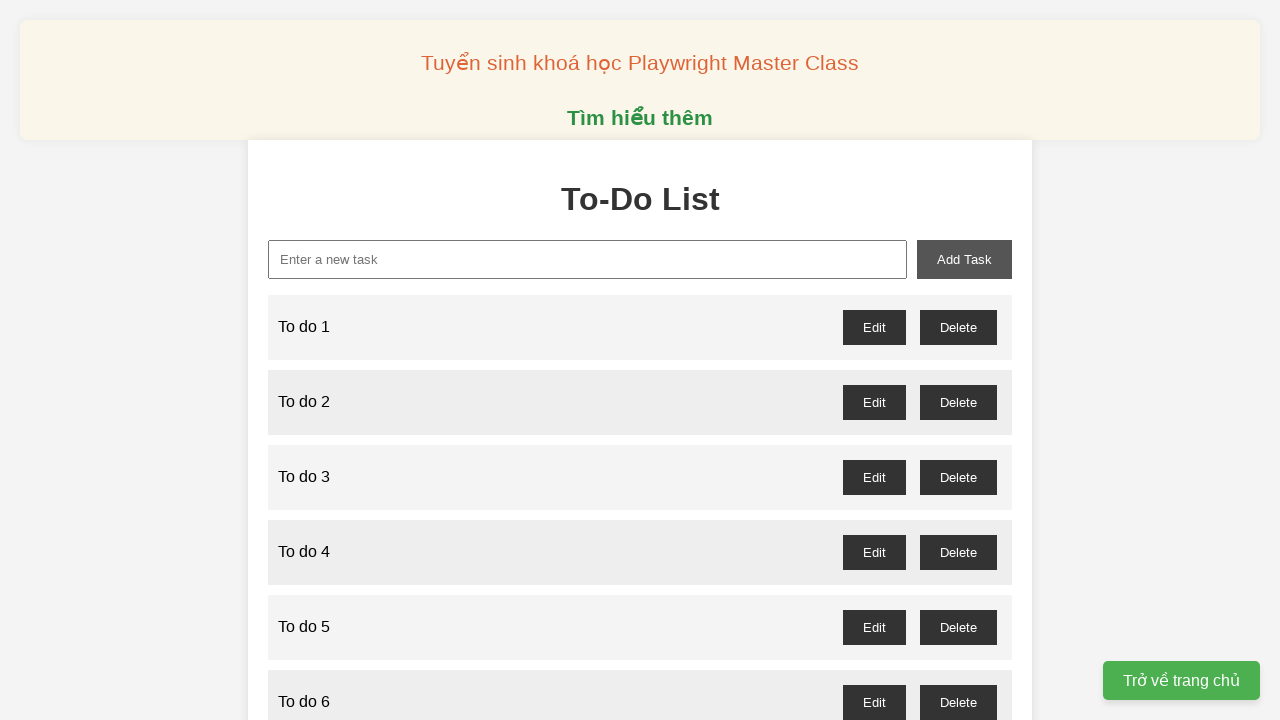

Filled task input with 'To do 87' on xpath=//input[@id = "new-task"]
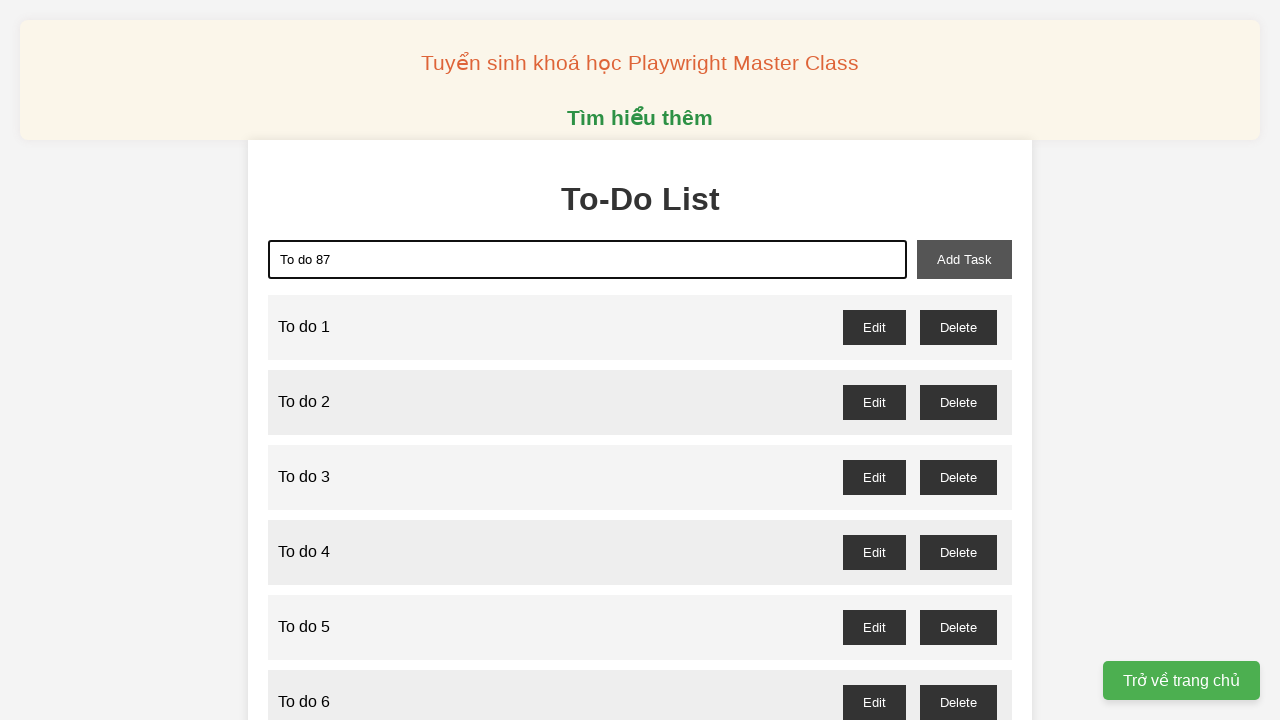

Clicked add task button to create task 87 at (964, 259) on xpath=//button[@id = "add-task"]
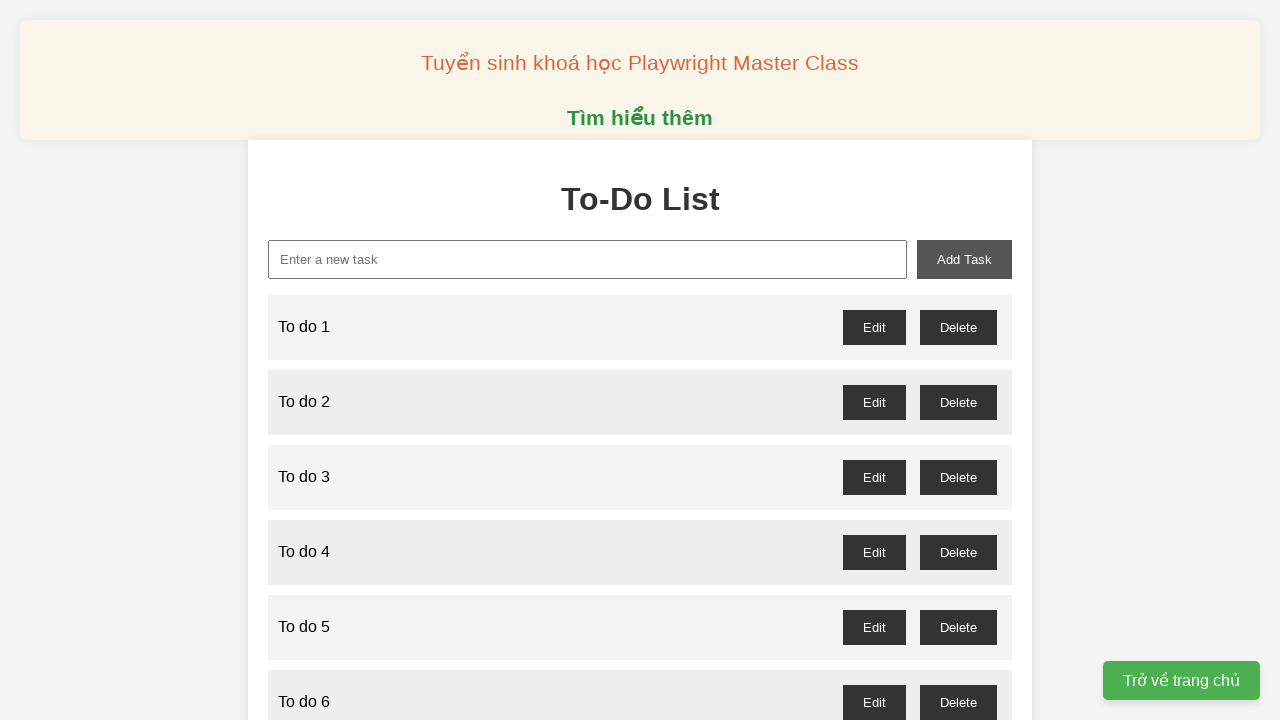

Filled task input with 'To do 88' on xpath=//input[@id = "new-task"]
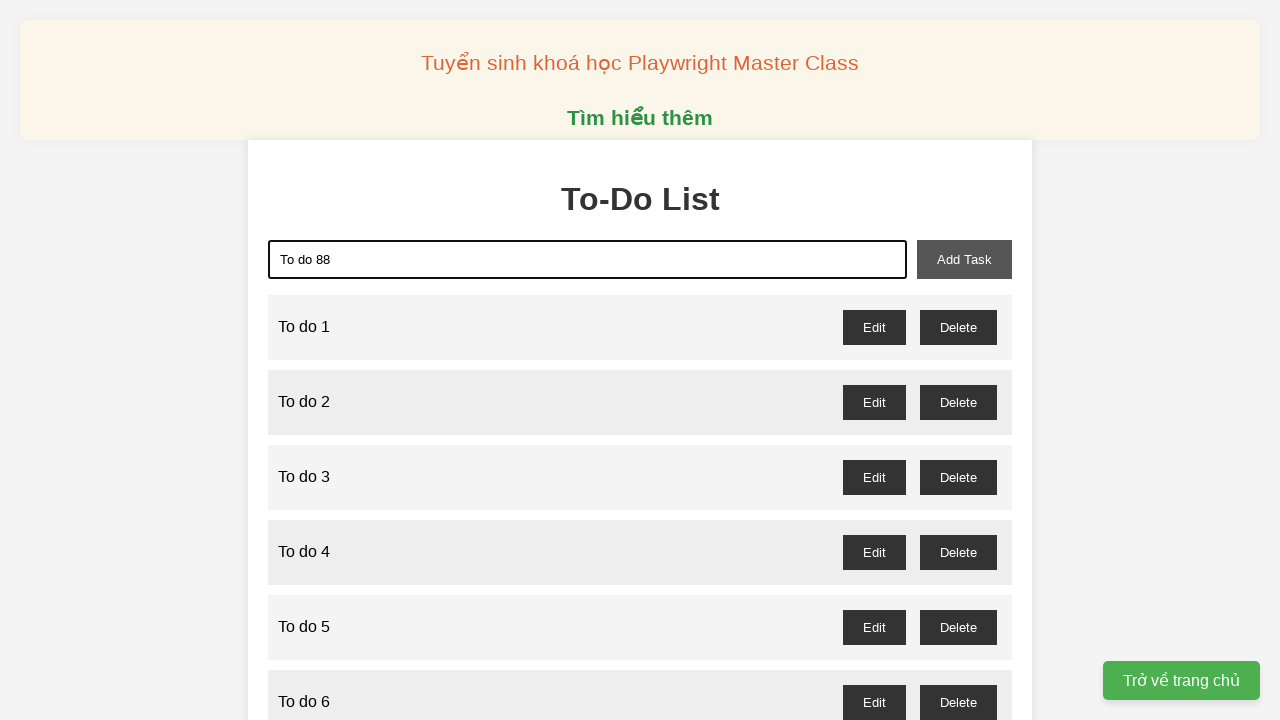

Clicked add task button to create task 88 at (964, 259) on xpath=//button[@id = "add-task"]
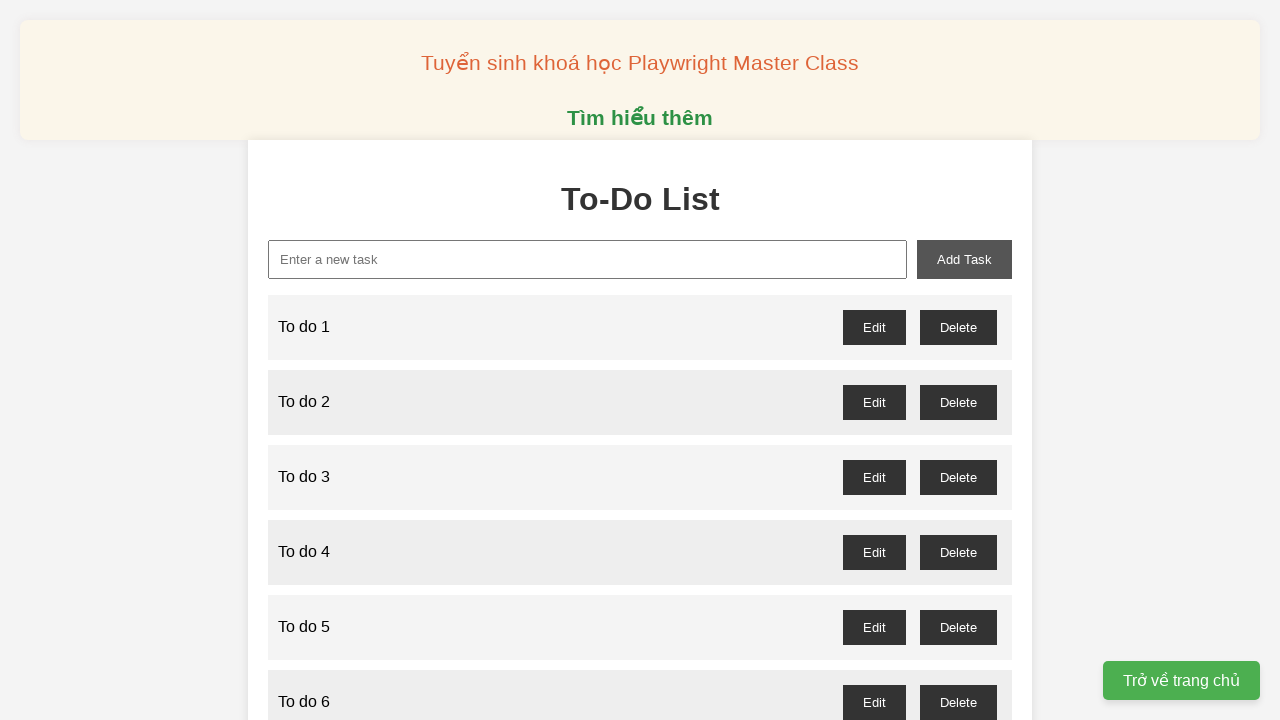

Filled task input with 'To do 89' on xpath=//input[@id = "new-task"]
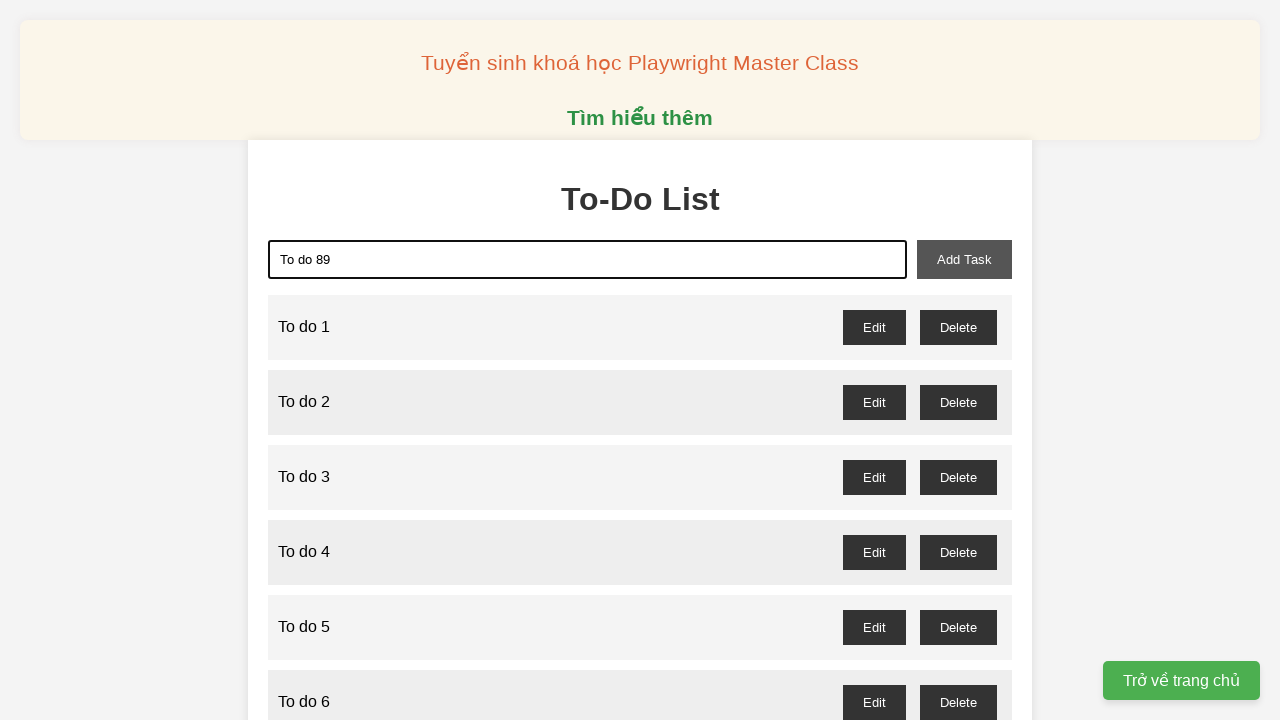

Clicked add task button to create task 89 at (964, 259) on xpath=//button[@id = "add-task"]
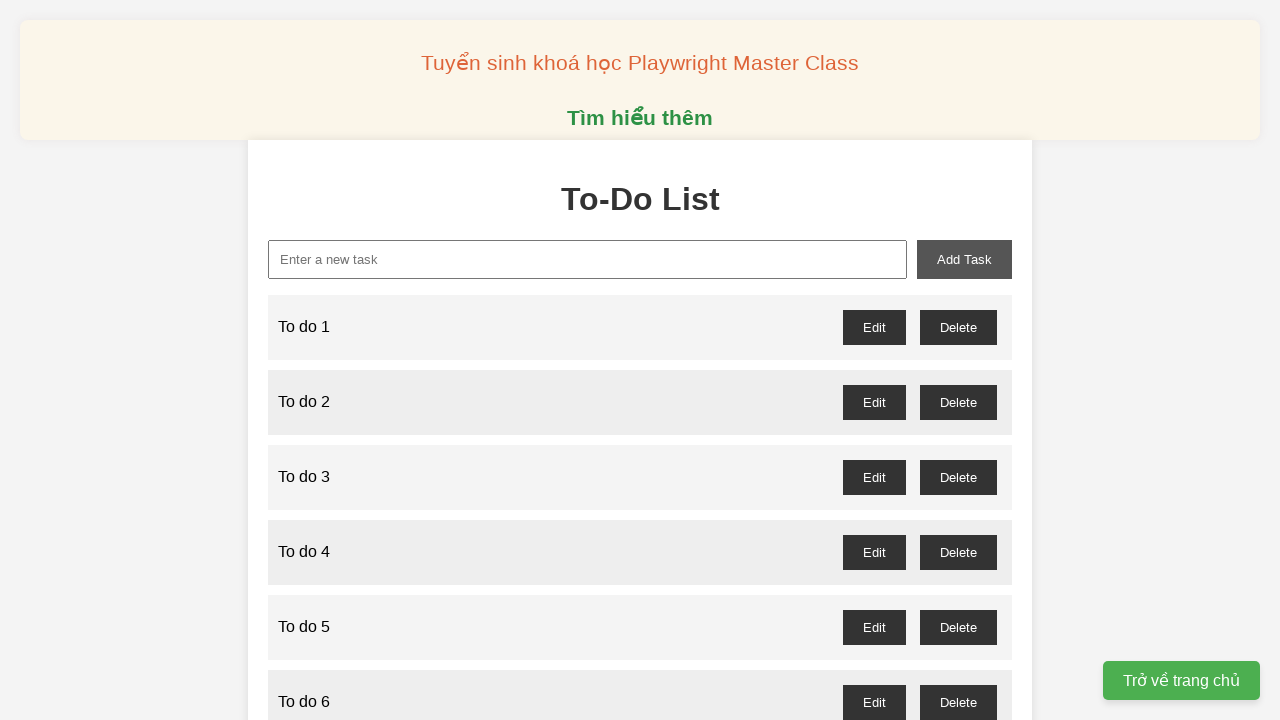

Filled task input with 'To do 90' on xpath=//input[@id = "new-task"]
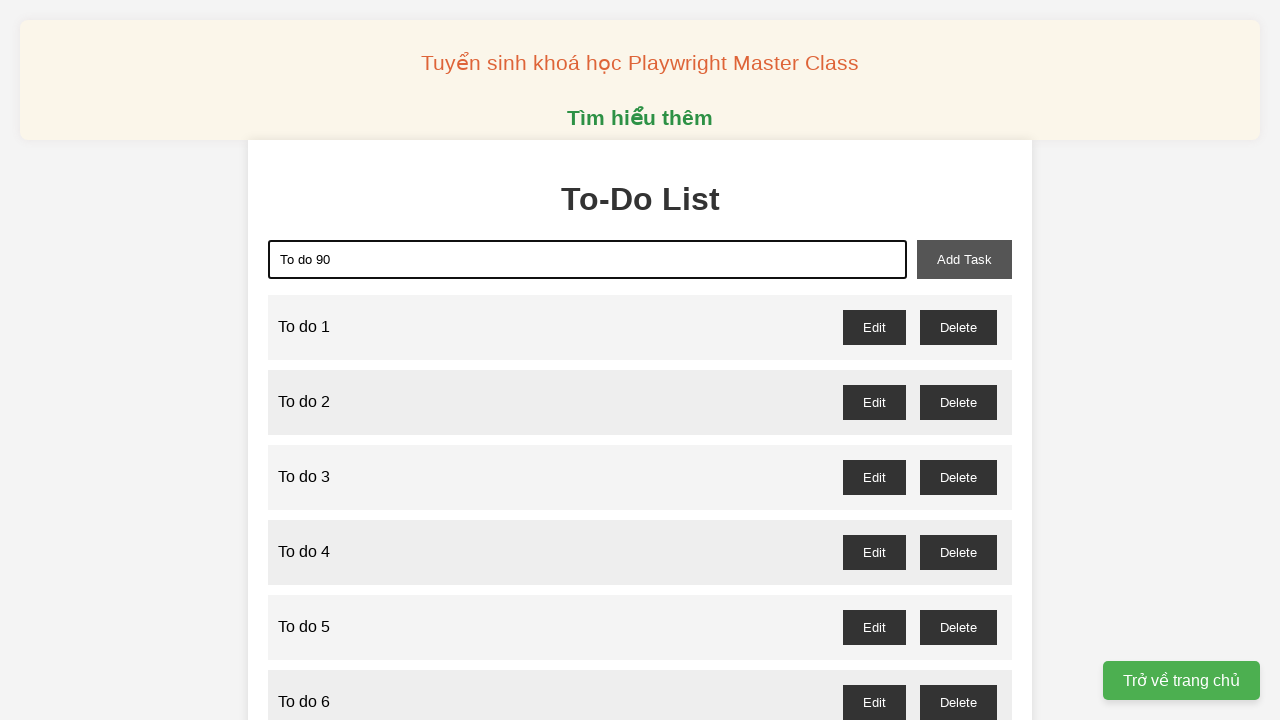

Clicked add task button to create task 90 at (964, 259) on xpath=//button[@id = "add-task"]
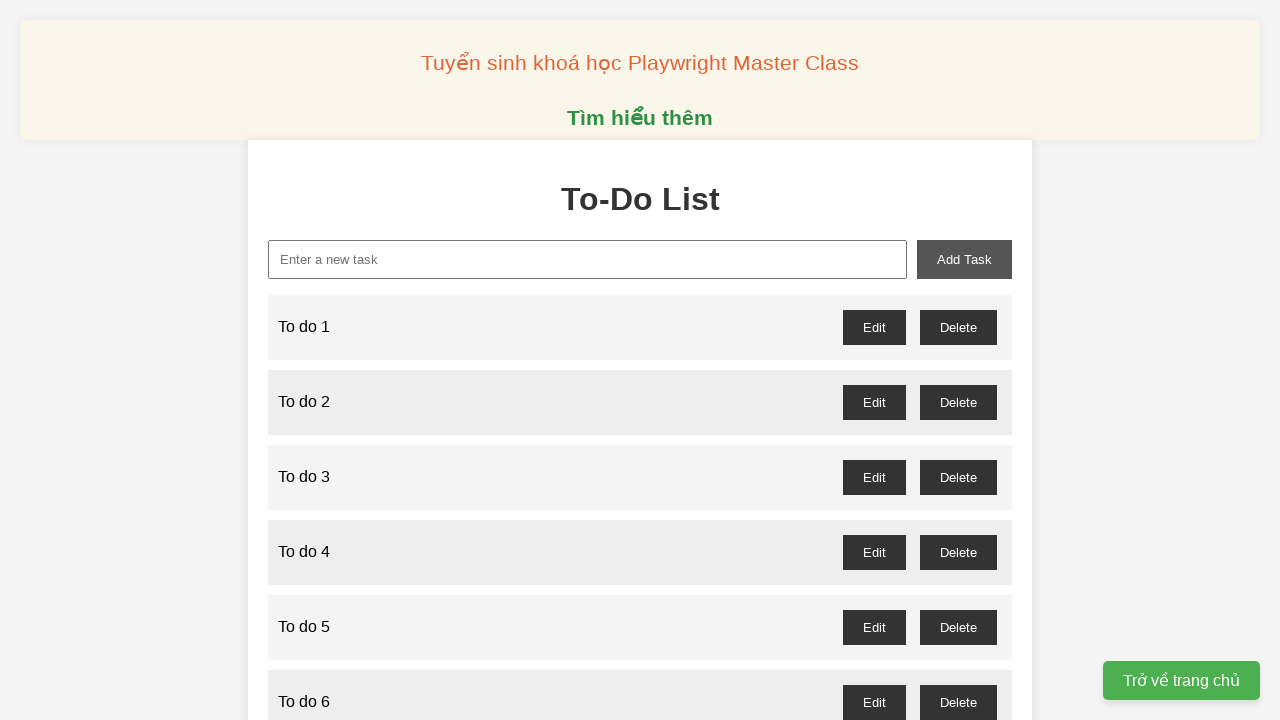

Filled task input with 'To do 91' on xpath=//input[@id = "new-task"]
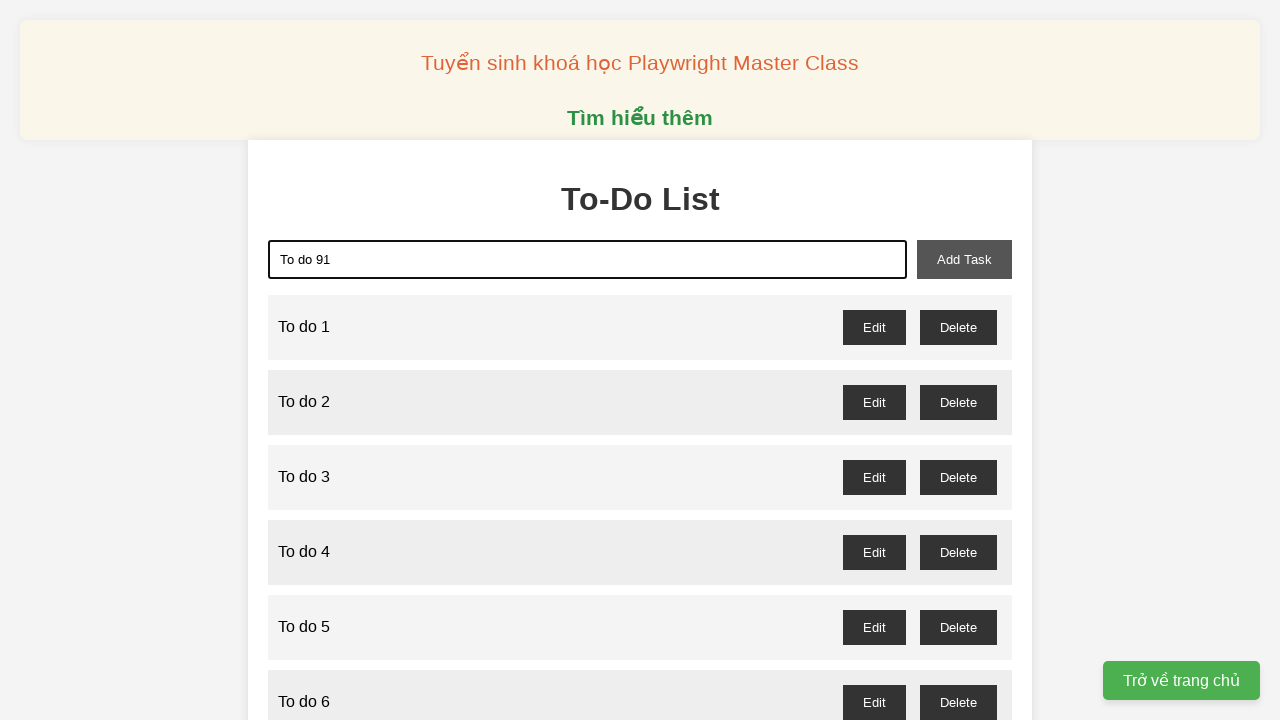

Clicked add task button to create task 91 at (964, 259) on xpath=//button[@id = "add-task"]
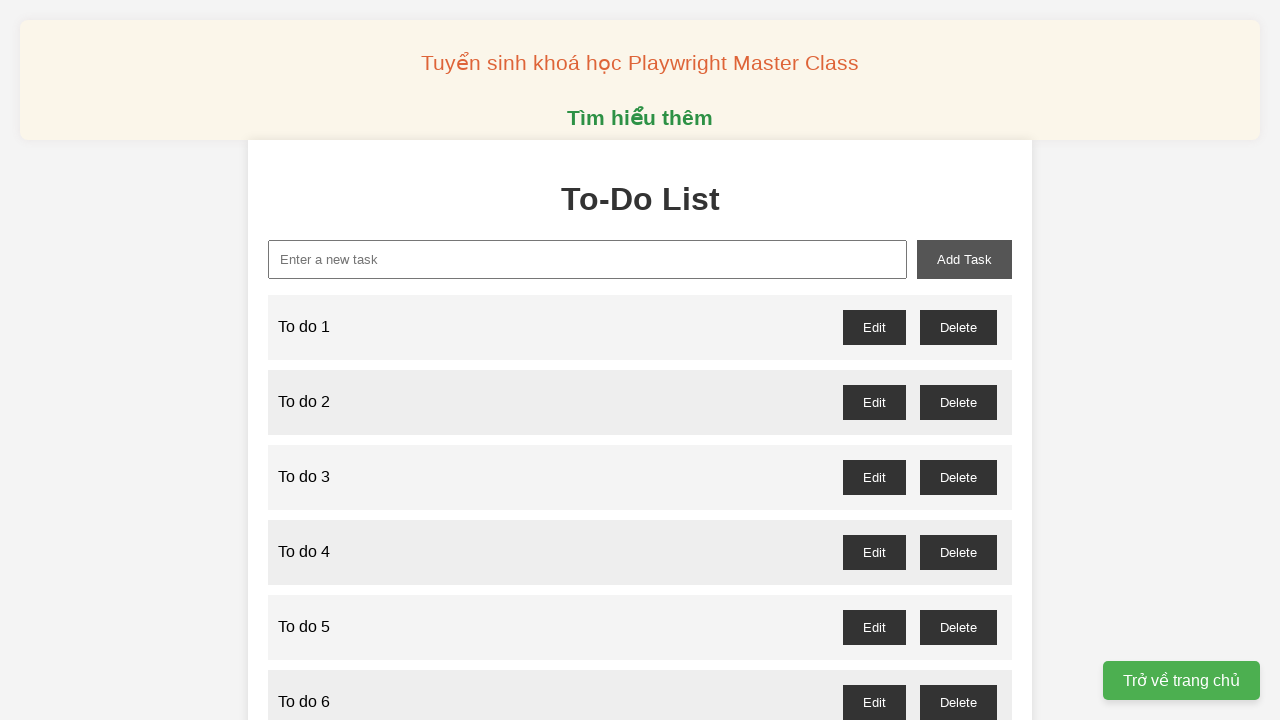

Filled task input with 'To do 92' on xpath=//input[@id = "new-task"]
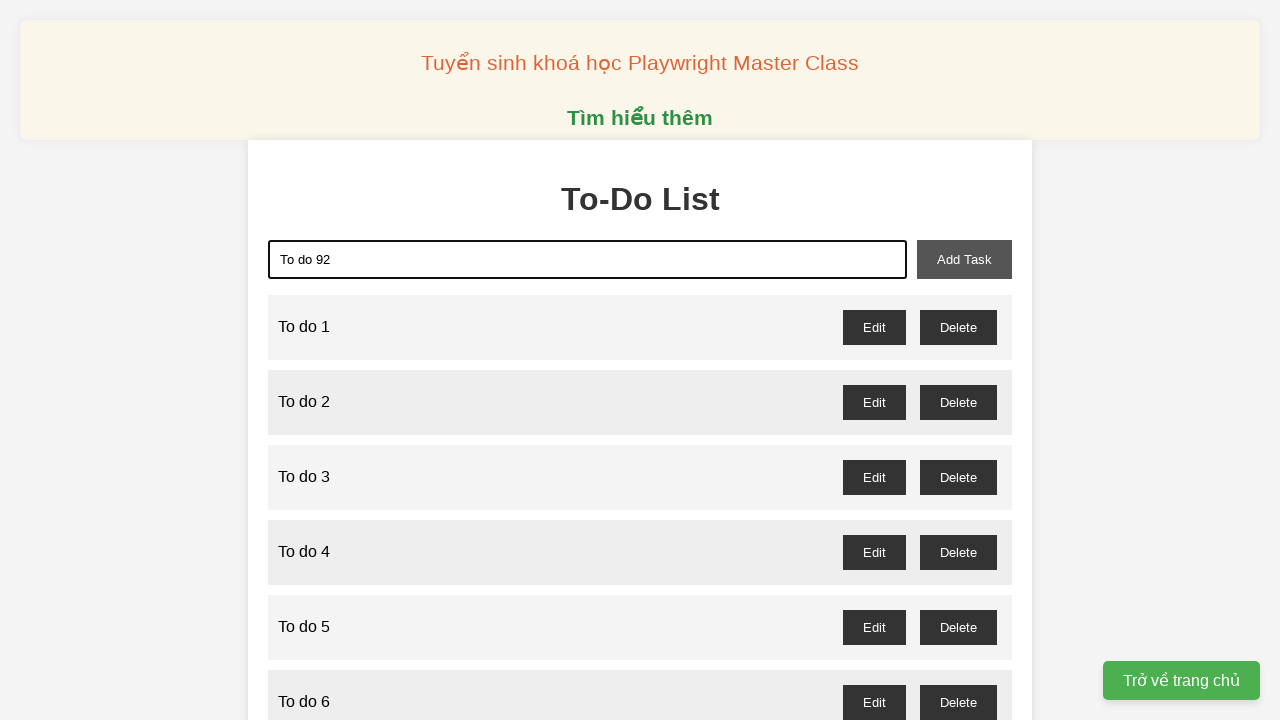

Clicked add task button to create task 92 at (964, 259) on xpath=//button[@id = "add-task"]
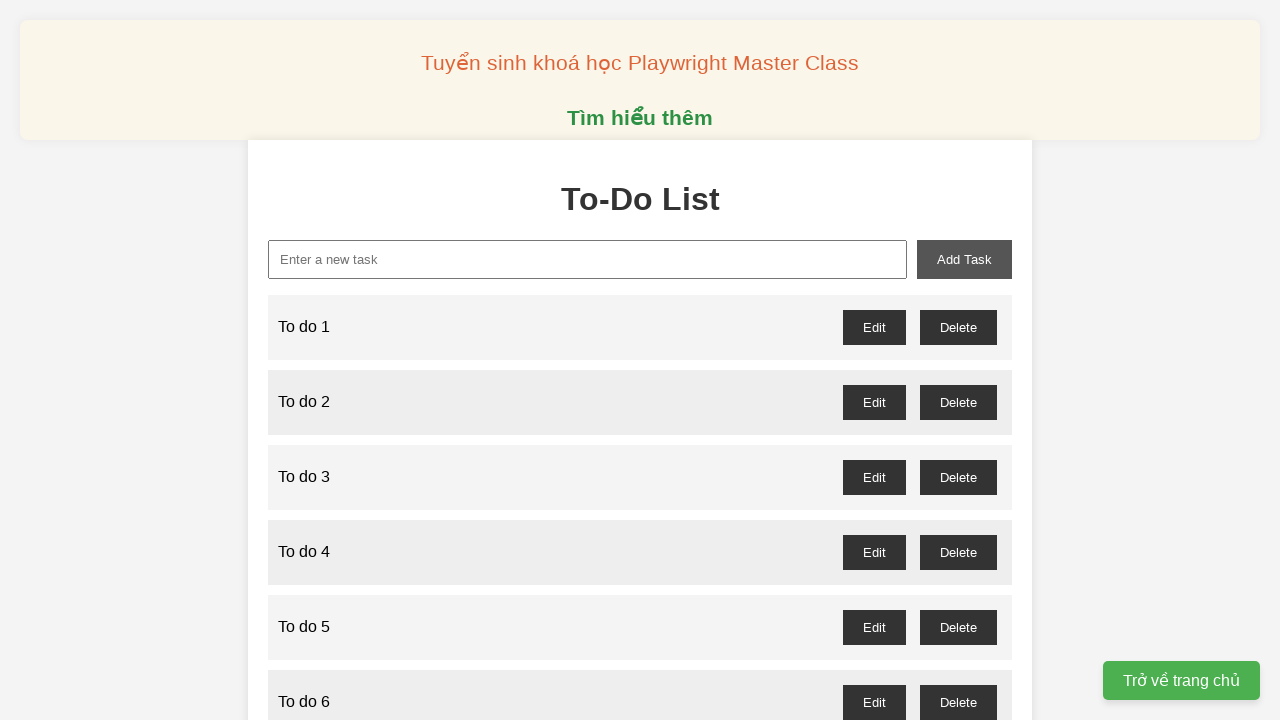

Filled task input with 'To do 93' on xpath=//input[@id = "new-task"]
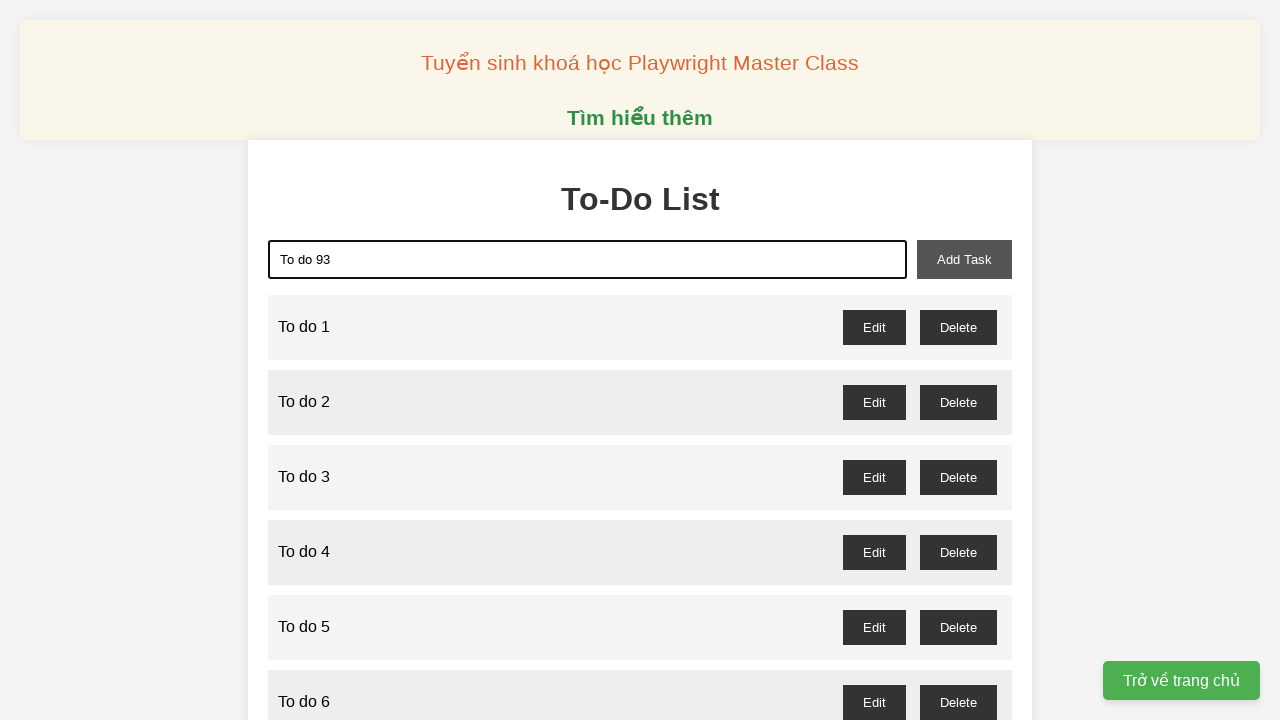

Clicked add task button to create task 93 at (964, 259) on xpath=//button[@id = "add-task"]
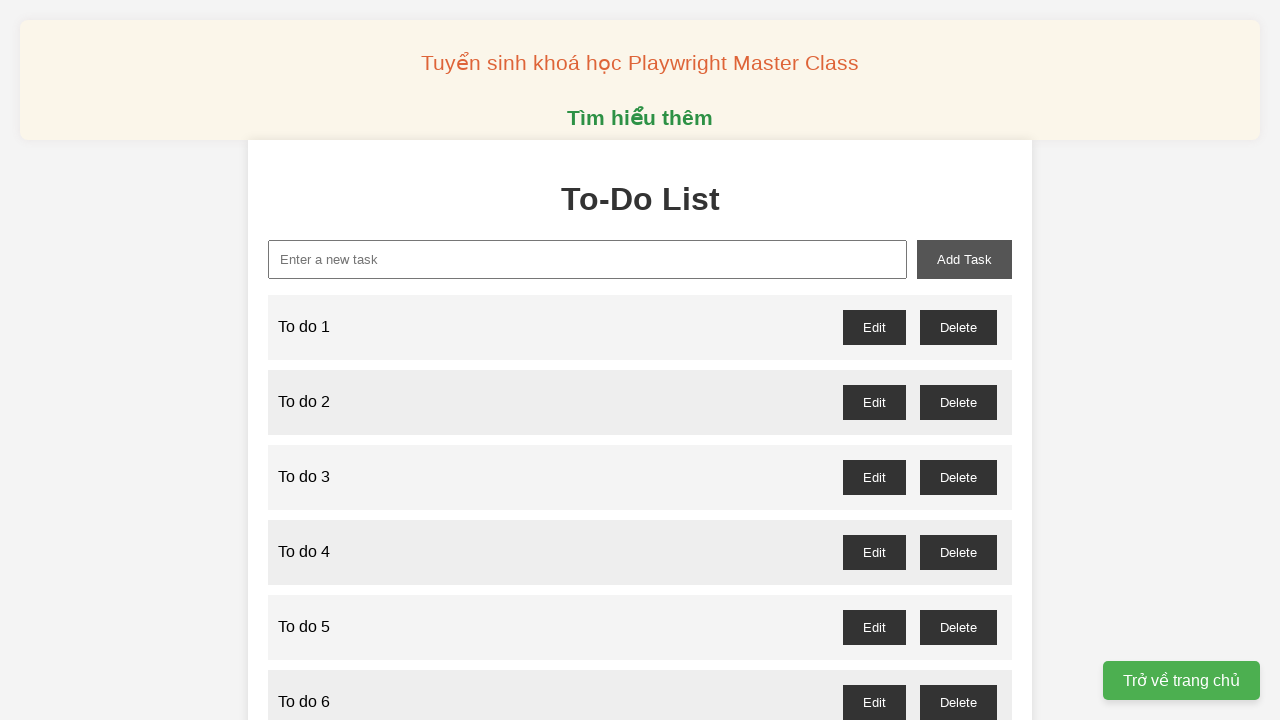

Filled task input with 'To do 94' on xpath=//input[@id = "new-task"]
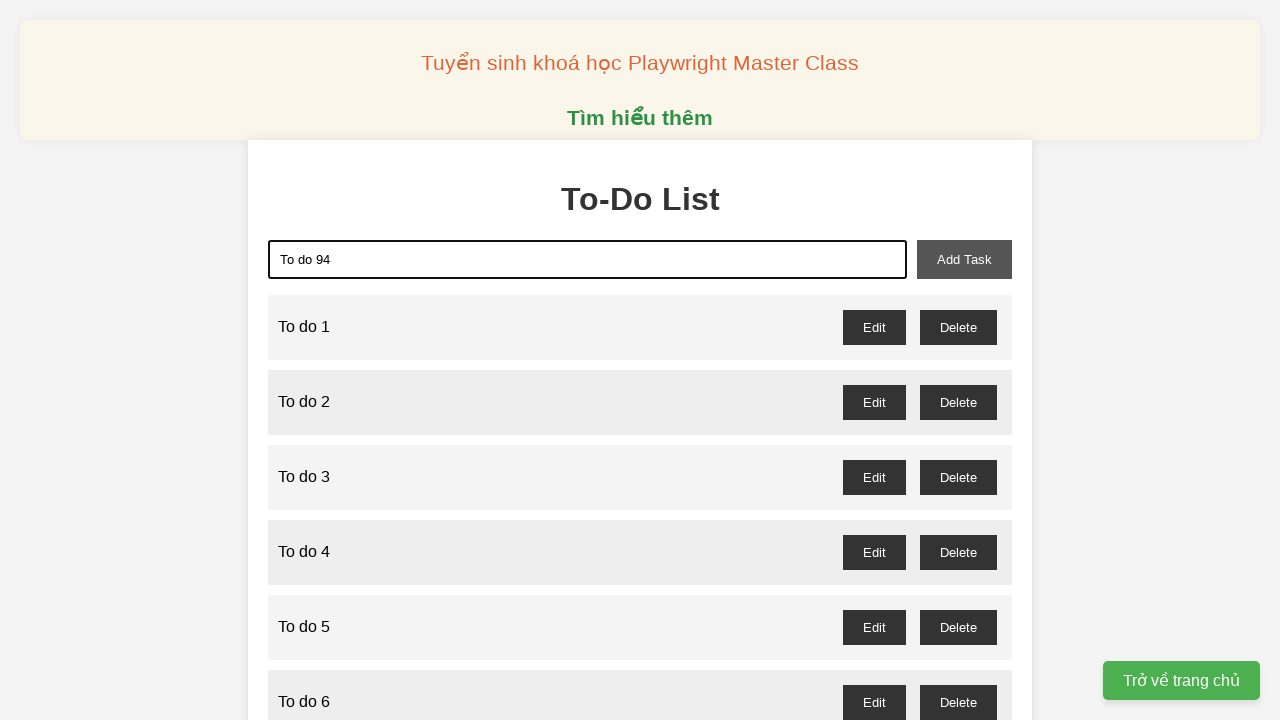

Clicked add task button to create task 94 at (964, 259) on xpath=//button[@id = "add-task"]
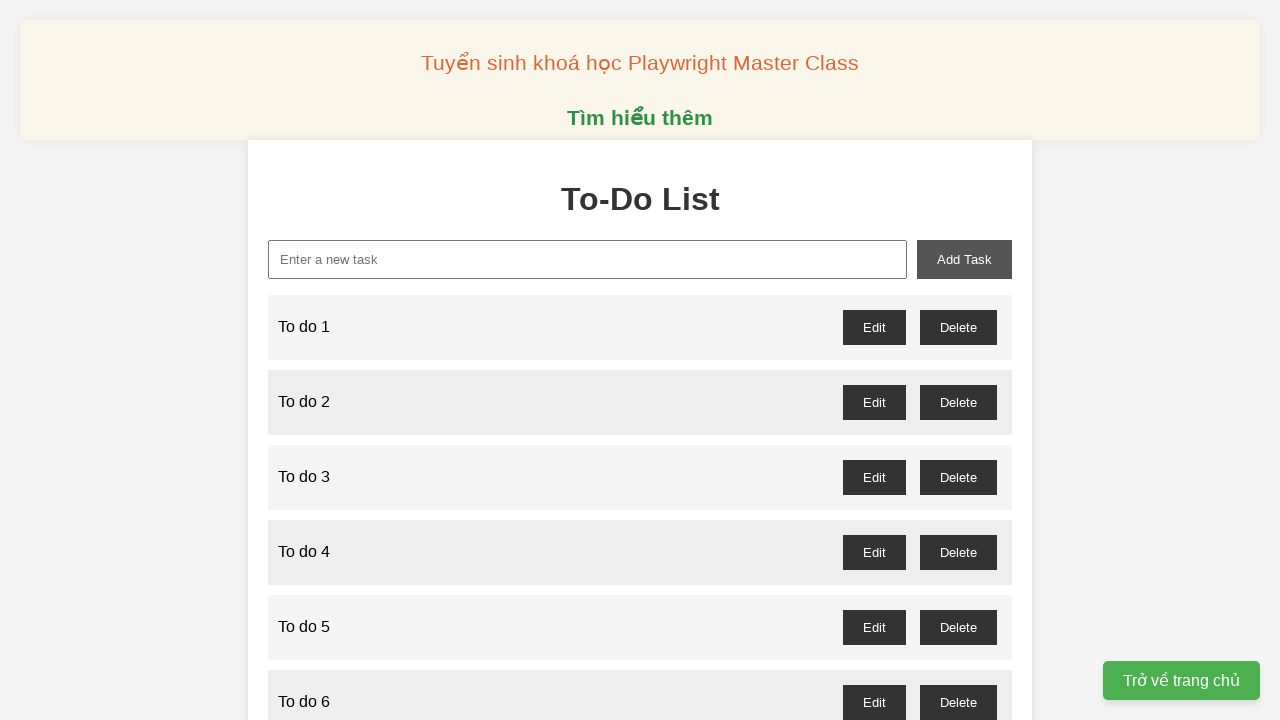

Filled task input with 'To do 95' on xpath=//input[@id = "new-task"]
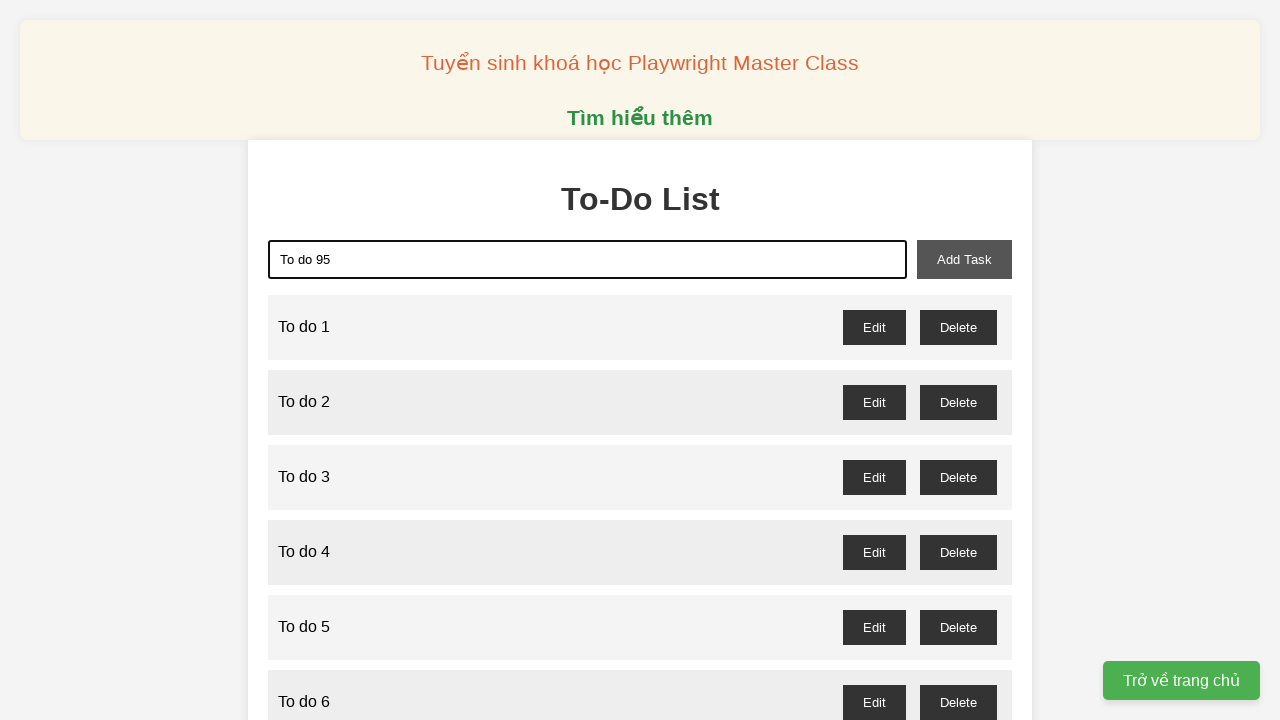

Clicked add task button to create task 95 at (964, 259) on xpath=//button[@id = "add-task"]
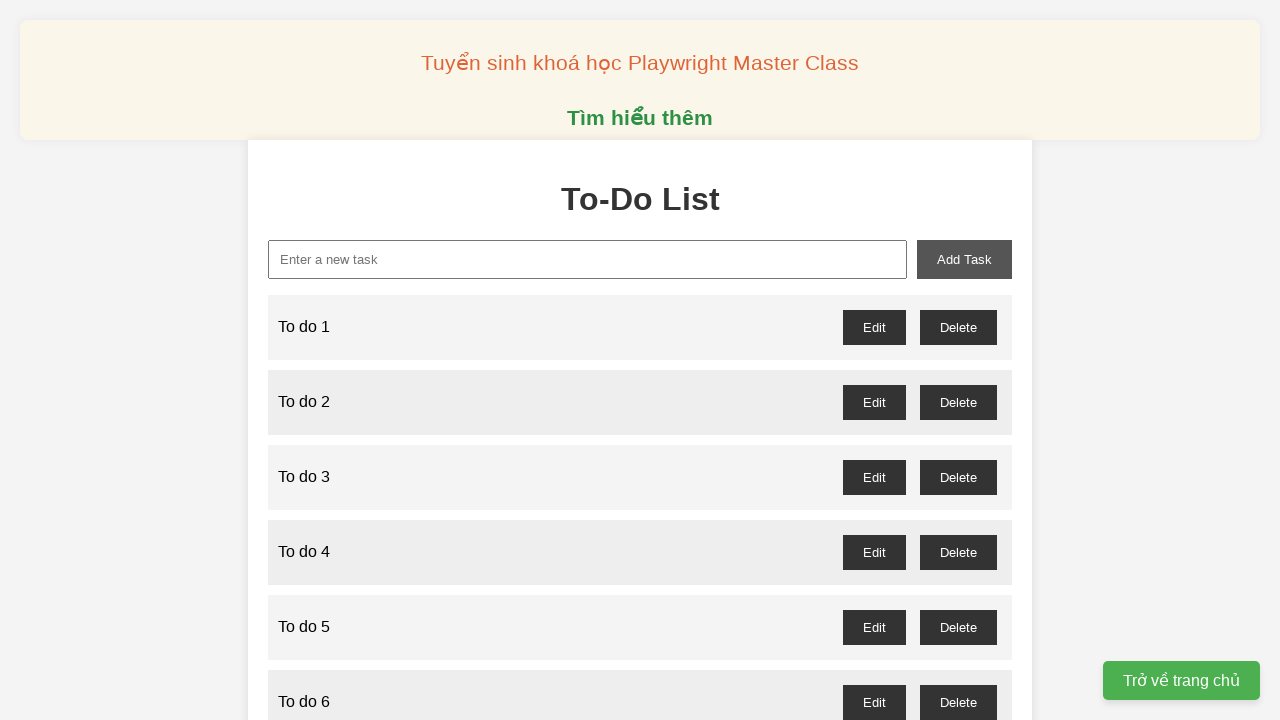

Filled task input with 'To do 96' on xpath=//input[@id = "new-task"]
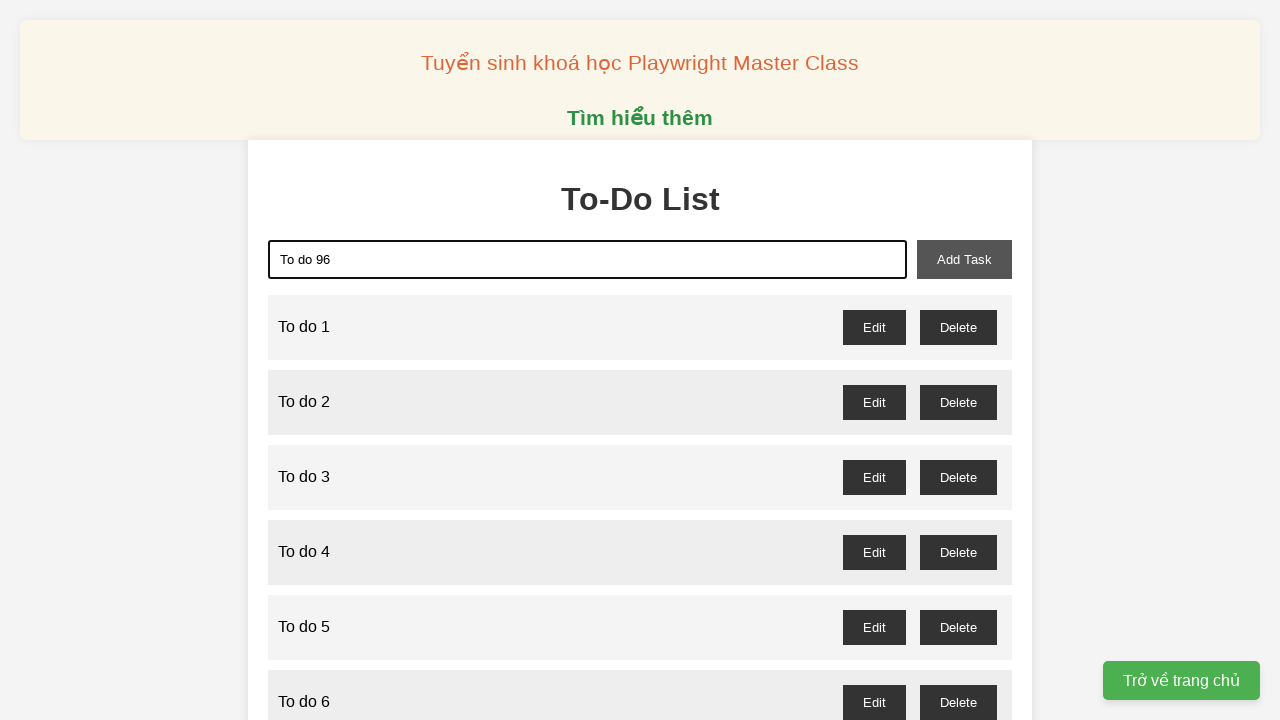

Clicked add task button to create task 96 at (964, 259) on xpath=//button[@id = "add-task"]
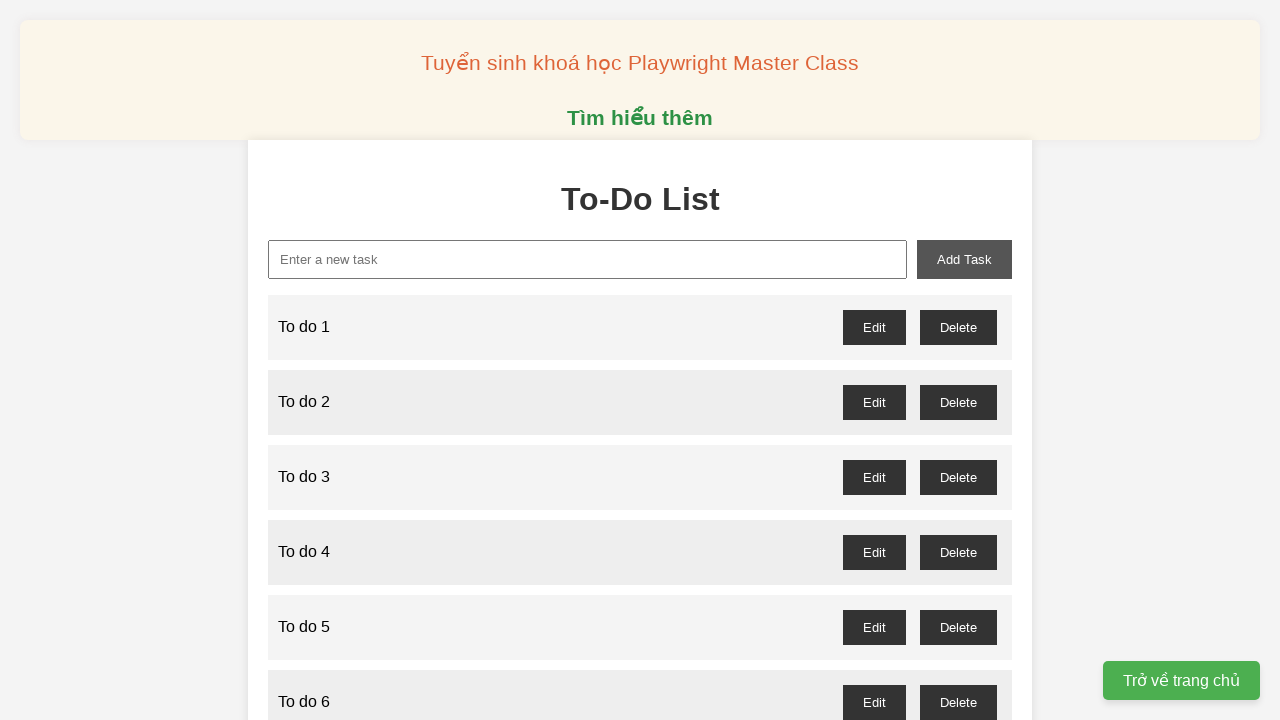

Filled task input with 'To do 97' on xpath=//input[@id = "new-task"]
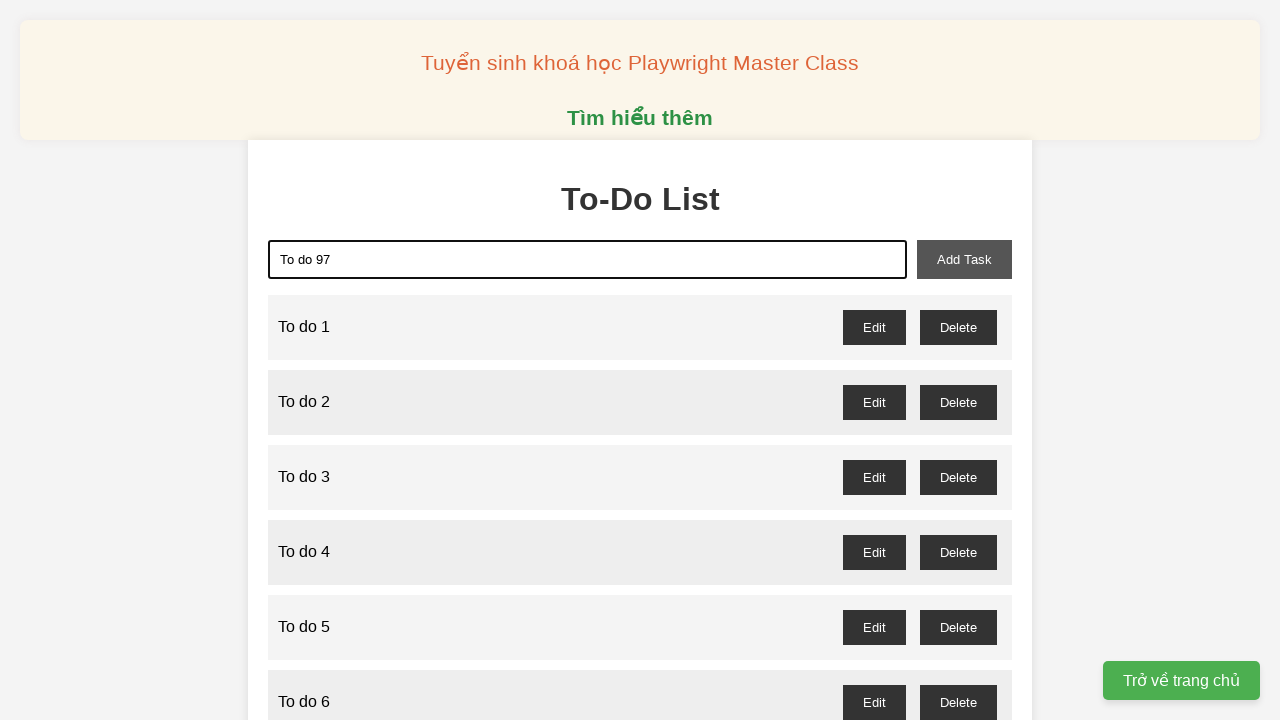

Clicked add task button to create task 97 at (964, 259) on xpath=//button[@id = "add-task"]
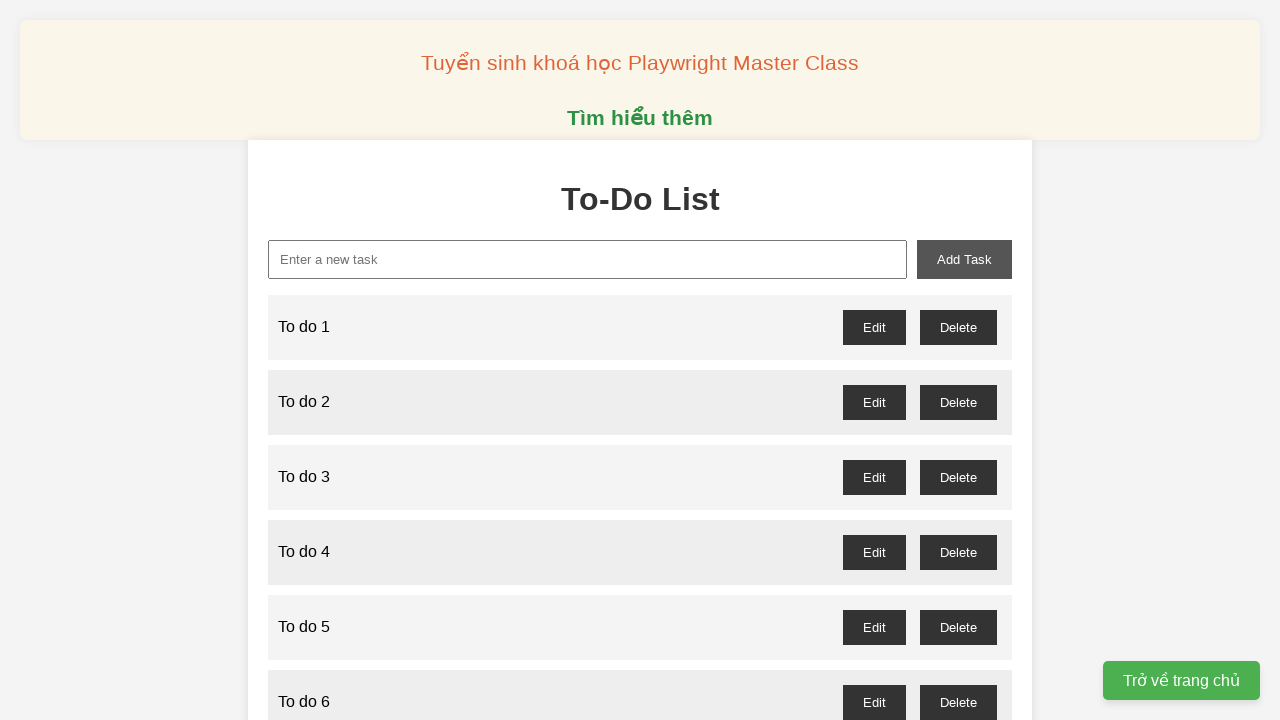

Filled task input with 'To do 98' on xpath=//input[@id = "new-task"]
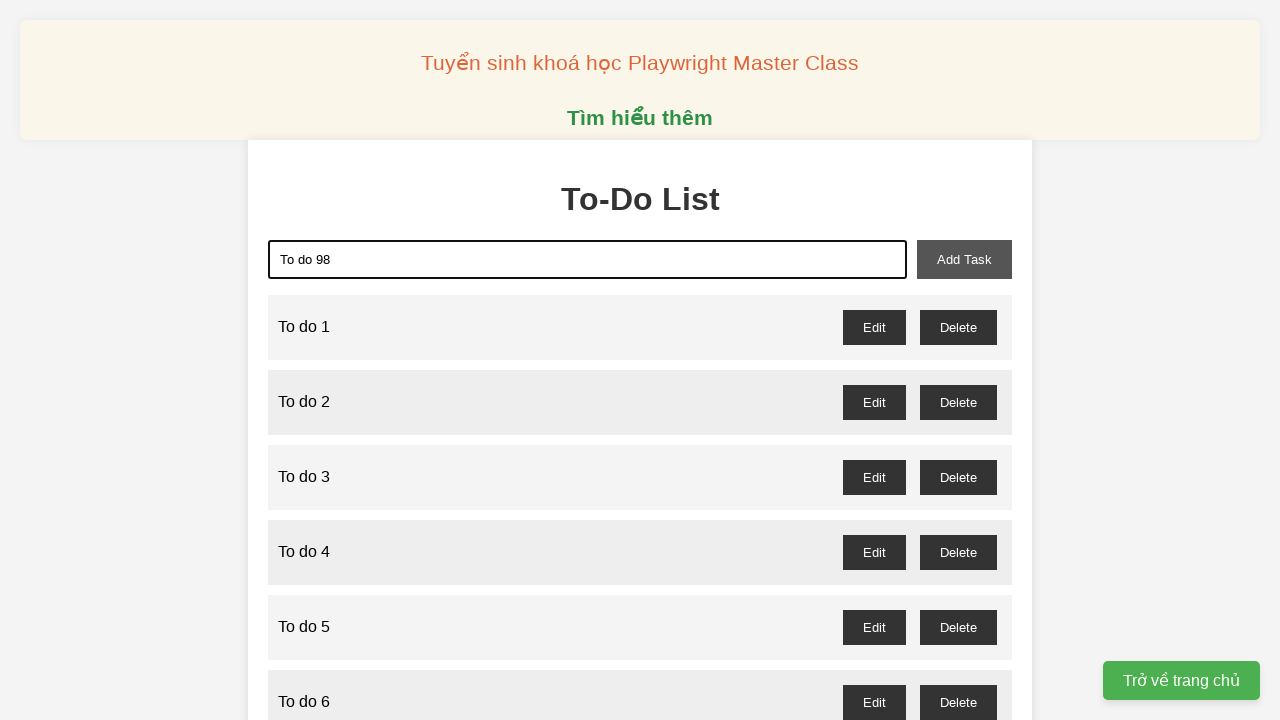

Clicked add task button to create task 98 at (964, 259) on xpath=//button[@id = "add-task"]
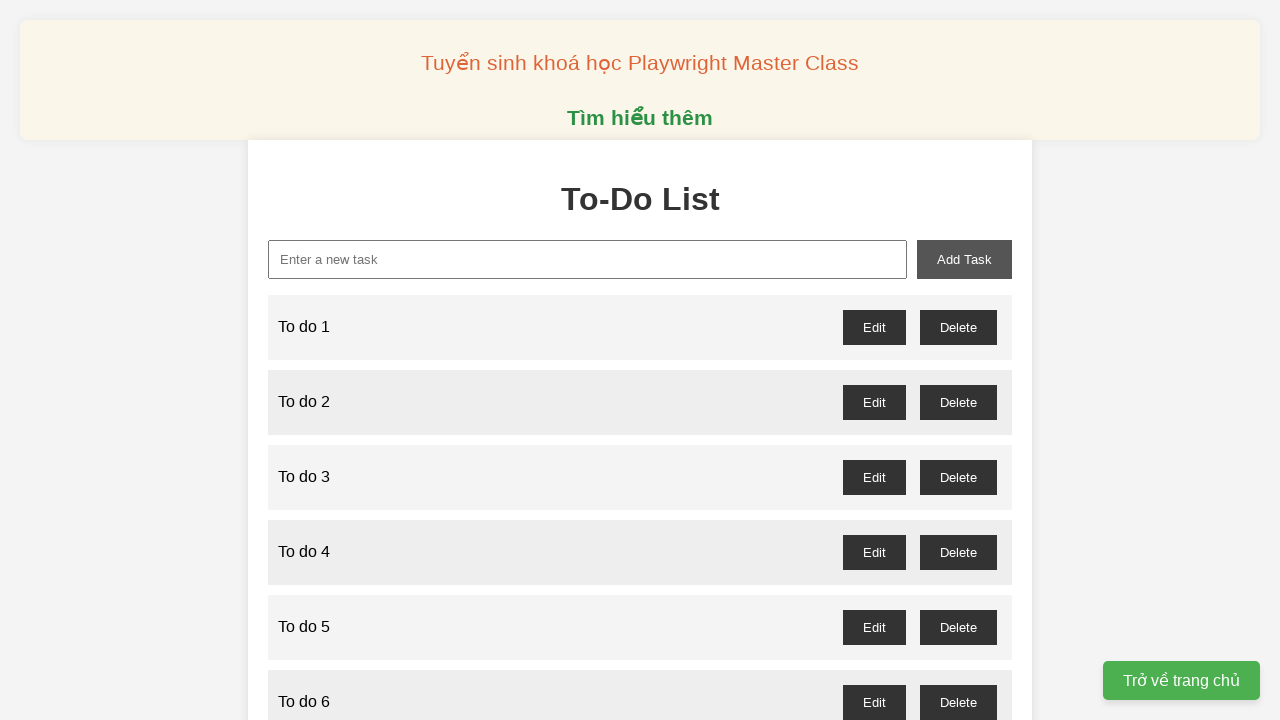

Filled task input with 'To do 99' on xpath=//input[@id = "new-task"]
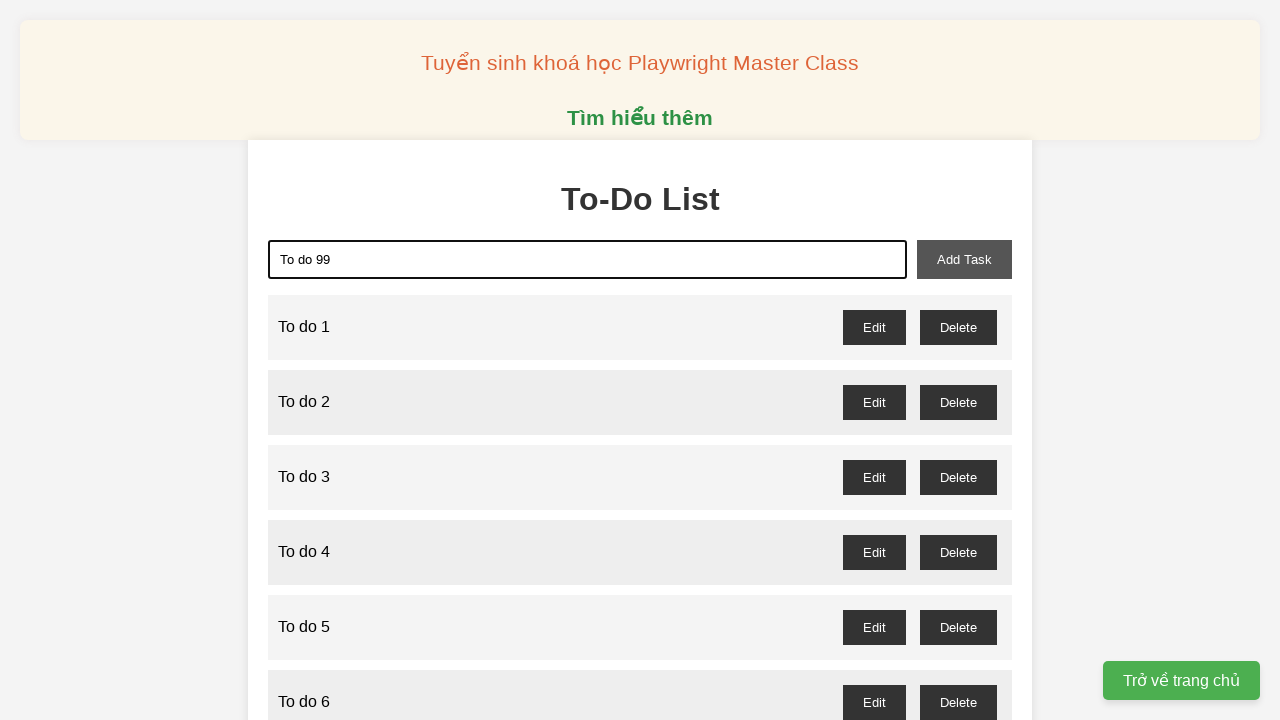

Clicked add task button to create task 99 at (964, 259) on xpath=//button[@id = "add-task"]
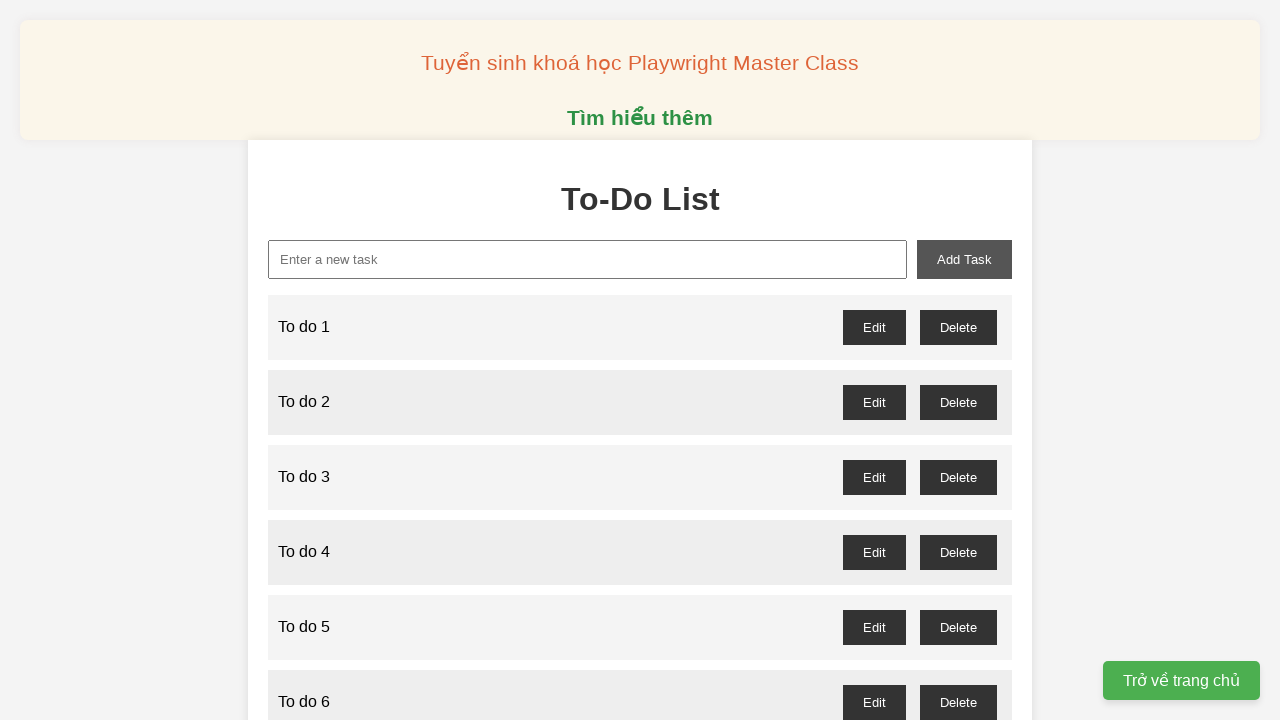

Filled task input with 'To do 100' on xpath=//input[@id = "new-task"]
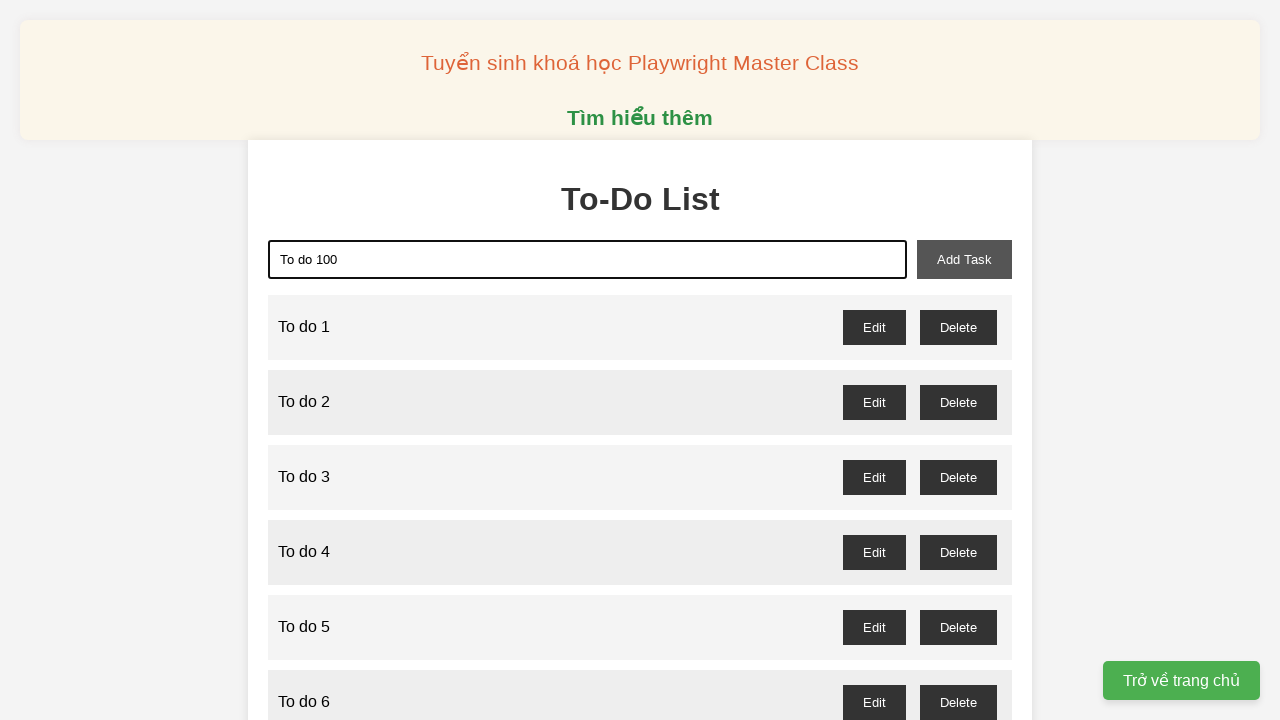

Clicked add task button to create task 100 at (964, 259) on xpath=//button[@id = "add-task"]
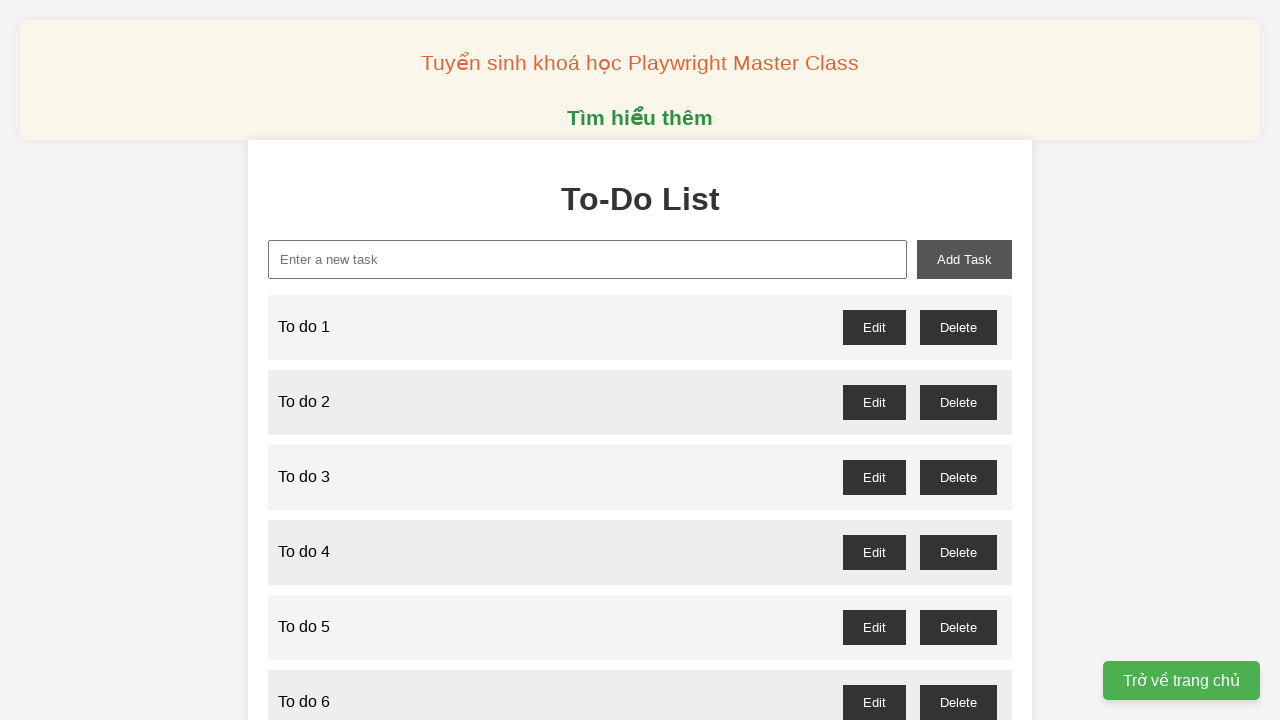

Set up dialog handler to accept confirmation for task 1
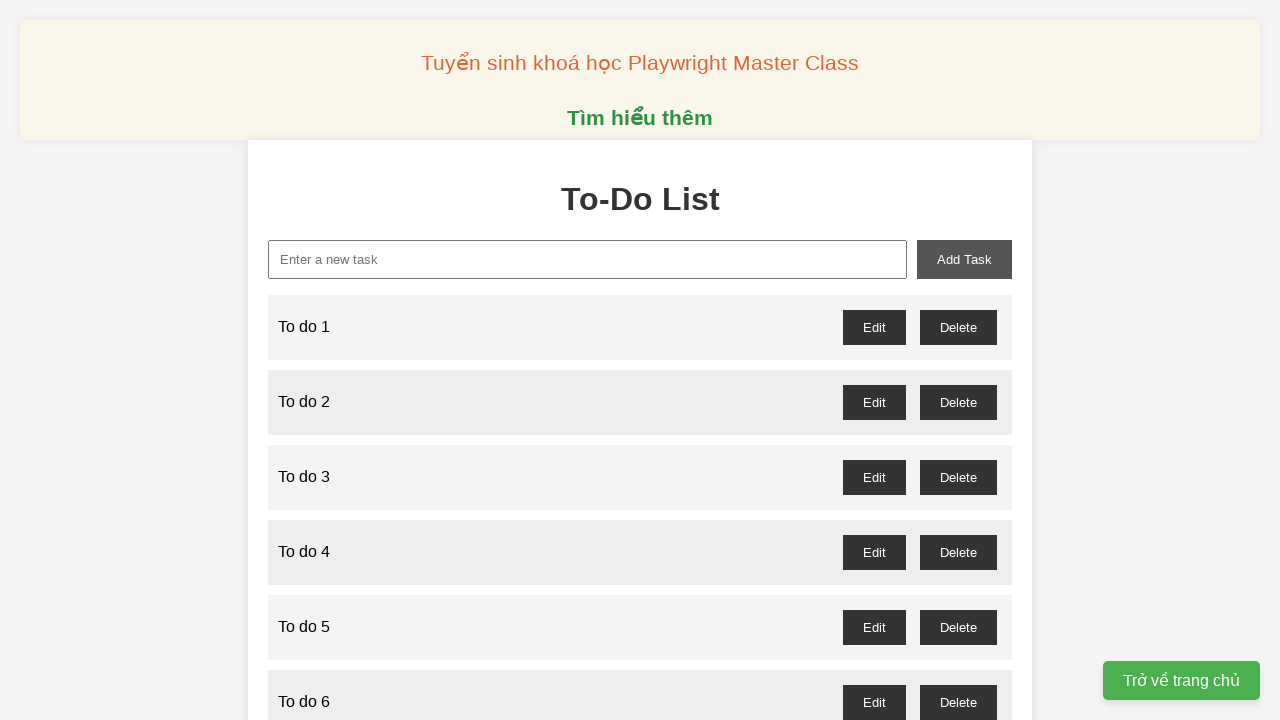

Clicked delete button for task 1 at (958, 327) on //button[@id="to-do-1-delete"]
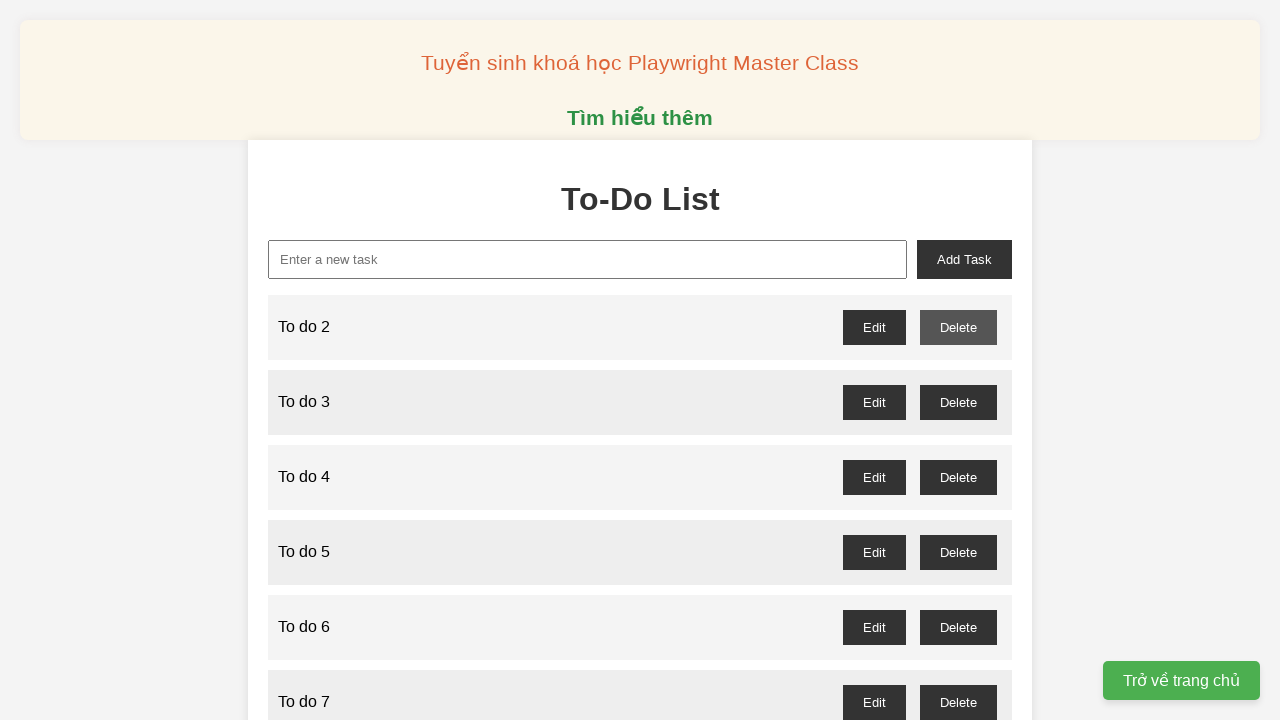

Waited for task 1 deletion to complete
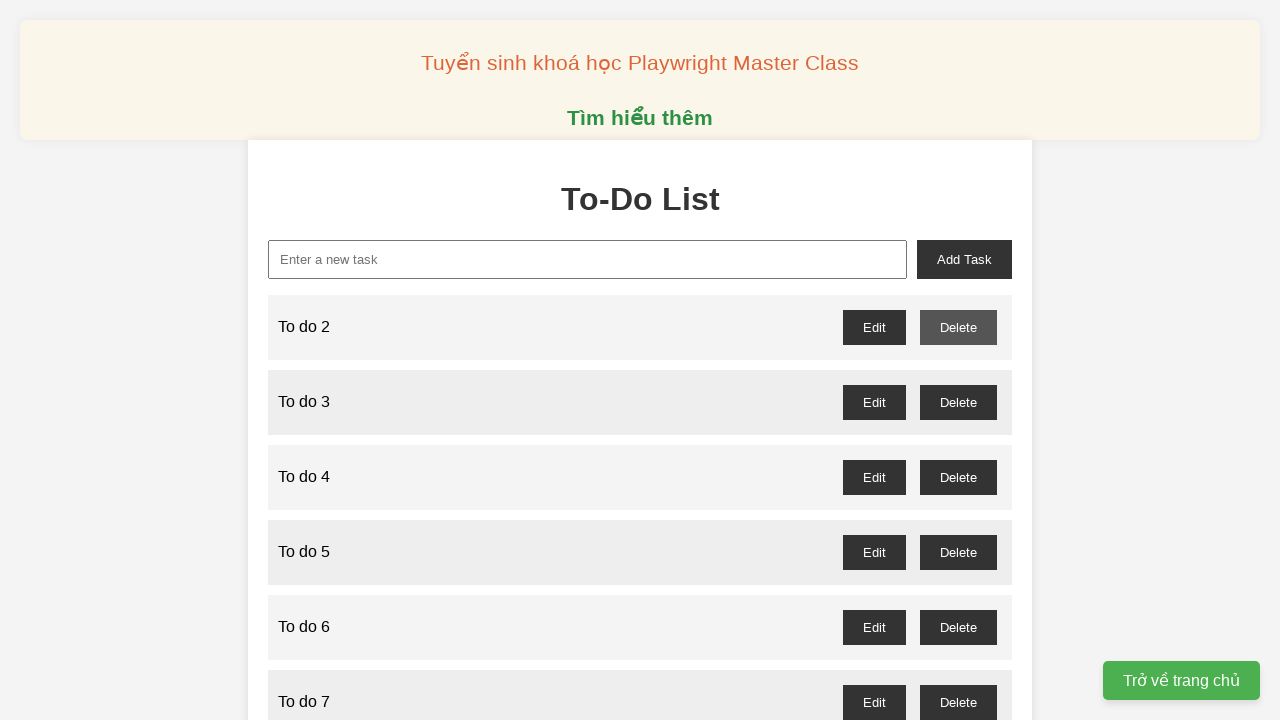

Set up dialog handler to accept confirmation for task 3
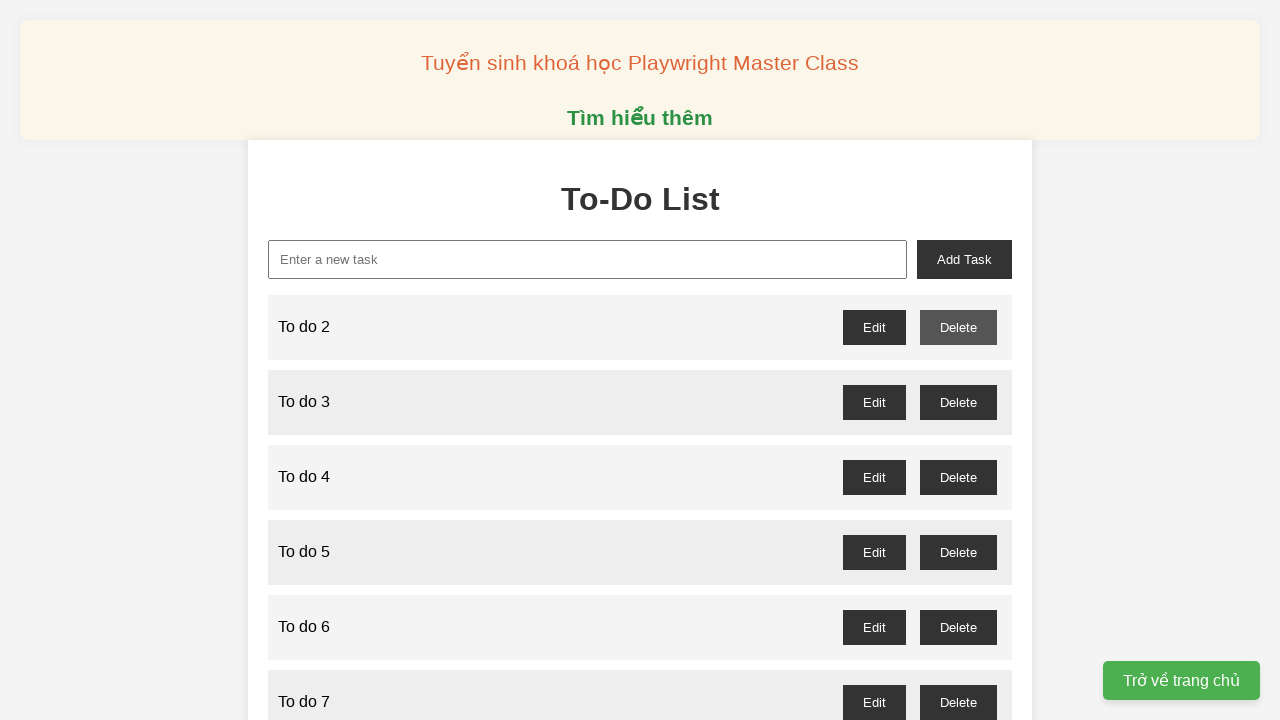

Clicked delete button for task 3 at (958, 402) on //button[@id="to-do-3-delete"]
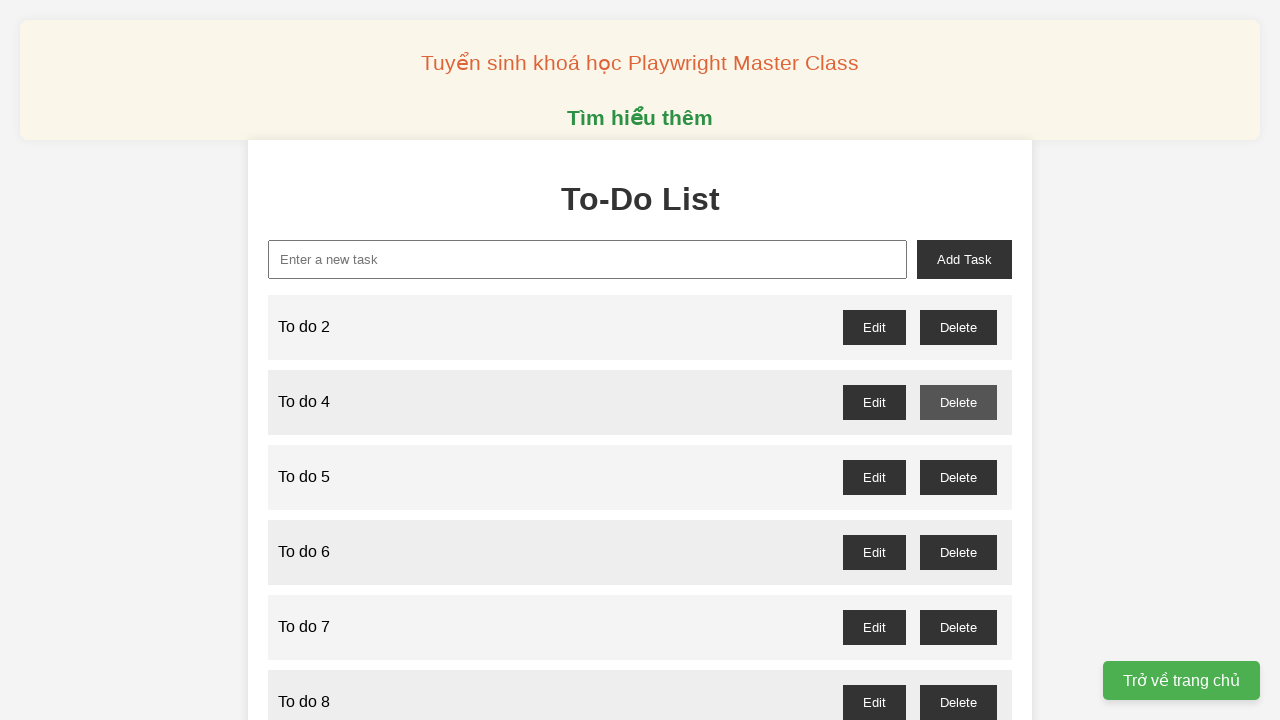

Waited for task 3 deletion to complete
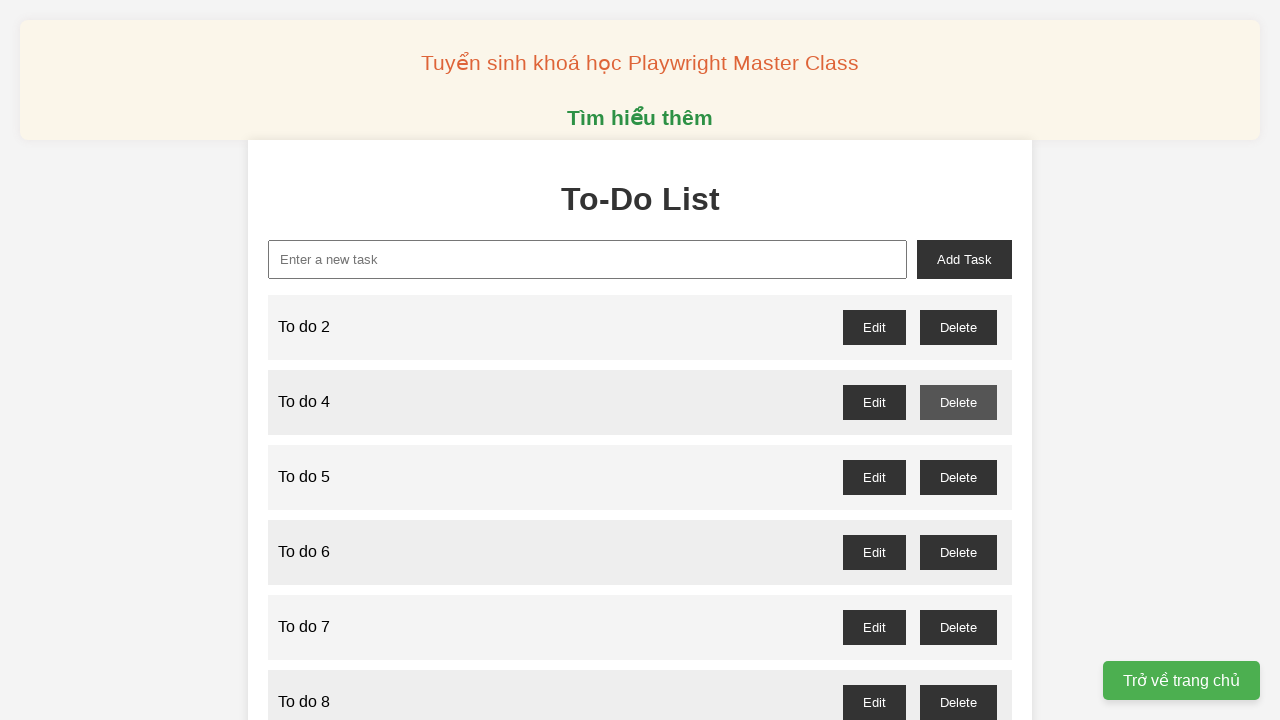

Set up dialog handler to accept confirmation for task 5
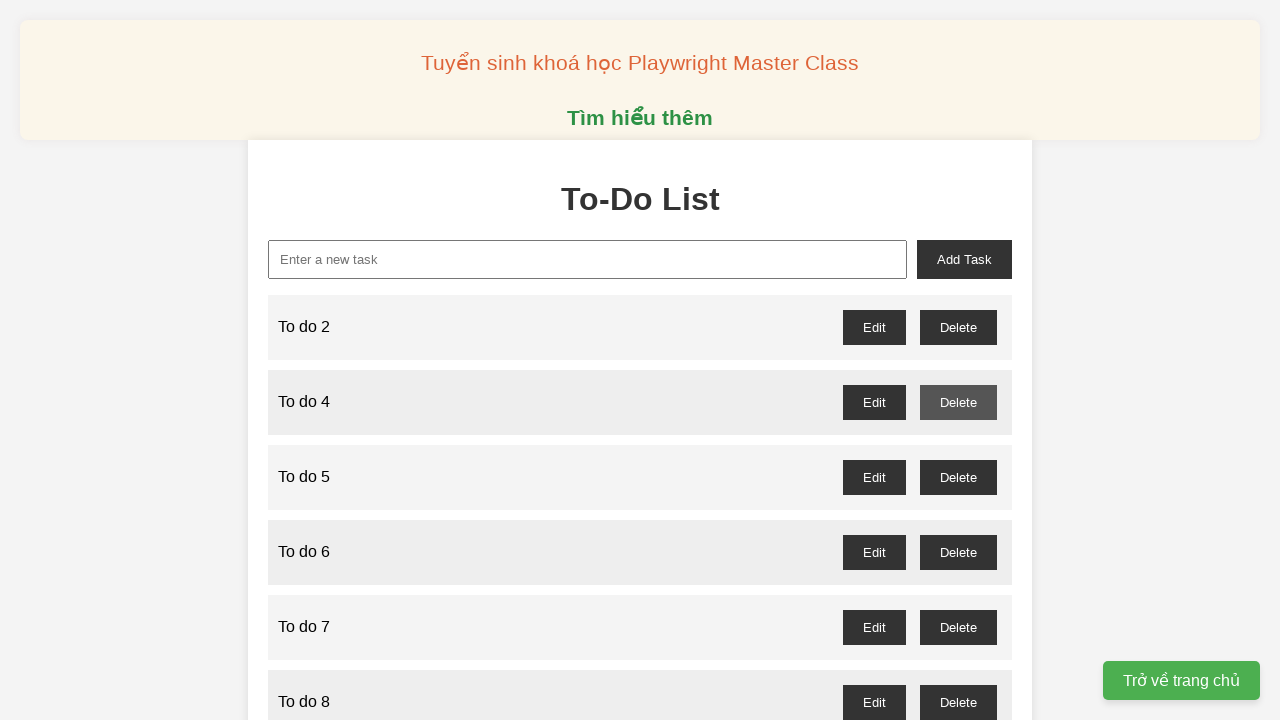

Clicked delete button for task 5 at (958, 477) on //button[@id="to-do-5-delete"]
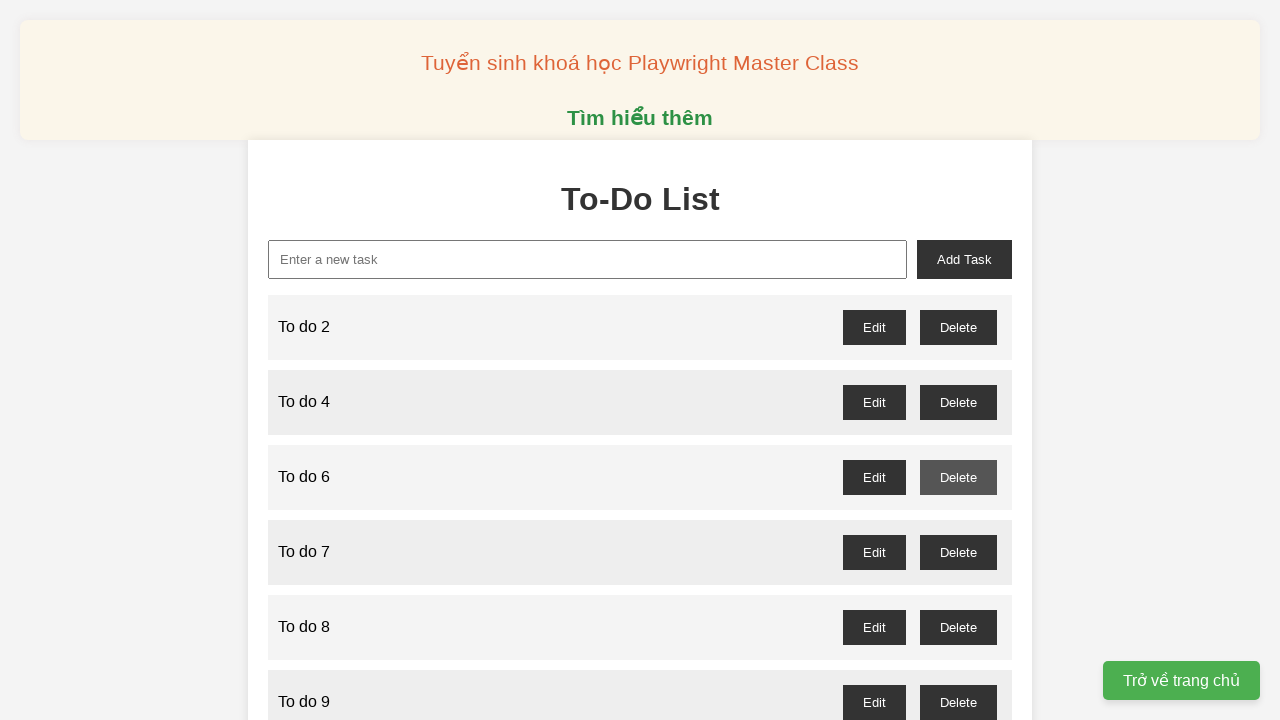

Waited for task 5 deletion to complete
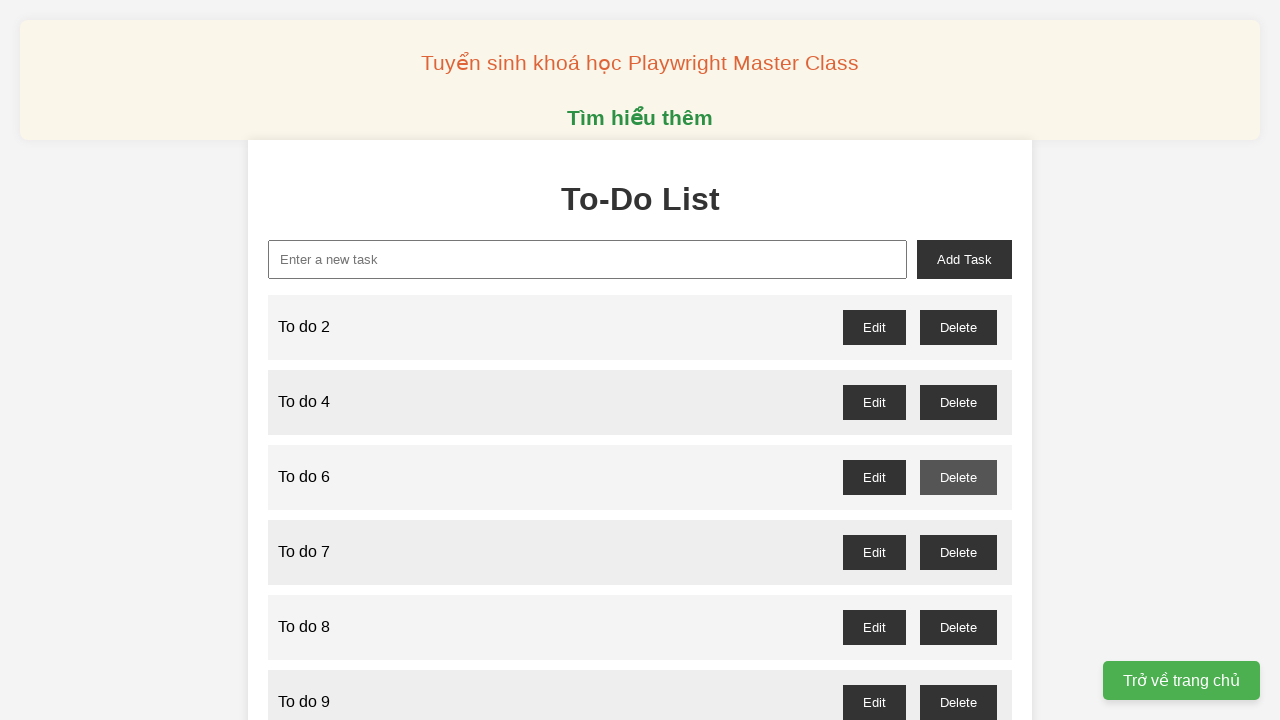

Set up dialog handler to accept confirmation for task 7
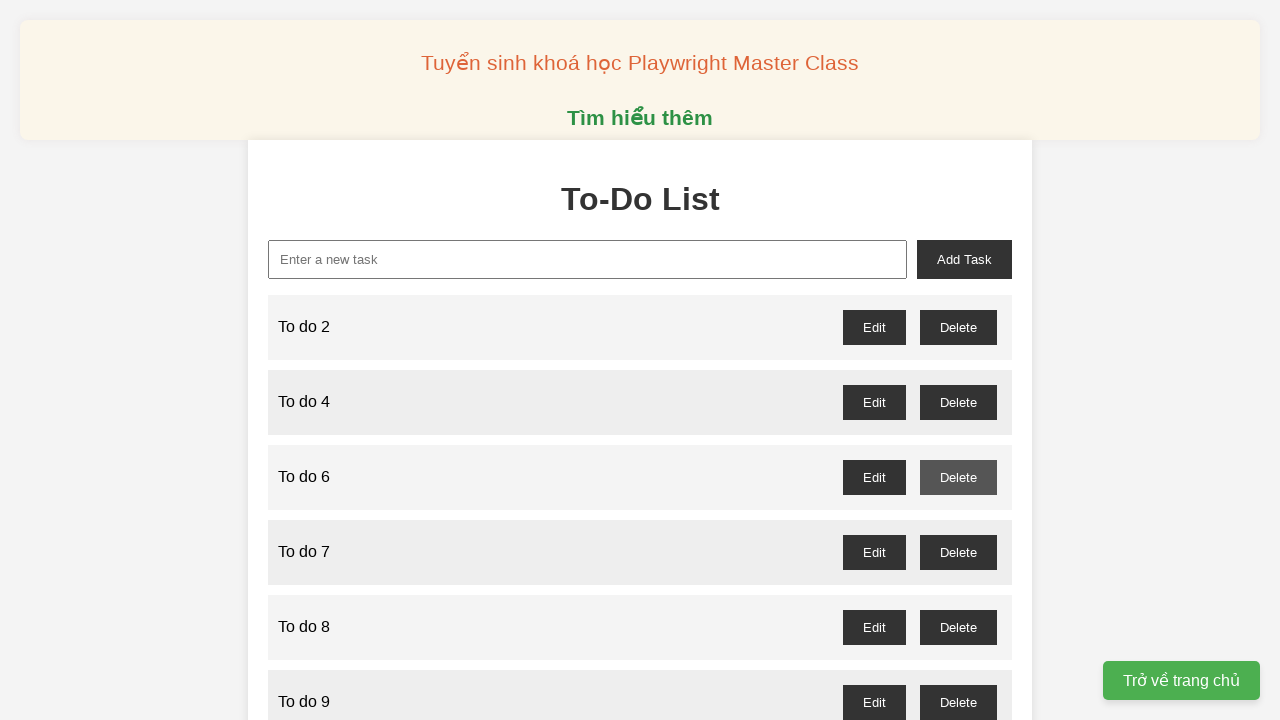

Clicked delete button for task 7 at (958, 552) on //button[@id="to-do-7-delete"]
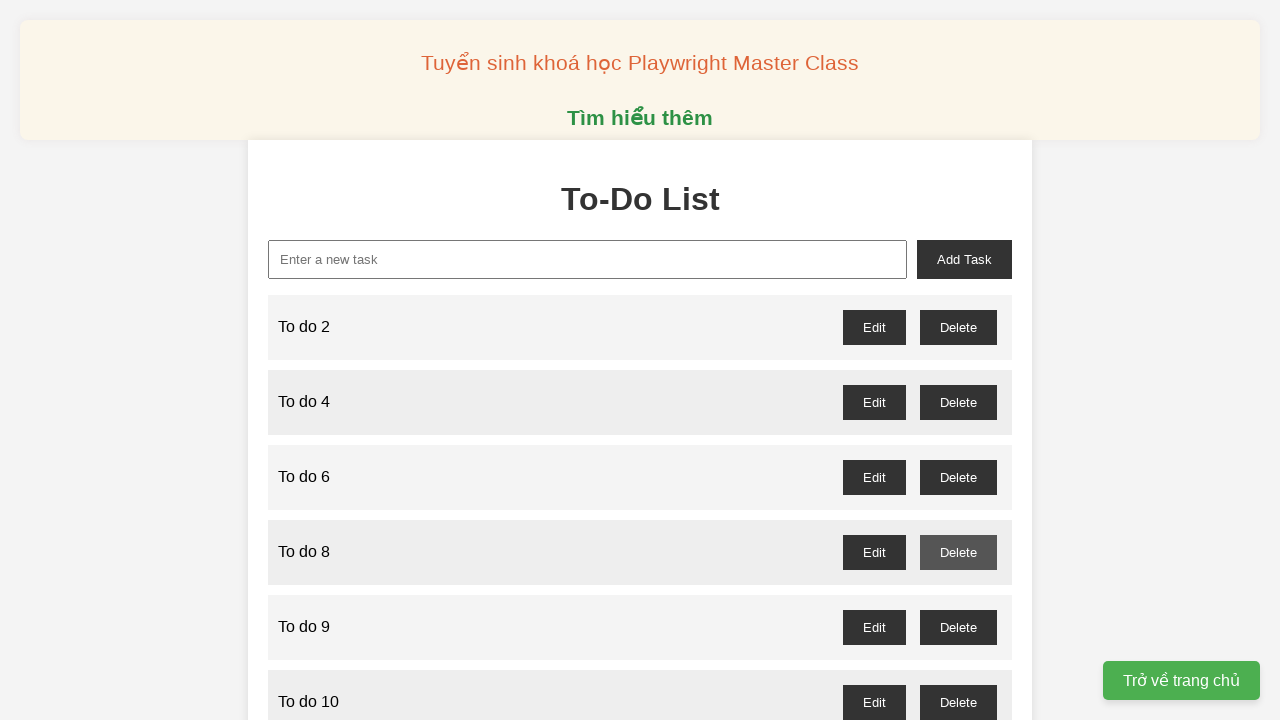

Waited for task 7 deletion to complete
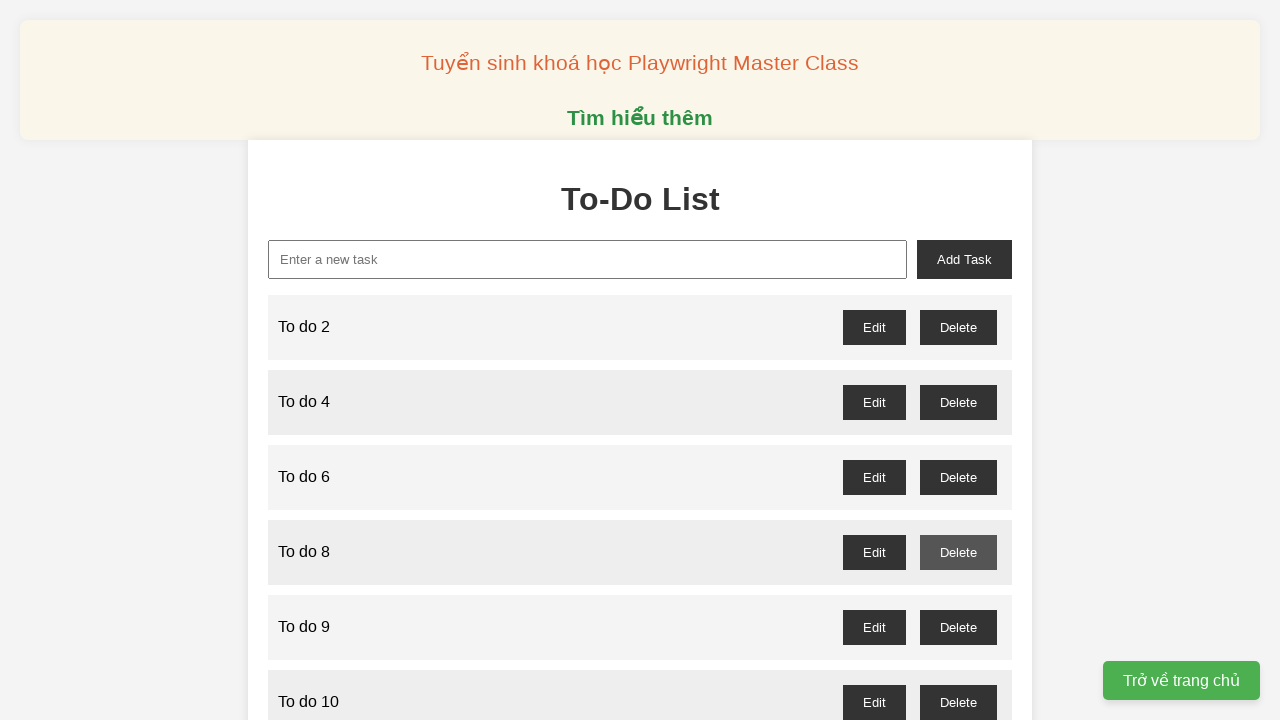

Set up dialog handler to accept confirmation for task 9
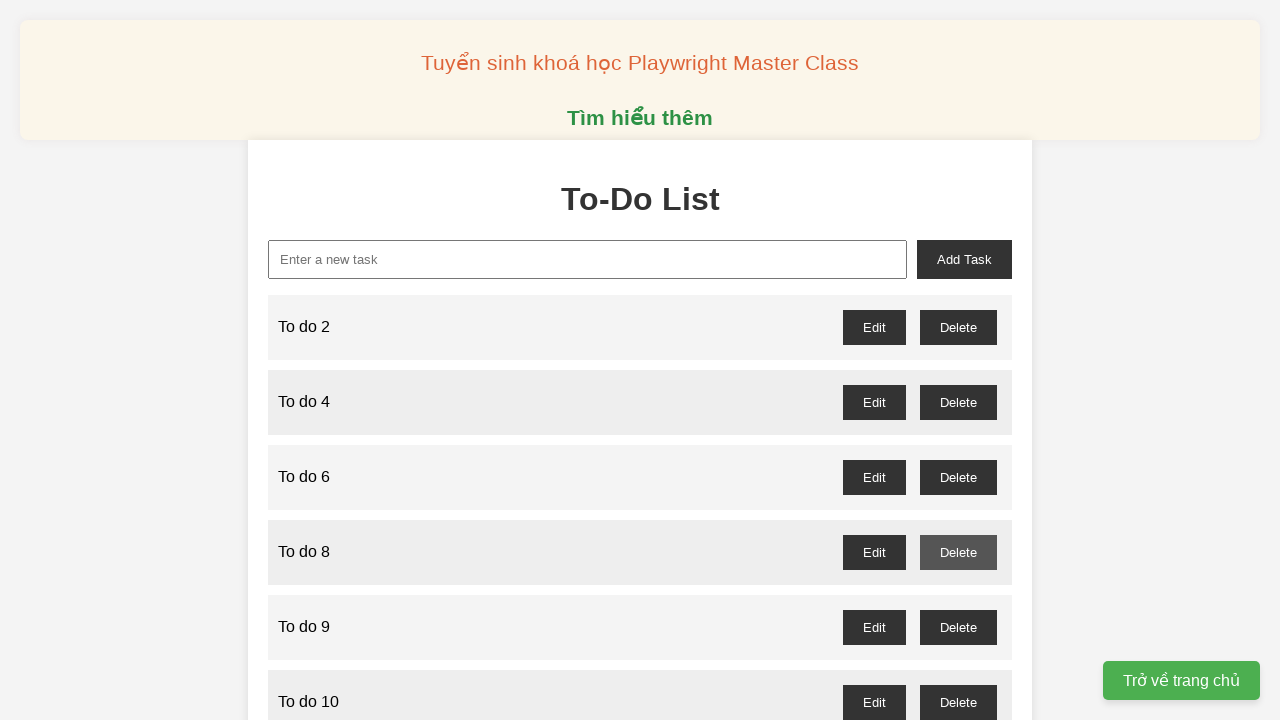

Clicked delete button for task 9 at (958, 627) on //button[@id="to-do-9-delete"]
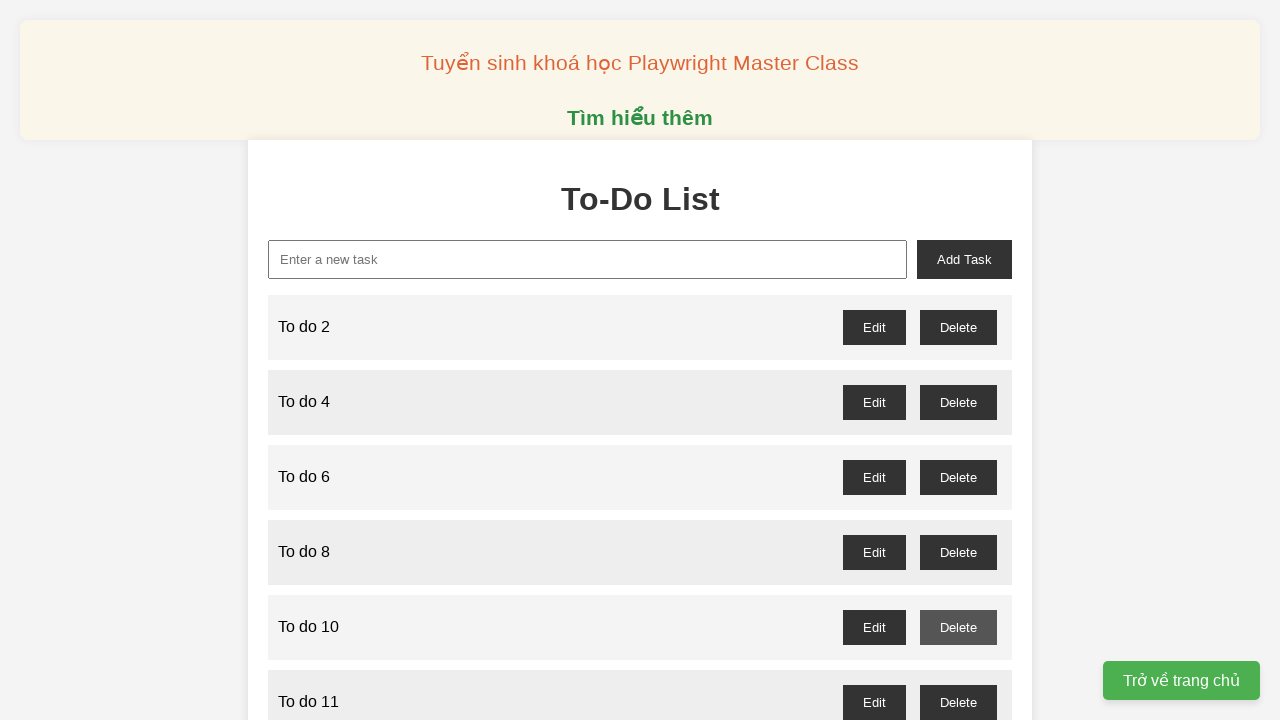

Waited for task 9 deletion to complete
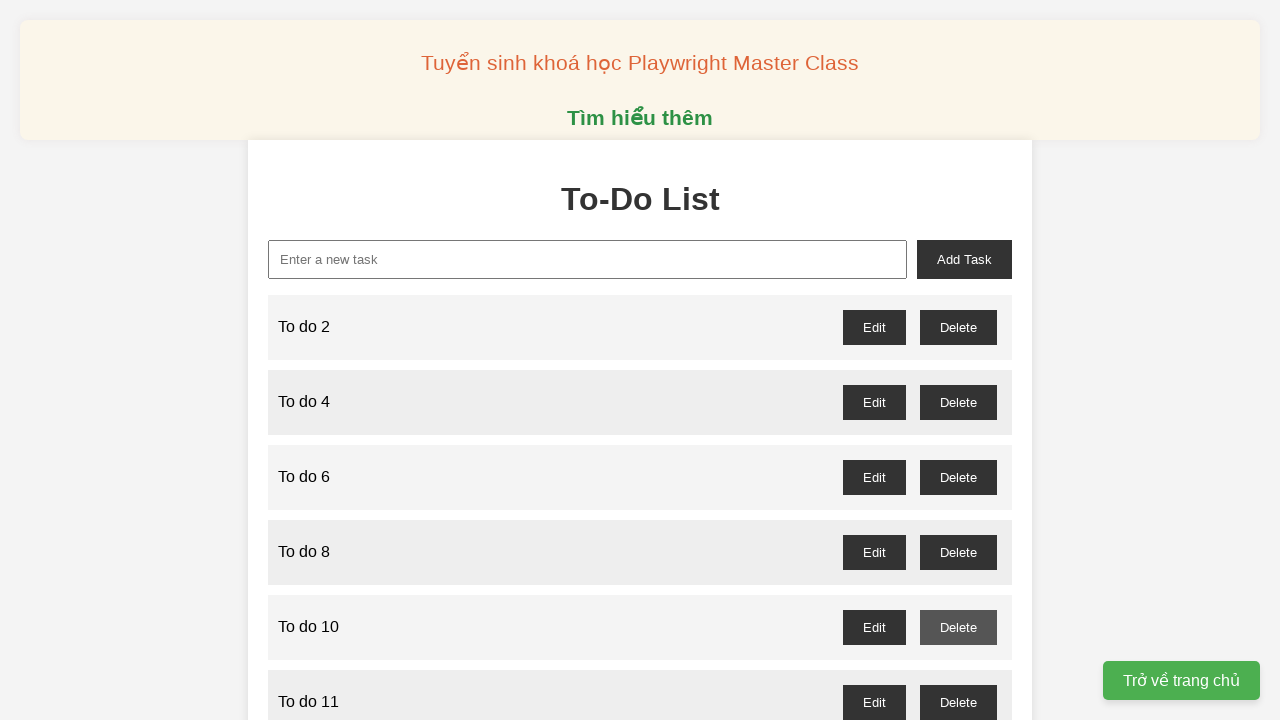

Set up dialog handler to accept confirmation for task 11
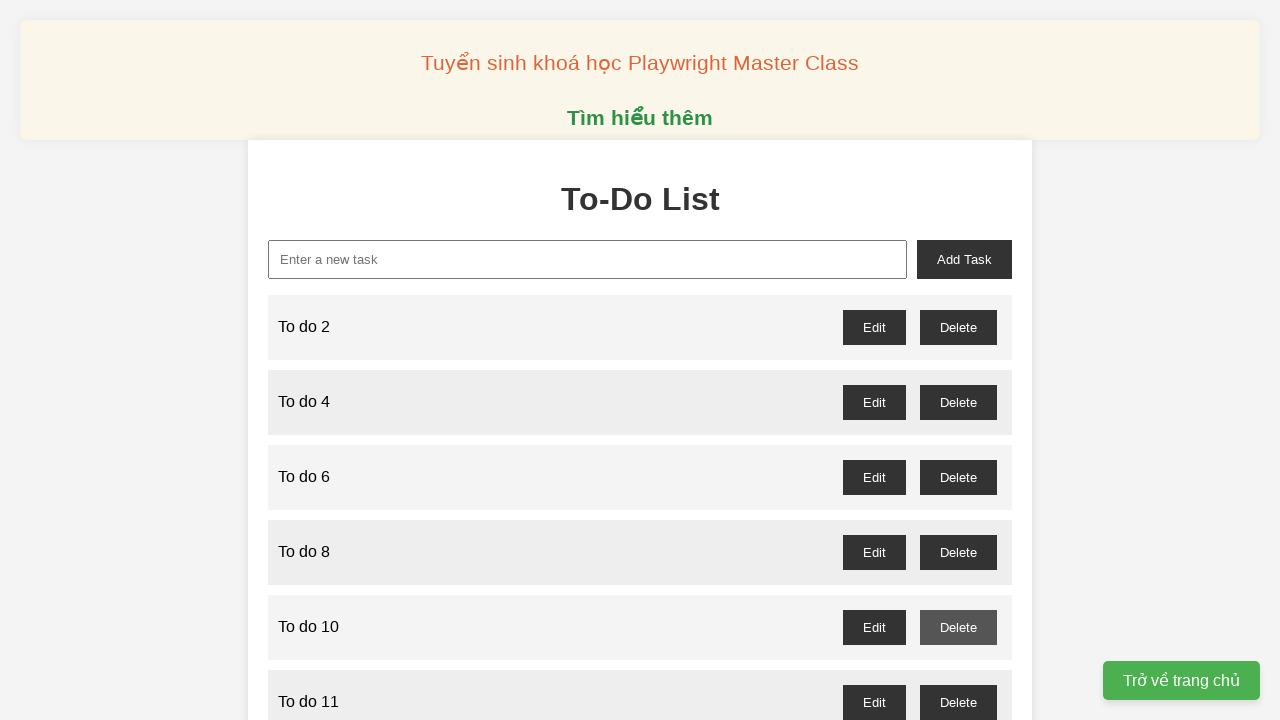

Clicked delete button for task 11 at (958, 702) on //button[@id="to-do-11-delete"]
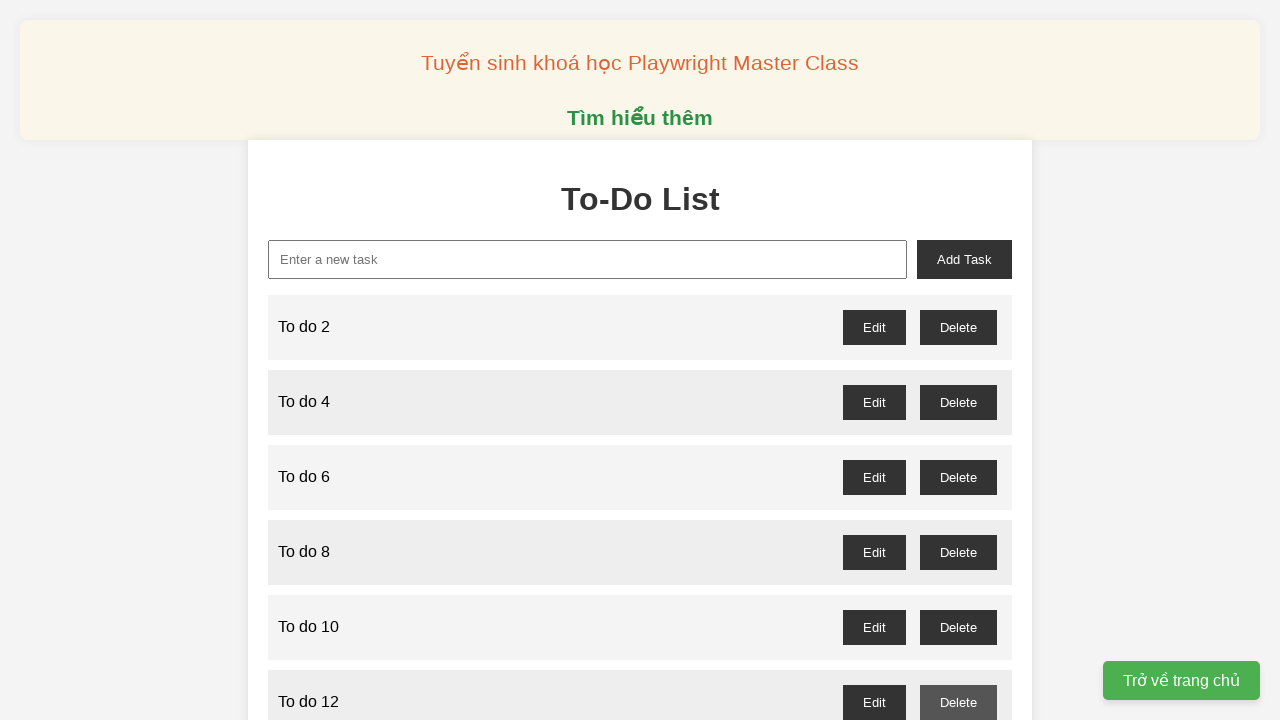

Waited for task 11 deletion to complete
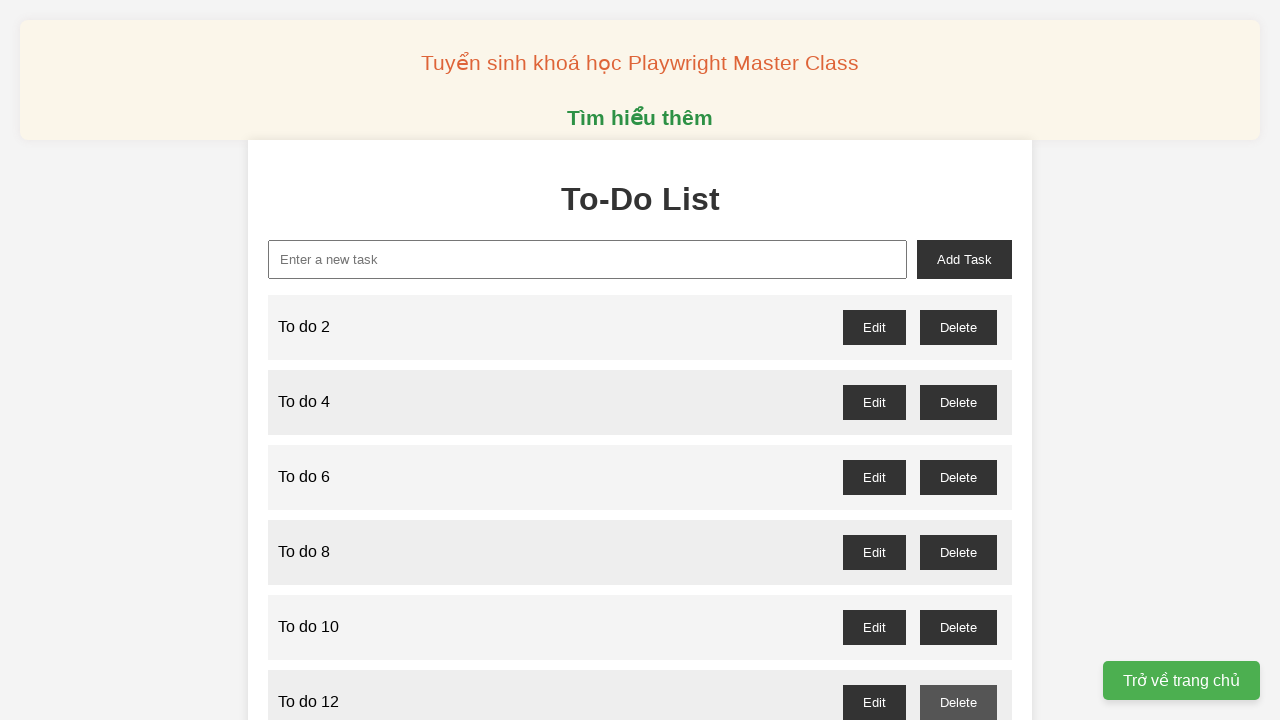

Set up dialog handler to accept confirmation for task 13
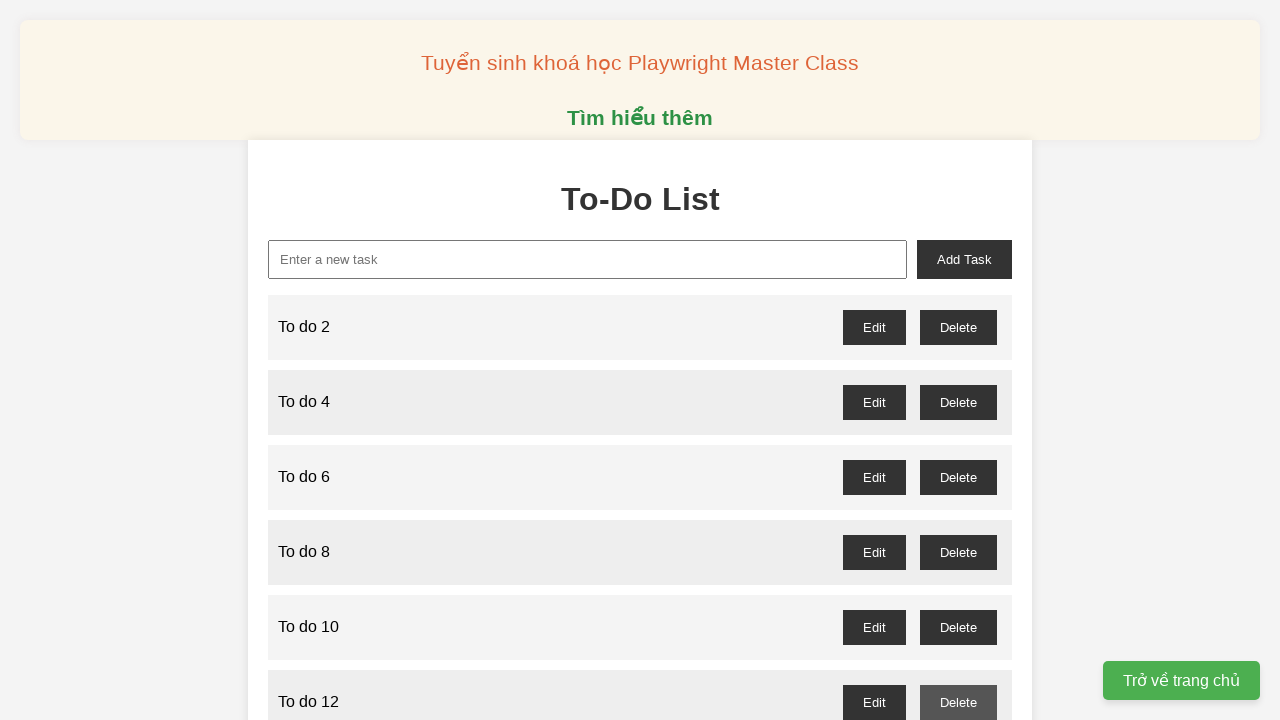

Clicked delete button for task 13 at (958, 360) on //button[@id="to-do-13-delete"]
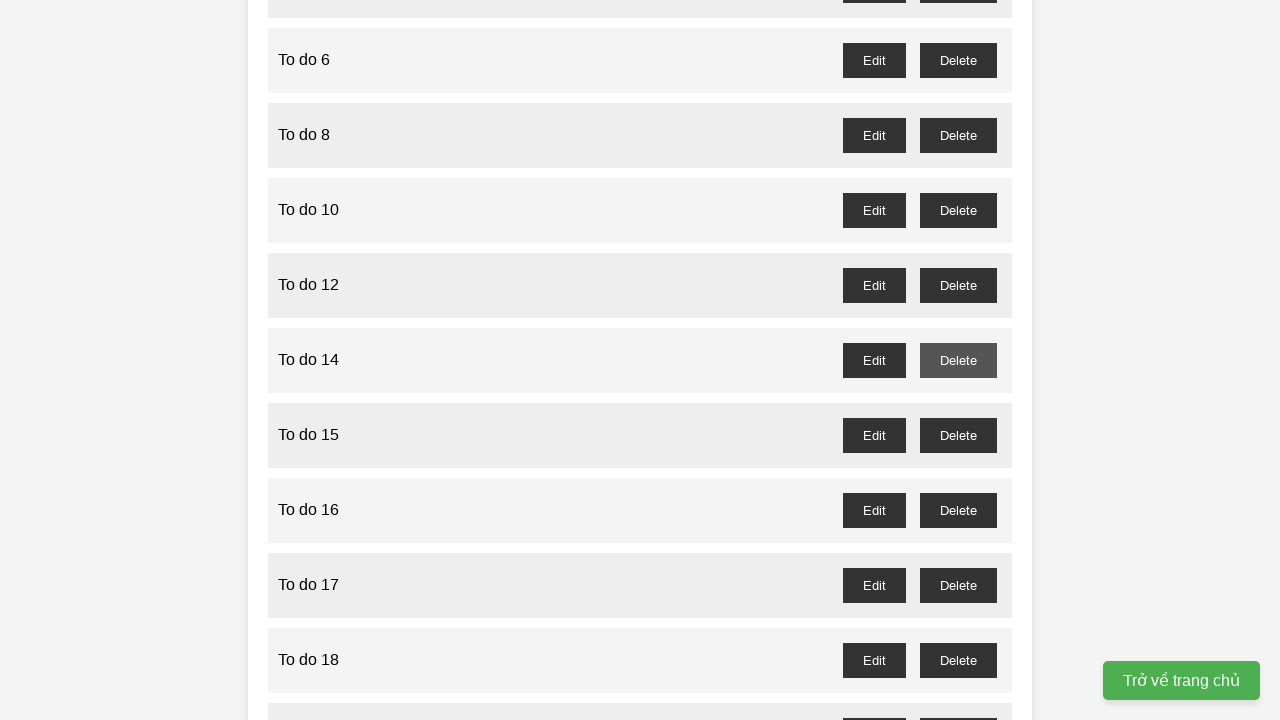

Waited for task 13 deletion to complete
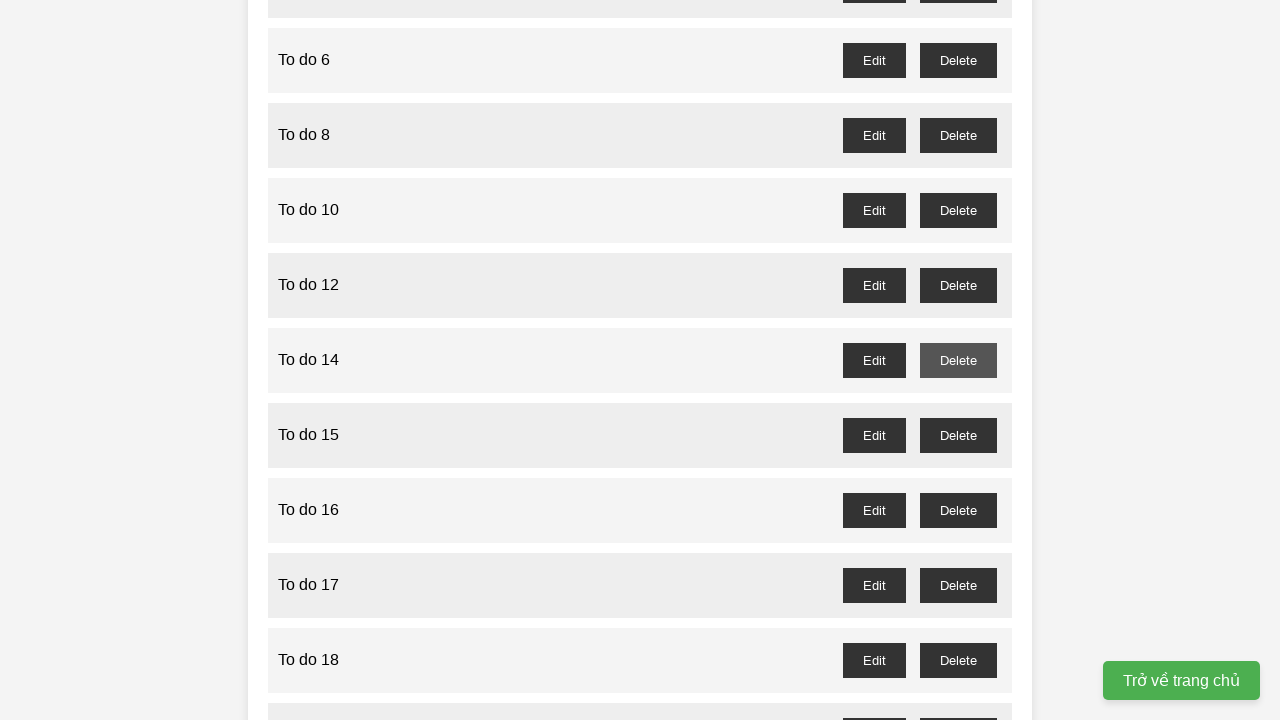

Set up dialog handler to accept confirmation for task 15
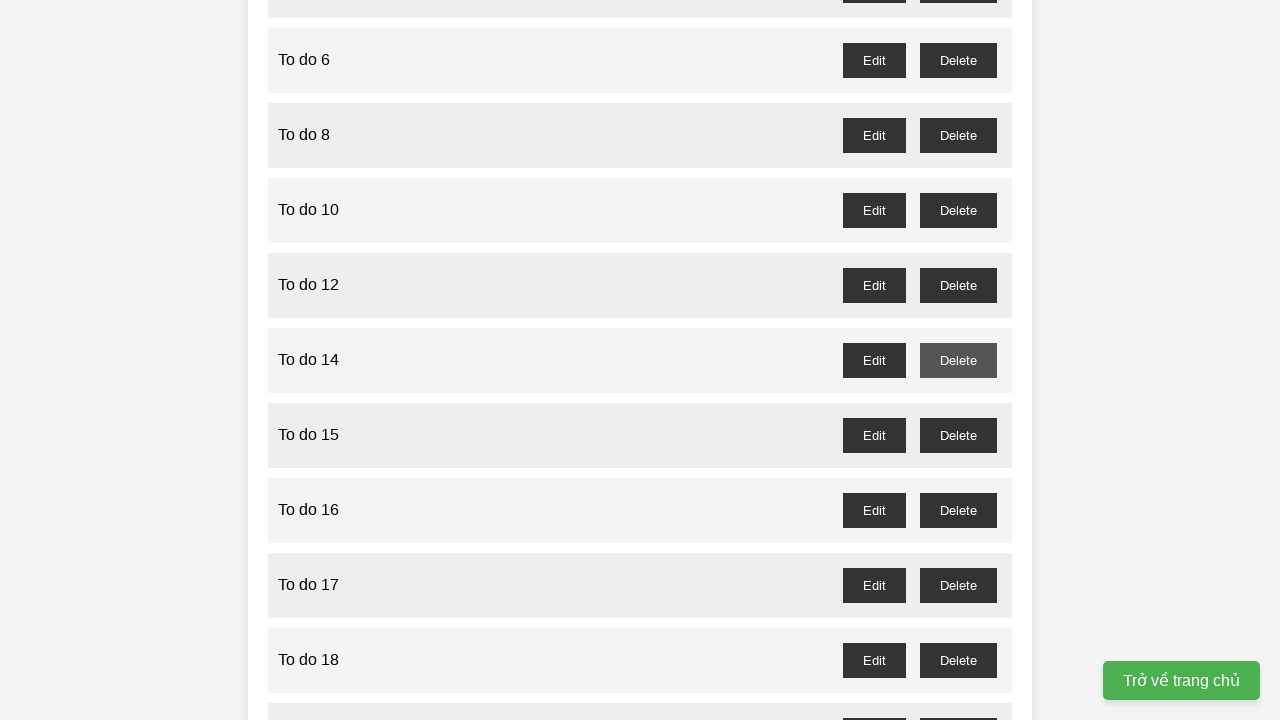

Clicked delete button for task 15 at (958, 435) on //button[@id="to-do-15-delete"]
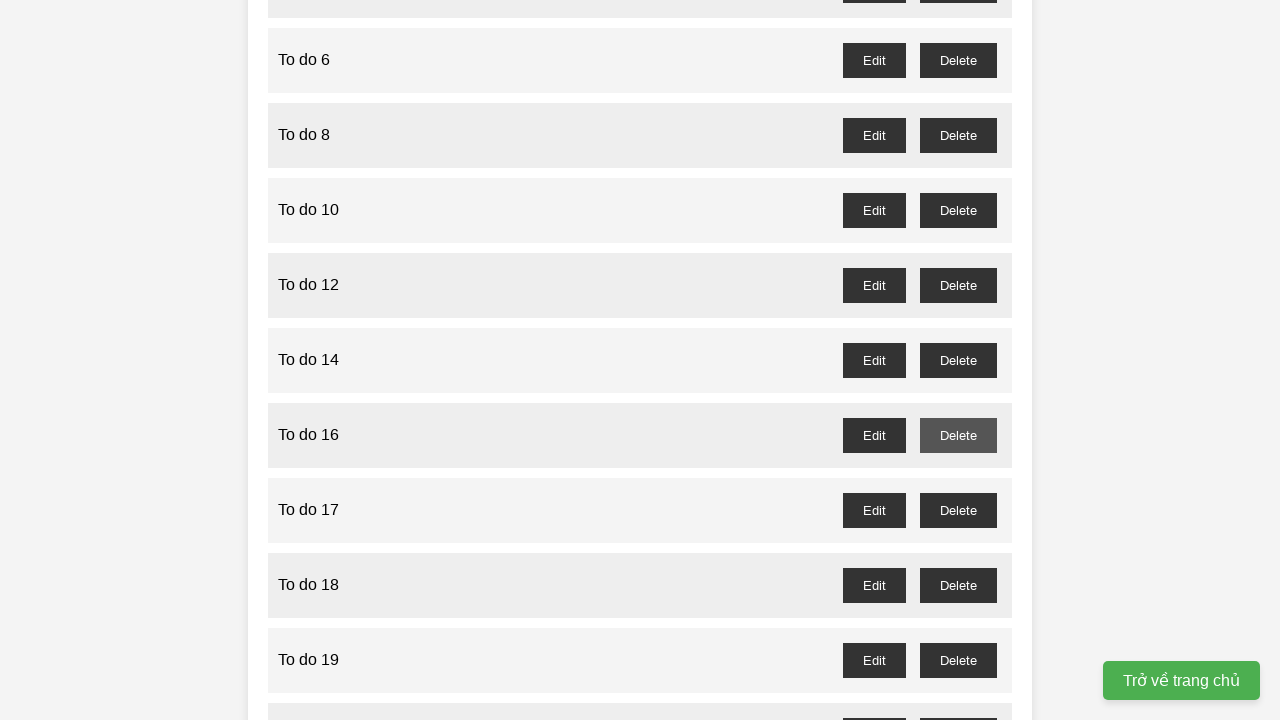

Waited for task 15 deletion to complete
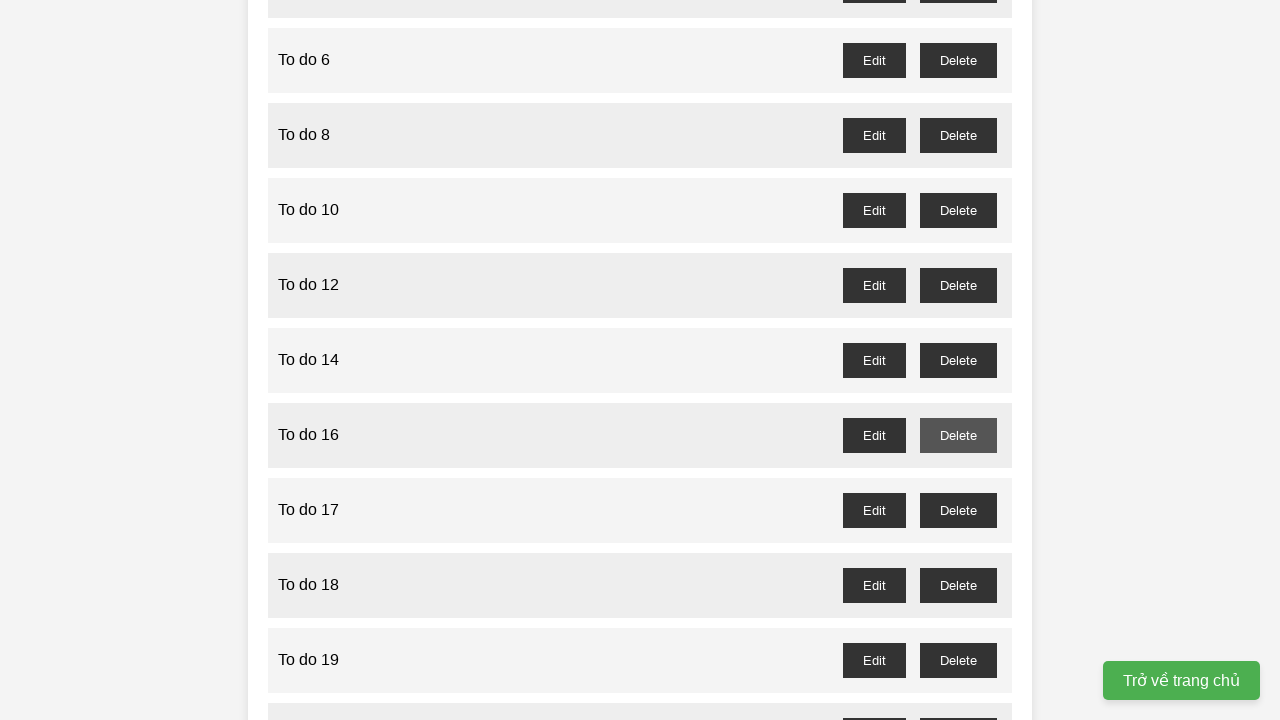

Set up dialog handler to accept confirmation for task 17
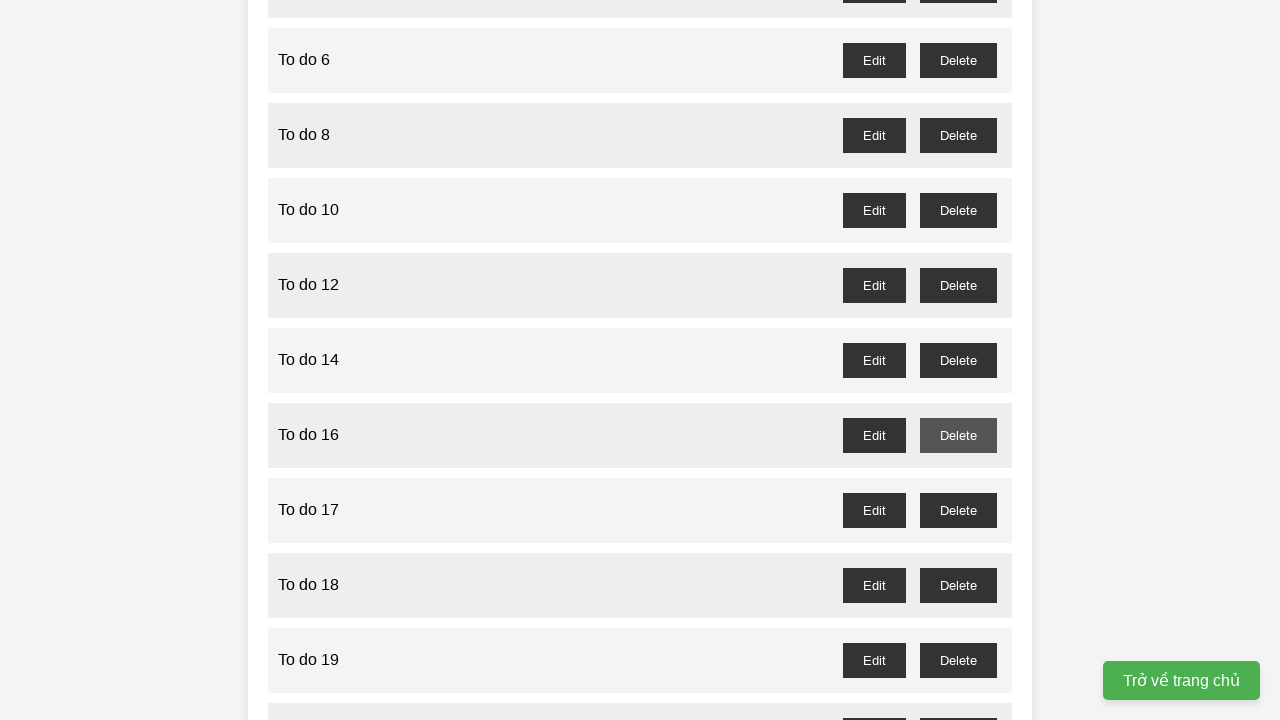

Clicked delete button for task 17 at (958, 510) on //button[@id="to-do-17-delete"]
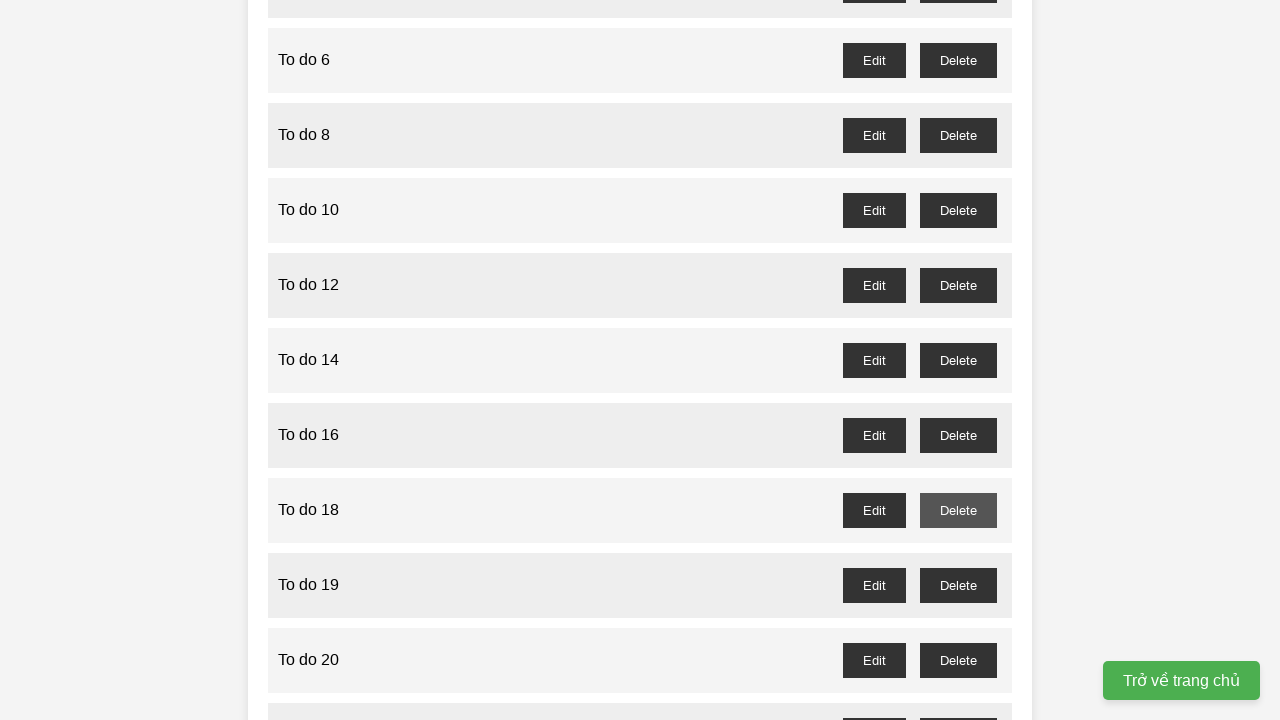

Waited for task 17 deletion to complete
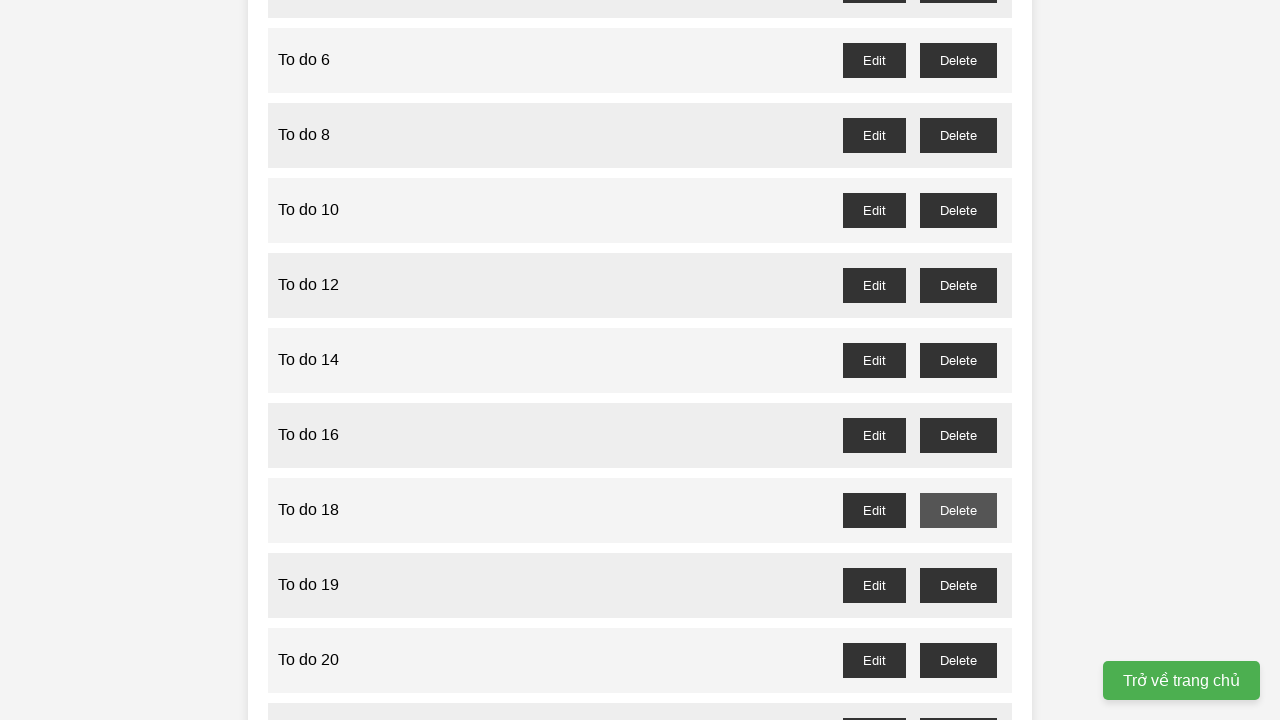

Set up dialog handler to accept confirmation for task 19
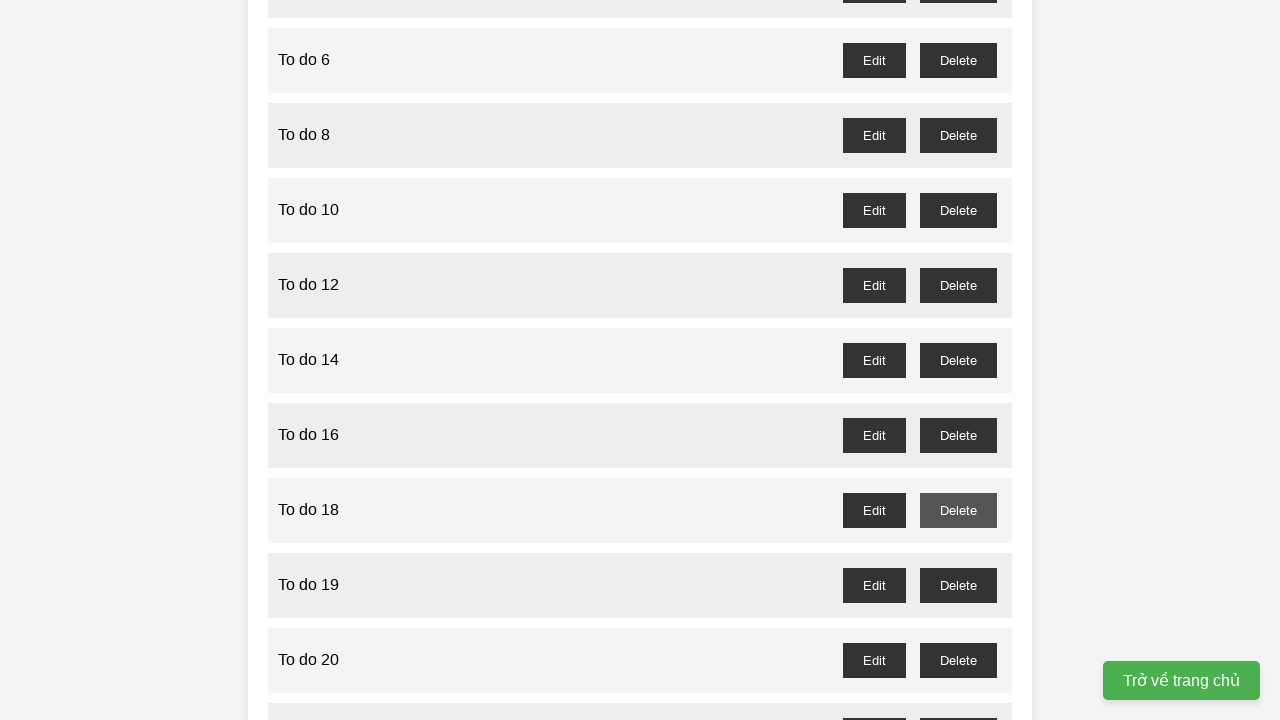

Clicked delete button for task 19 at (958, 585) on //button[@id="to-do-19-delete"]
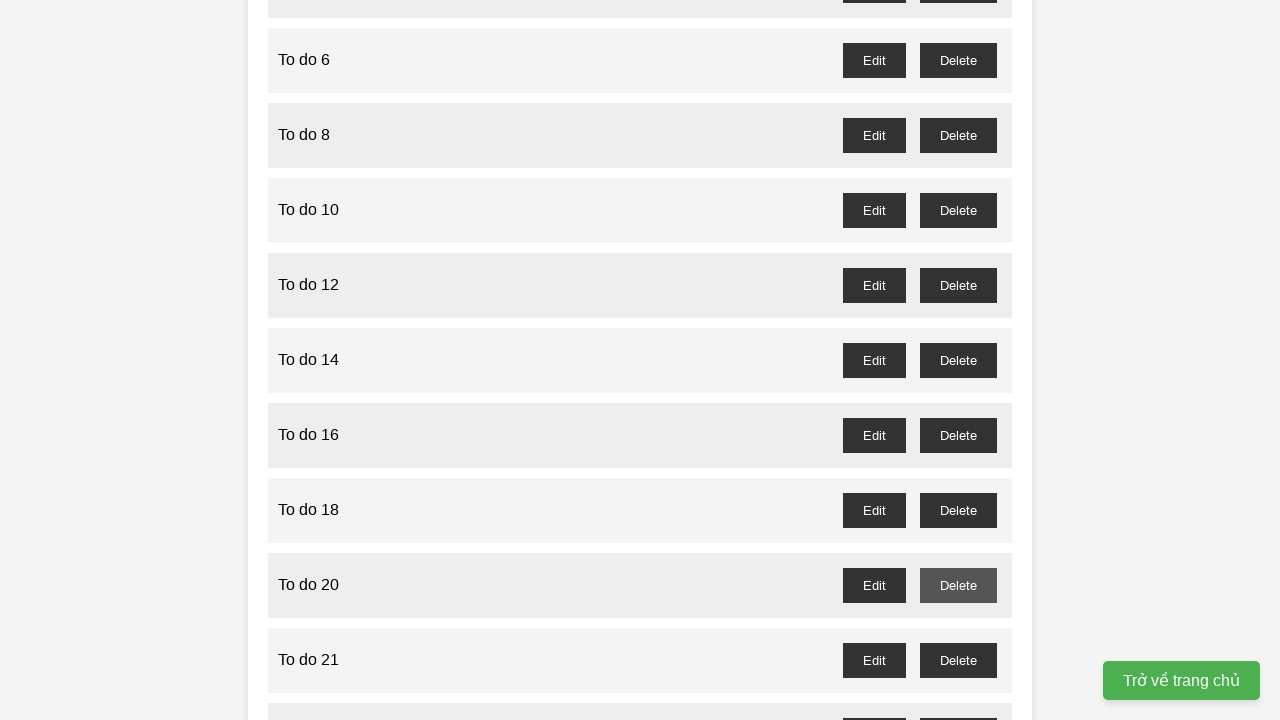

Waited for task 19 deletion to complete
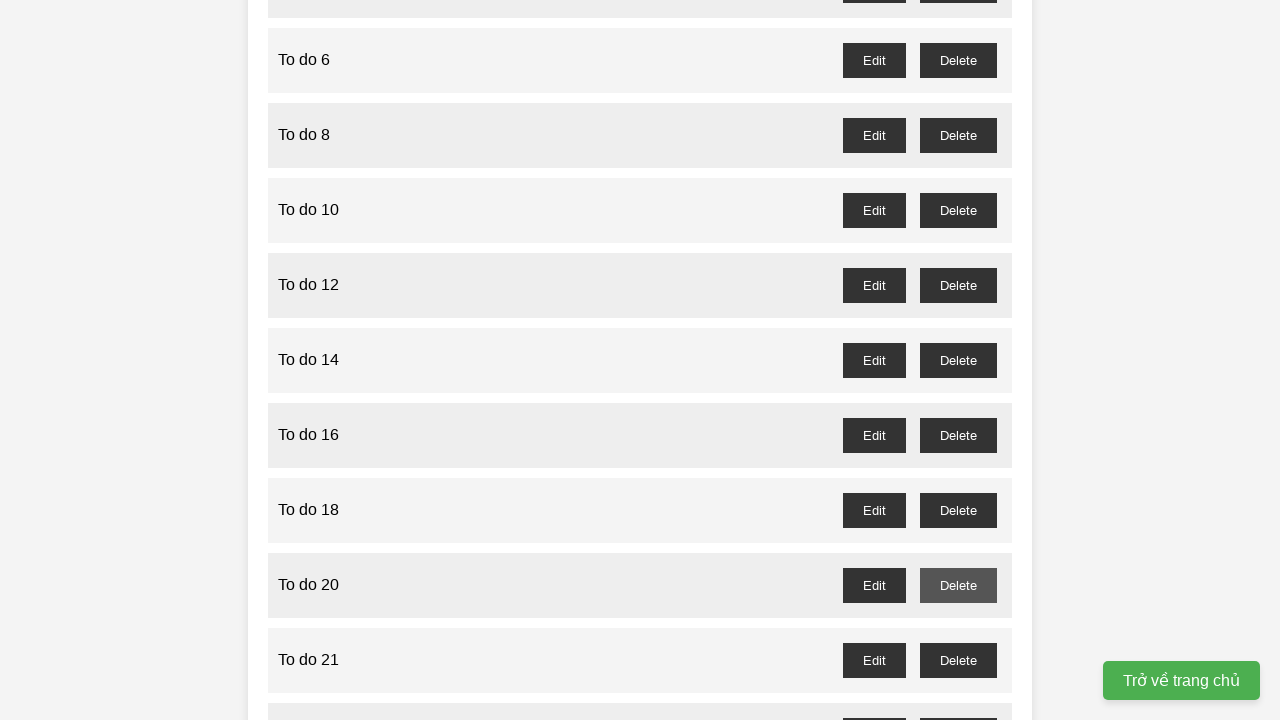

Set up dialog handler to accept confirmation for task 21
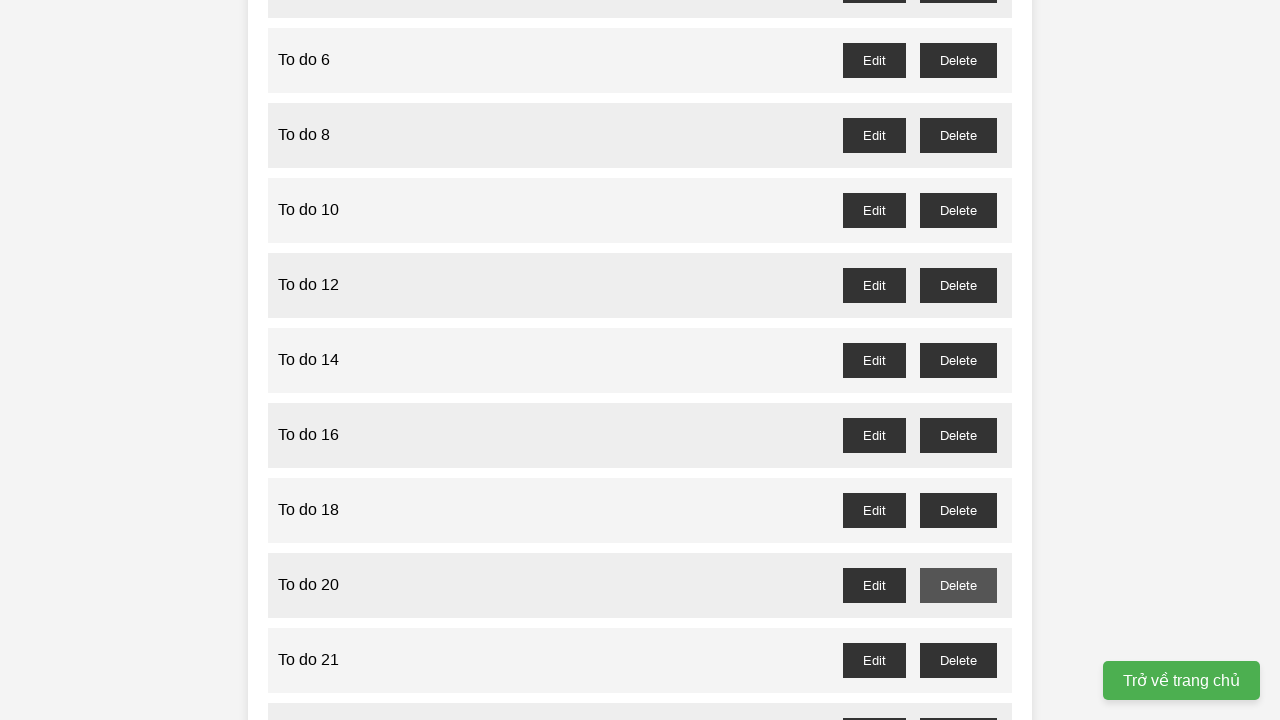

Clicked delete button for task 21 at (958, 660) on //button[@id="to-do-21-delete"]
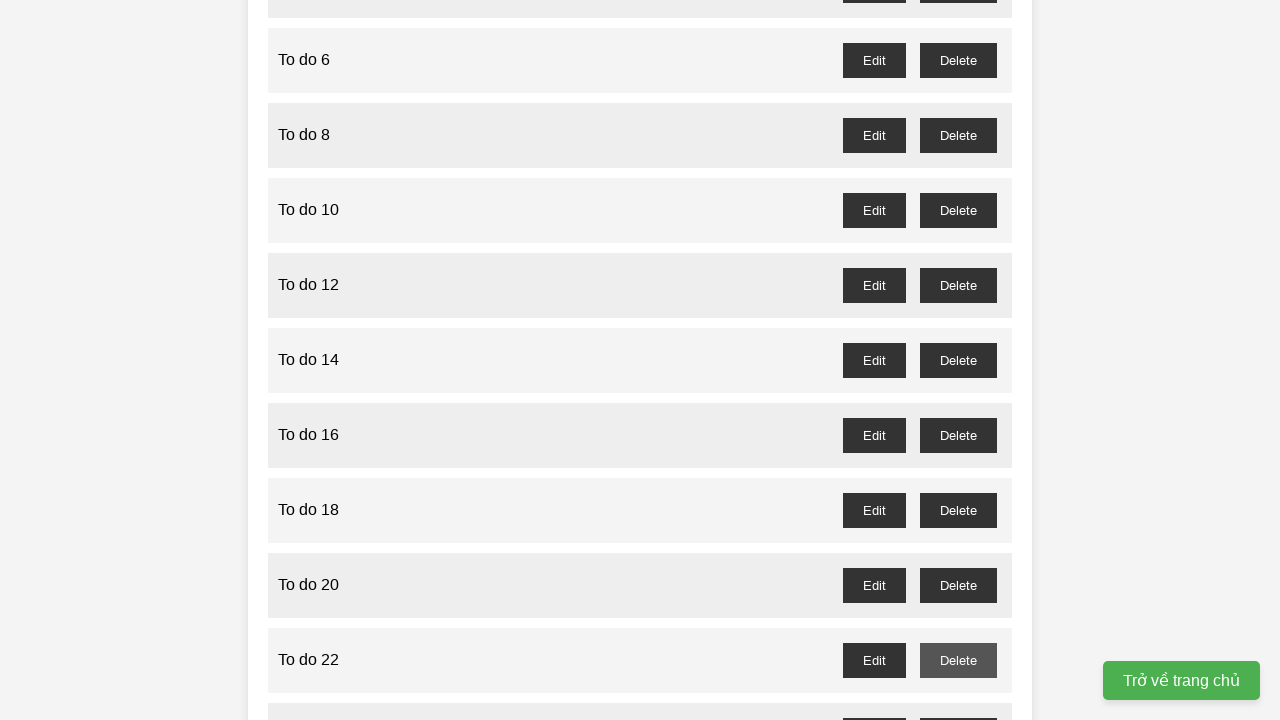

Waited for task 21 deletion to complete
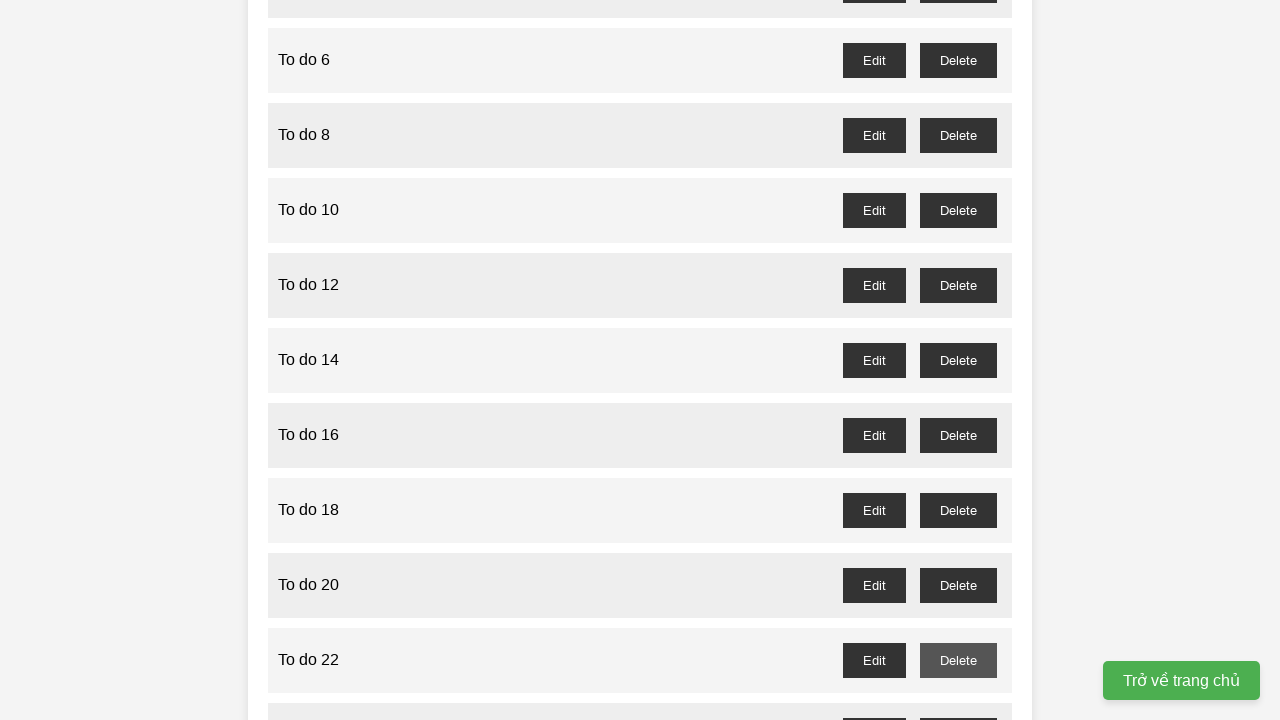

Set up dialog handler to accept confirmation for task 23
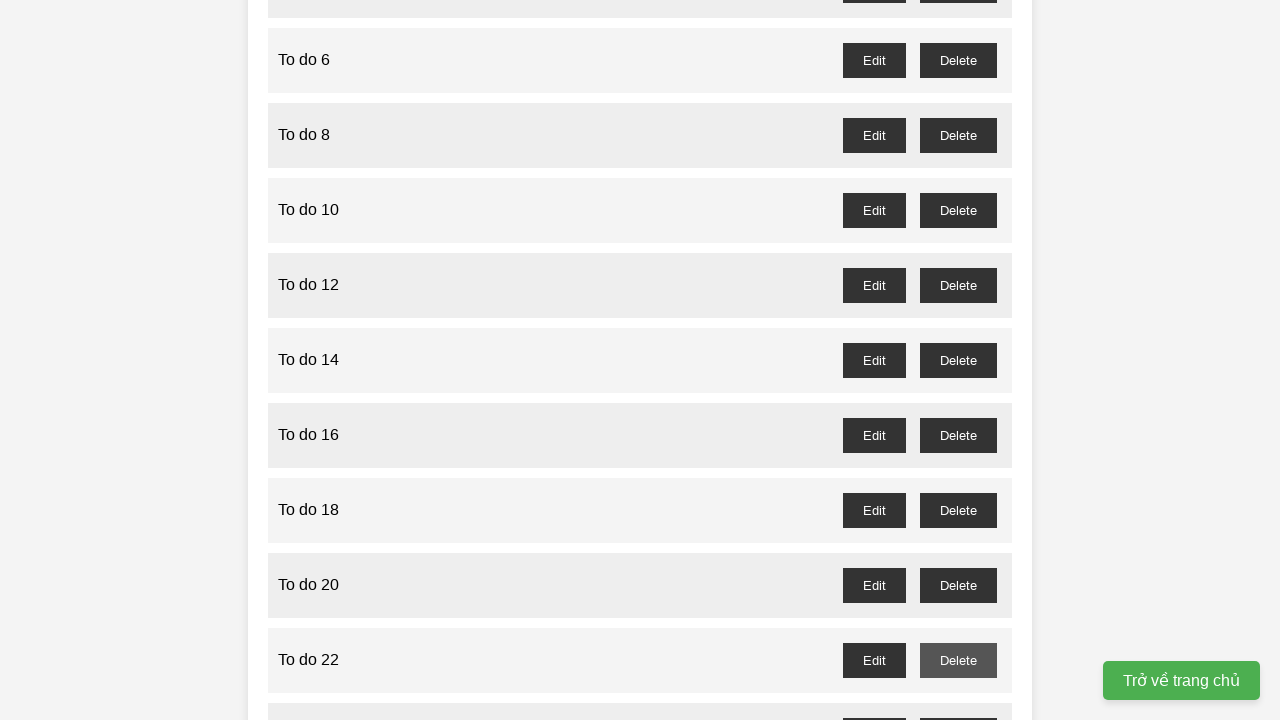

Clicked delete button for task 23 at (958, 703) on //button[@id="to-do-23-delete"]
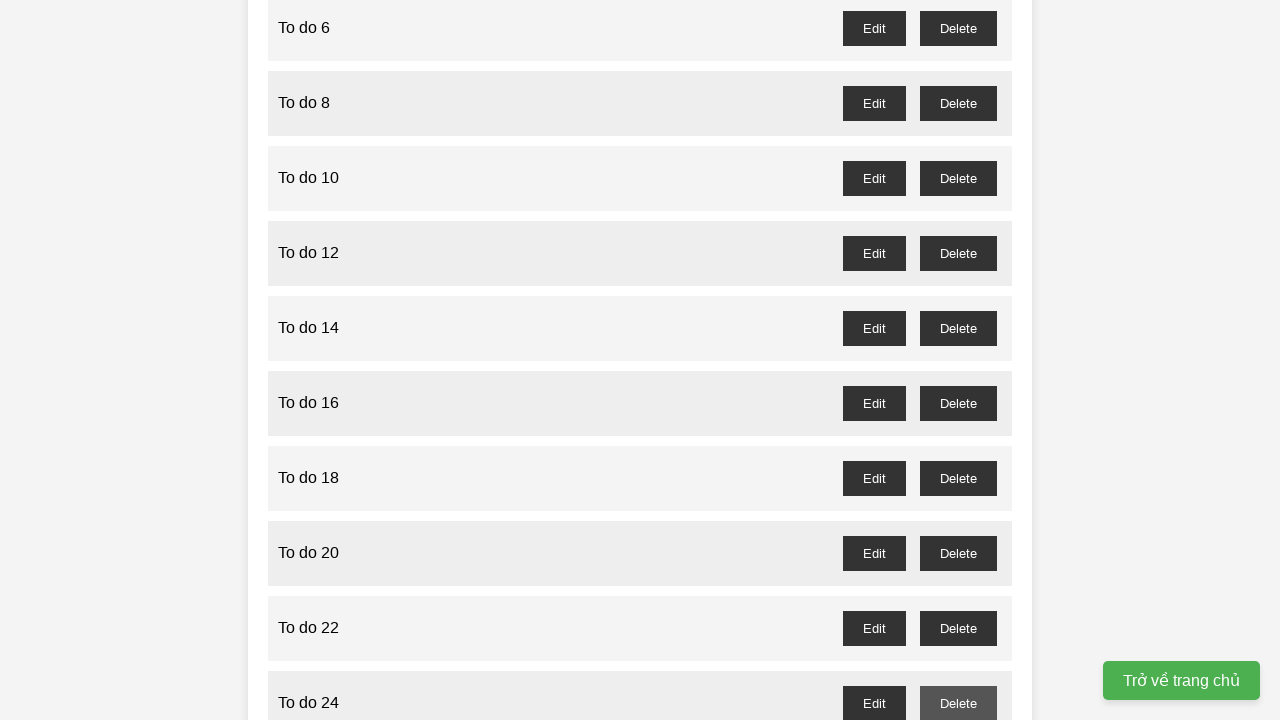

Waited for task 23 deletion to complete
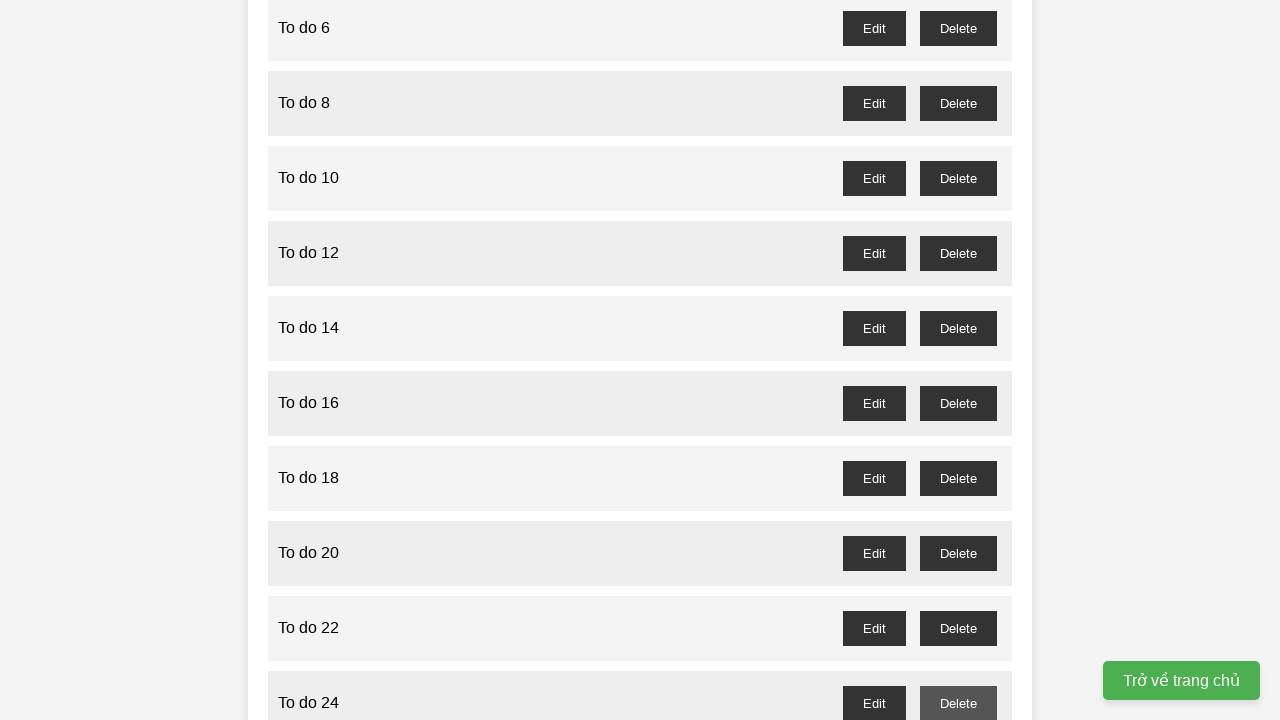

Set up dialog handler to accept confirmation for task 25
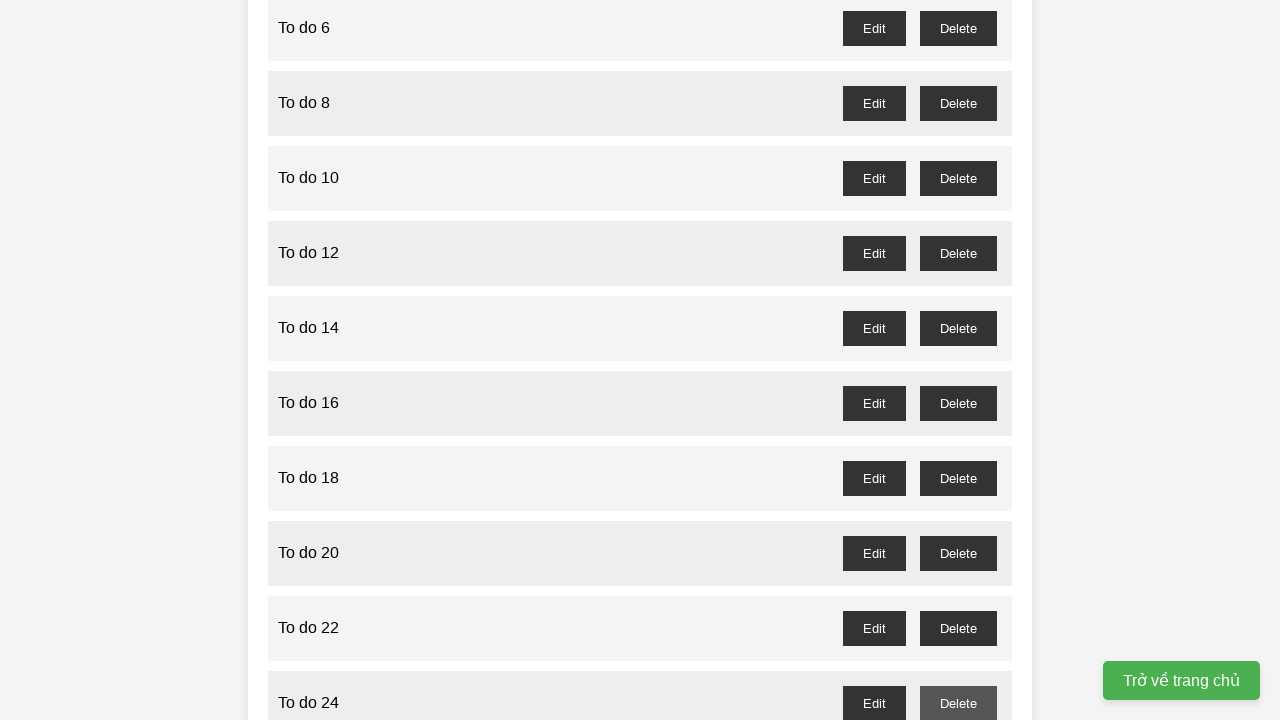

Clicked delete button for task 25 at (958, 360) on //button[@id="to-do-25-delete"]
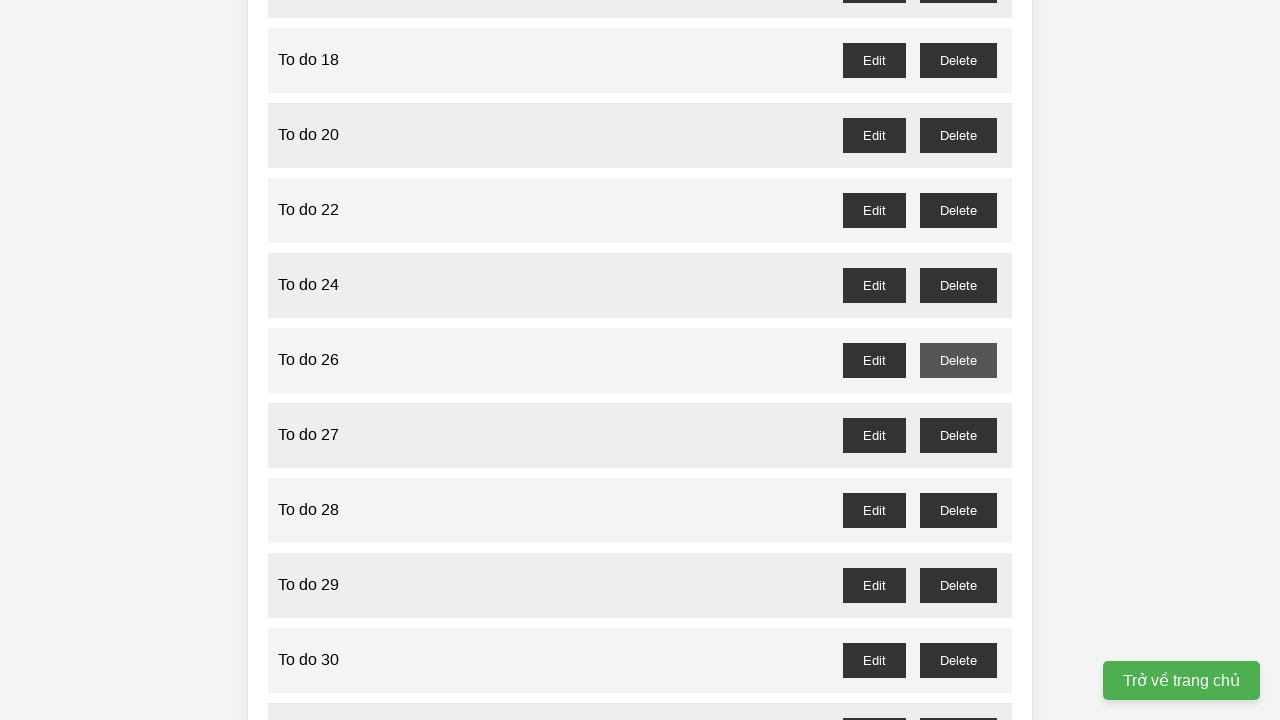

Waited for task 25 deletion to complete
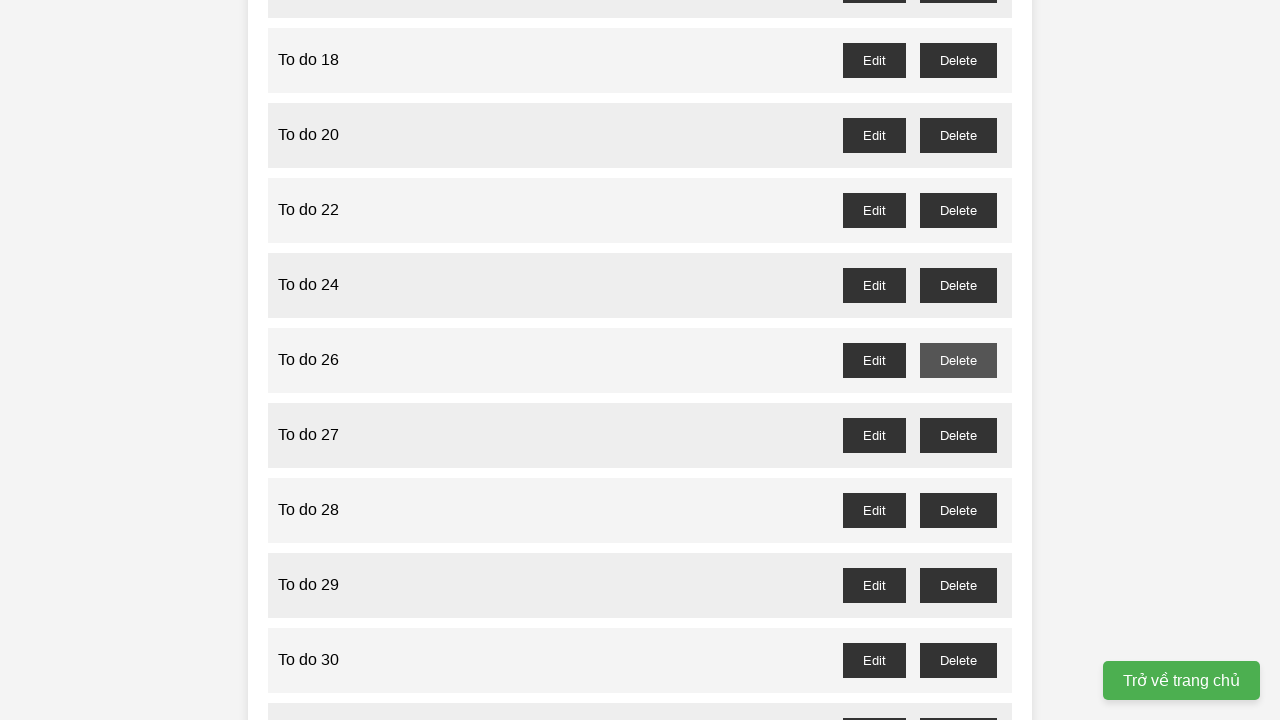

Set up dialog handler to accept confirmation for task 27
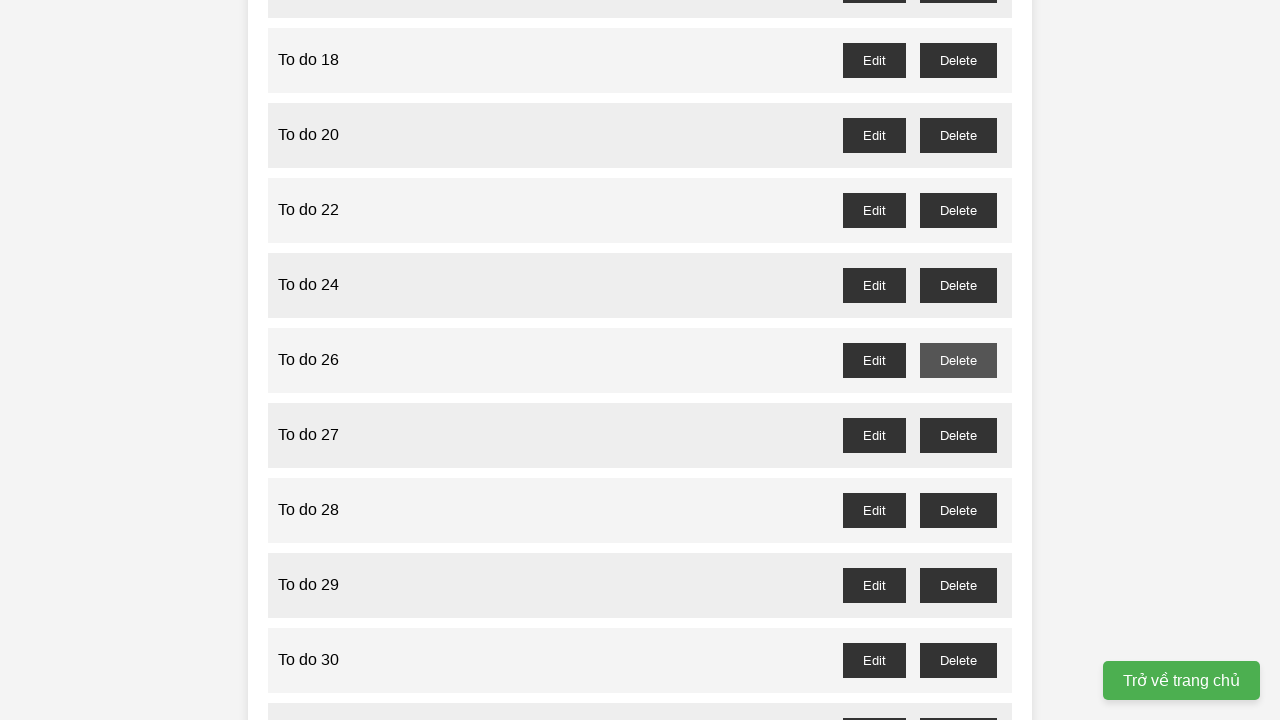

Clicked delete button for task 27 at (958, 435) on //button[@id="to-do-27-delete"]
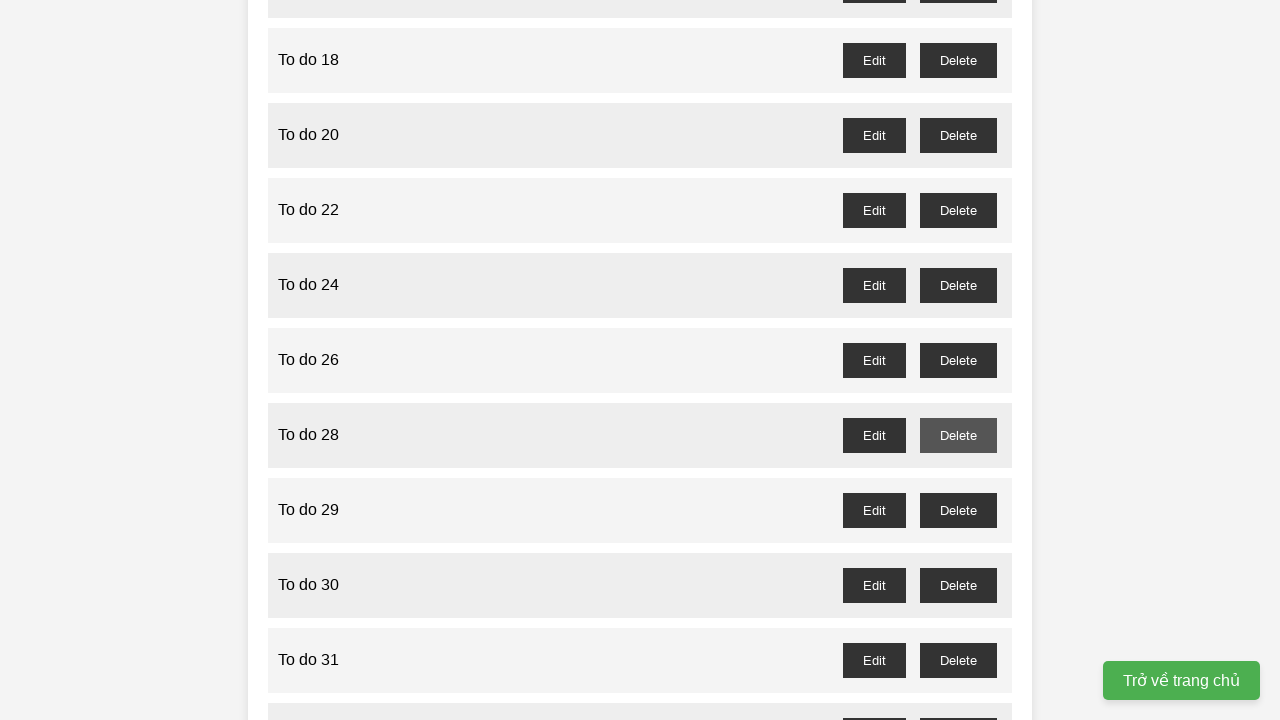

Waited for task 27 deletion to complete
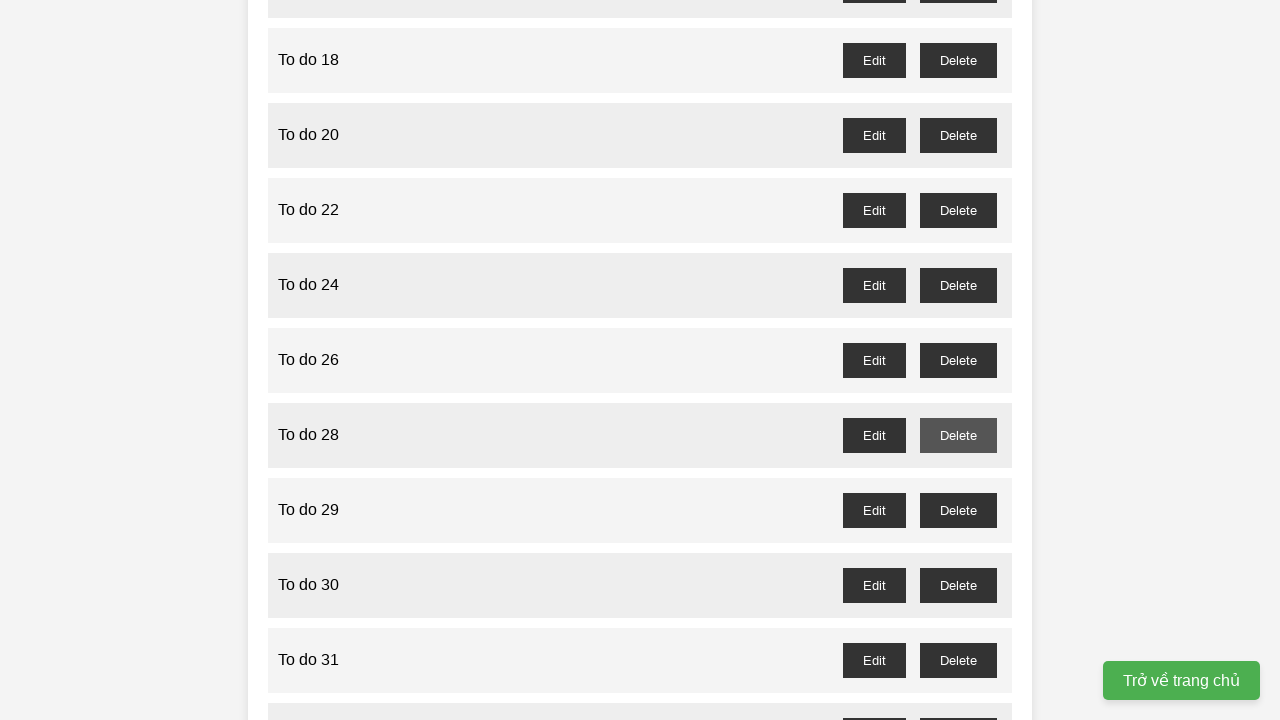

Set up dialog handler to accept confirmation for task 29
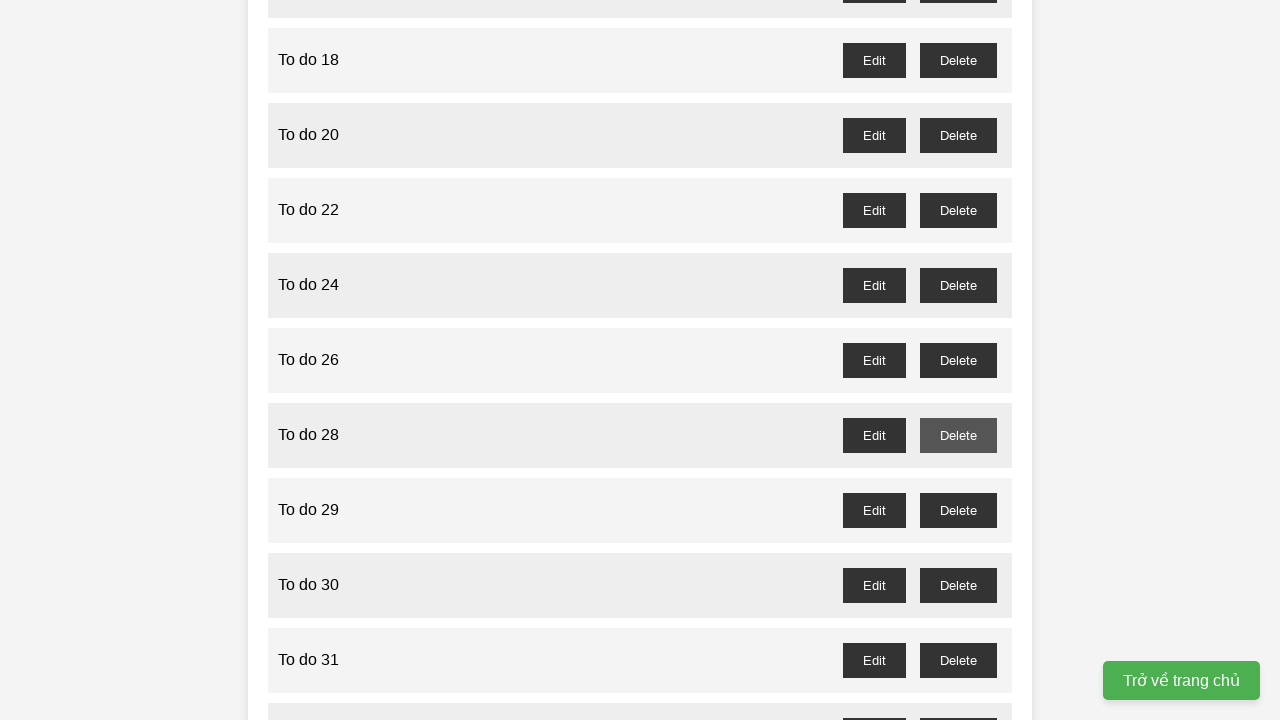

Clicked delete button for task 29 at (958, 510) on //button[@id="to-do-29-delete"]
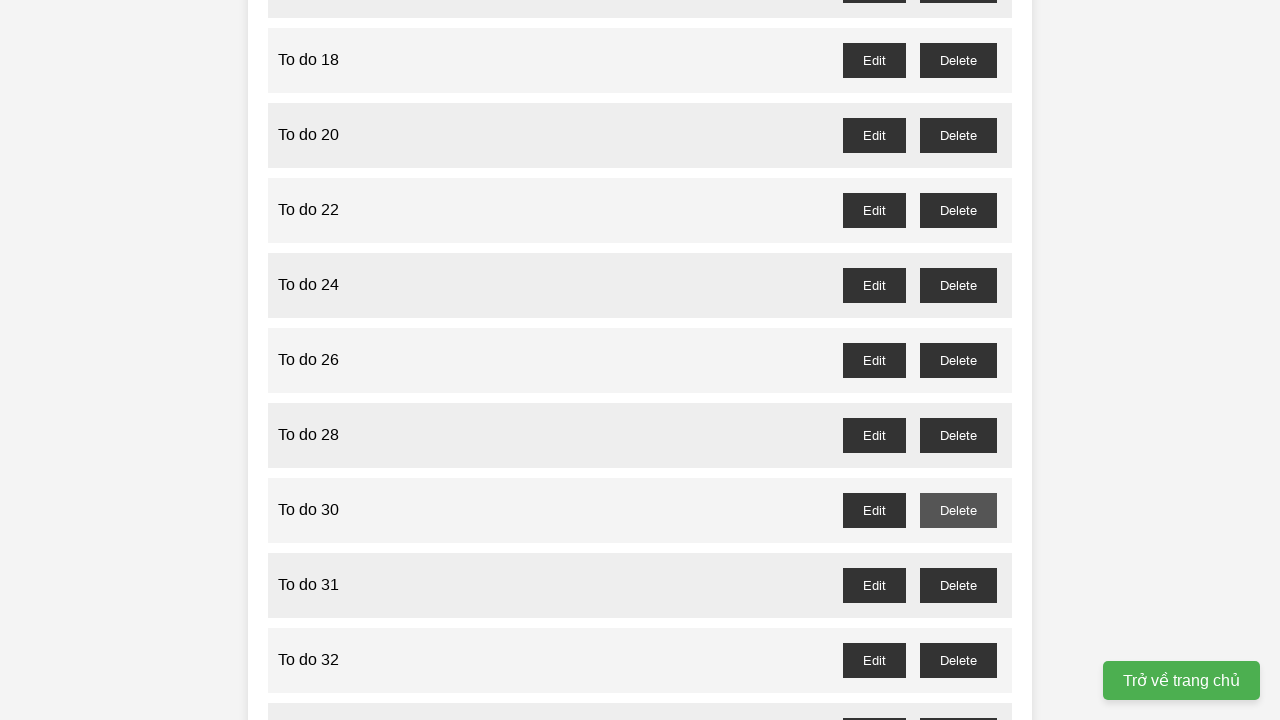

Waited for task 29 deletion to complete
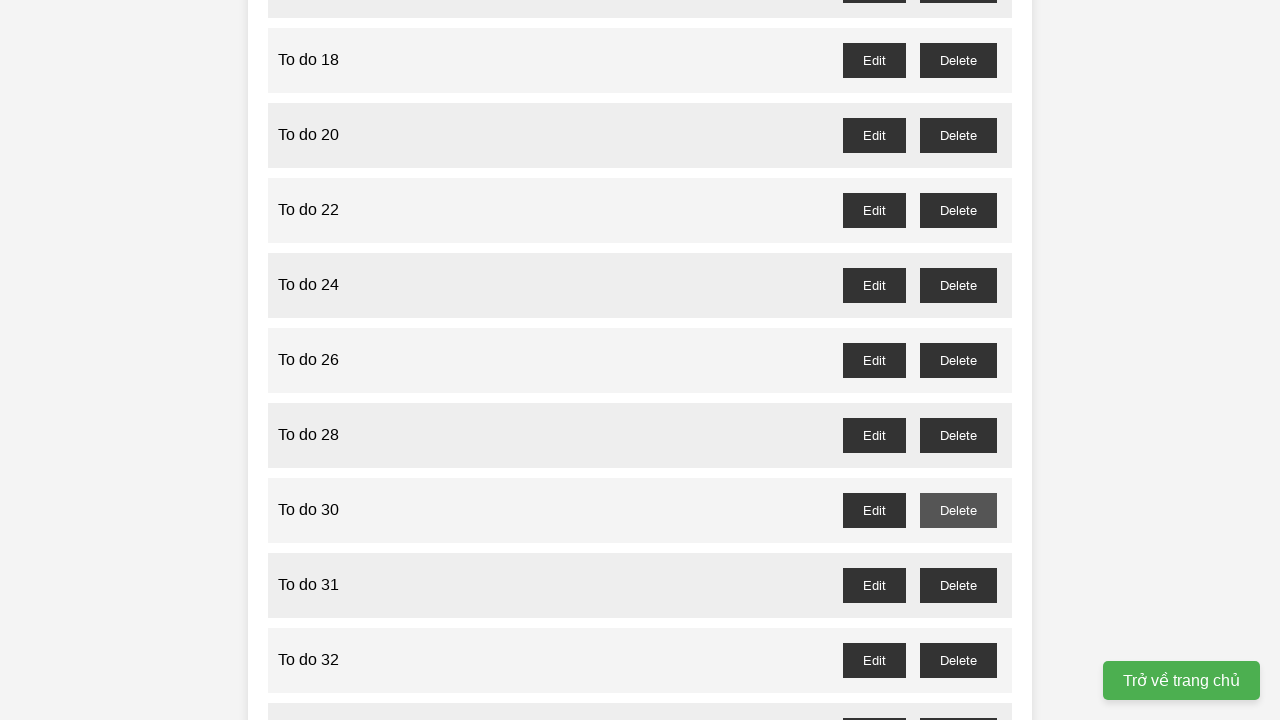

Set up dialog handler to accept confirmation for task 31
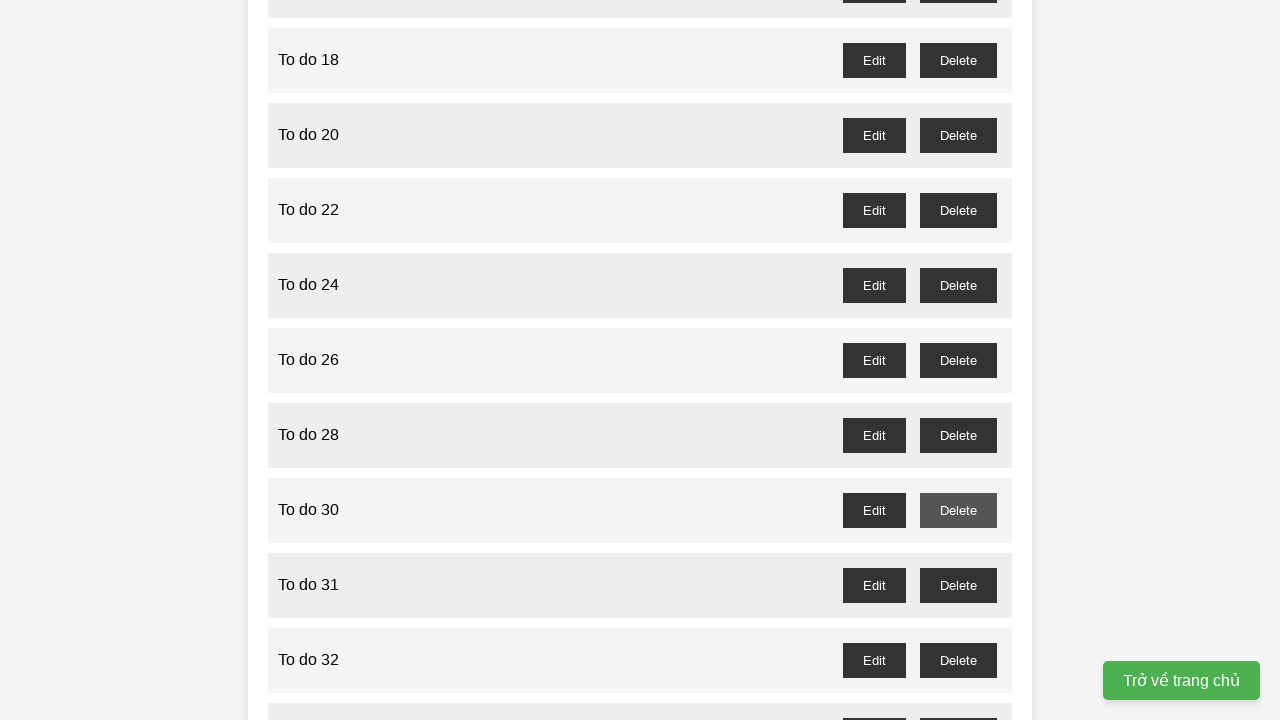

Clicked delete button for task 31 at (958, 585) on //button[@id="to-do-31-delete"]
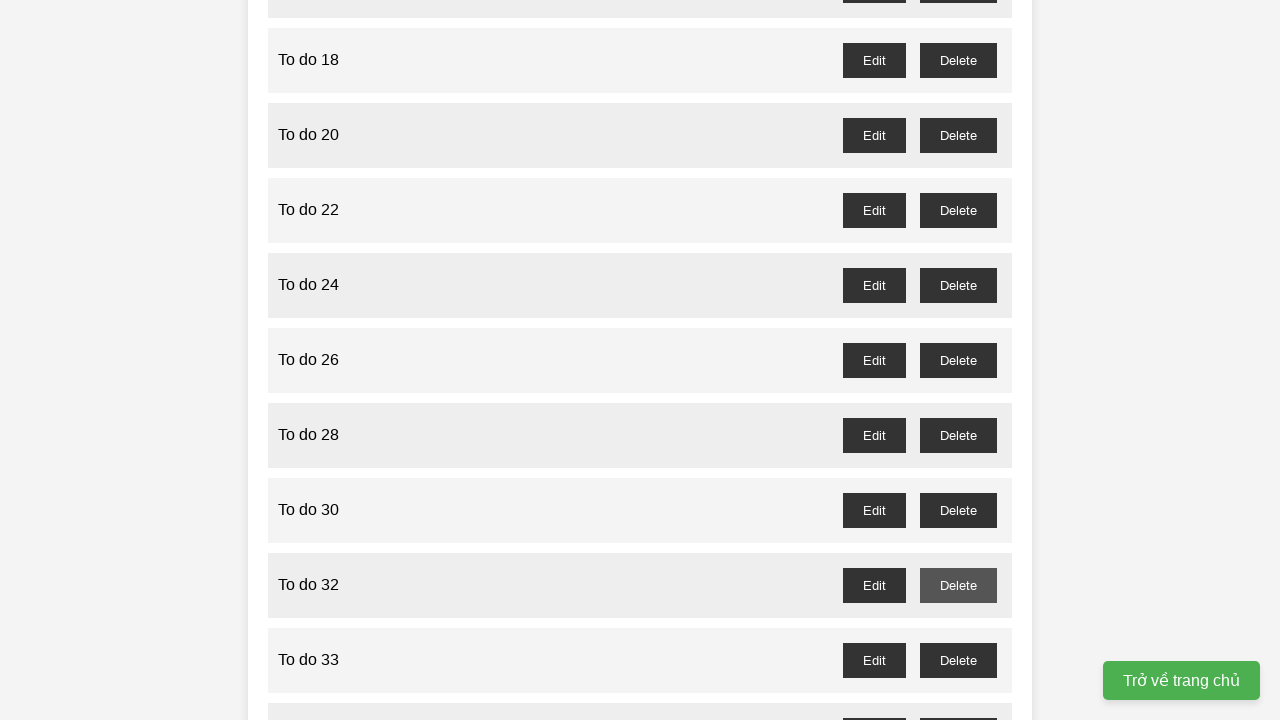

Waited for task 31 deletion to complete
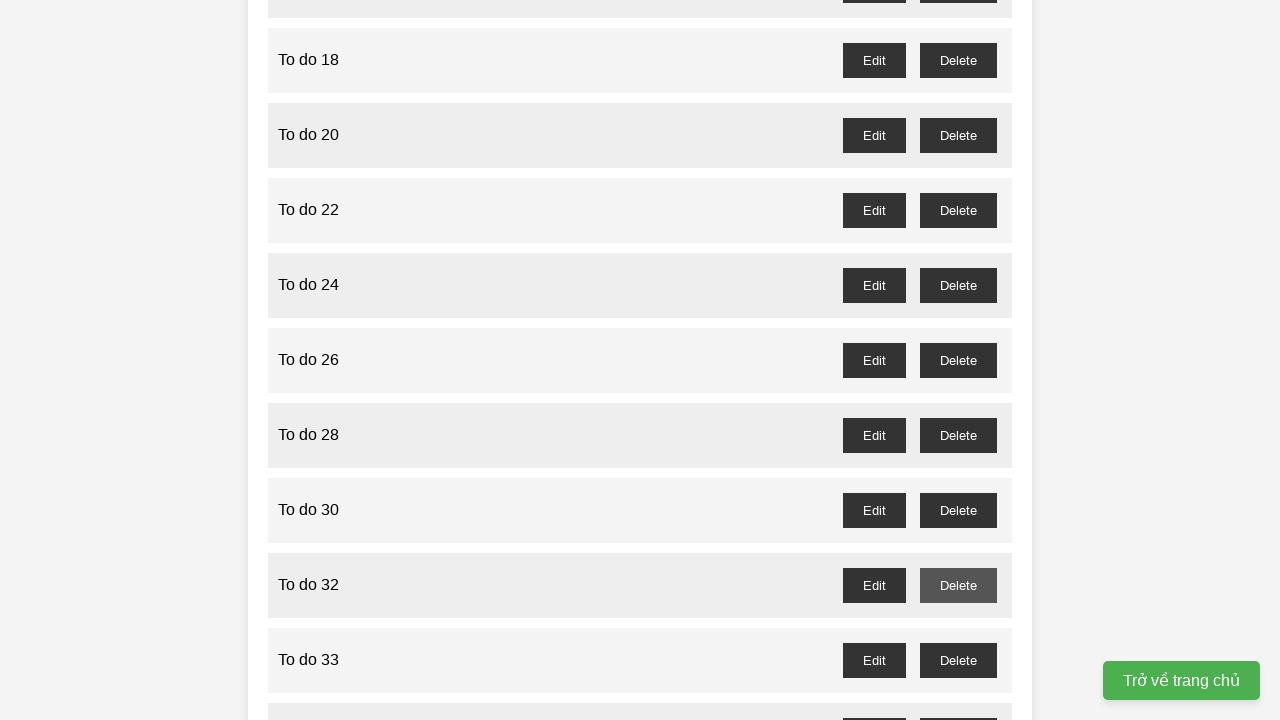

Set up dialog handler to accept confirmation for task 33
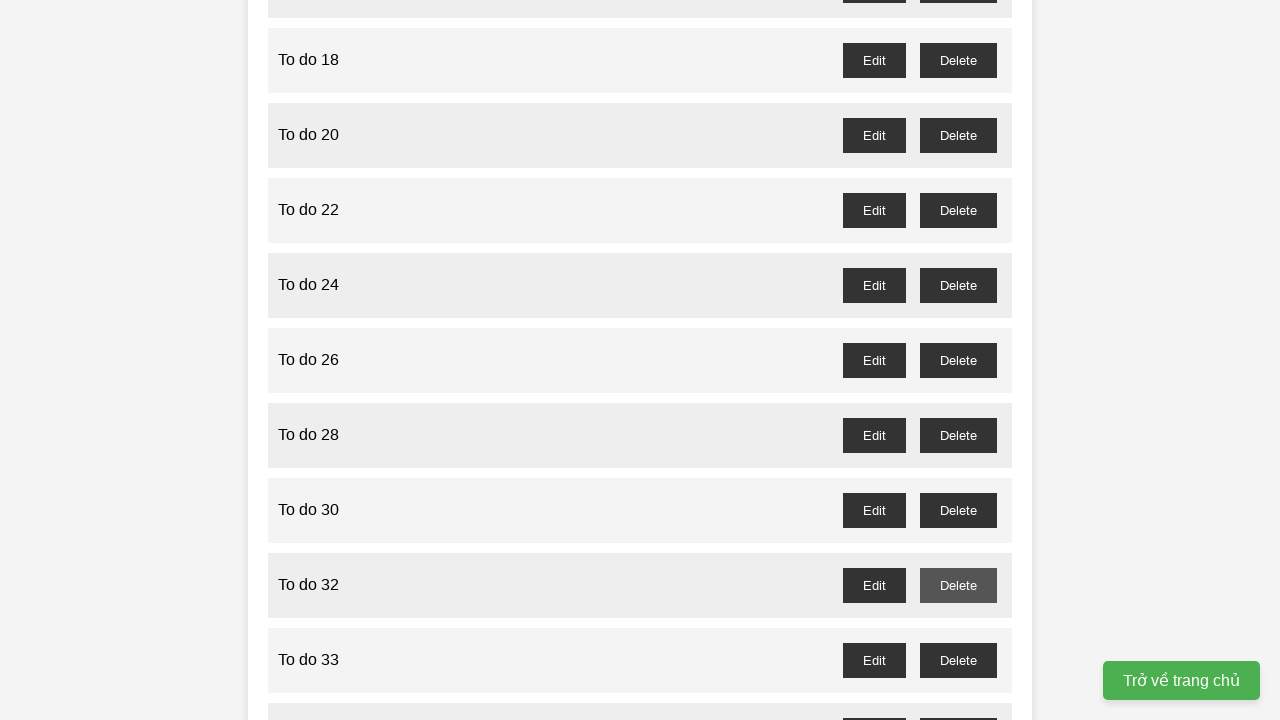

Clicked delete button for task 33 at (958, 660) on //button[@id="to-do-33-delete"]
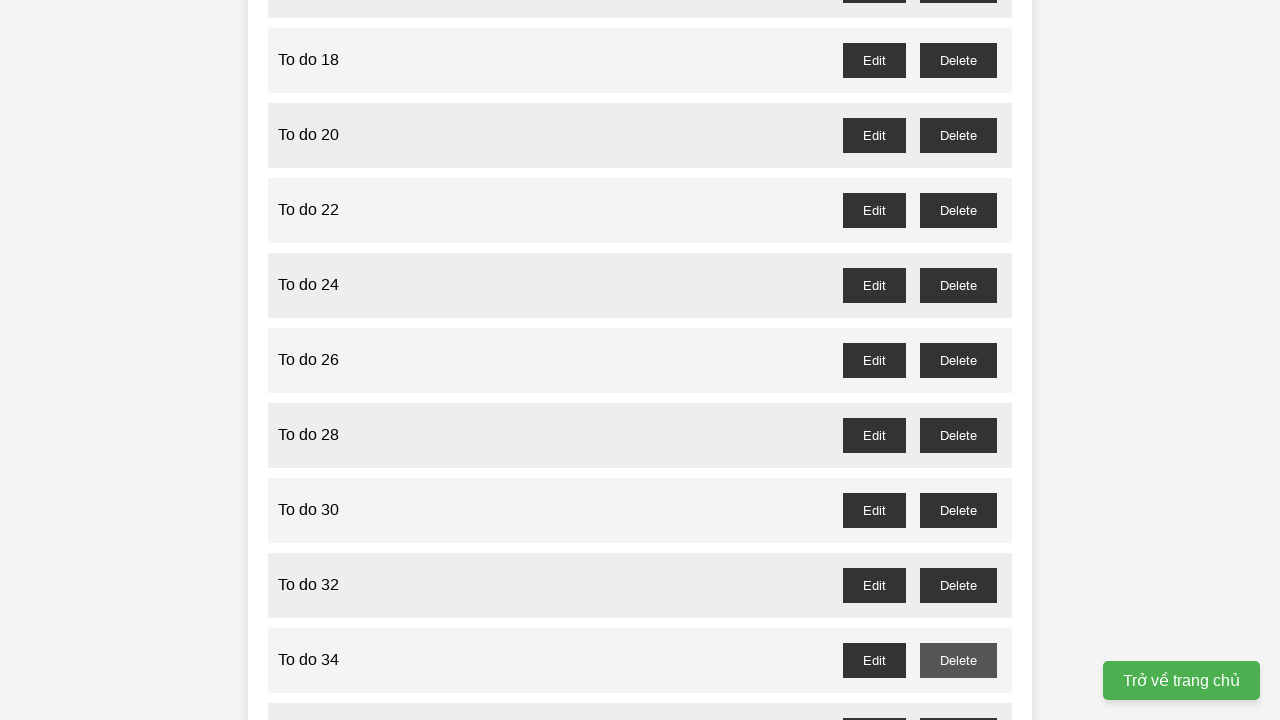

Waited for task 33 deletion to complete
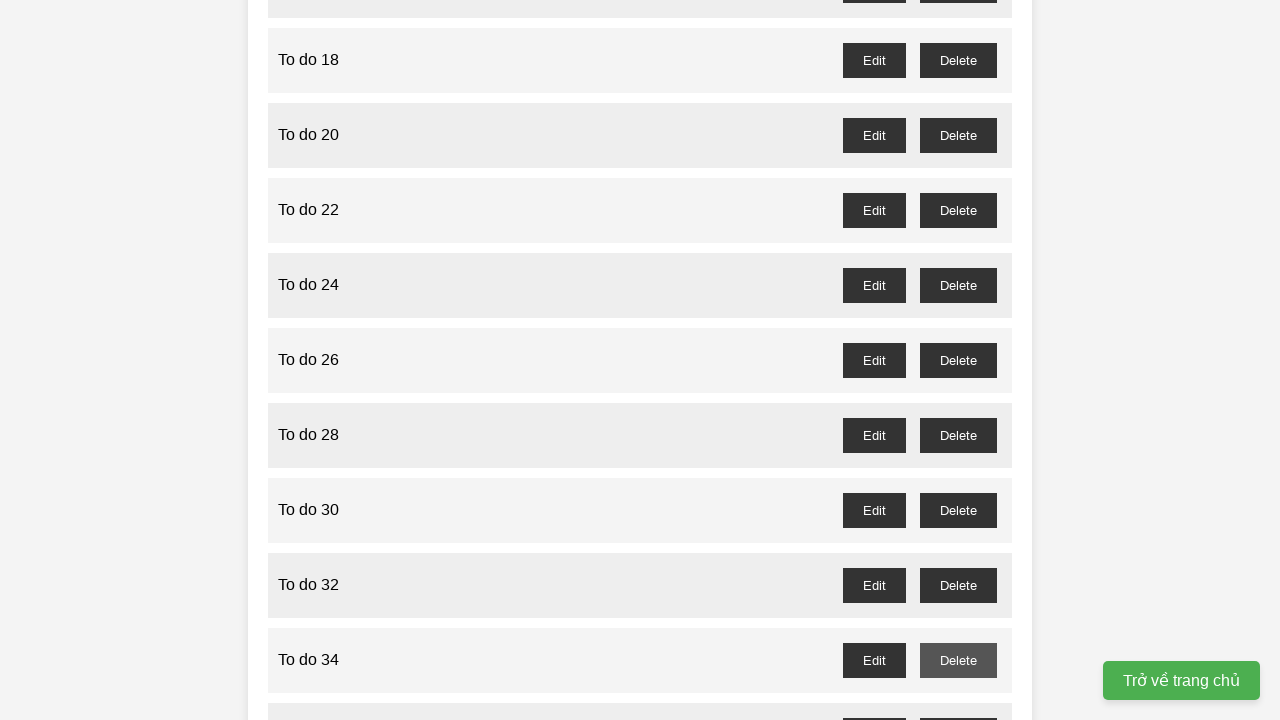

Set up dialog handler to accept confirmation for task 35
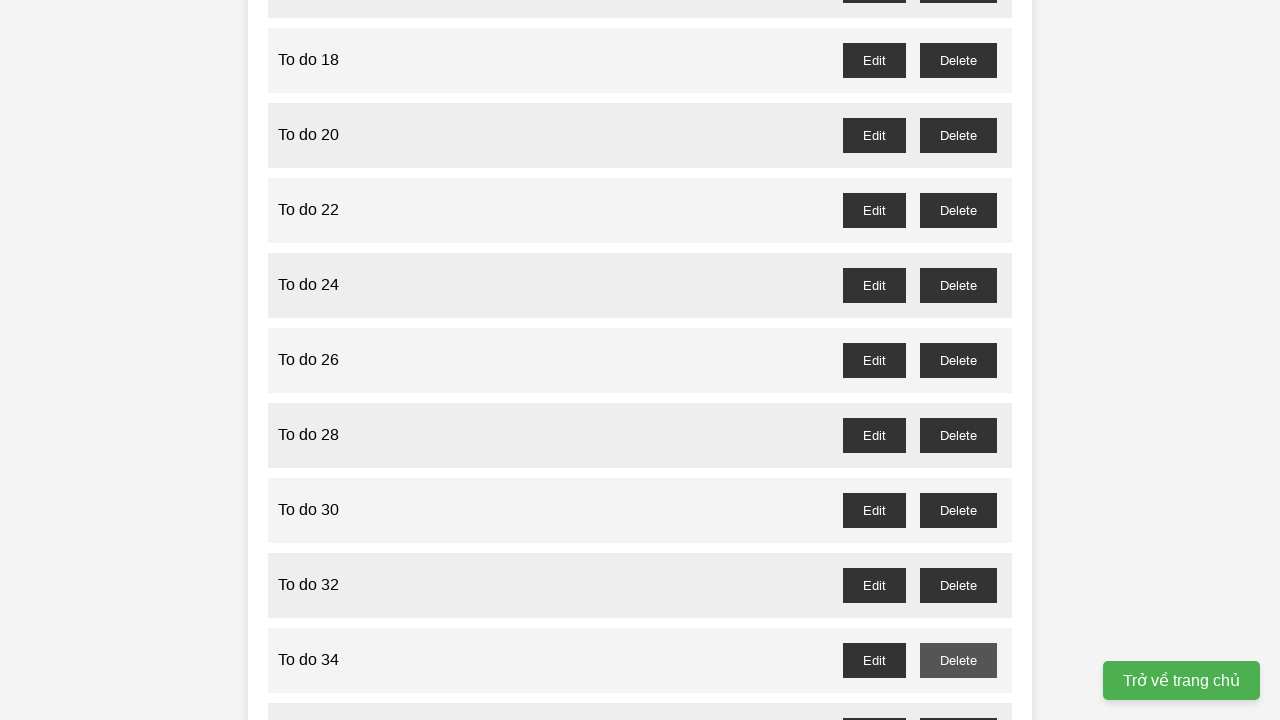

Clicked delete button for task 35 at (958, 703) on //button[@id="to-do-35-delete"]
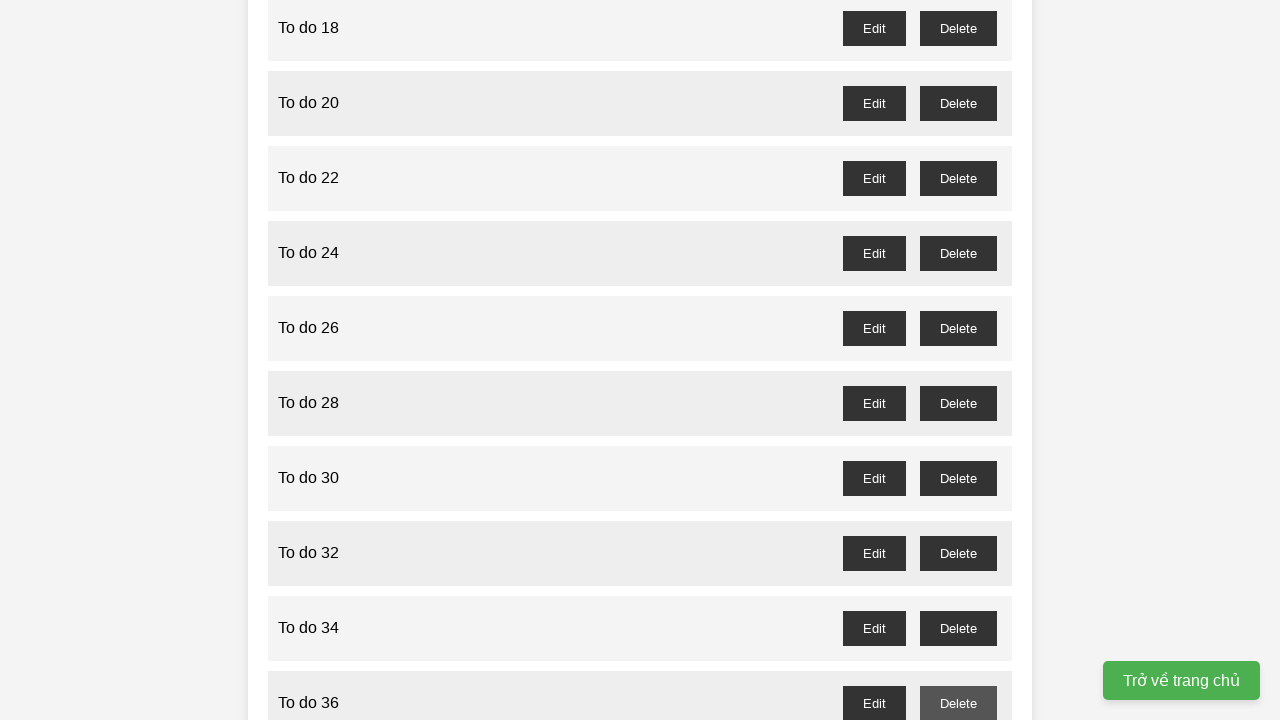

Waited for task 35 deletion to complete
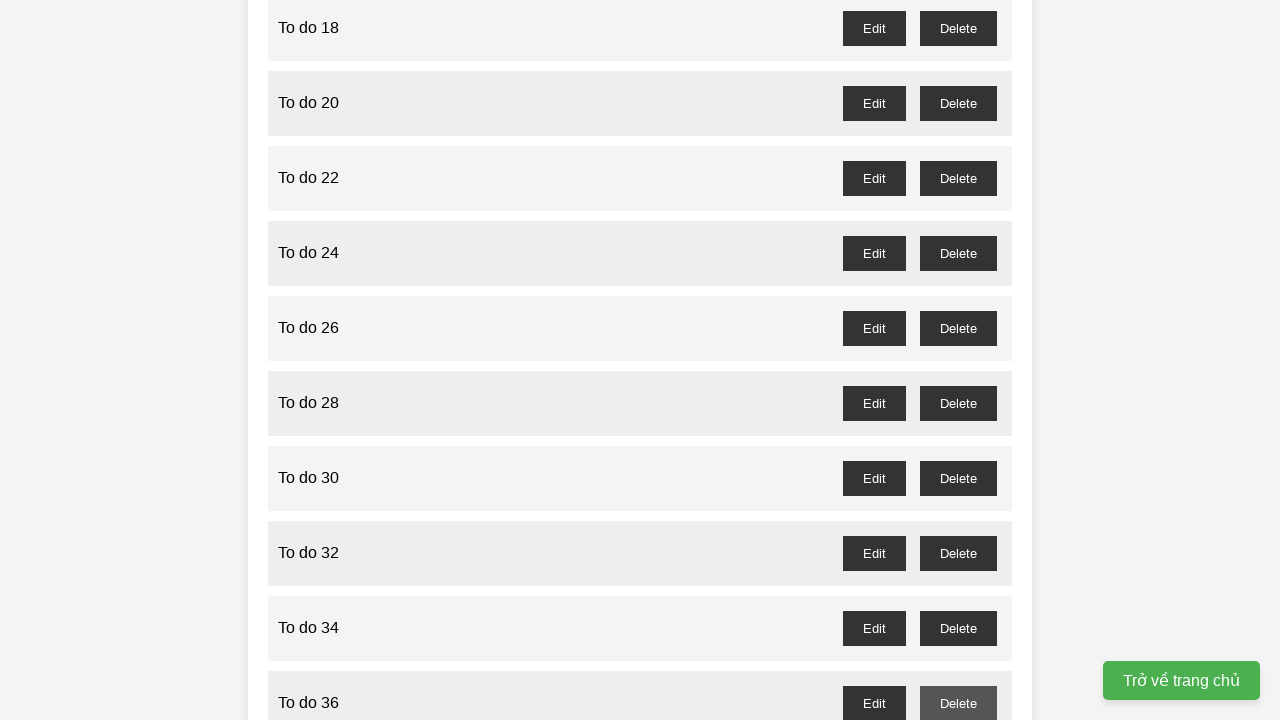

Set up dialog handler to accept confirmation for task 37
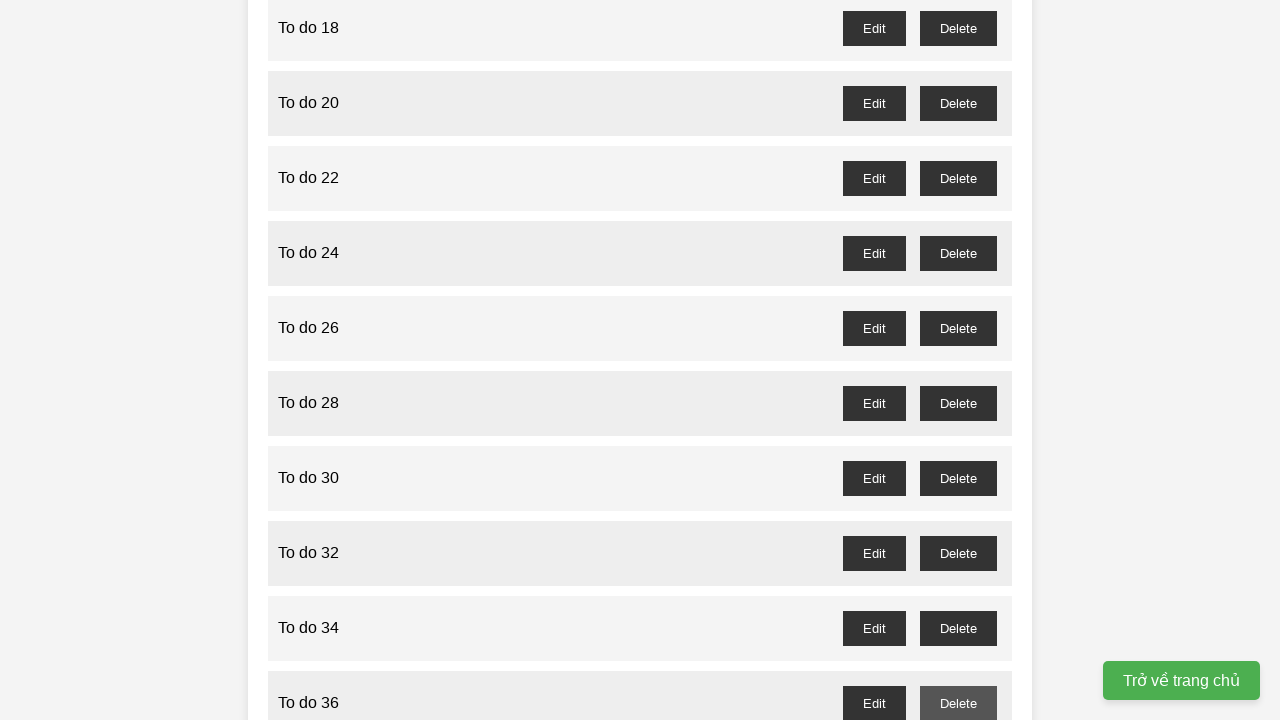

Clicked delete button for task 37 at (958, 360) on //button[@id="to-do-37-delete"]
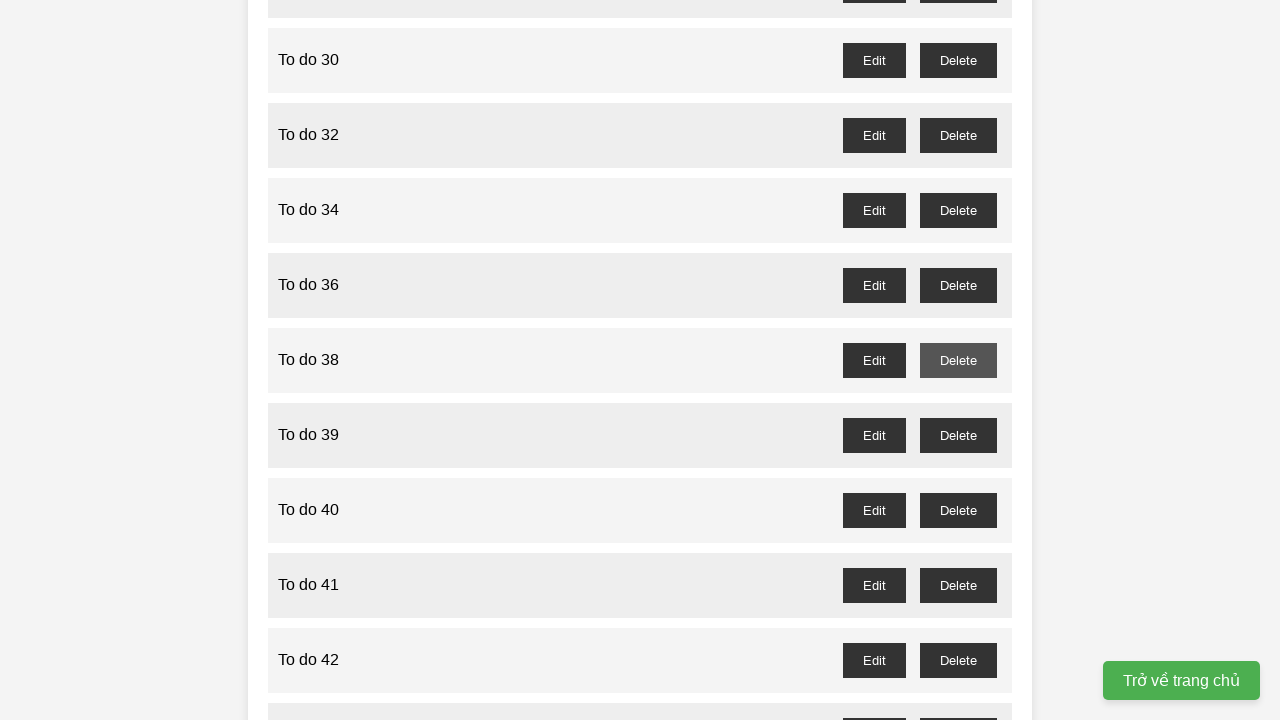

Waited for task 37 deletion to complete
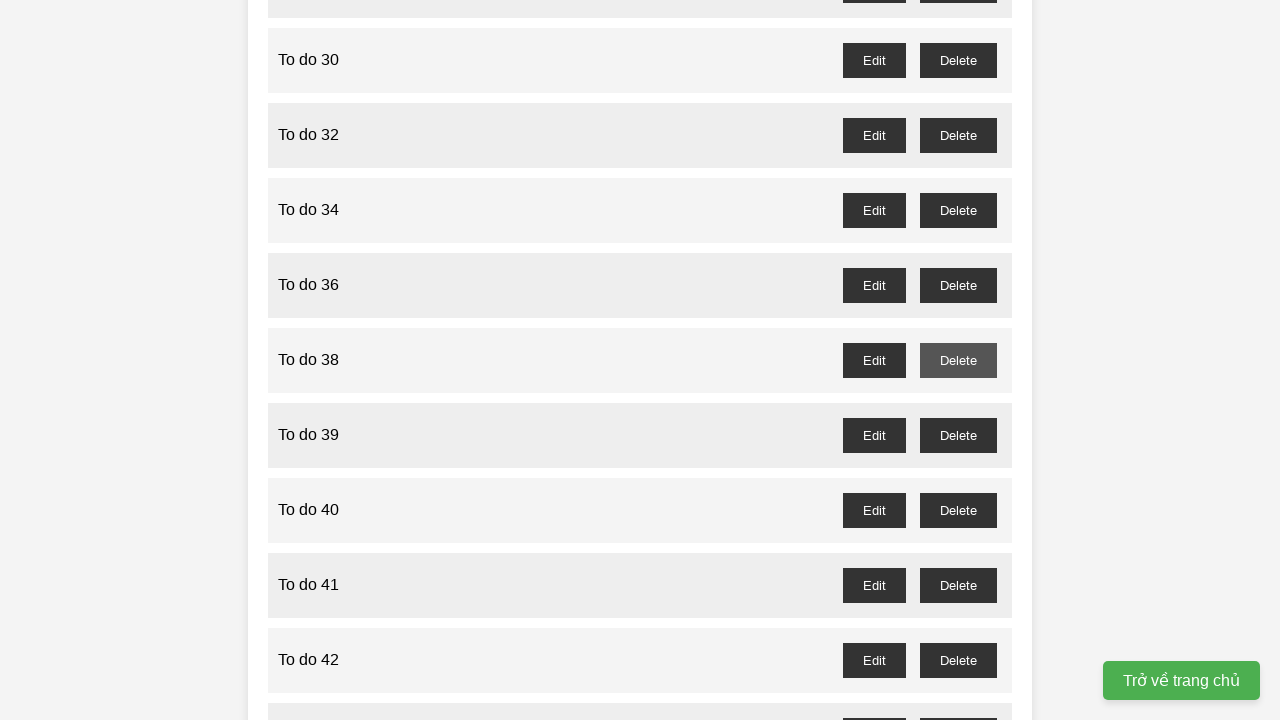

Set up dialog handler to accept confirmation for task 39
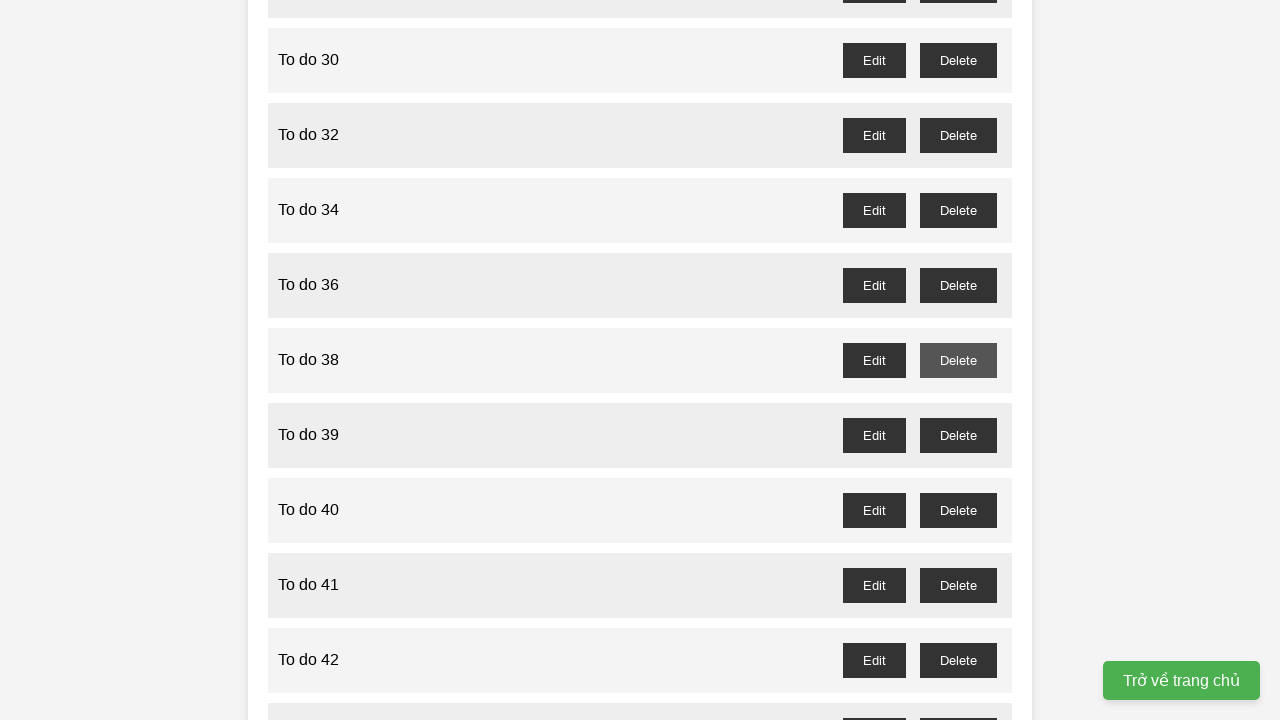

Clicked delete button for task 39 at (958, 435) on //button[@id="to-do-39-delete"]
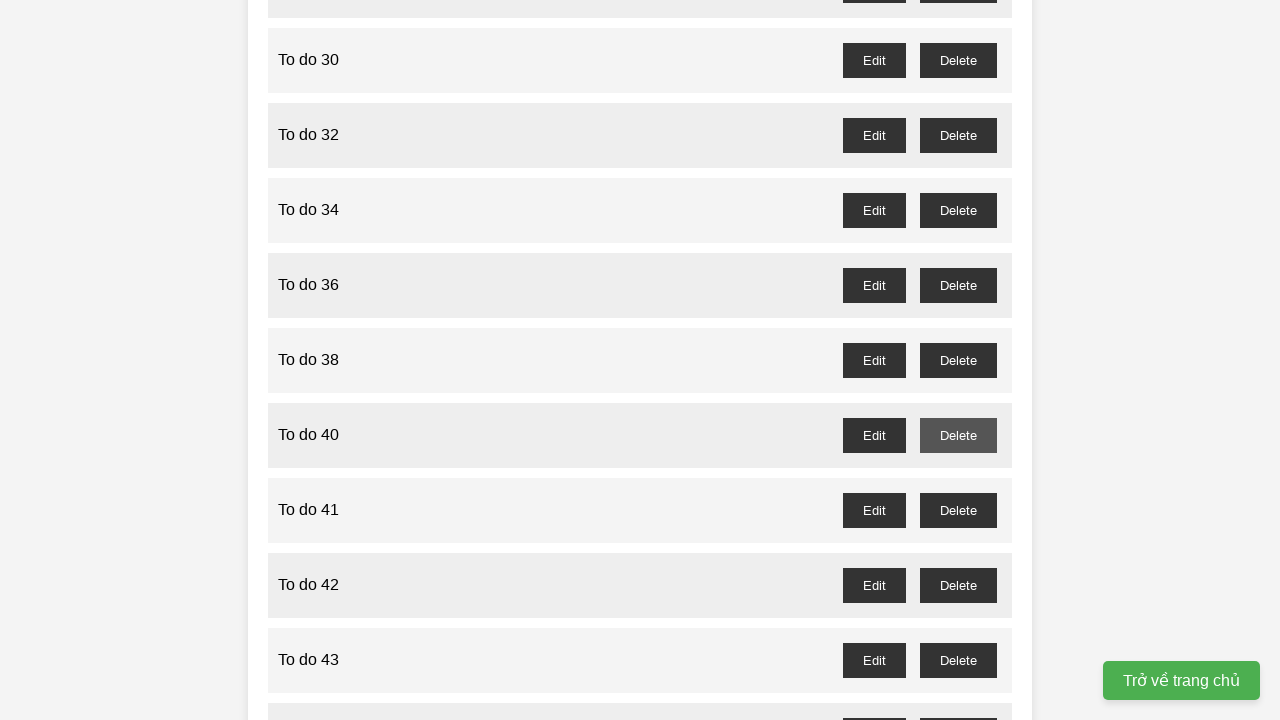

Waited for task 39 deletion to complete
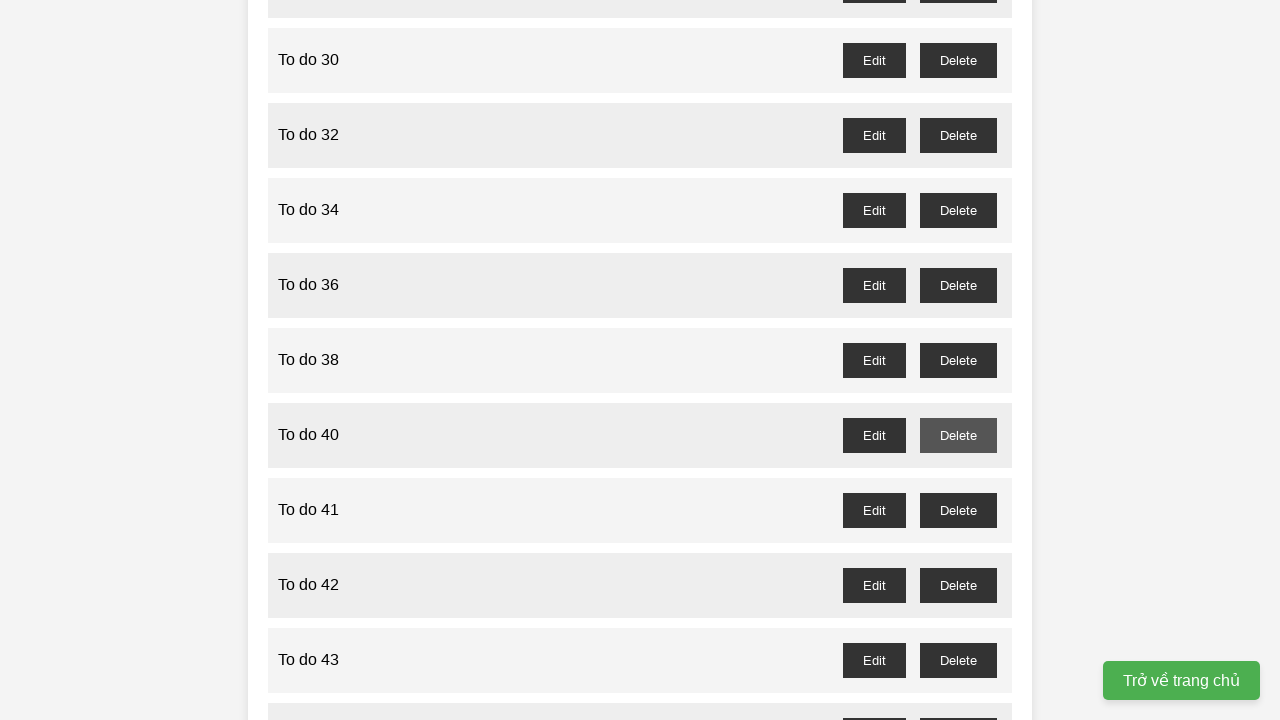

Set up dialog handler to accept confirmation for task 41
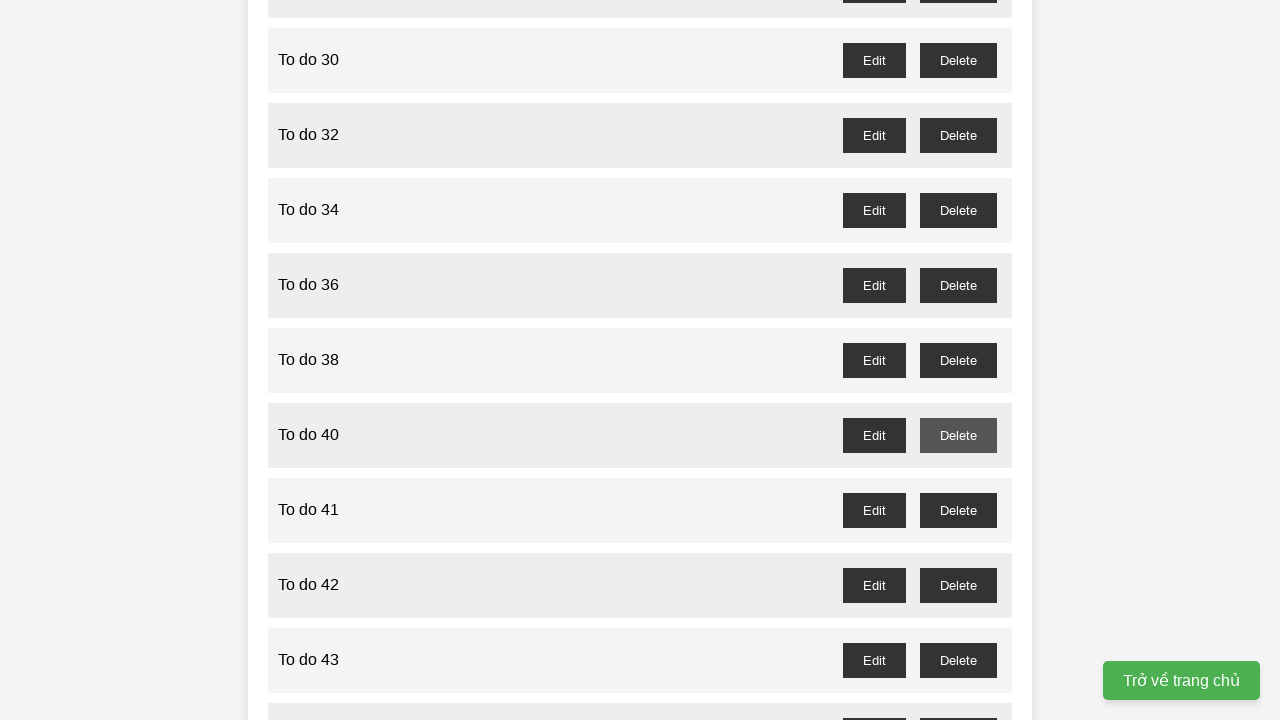

Clicked delete button for task 41 at (958, 510) on //button[@id="to-do-41-delete"]
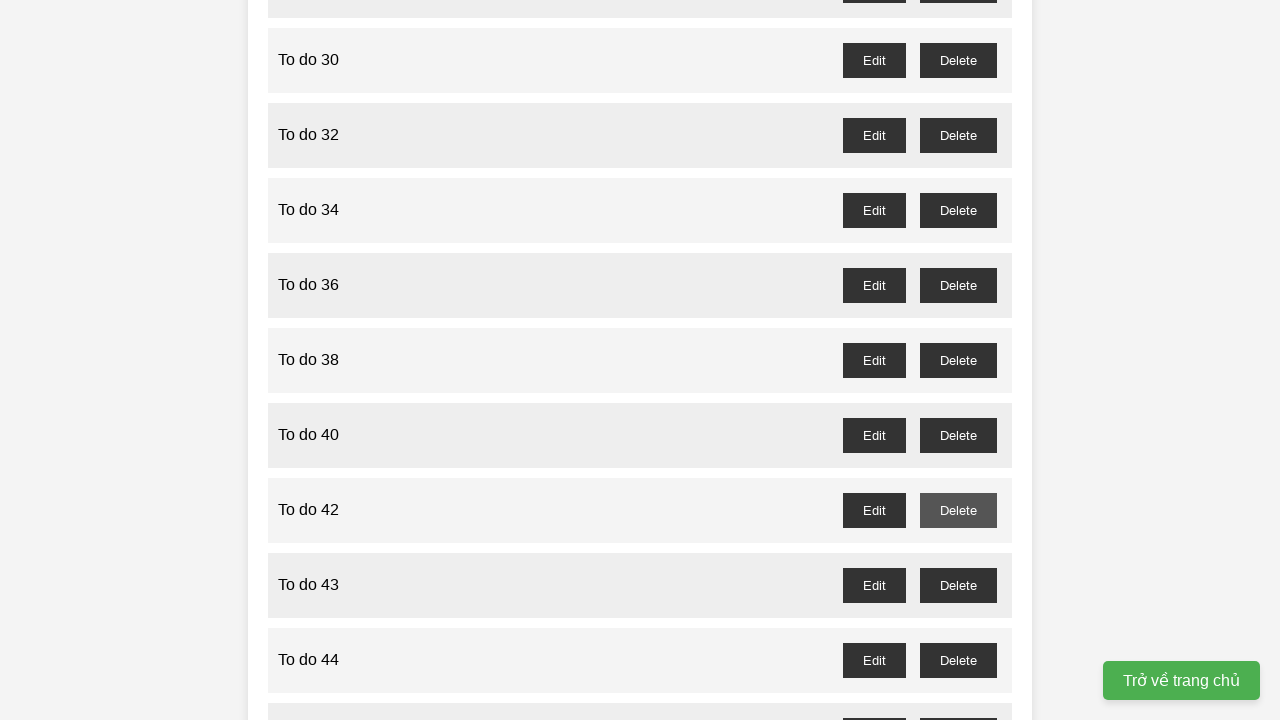

Waited for task 41 deletion to complete
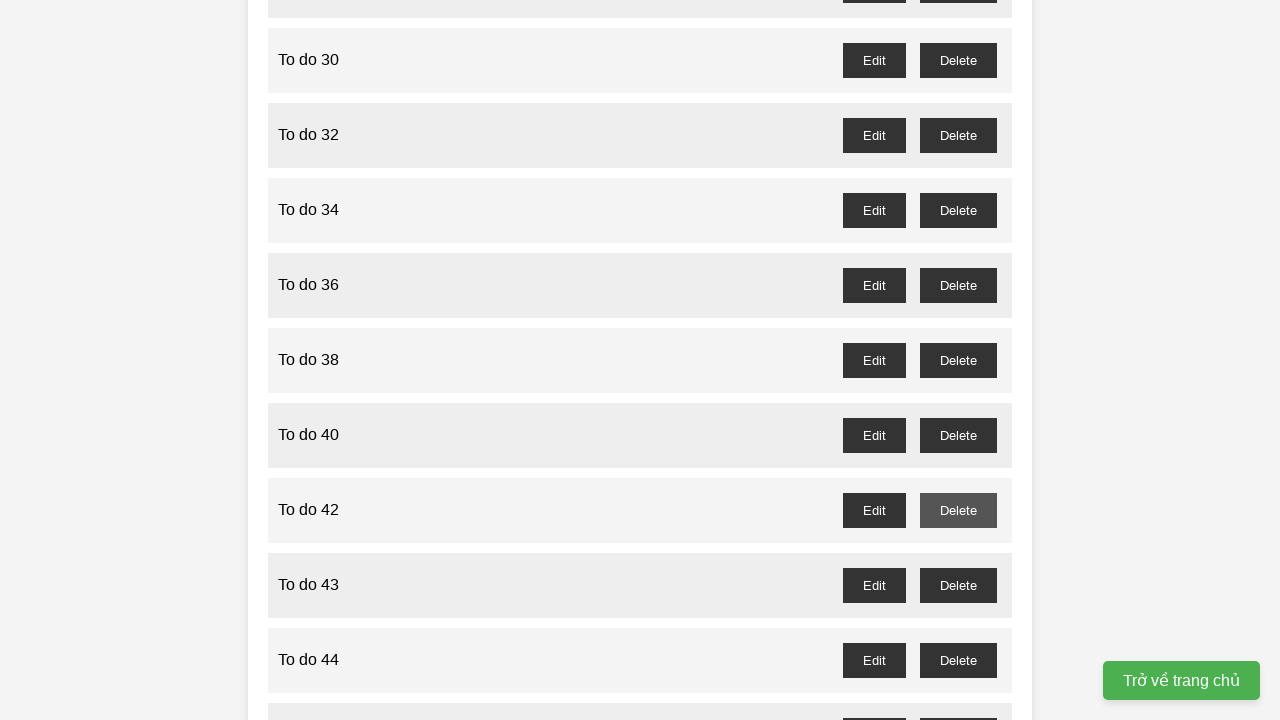

Set up dialog handler to accept confirmation for task 43
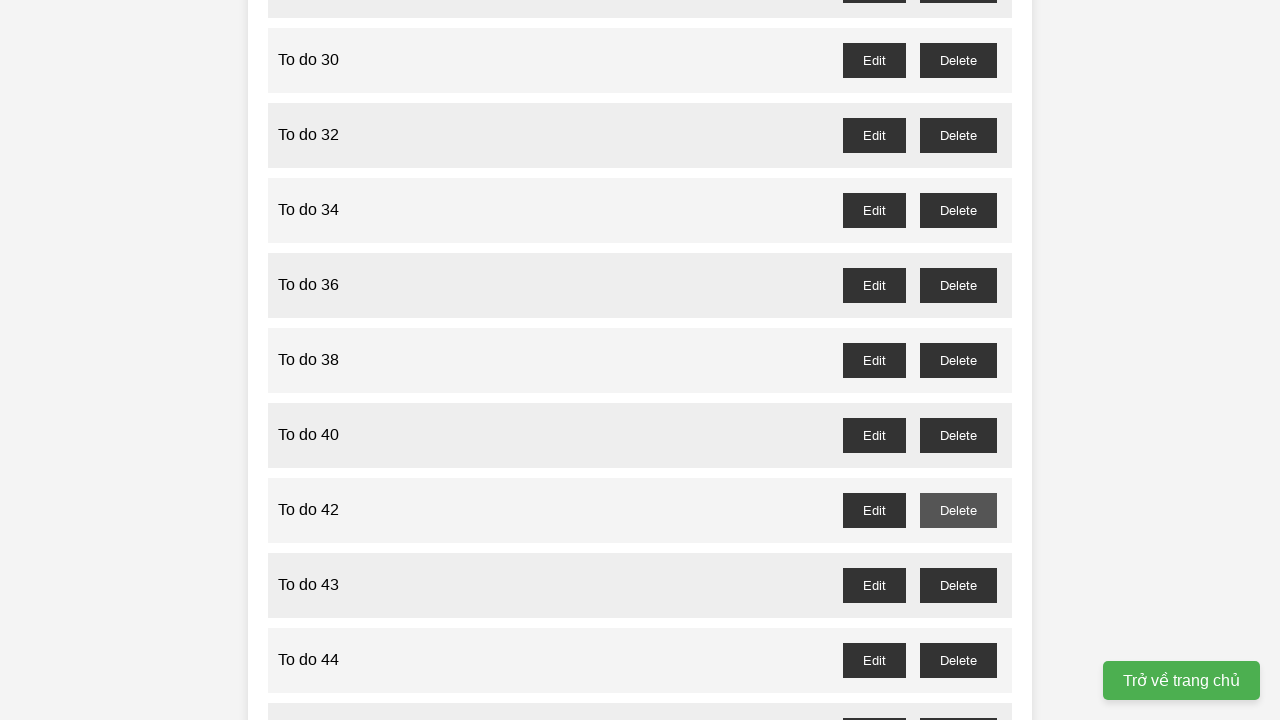

Clicked delete button for task 43 at (958, 585) on //button[@id="to-do-43-delete"]
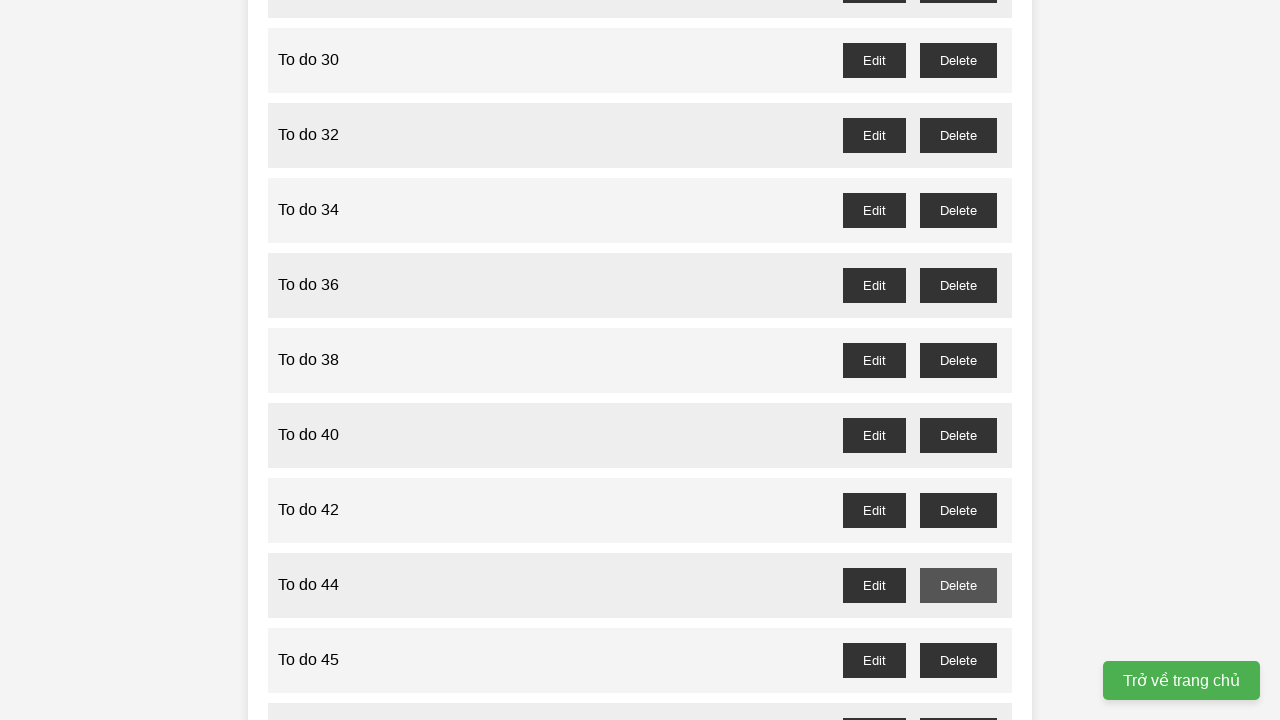

Waited for task 43 deletion to complete
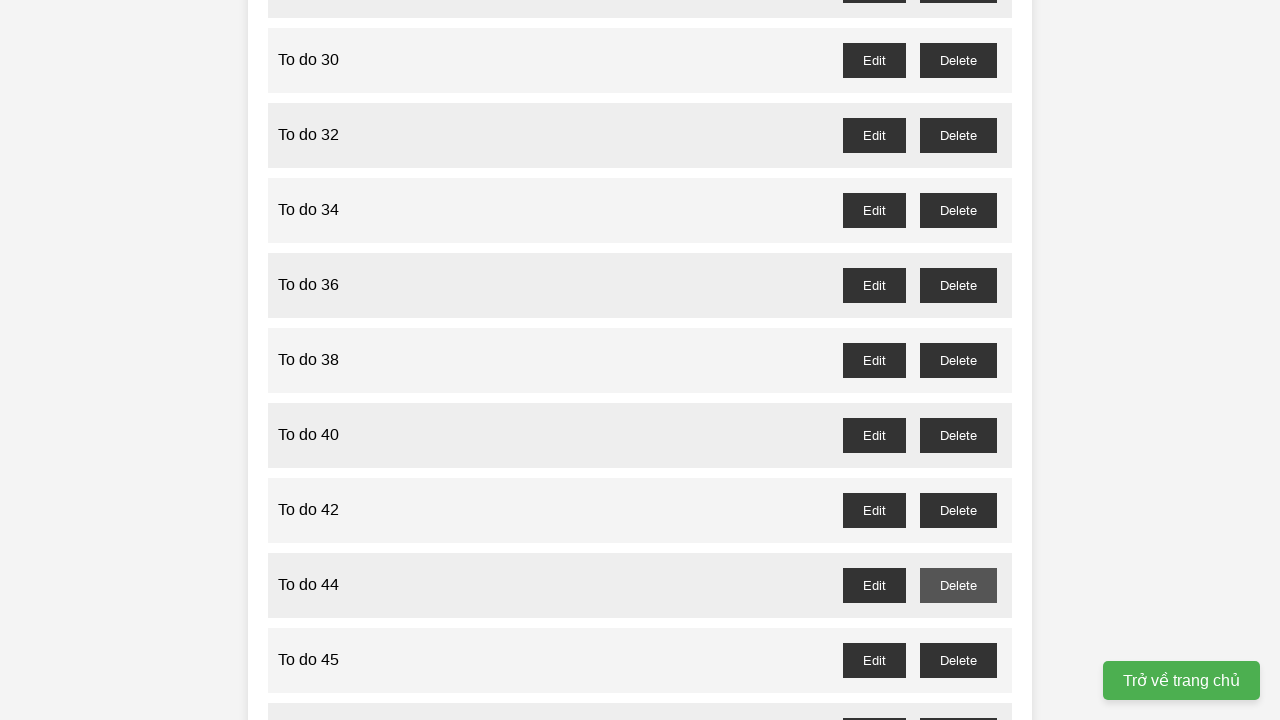

Set up dialog handler to accept confirmation for task 45
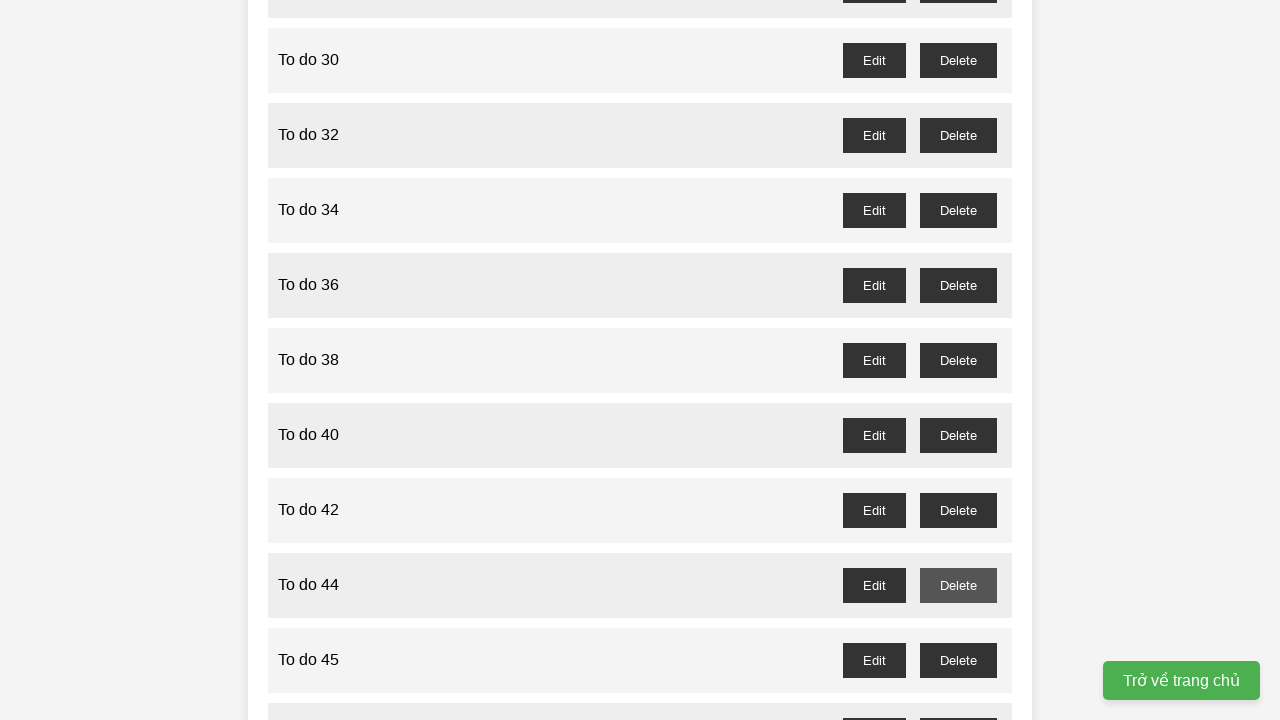

Clicked delete button for task 45 at (958, 660) on //button[@id="to-do-45-delete"]
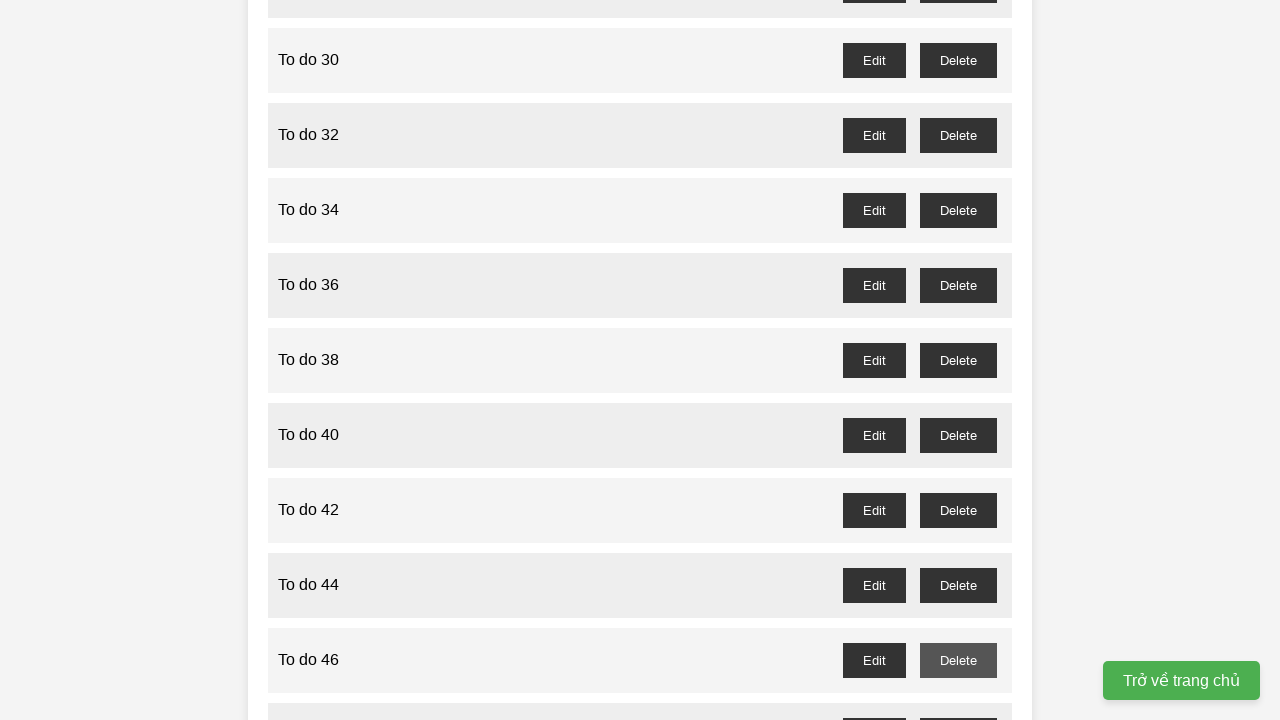

Waited for task 45 deletion to complete
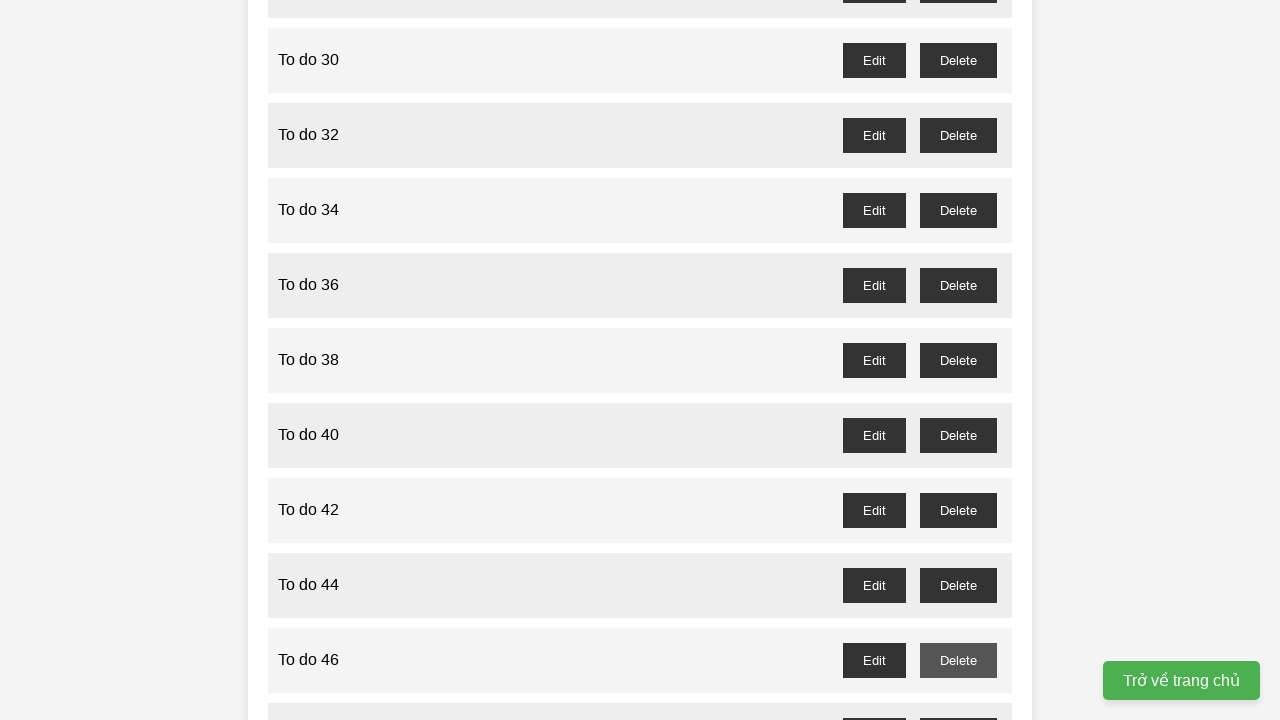

Set up dialog handler to accept confirmation for task 47
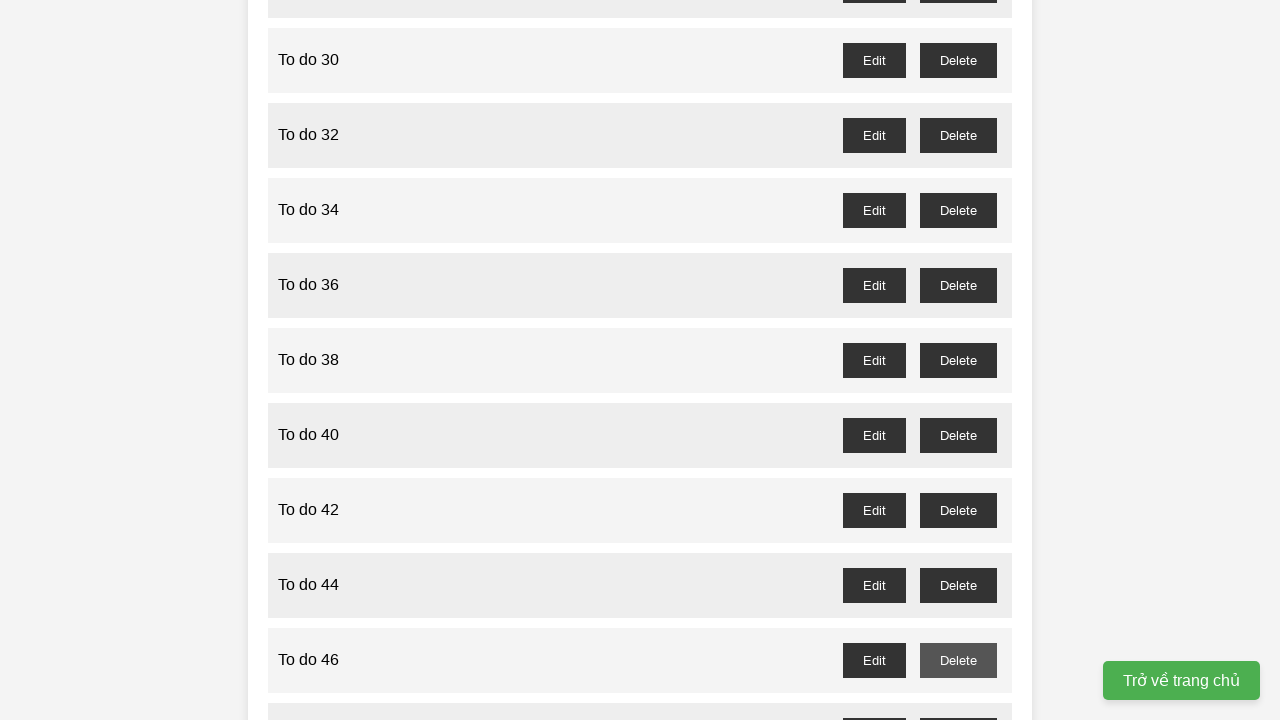

Clicked delete button for task 47 at (958, 703) on //button[@id="to-do-47-delete"]
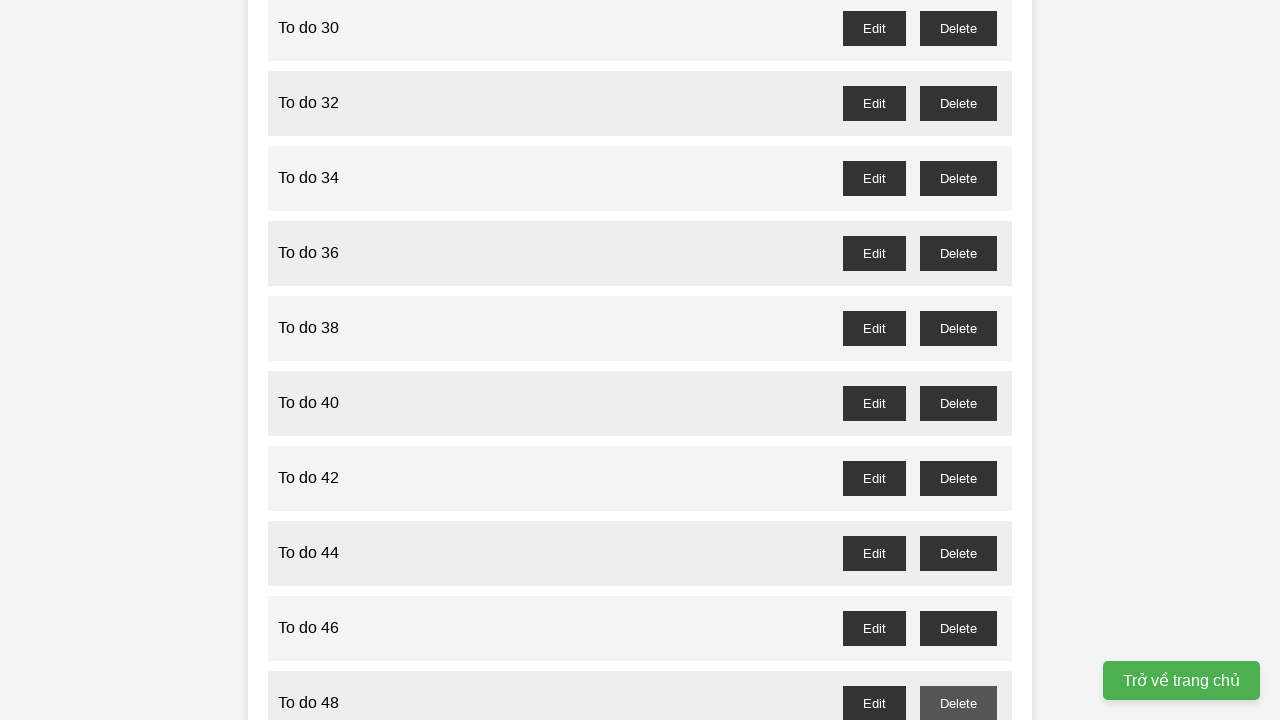

Waited for task 47 deletion to complete
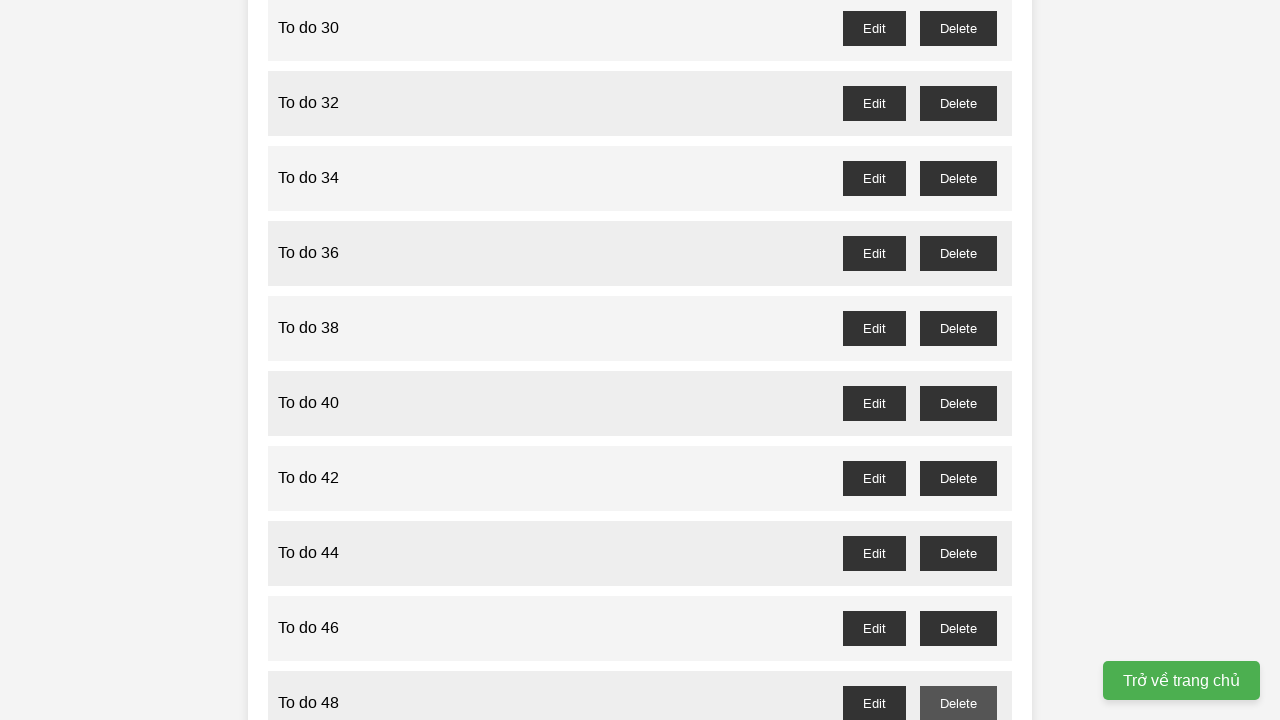

Set up dialog handler to accept confirmation for task 49
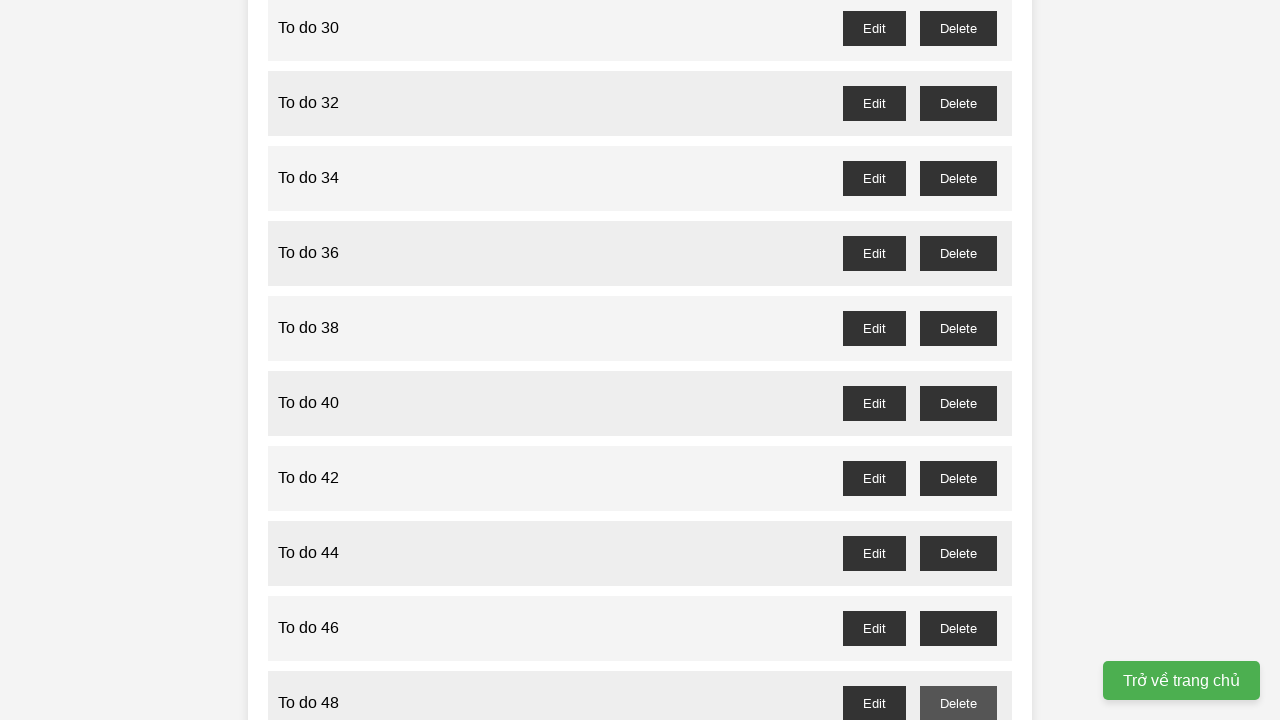

Clicked delete button for task 49 at (958, 360) on //button[@id="to-do-49-delete"]
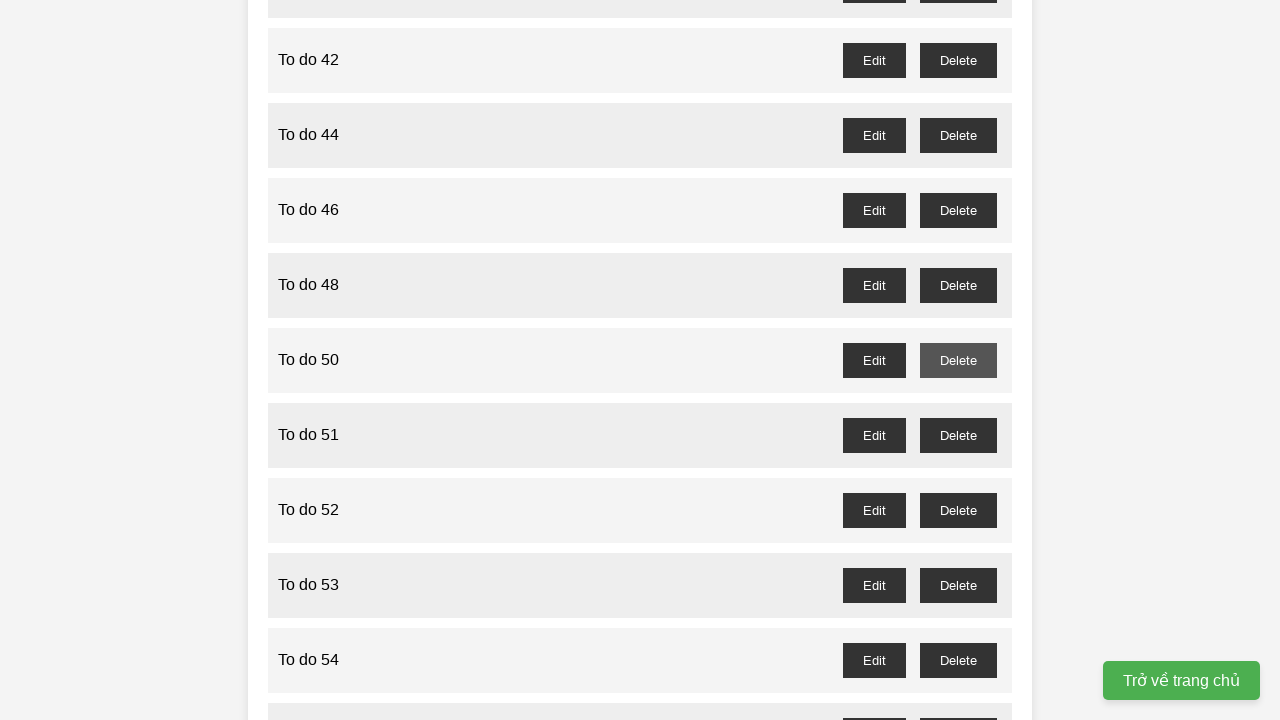

Waited for task 49 deletion to complete
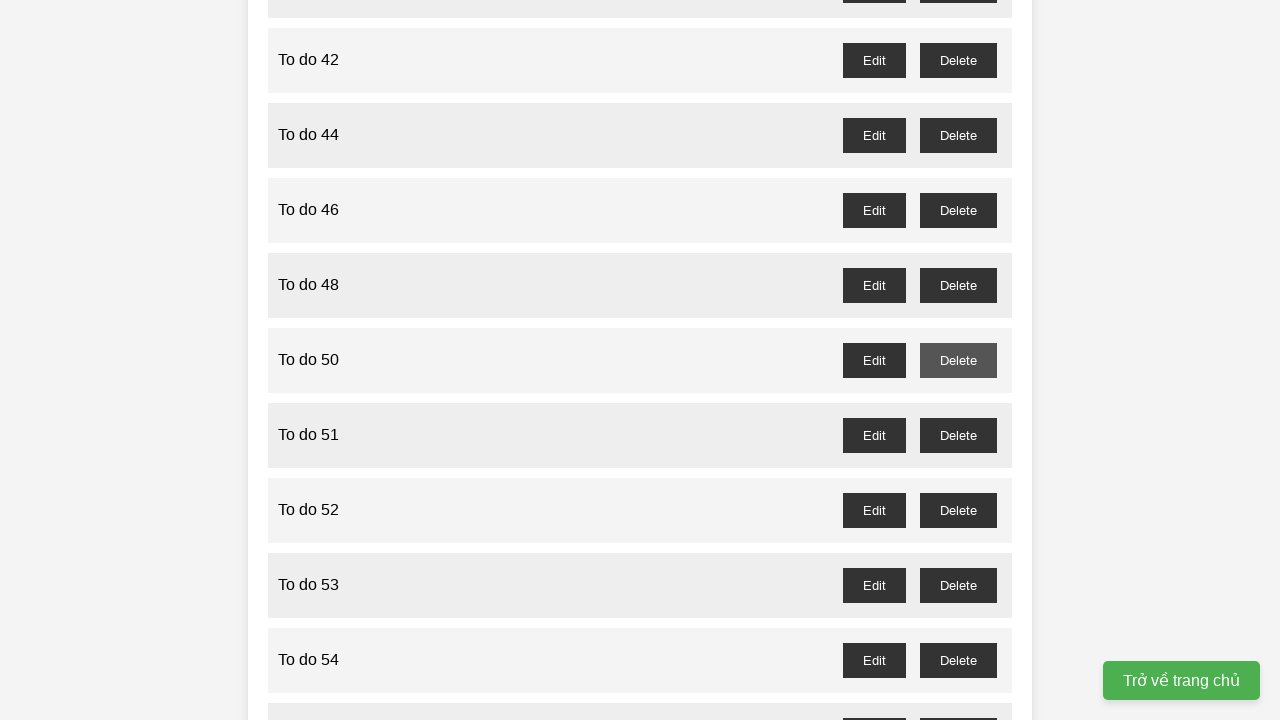

Set up dialog handler to accept confirmation for task 51
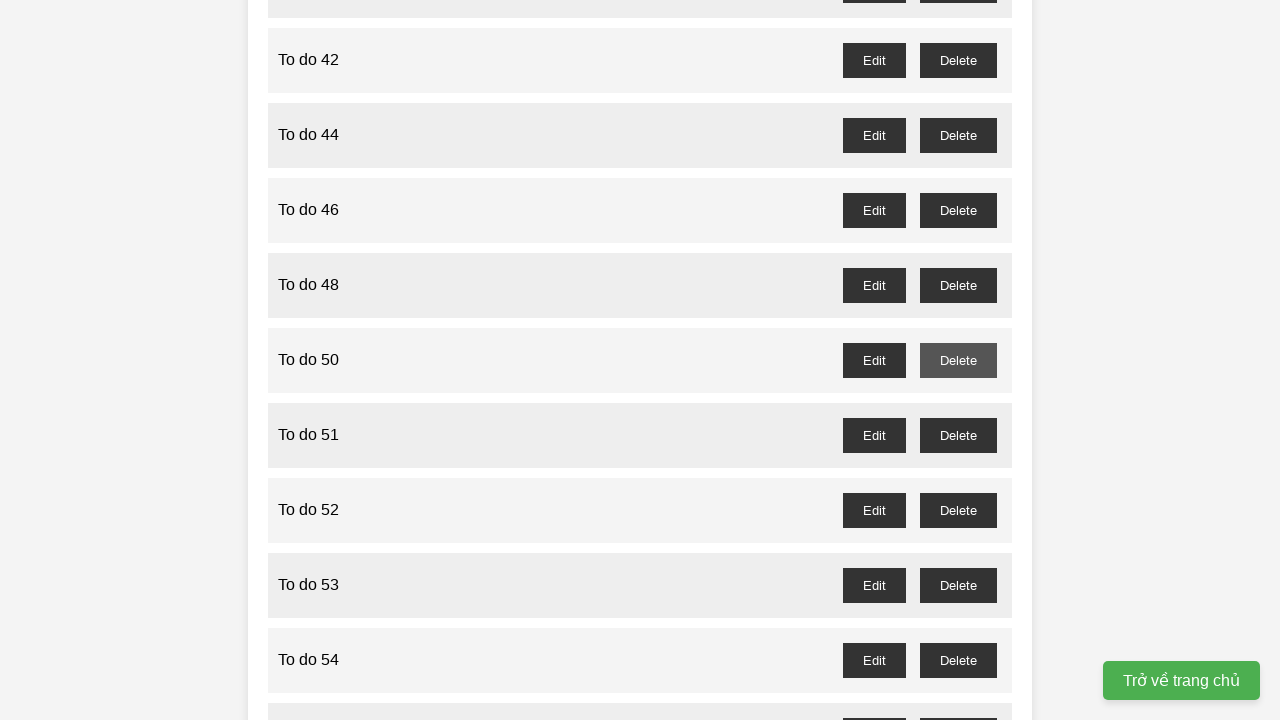

Clicked delete button for task 51 at (958, 435) on //button[@id="to-do-51-delete"]
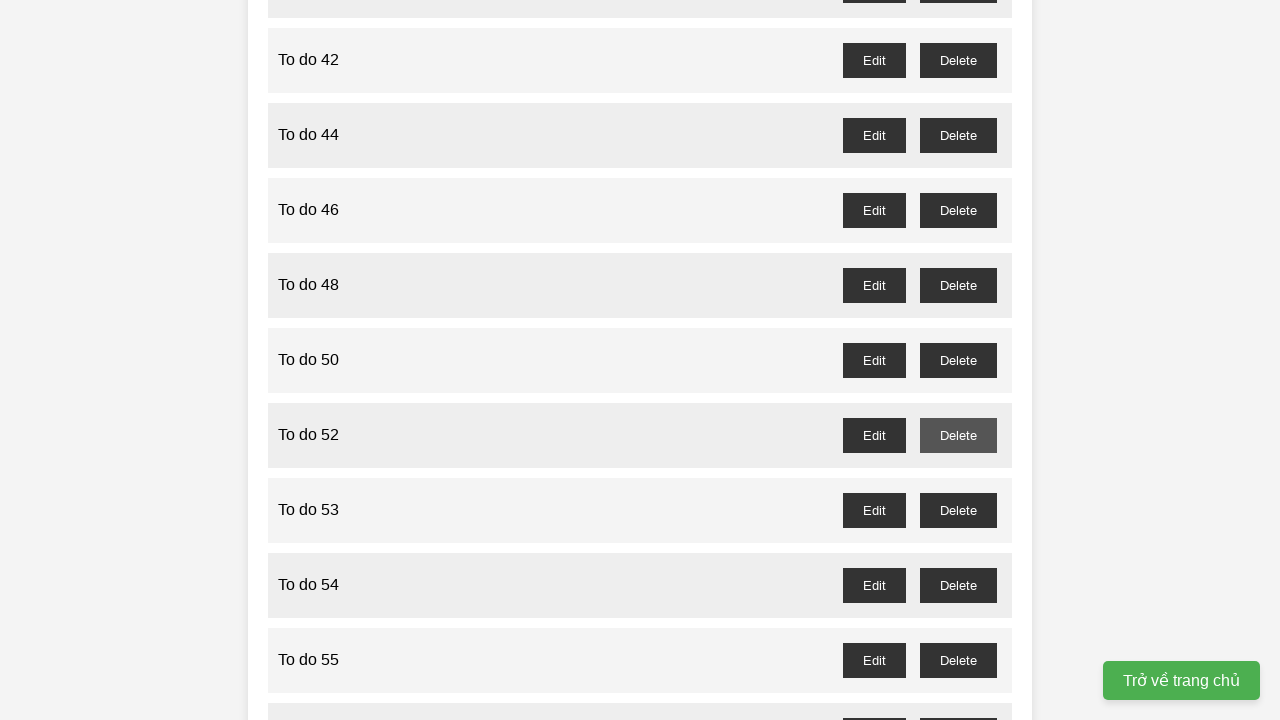

Waited for task 51 deletion to complete
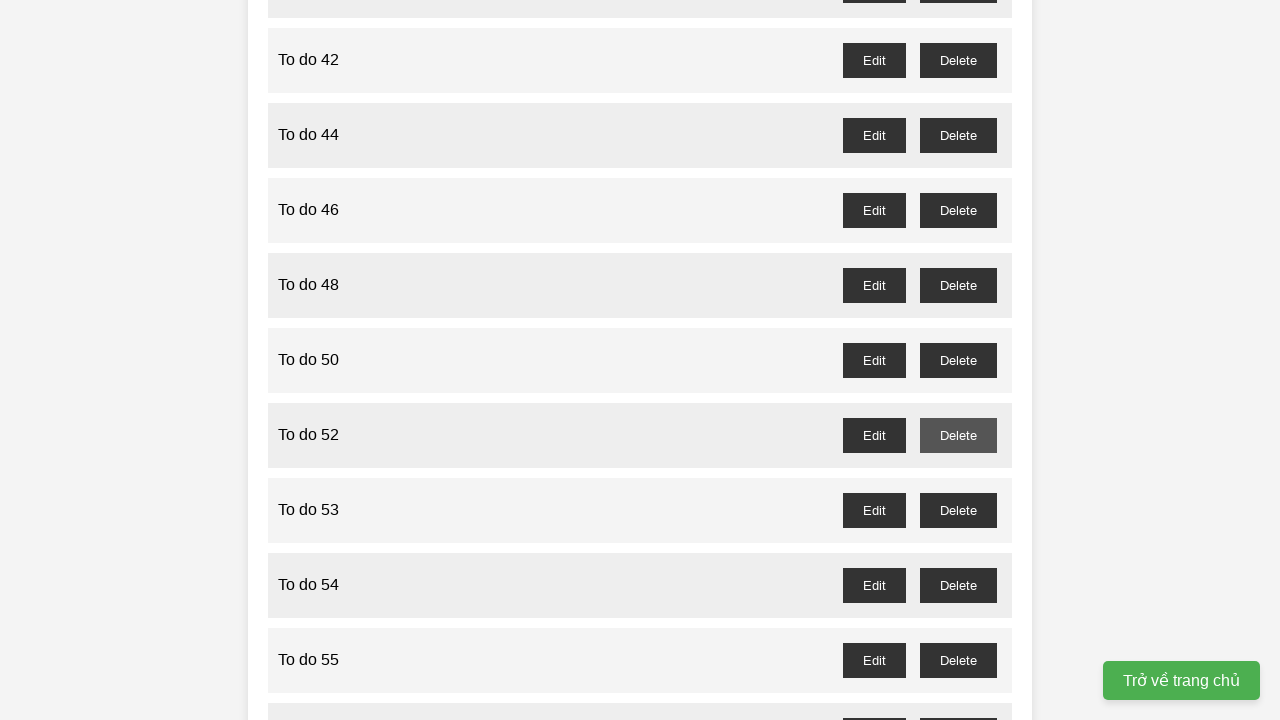

Set up dialog handler to accept confirmation for task 53
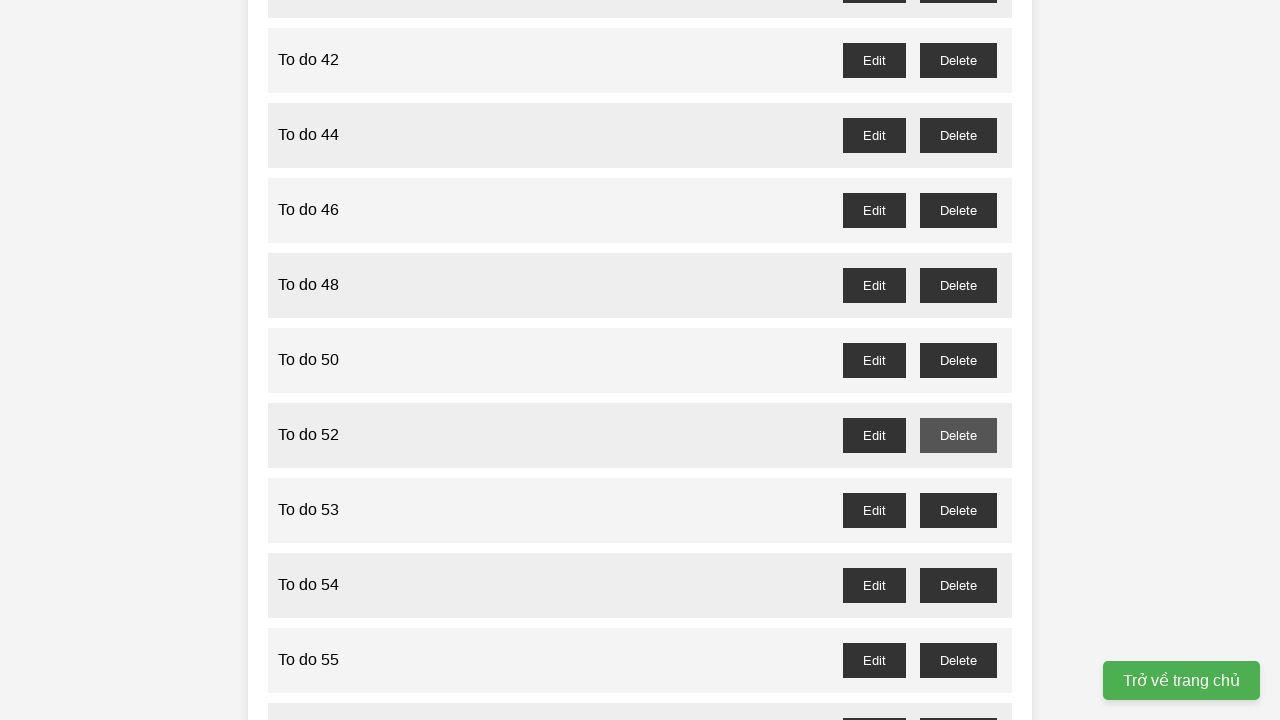

Clicked delete button for task 53 at (958, 510) on //button[@id="to-do-53-delete"]
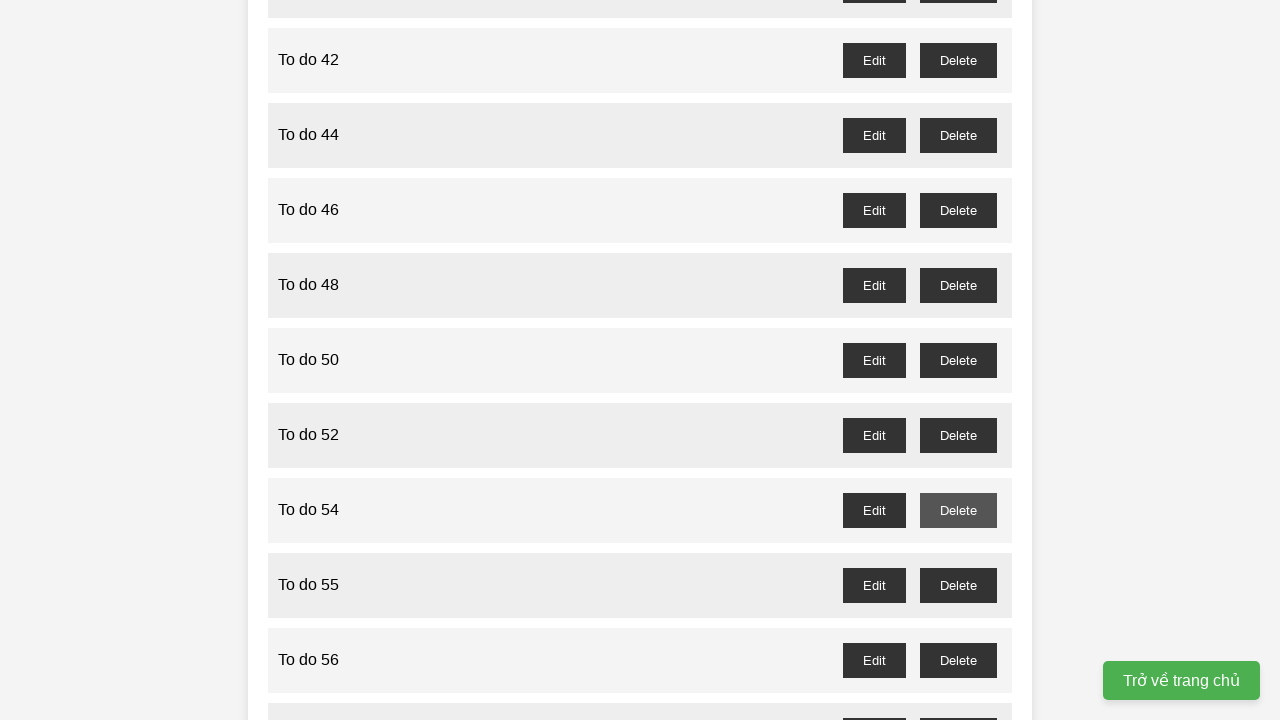

Waited for task 53 deletion to complete
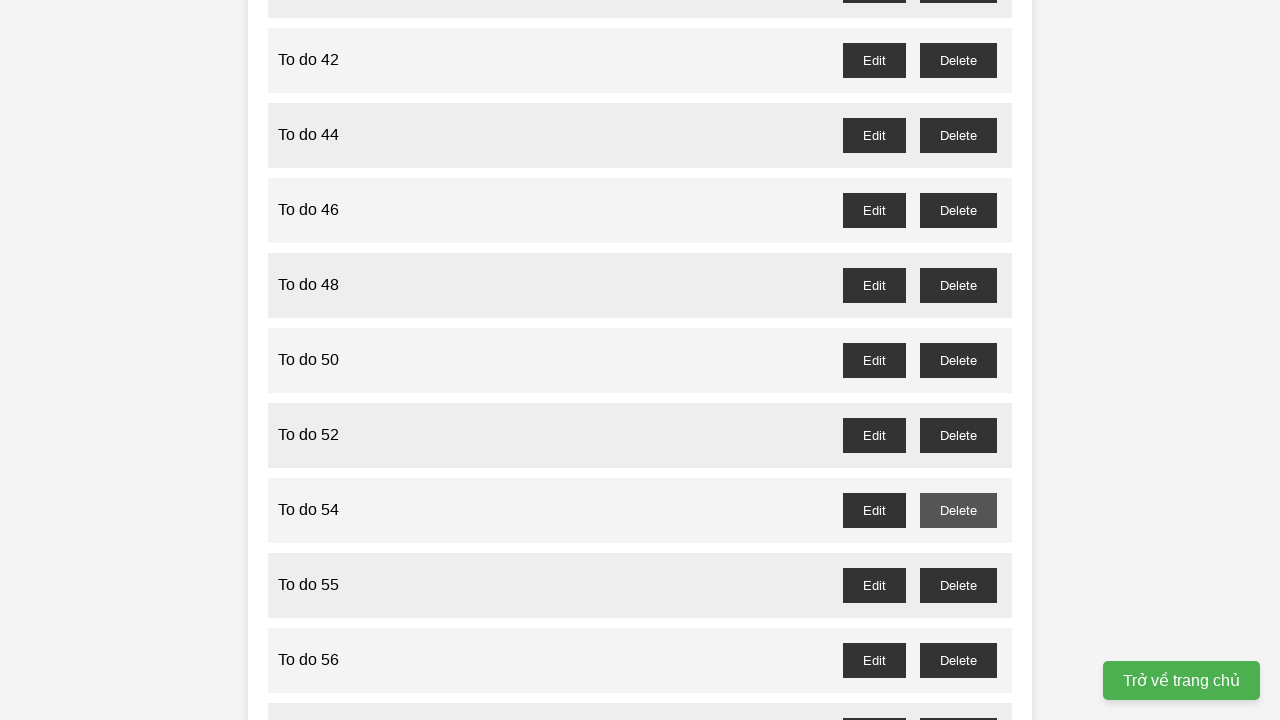

Set up dialog handler to accept confirmation for task 55
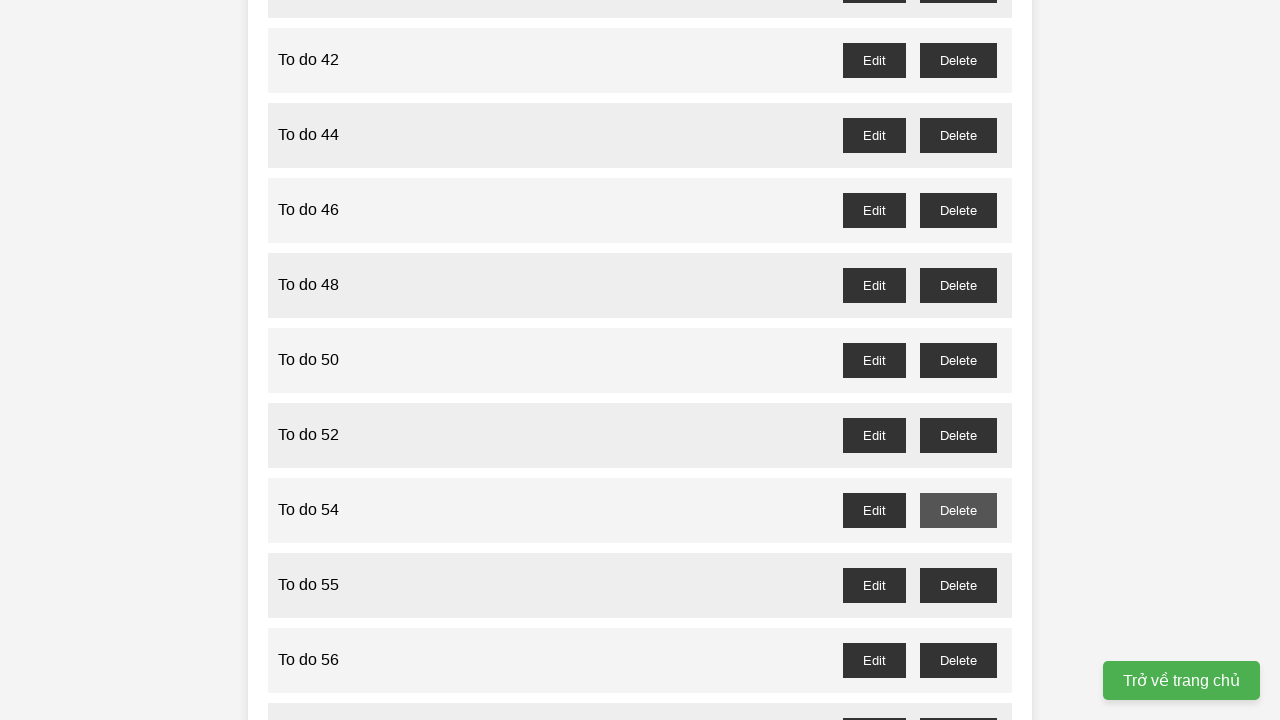

Clicked delete button for task 55 at (958, 585) on //button[@id="to-do-55-delete"]
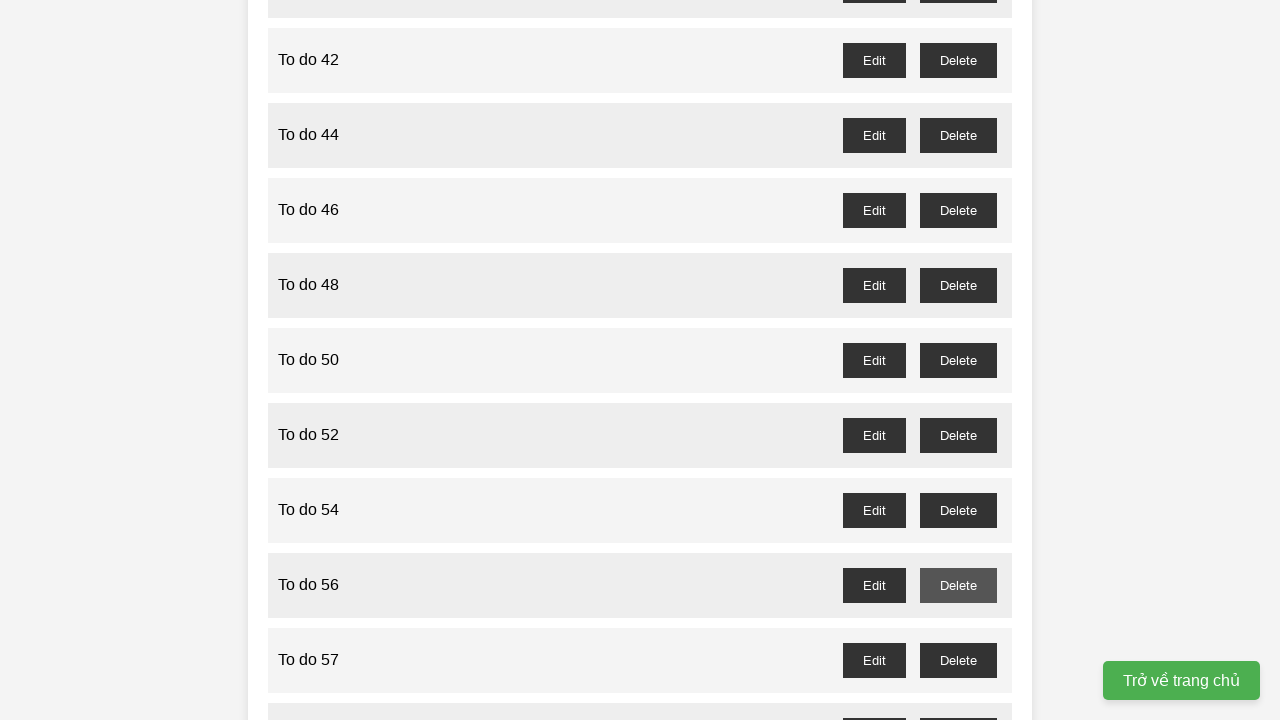

Waited for task 55 deletion to complete
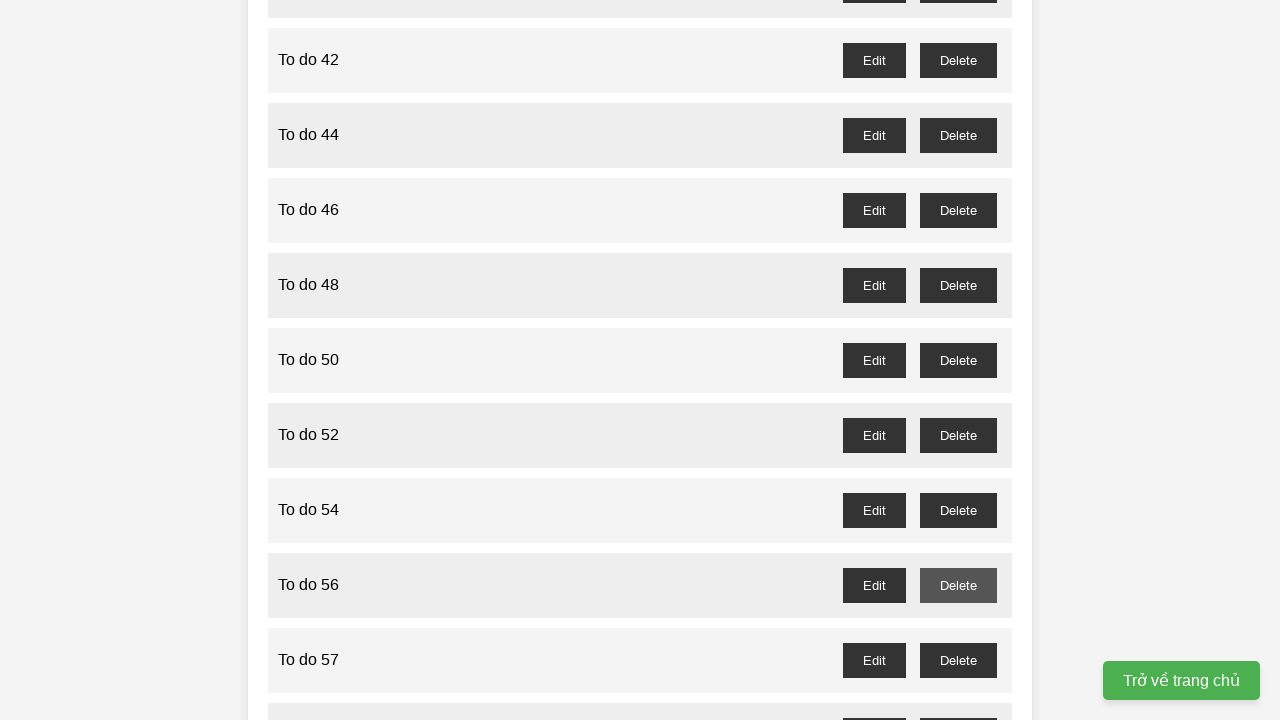

Set up dialog handler to accept confirmation for task 57
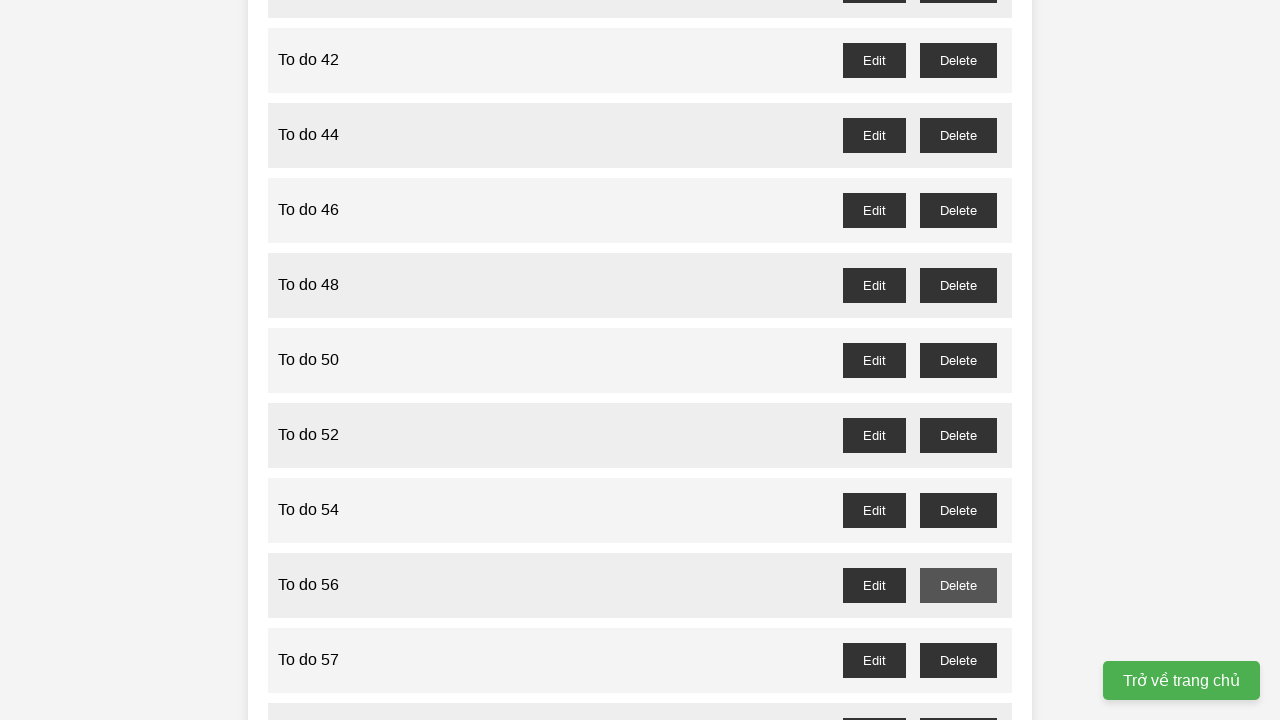

Clicked delete button for task 57 at (958, 660) on //button[@id="to-do-57-delete"]
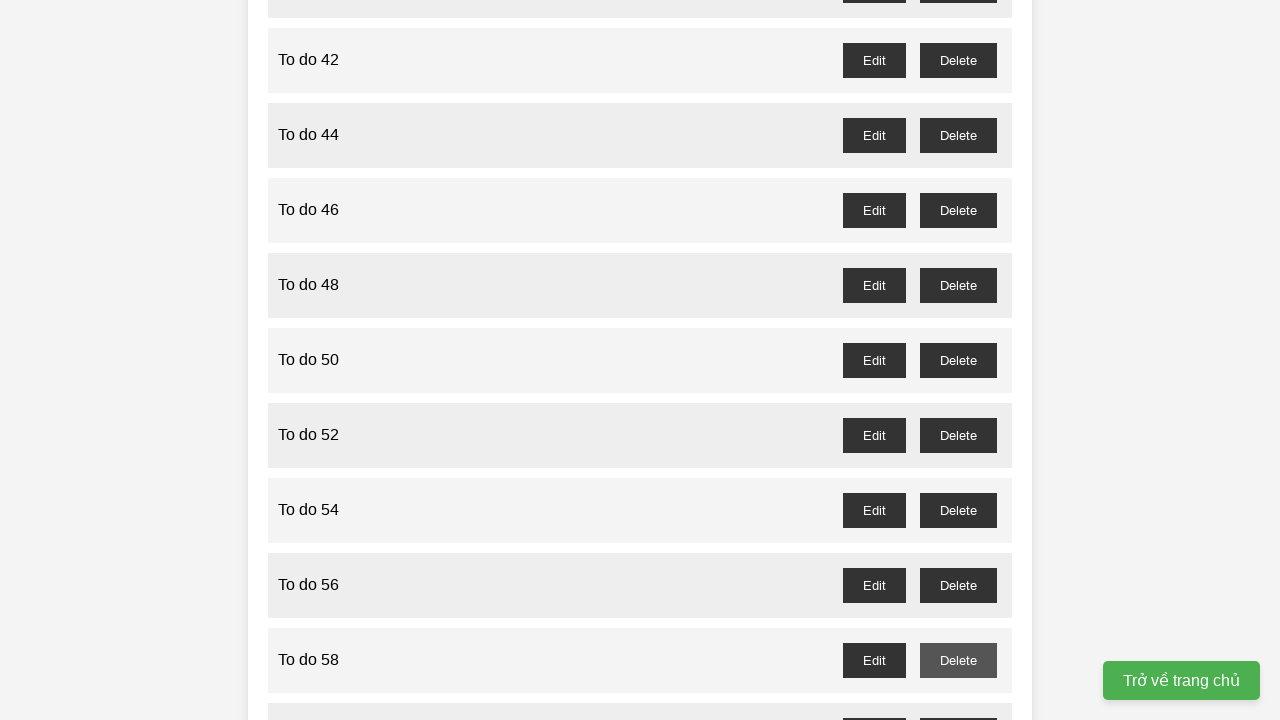

Waited for task 57 deletion to complete
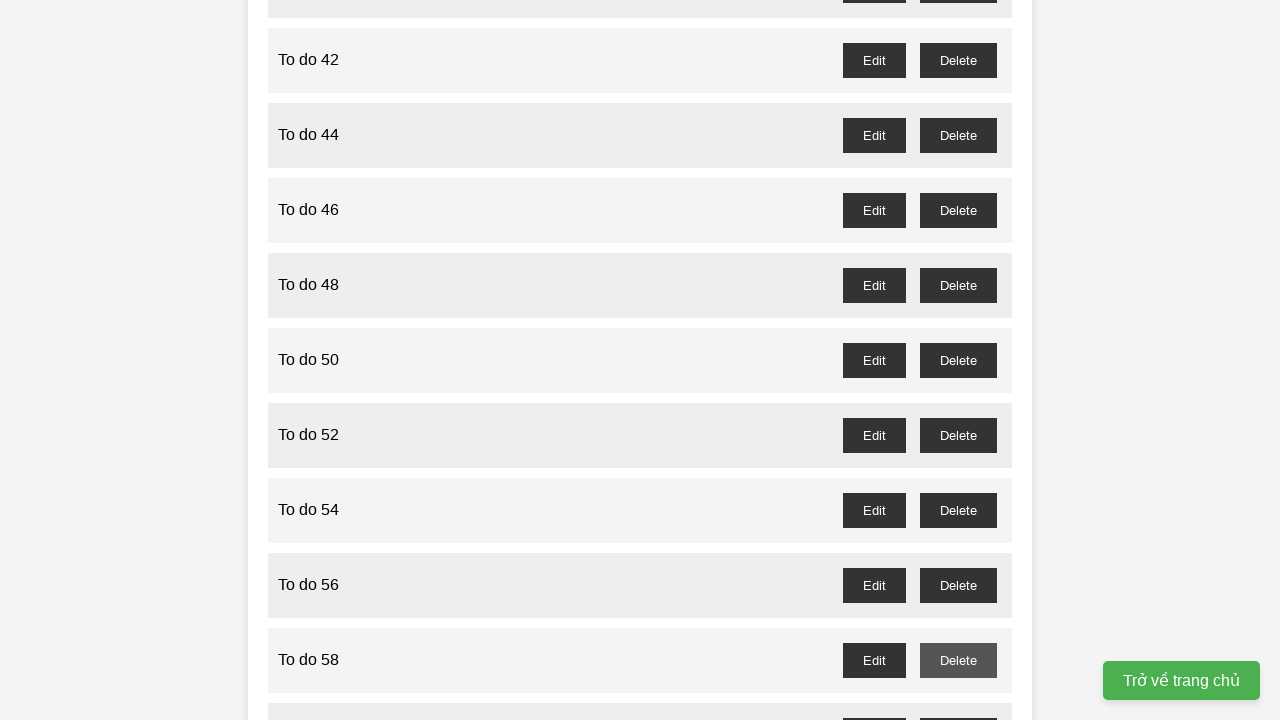

Set up dialog handler to accept confirmation for task 59
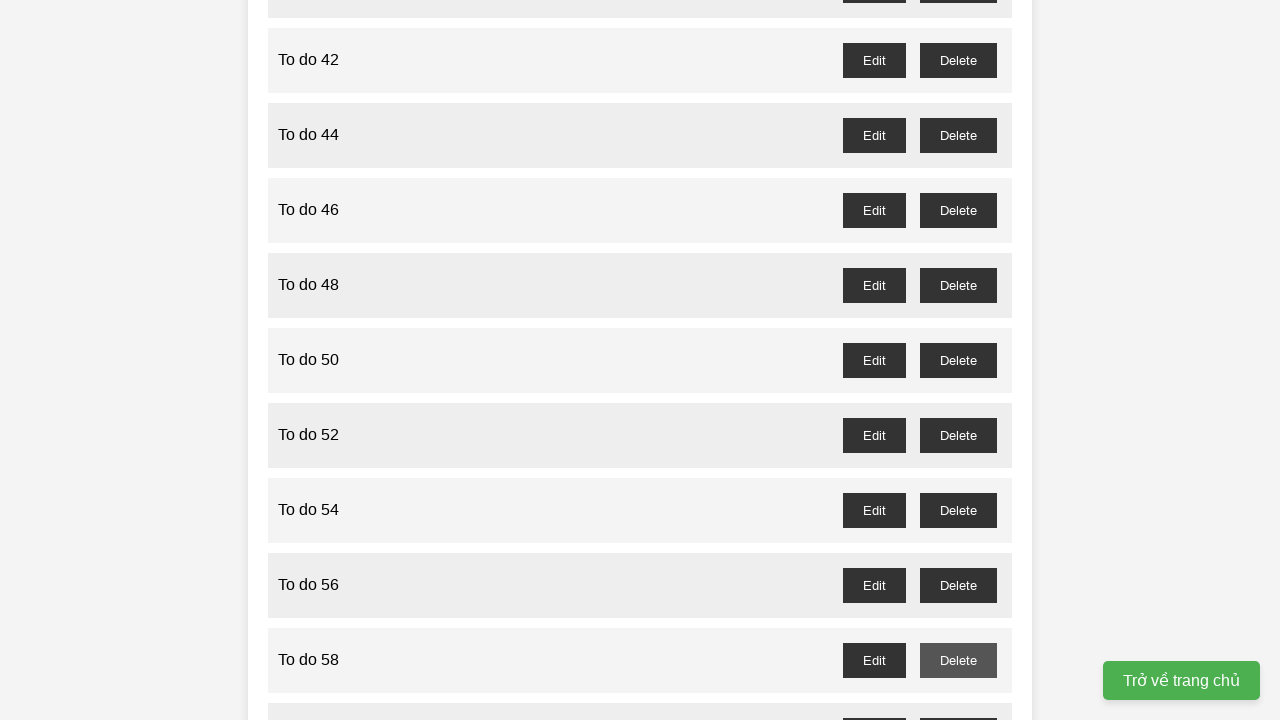

Clicked delete button for task 59 at (958, 703) on //button[@id="to-do-59-delete"]
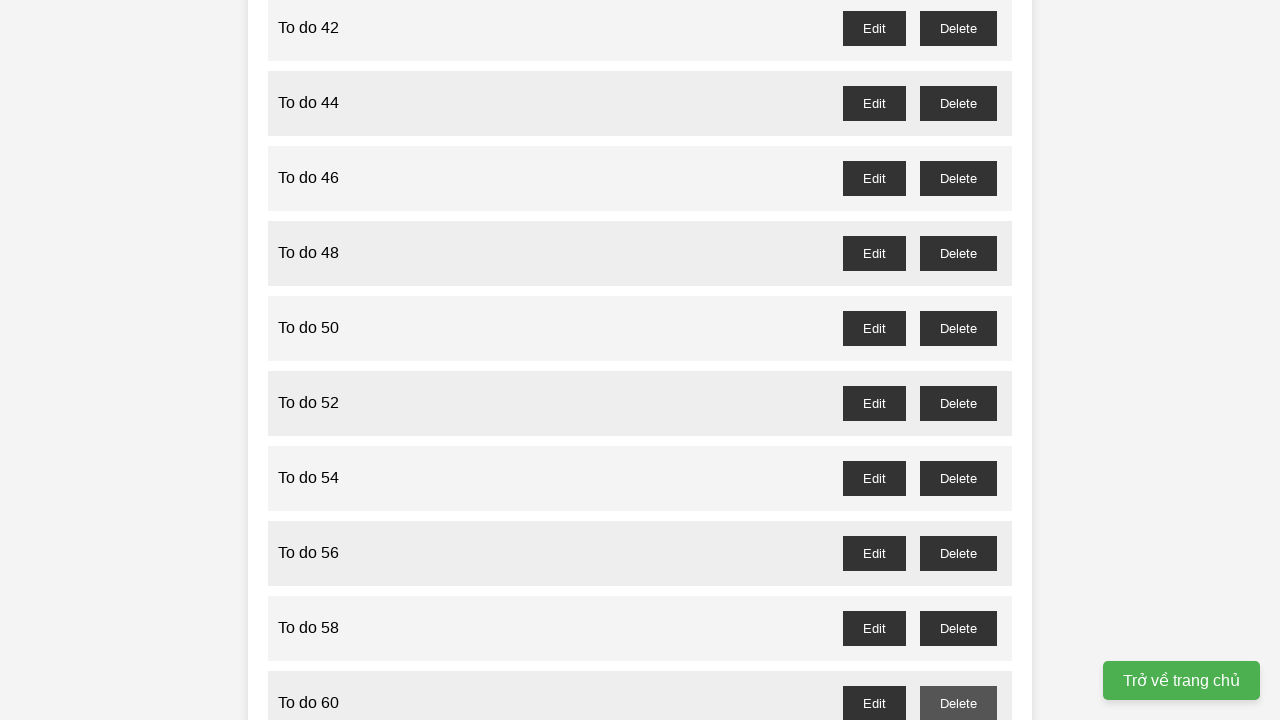

Waited for task 59 deletion to complete
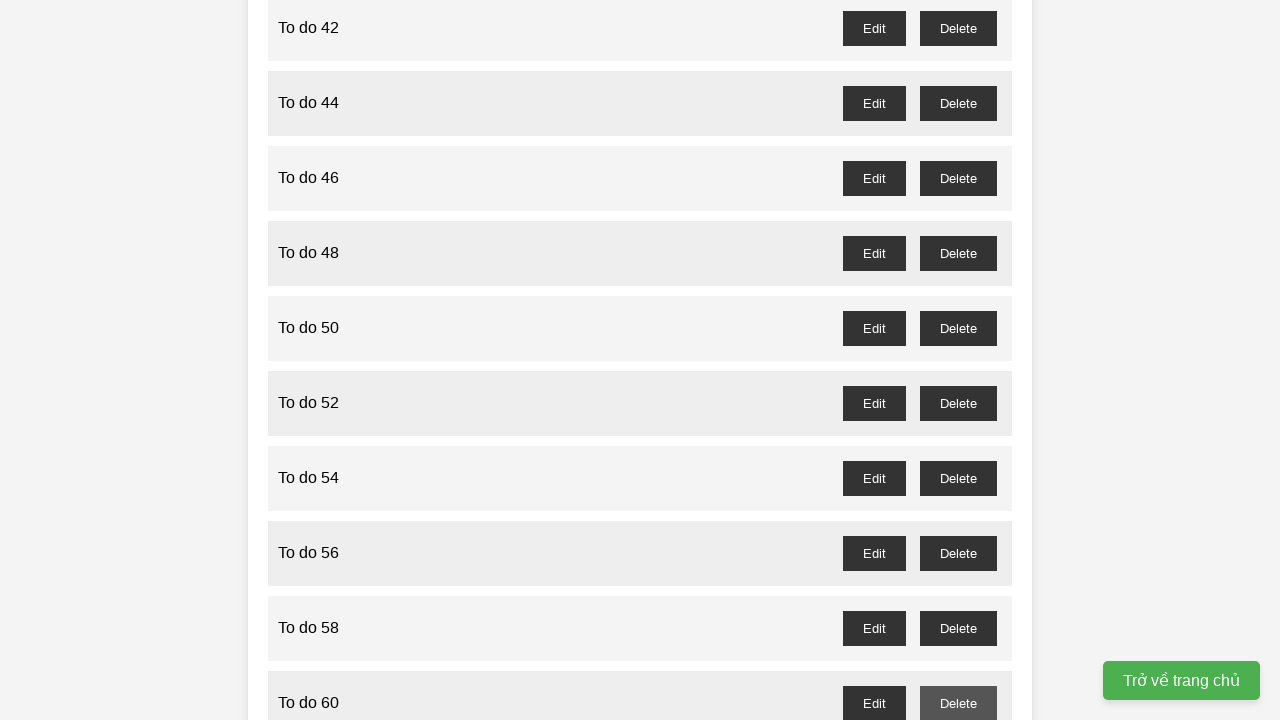

Set up dialog handler to accept confirmation for task 61
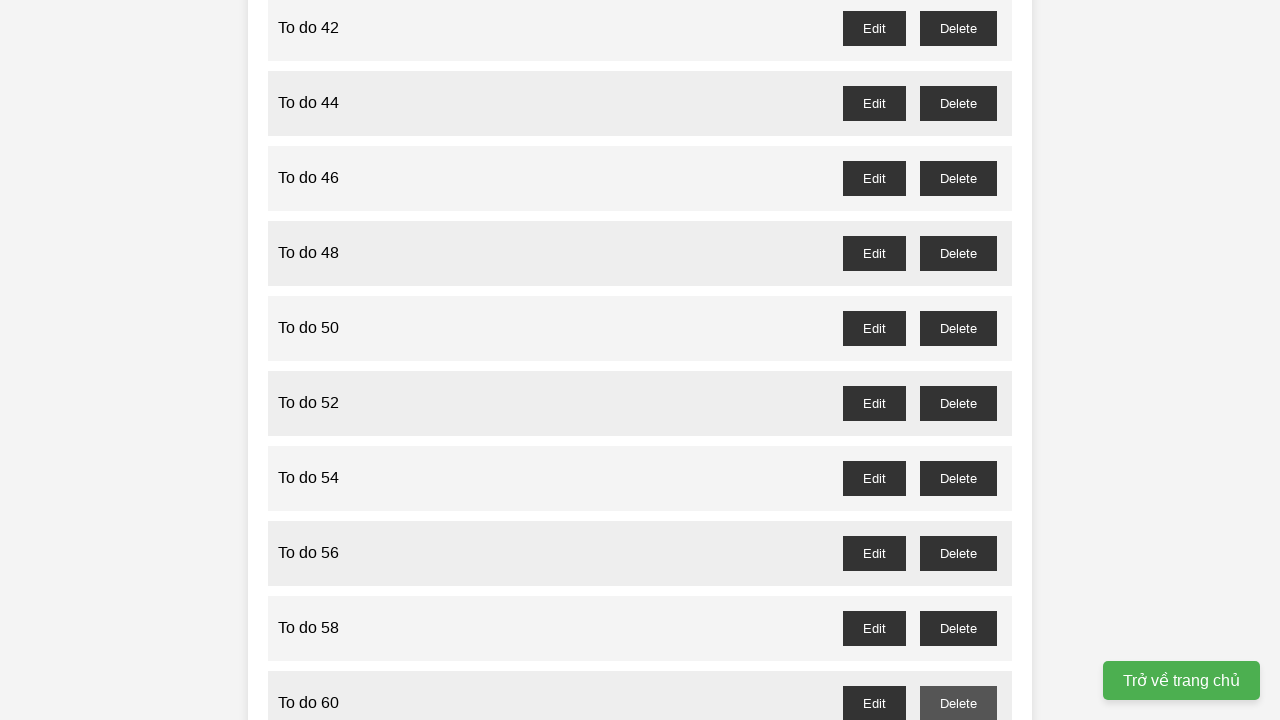

Clicked delete button for task 61 at (958, 360) on //button[@id="to-do-61-delete"]
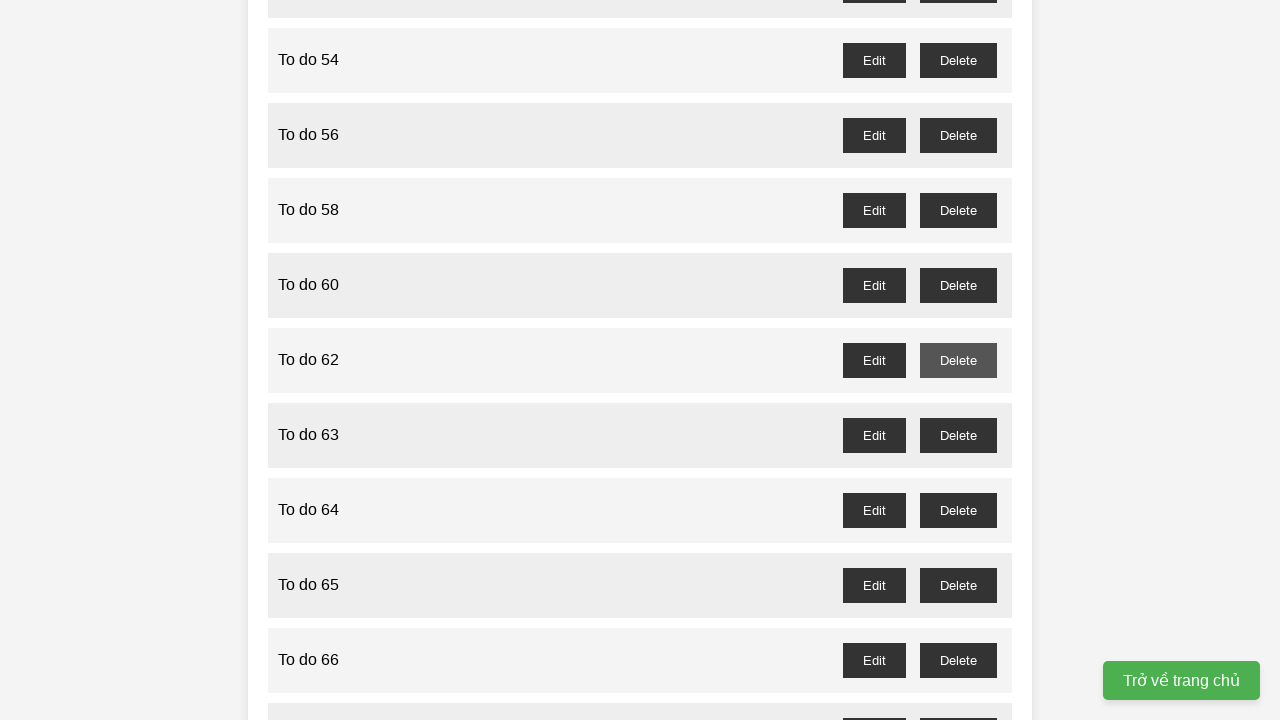

Waited for task 61 deletion to complete
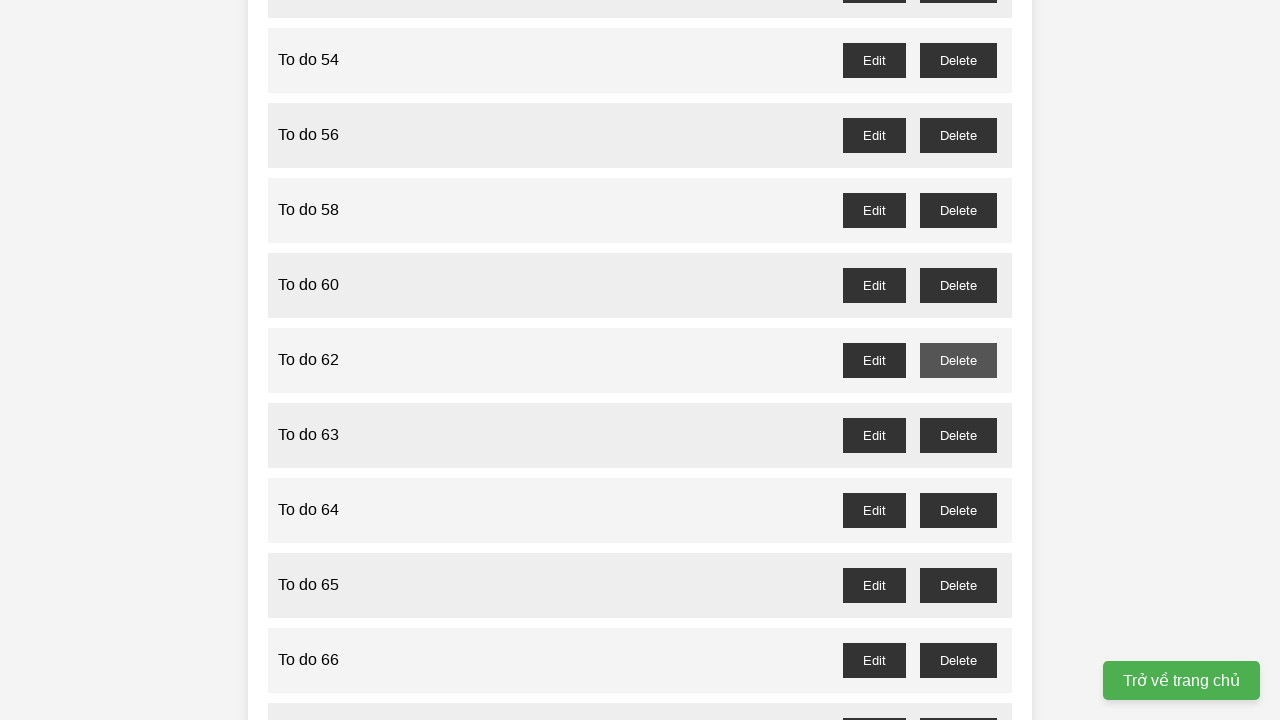

Set up dialog handler to accept confirmation for task 63
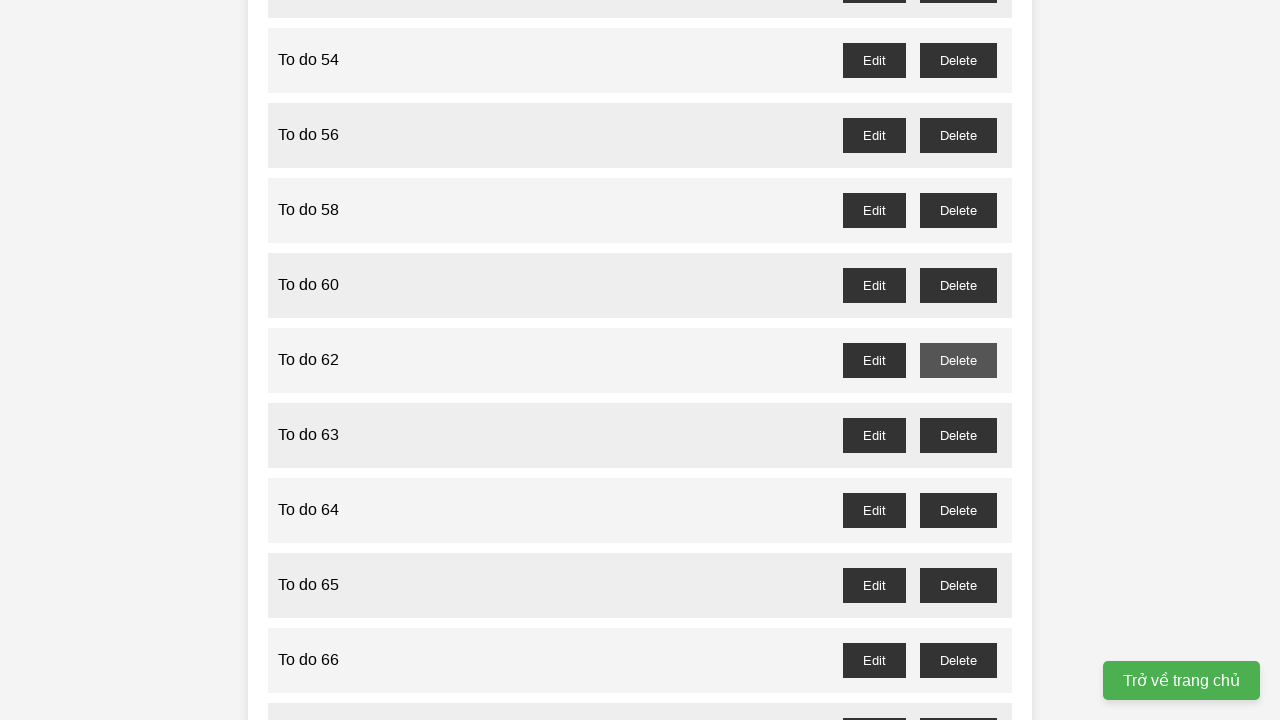

Clicked delete button for task 63 at (958, 435) on //button[@id="to-do-63-delete"]
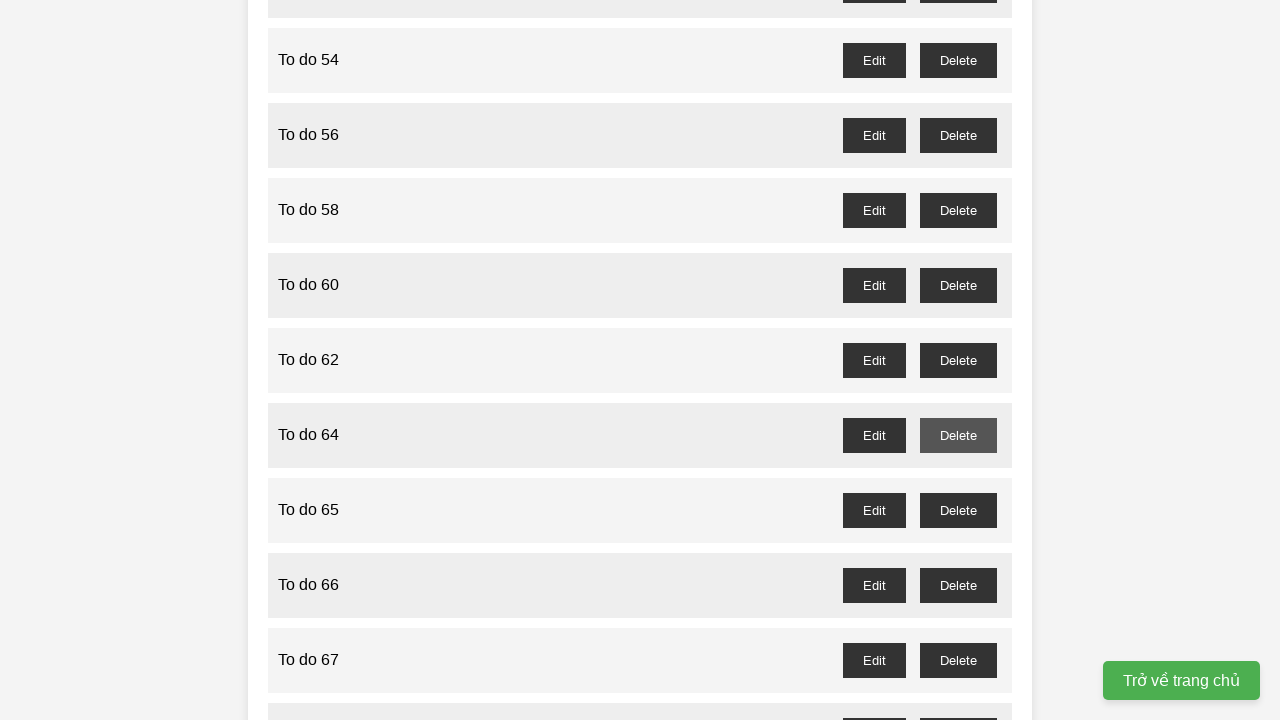

Waited for task 63 deletion to complete
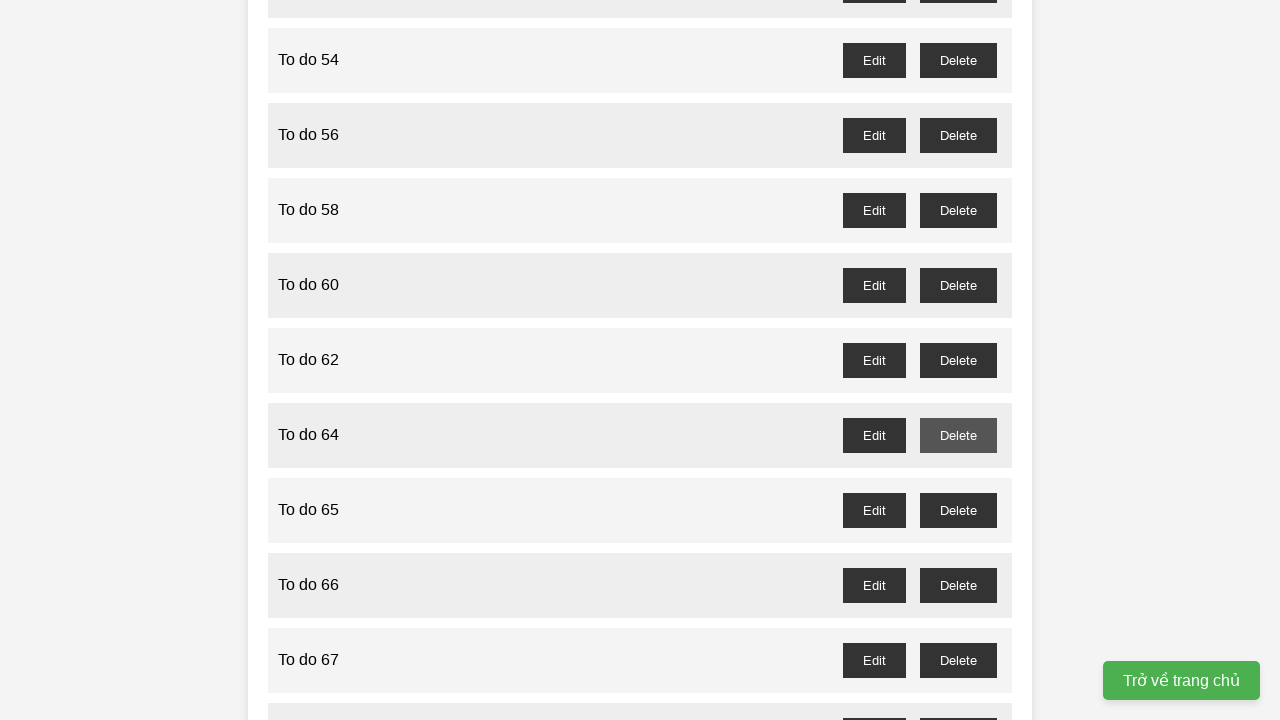

Set up dialog handler to accept confirmation for task 65
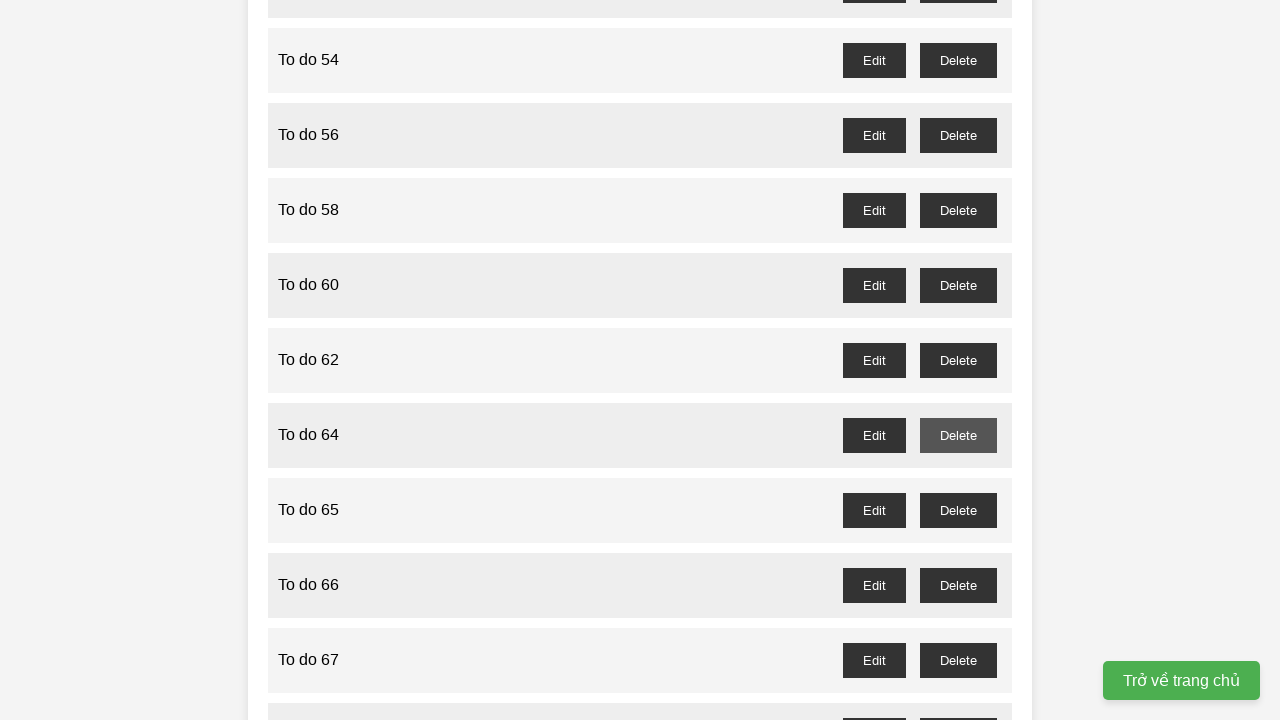

Clicked delete button for task 65 at (958, 510) on //button[@id="to-do-65-delete"]
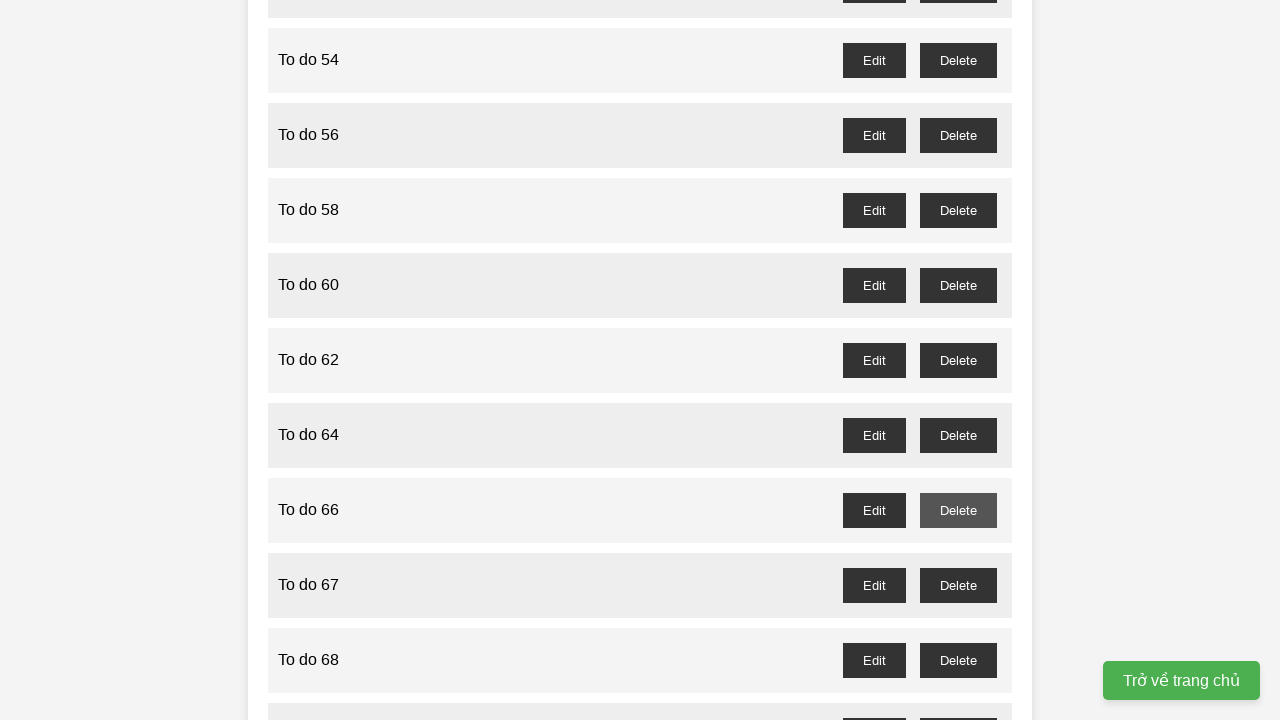

Waited for task 65 deletion to complete
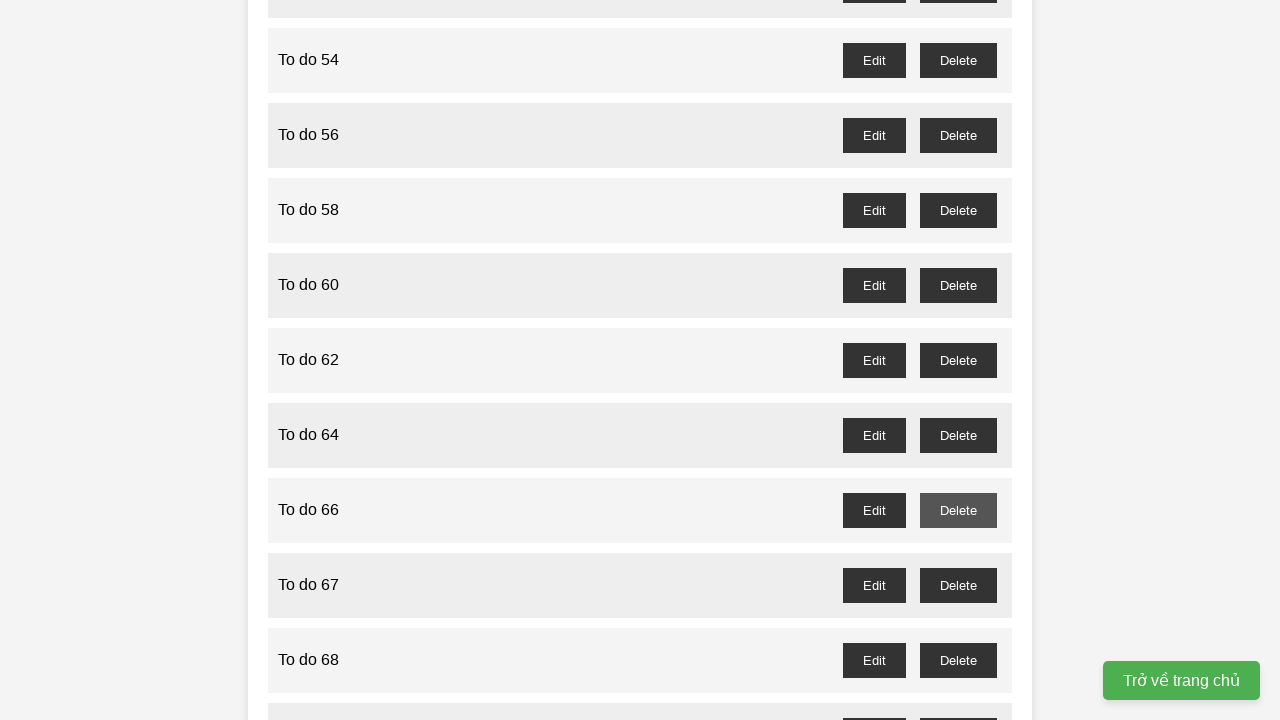

Set up dialog handler to accept confirmation for task 67
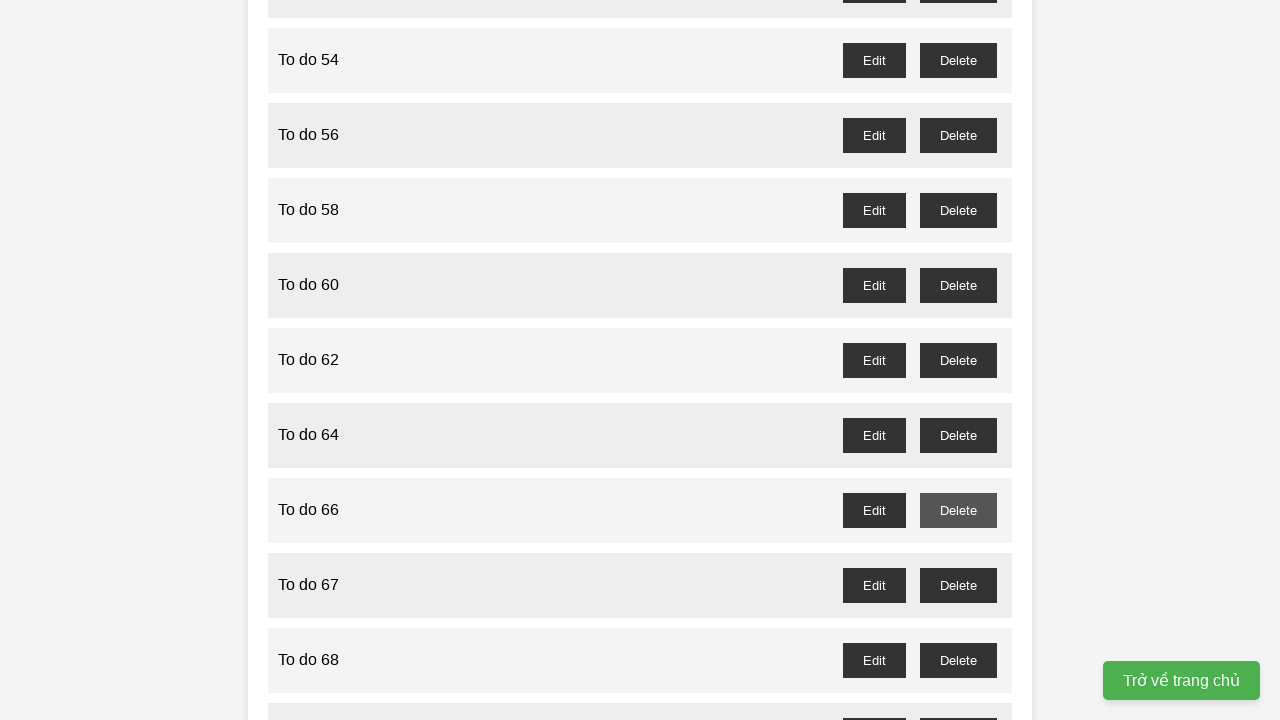

Clicked delete button for task 67 at (958, 585) on //button[@id="to-do-67-delete"]
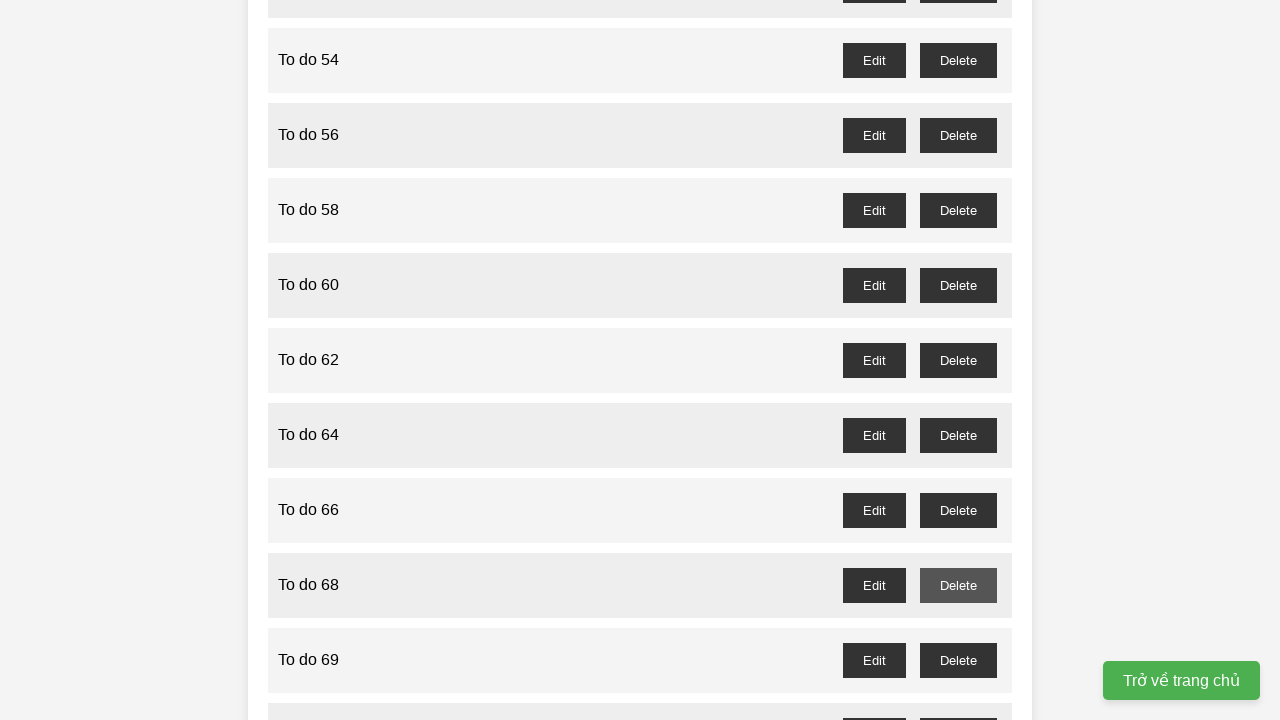

Waited for task 67 deletion to complete
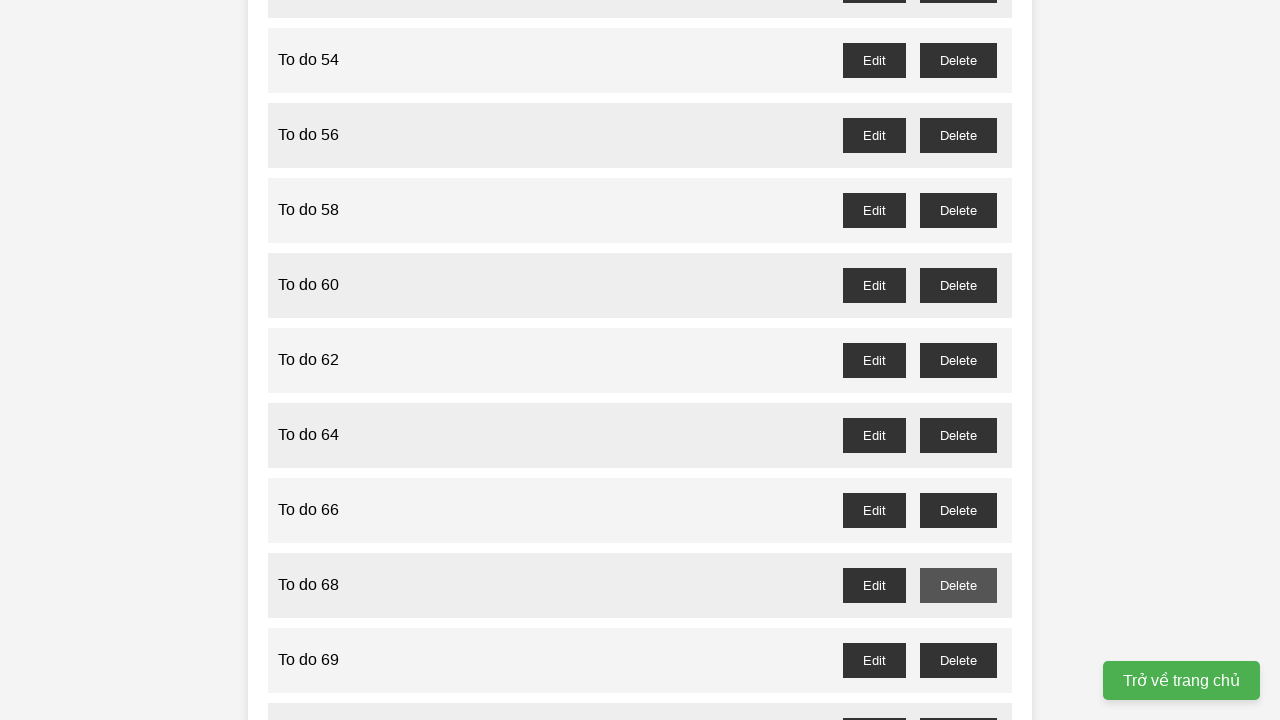

Set up dialog handler to accept confirmation for task 69
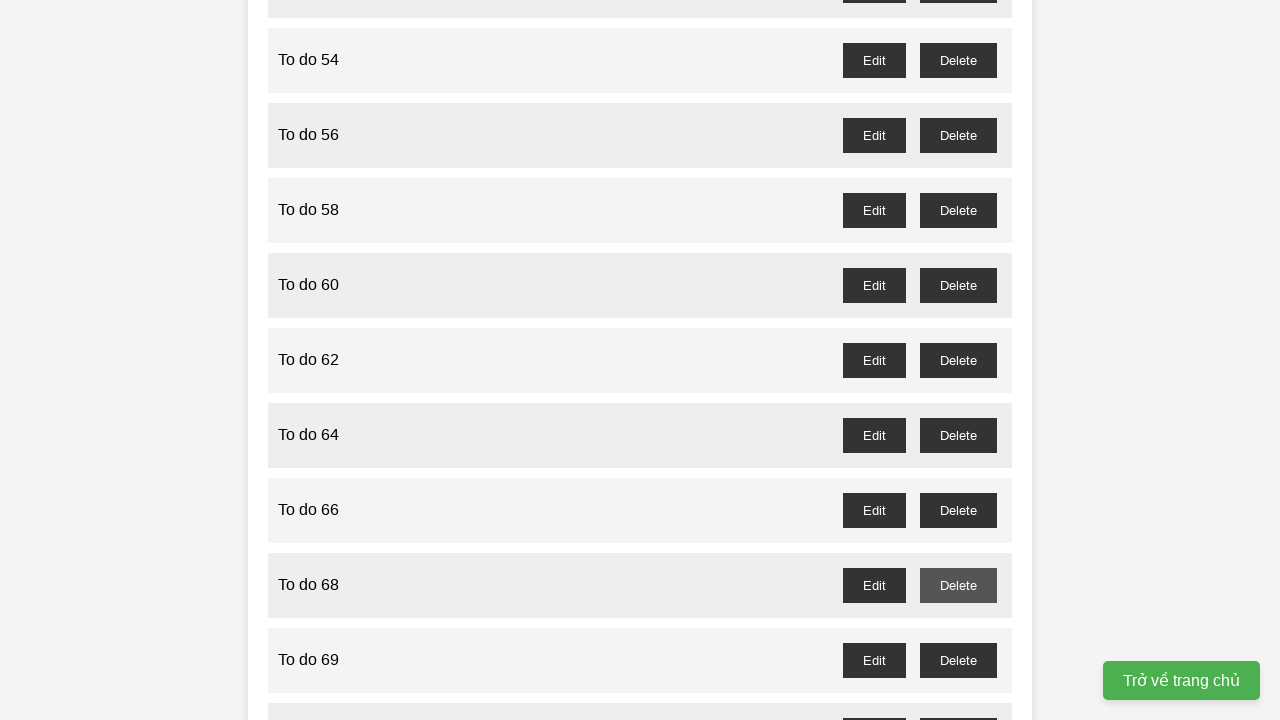

Clicked delete button for task 69 at (958, 660) on //button[@id="to-do-69-delete"]
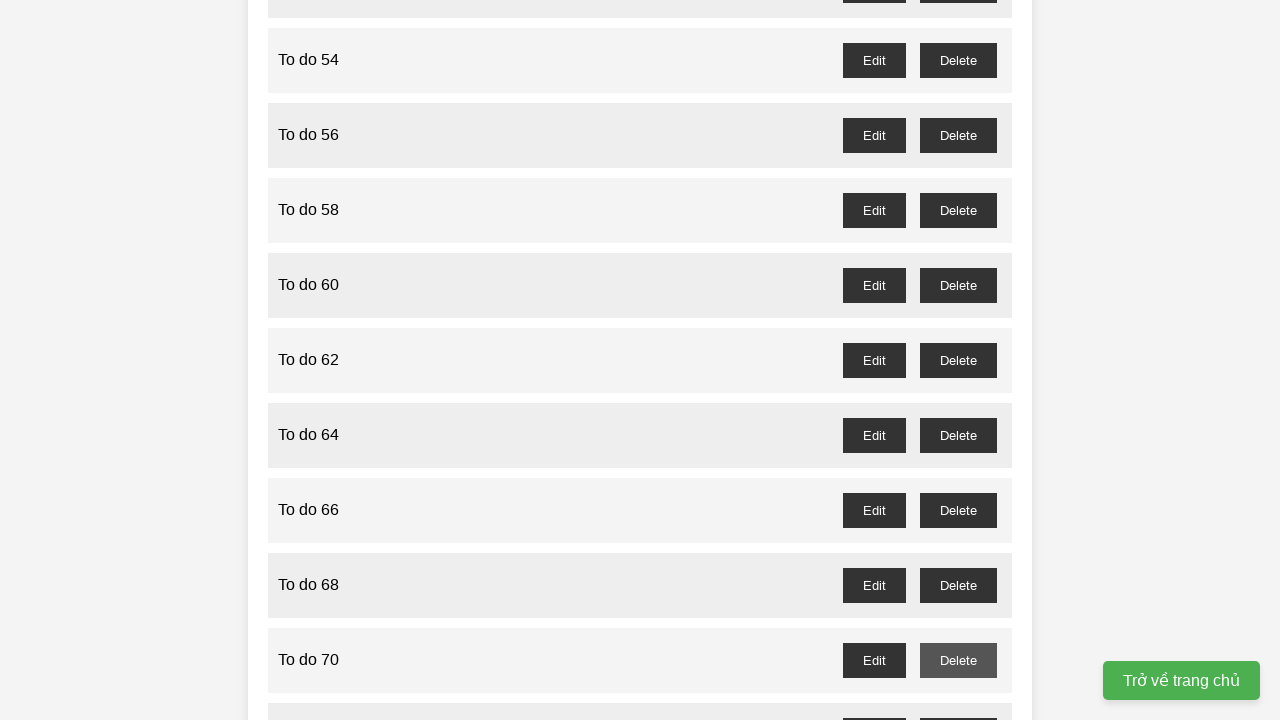

Waited for task 69 deletion to complete
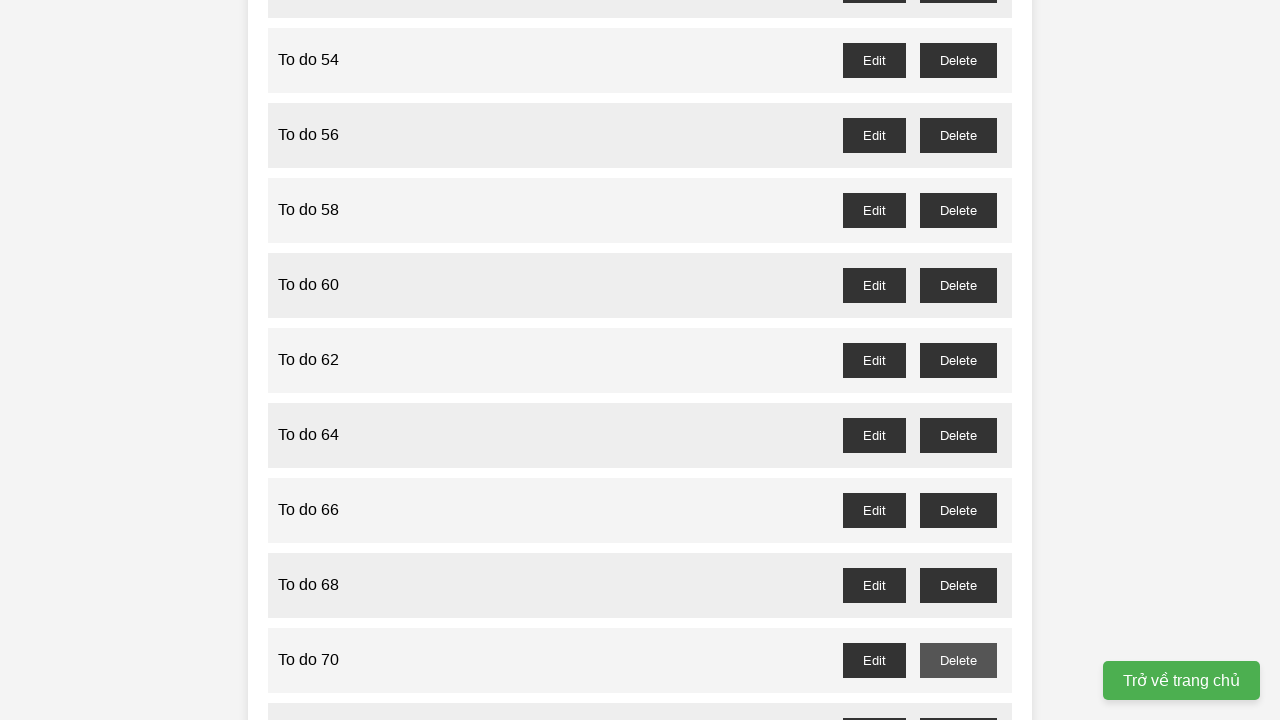

Set up dialog handler to accept confirmation for task 71
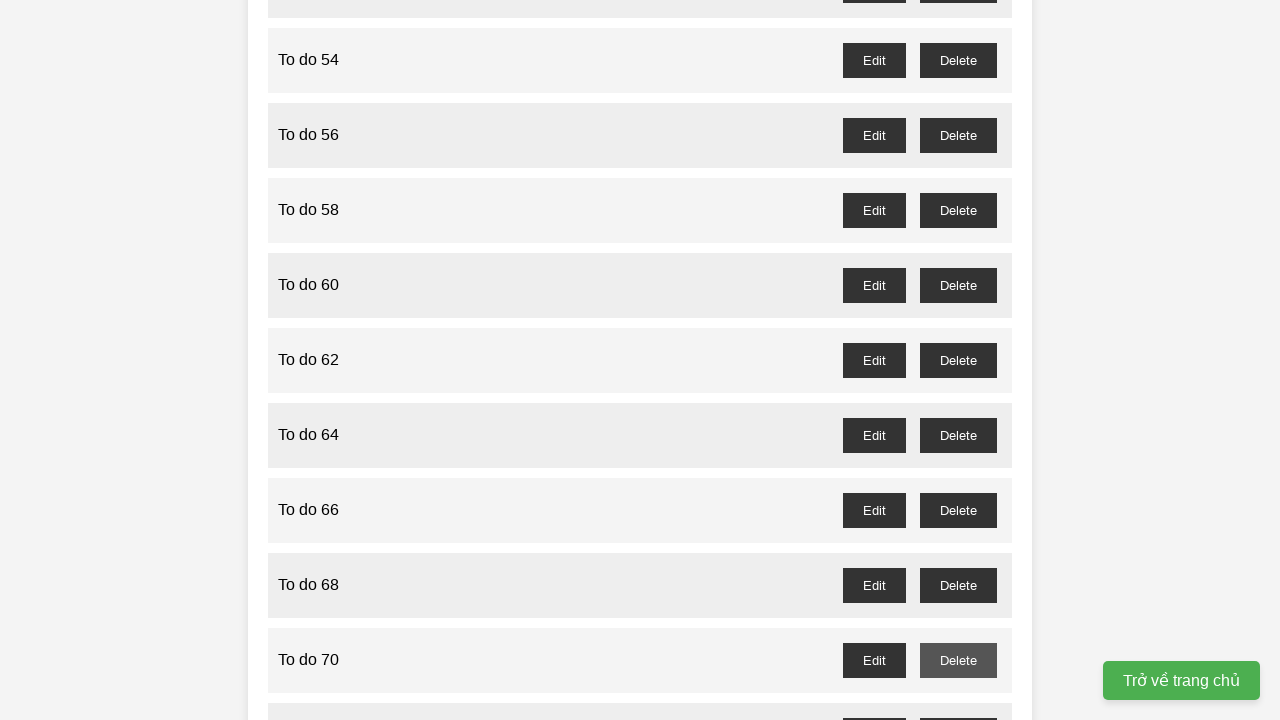

Clicked delete button for task 71 at (958, 703) on //button[@id="to-do-71-delete"]
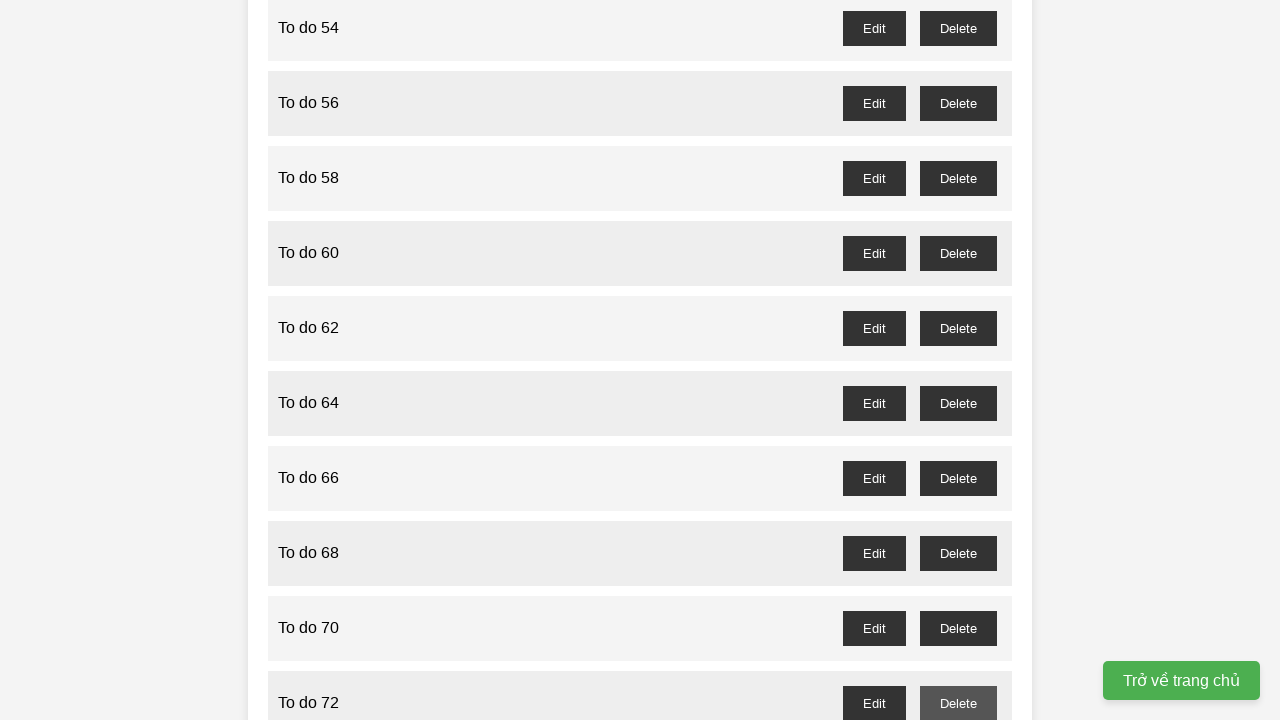

Waited for task 71 deletion to complete
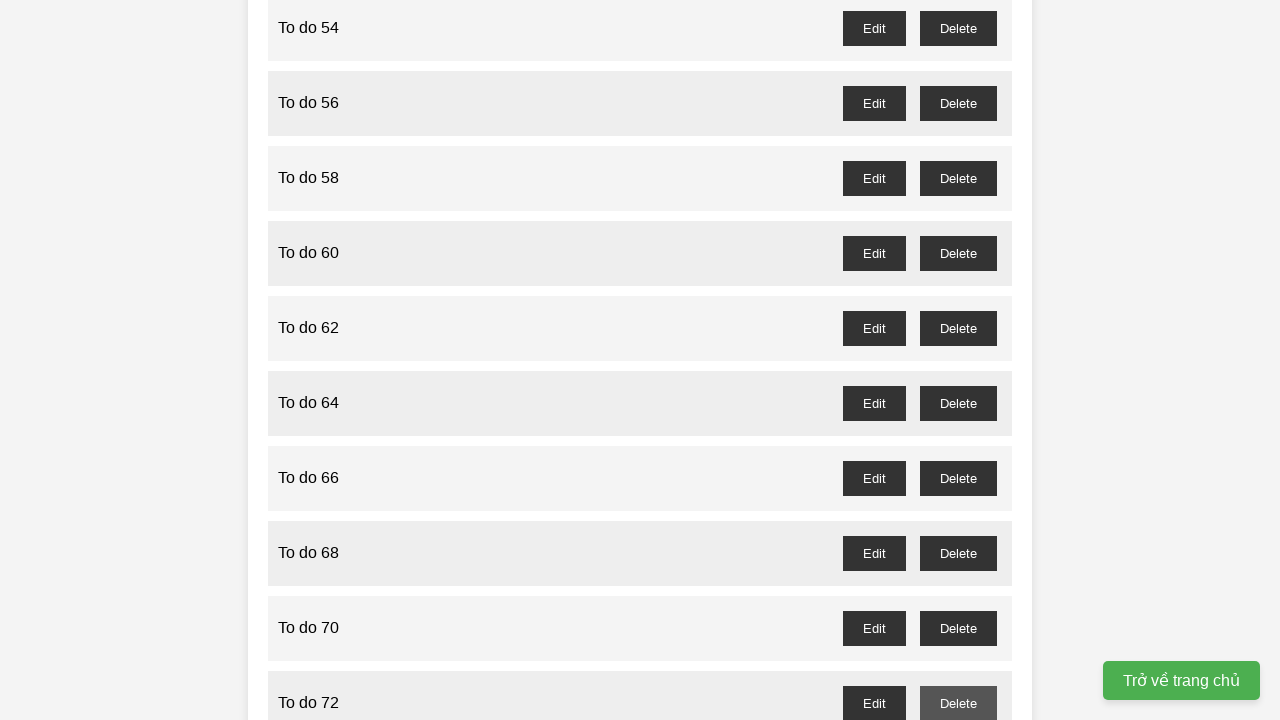

Set up dialog handler to accept confirmation for task 73
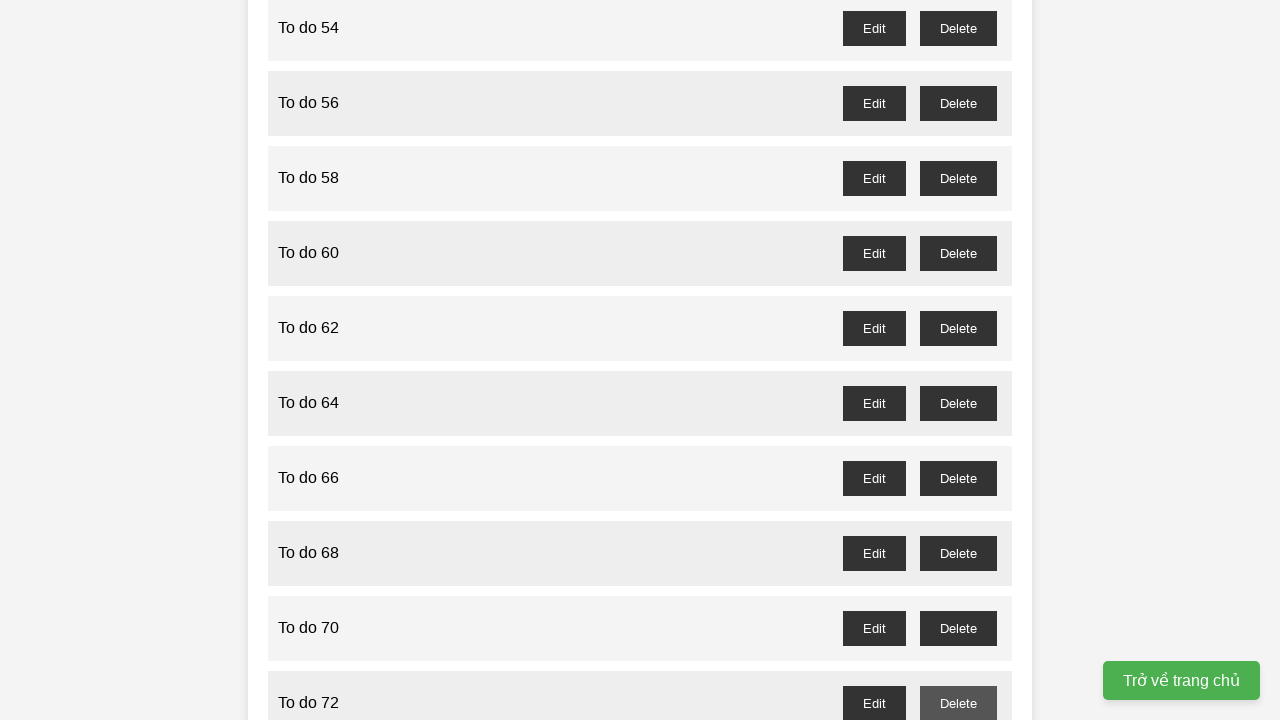

Clicked delete button for task 73 at (958, 360) on //button[@id="to-do-73-delete"]
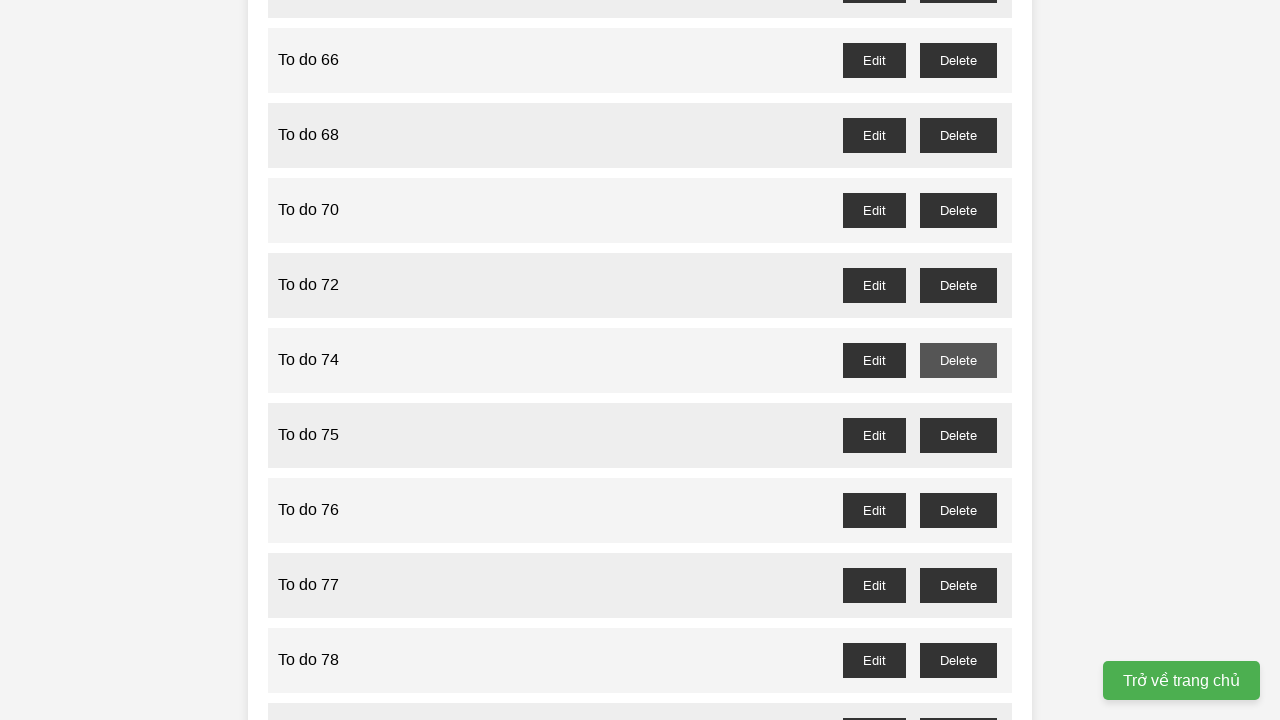

Waited for task 73 deletion to complete
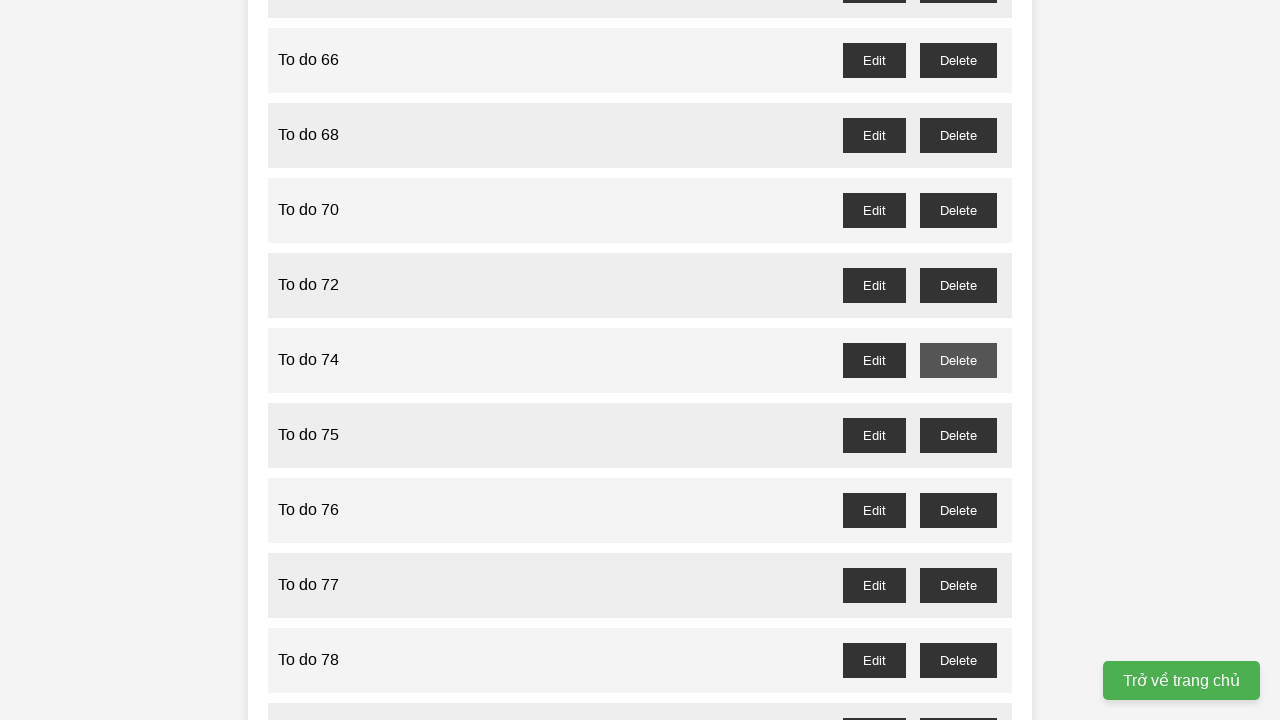

Set up dialog handler to accept confirmation for task 75
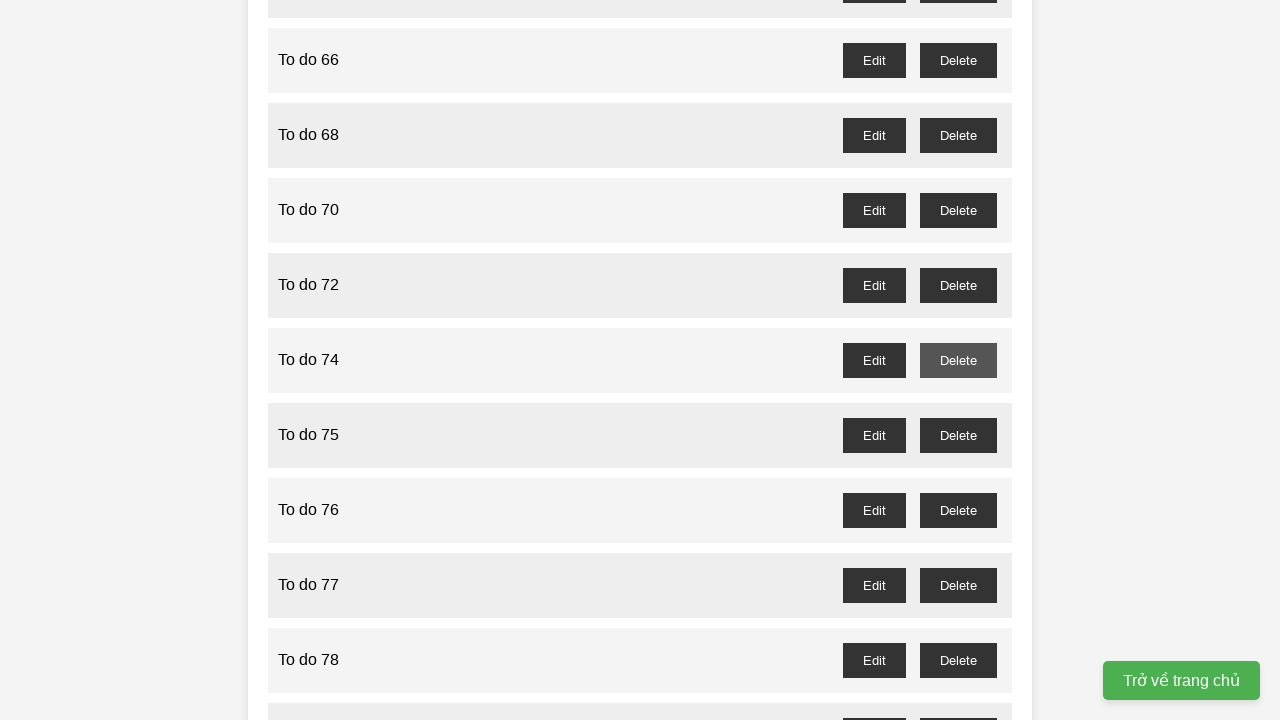

Clicked delete button for task 75 at (958, 435) on //button[@id="to-do-75-delete"]
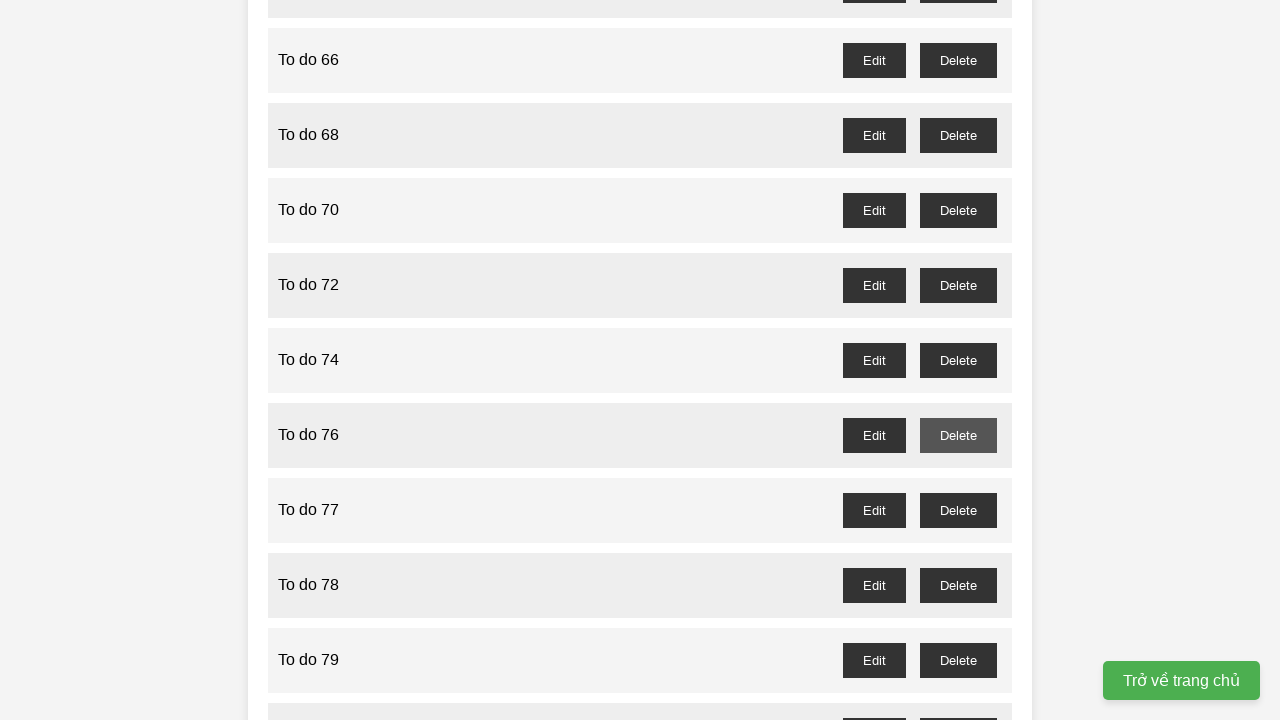

Waited for task 75 deletion to complete
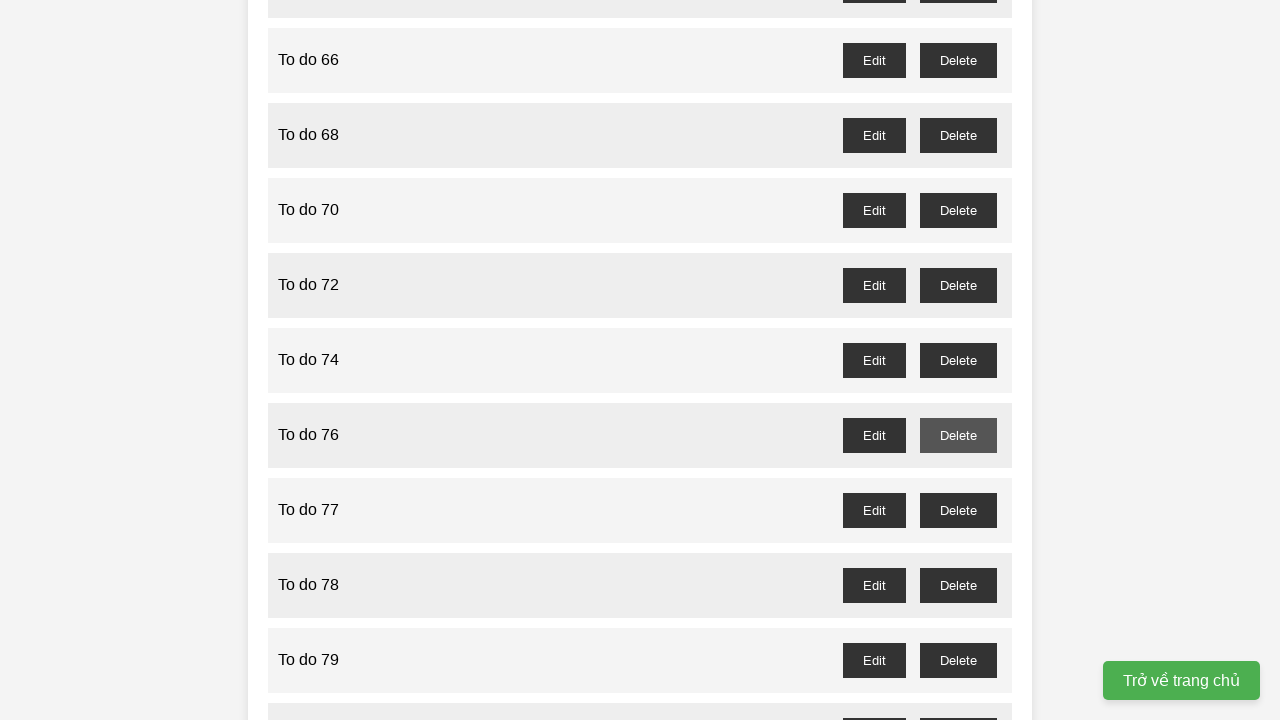

Set up dialog handler to accept confirmation for task 77
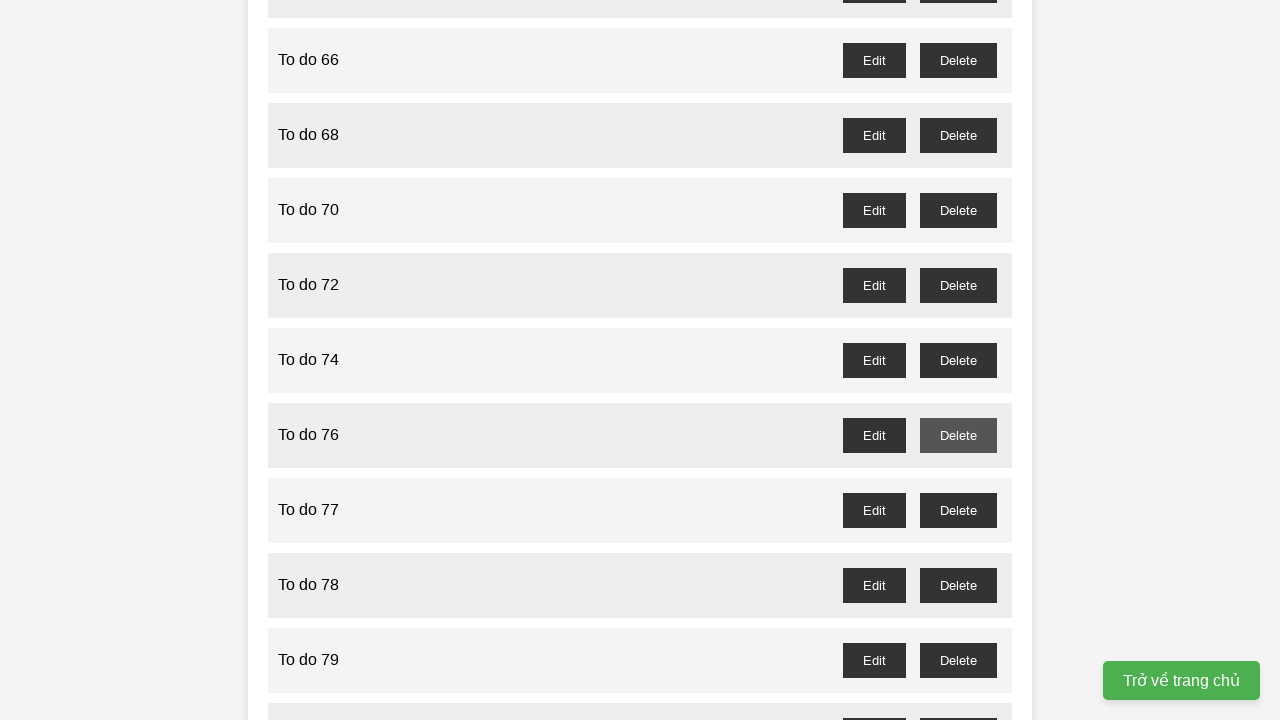

Clicked delete button for task 77 at (958, 510) on //button[@id="to-do-77-delete"]
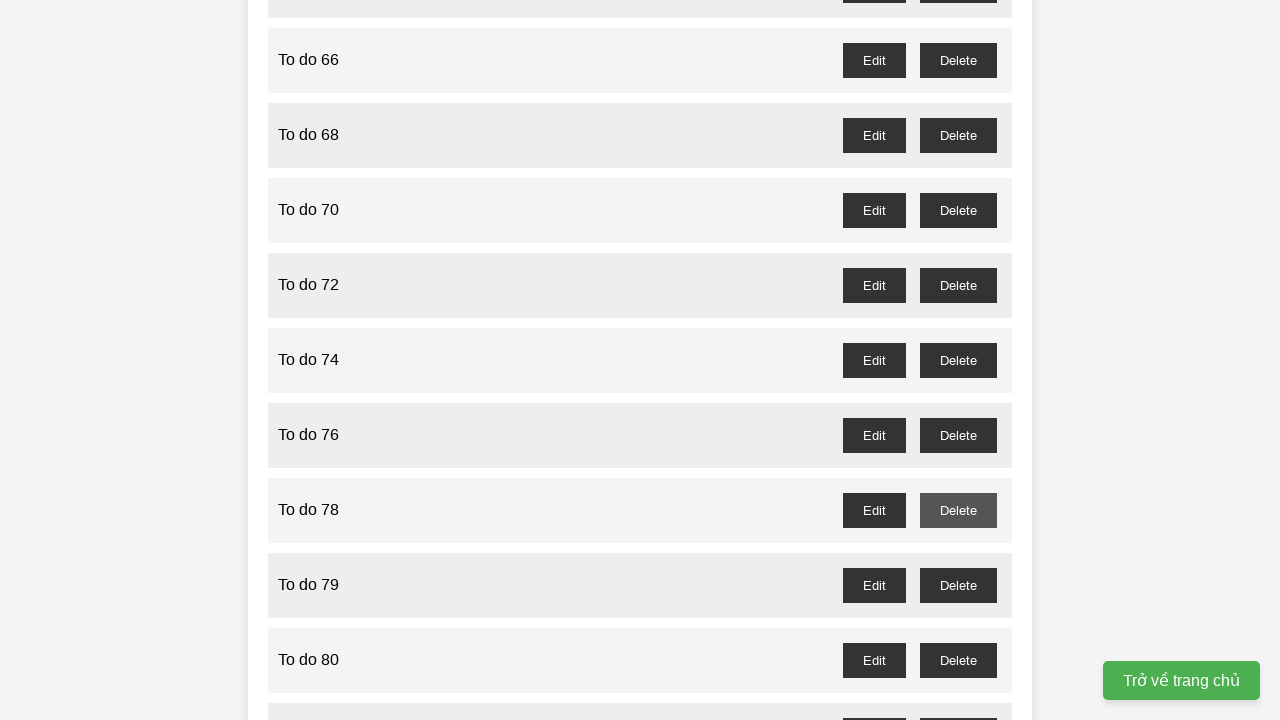

Waited for task 77 deletion to complete
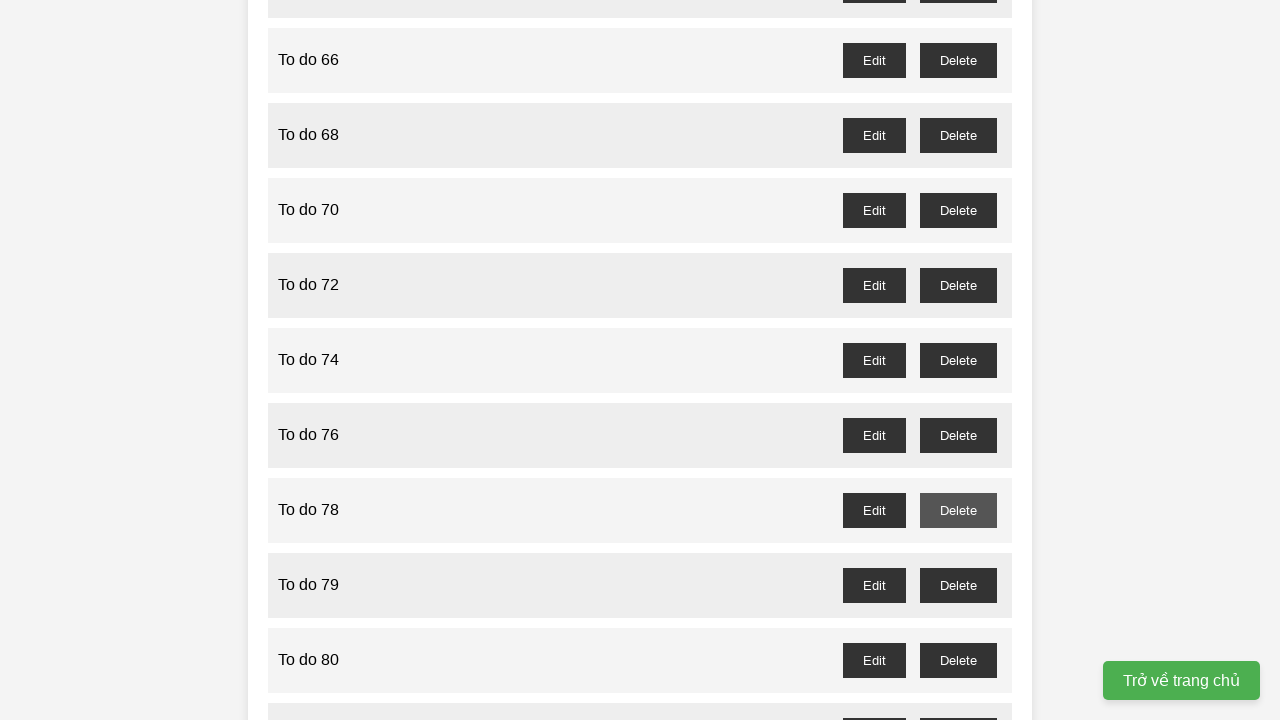

Set up dialog handler to accept confirmation for task 79
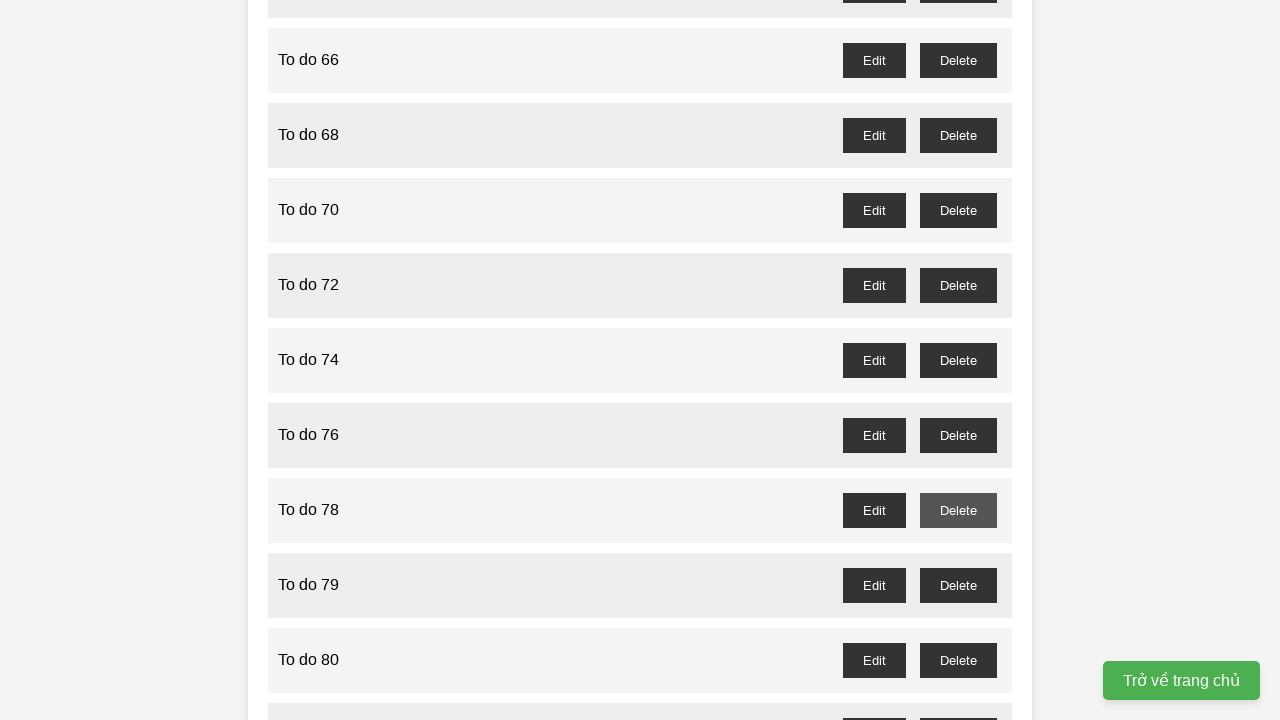

Clicked delete button for task 79 at (958, 585) on //button[@id="to-do-79-delete"]
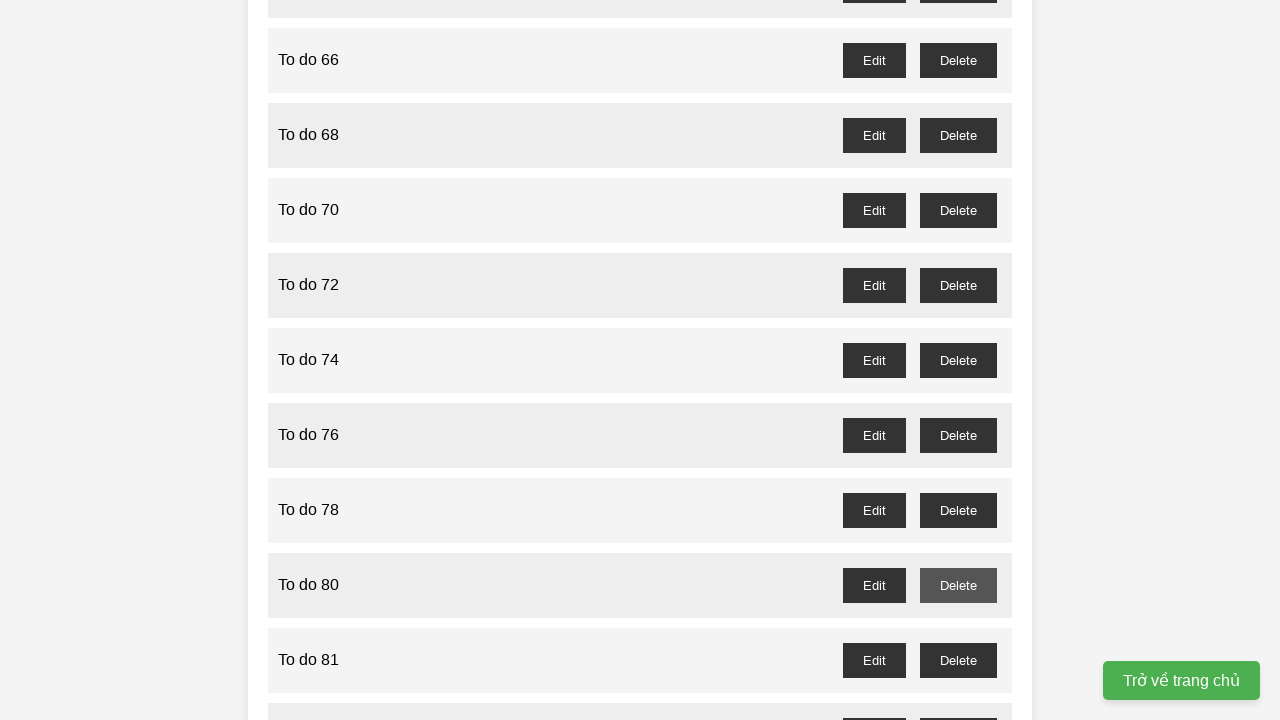

Waited for task 79 deletion to complete
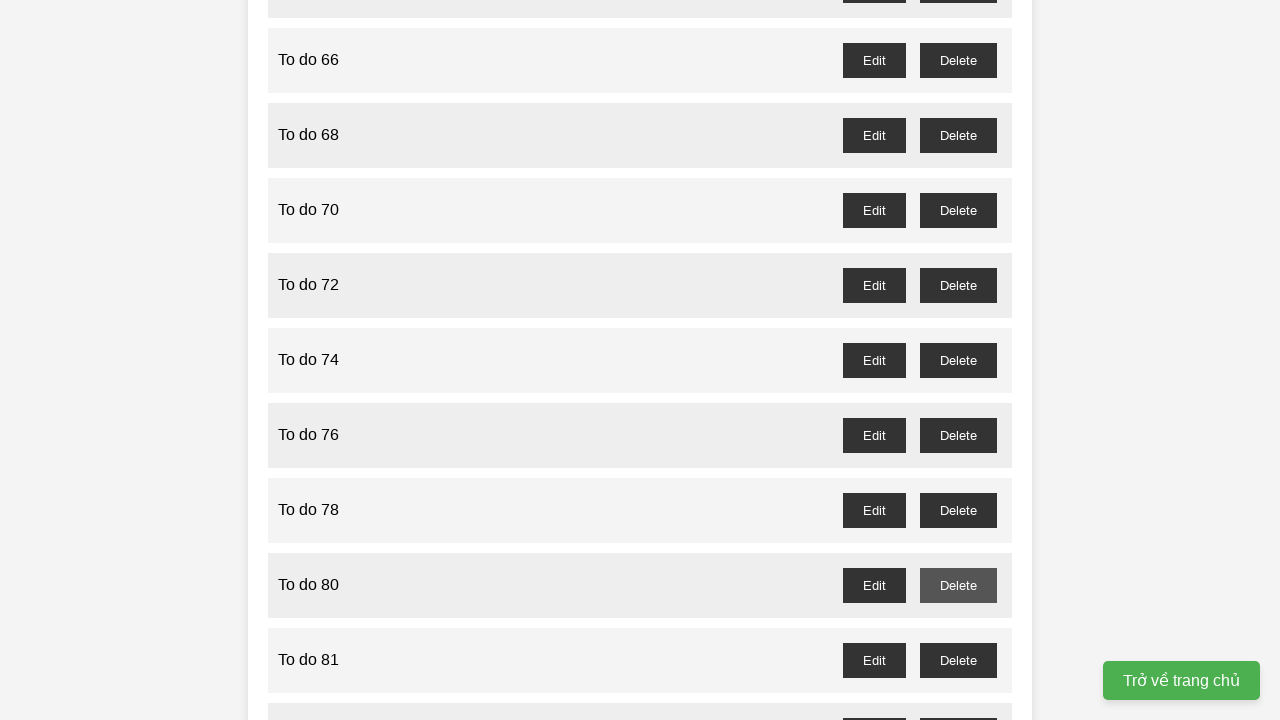

Set up dialog handler to accept confirmation for task 81
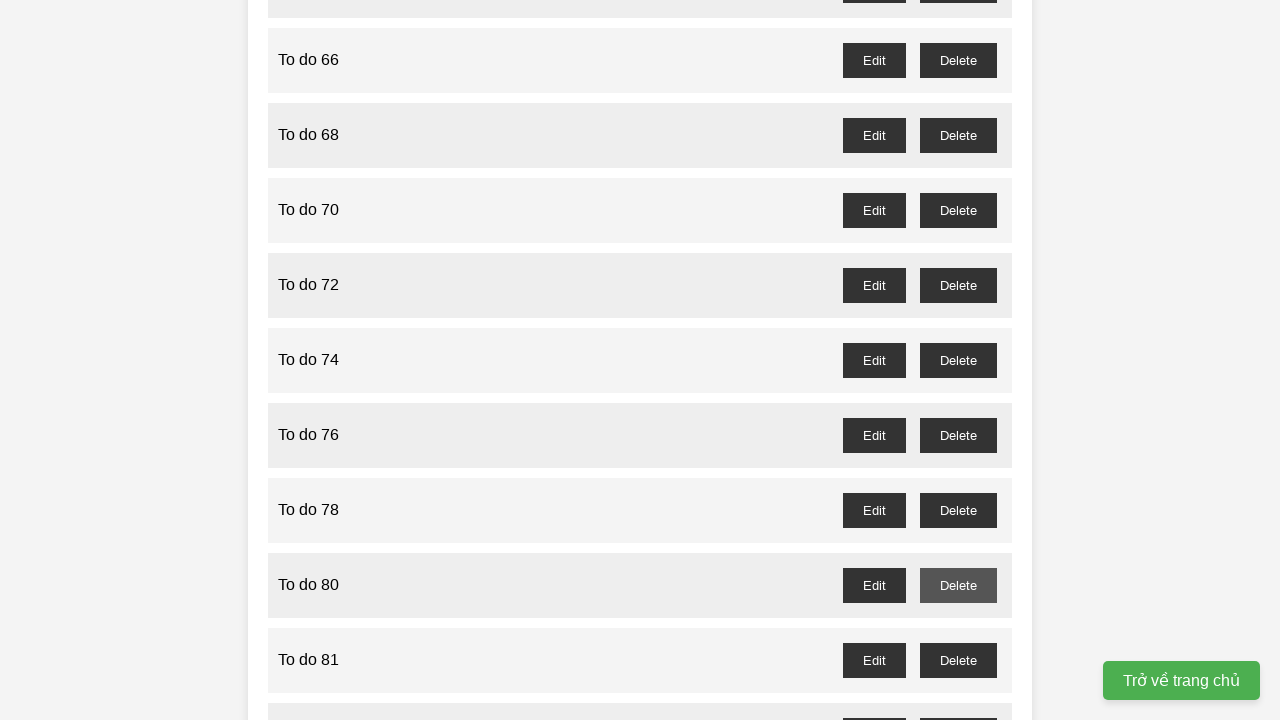

Clicked delete button for task 81 at (958, 660) on //button[@id="to-do-81-delete"]
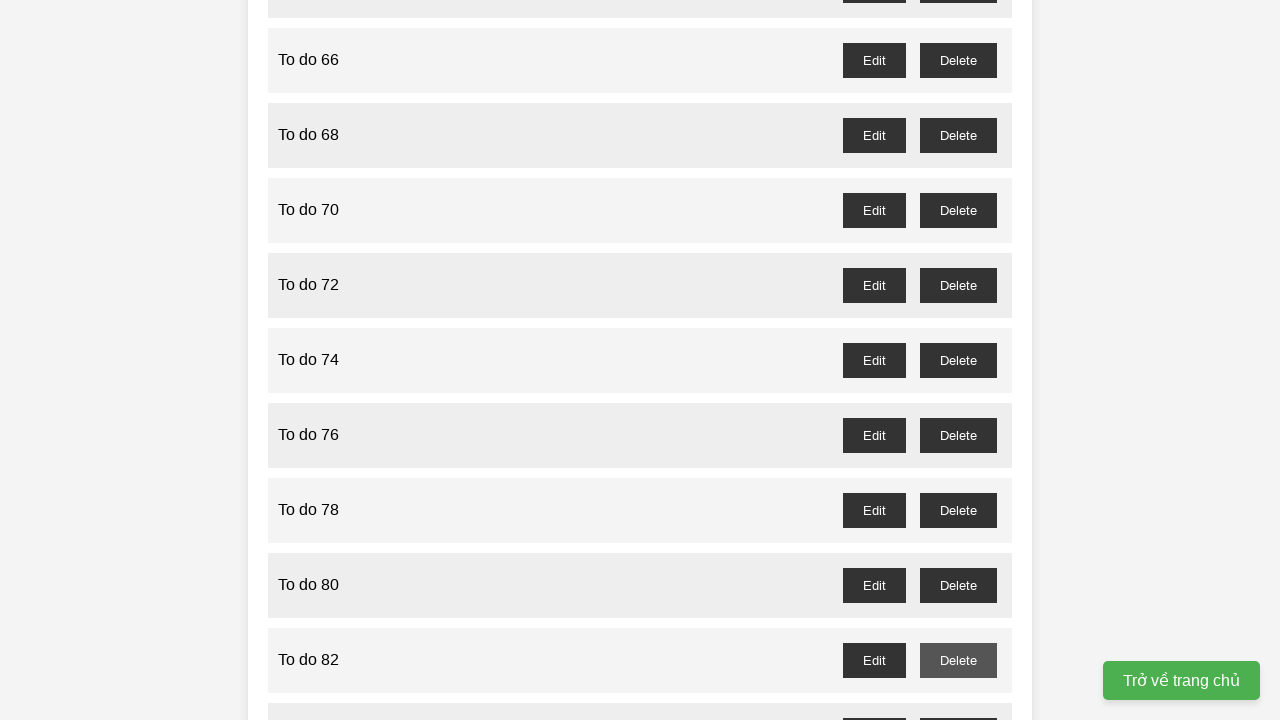

Waited for task 81 deletion to complete
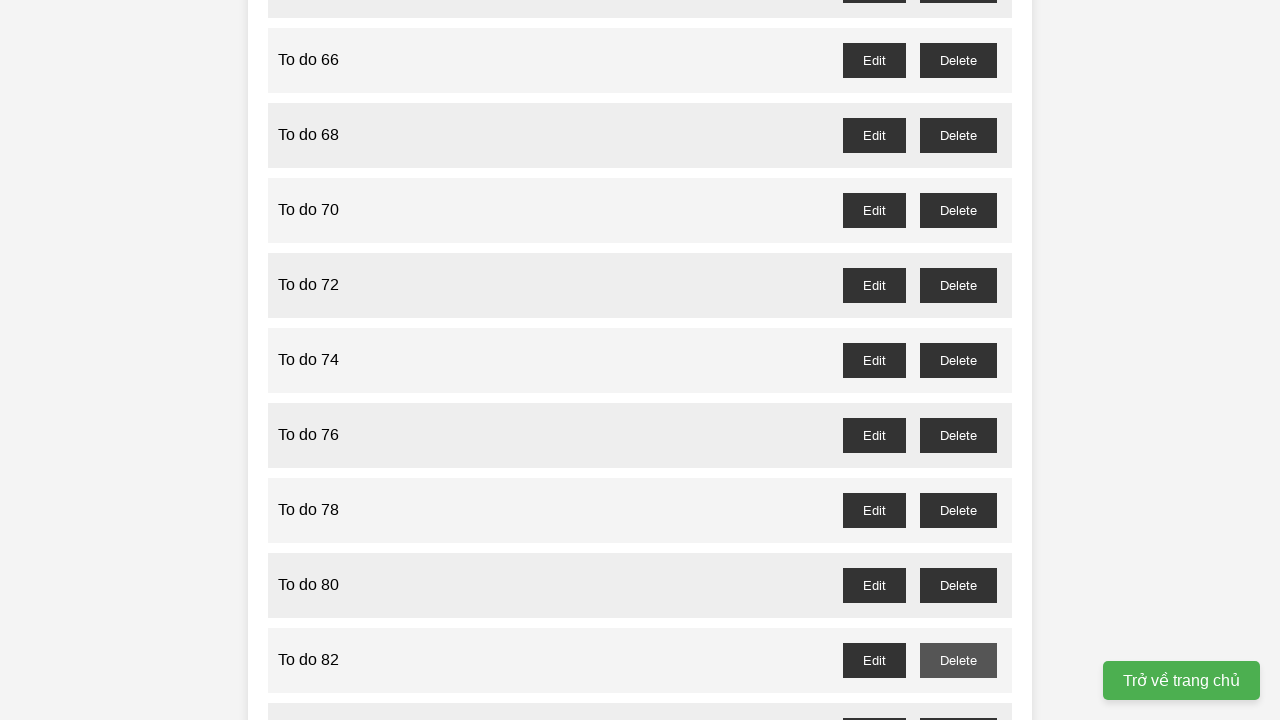

Set up dialog handler to accept confirmation for task 83
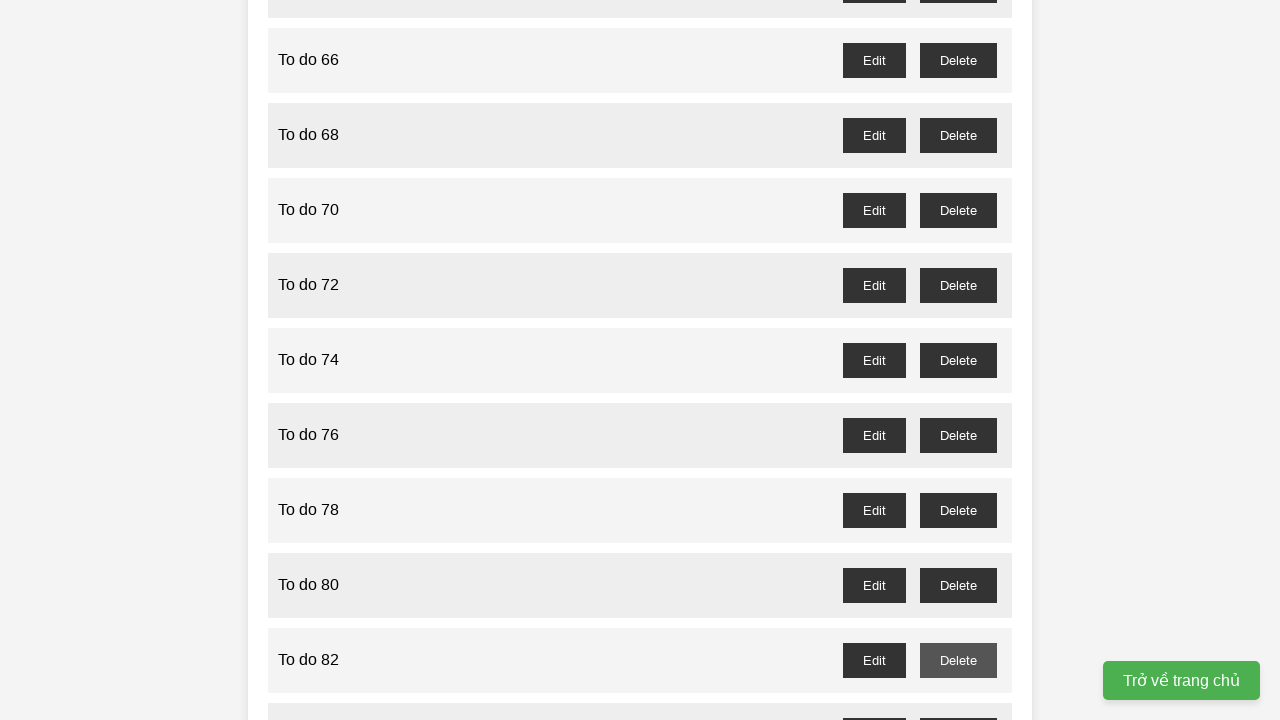

Clicked delete button for task 83 at (958, 703) on //button[@id="to-do-83-delete"]
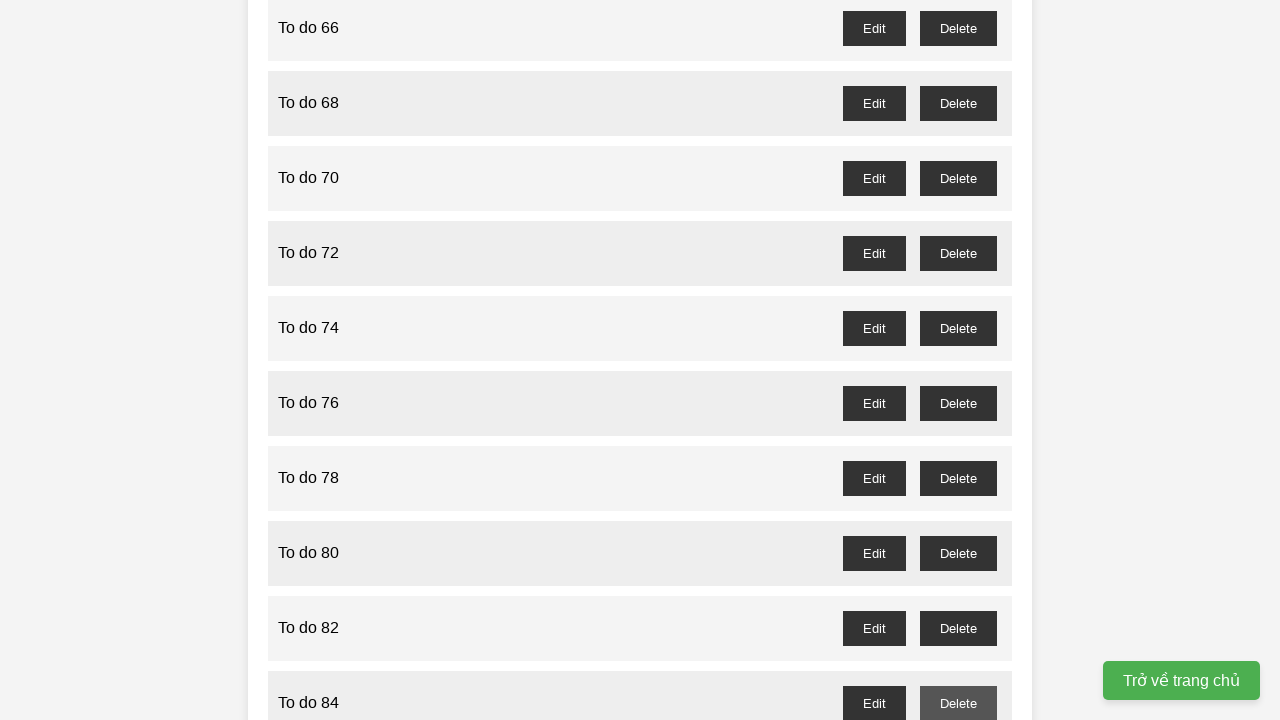

Waited for task 83 deletion to complete
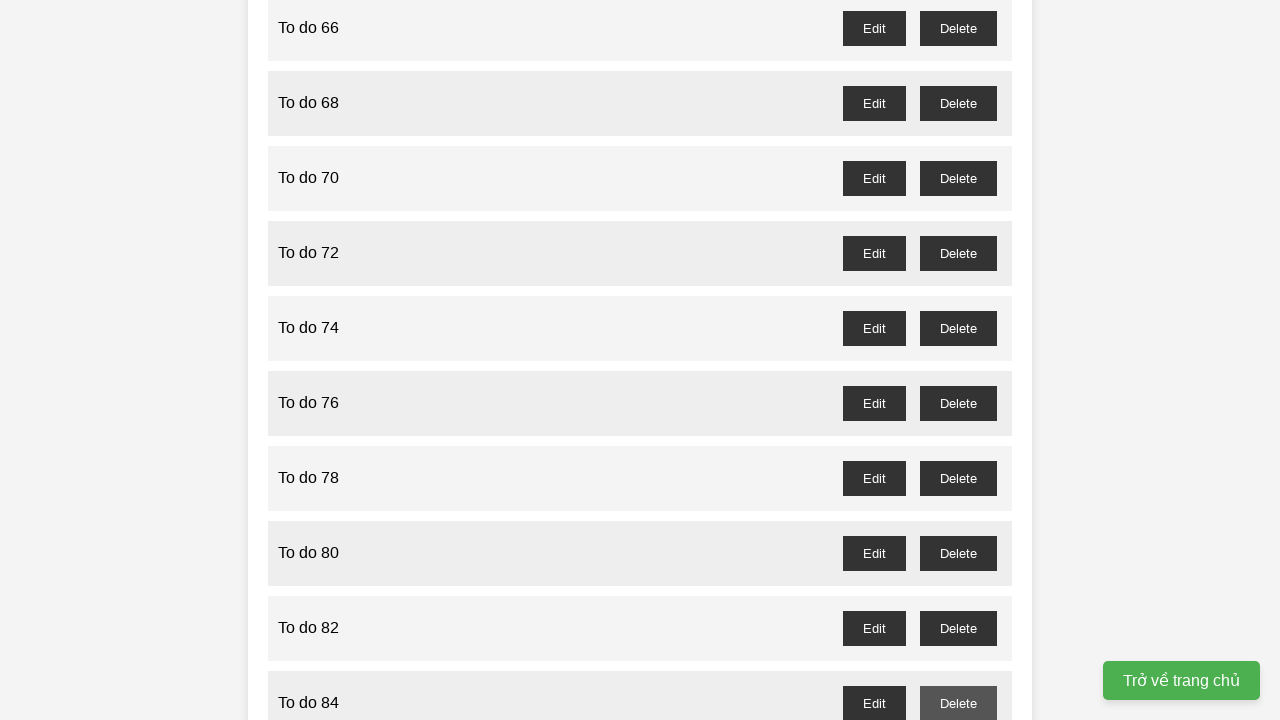

Set up dialog handler to accept confirmation for task 85
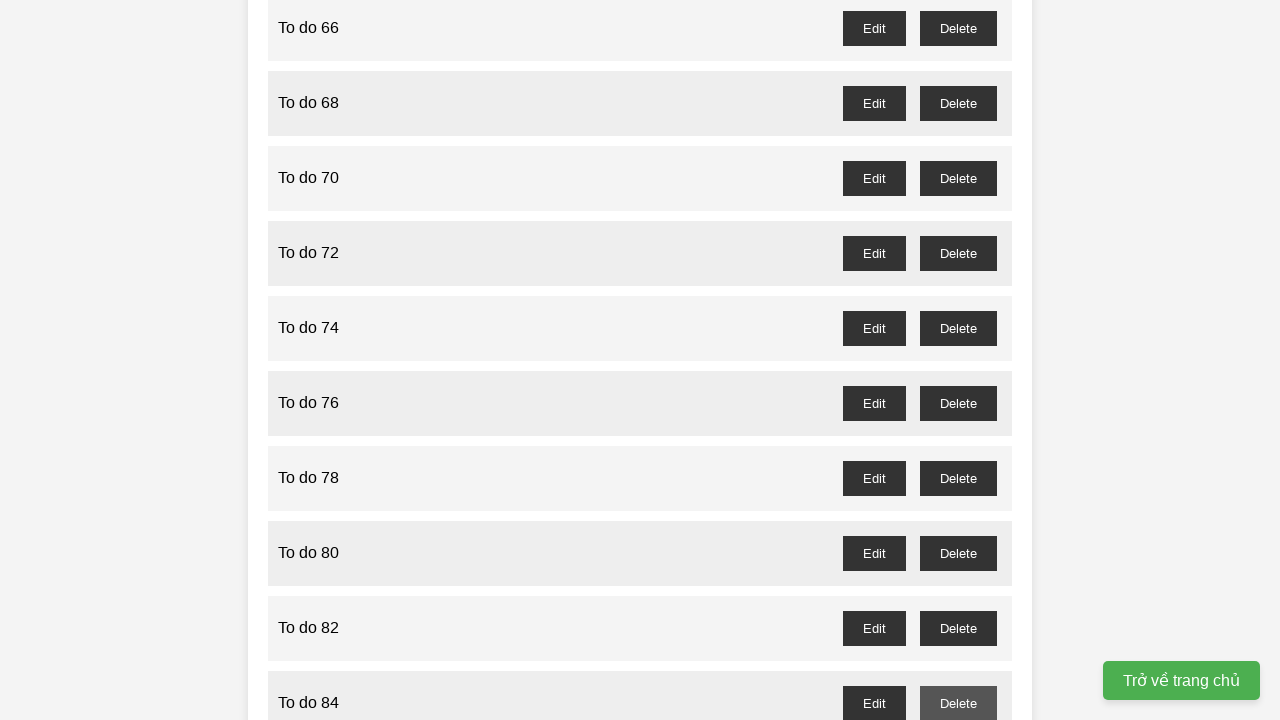

Clicked delete button for task 85 at (958, 360) on //button[@id="to-do-85-delete"]
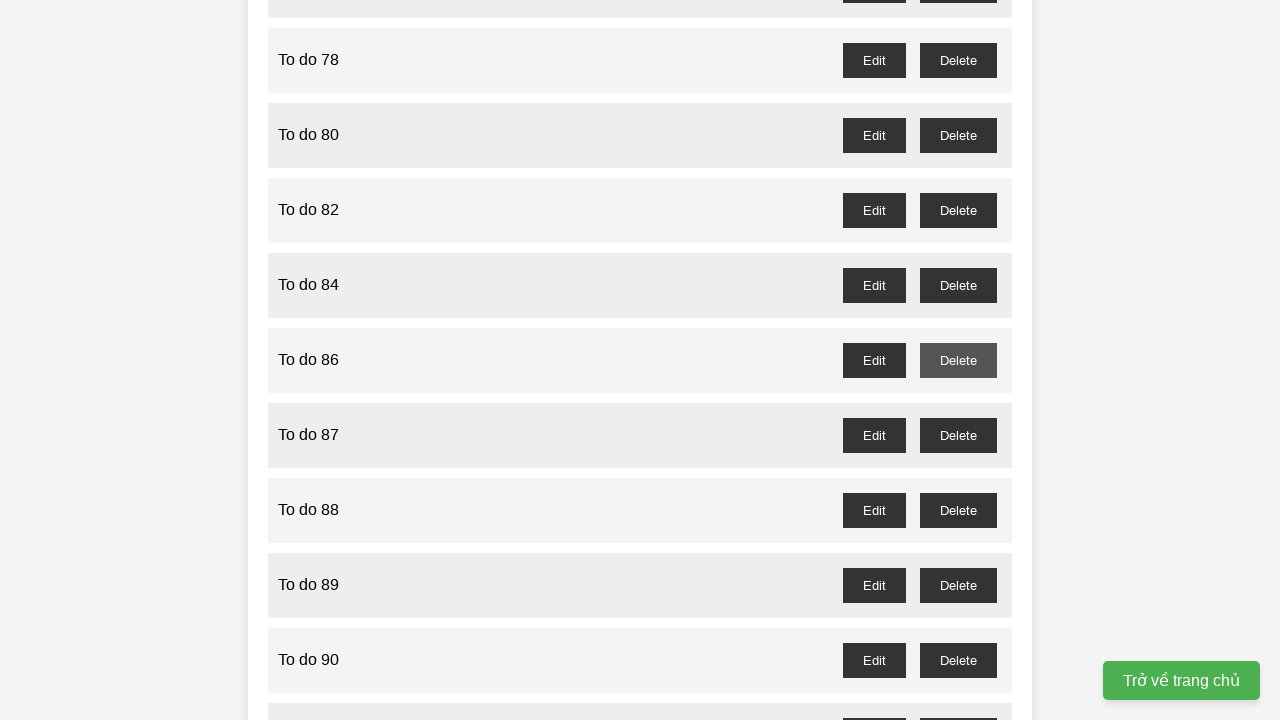

Waited for task 85 deletion to complete
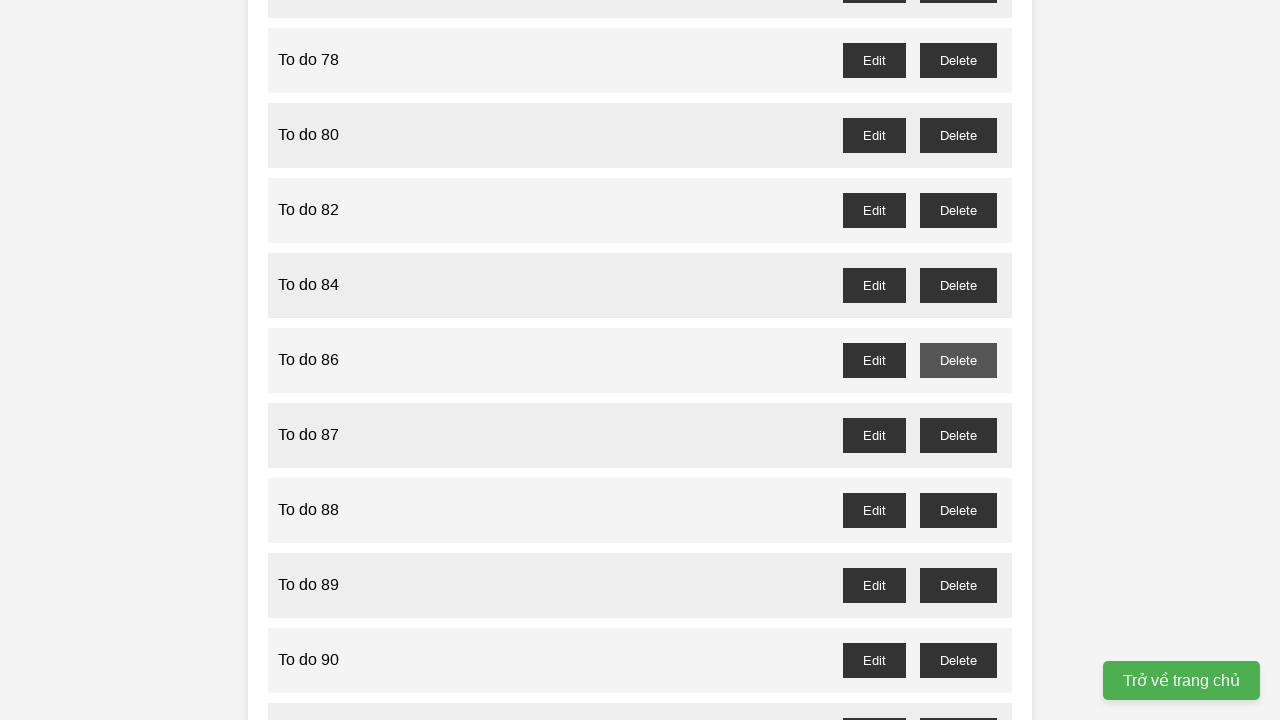

Set up dialog handler to accept confirmation for task 87
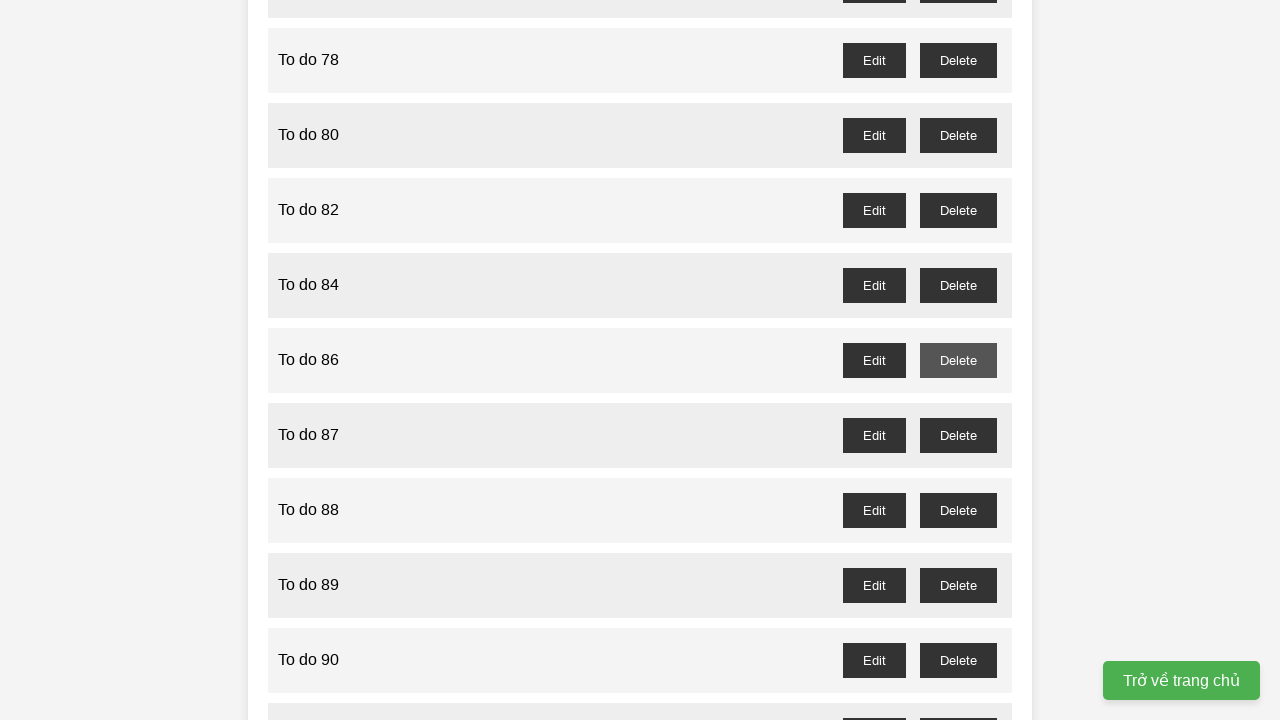

Clicked delete button for task 87 at (958, 435) on //button[@id="to-do-87-delete"]
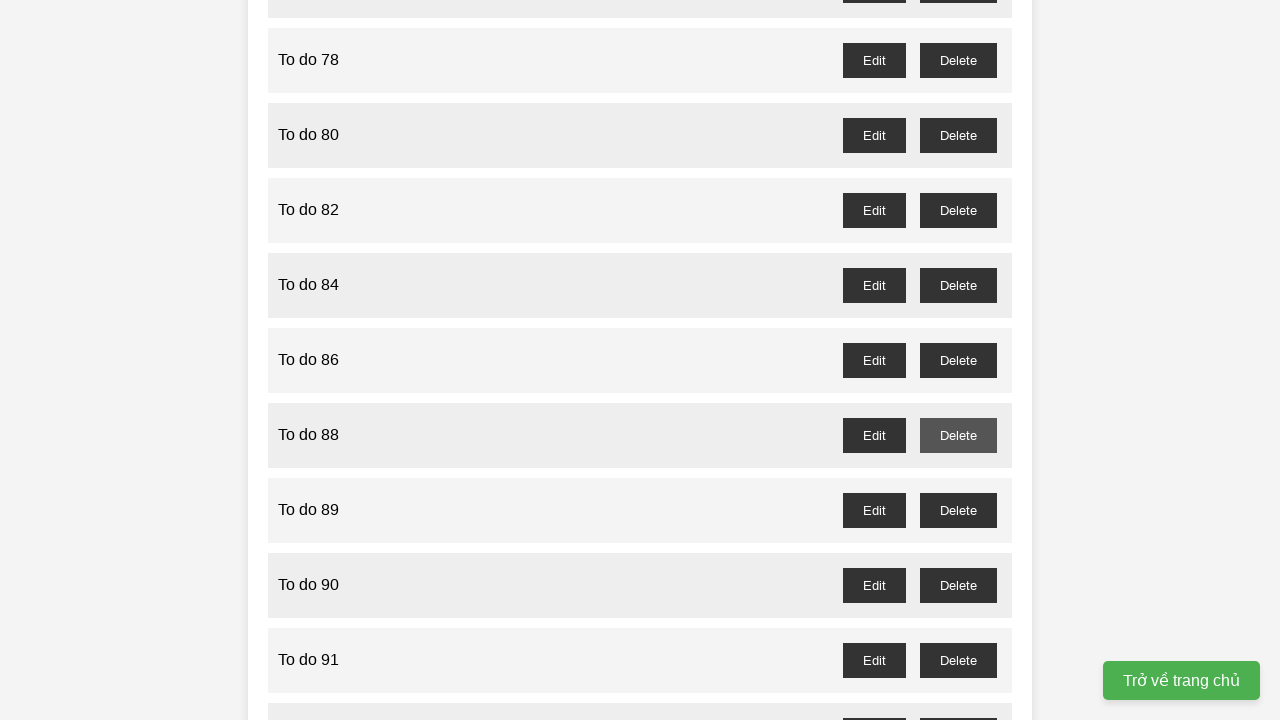

Waited for task 87 deletion to complete
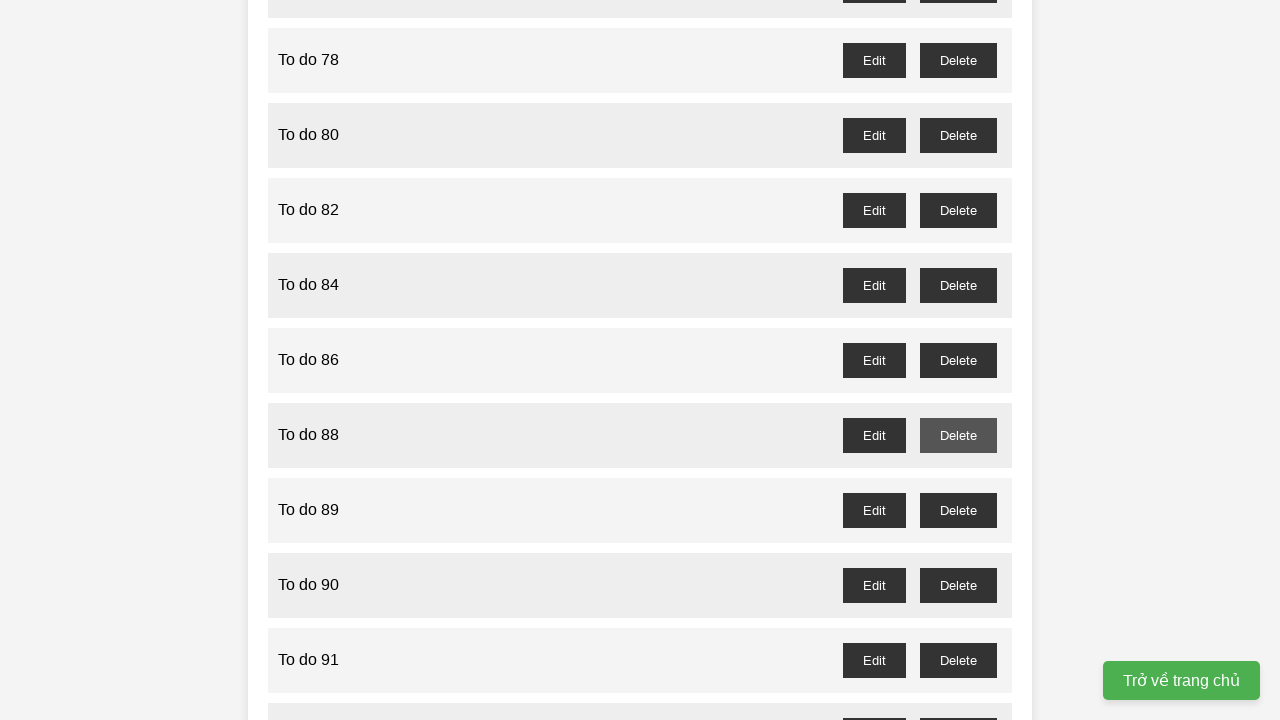

Set up dialog handler to accept confirmation for task 89
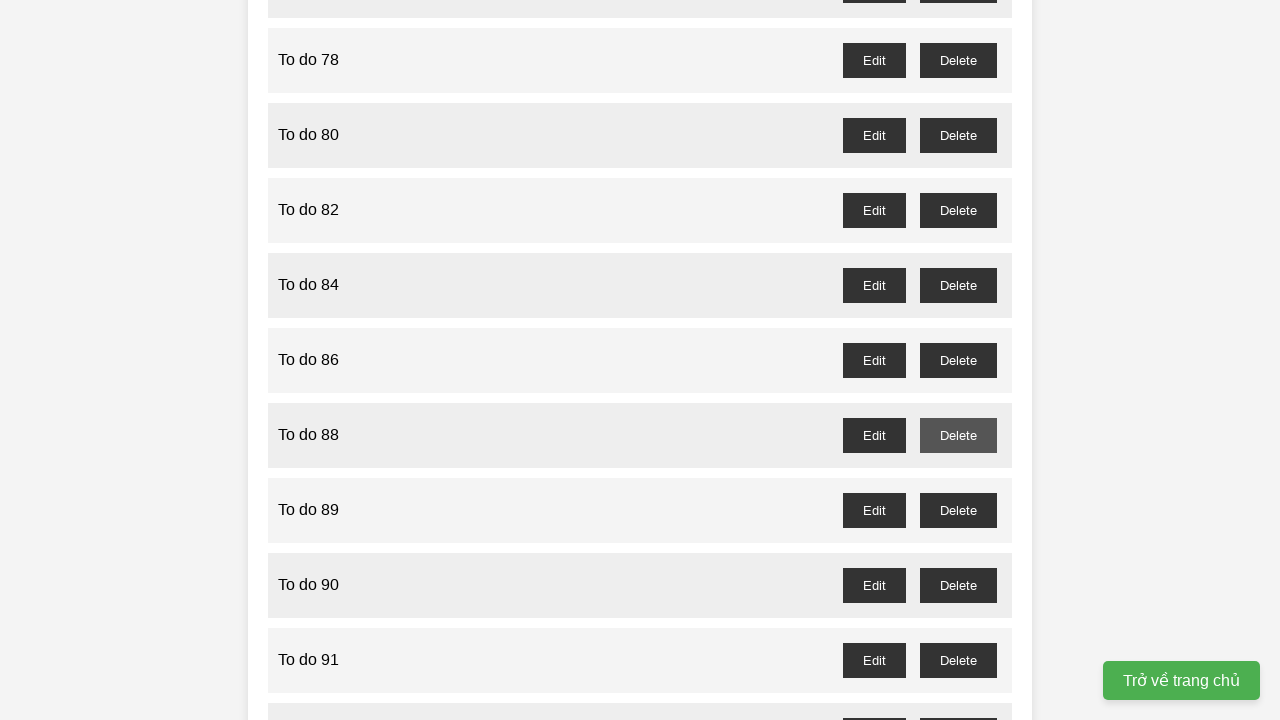

Clicked delete button for task 89 at (958, 510) on //button[@id="to-do-89-delete"]
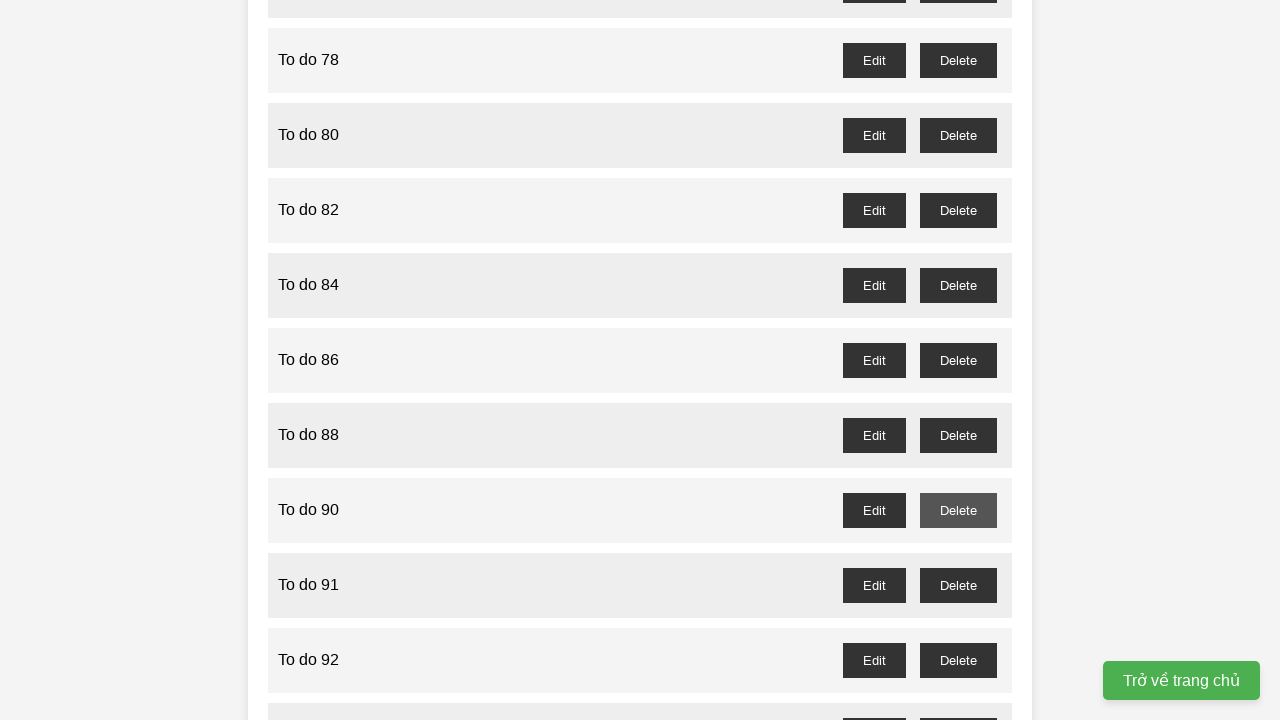

Waited for task 89 deletion to complete
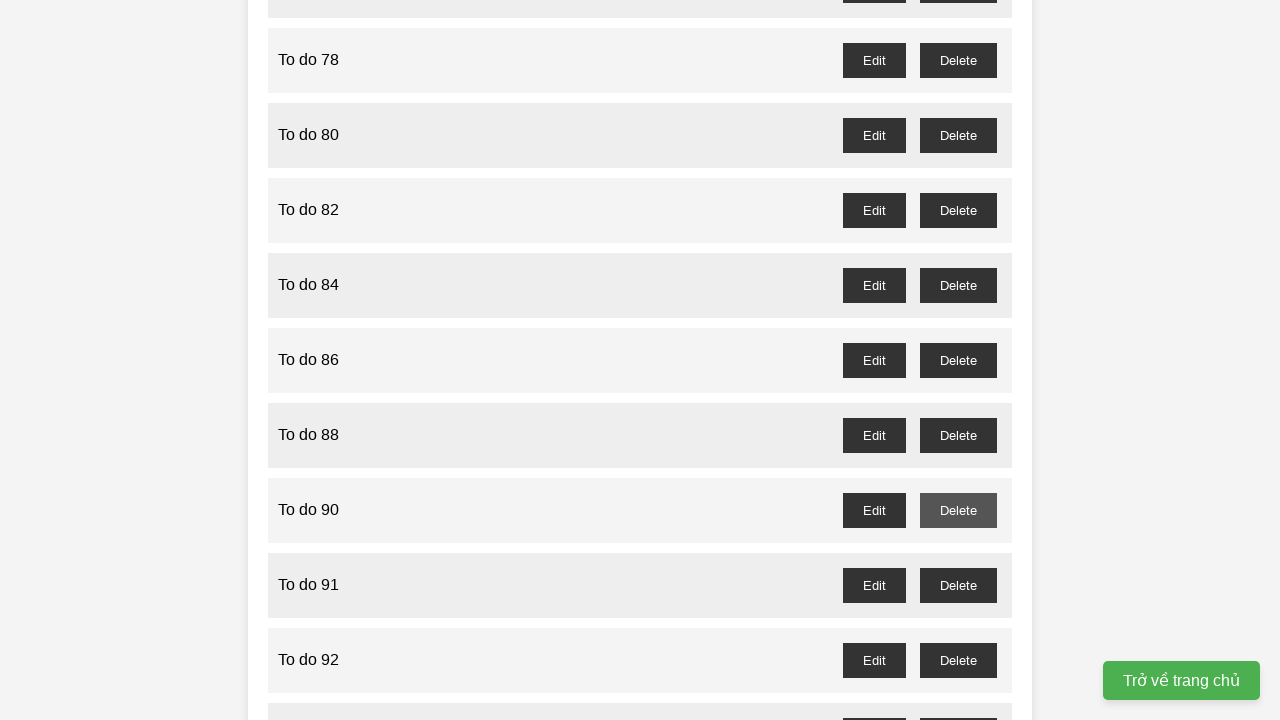

Set up dialog handler to accept confirmation for task 91
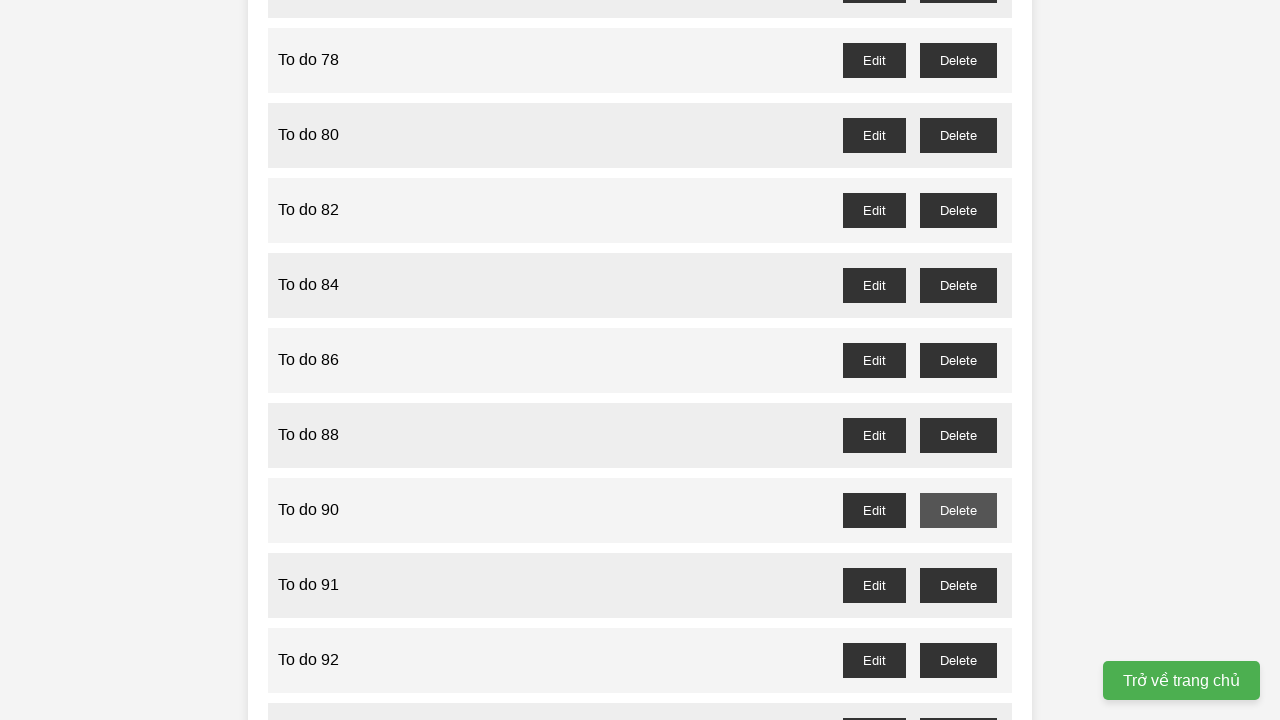

Clicked delete button for task 91 at (958, 585) on //button[@id="to-do-91-delete"]
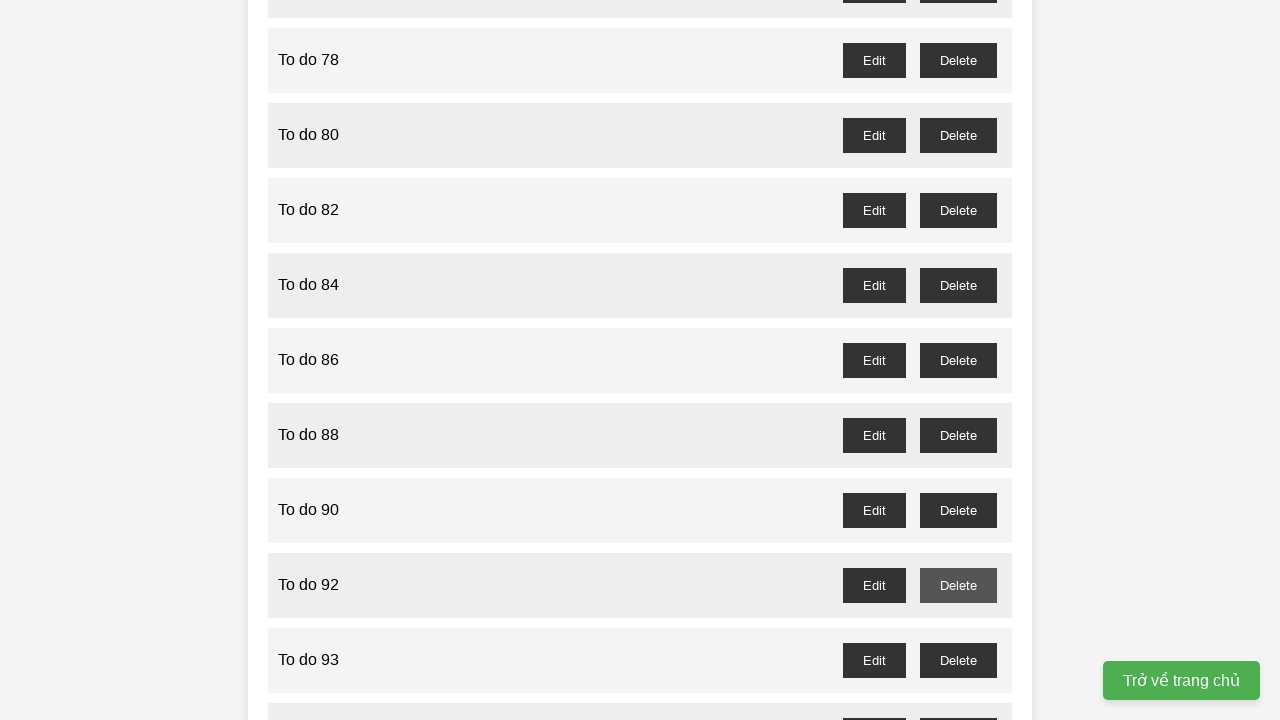

Waited for task 91 deletion to complete
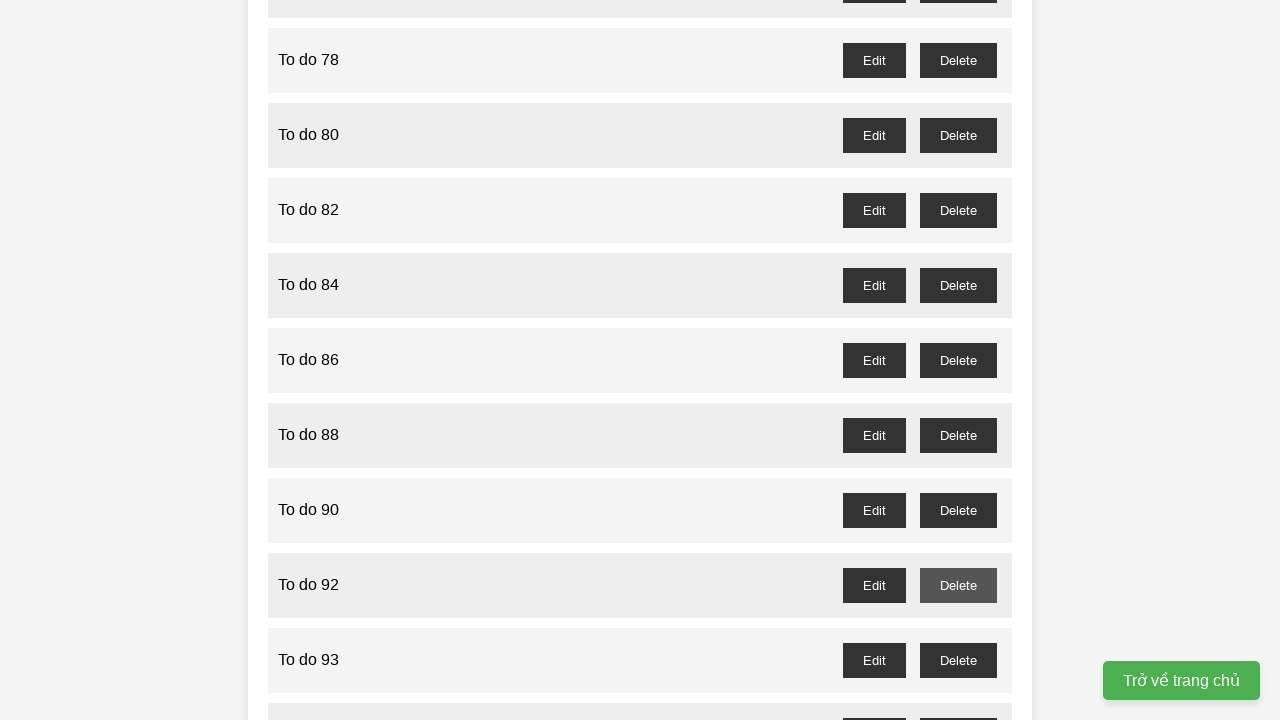

Set up dialog handler to accept confirmation for task 93
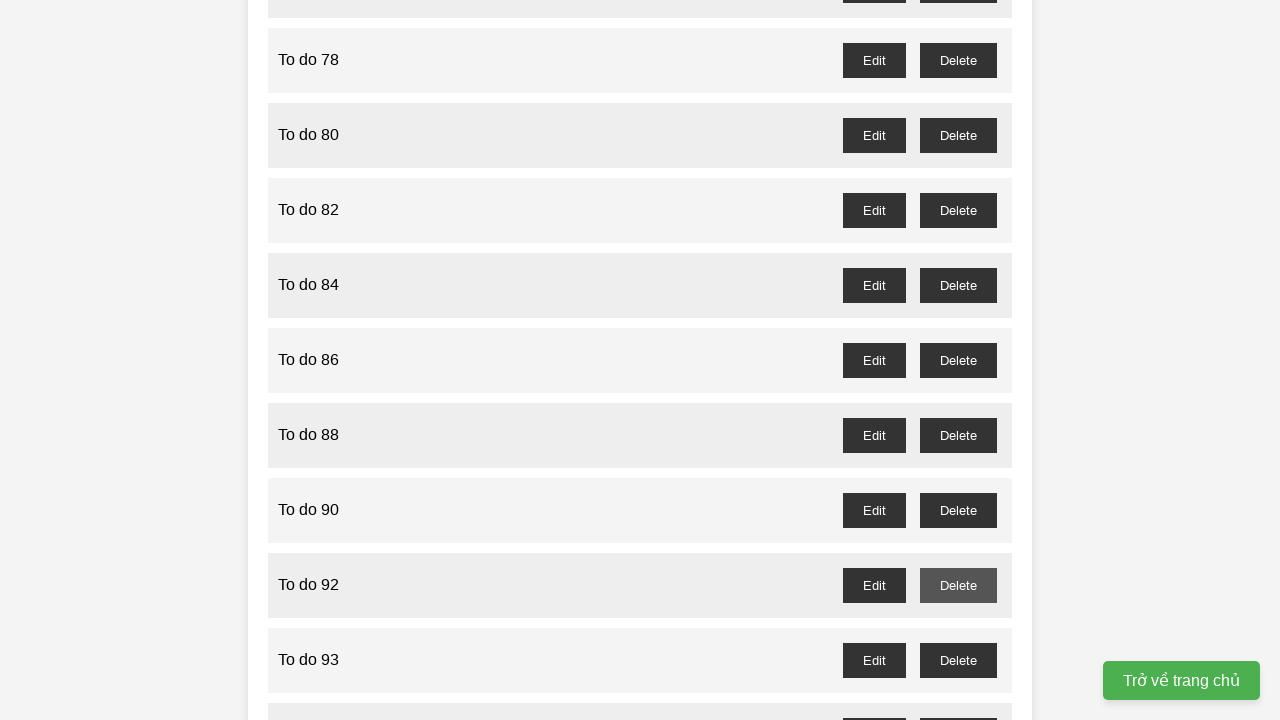

Clicked delete button for task 93 at (958, 660) on //button[@id="to-do-93-delete"]
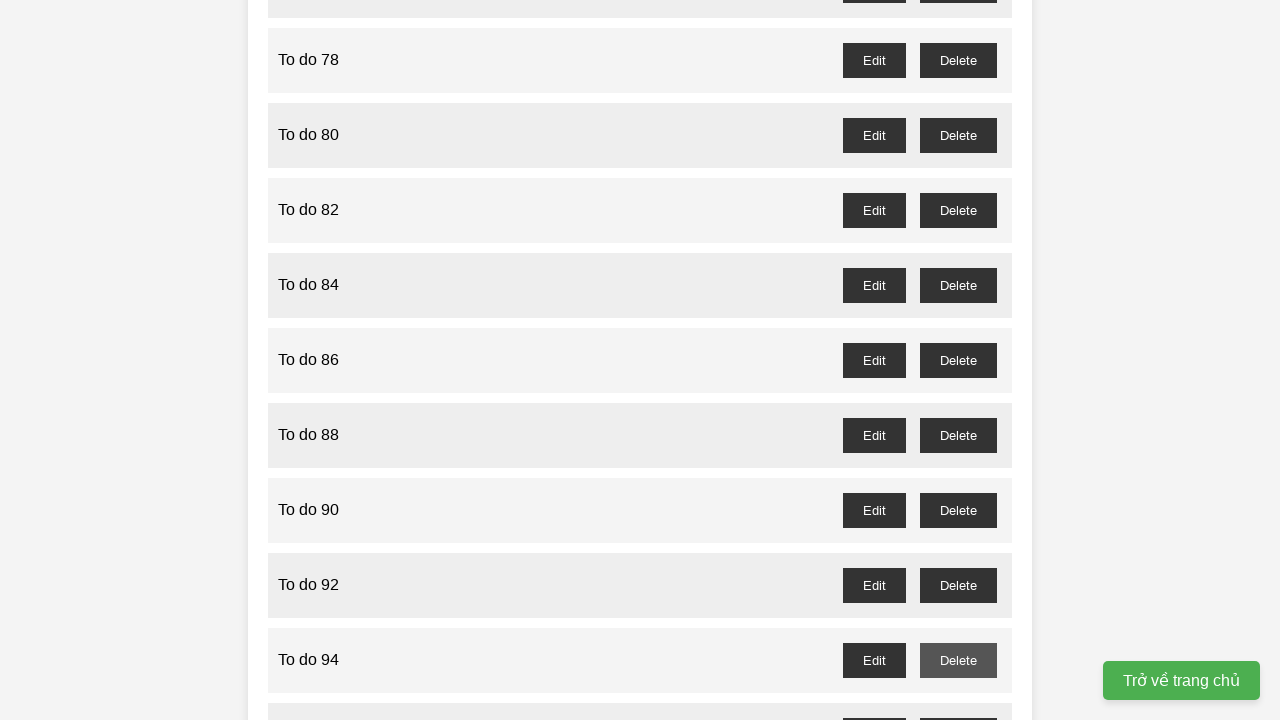

Waited for task 93 deletion to complete
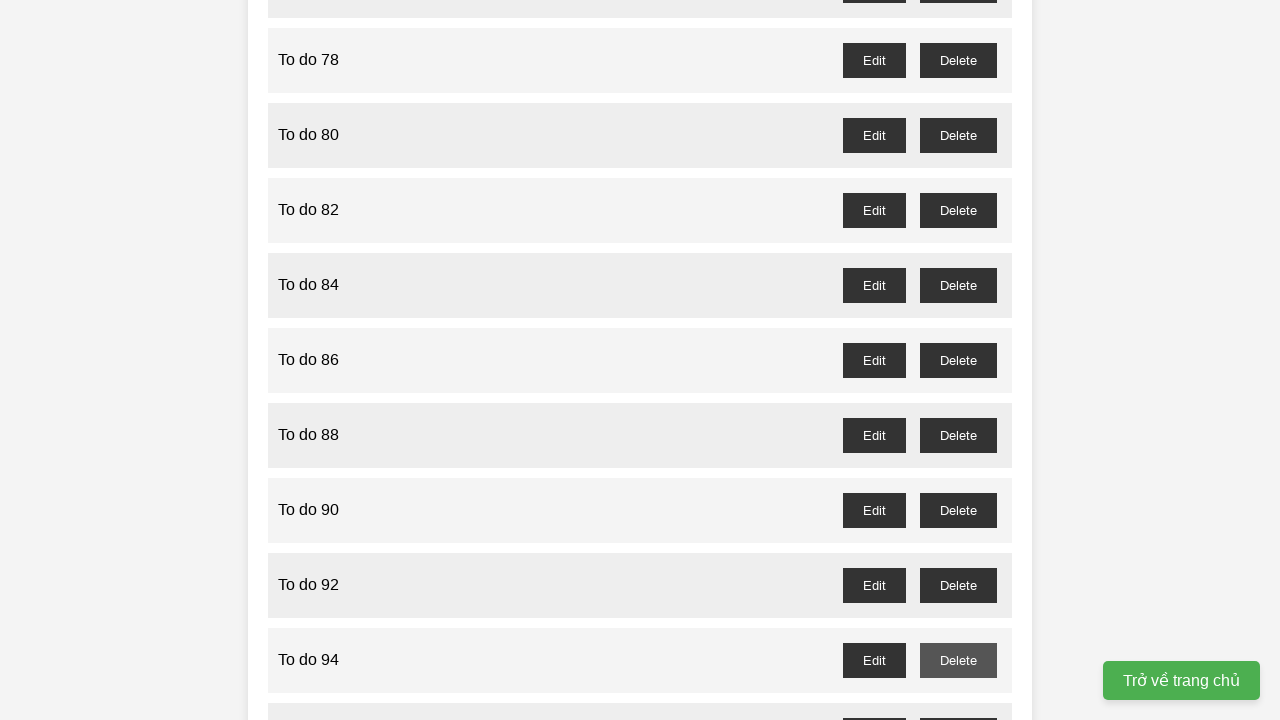

Set up dialog handler to accept confirmation for task 95
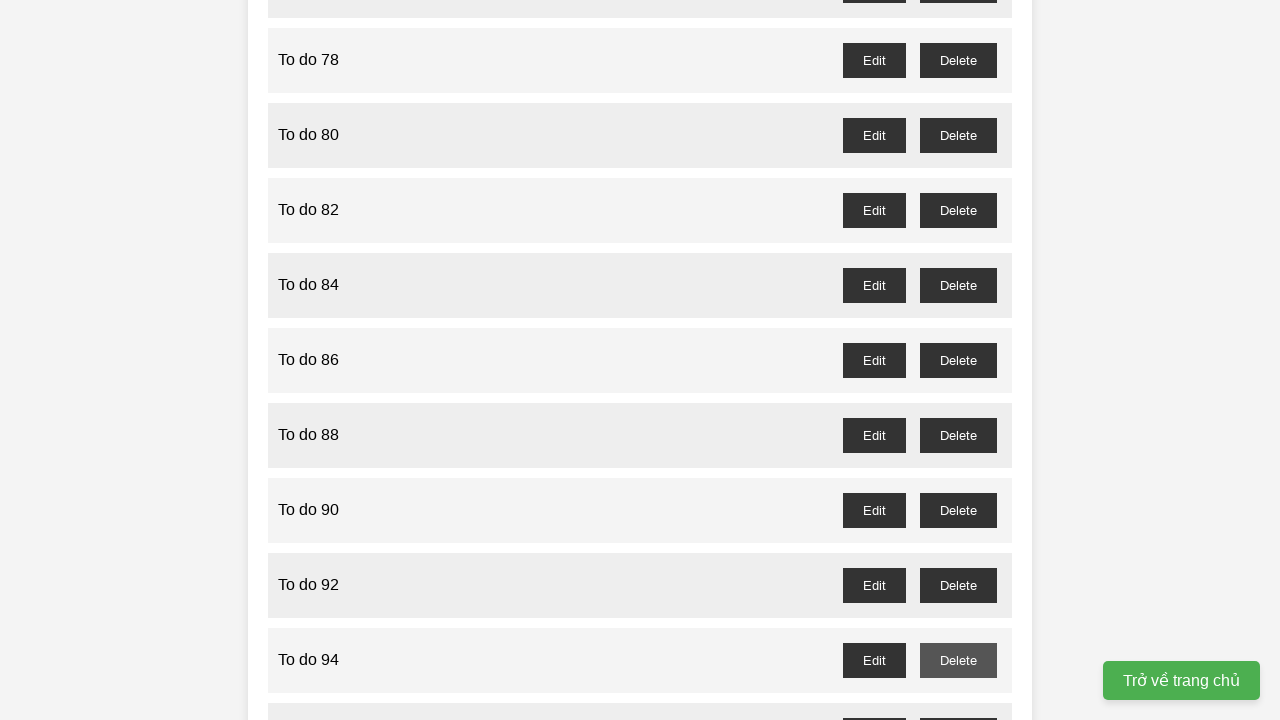

Clicked delete button for task 95 at (958, 703) on //button[@id="to-do-95-delete"]
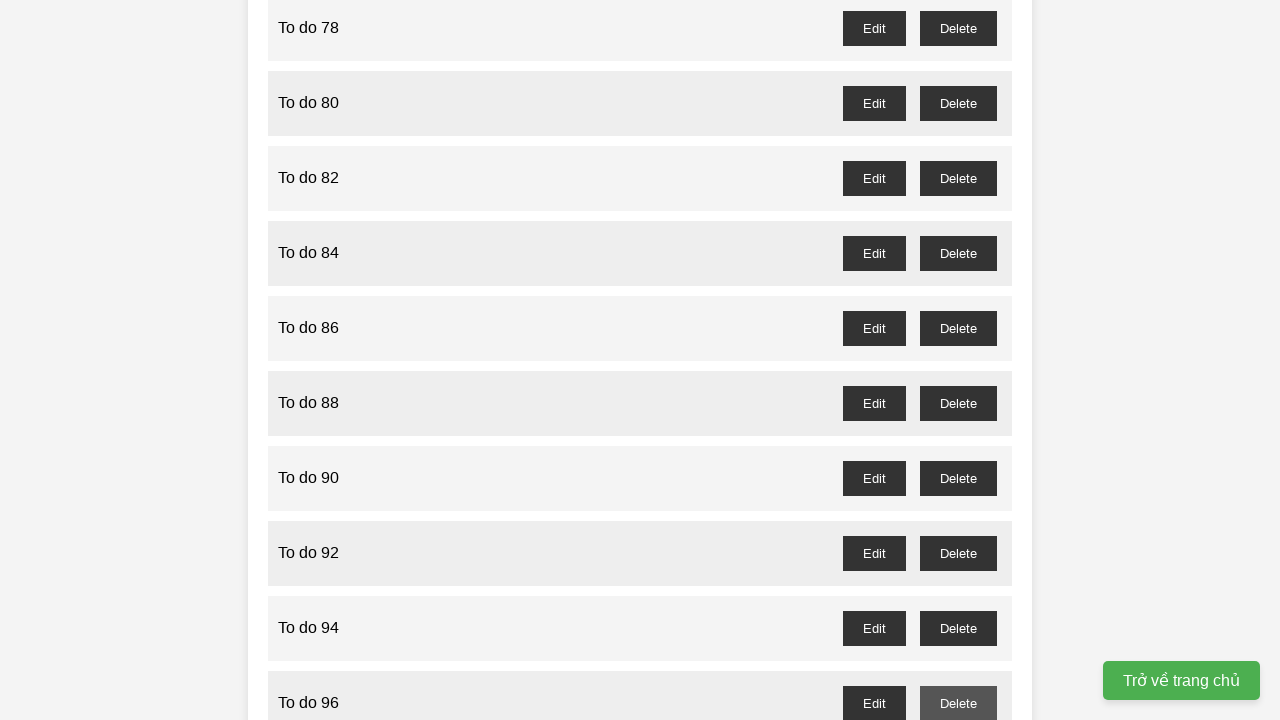

Waited for task 95 deletion to complete
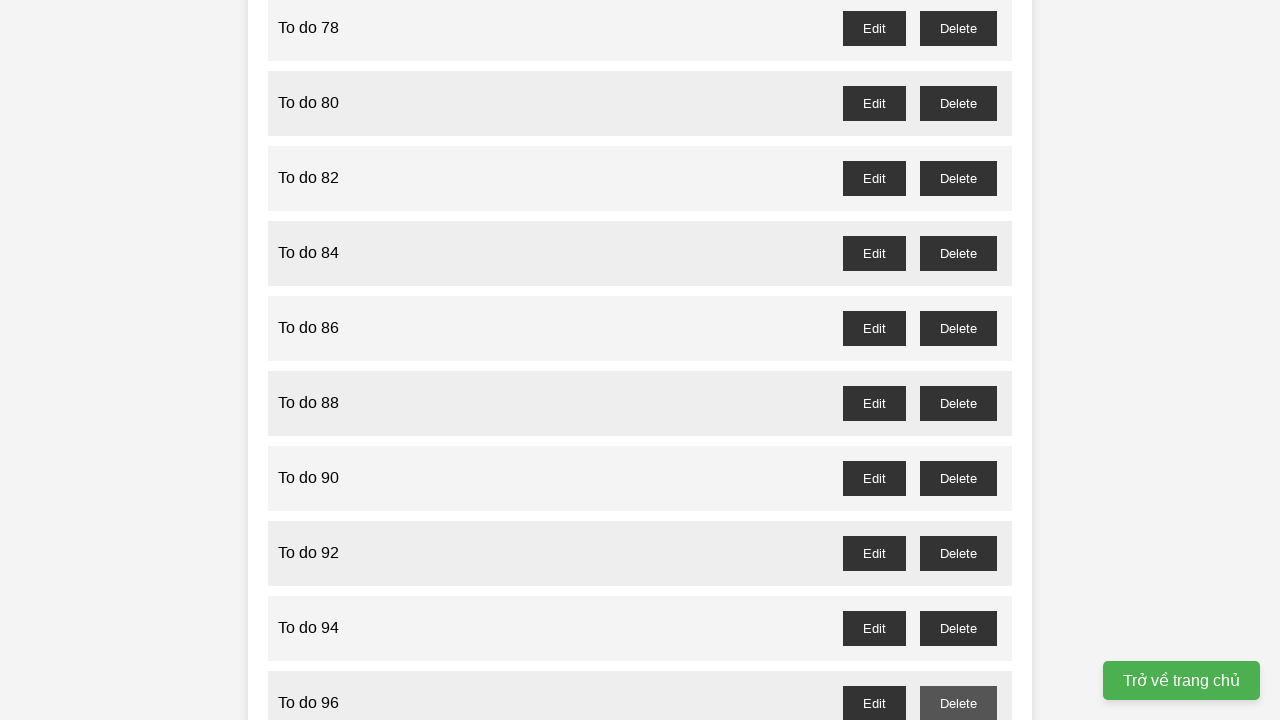

Set up dialog handler to accept confirmation for task 97
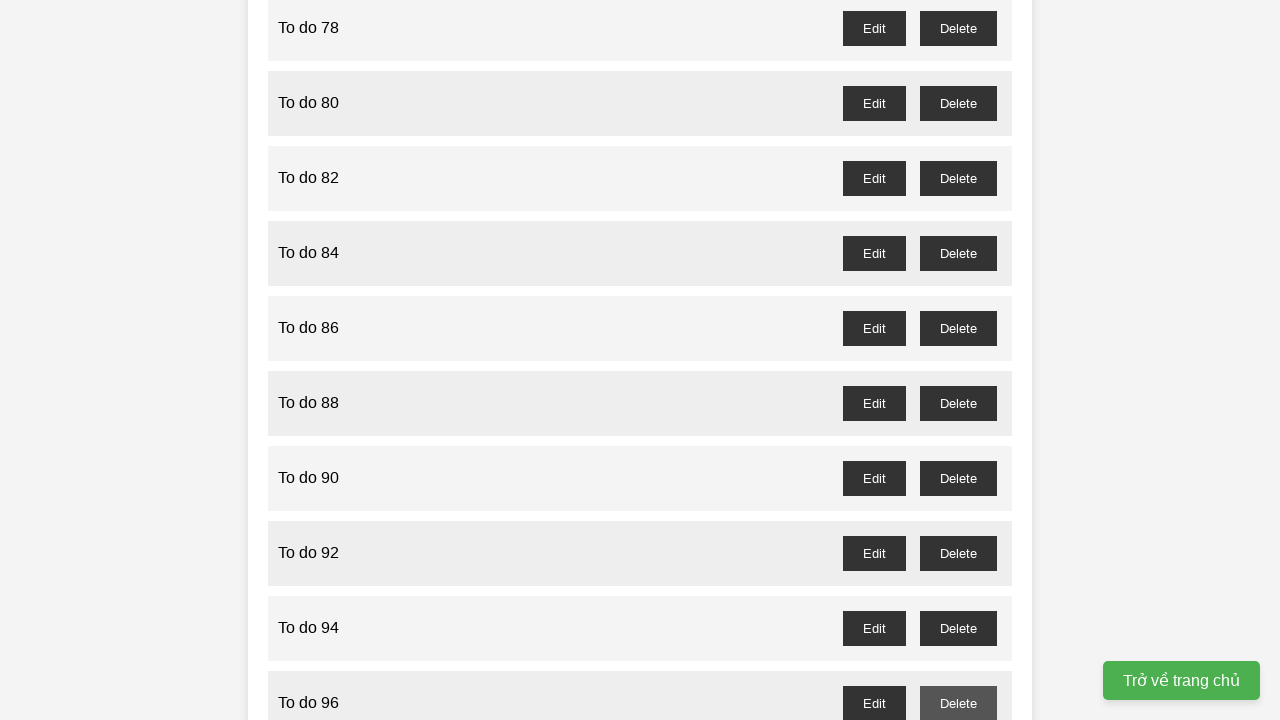

Clicked delete button for task 97 at (958, 406) on //button[@id="to-do-97-delete"]
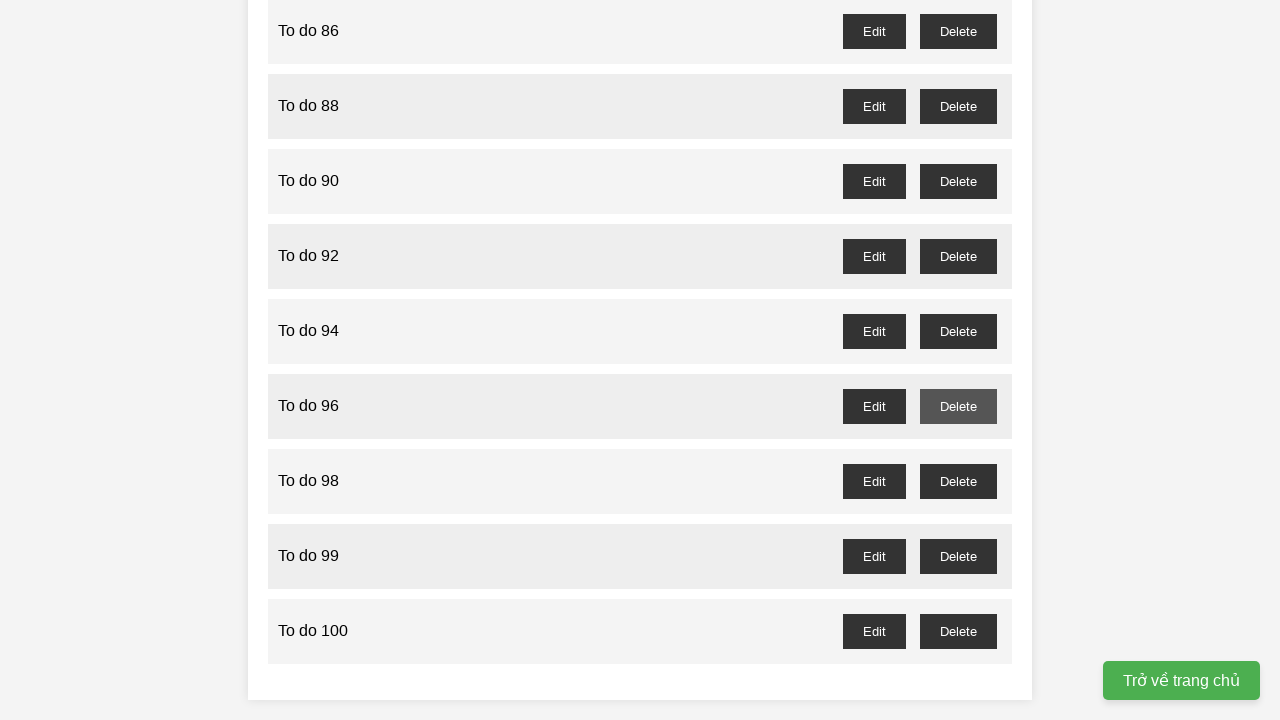

Waited for task 97 deletion to complete
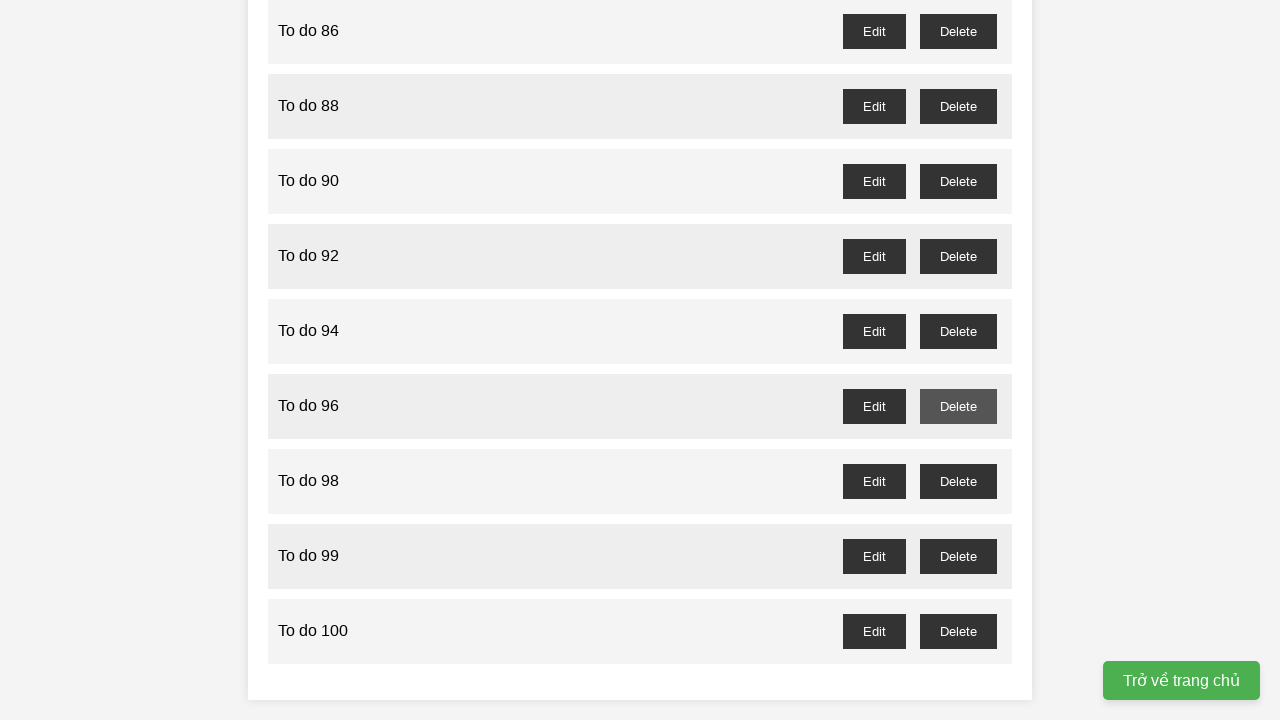

Set up dialog handler to accept confirmation for task 99
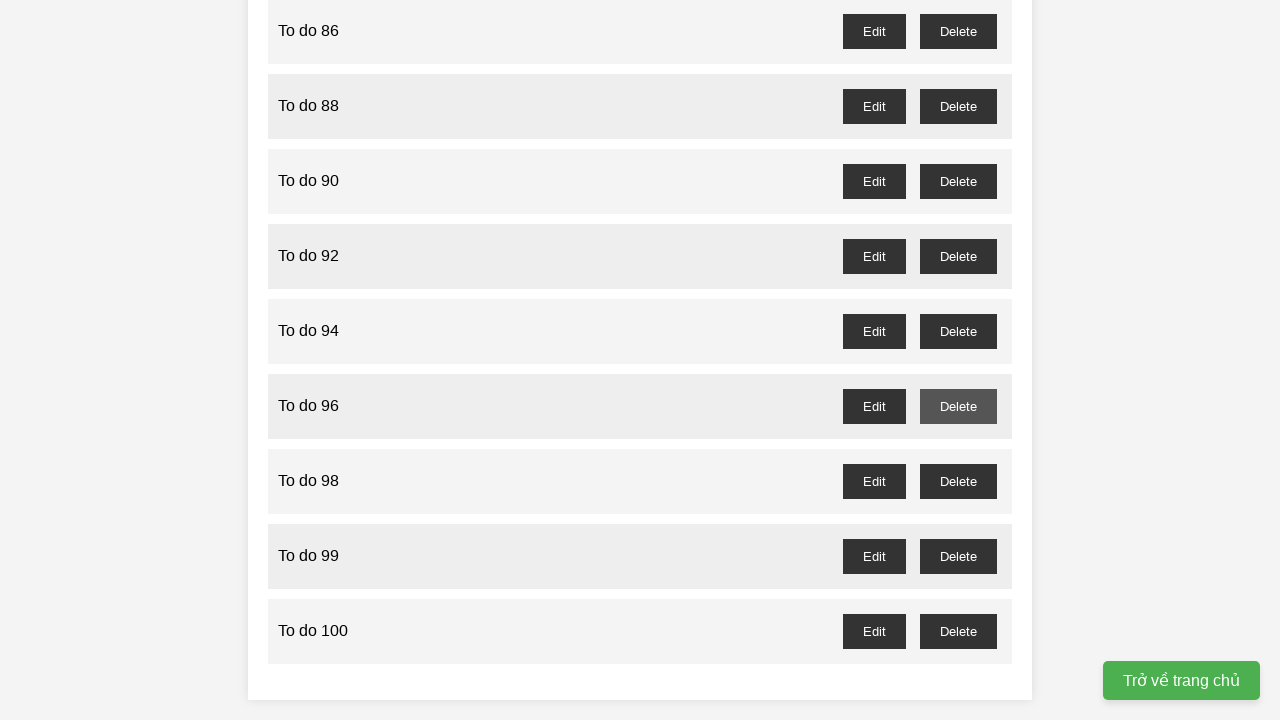

Clicked delete button for task 99 at (958, 556) on //button[@id="to-do-99-delete"]
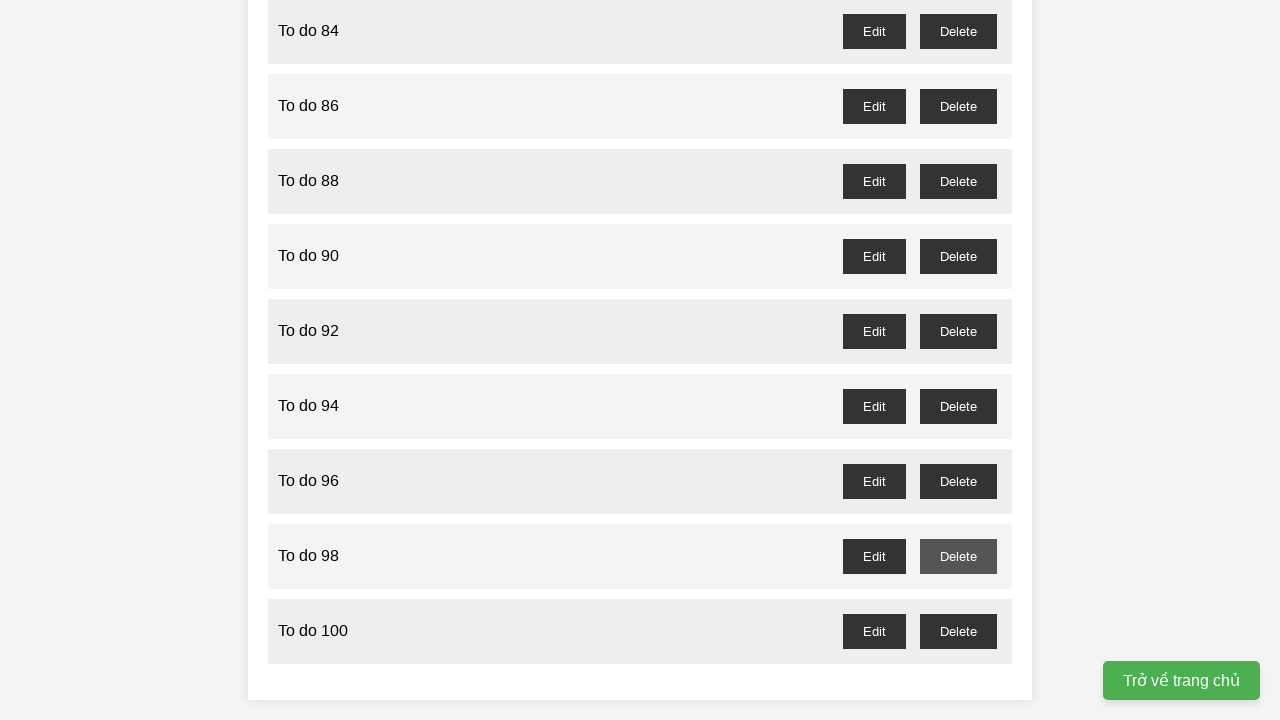

Waited for task 99 deletion to complete
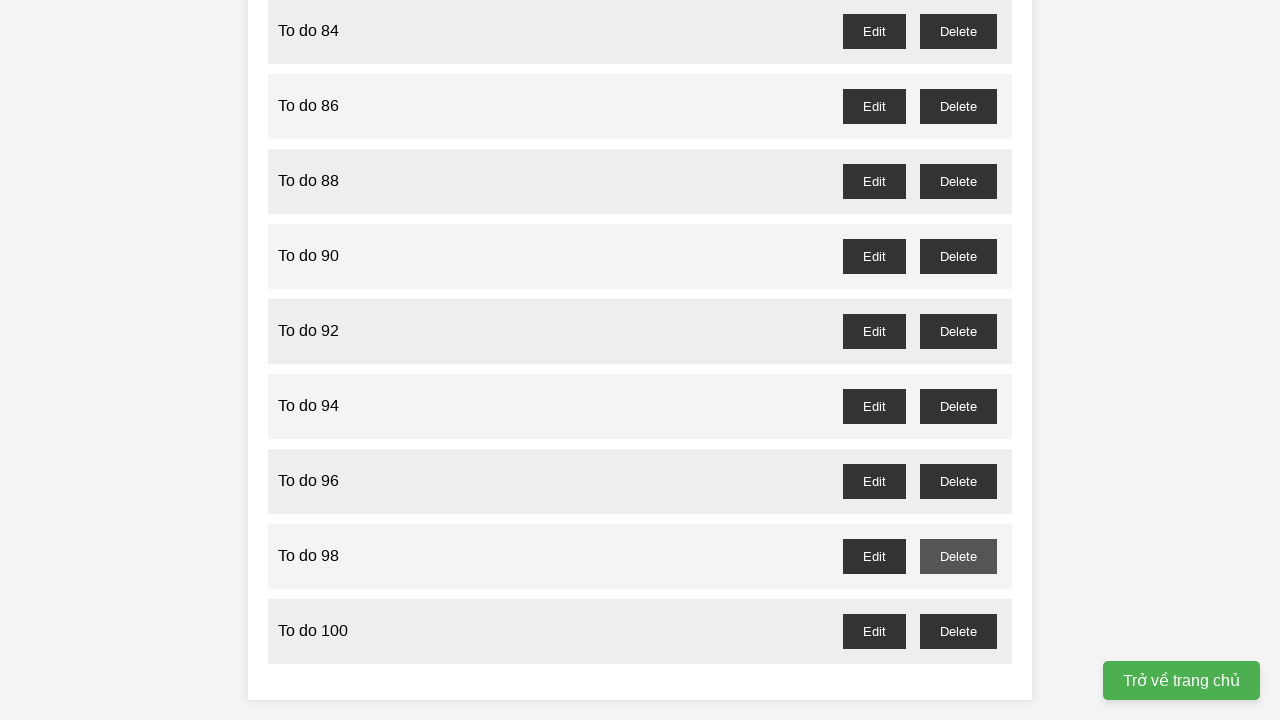

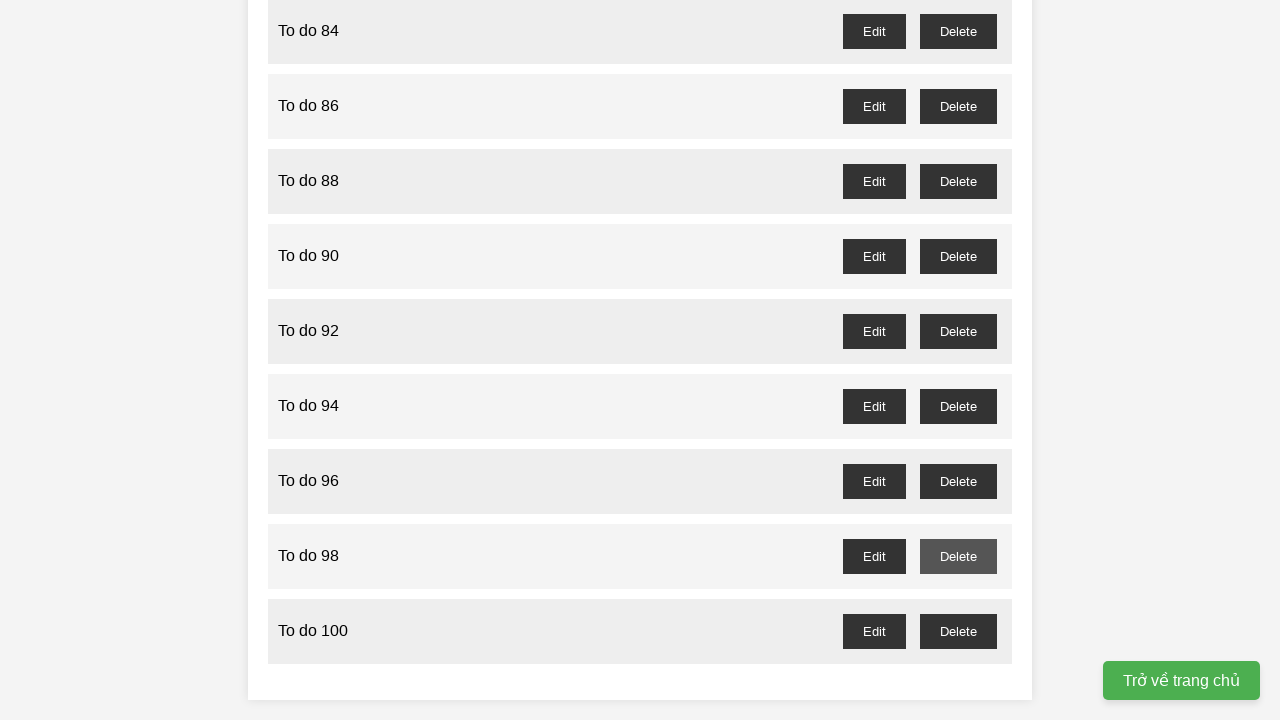